Tests date picker functionality by clicking on the date picker input field and navigating through months/years using the Next button until reaching a target date (March 2000), then selecting a specific day.

Starting URL: https://testautomationpractice.blogspot.com/

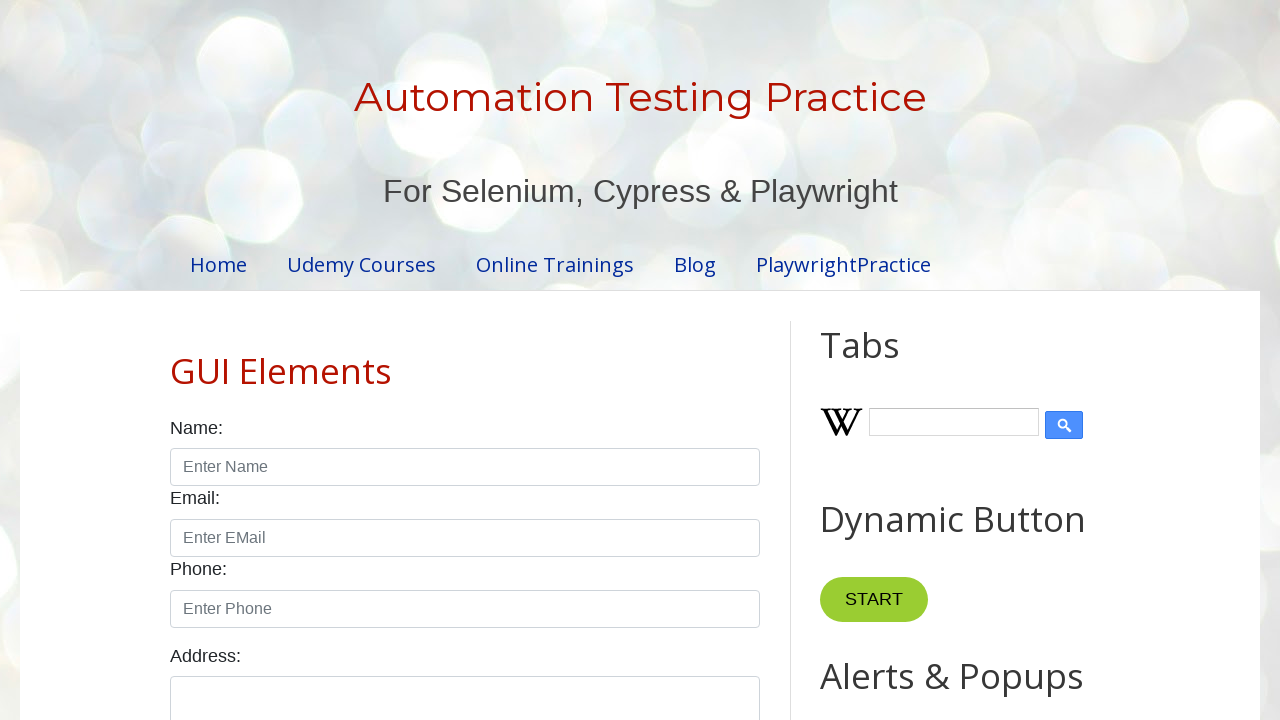

Clicked date picker input field to open calendar at (515, 360) on xpath=//input[@id='datepicker']
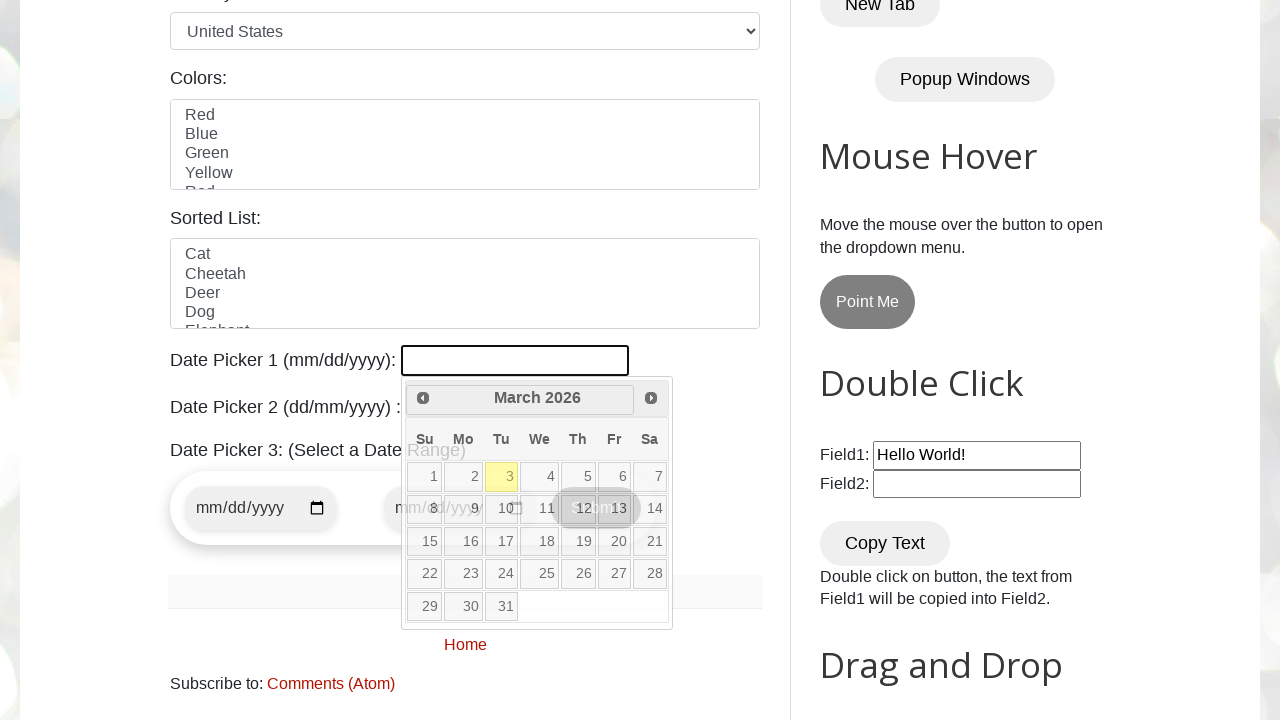

Calendar appeared with month selector visible
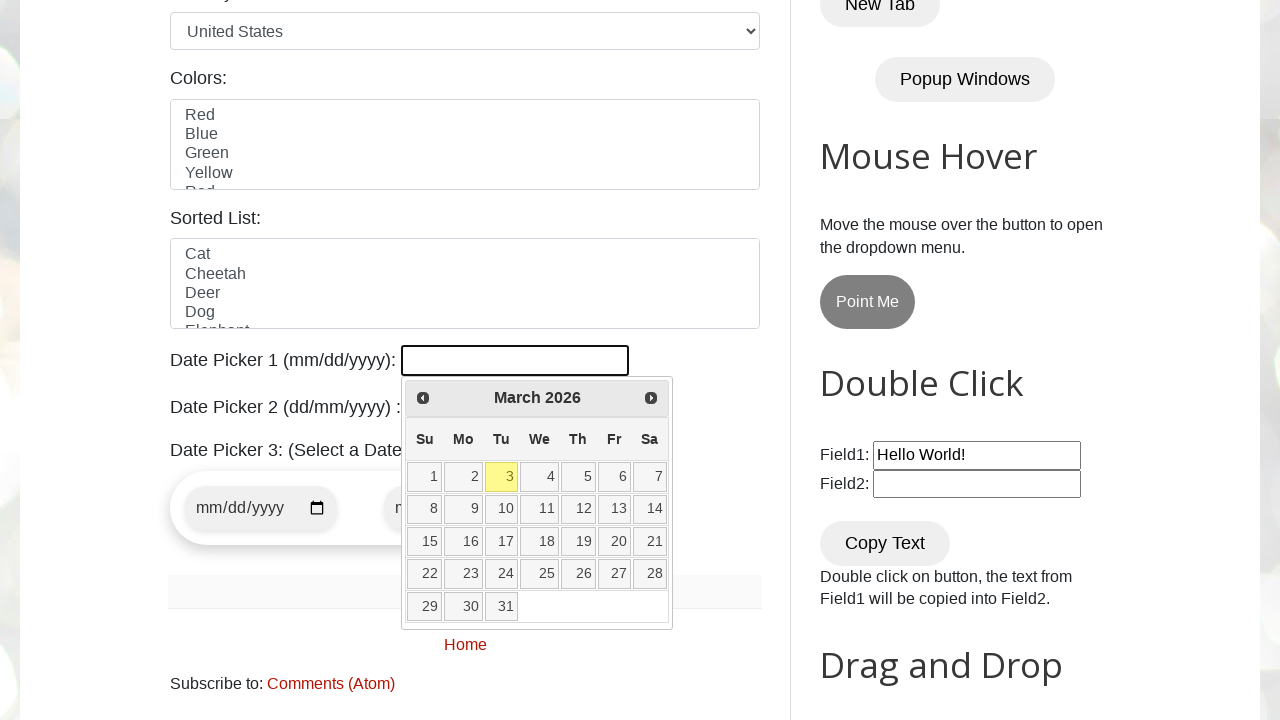

Clicked Previous button - currently at March 2026 at (423, 398) on xpath=//a[@title='Prev']
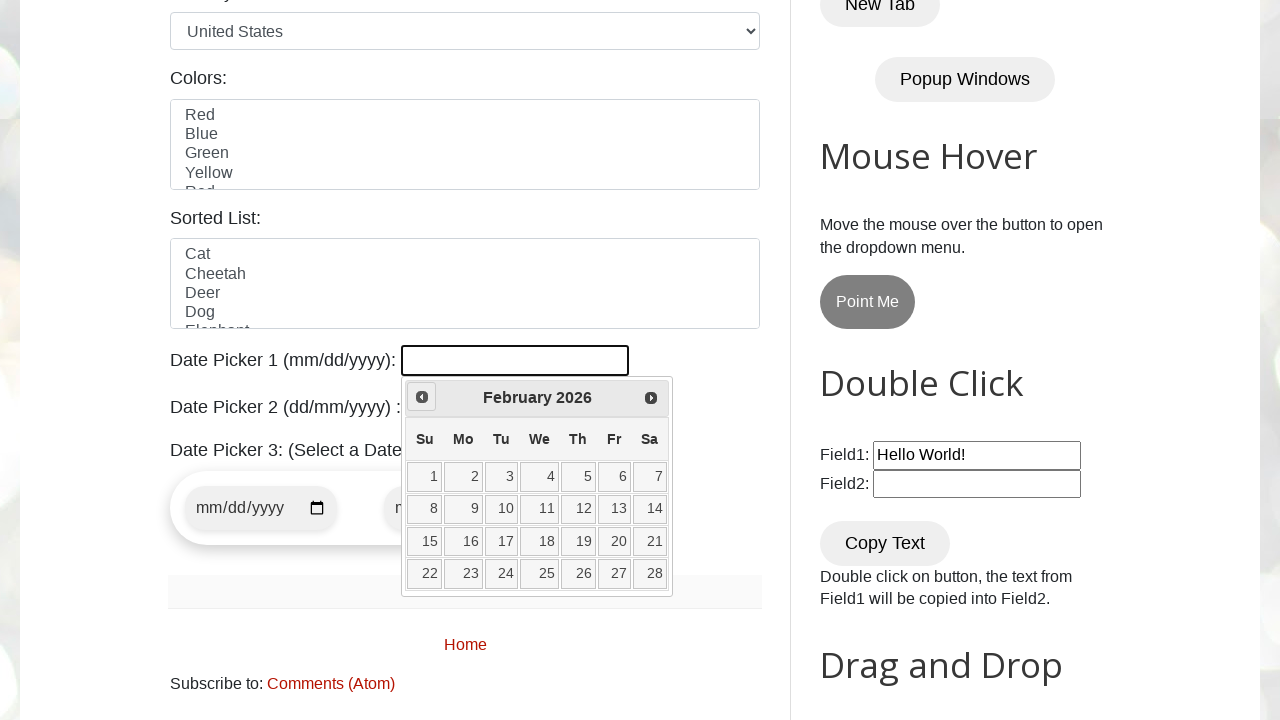

Clicked Previous button - currently at February 2026 at (422, 397) on xpath=//a[@title='Prev']
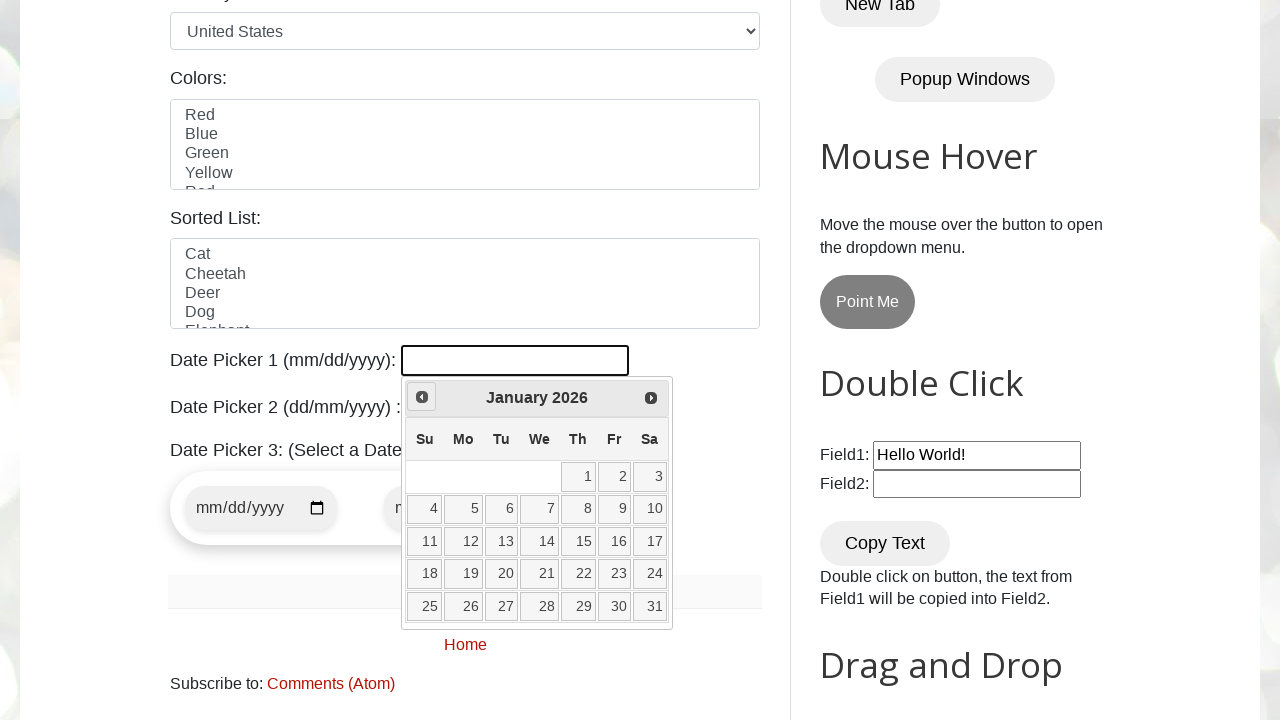

Clicked Previous button - currently at January 2026 at (422, 397) on xpath=//a[@title='Prev']
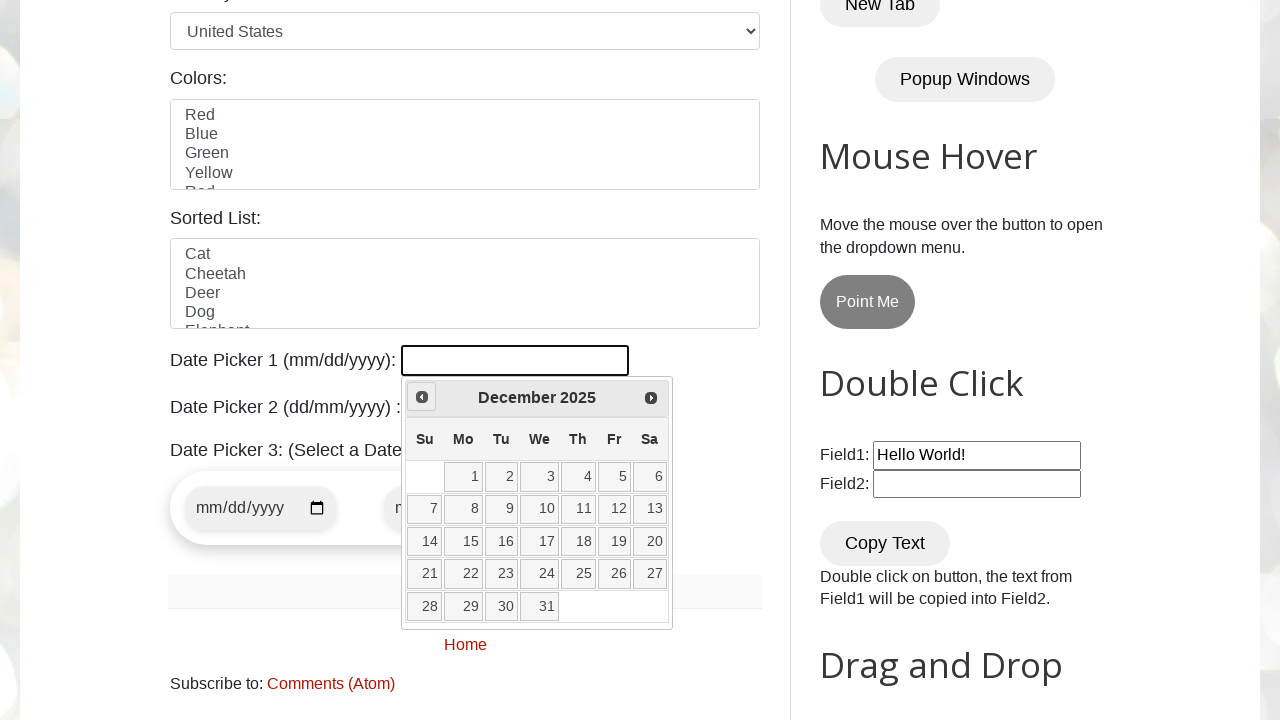

Clicked Previous button - currently at December 2025 at (422, 397) on xpath=//a[@title='Prev']
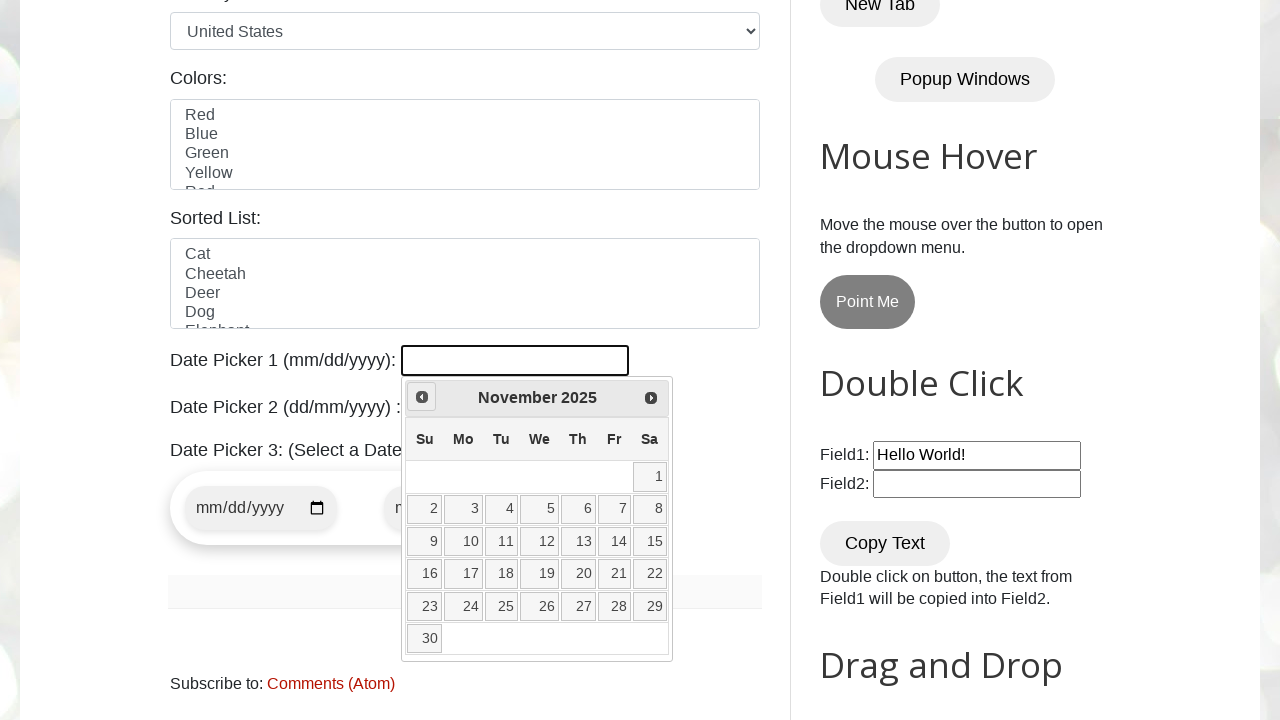

Clicked Previous button - currently at November 2025 at (422, 397) on xpath=//a[@title='Prev']
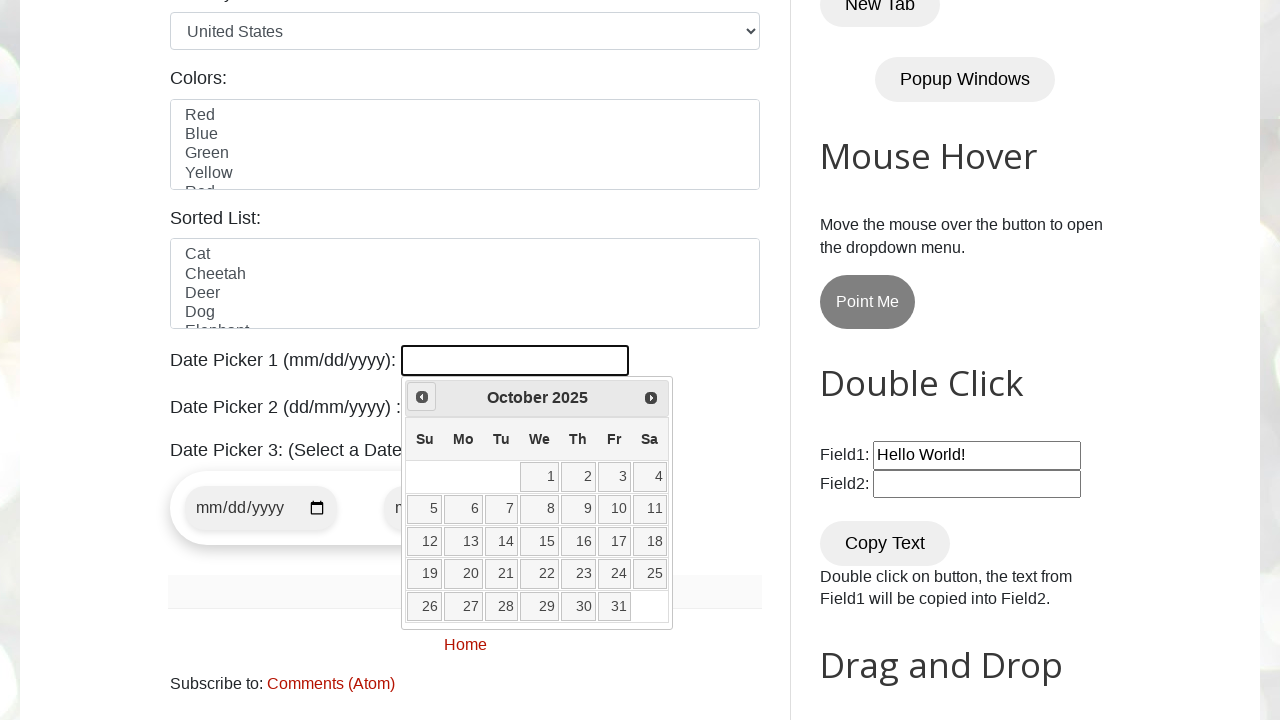

Clicked Previous button - currently at October 2025 at (422, 397) on xpath=//a[@title='Prev']
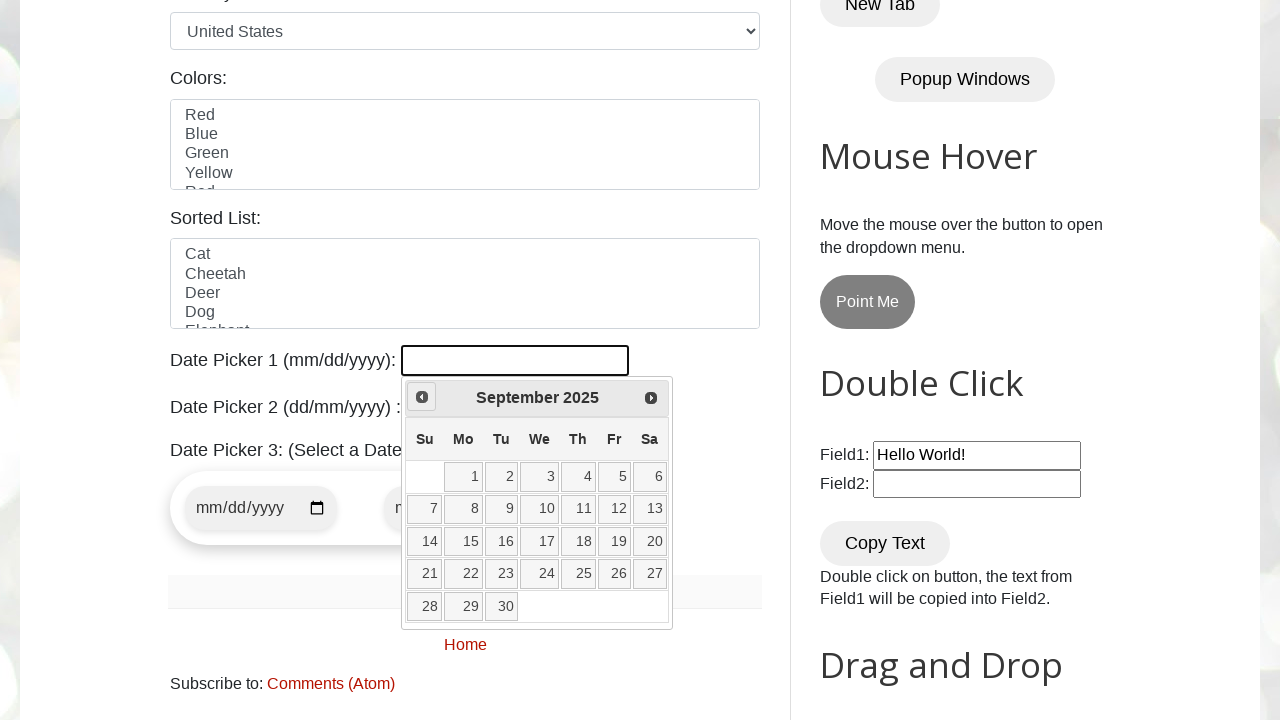

Clicked Previous button - currently at September 2025 at (422, 397) on xpath=//a[@title='Prev']
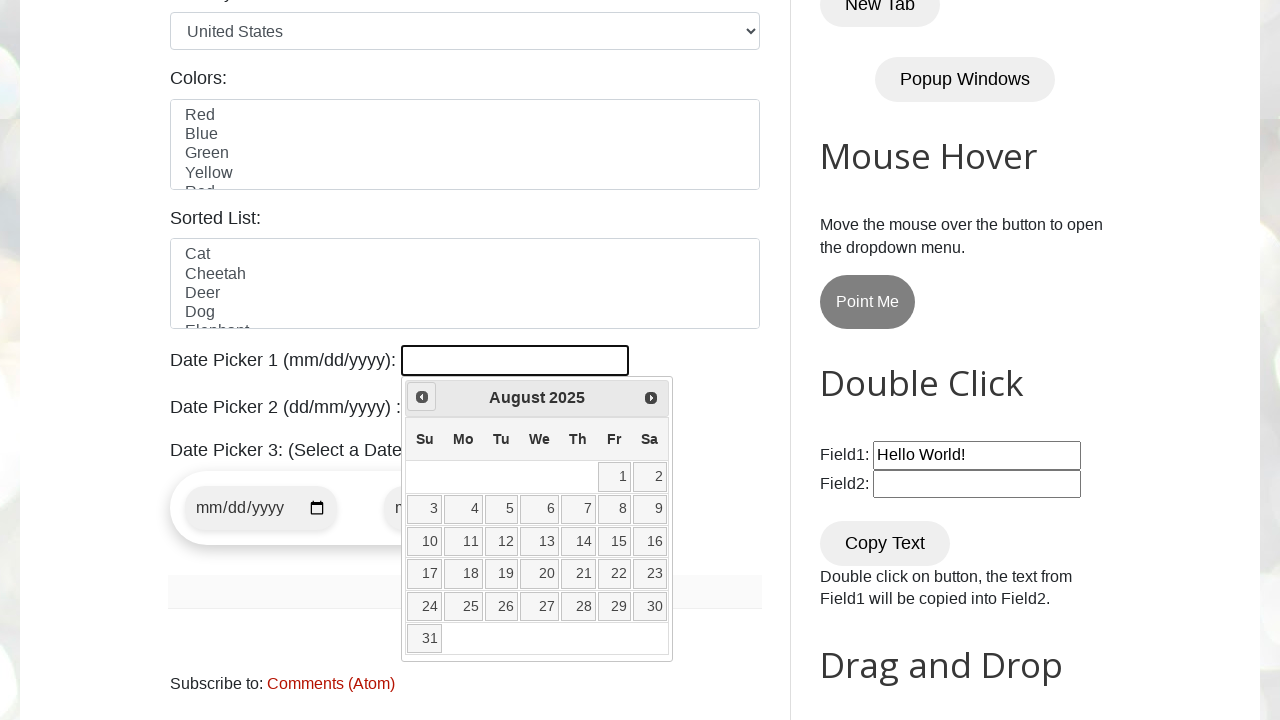

Clicked Previous button - currently at August 2025 at (422, 397) on xpath=//a[@title='Prev']
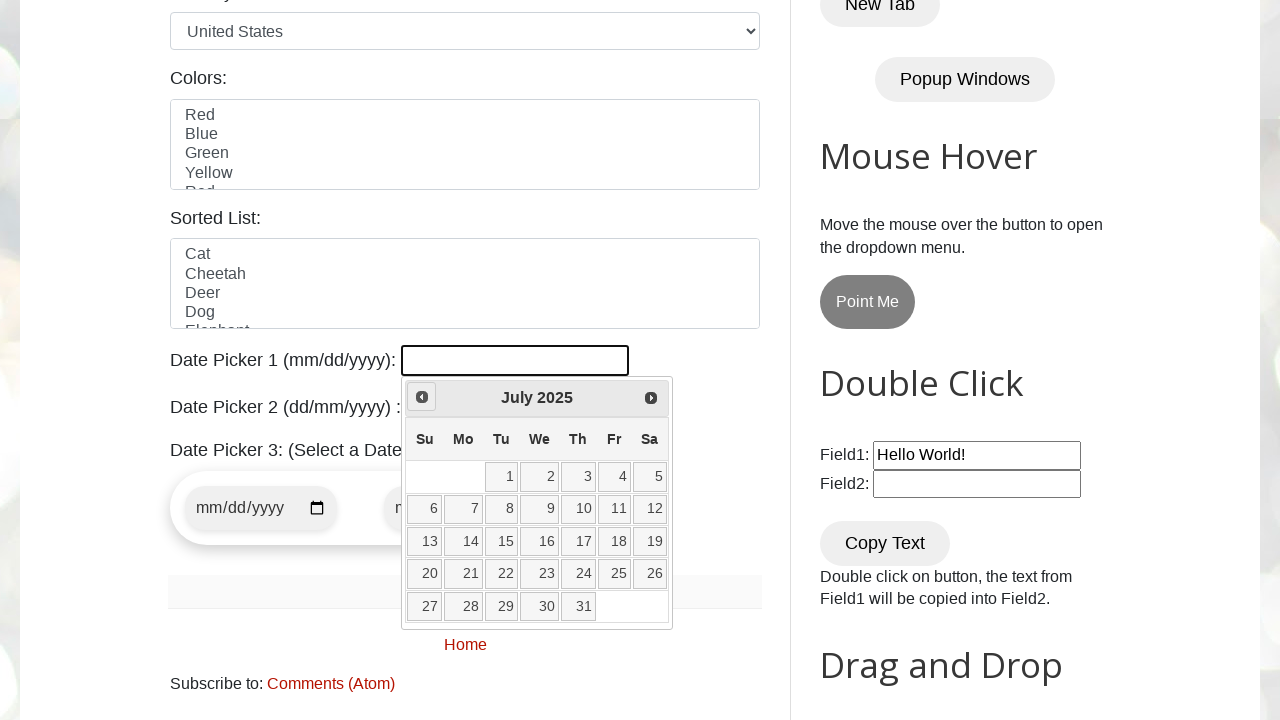

Clicked Previous button - currently at July 2025 at (422, 397) on xpath=//a[@title='Prev']
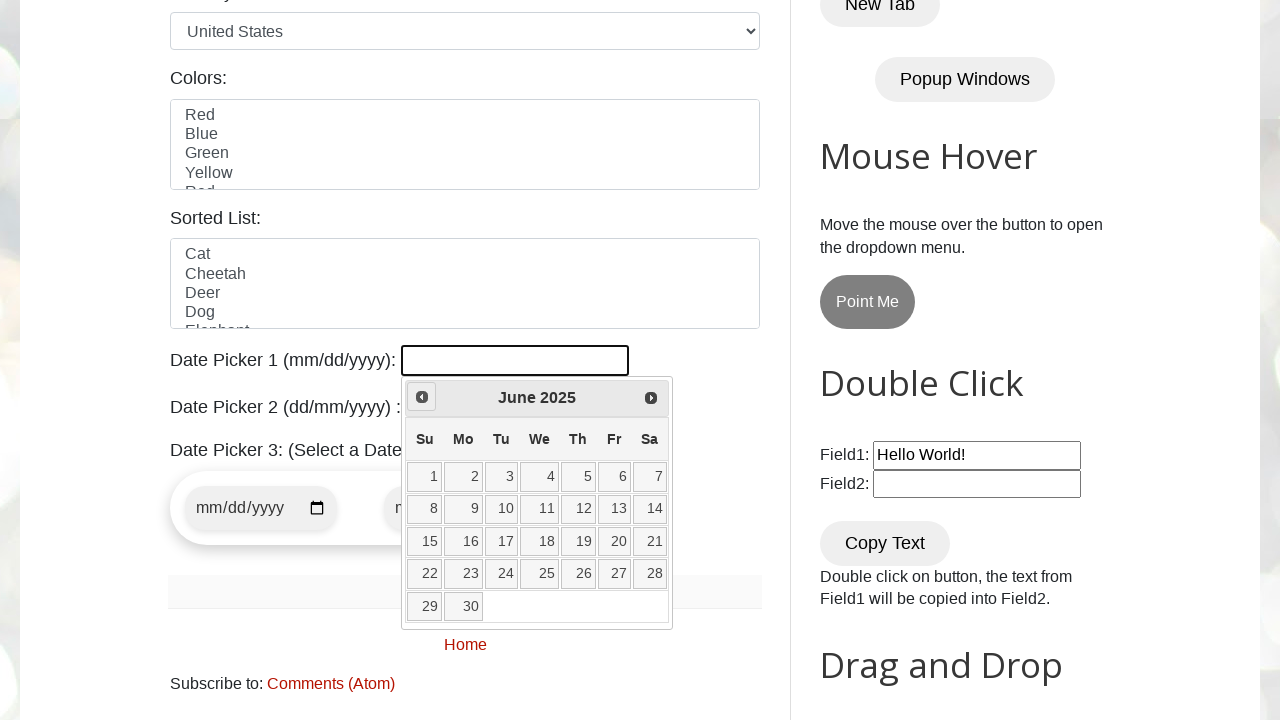

Clicked Previous button - currently at June 2025 at (422, 397) on xpath=//a[@title='Prev']
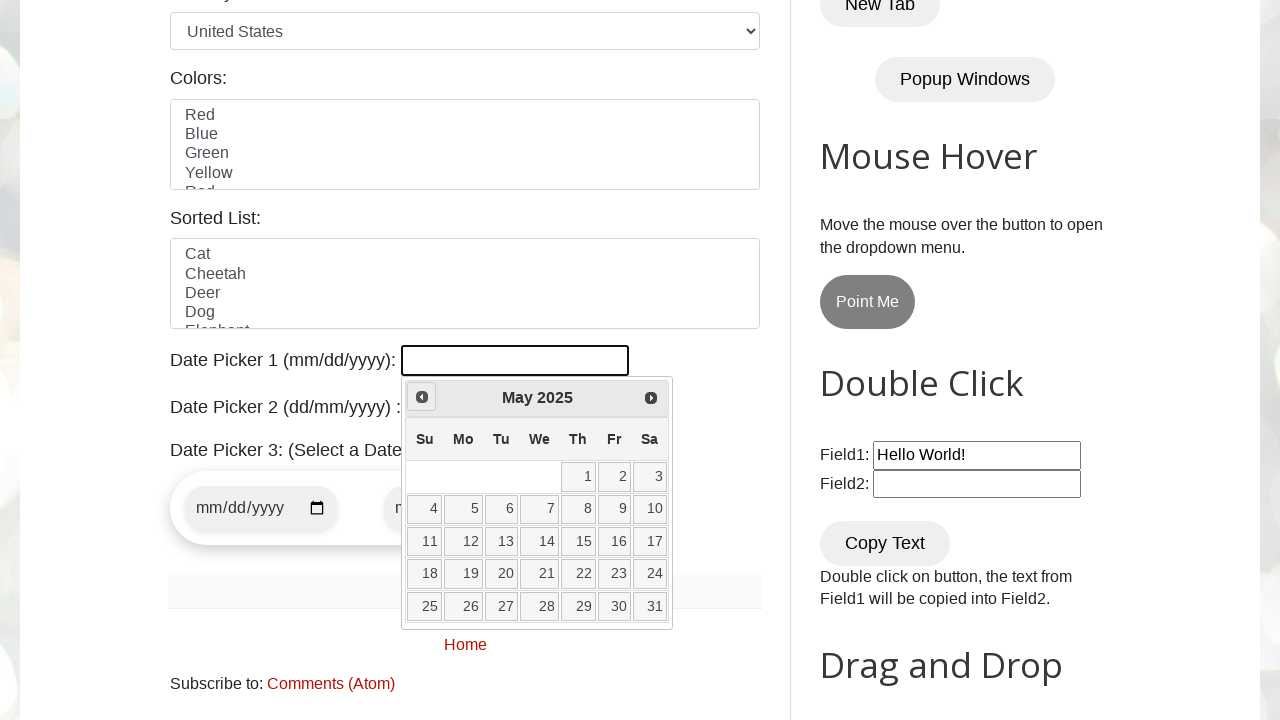

Clicked Previous button - currently at May 2025 at (422, 397) on xpath=//a[@title='Prev']
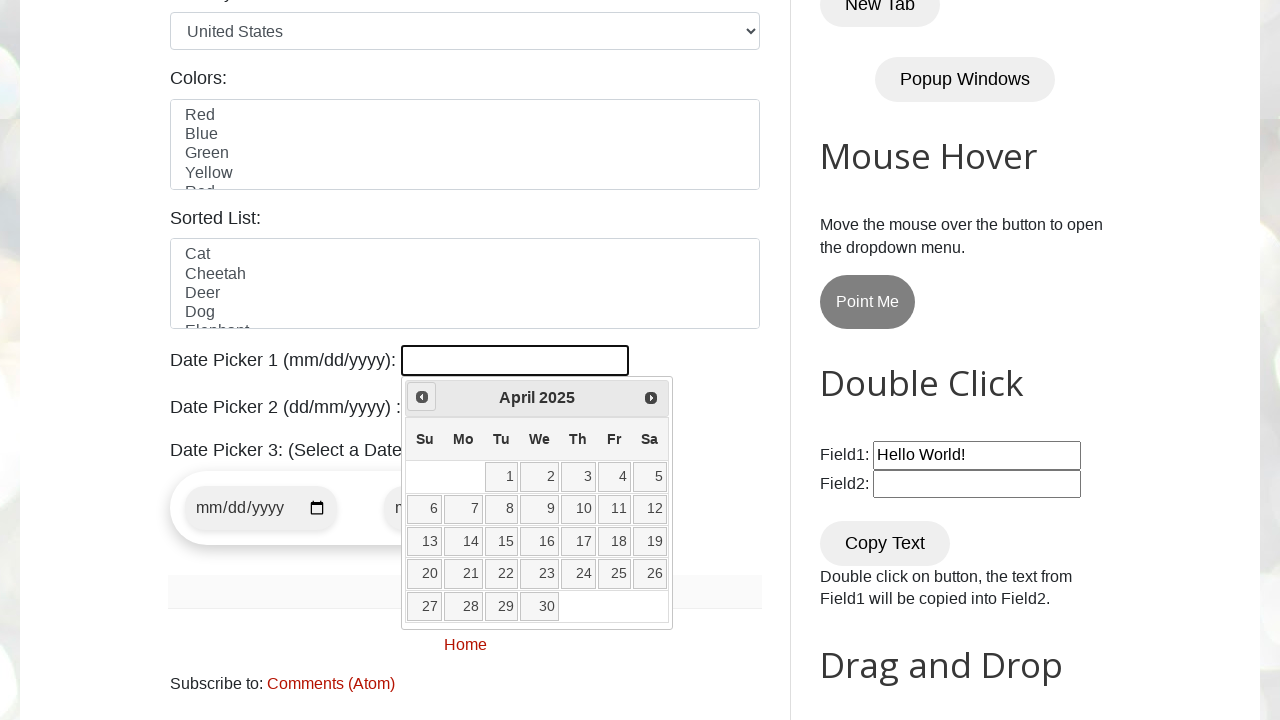

Clicked Previous button - currently at April 2025 at (422, 397) on xpath=//a[@title='Prev']
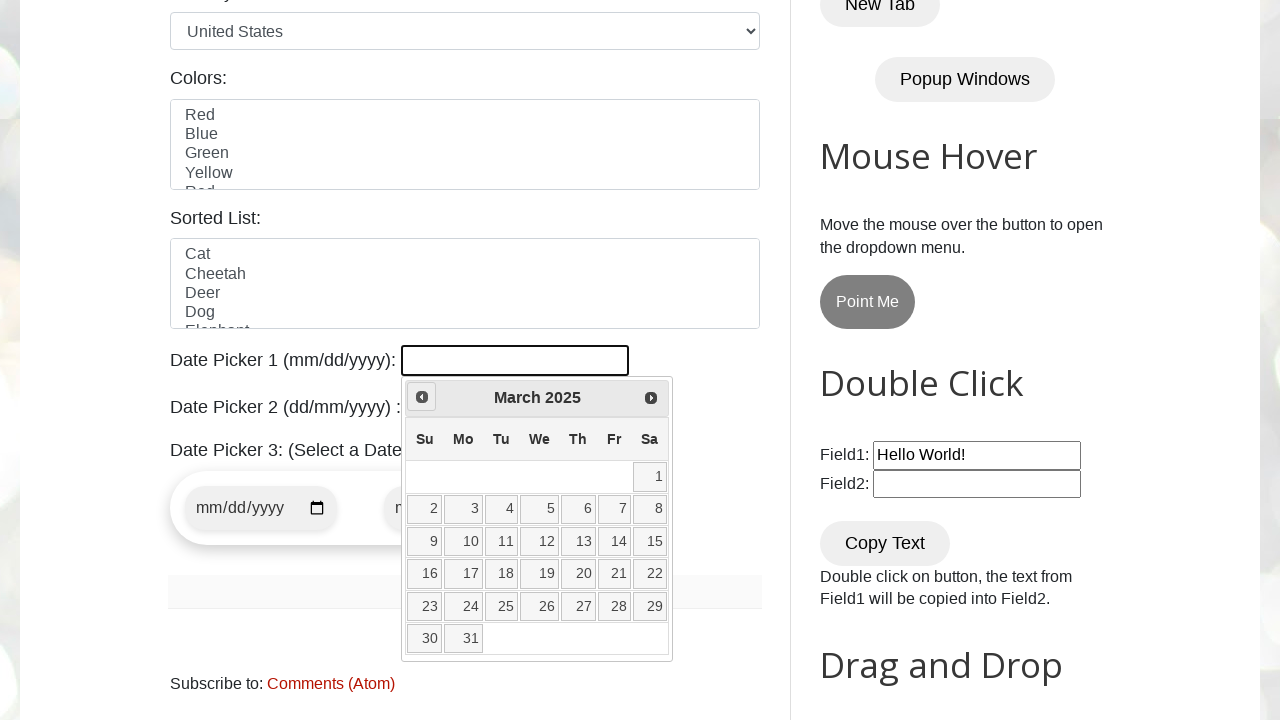

Clicked Previous button - currently at March 2025 at (422, 397) on xpath=//a[@title='Prev']
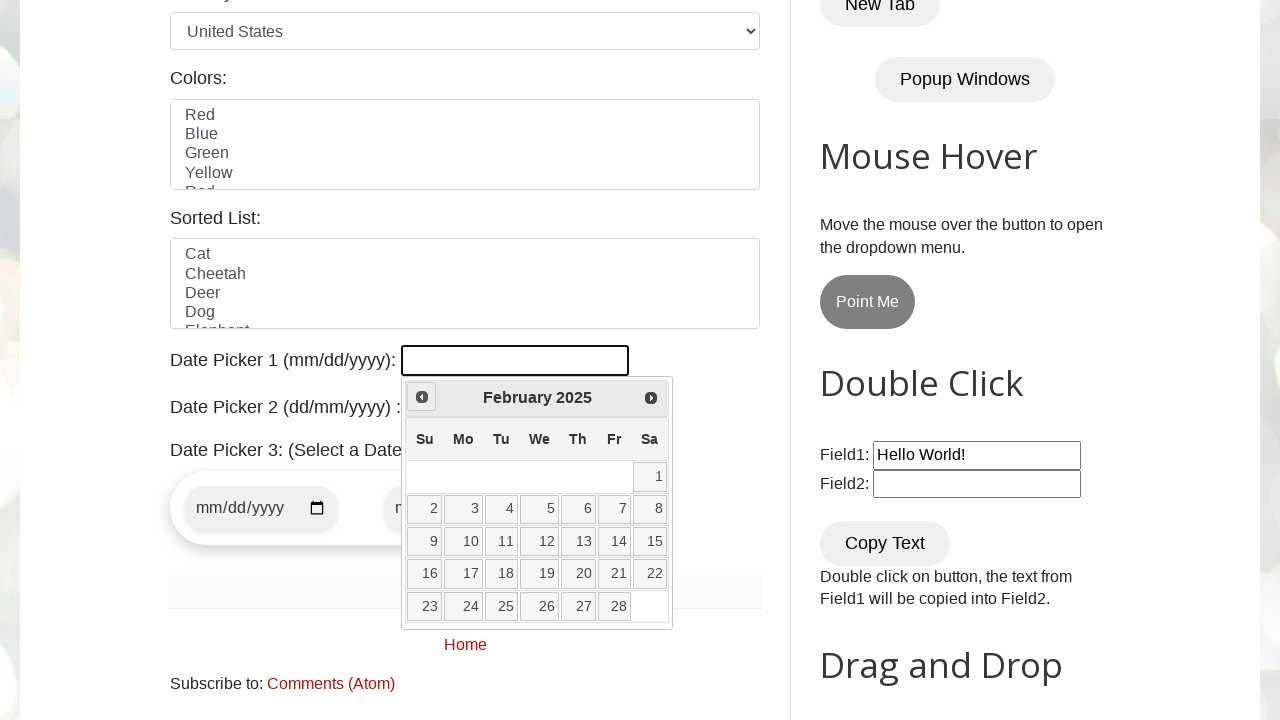

Clicked Previous button - currently at February 2025 at (422, 397) on xpath=//a[@title='Prev']
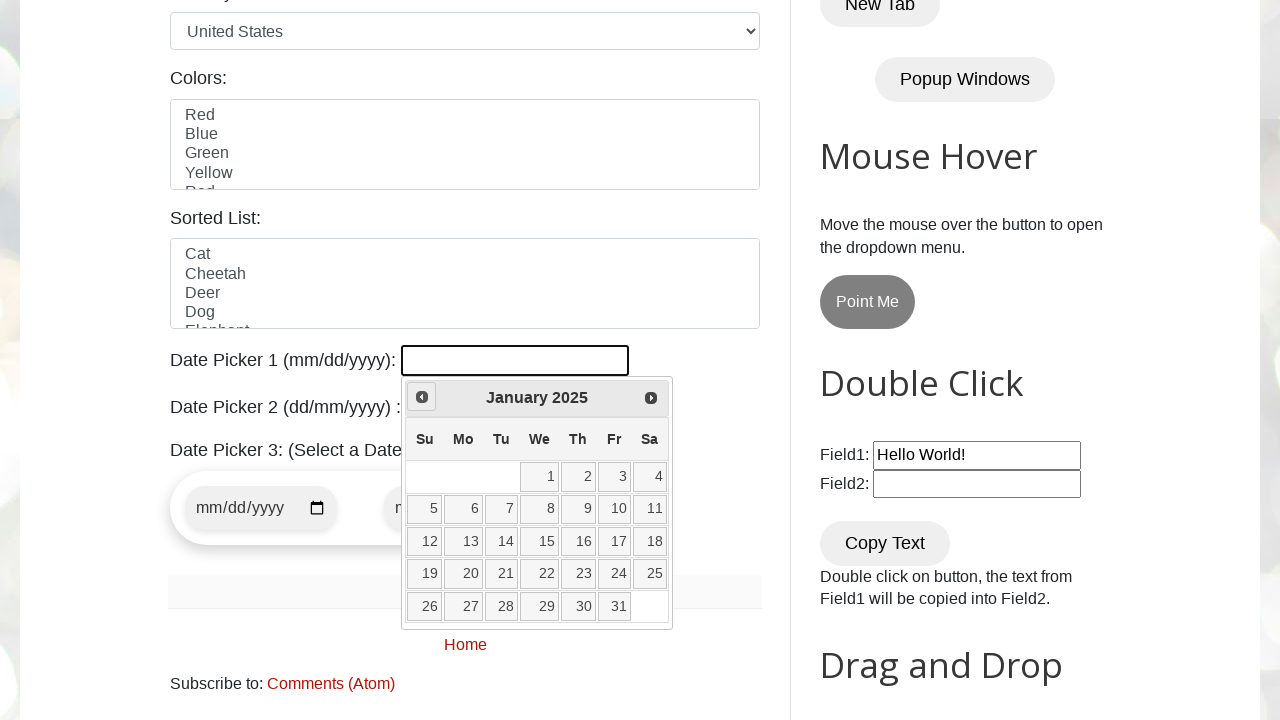

Clicked Previous button - currently at January 2025 at (422, 397) on xpath=//a[@title='Prev']
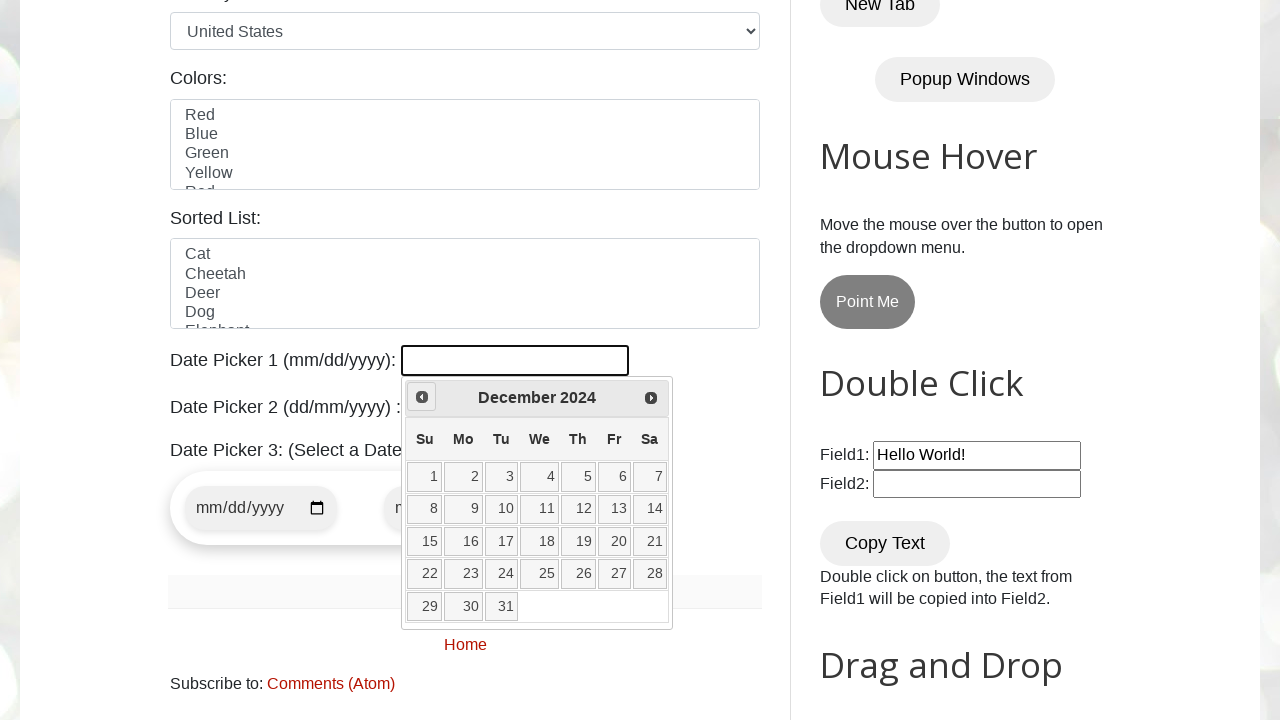

Clicked Previous button - currently at December 2024 at (422, 397) on xpath=//a[@title='Prev']
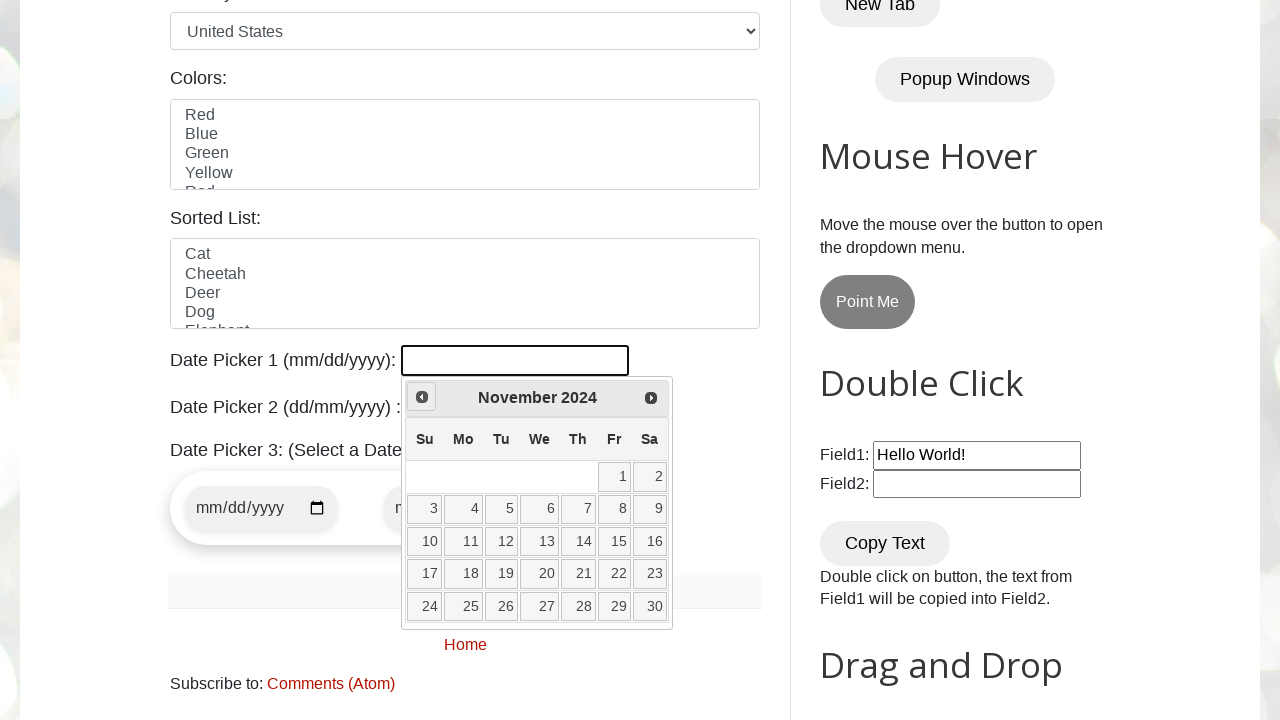

Clicked Previous button - currently at November 2024 at (422, 397) on xpath=//a[@title='Prev']
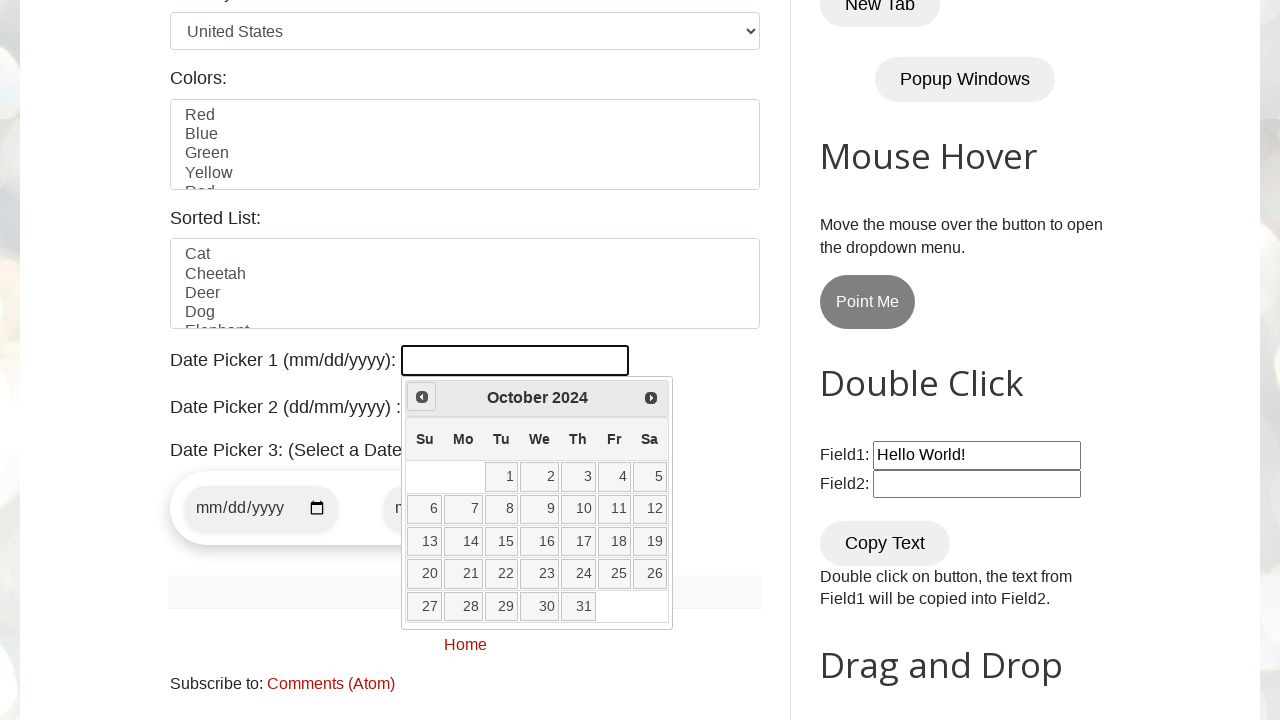

Clicked Previous button - currently at October 2024 at (422, 397) on xpath=//a[@title='Prev']
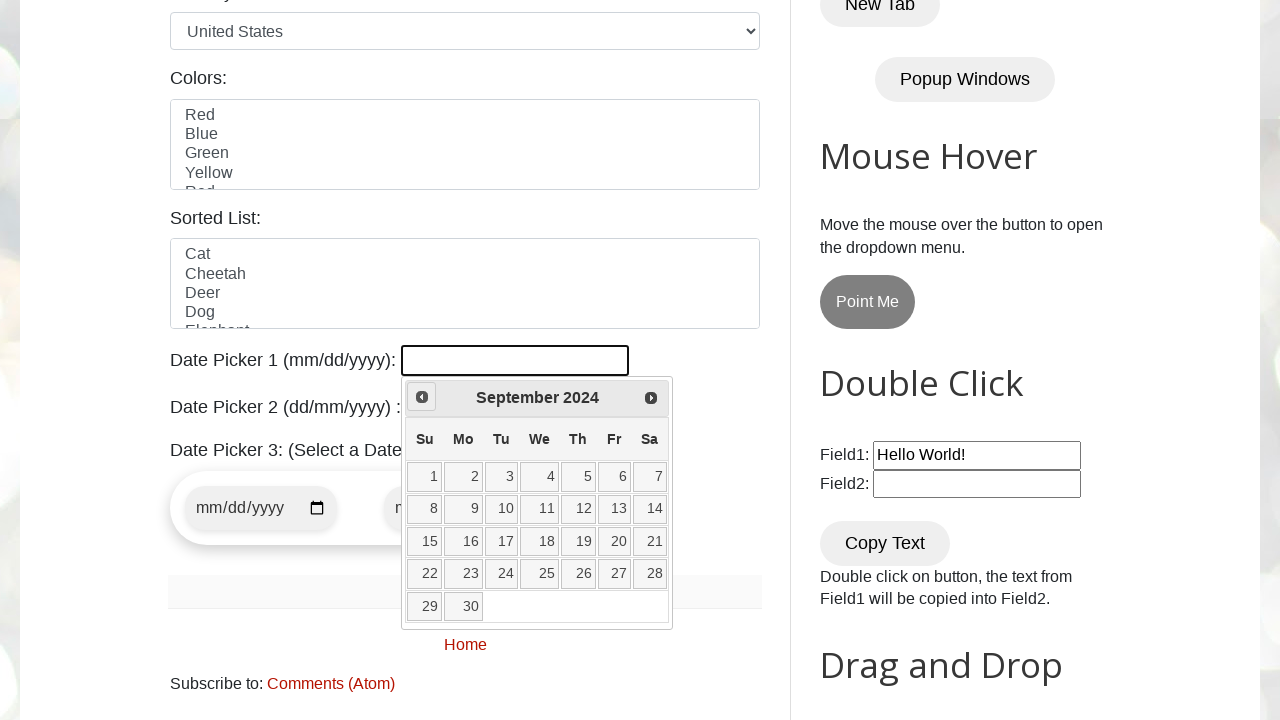

Clicked Previous button - currently at September 2024 at (422, 397) on xpath=//a[@title='Prev']
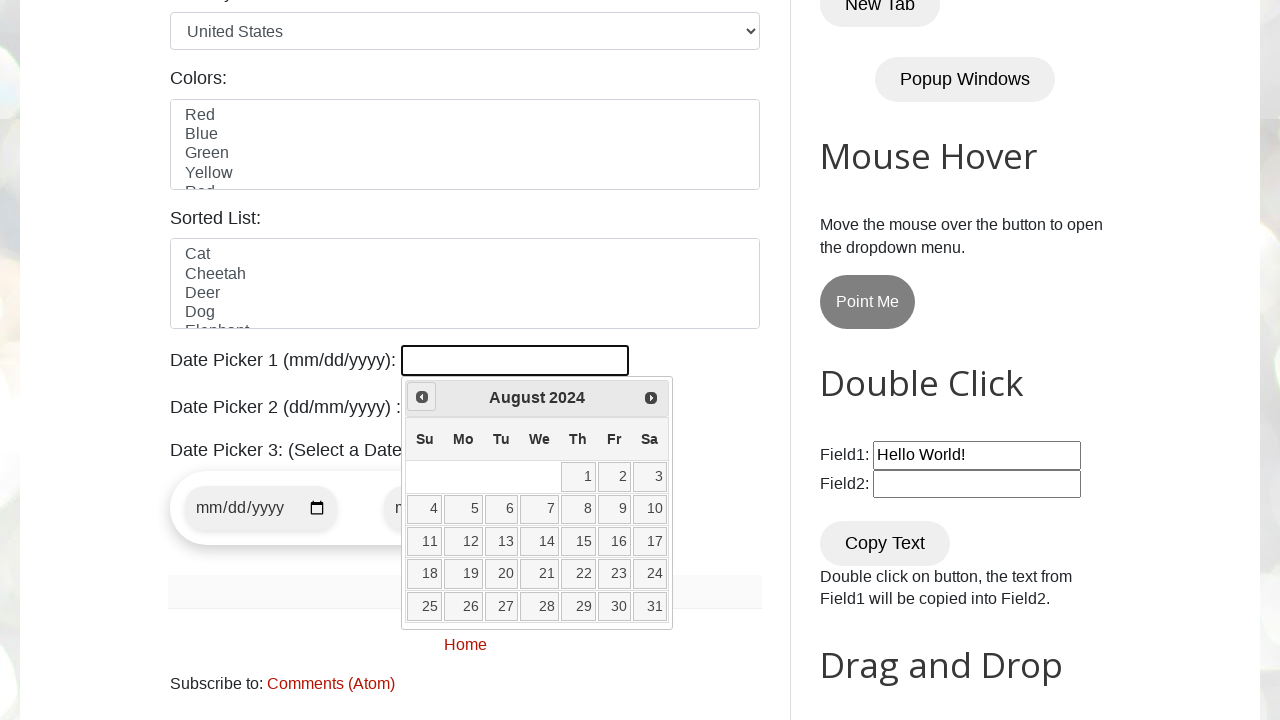

Clicked Previous button - currently at August 2024 at (422, 397) on xpath=//a[@title='Prev']
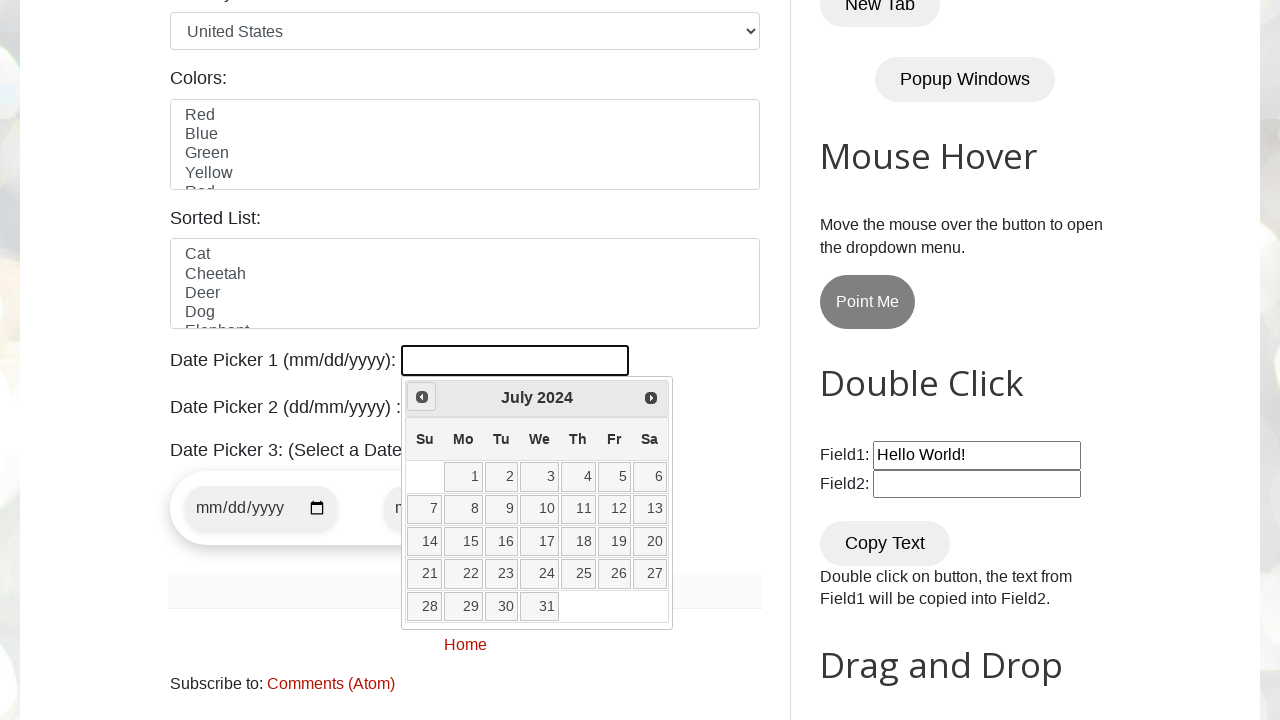

Clicked Previous button - currently at July 2024 at (422, 397) on xpath=//a[@title='Prev']
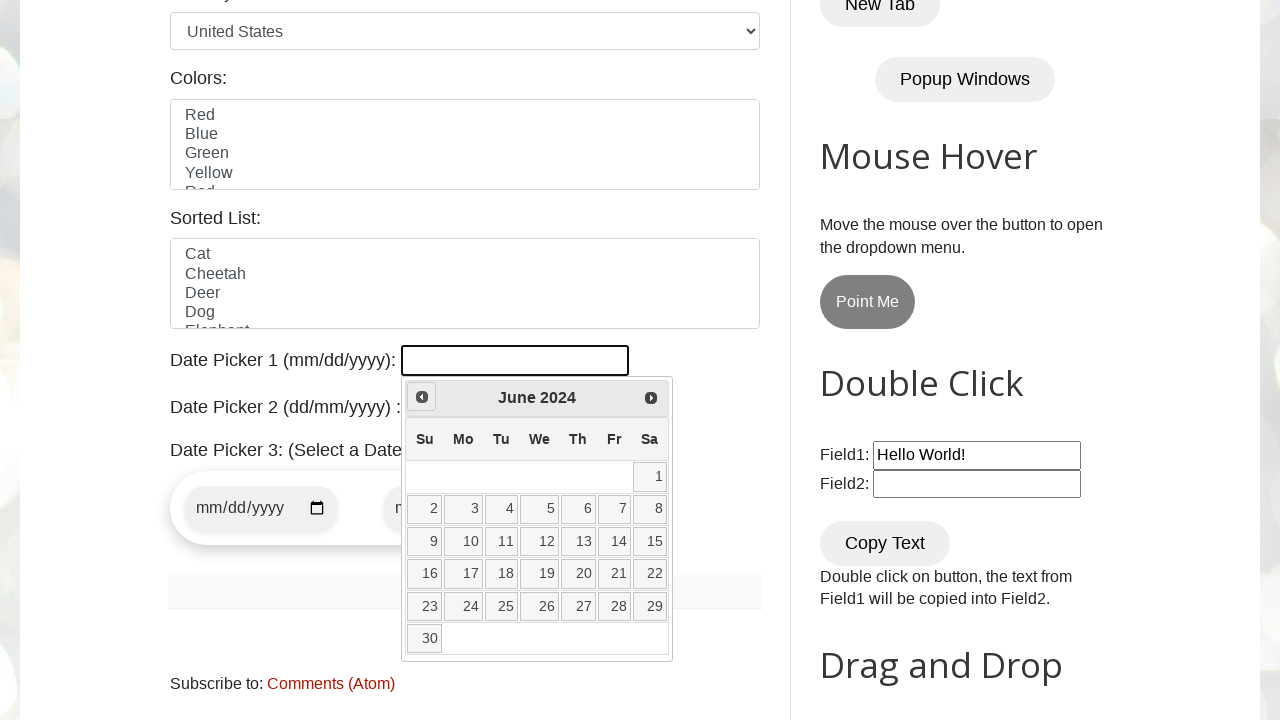

Clicked Previous button - currently at June 2024 at (422, 397) on xpath=//a[@title='Prev']
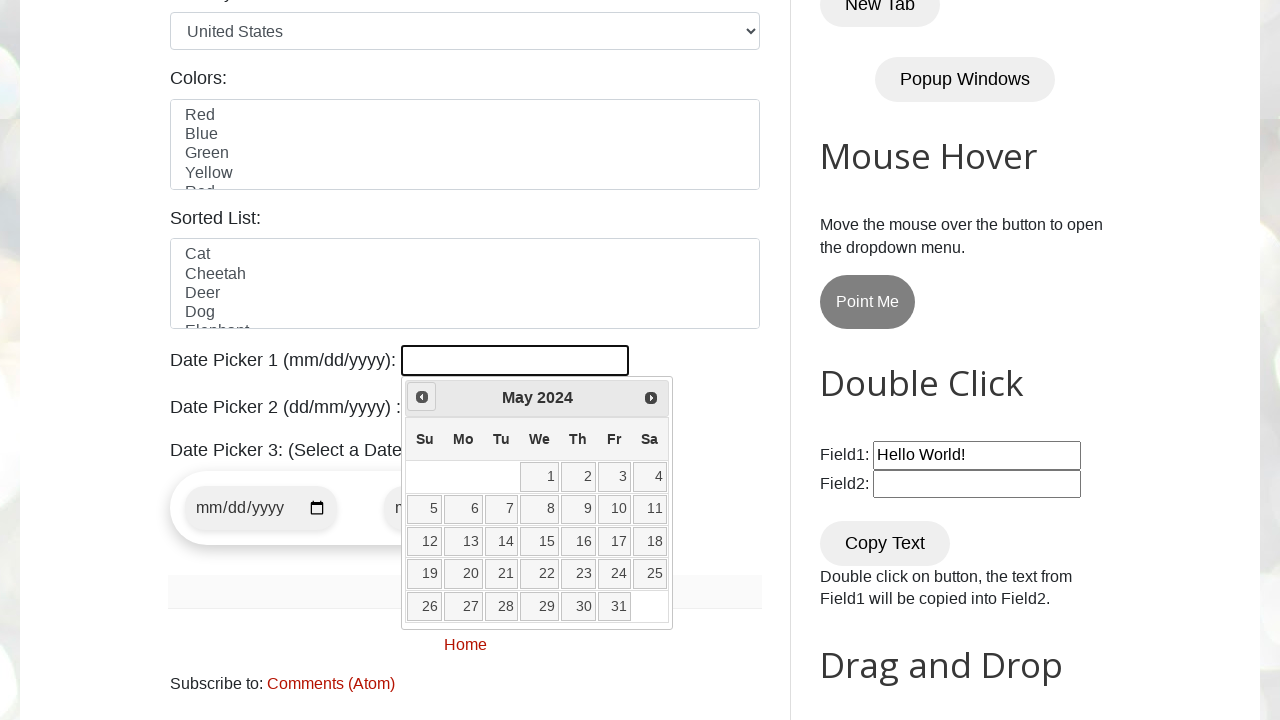

Clicked Previous button - currently at May 2024 at (422, 397) on xpath=//a[@title='Prev']
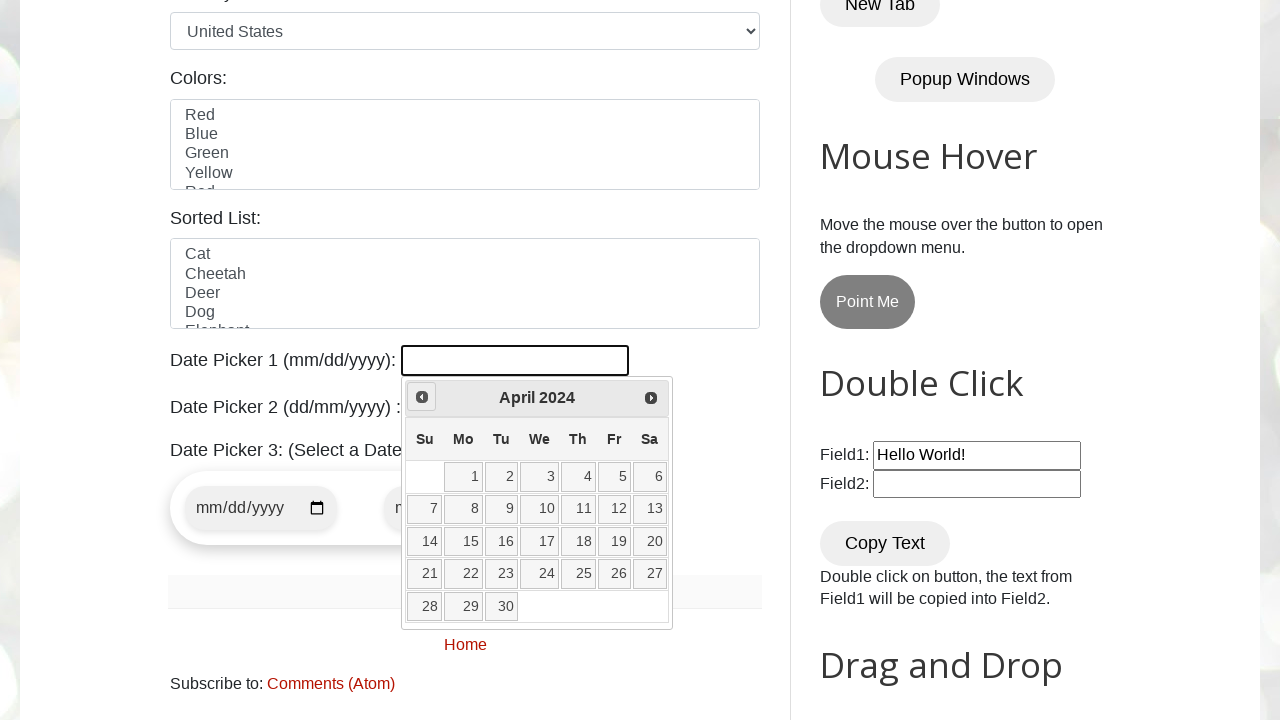

Clicked Previous button - currently at April 2024 at (422, 397) on xpath=//a[@title='Prev']
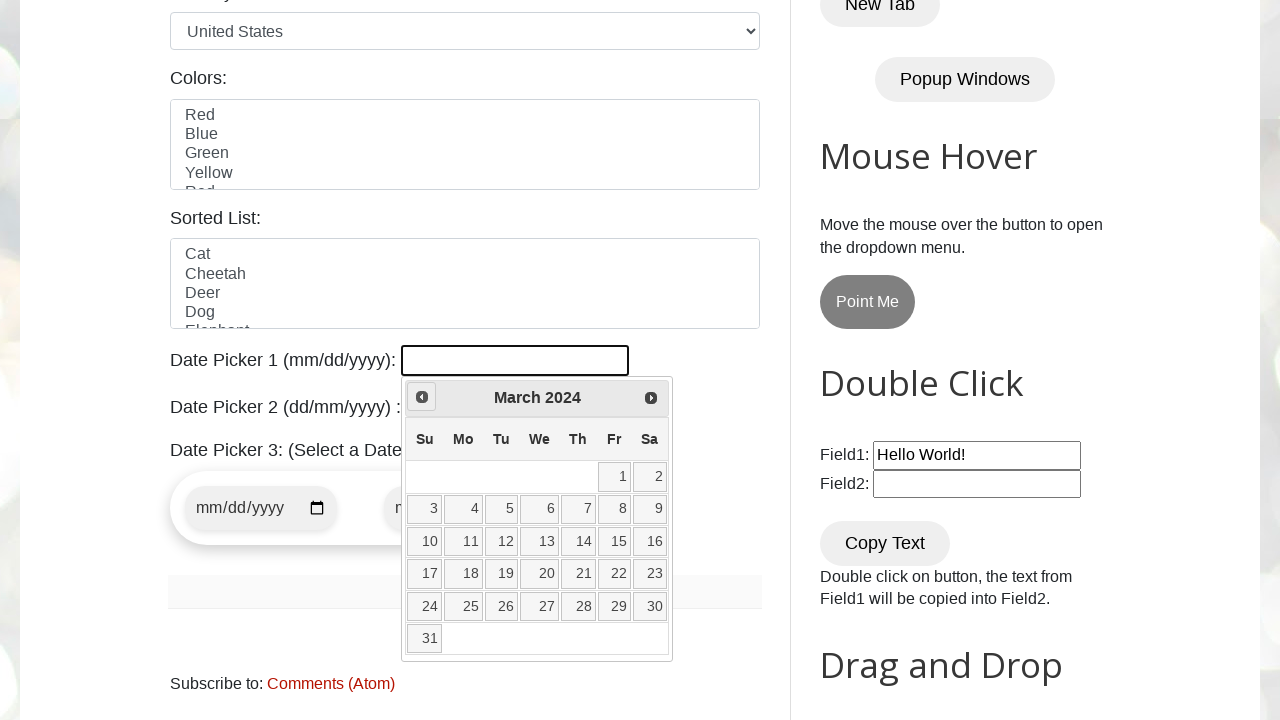

Clicked Previous button - currently at March 2024 at (422, 397) on xpath=//a[@title='Prev']
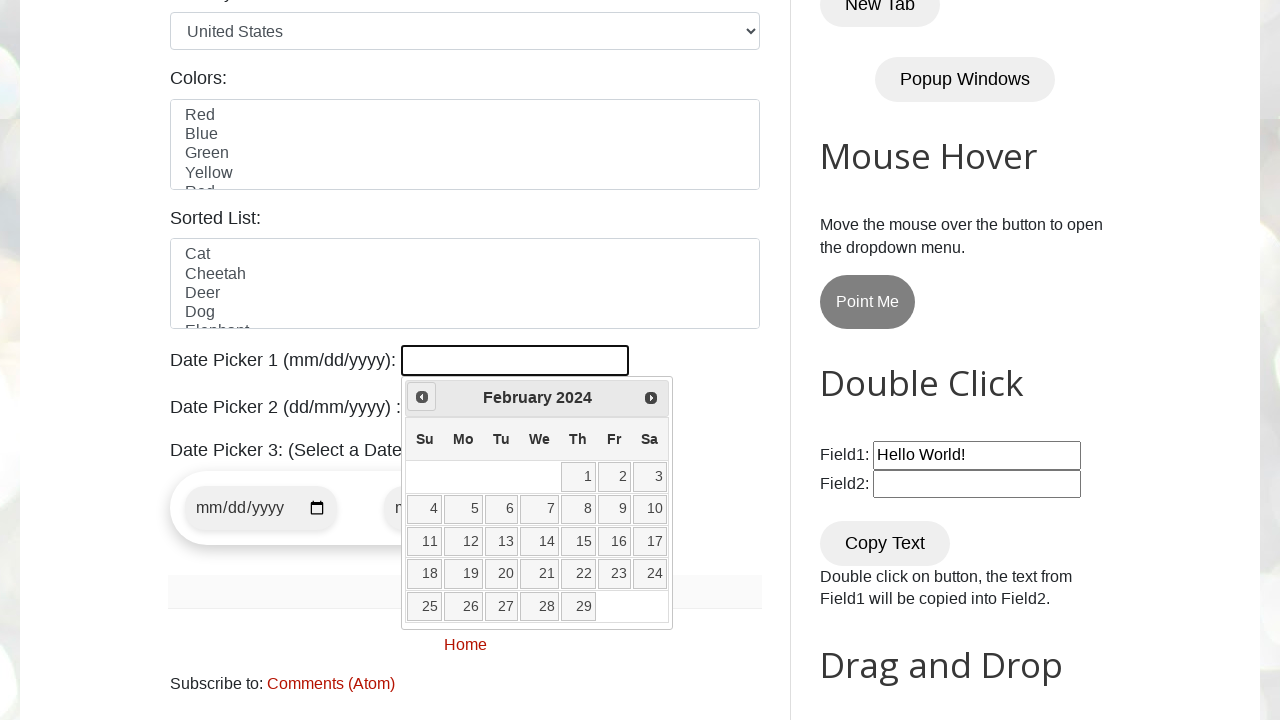

Clicked Previous button - currently at February 2024 at (422, 397) on xpath=//a[@title='Prev']
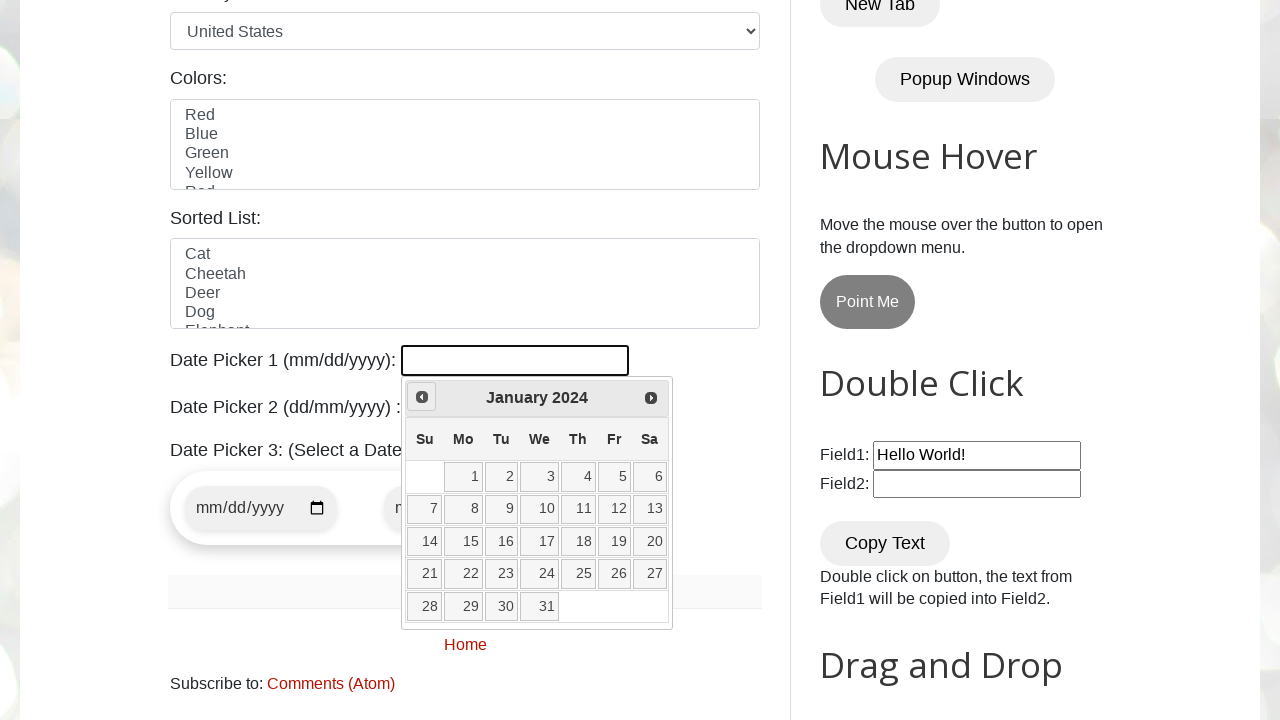

Clicked Previous button - currently at January 2024 at (422, 397) on xpath=//a[@title='Prev']
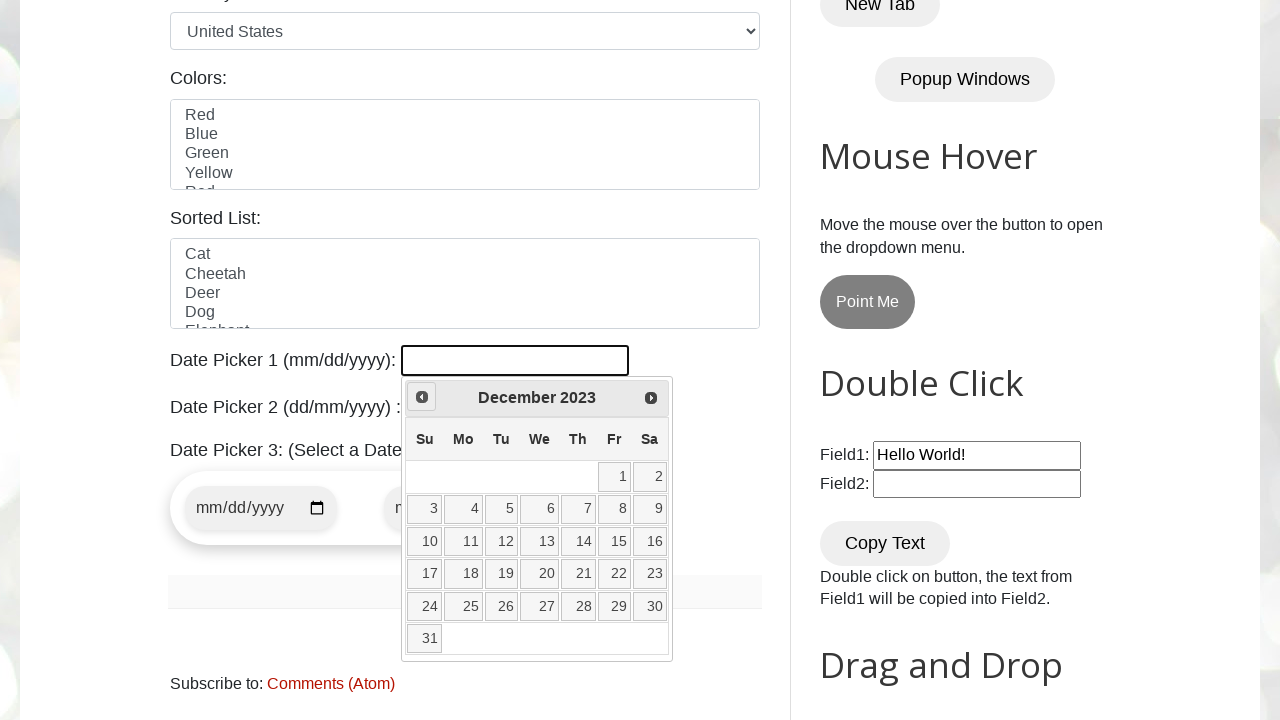

Clicked Previous button - currently at December 2023 at (422, 397) on xpath=//a[@title='Prev']
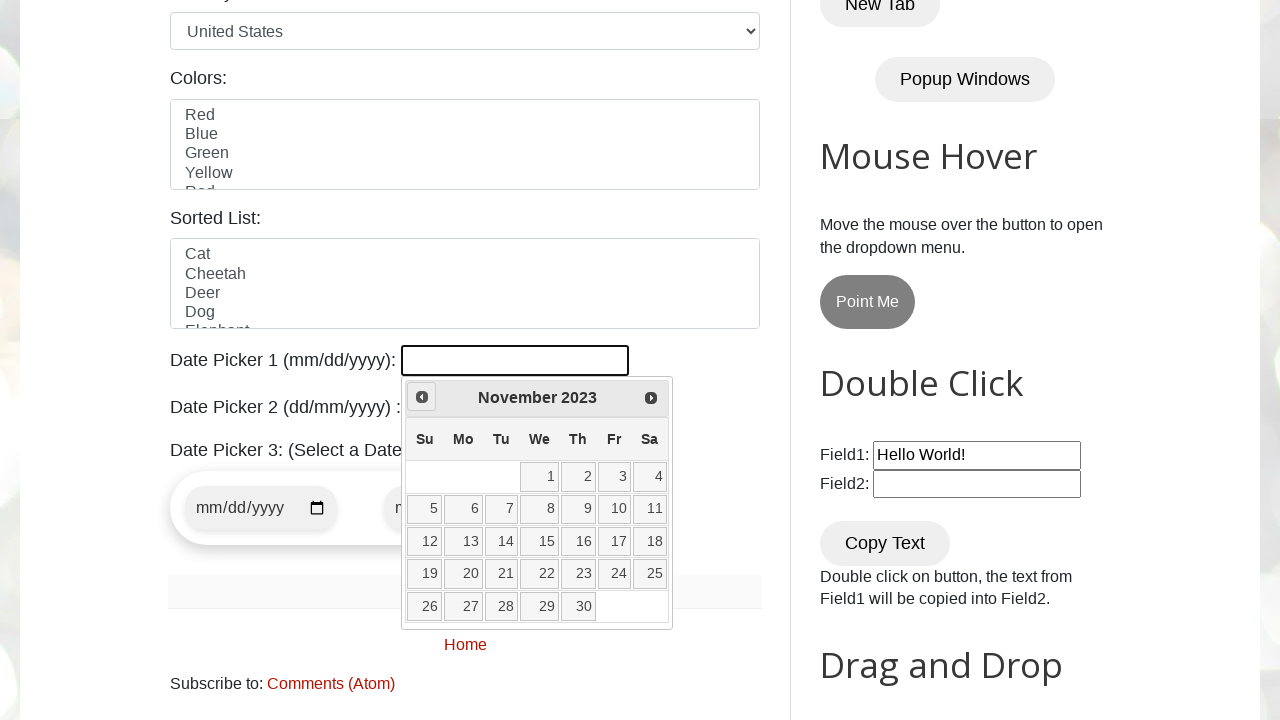

Clicked Previous button - currently at November 2023 at (422, 397) on xpath=//a[@title='Prev']
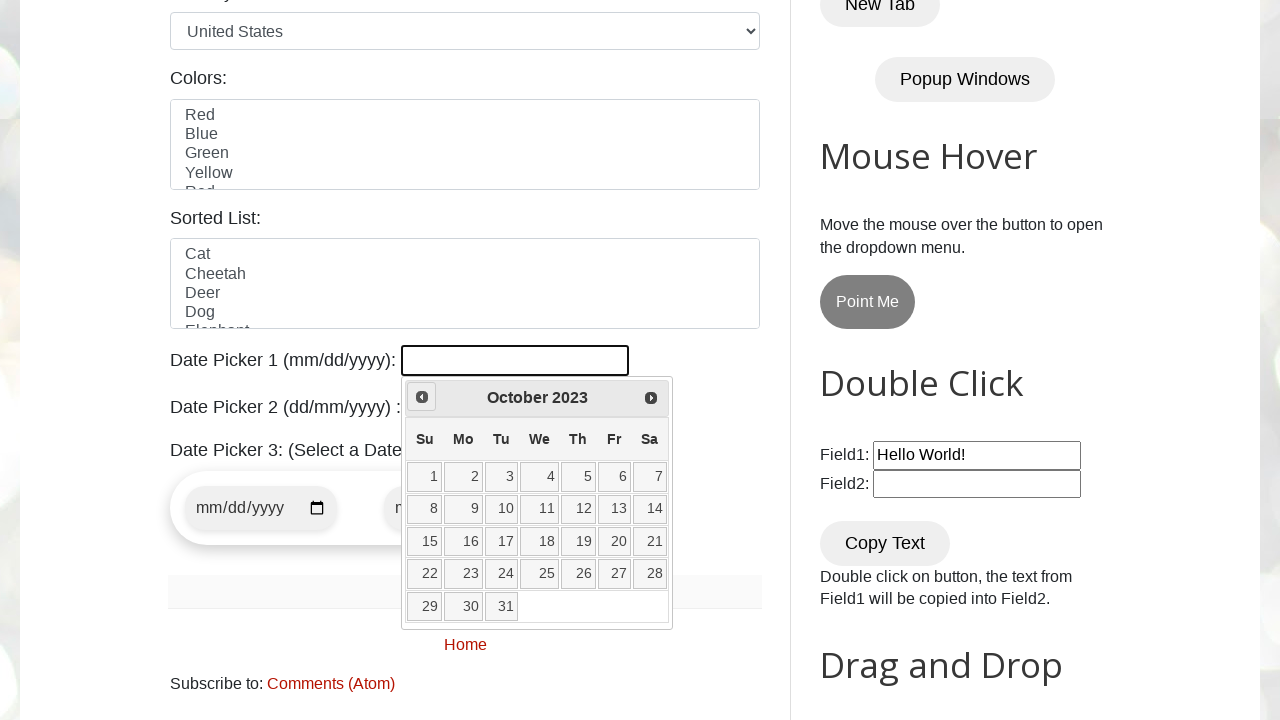

Clicked Previous button - currently at October 2023 at (422, 397) on xpath=//a[@title='Prev']
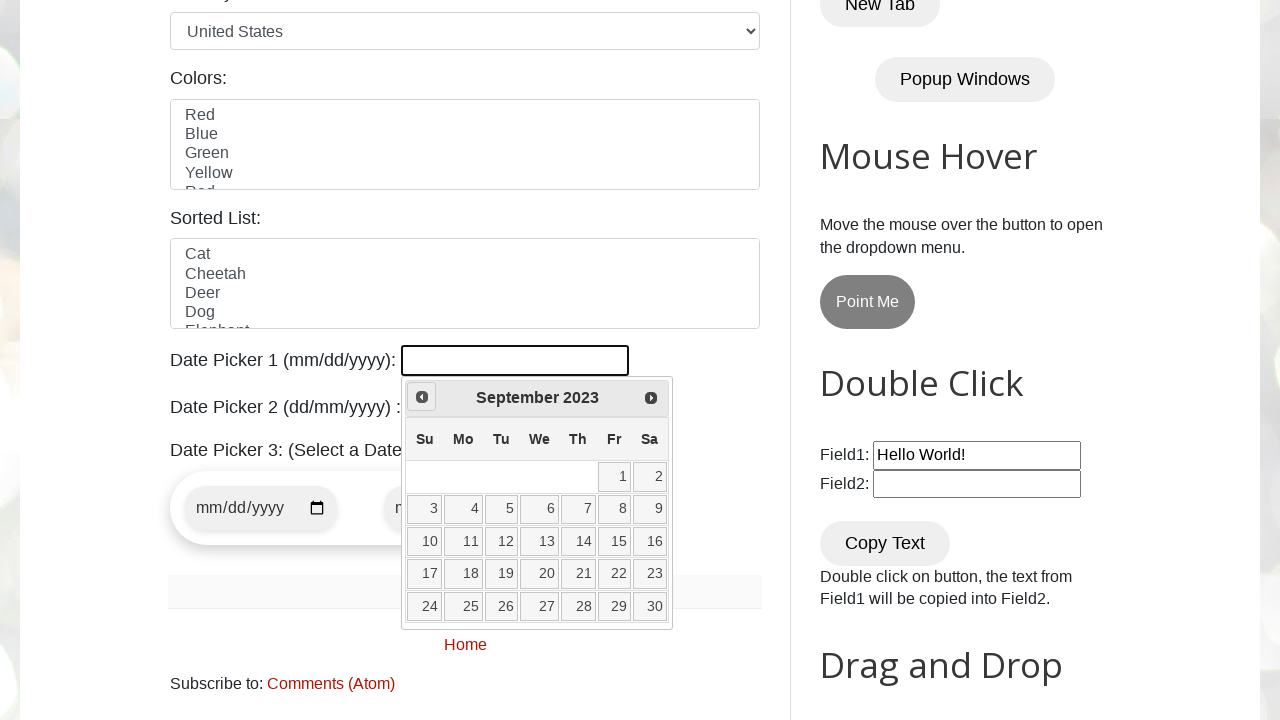

Clicked Previous button - currently at September 2023 at (422, 397) on xpath=//a[@title='Prev']
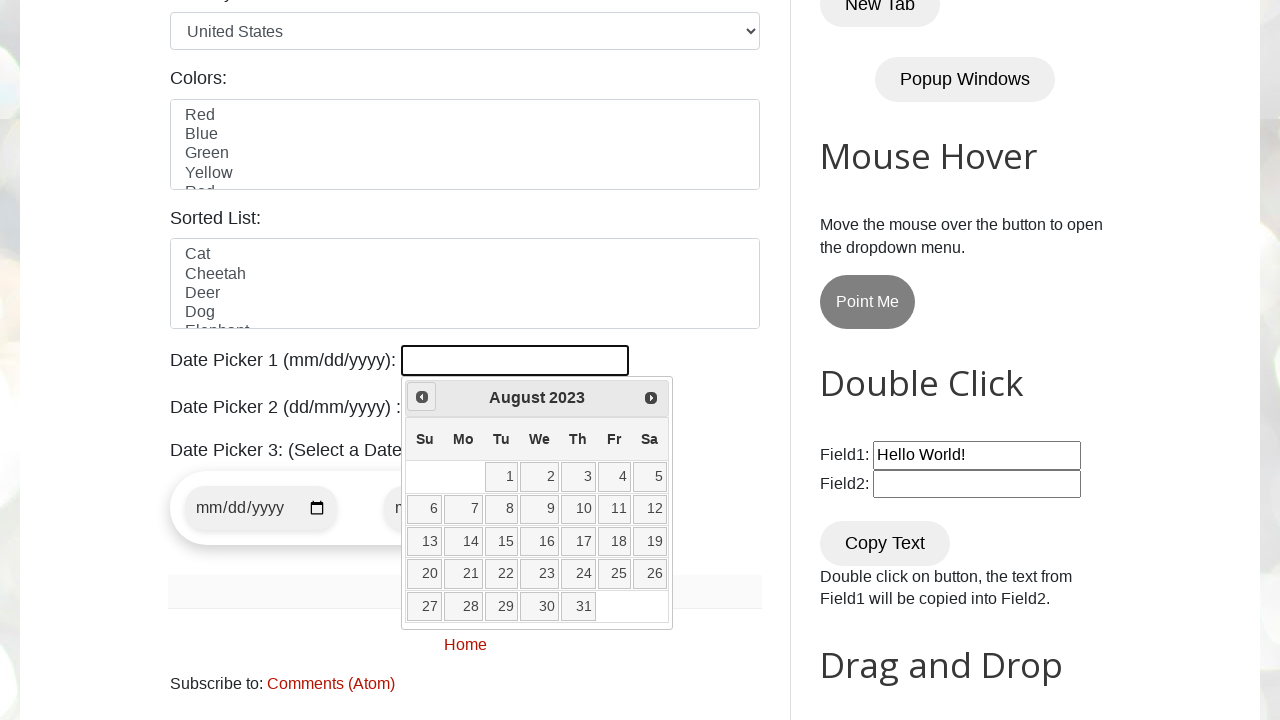

Clicked Previous button - currently at August 2023 at (422, 397) on xpath=//a[@title='Prev']
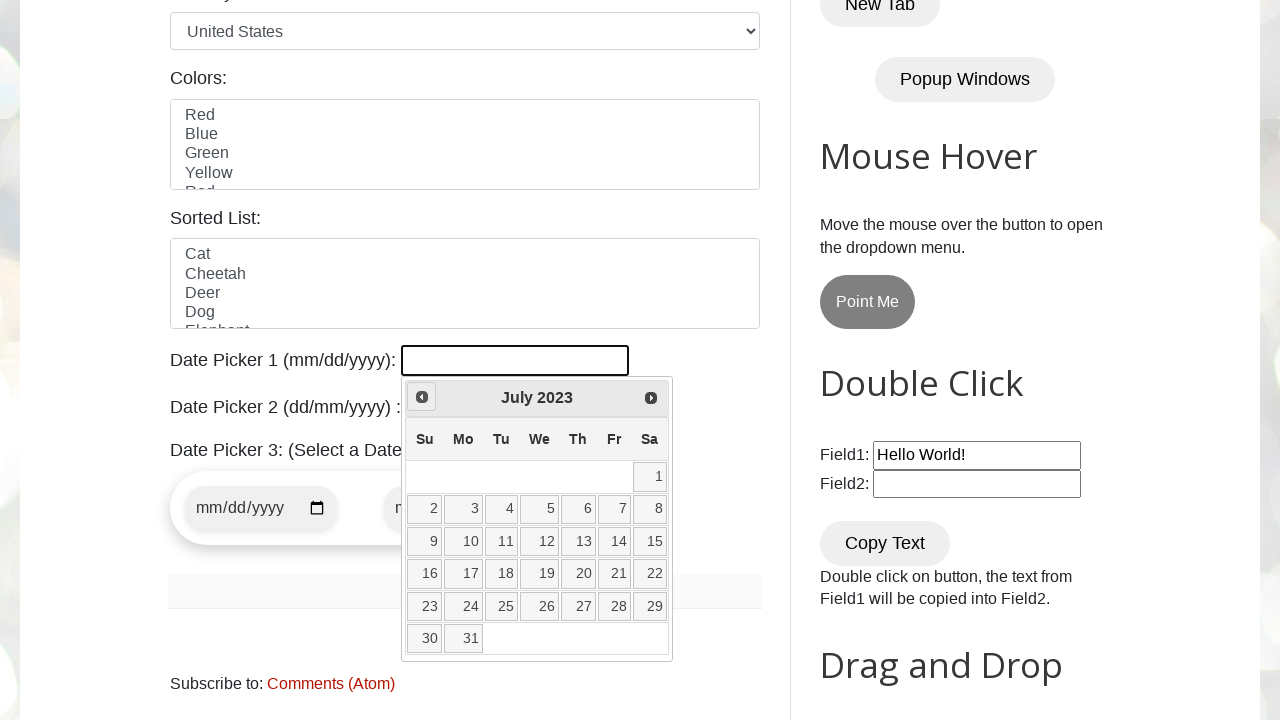

Clicked Previous button - currently at July 2023 at (422, 397) on xpath=//a[@title='Prev']
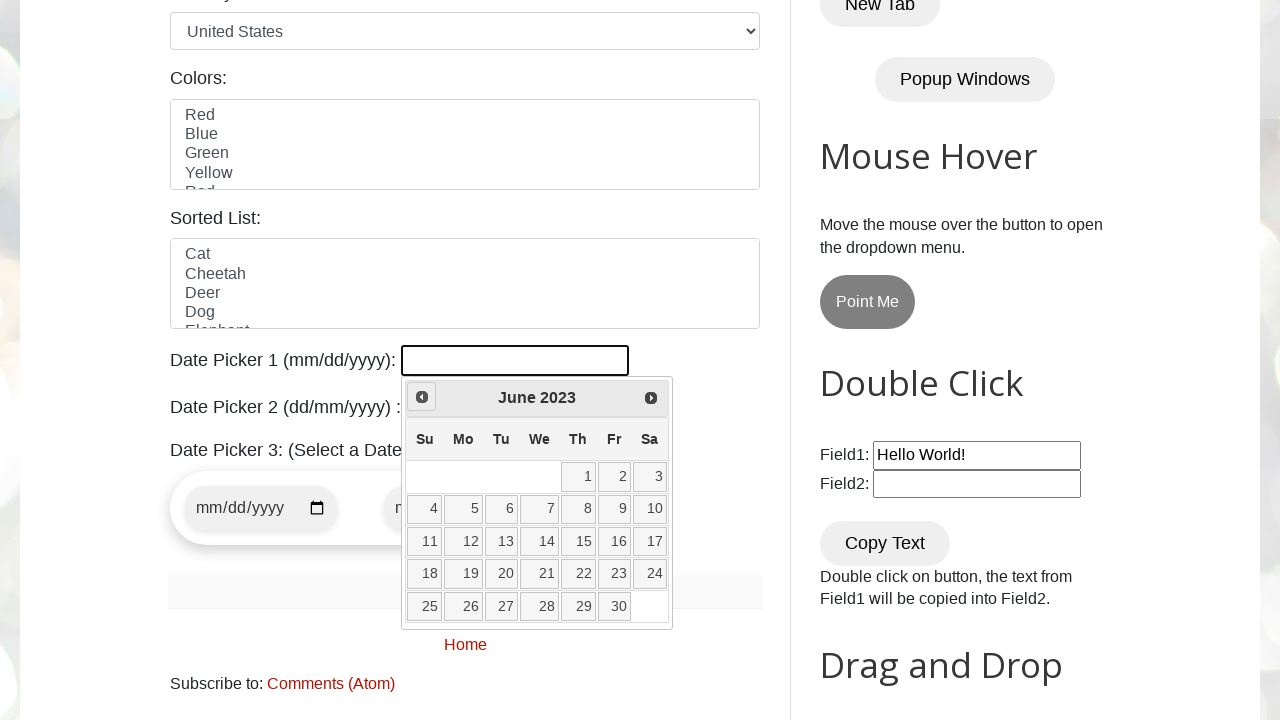

Clicked Previous button - currently at June 2023 at (422, 397) on xpath=//a[@title='Prev']
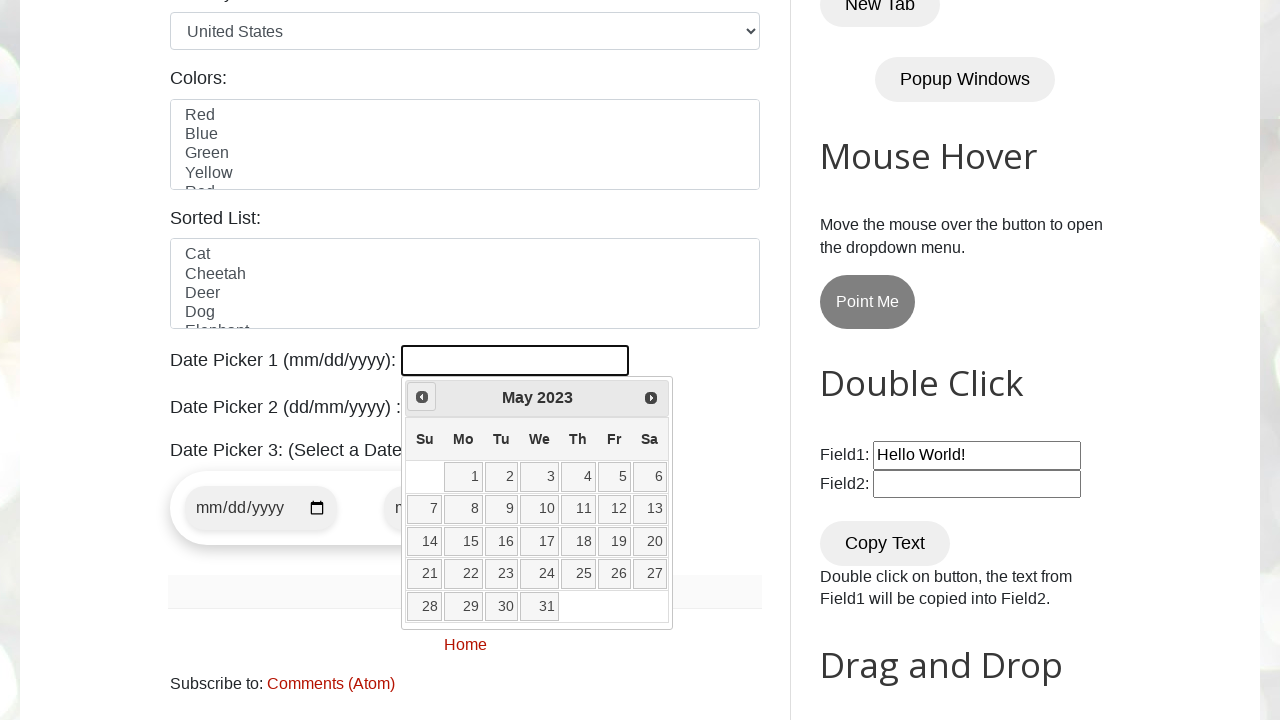

Clicked Previous button - currently at May 2023 at (422, 397) on xpath=//a[@title='Prev']
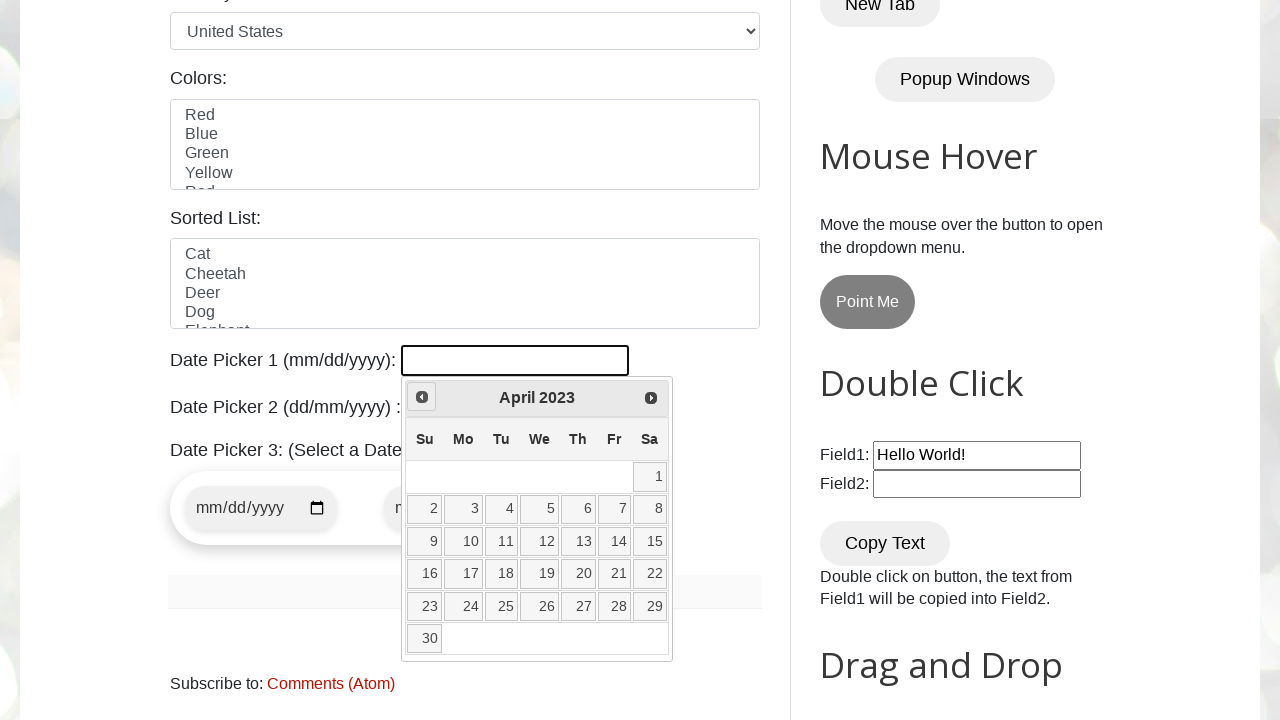

Clicked Previous button - currently at April 2023 at (422, 397) on xpath=//a[@title='Prev']
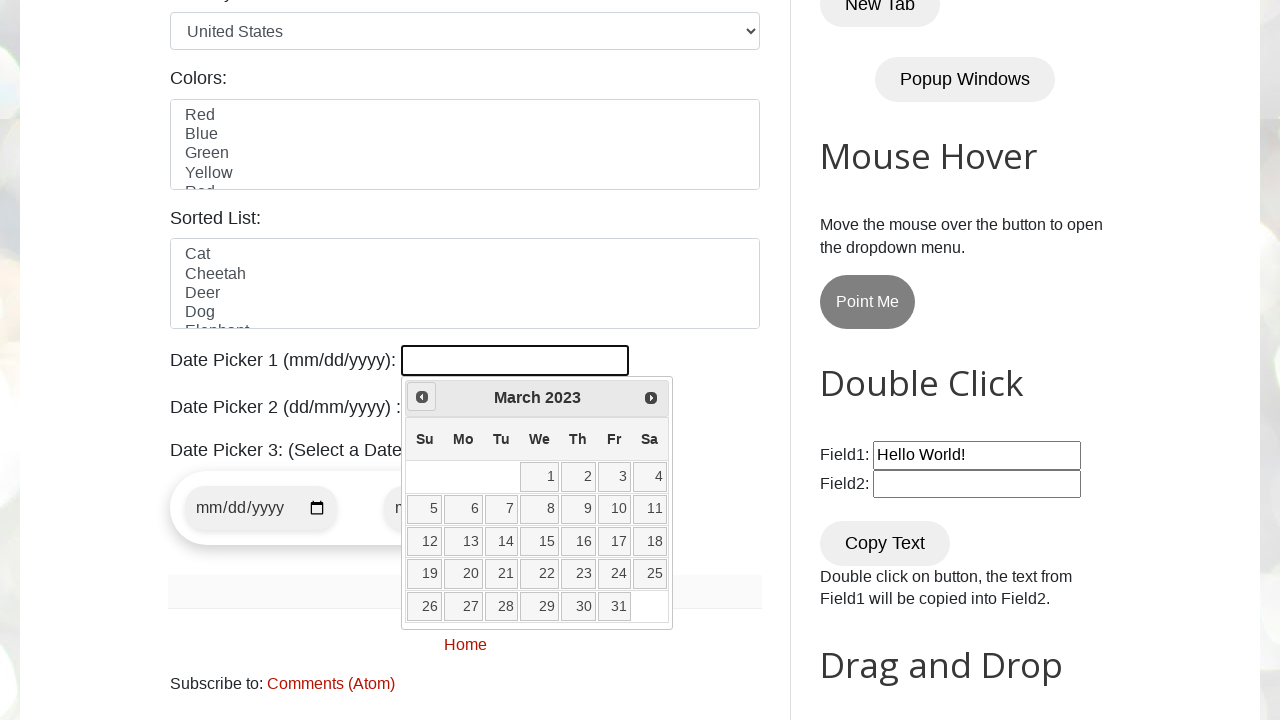

Clicked Previous button - currently at March 2023 at (422, 397) on xpath=//a[@title='Prev']
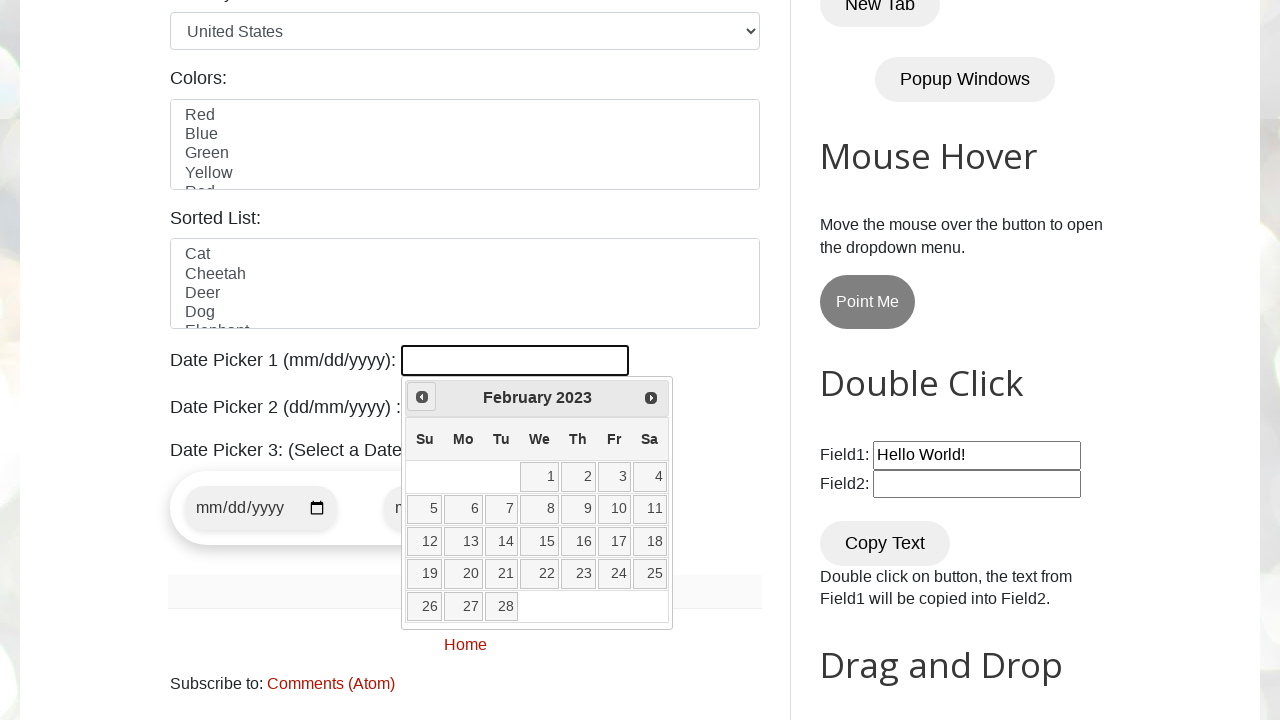

Clicked Previous button - currently at February 2023 at (422, 397) on xpath=//a[@title='Prev']
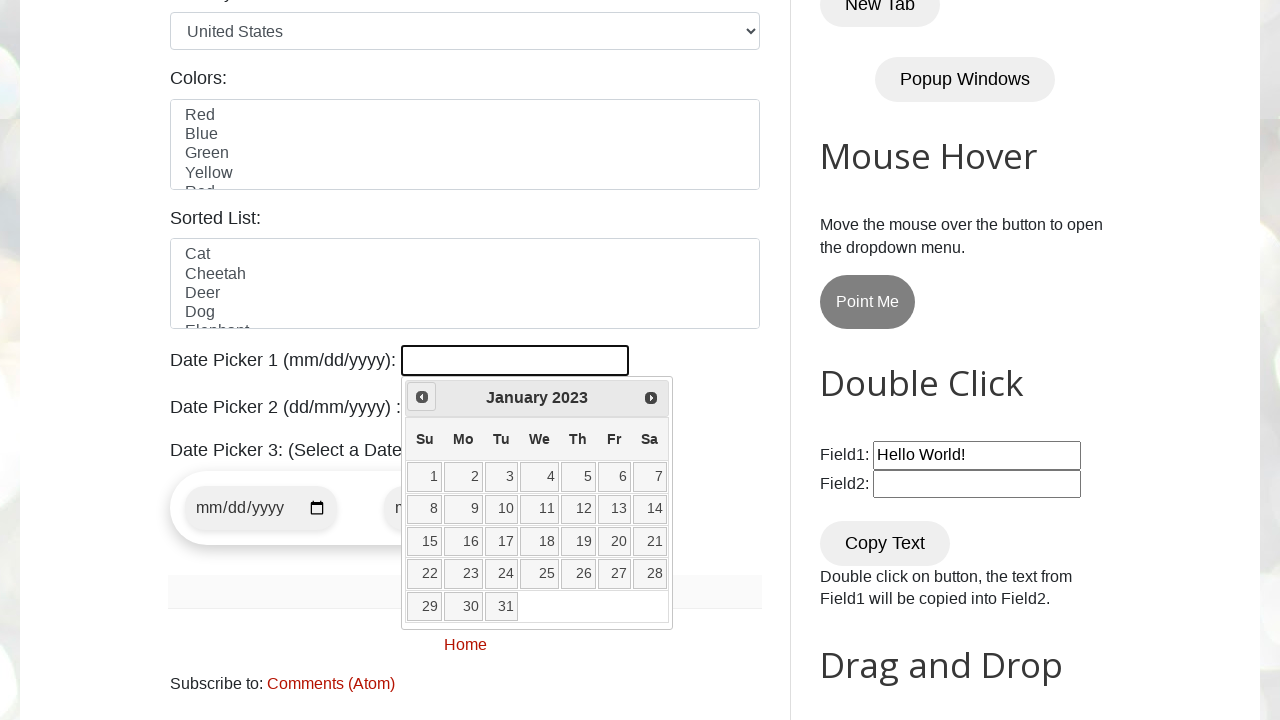

Clicked Previous button - currently at January 2023 at (422, 397) on xpath=//a[@title='Prev']
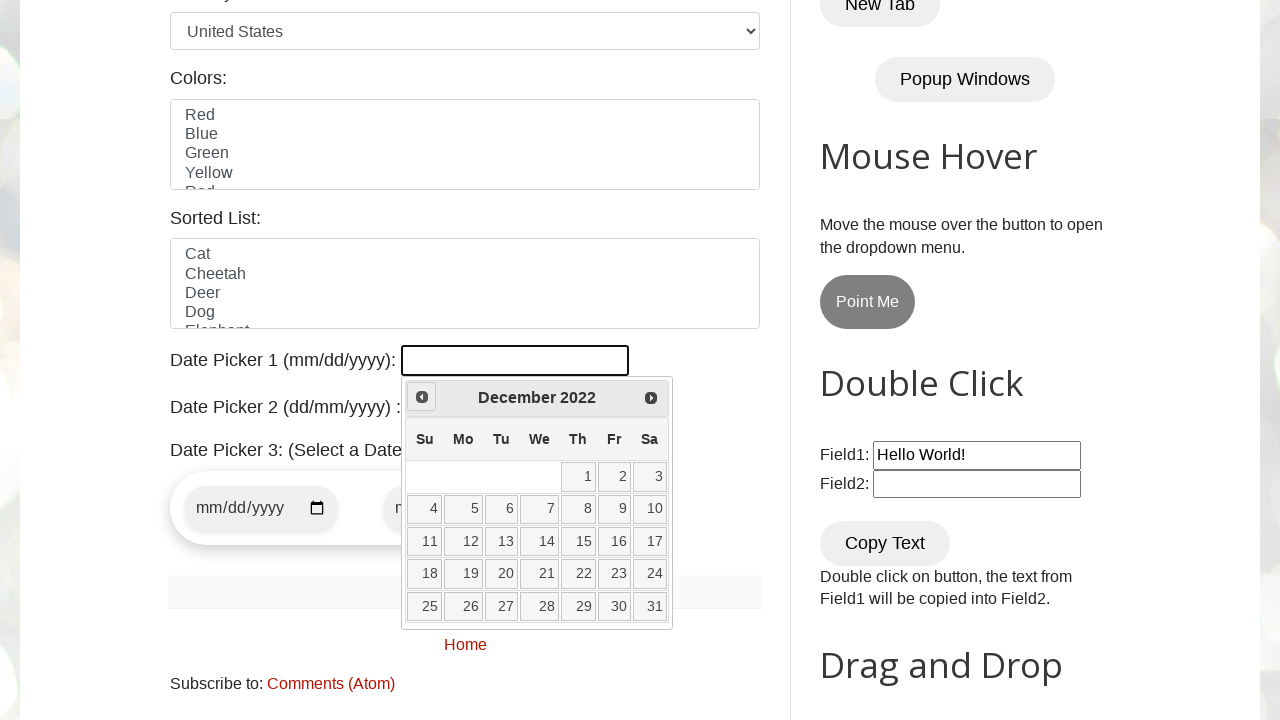

Clicked Previous button - currently at December 2022 at (422, 397) on xpath=//a[@title='Prev']
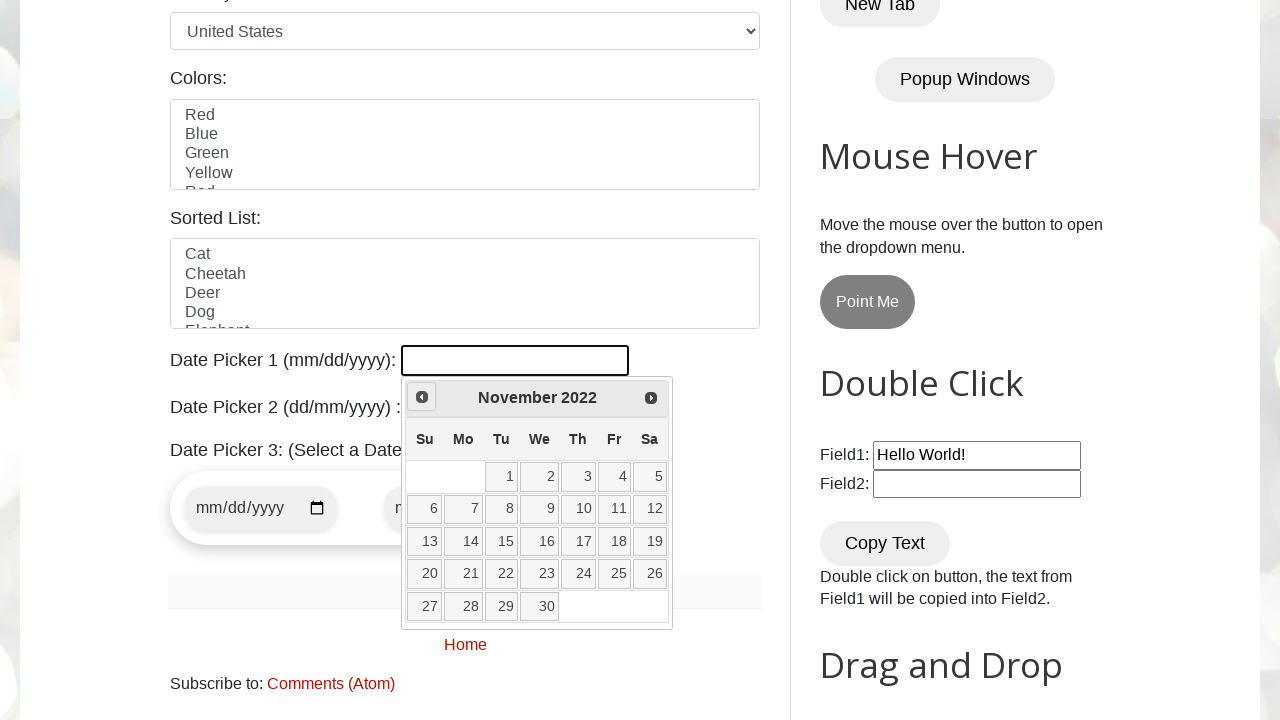

Clicked Previous button - currently at November 2022 at (422, 397) on xpath=//a[@title='Prev']
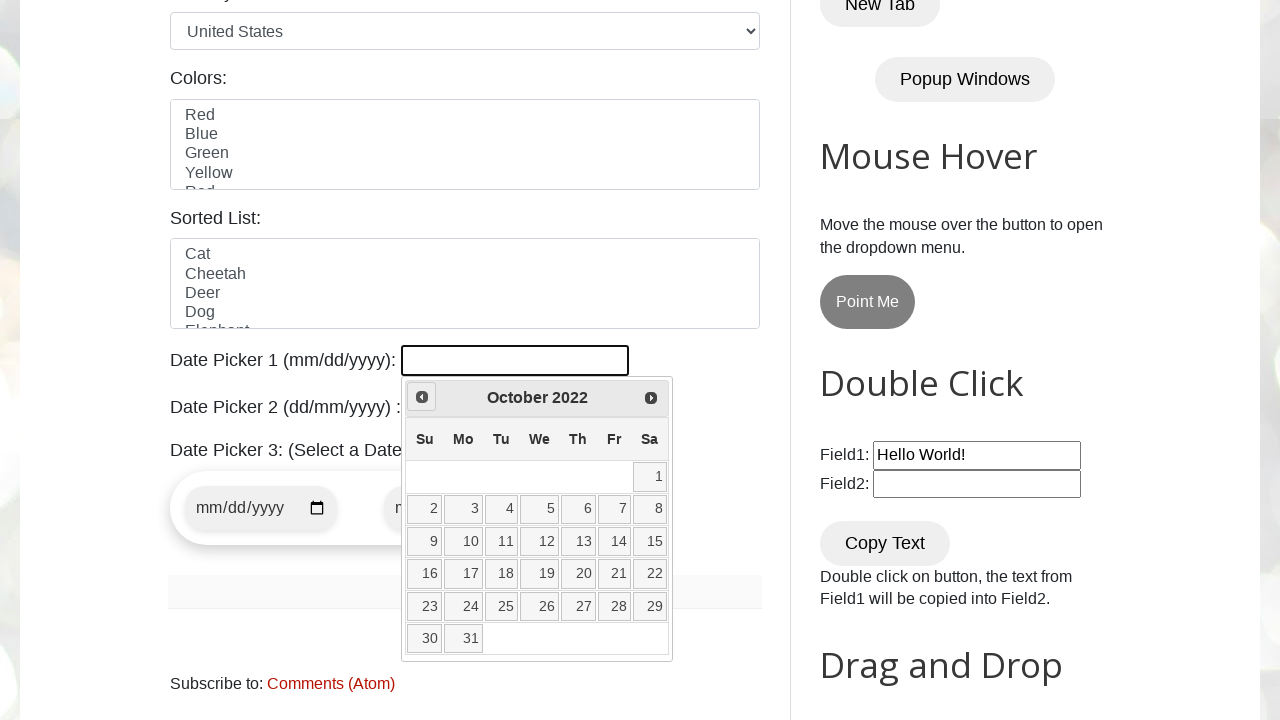

Clicked Previous button - currently at October 2022 at (422, 397) on xpath=//a[@title='Prev']
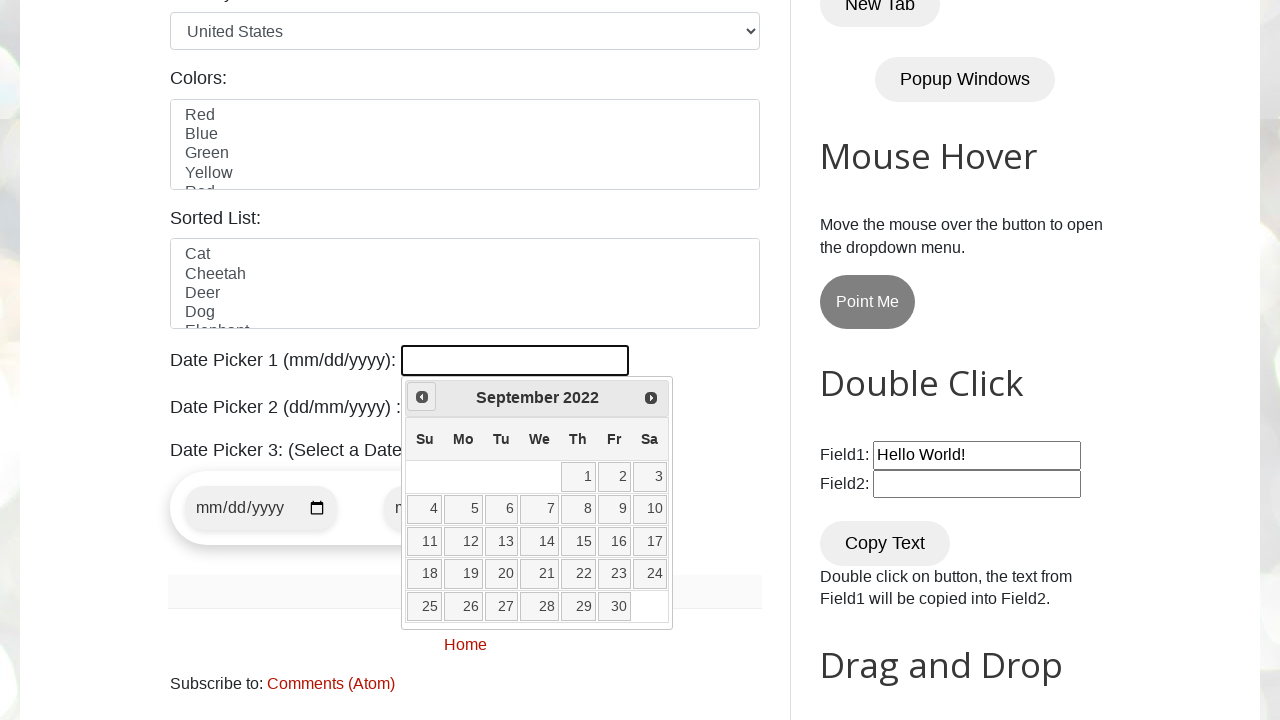

Clicked Previous button - currently at September 2022 at (422, 397) on xpath=//a[@title='Prev']
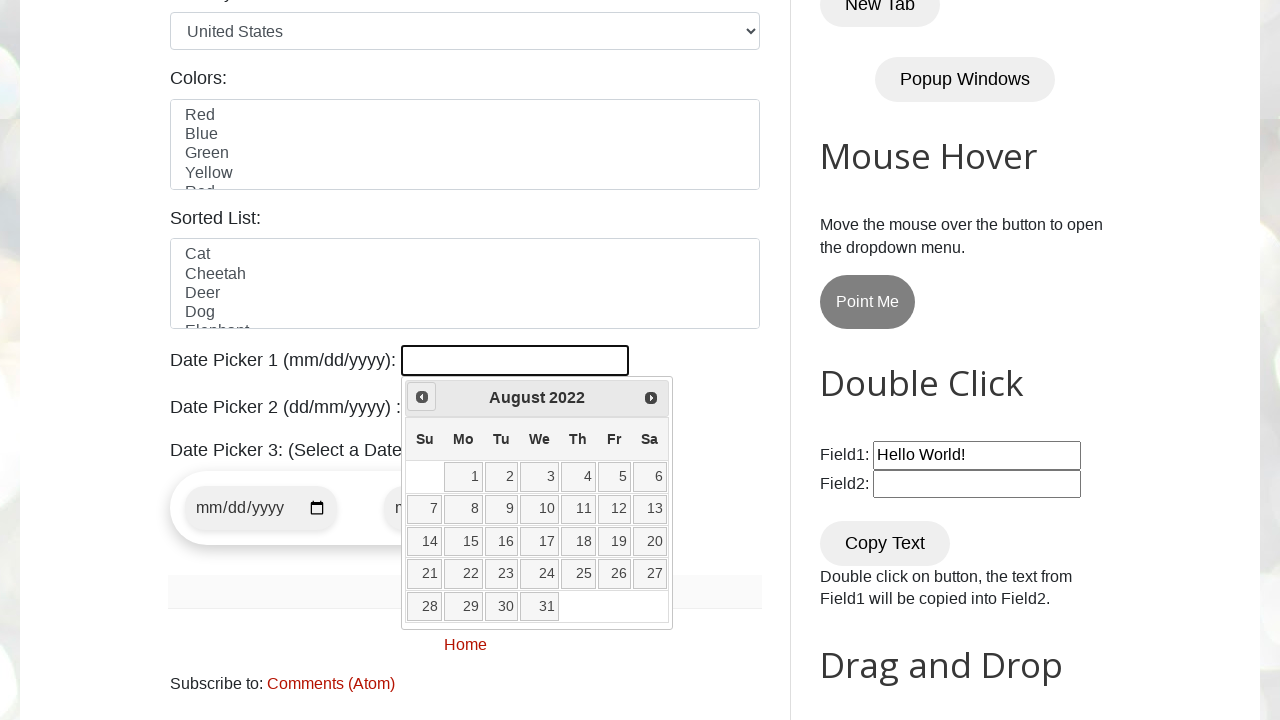

Clicked Previous button - currently at August 2022 at (422, 397) on xpath=//a[@title='Prev']
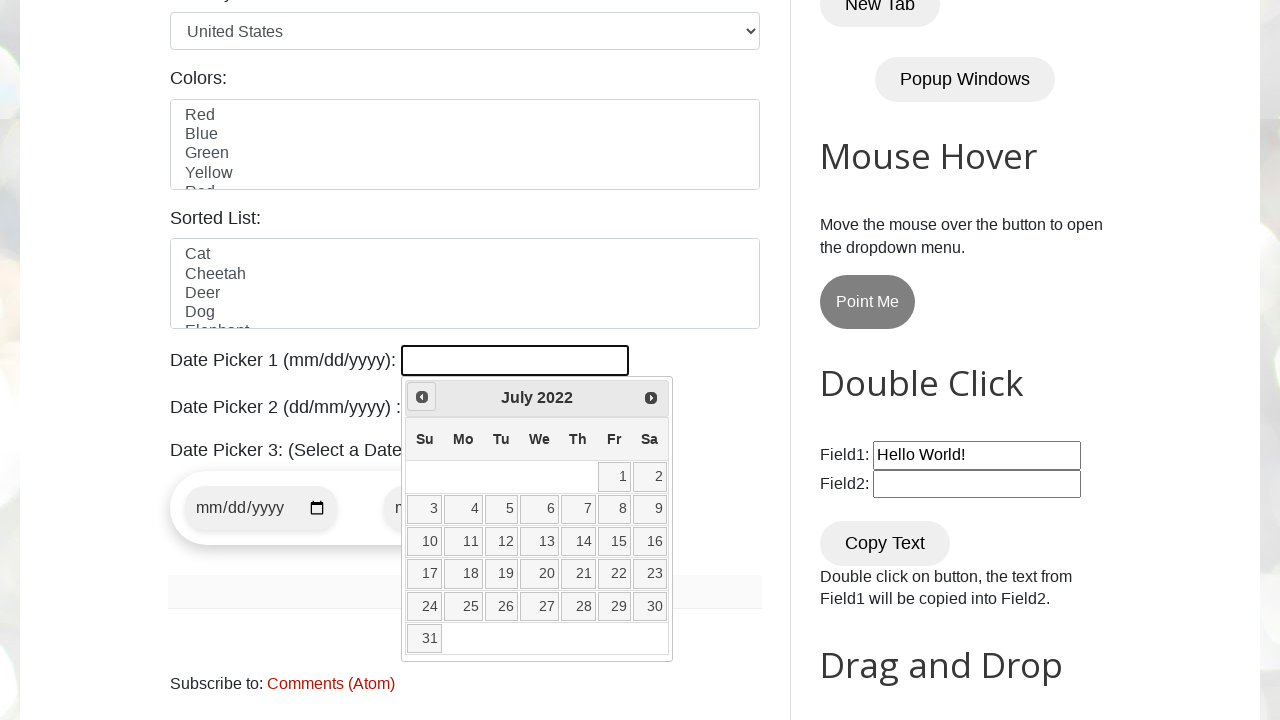

Clicked Previous button - currently at July 2022 at (422, 397) on xpath=//a[@title='Prev']
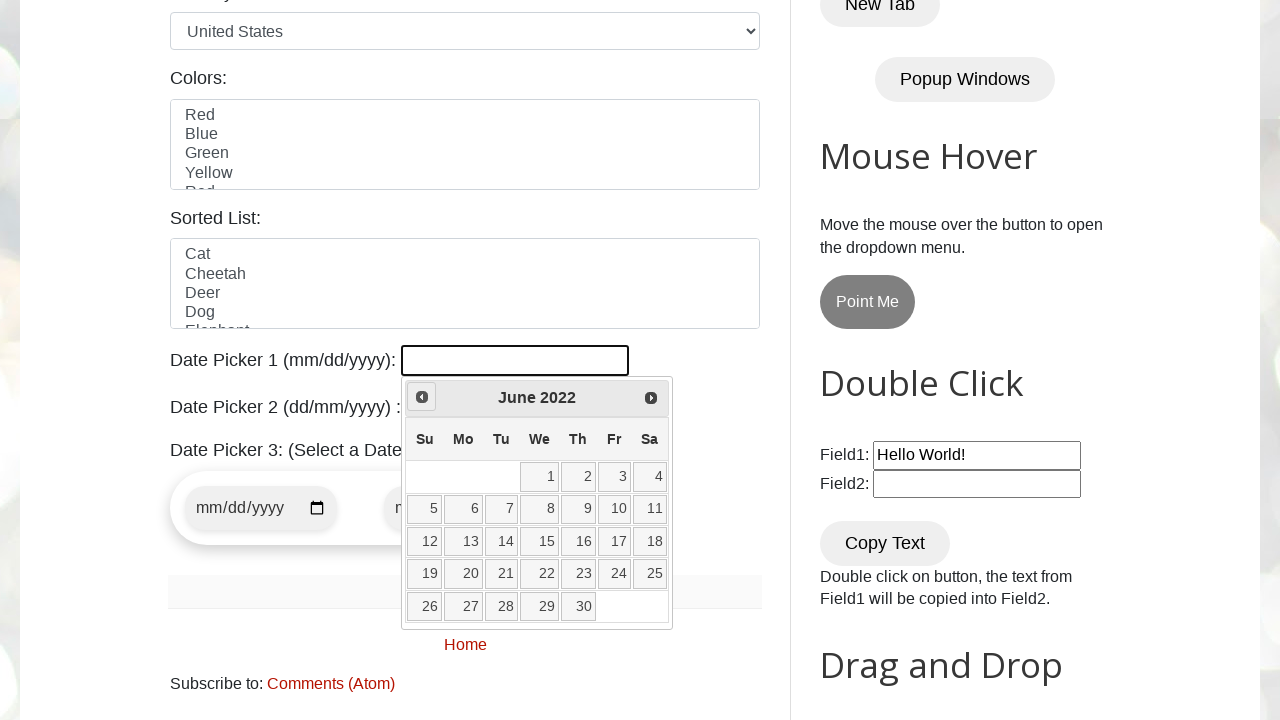

Clicked Previous button - currently at June 2022 at (422, 397) on xpath=//a[@title='Prev']
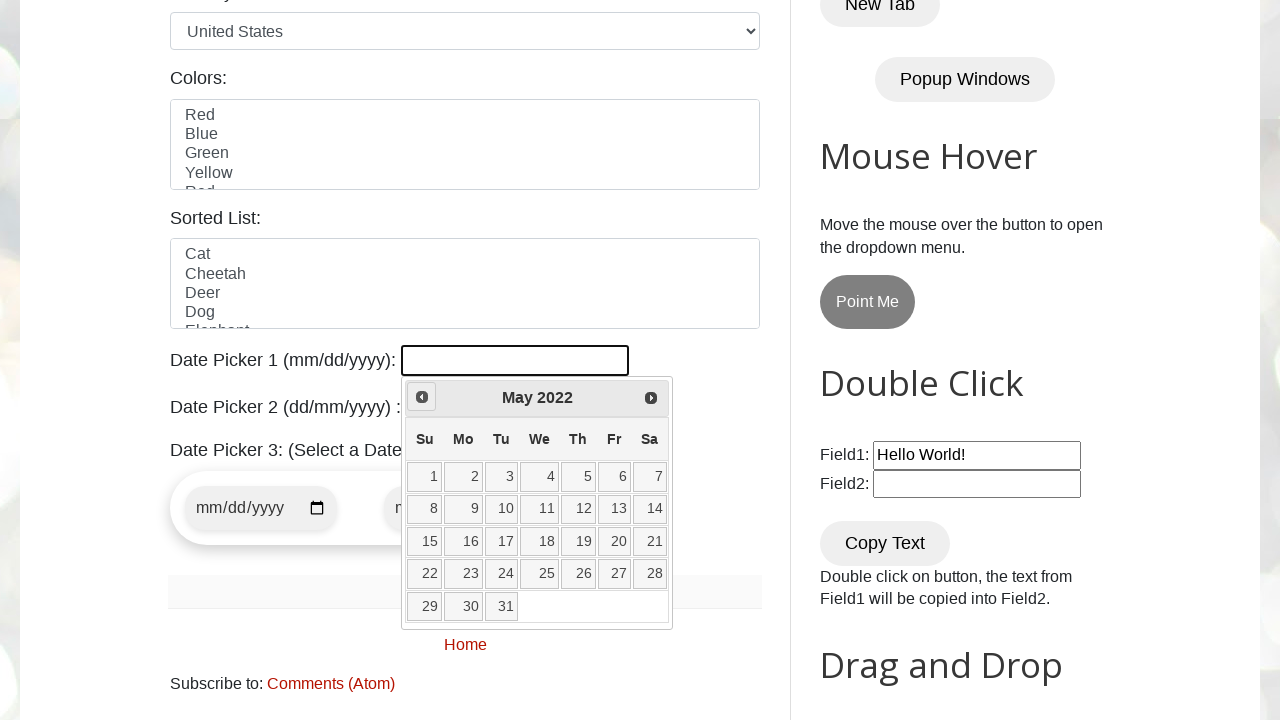

Clicked Previous button - currently at May 2022 at (422, 397) on xpath=//a[@title='Prev']
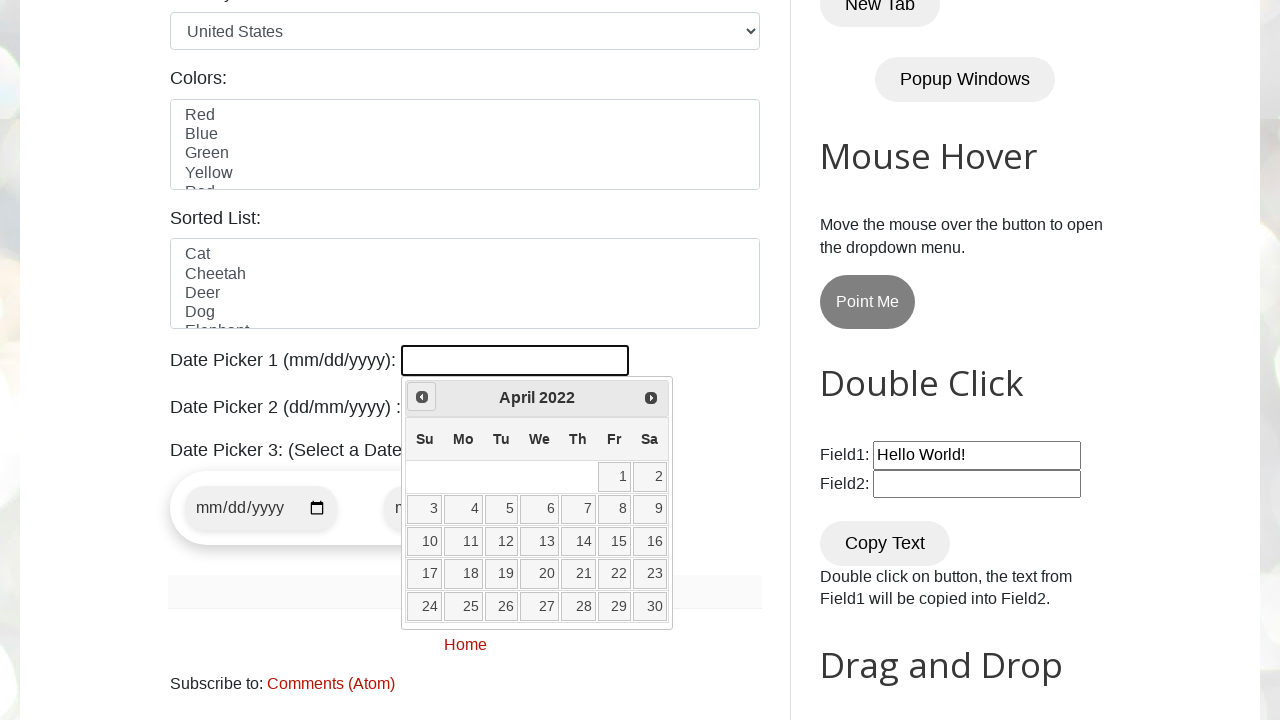

Clicked Previous button - currently at April 2022 at (422, 397) on xpath=//a[@title='Prev']
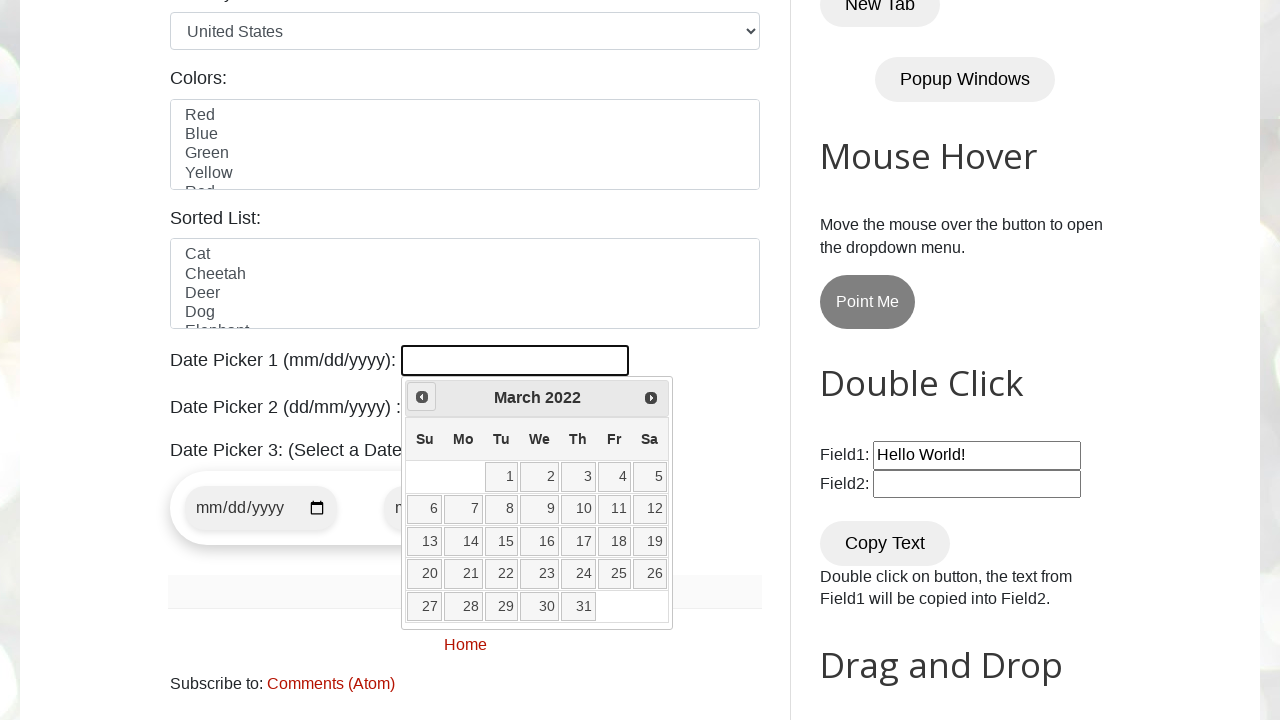

Clicked Previous button - currently at March 2022 at (422, 397) on xpath=//a[@title='Prev']
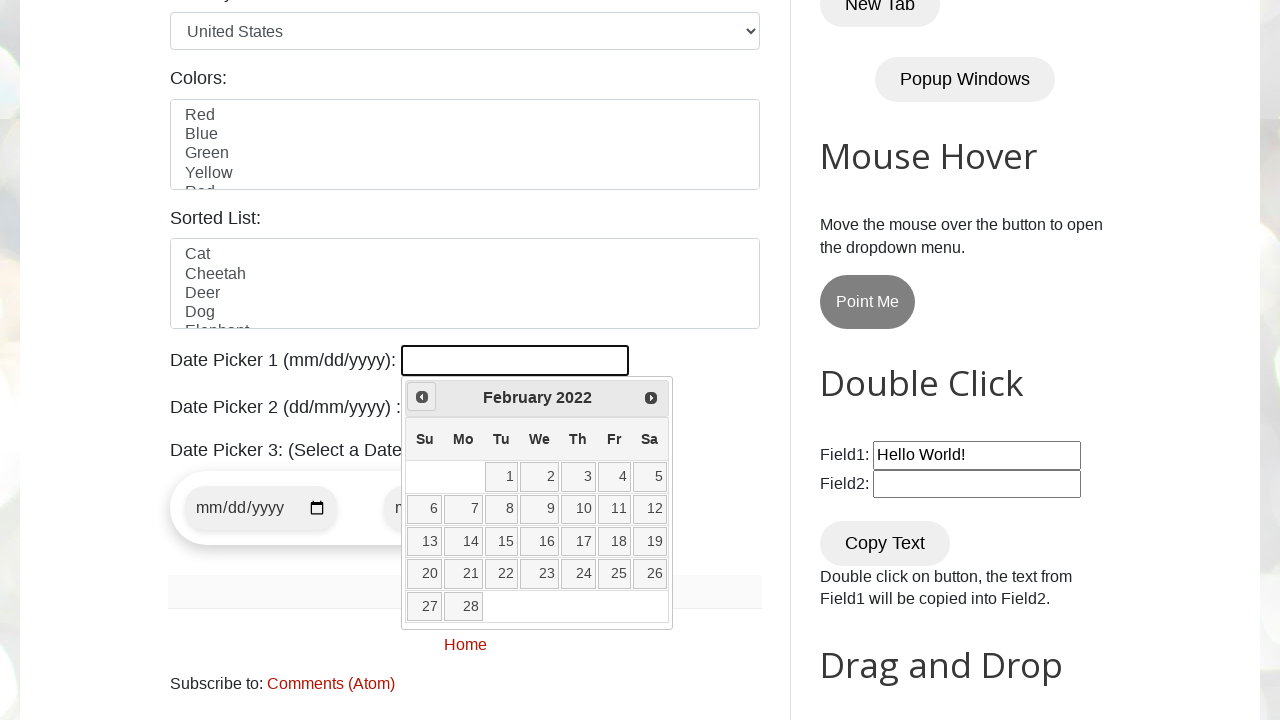

Clicked Previous button - currently at February 2022 at (422, 397) on xpath=//a[@title='Prev']
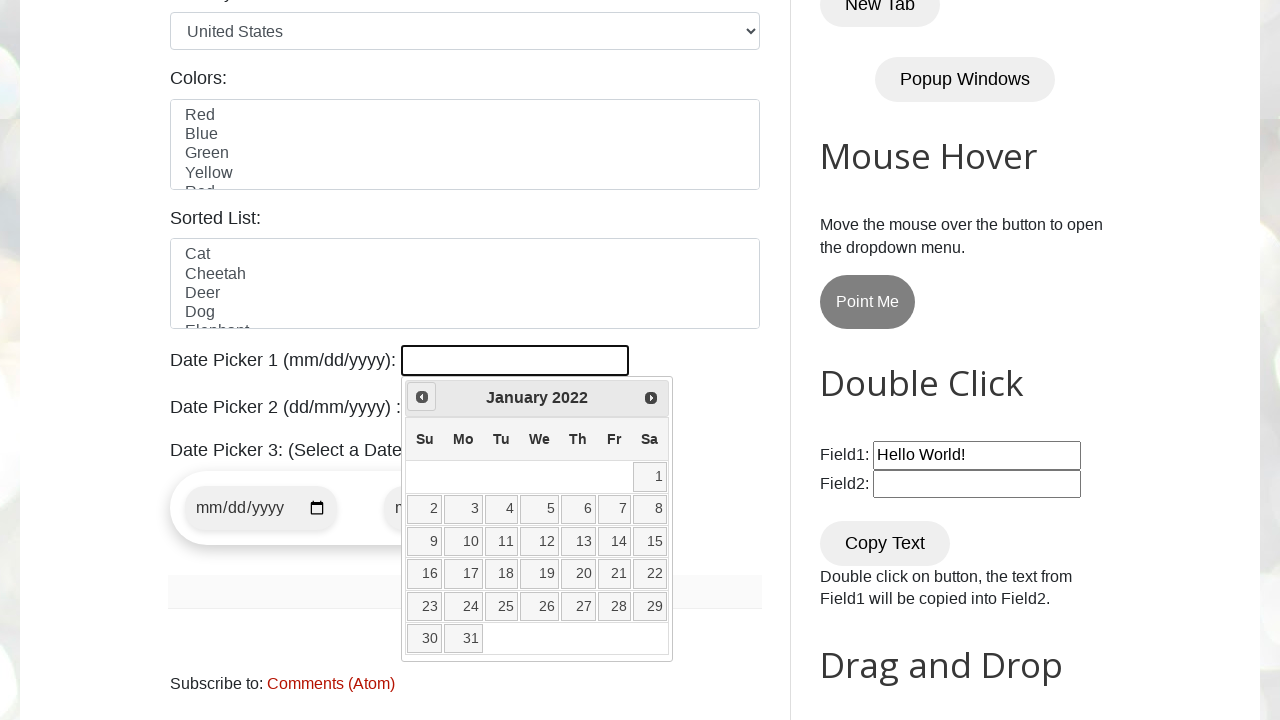

Clicked Previous button - currently at January 2022 at (422, 397) on xpath=//a[@title='Prev']
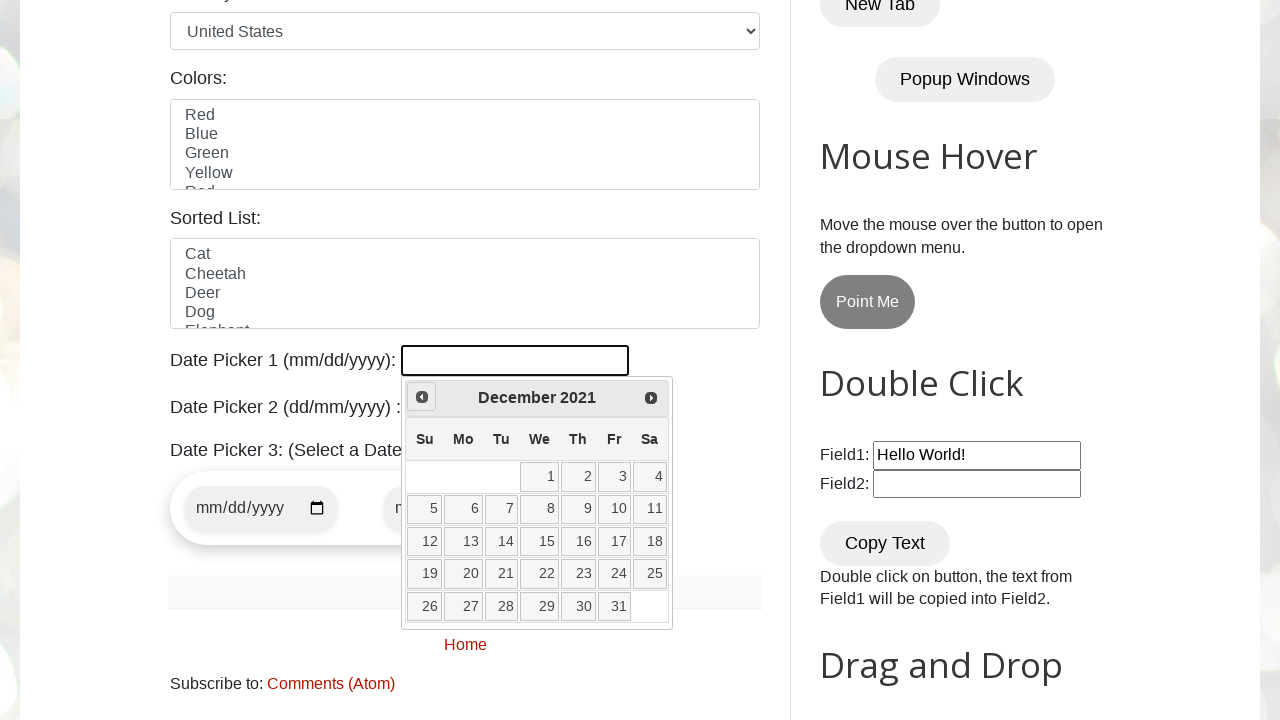

Clicked Previous button - currently at December 2021 at (422, 397) on xpath=//a[@title='Prev']
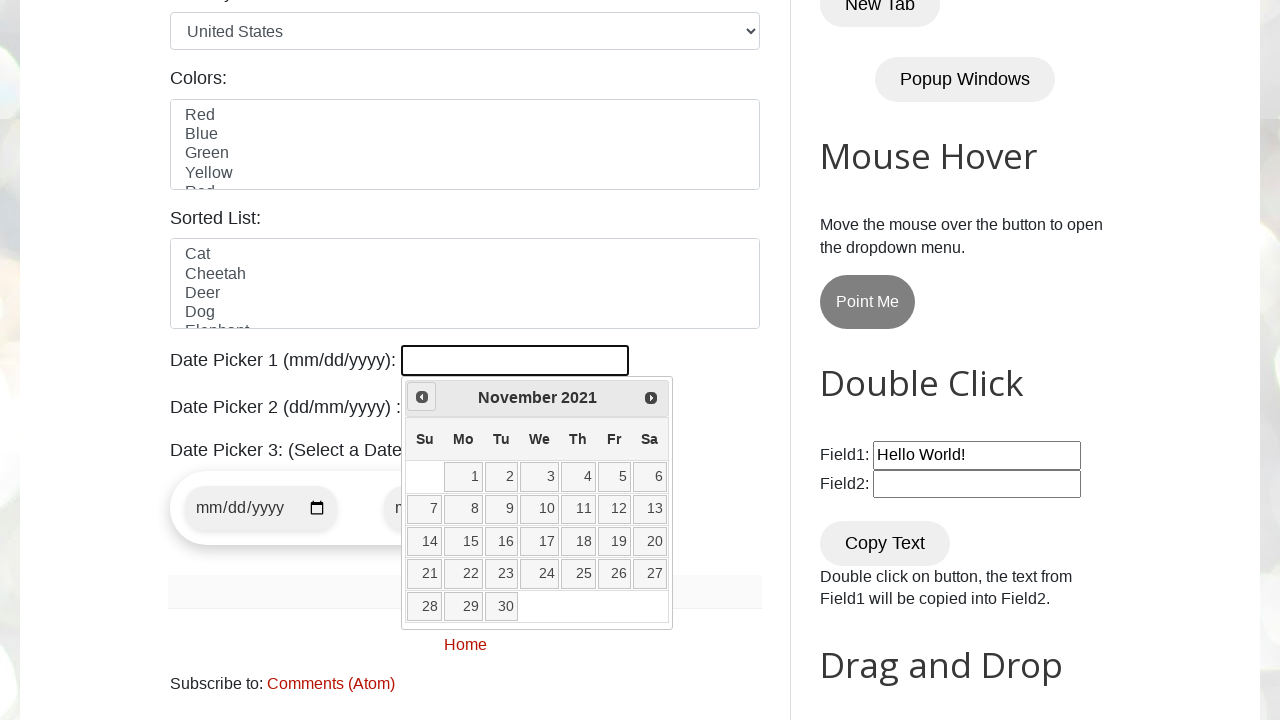

Clicked Previous button - currently at November 2021 at (422, 397) on xpath=//a[@title='Prev']
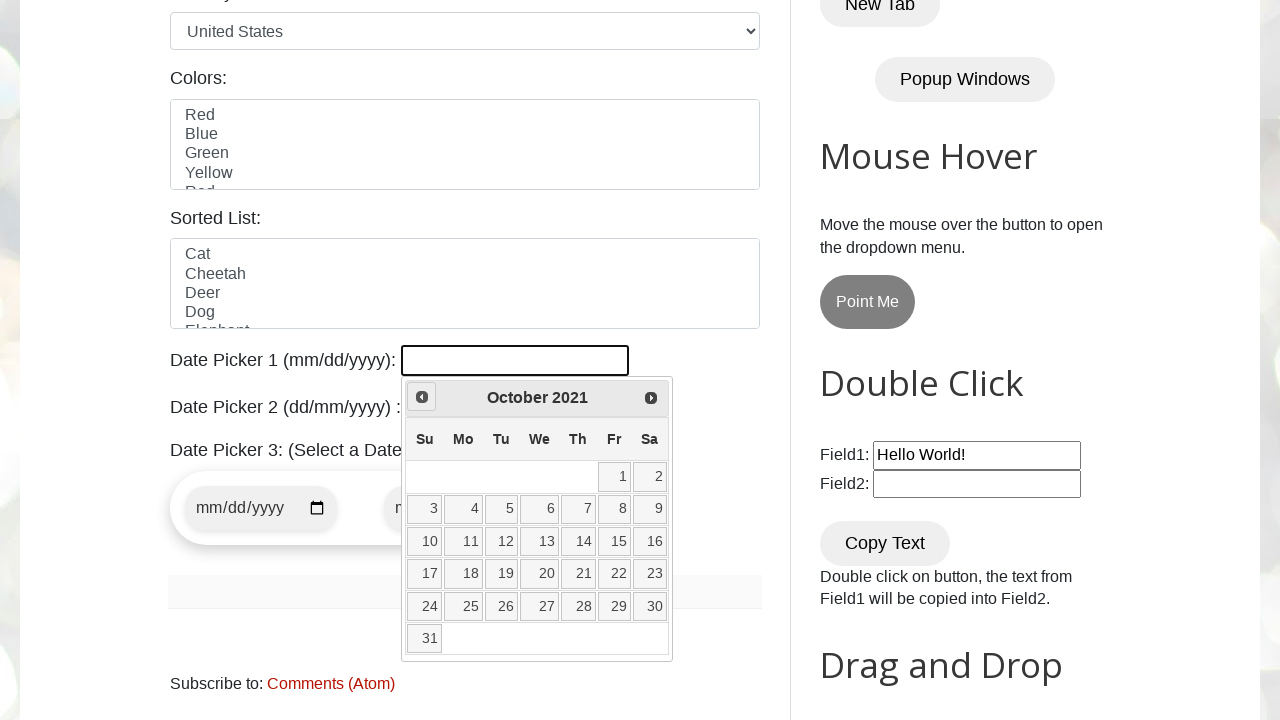

Clicked Previous button - currently at October 2021 at (422, 397) on xpath=//a[@title='Prev']
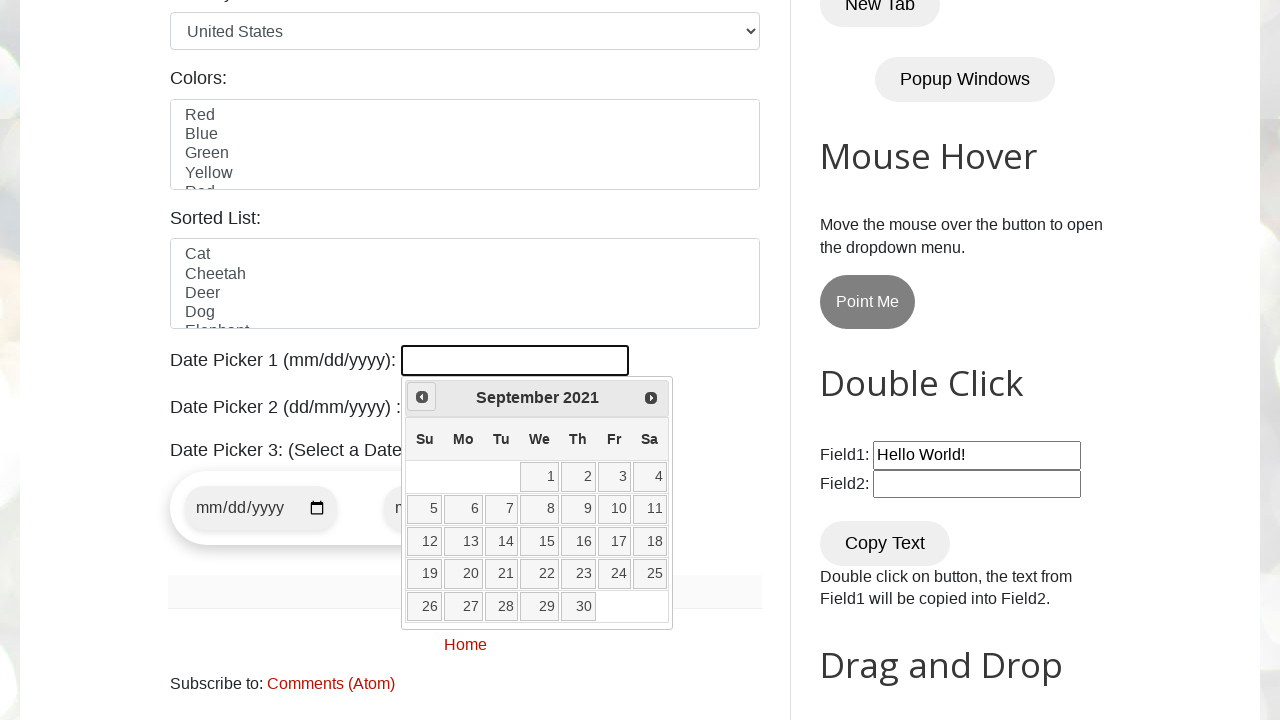

Clicked Previous button - currently at September 2021 at (422, 397) on xpath=//a[@title='Prev']
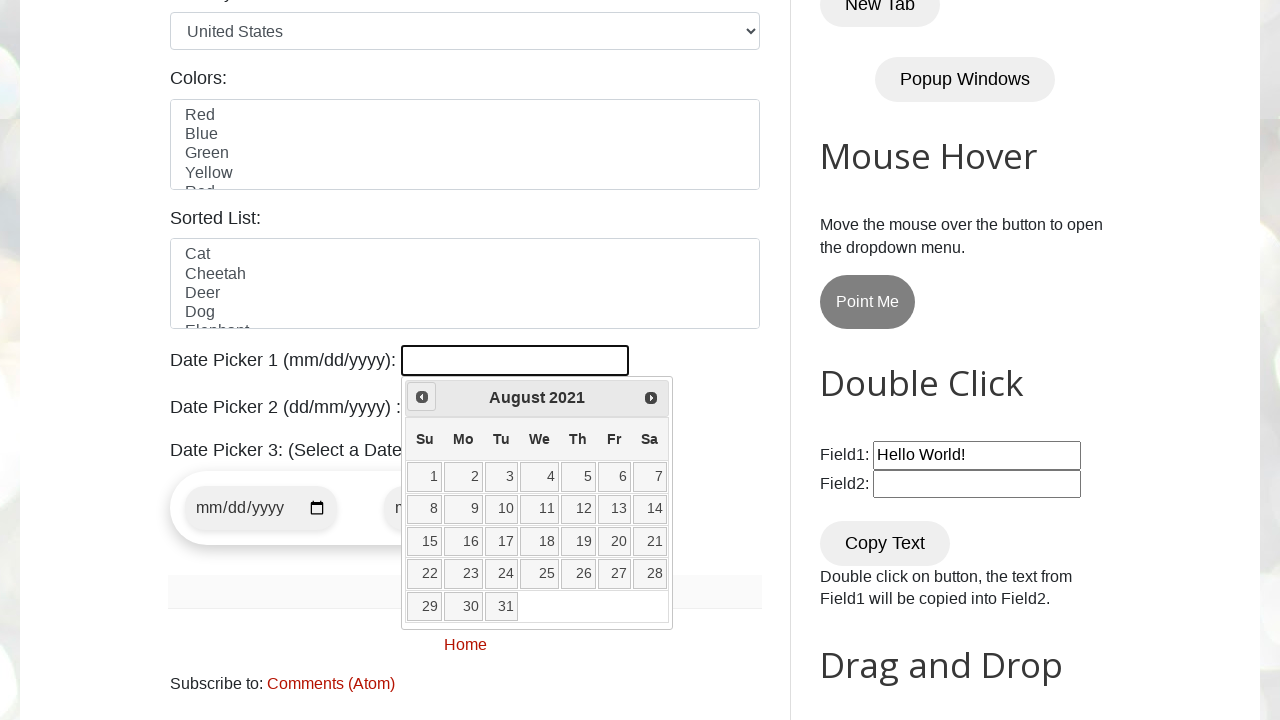

Clicked Previous button - currently at August 2021 at (422, 397) on xpath=//a[@title='Prev']
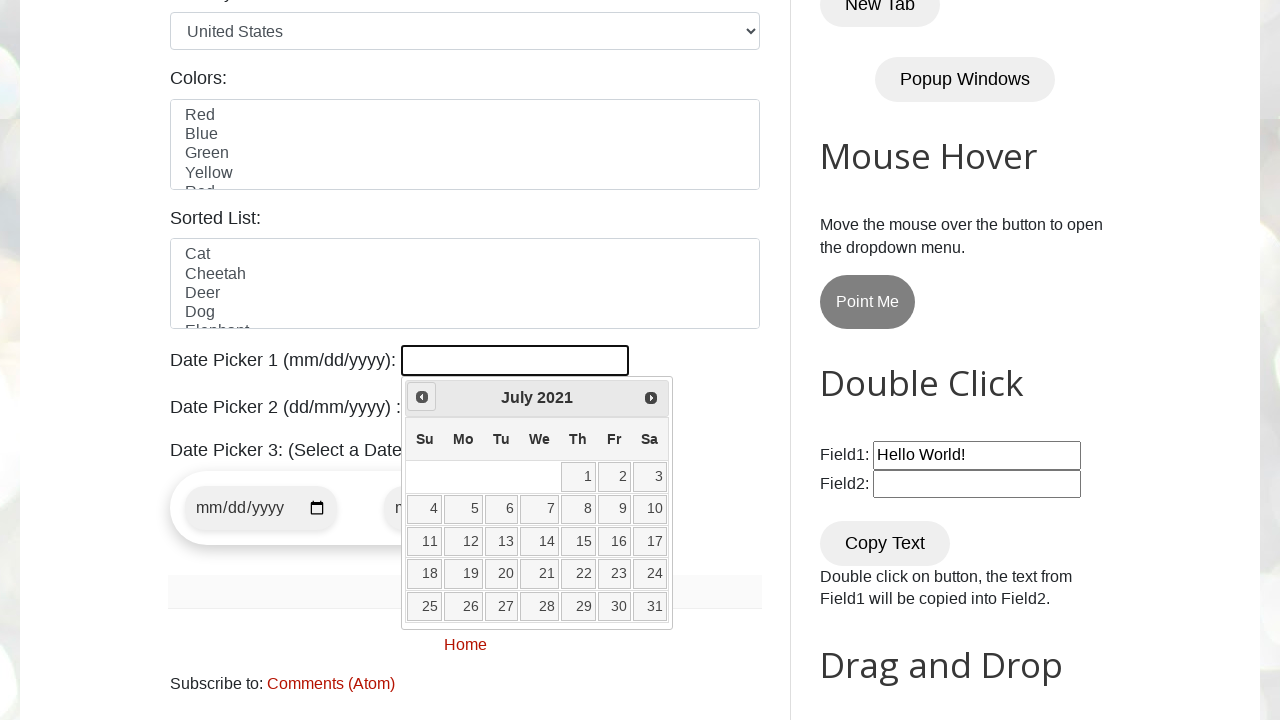

Clicked Previous button - currently at July 2021 at (422, 397) on xpath=//a[@title='Prev']
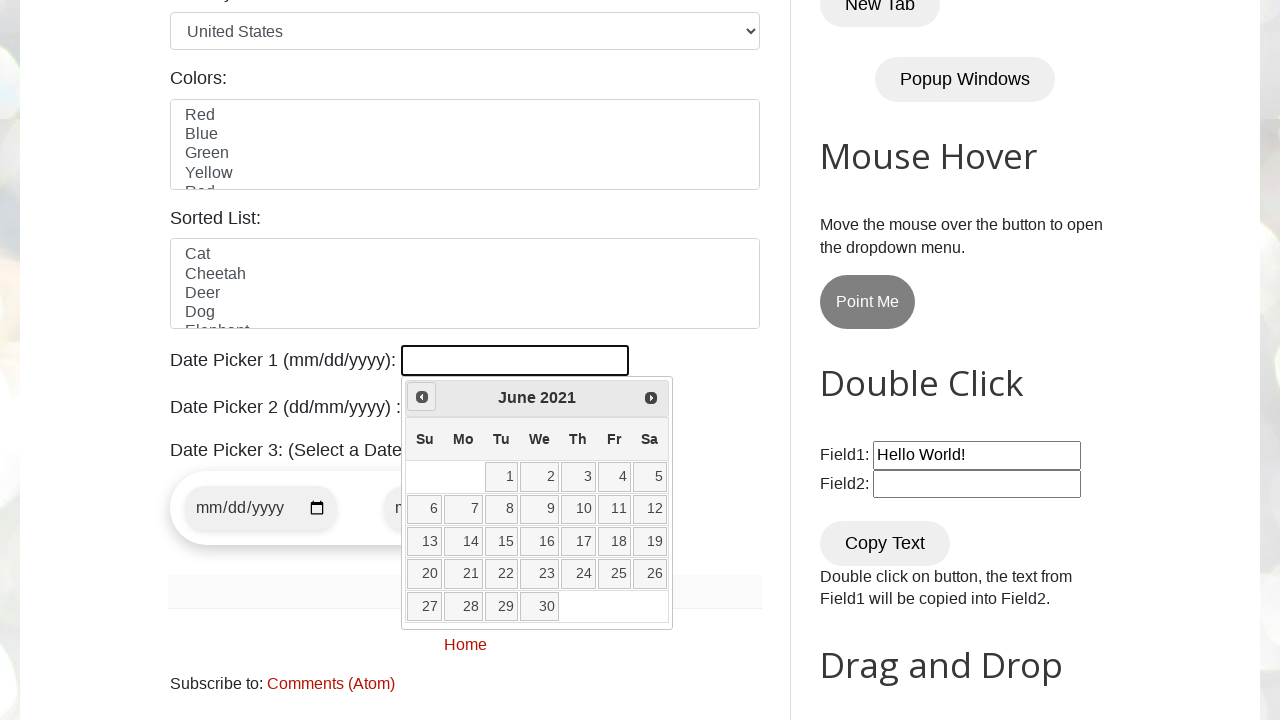

Clicked Previous button - currently at June 2021 at (422, 397) on xpath=//a[@title='Prev']
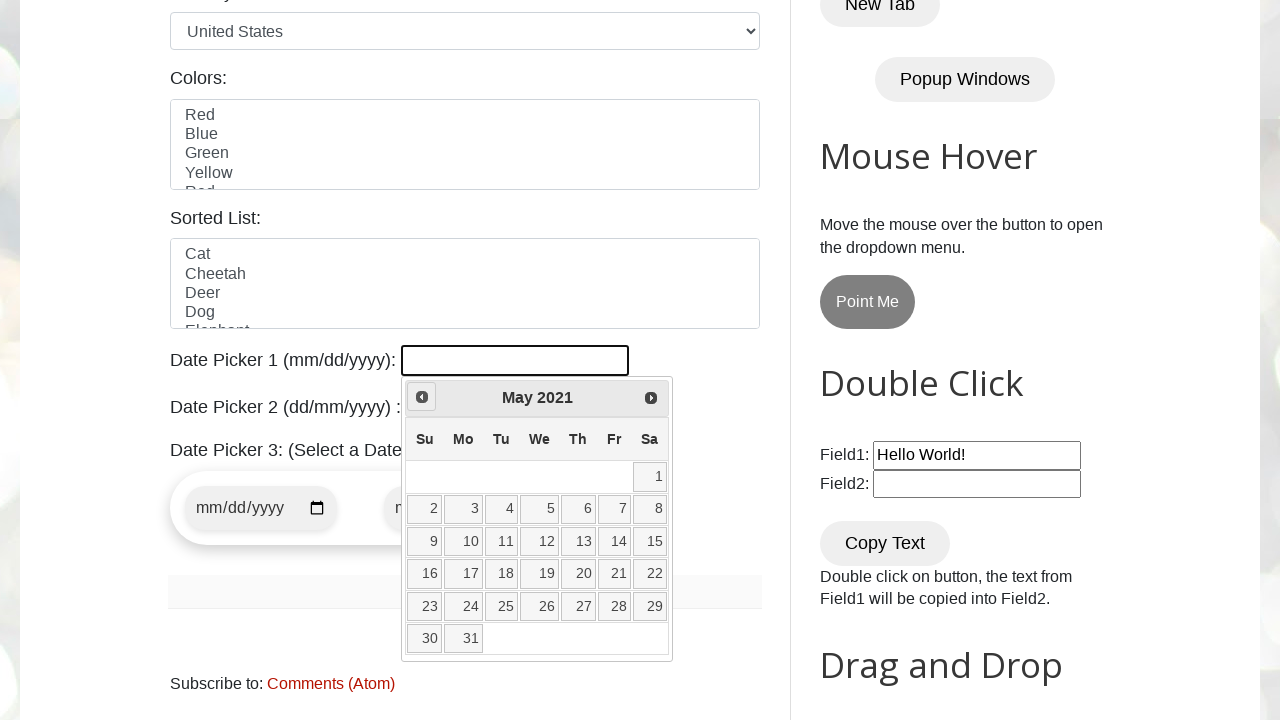

Clicked Previous button - currently at May 2021 at (422, 397) on xpath=//a[@title='Prev']
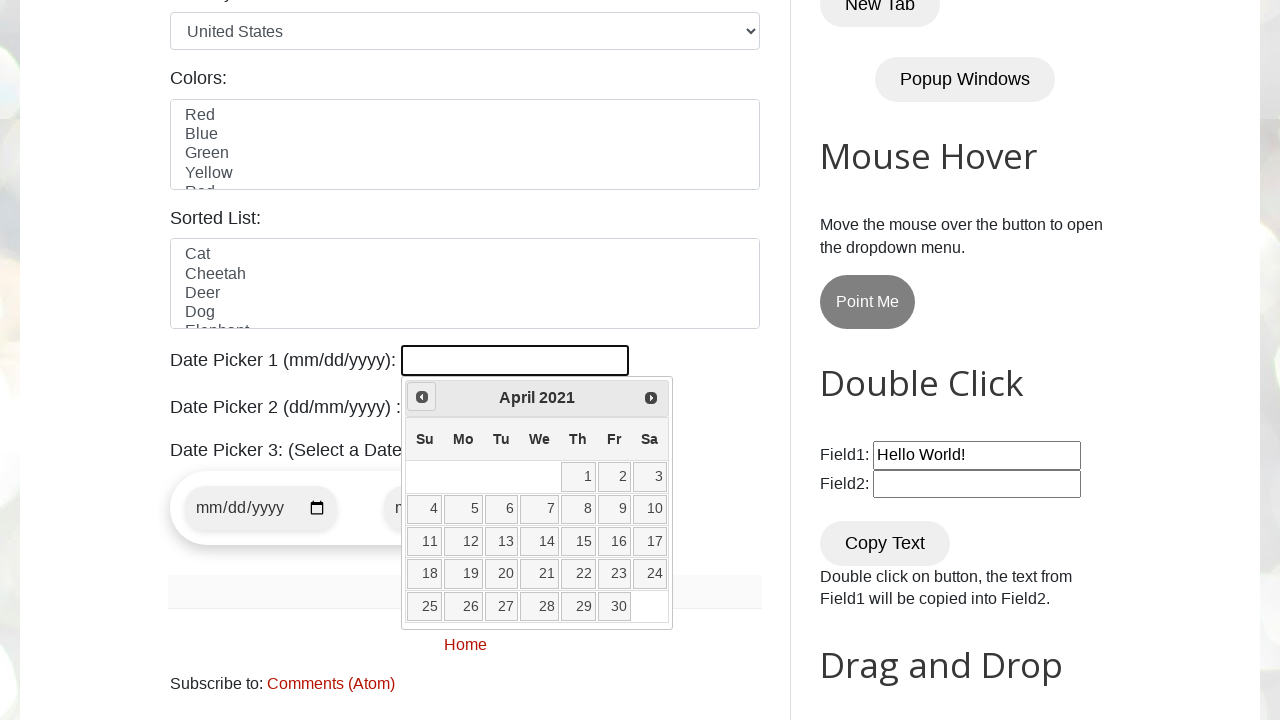

Clicked Previous button - currently at April 2021 at (422, 397) on xpath=//a[@title='Prev']
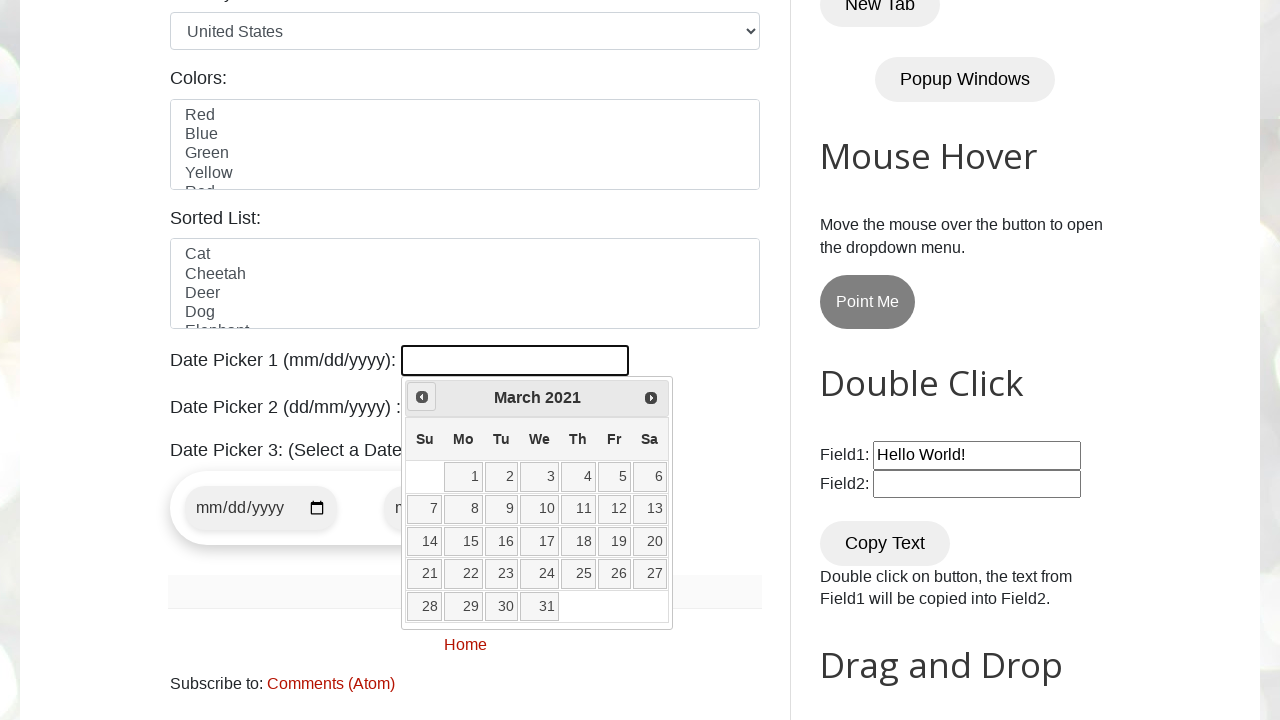

Clicked Previous button - currently at March 2021 at (422, 397) on xpath=//a[@title='Prev']
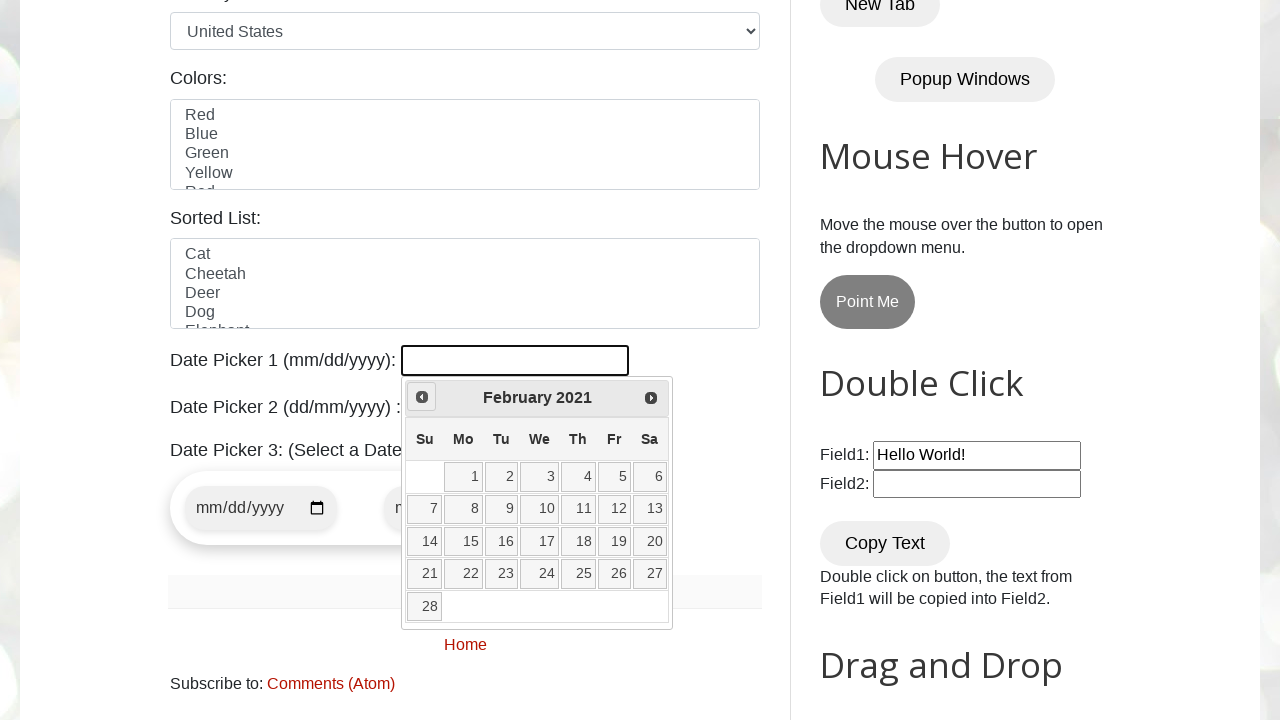

Clicked Previous button - currently at February 2021 at (422, 397) on xpath=//a[@title='Prev']
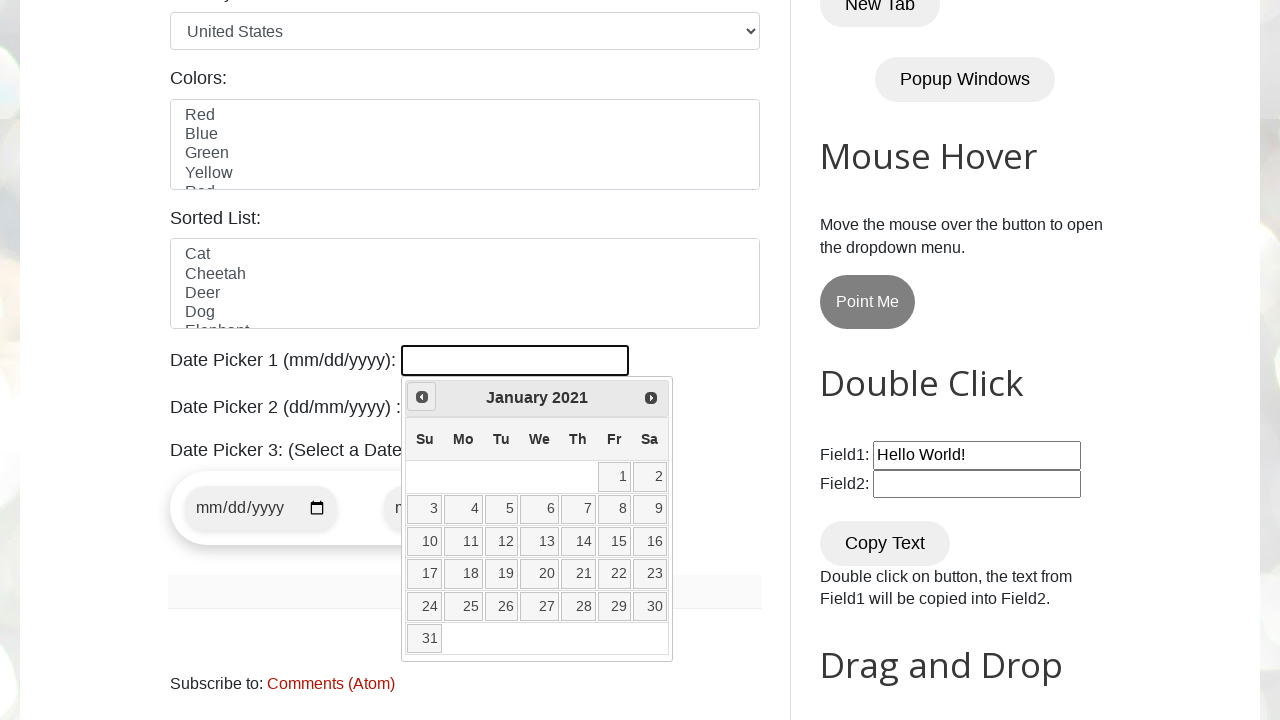

Clicked Previous button - currently at January 2021 at (422, 397) on xpath=//a[@title='Prev']
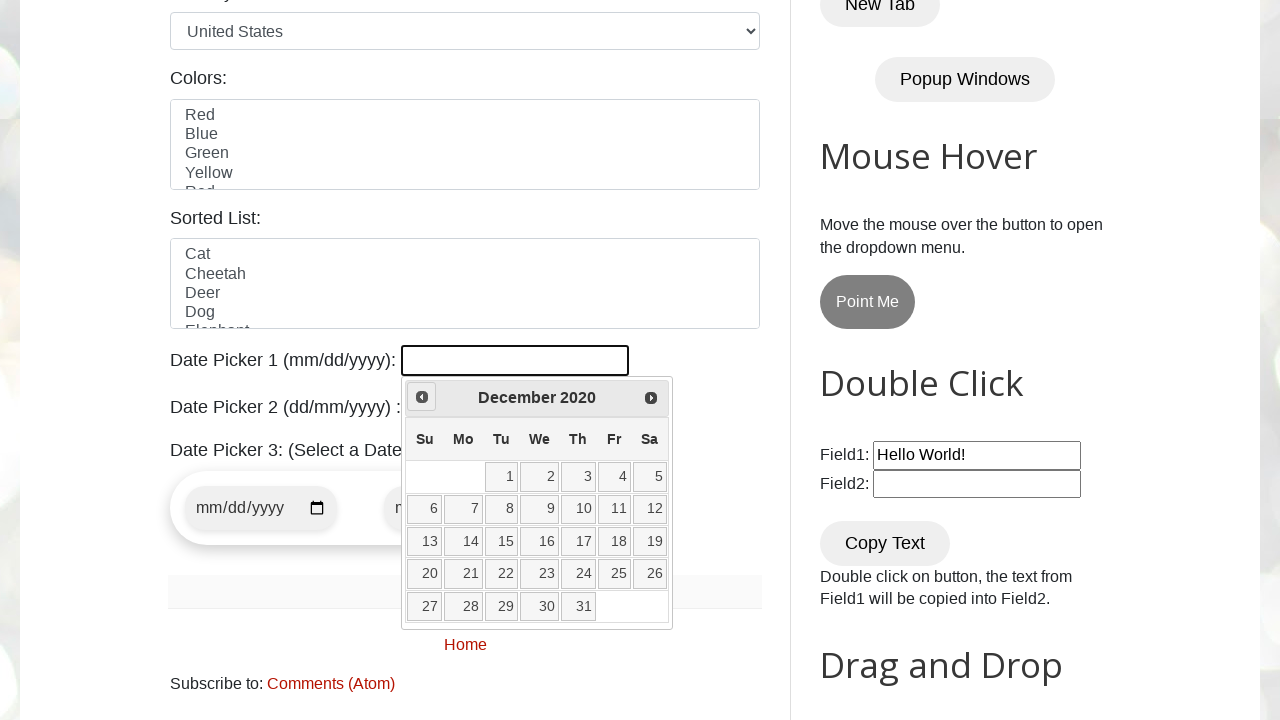

Clicked Previous button - currently at December 2020 at (422, 397) on xpath=//a[@title='Prev']
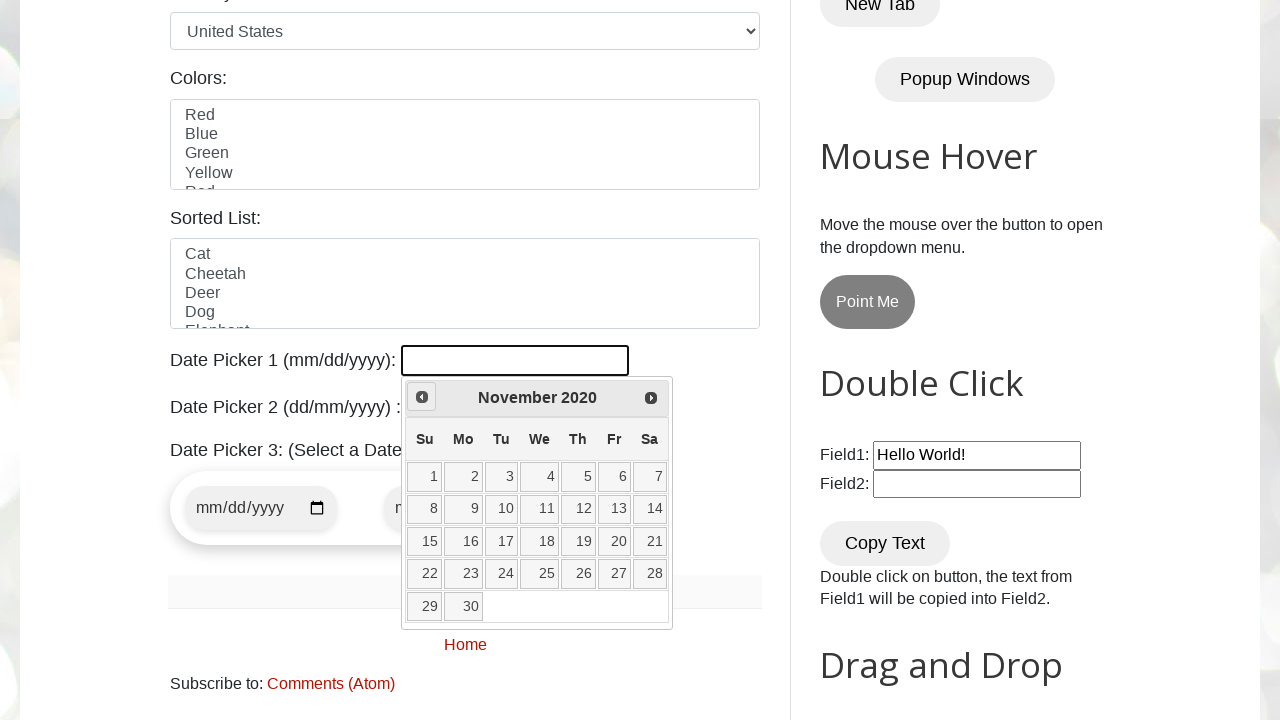

Clicked Previous button - currently at November 2020 at (422, 397) on xpath=//a[@title='Prev']
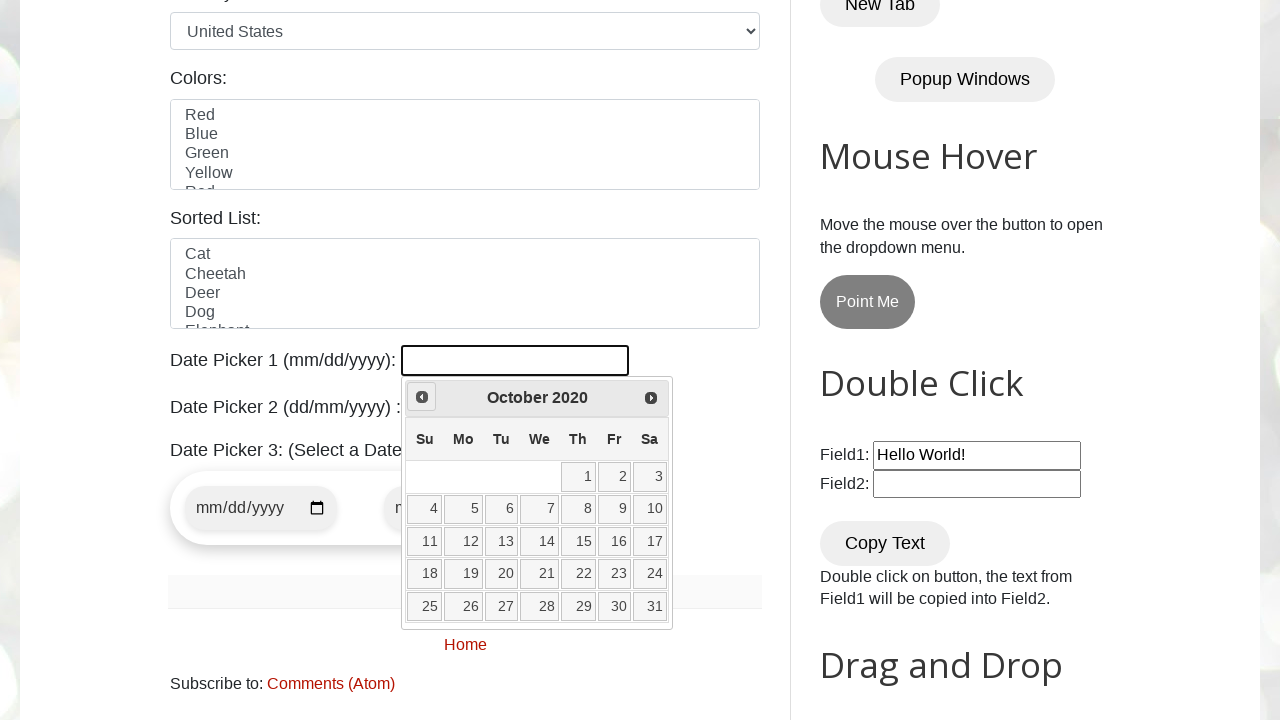

Clicked Previous button - currently at October 2020 at (422, 397) on xpath=//a[@title='Prev']
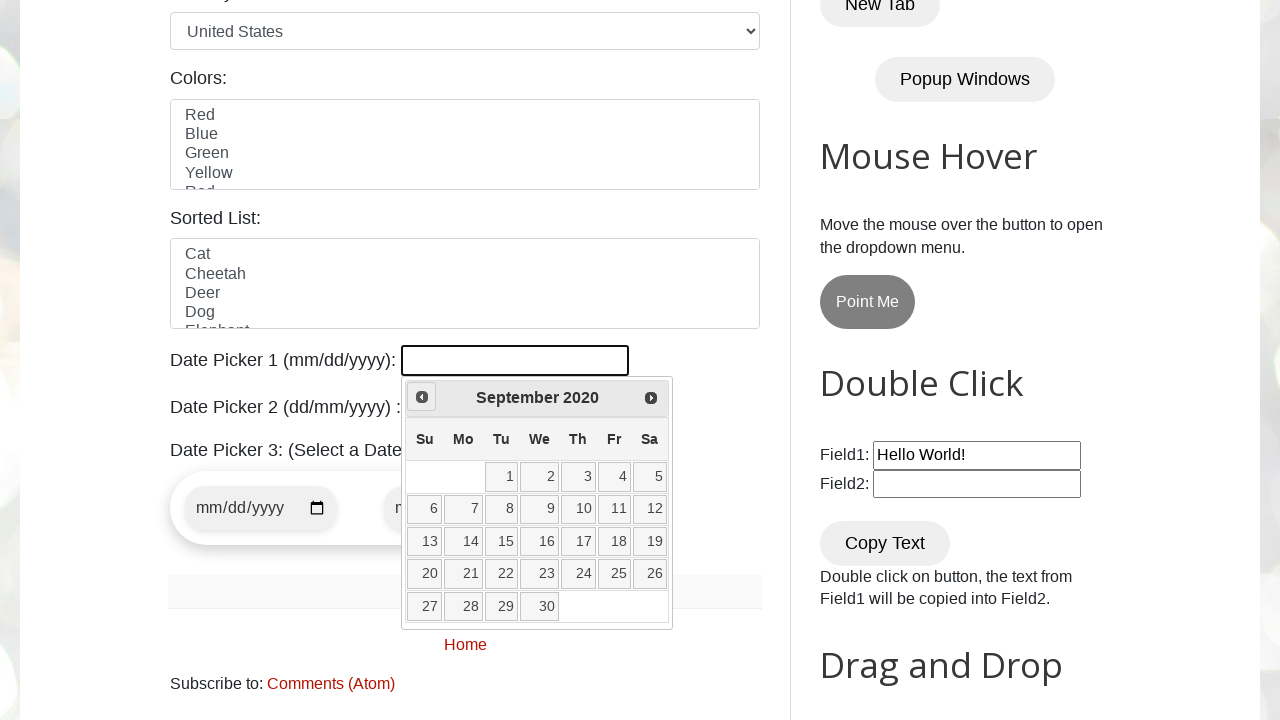

Clicked Previous button - currently at September 2020 at (422, 397) on xpath=//a[@title='Prev']
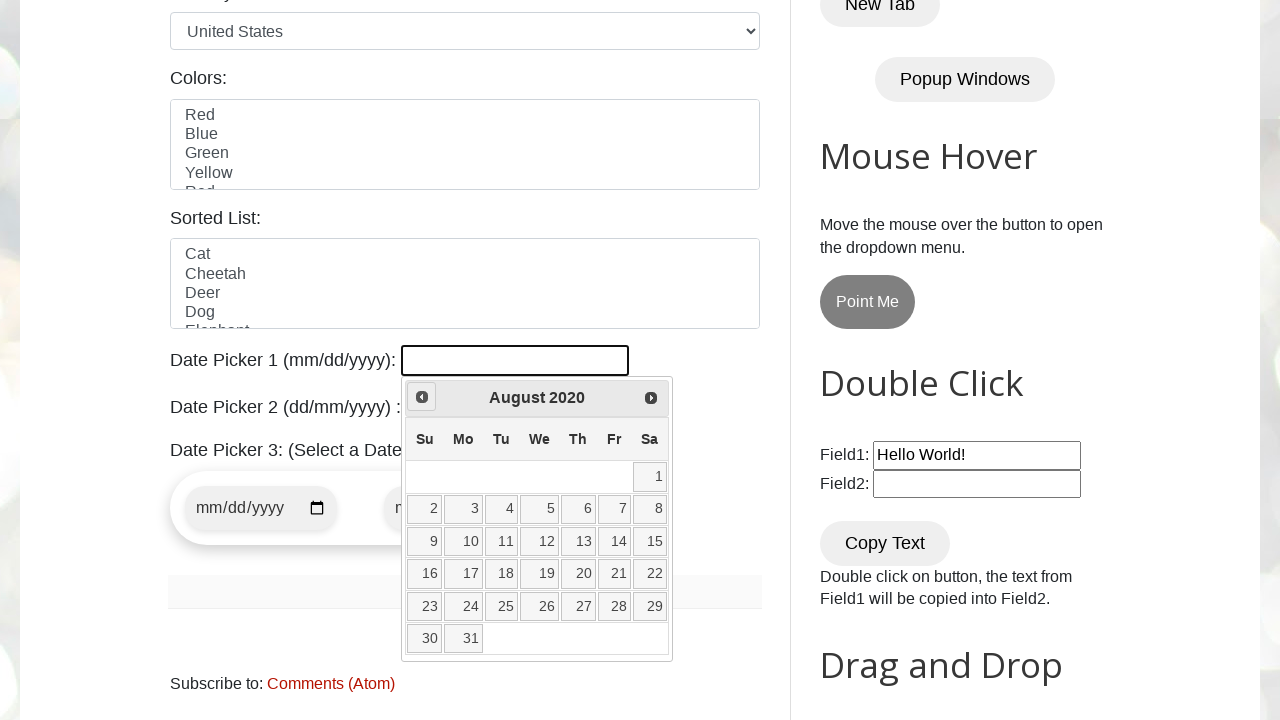

Clicked Previous button - currently at August 2020 at (422, 397) on xpath=//a[@title='Prev']
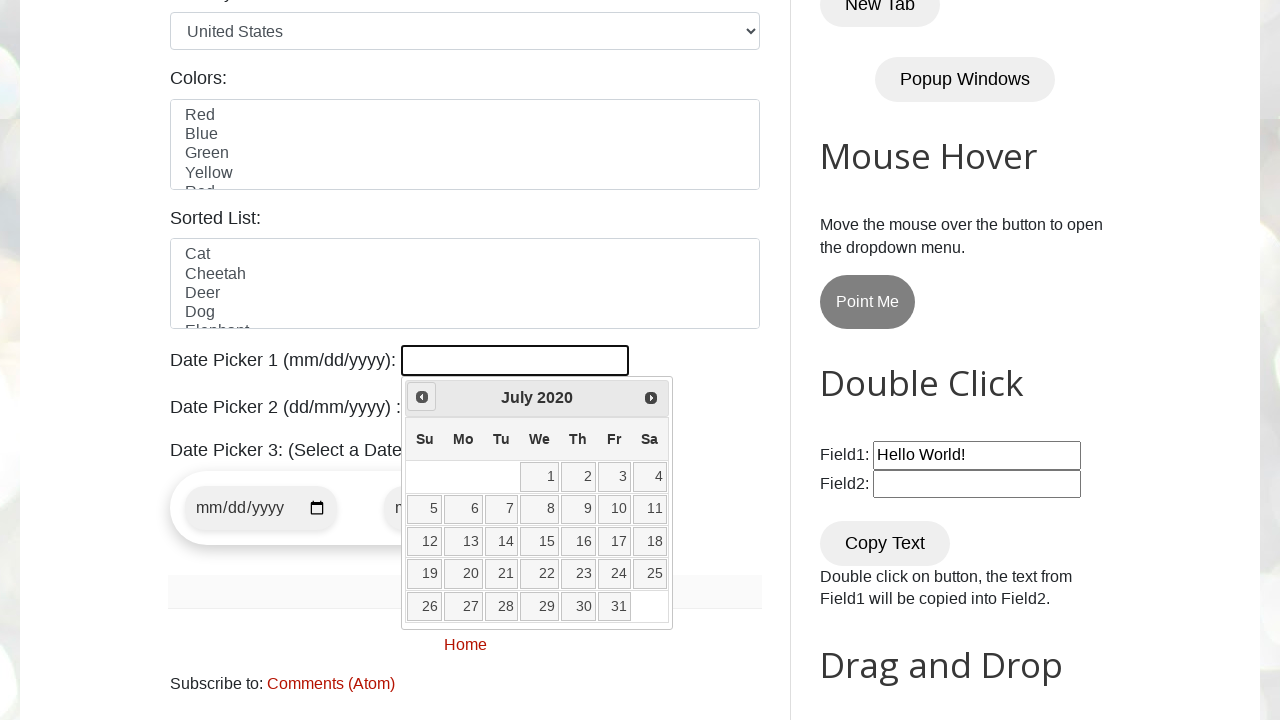

Clicked Previous button - currently at July 2020 at (422, 397) on xpath=//a[@title='Prev']
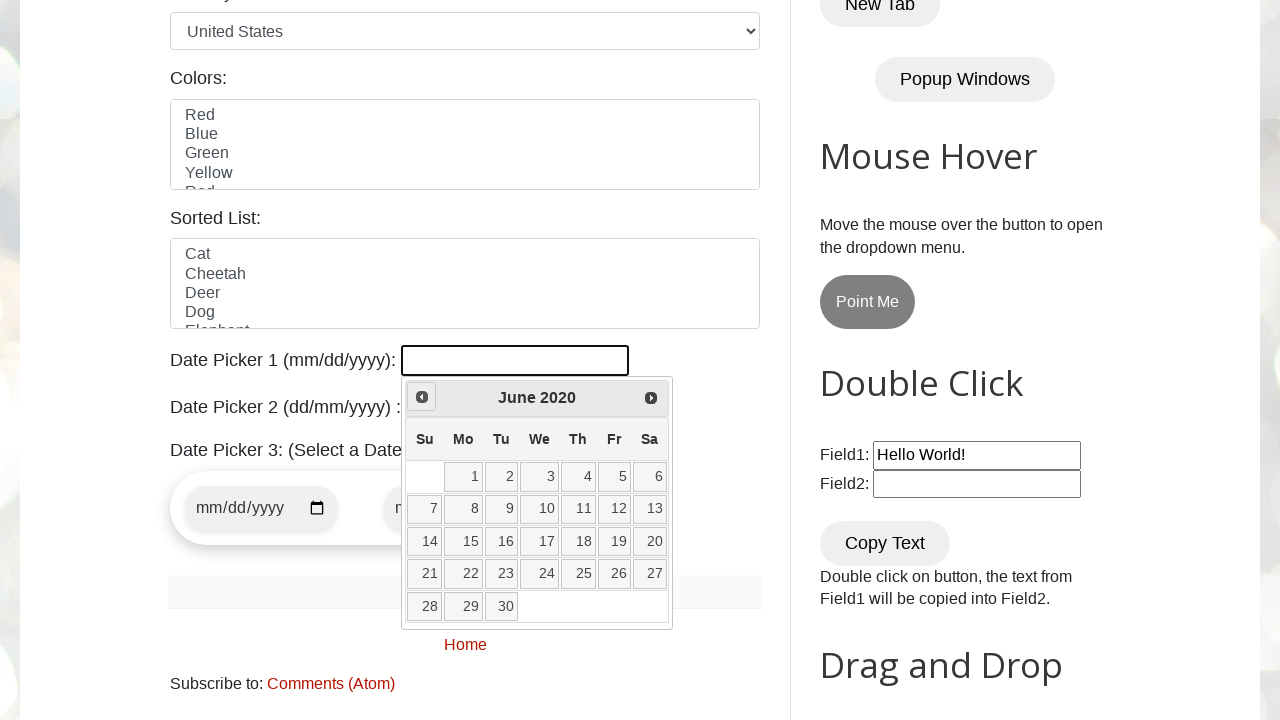

Clicked Previous button - currently at June 2020 at (422, 397) on xpath=//a[@title='Prev']
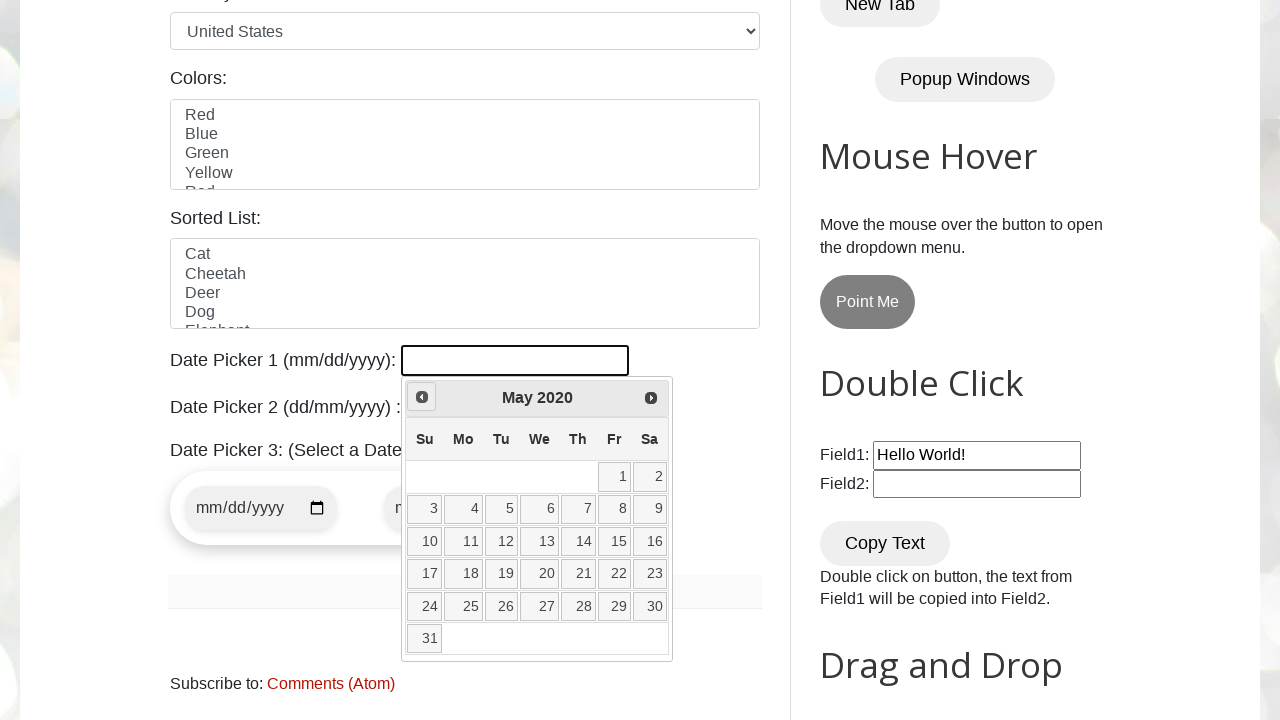

Clicked Previous button - currently at May 2020 at (422, 397) on xpath=//a[@title='Prev']
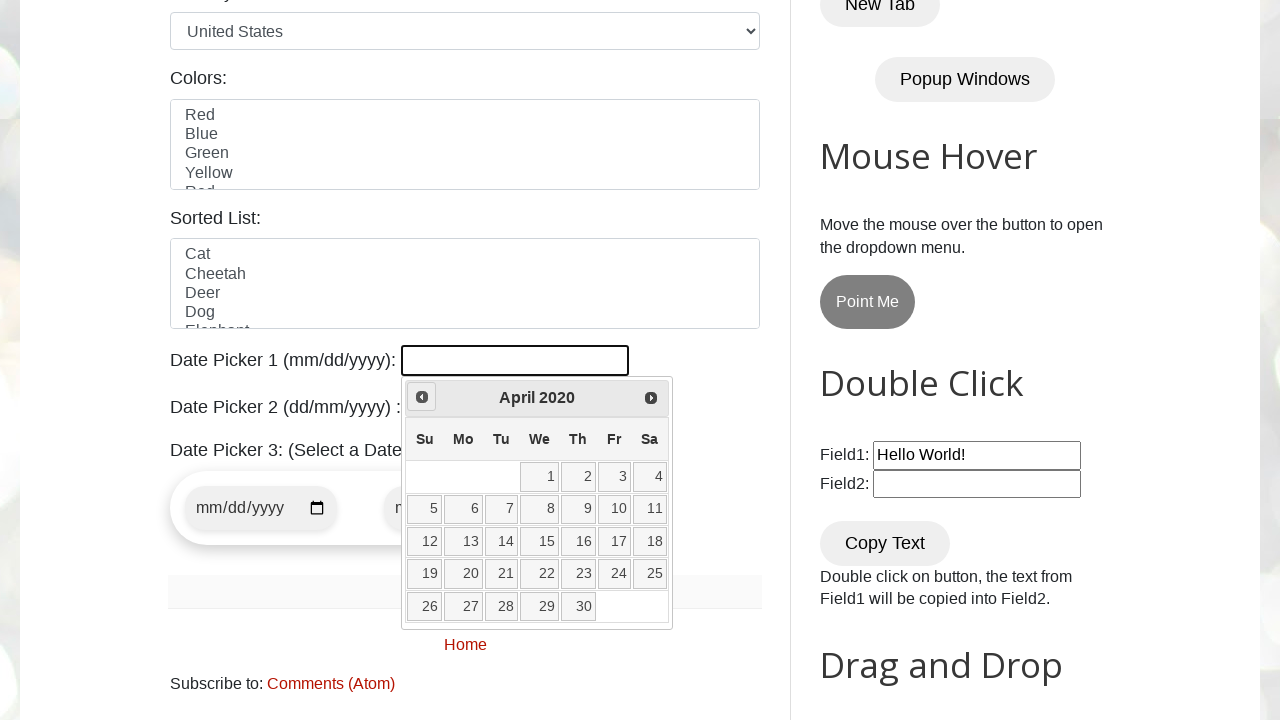

Clicked Previous button - currently at April 2020 at (422, 397) on xpath=//a[@title='Prev']
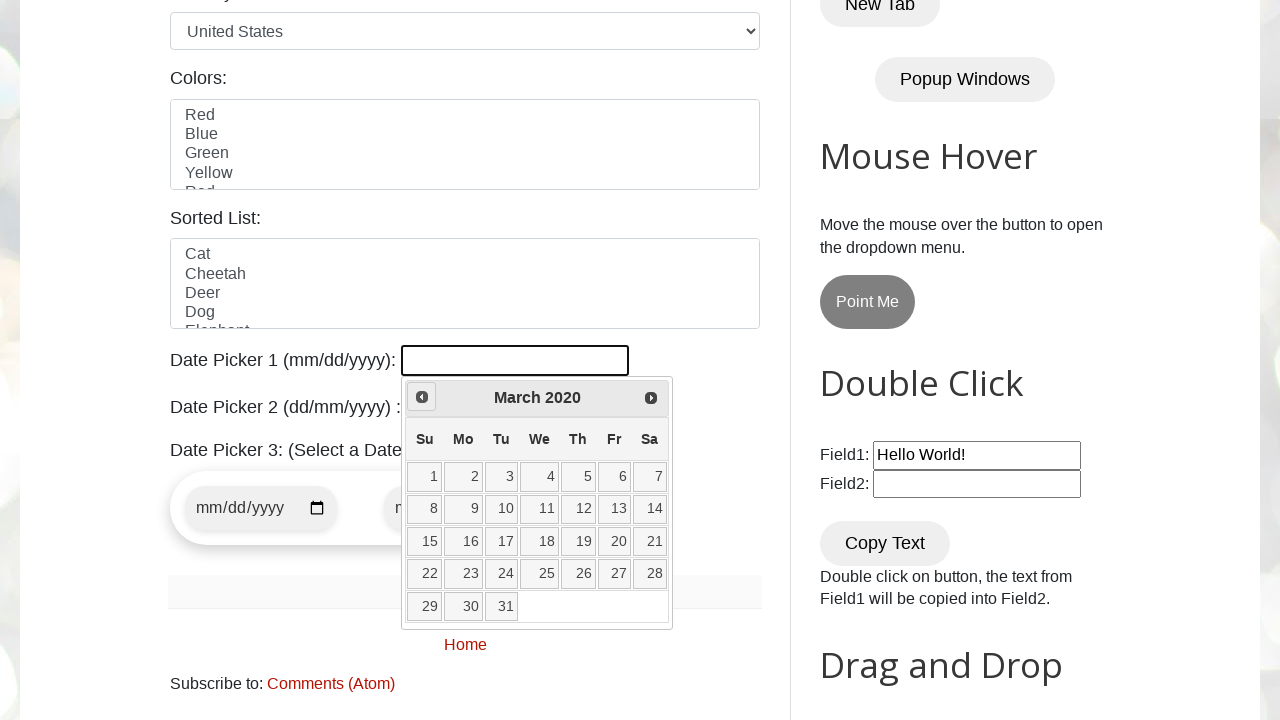

Clicked Previous button - currently at March 2020 at (422, 397) on xpath=//a[@title='Prev']
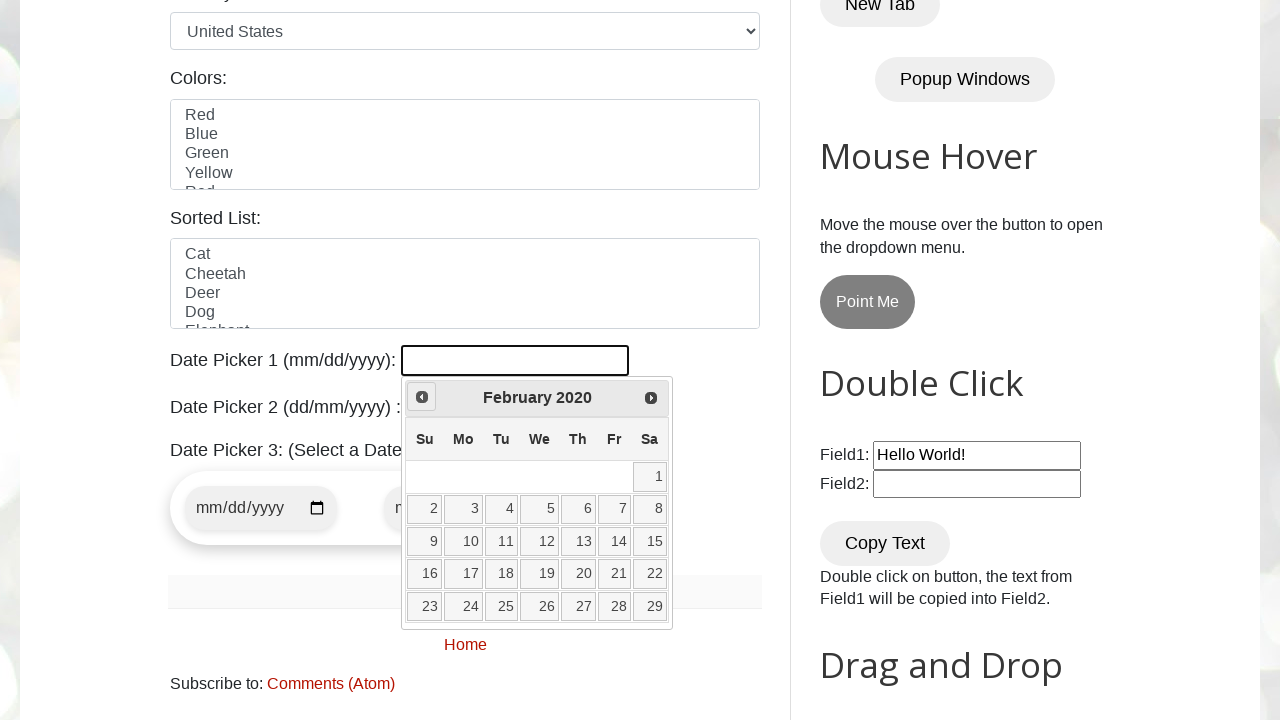

Clicked Previous button - currently at February 2020 at (422, 397) on xpath=//a[@title='Prev']
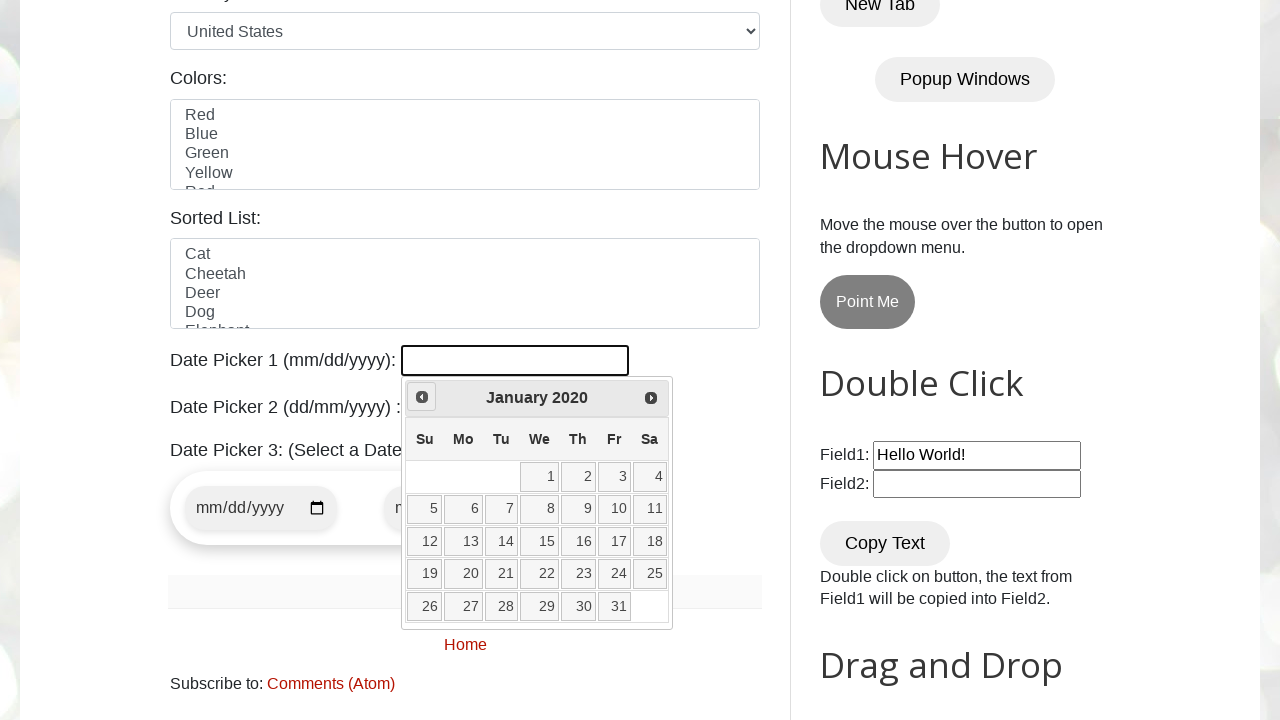

Clicked Previous button - currently at January 2020 at (422, 397) on xpath=//a[@title='Prev']
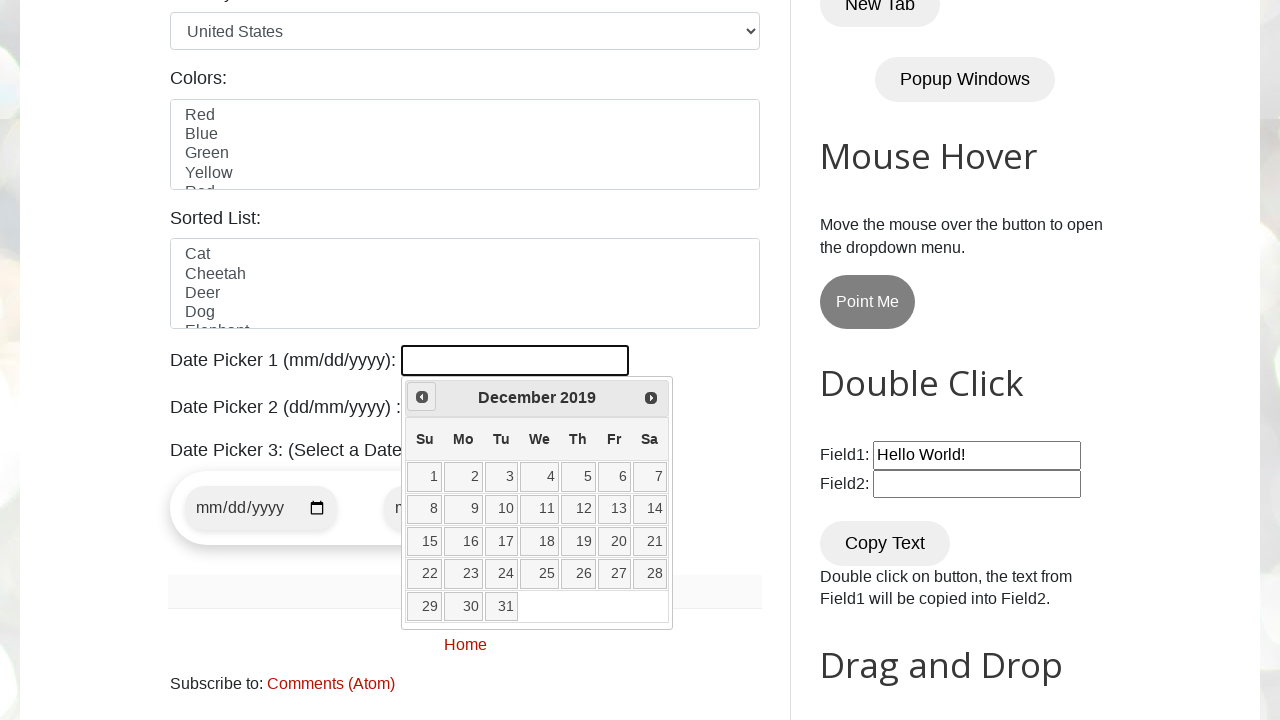

Clicked Previous button - currently at December 2019 at (422, 397) on xpath=//a[@title='Prev']
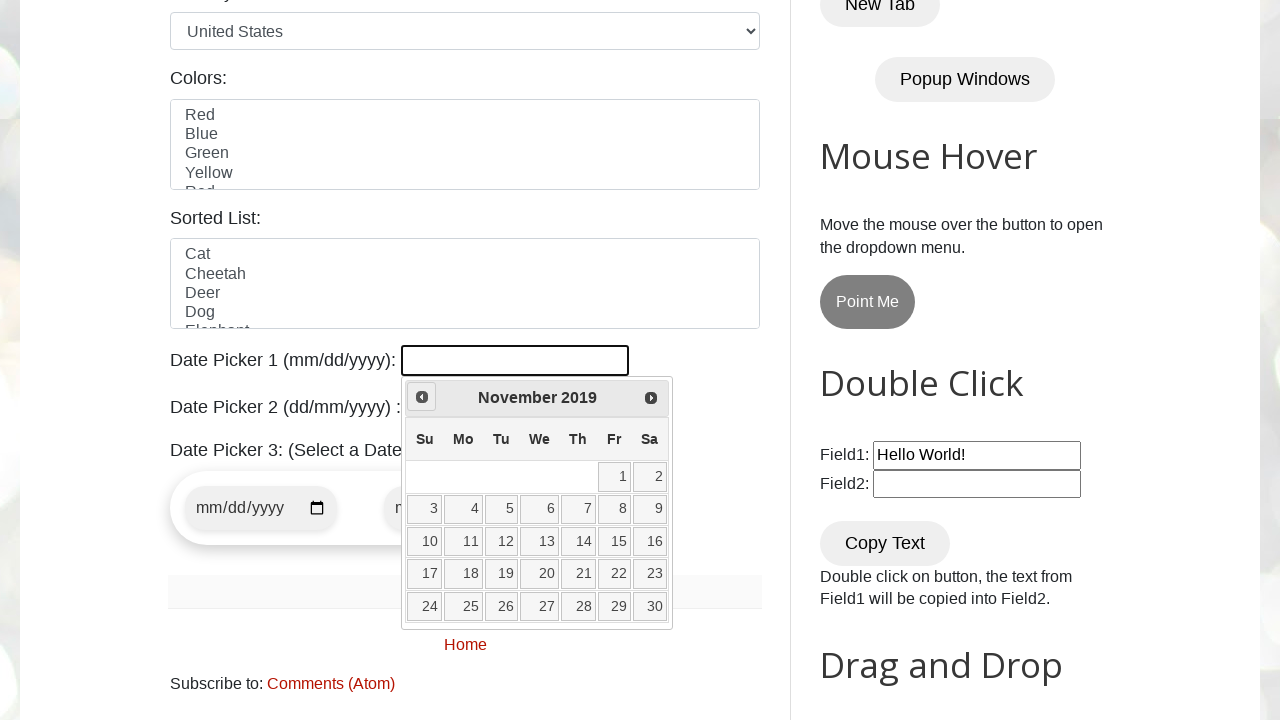

Clicked Previous button - currently at November 2019 at (422, 397) on xpath=//a[@title='Prev']
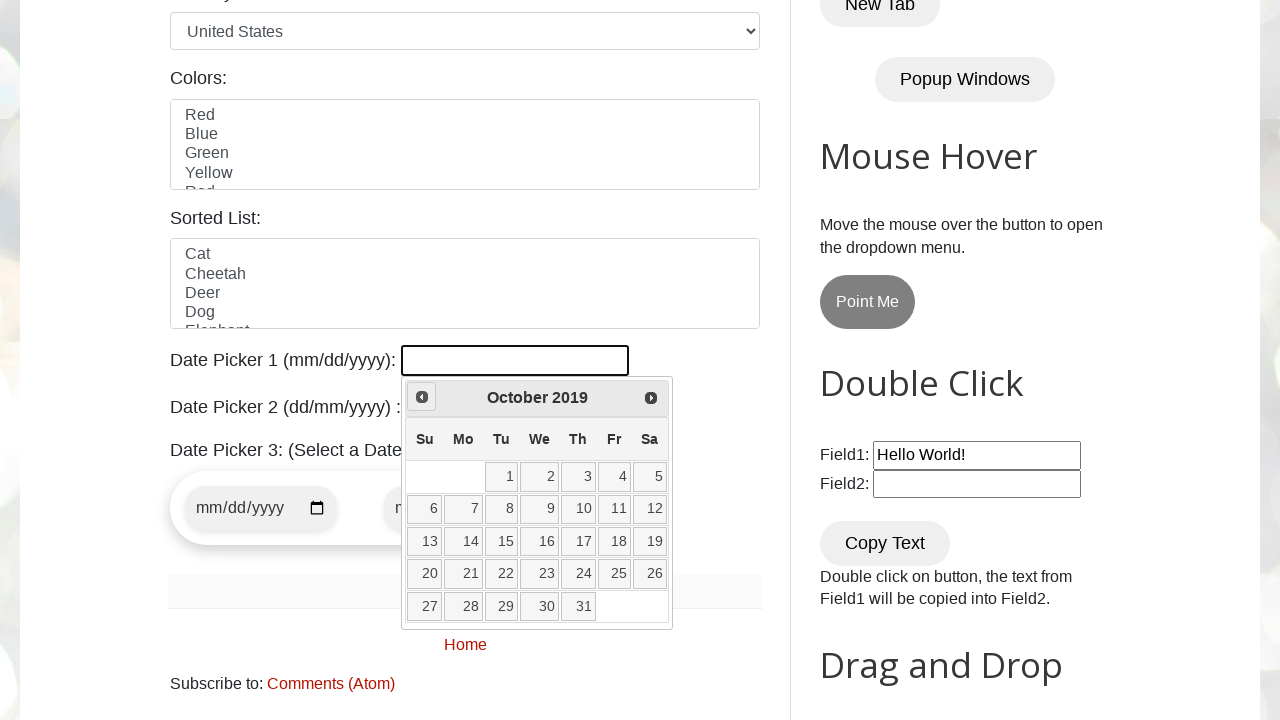

Clicked Previous button - currently at October 2019 at (422, 397) on xpath=//a[@title='Prev']
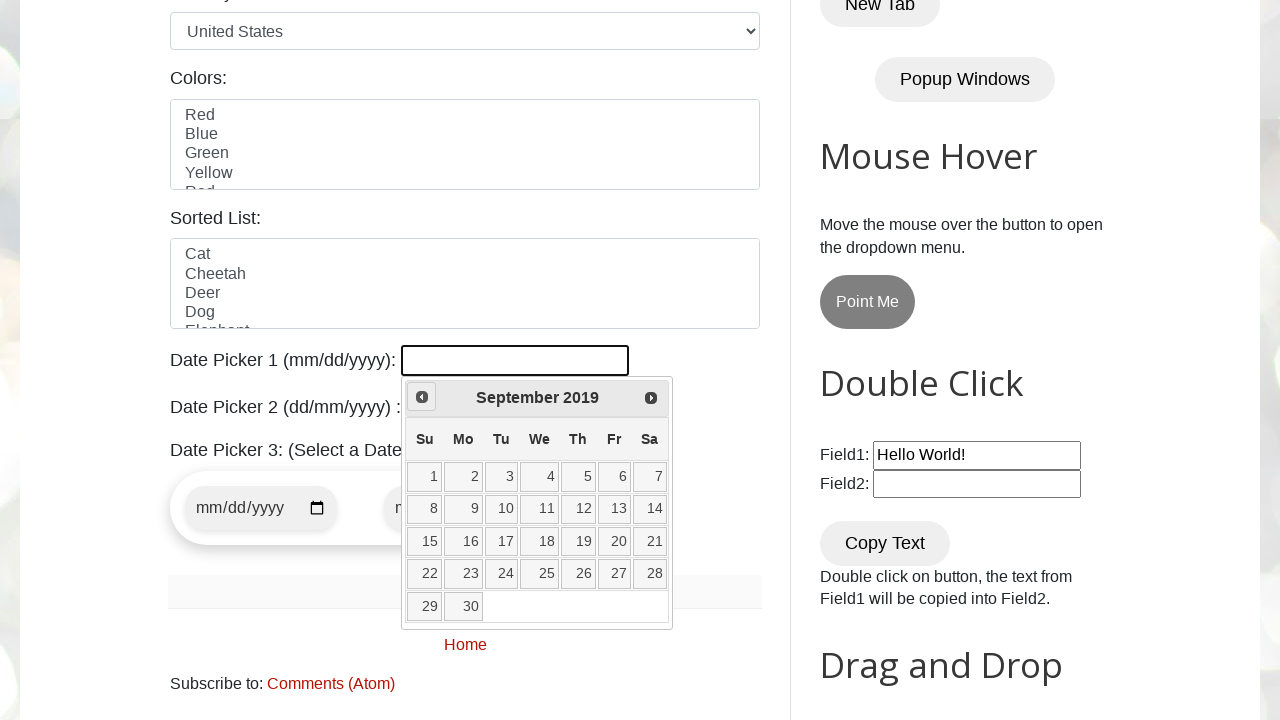

Clicked Previous button - currently at September 2019 at (422, 397) on xpath=//a[@title='Prev']
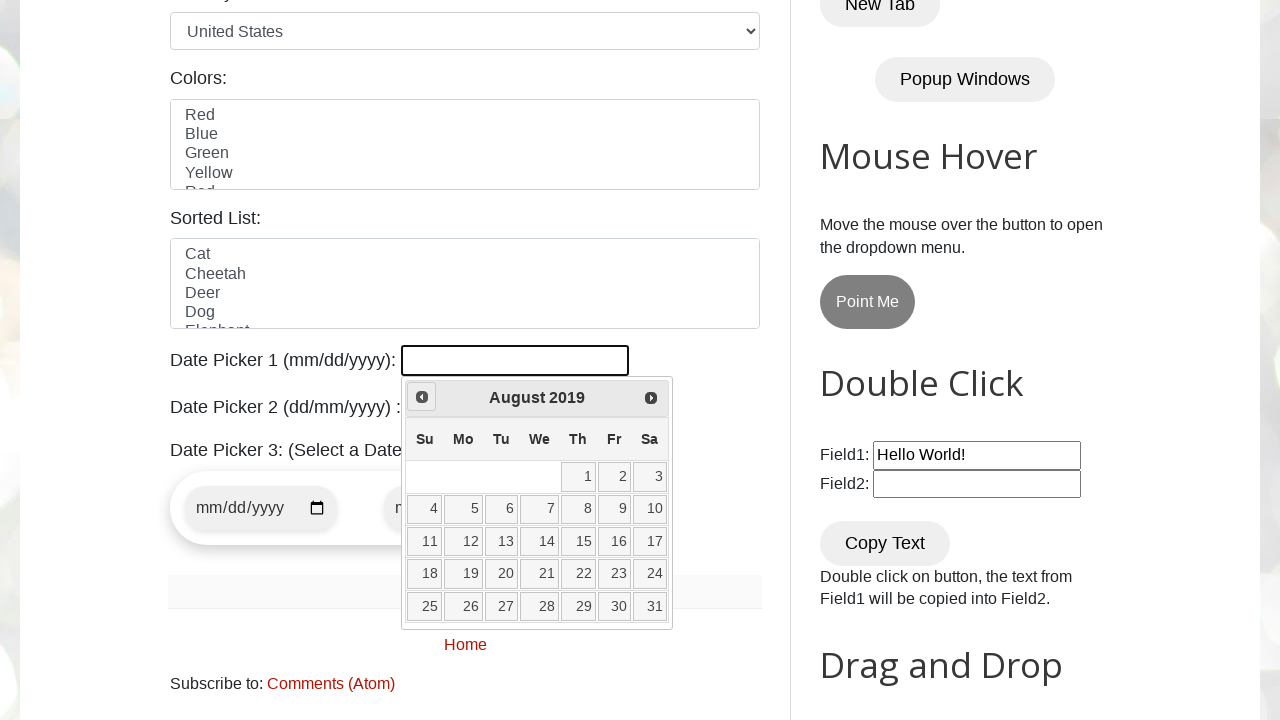

Clicked Previous button - currently at August 2019 at (422, 397) on xpath=//a[@title='Prev']
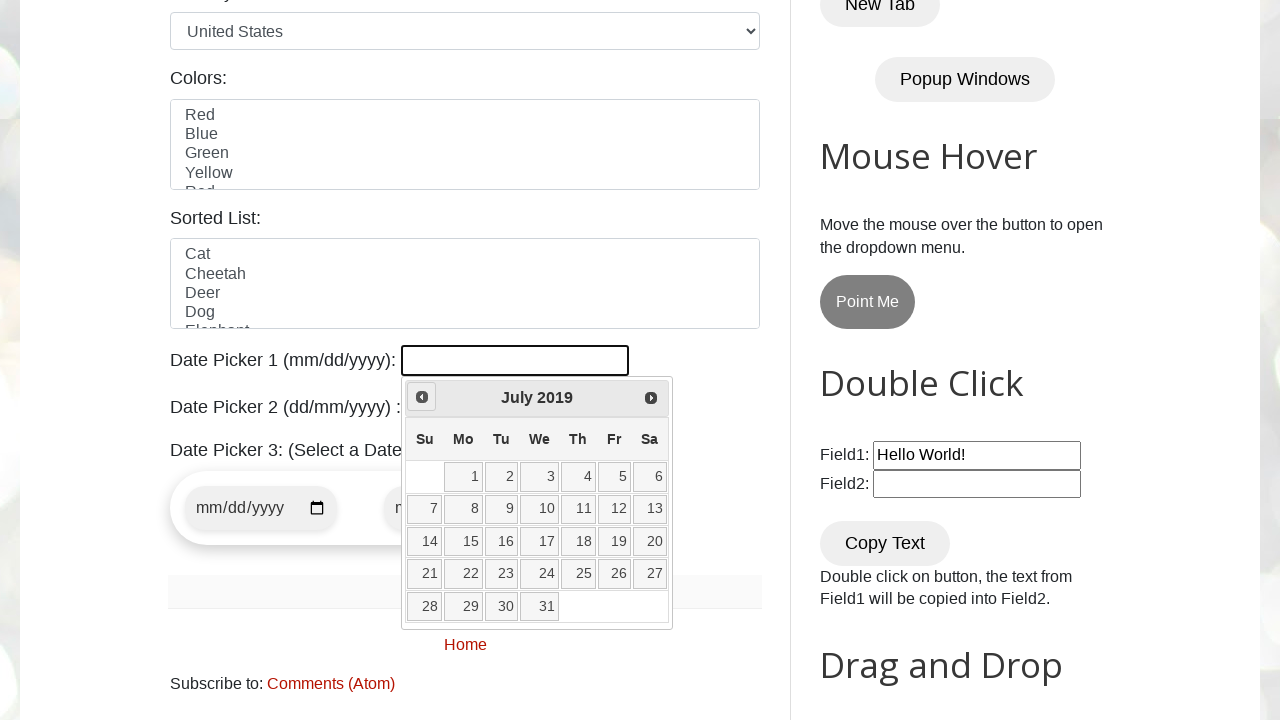

Clicked Previous button - currently at July 2019 at (422, 397) on xpath=//a[@title='Prev']
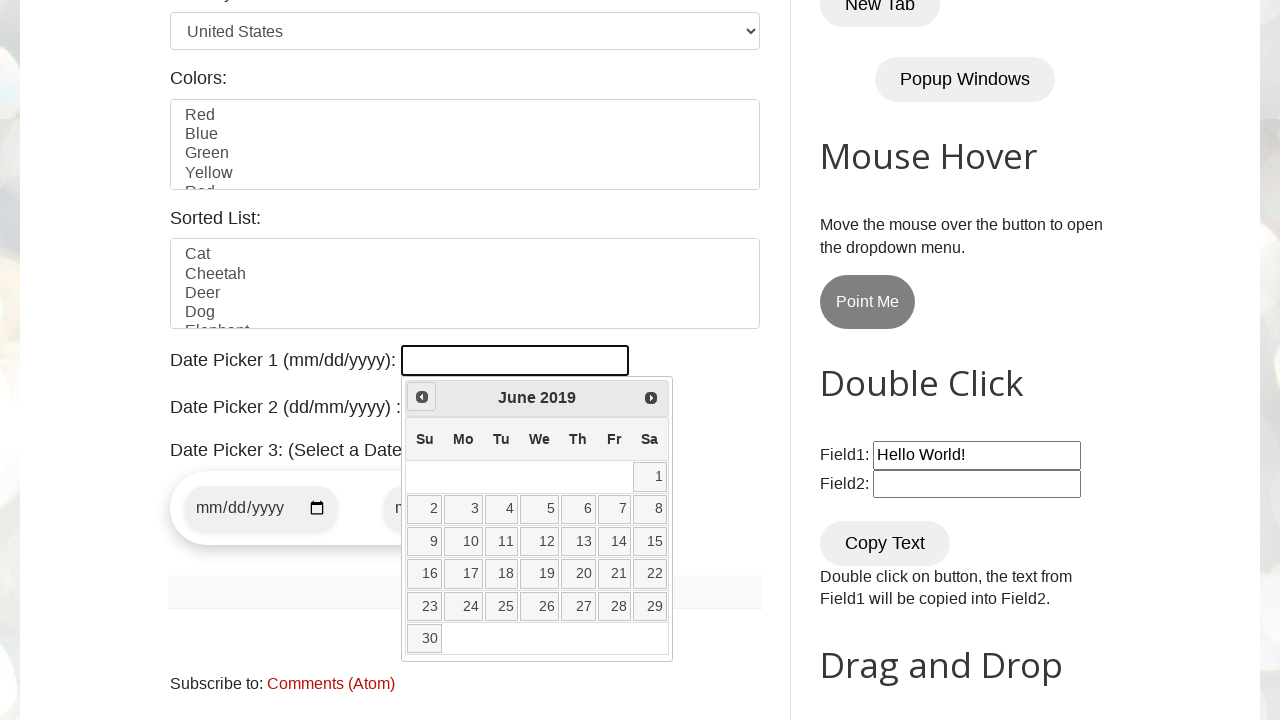

Clicked Previous button - currently at June 2019 at (422, 397) on xpath=//a[@title='Prev']
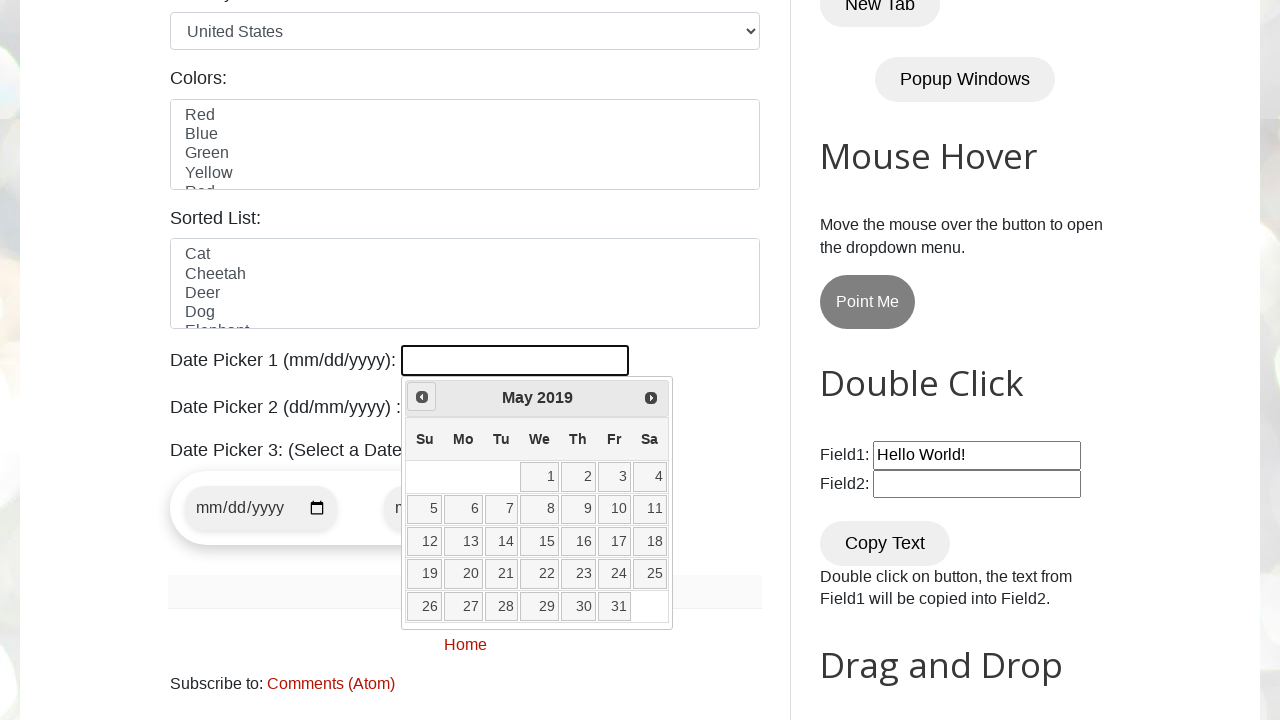

Clicked Previous button - currently at May 2019 at (422, 397) on xpath=//a[@title='Prev']
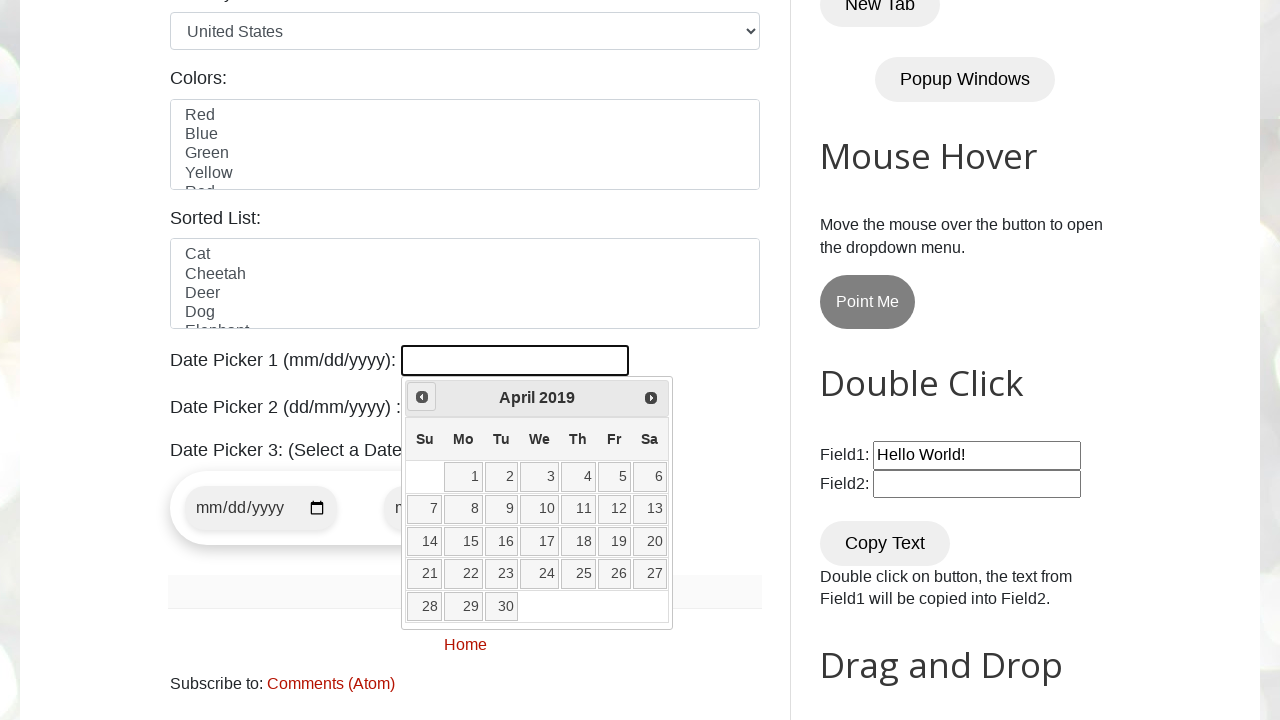

Clicked Previous button - currently at April 2019 at (422, 397) on xpath=//a[@title='Prev']
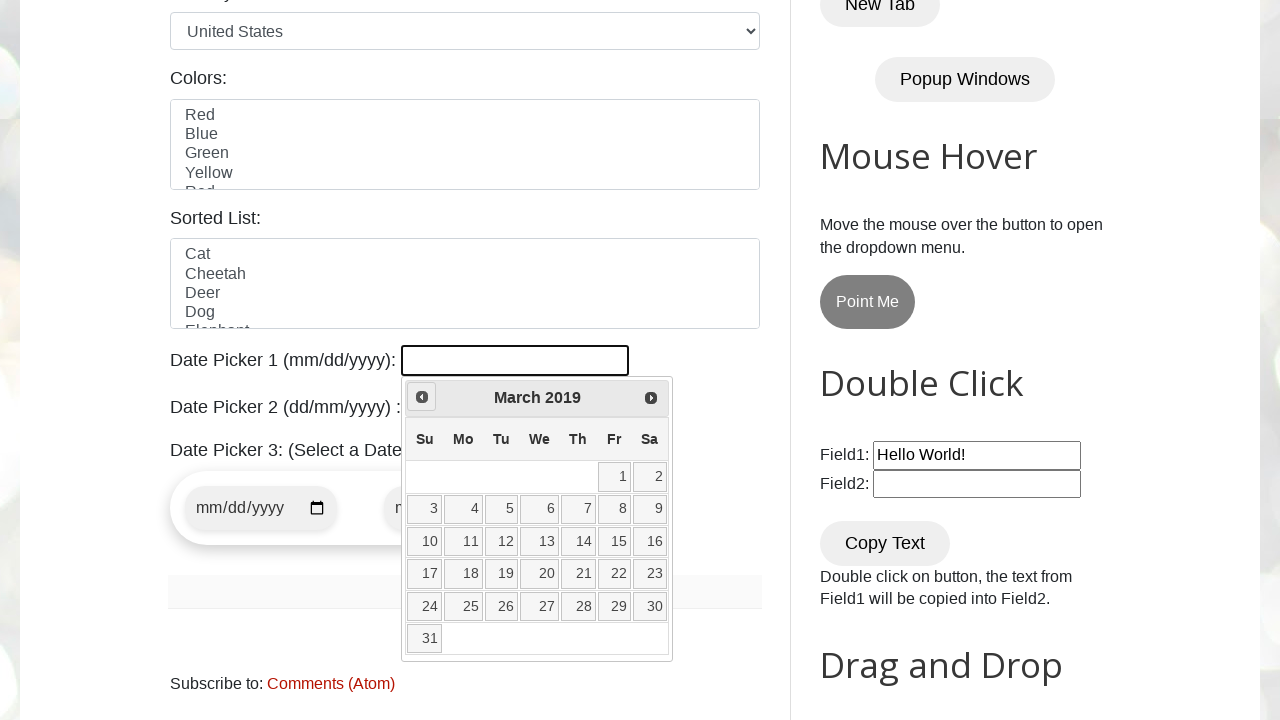

Clicked Previous button - currently at March 2019 at (422, 397) on xpath=//a[@title='Prev']
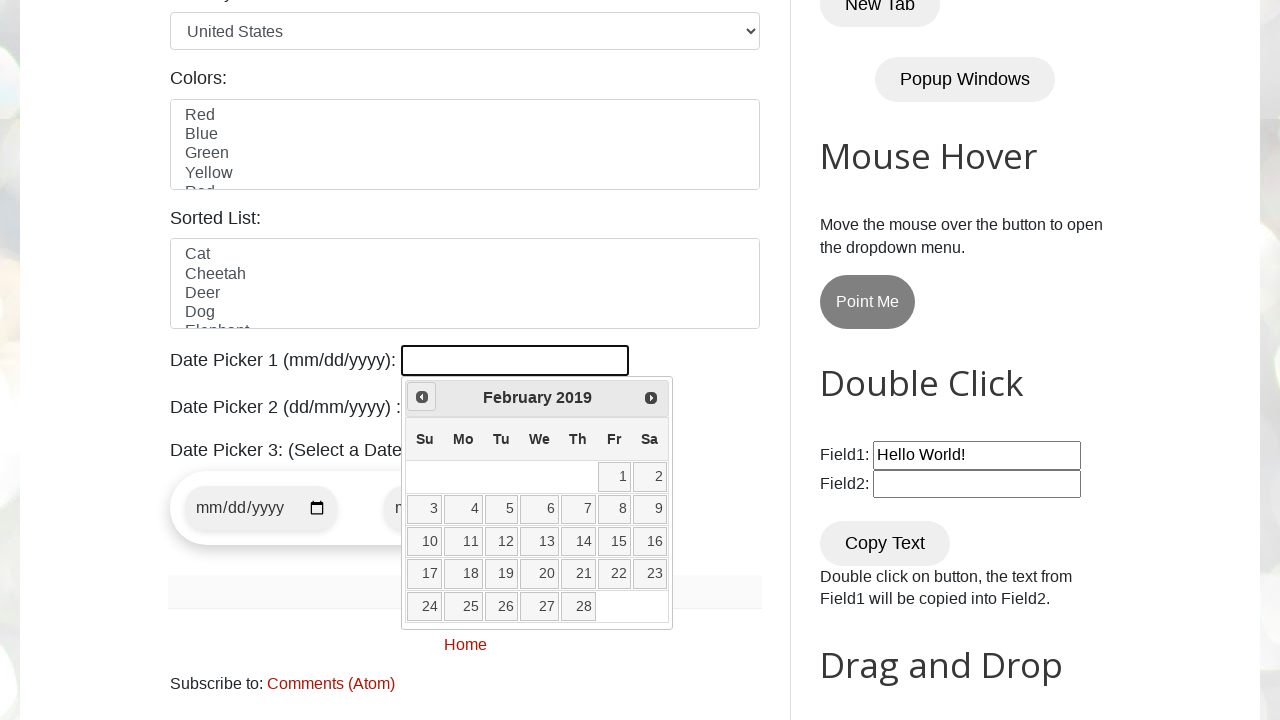

Clicked Previous button - currently at February 2019 at (422, 397) on xpath=//a[@title='Prev']
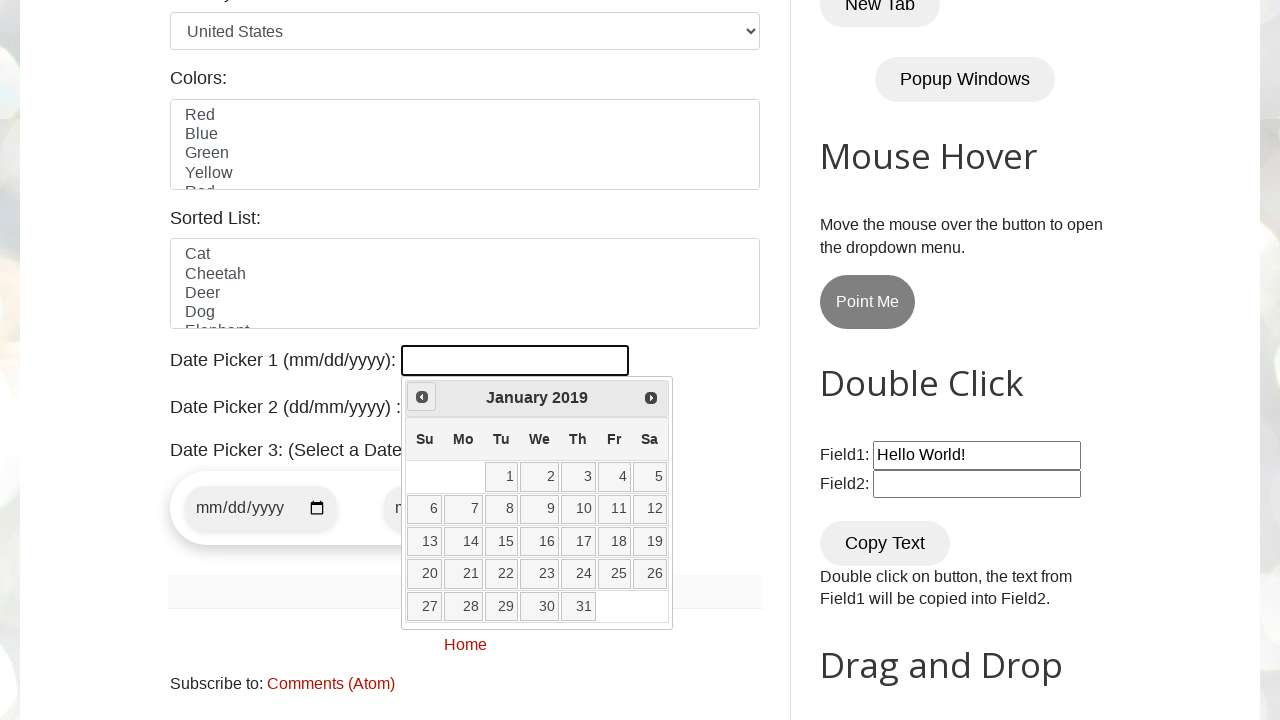

Clicked Previous button - currently at January 2019 at (422, 397) on xpath=//a[@title='Prev']
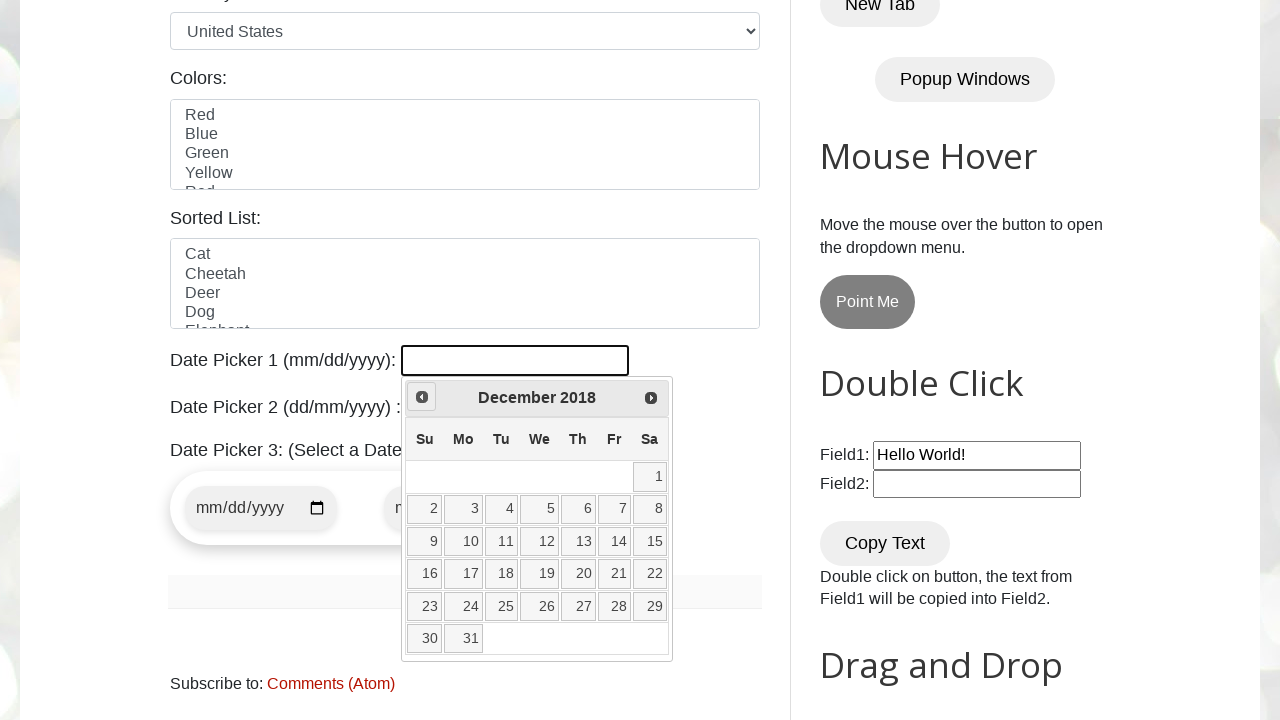

Clicked Previous button - currently at December 2018 at (422, 397) on xpath=//a[@title='Prev']
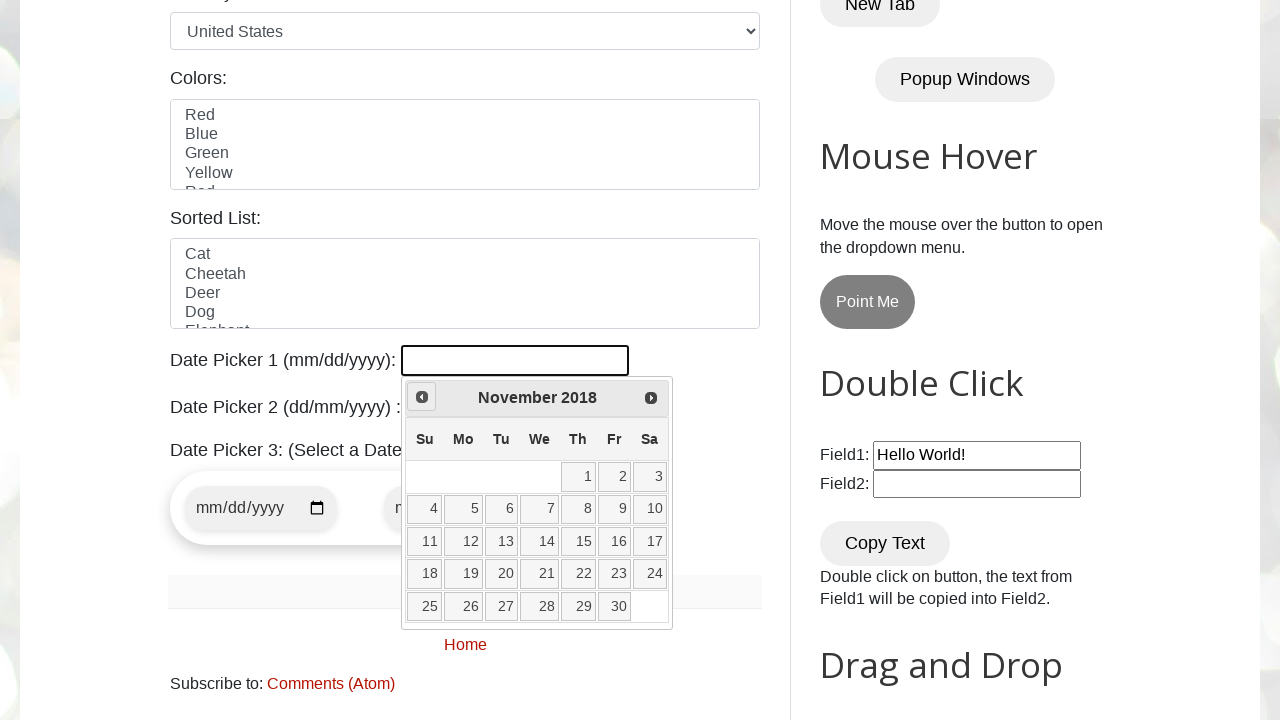

Clicked Previous button - currently at November 2018 at (422, 397) on xpath=//a[@title='Prev']
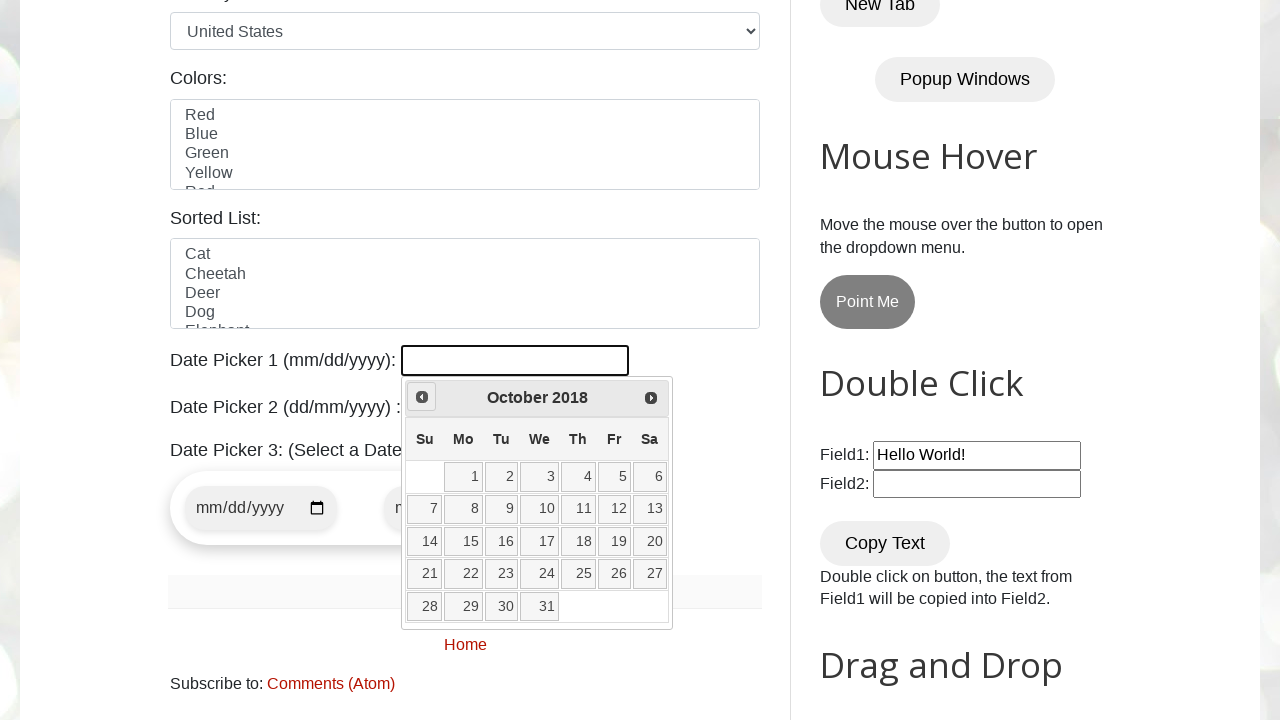

Clicked Previous button - currently at October 2018 at (422, 397) on xpath=//a[@title='Prev']
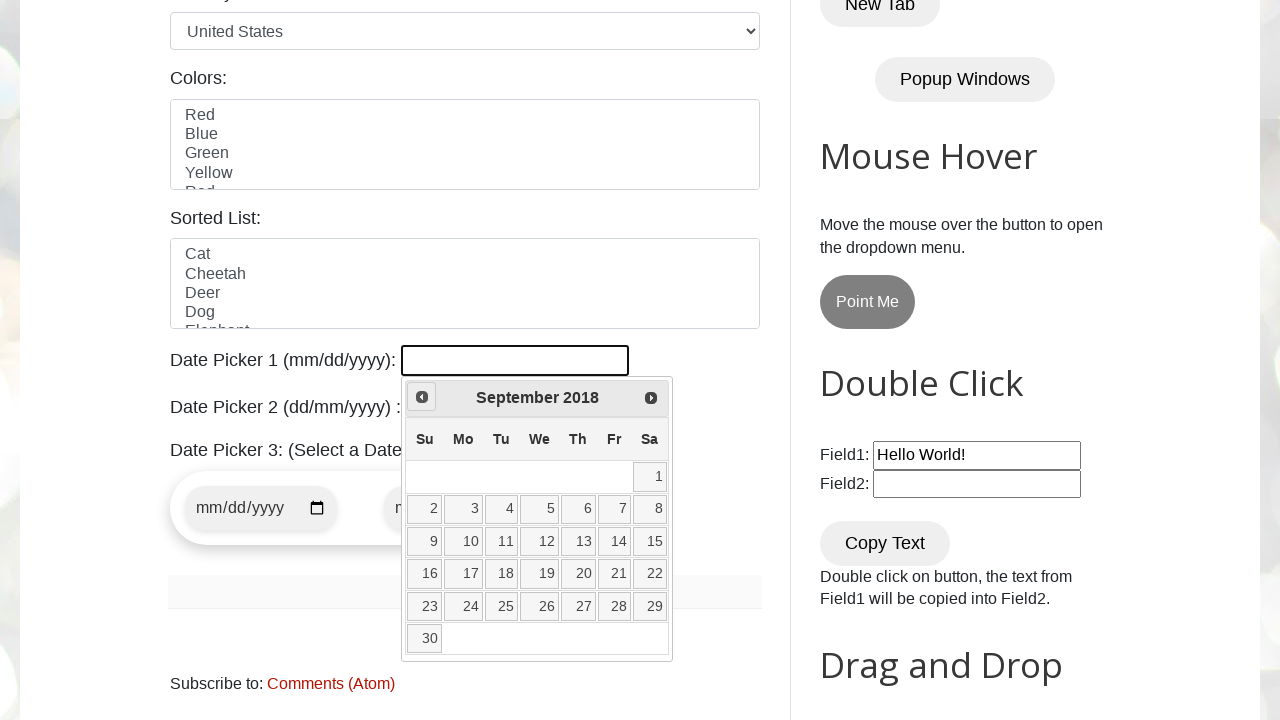

Clicked Previous button - currently at September 2018 at (422, 397) on xpath=//a[@title='Prev']
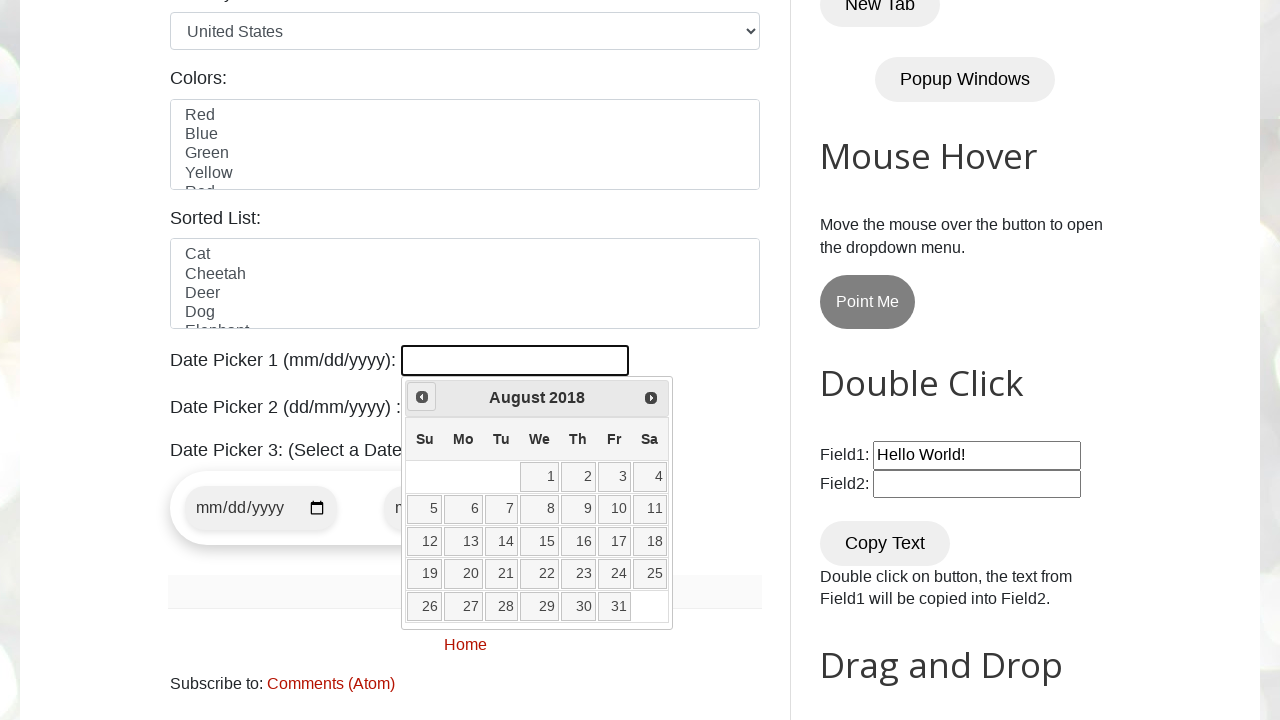

Clicked Previous button - currently at August 2018 at (422, 397) on xpath=//a[@title='Prev']
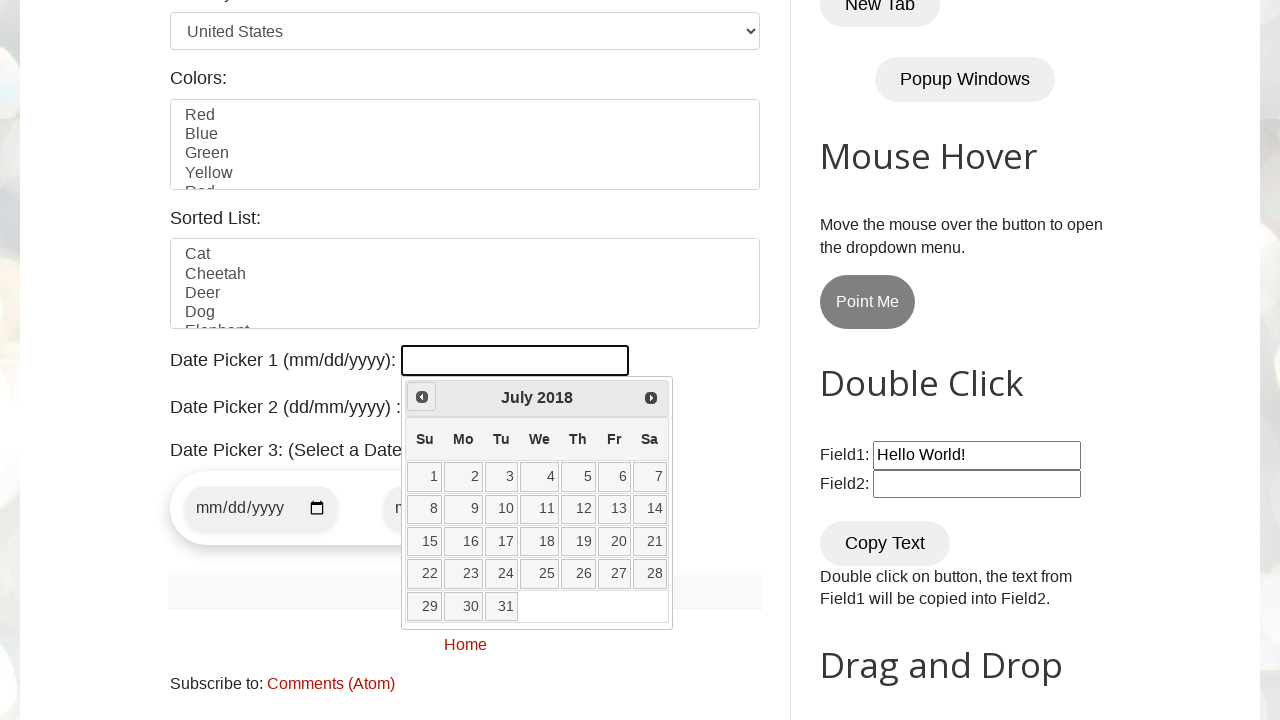

Clicked Previous button - currently at July 2018 at (422, 397) on xpath=//a[@title='Prev']
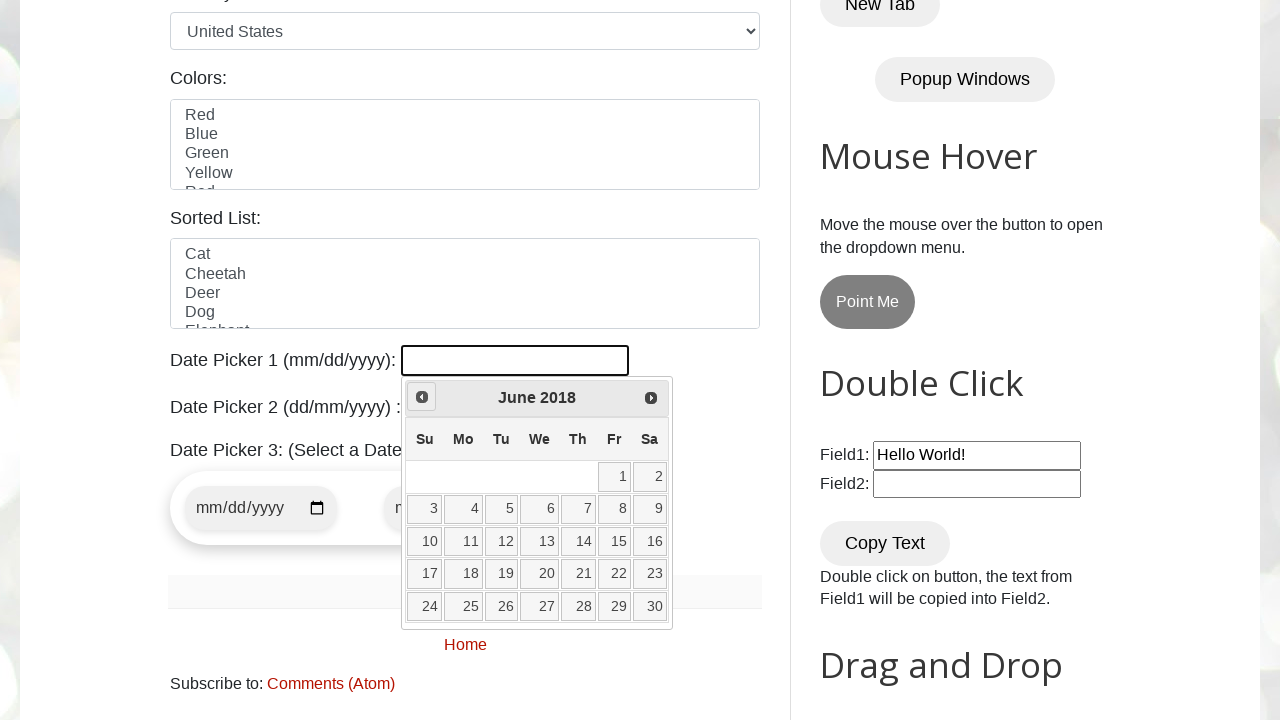

Clicked Previous button - currently at June 2018 at (422, 397) on xpath=//a[@title='Prev']
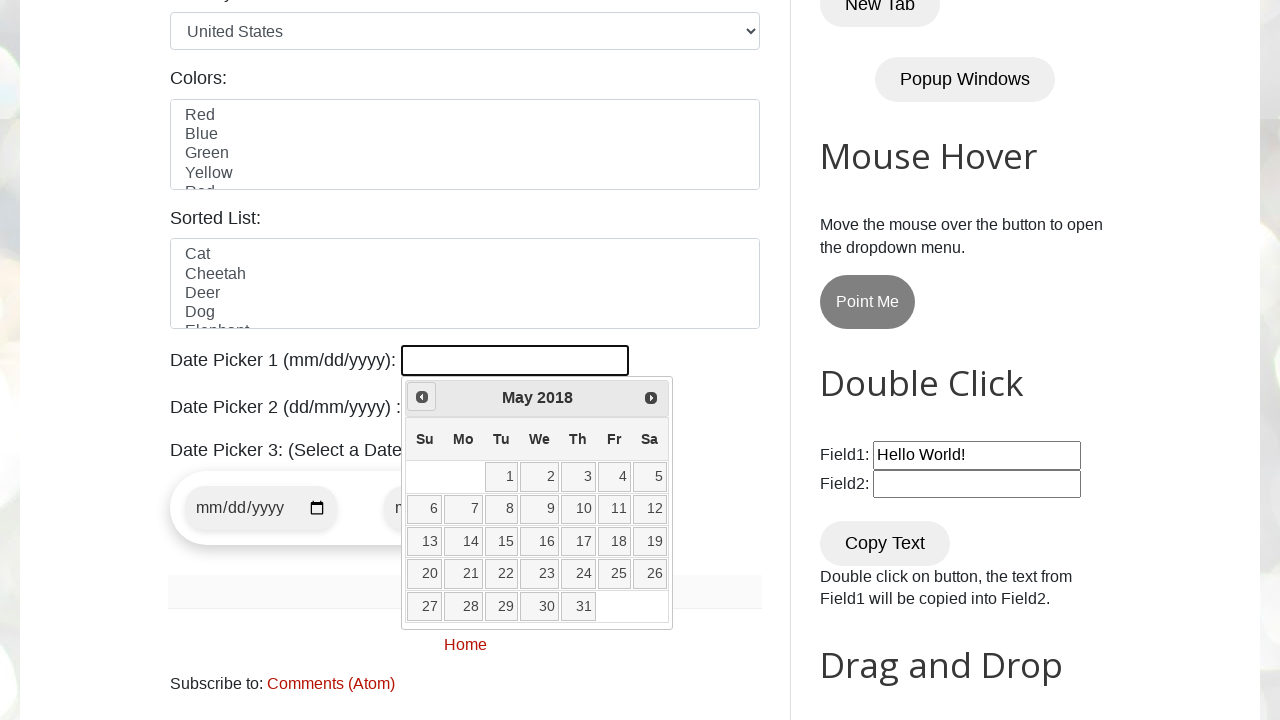

Clicked Previous button - currently at May 2018 at (422, 397) on xpath=//a[@title='Prev']
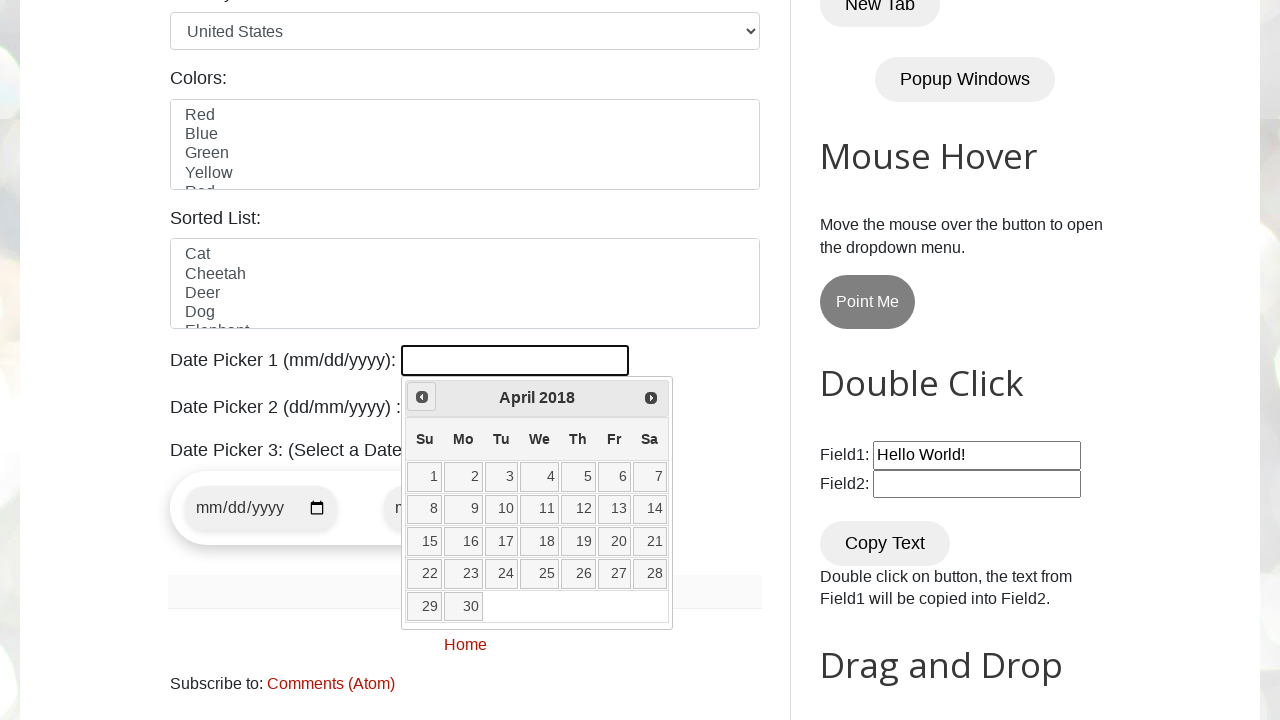

Clicked Previous button - currently at April 2018 at (422, 397) on xpath=//a[@title='Prev']
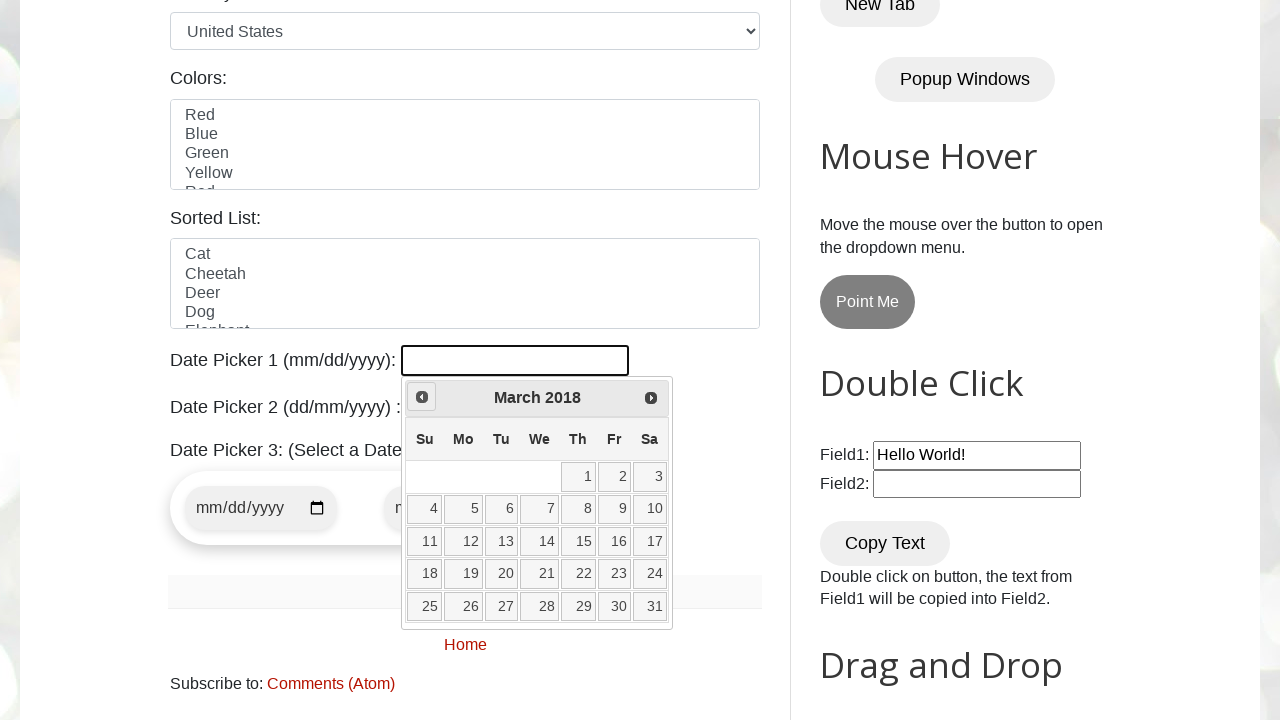

Clicked Previous button - currently at March 2018 at (422, 397) on xpath=//a[@title='Prev']
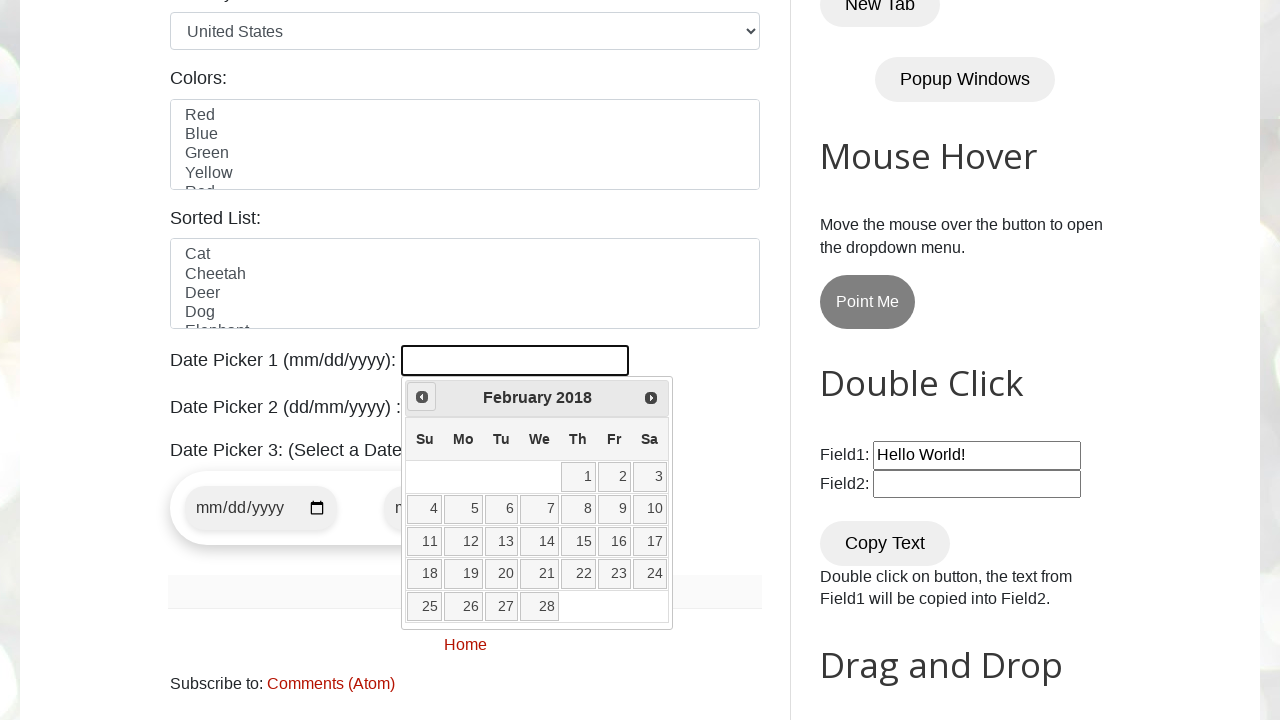

Clicked Previous button - currently at February 2018 at (422, 397) on xpath=//a[@title='Prev']
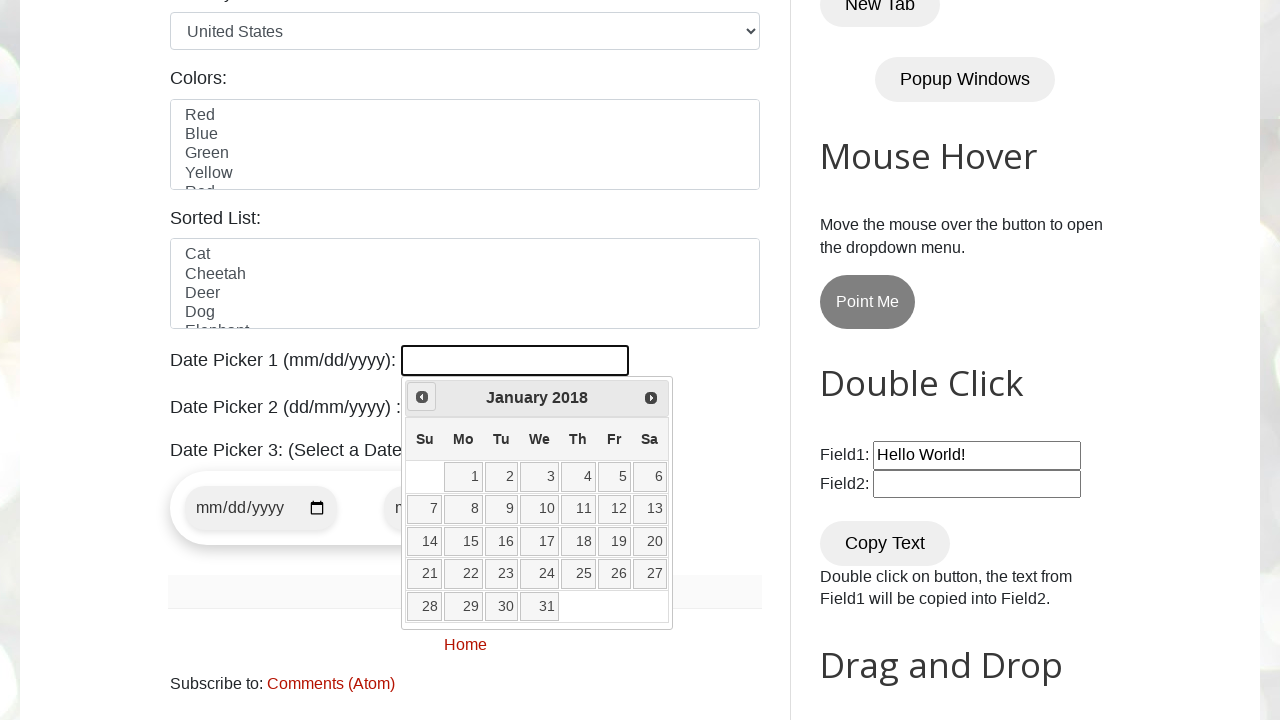

Clicked Previous button - currently at January 2018 at (422, 397) on xpath=//a[@title='Prev']
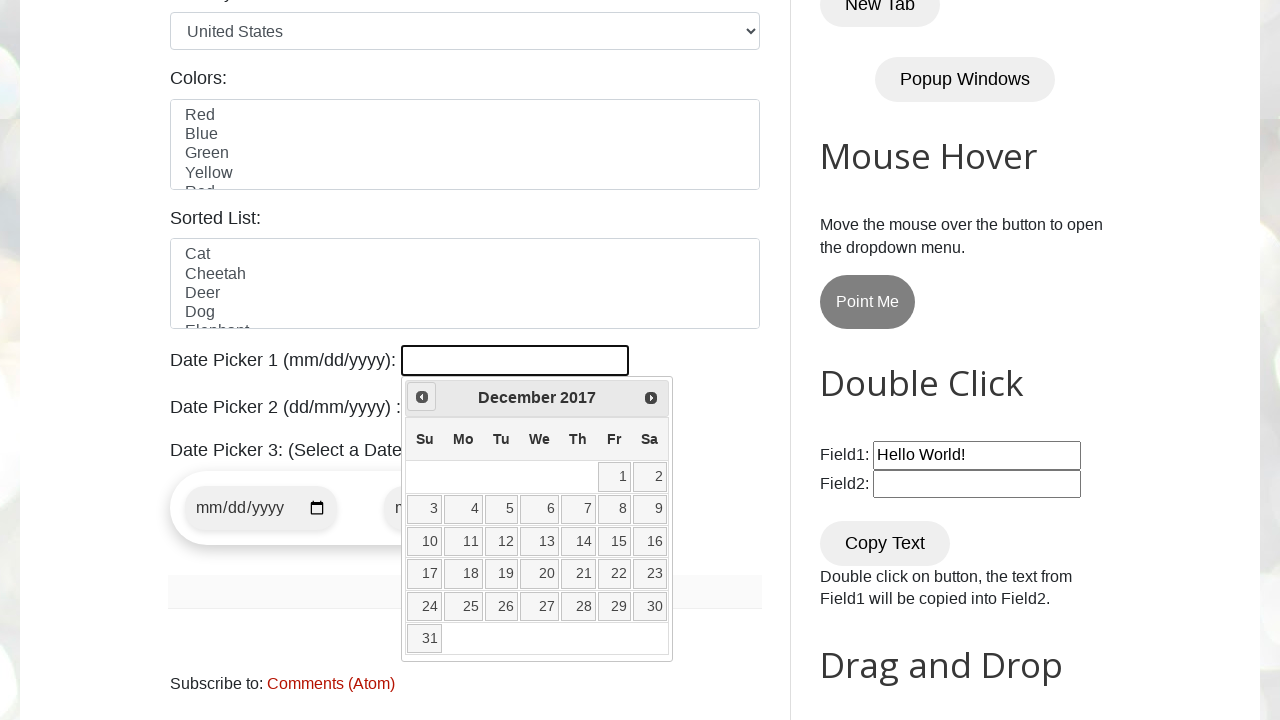

Clicked Previous button - currently at December 2017 at (422, 397) on xpath=//a[@title='Prev']
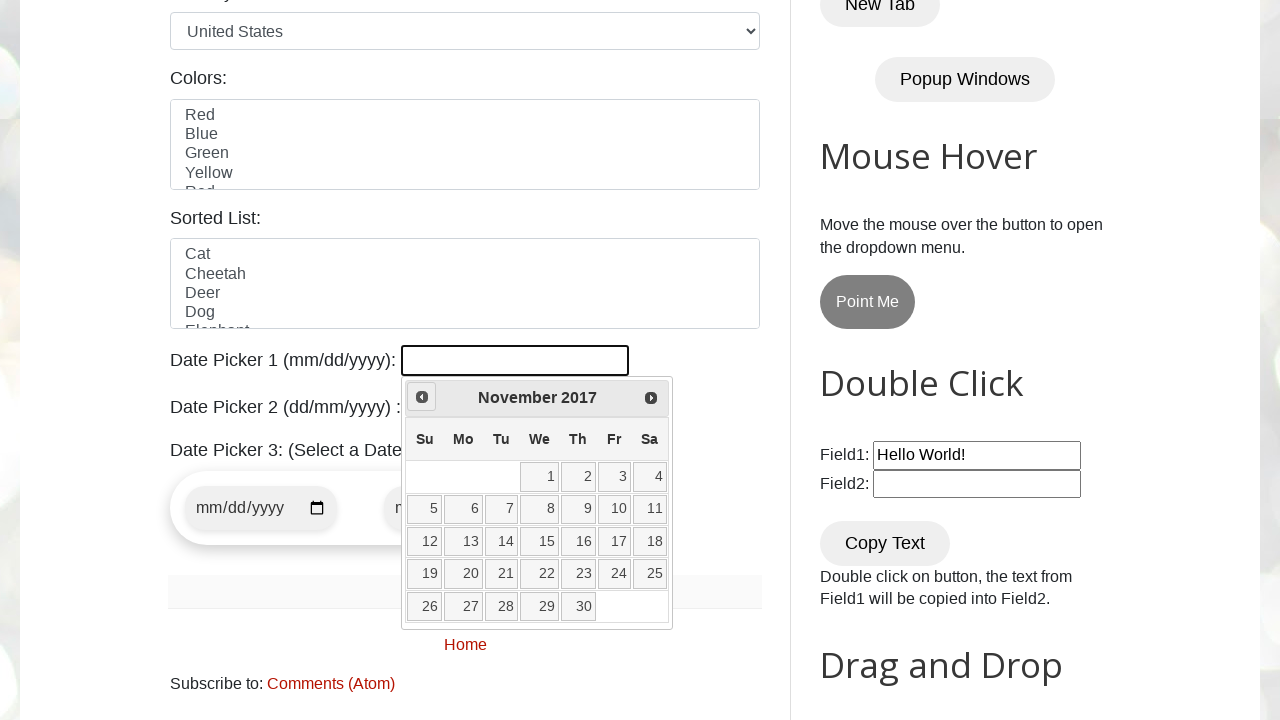

Clicked Previous button - currently at November 2017 at (422, 397) on xpath=//a[@title='Prev']
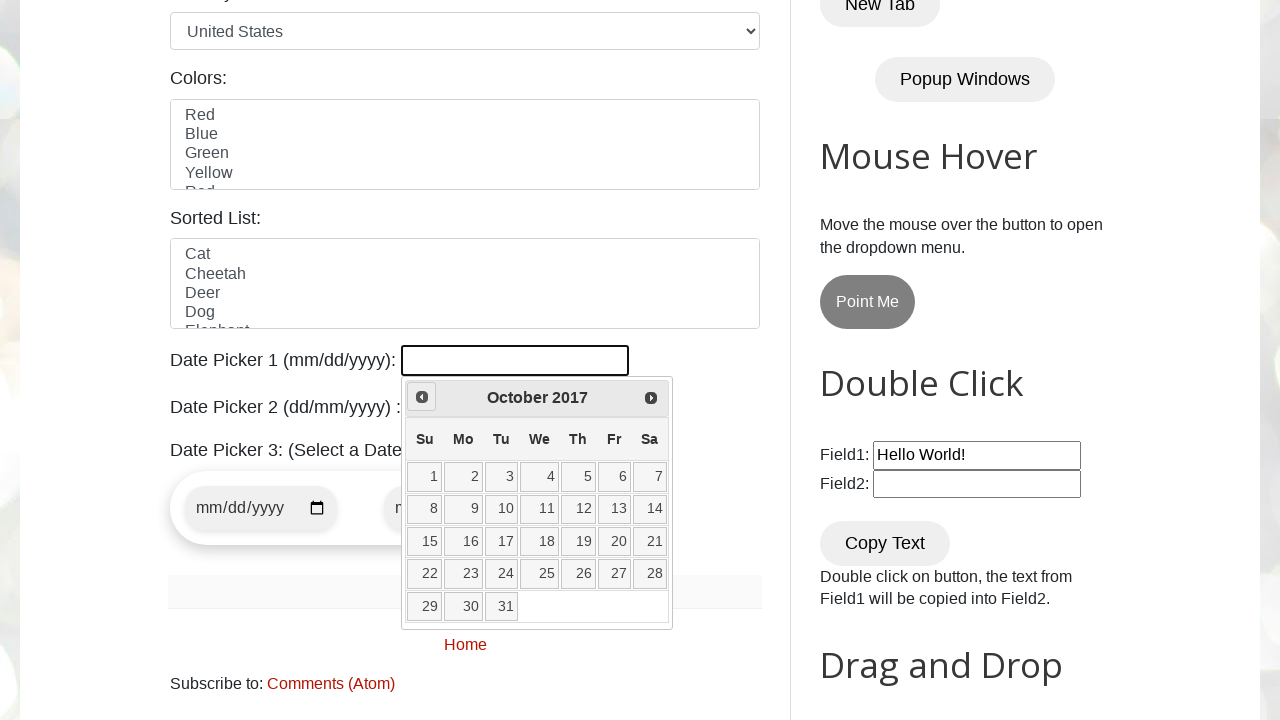

Clicked Previous button - currently at October 2017 at (422, 397) on xpath=//a[@title='Prev']
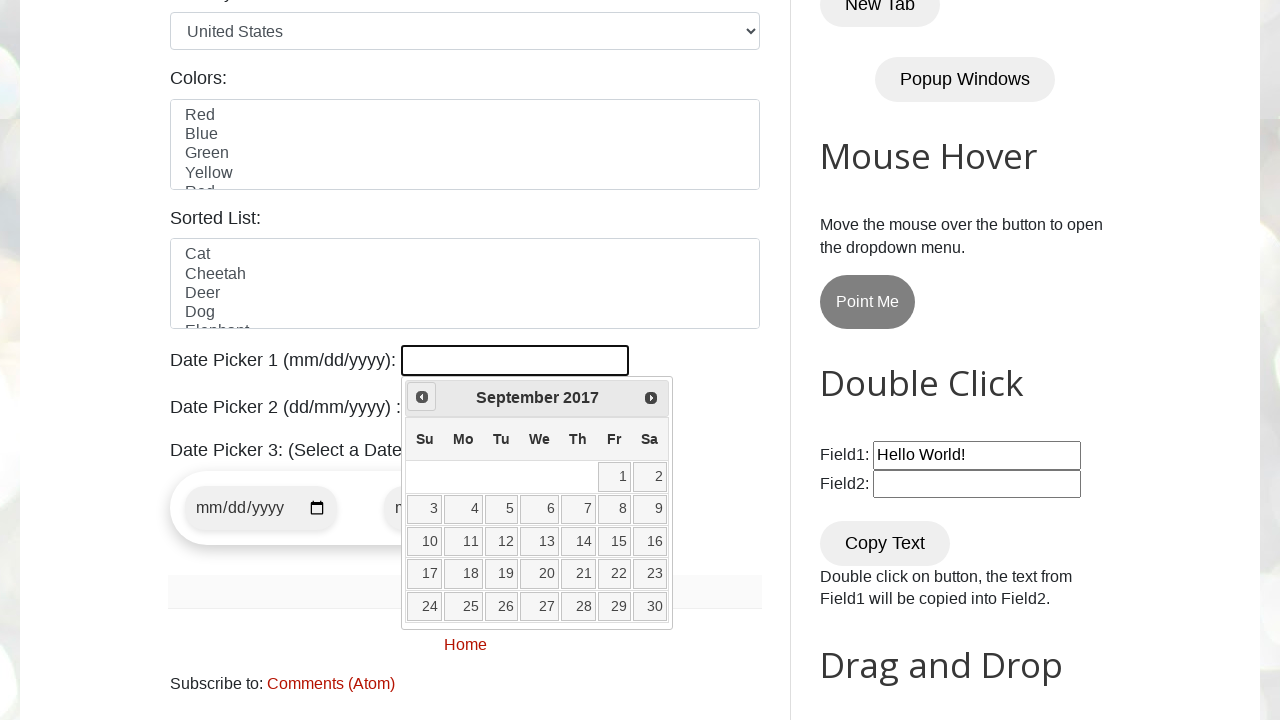

Clicked Previous button - currently at September 2017 at (422, 397) on xpath=//a[@title='Prev']
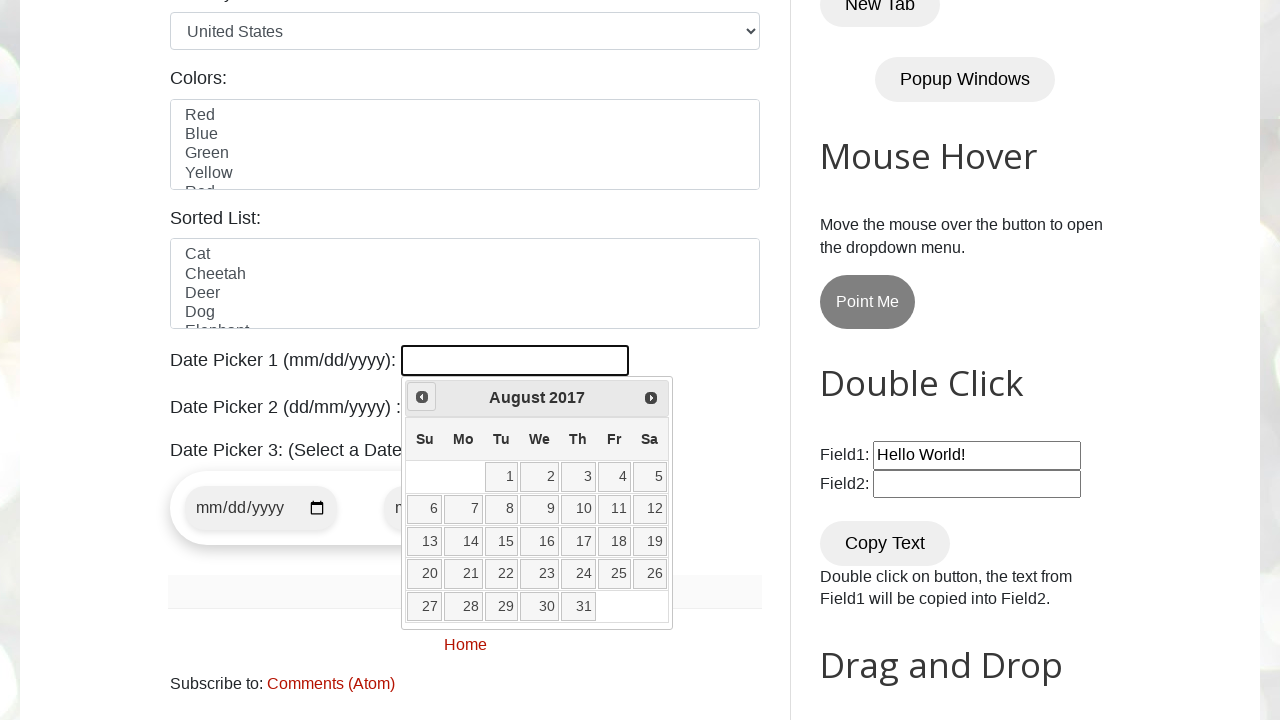

Clicked Previous button - currently at August 2017 at (422, 397) on xpath=//a[@title='Prev']
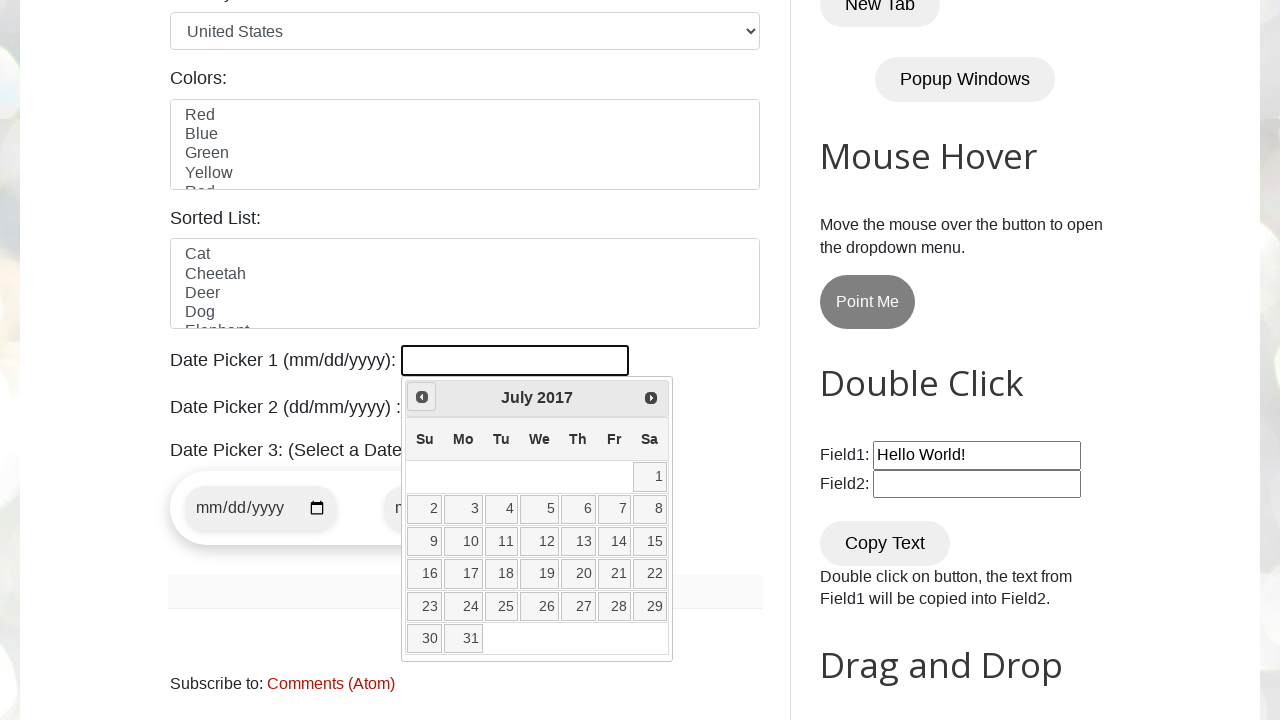

Clicked Previous button - currently at July 2017 at (422, 397) on xpath=//a[@title='Prev']
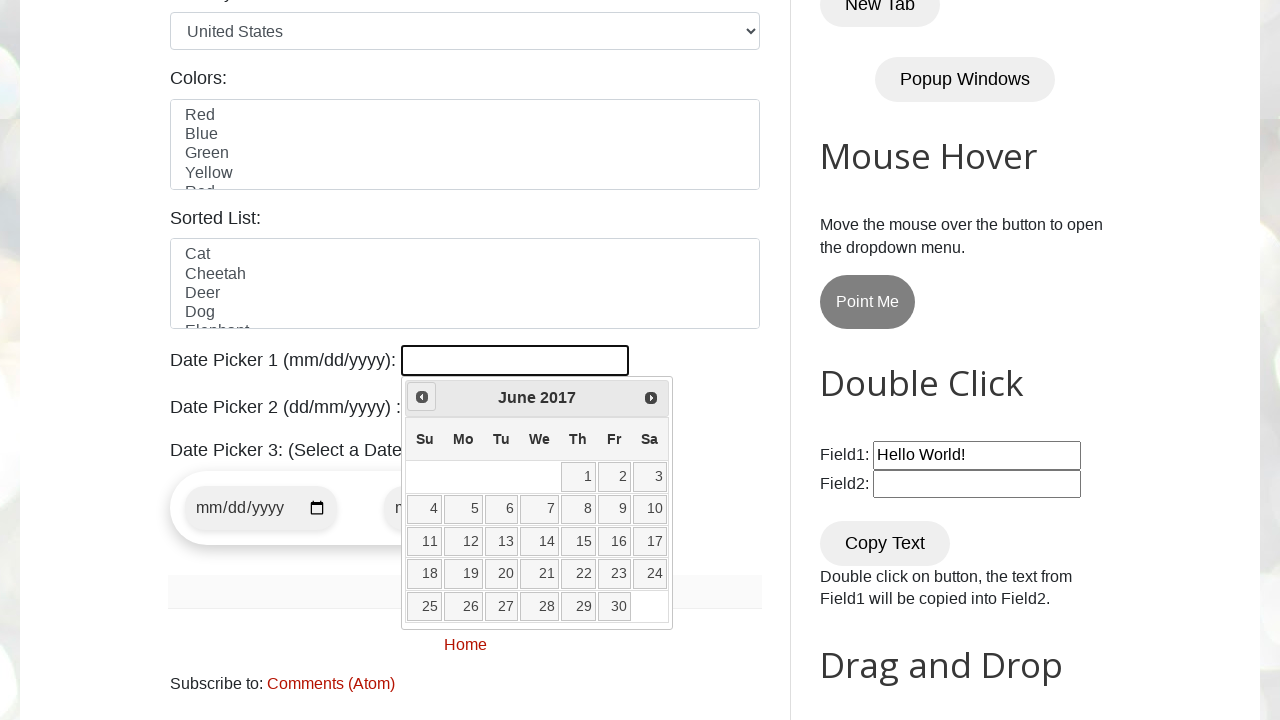

Clicked Previous button - currently at June 2017 at (422, 397) on xpath=//a[@title='Prev']
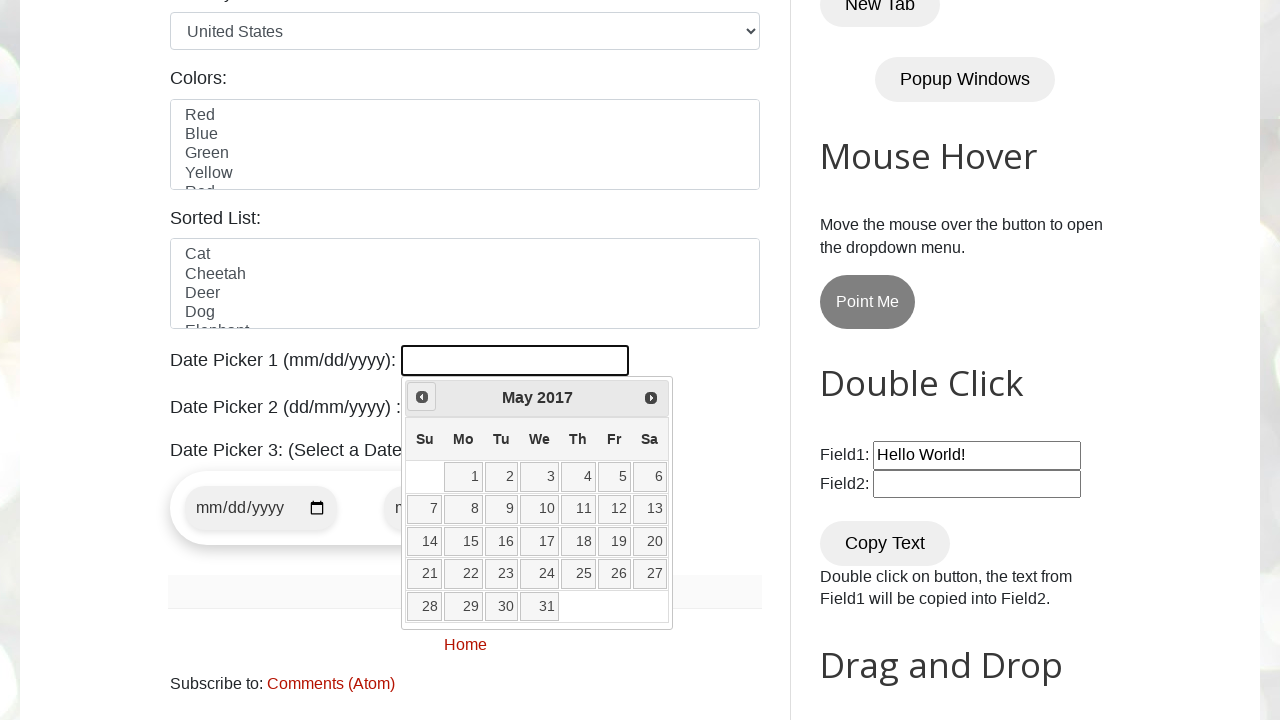

Clicked Previous button - currently at May 2017 at (422, 397) on xpath=//a[@title='Prev']
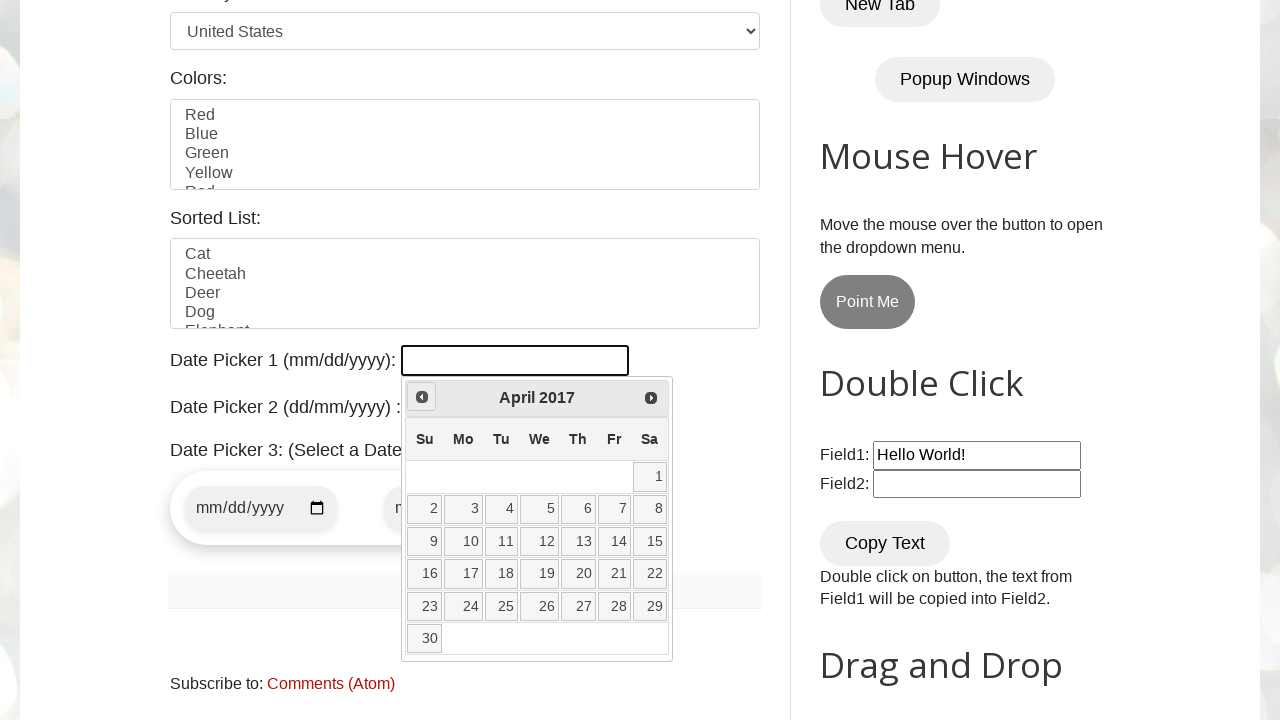

Clicked Previous button - currently at April 2017 at (422, 397) on xpath=//a[@title='Prev']
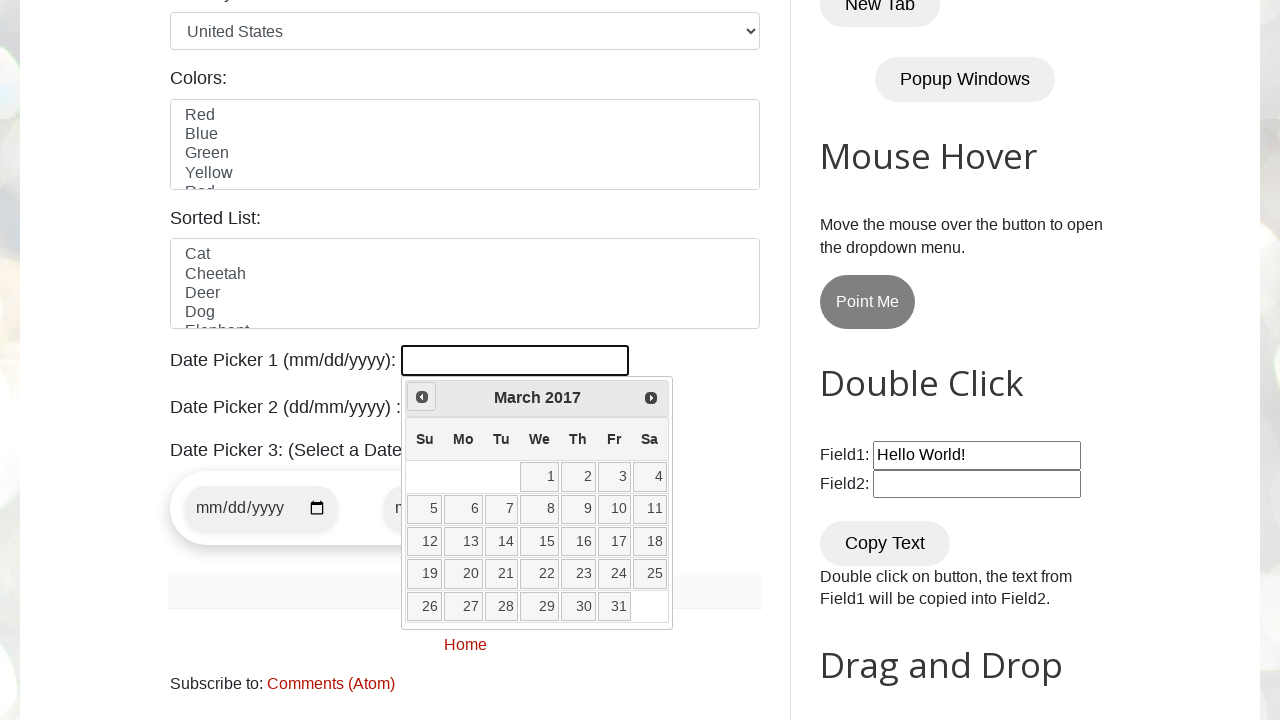

Clicked Previous button - currently at March 2017 at (422, 397) on xpath=//a[@title='Prev']
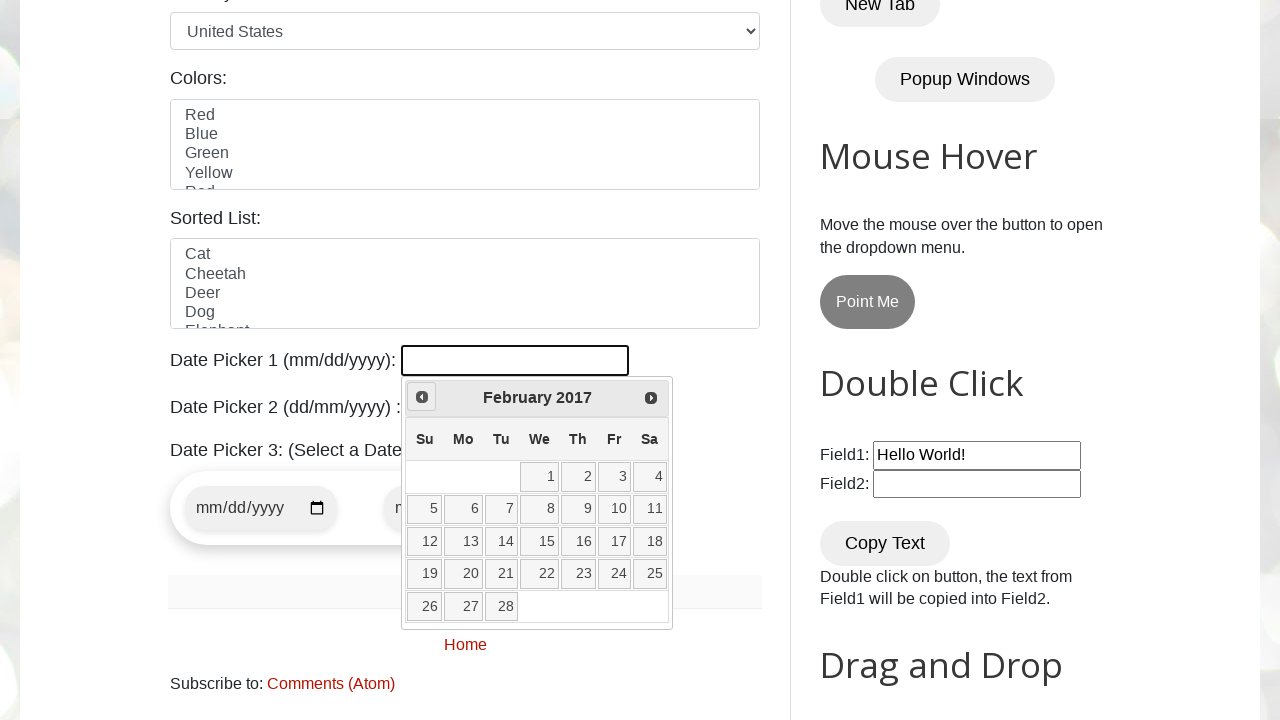

Clicked Previous button - currently at February 2017 at (422, 397) on xpath=//a[@title='Prev']
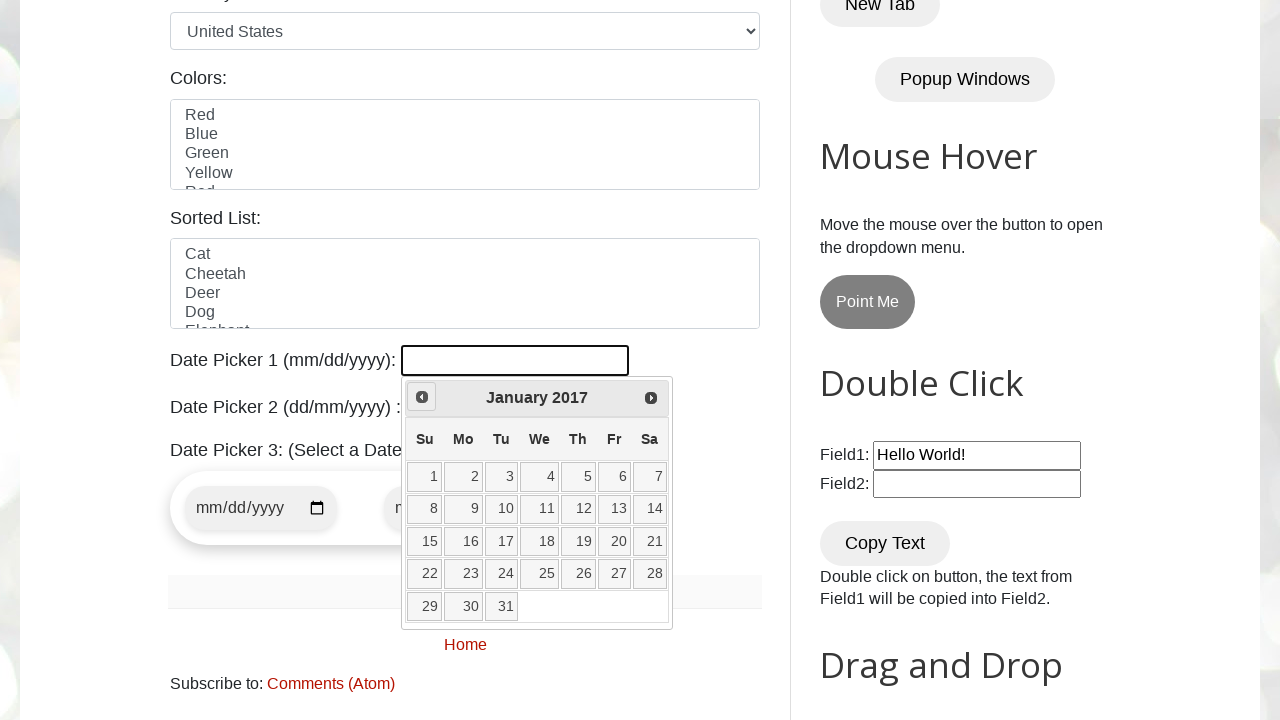

Clicked Previous button - currently at January 2017 at (422, 397) on xpath=//a[@title='Prev']
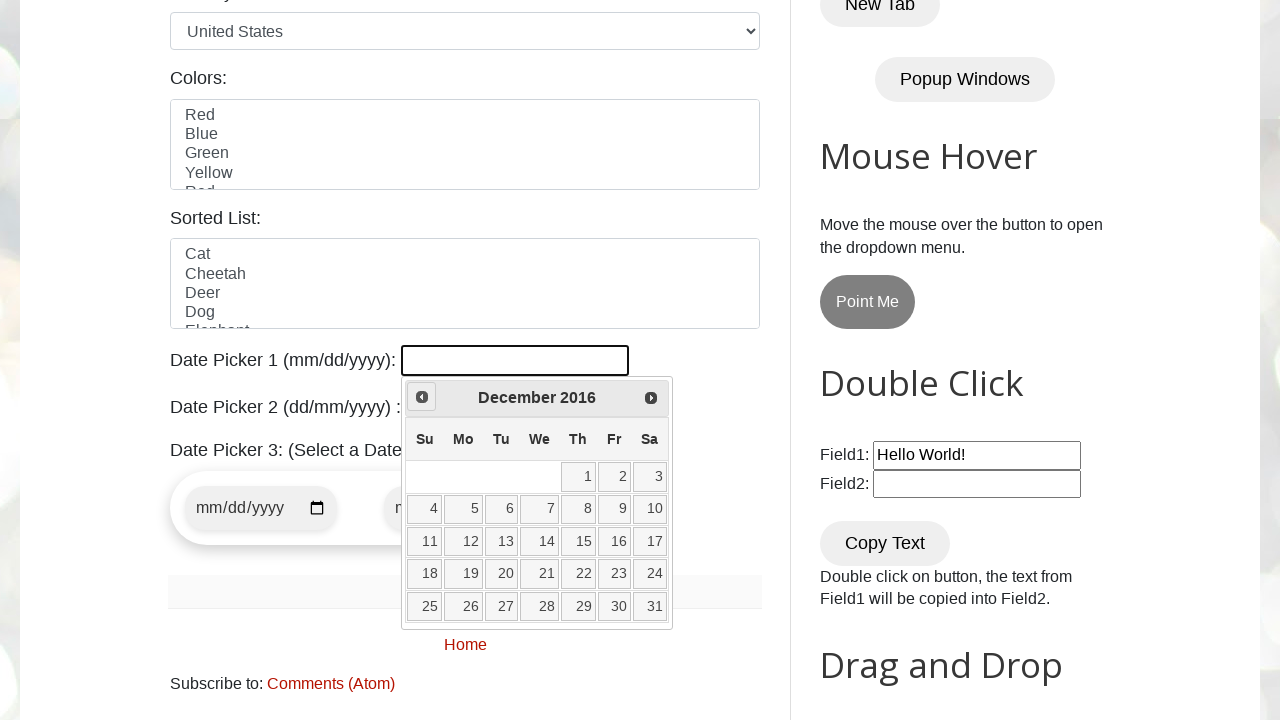

Clicked Previous button - currently at December 2016 at (422, 397) on xpath=//a[@title='Prev']
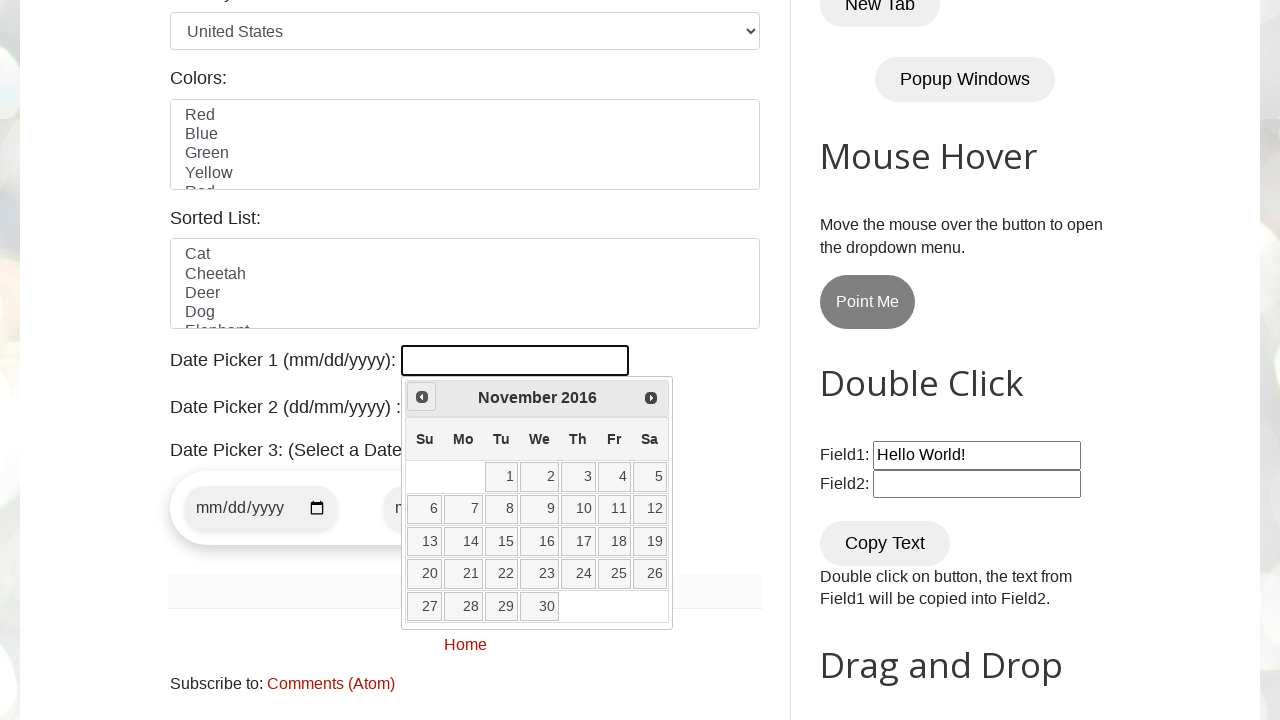

Clicked Previous button - currently at November 2016 at (422, 397) on xpath=//a[@title='Prev']
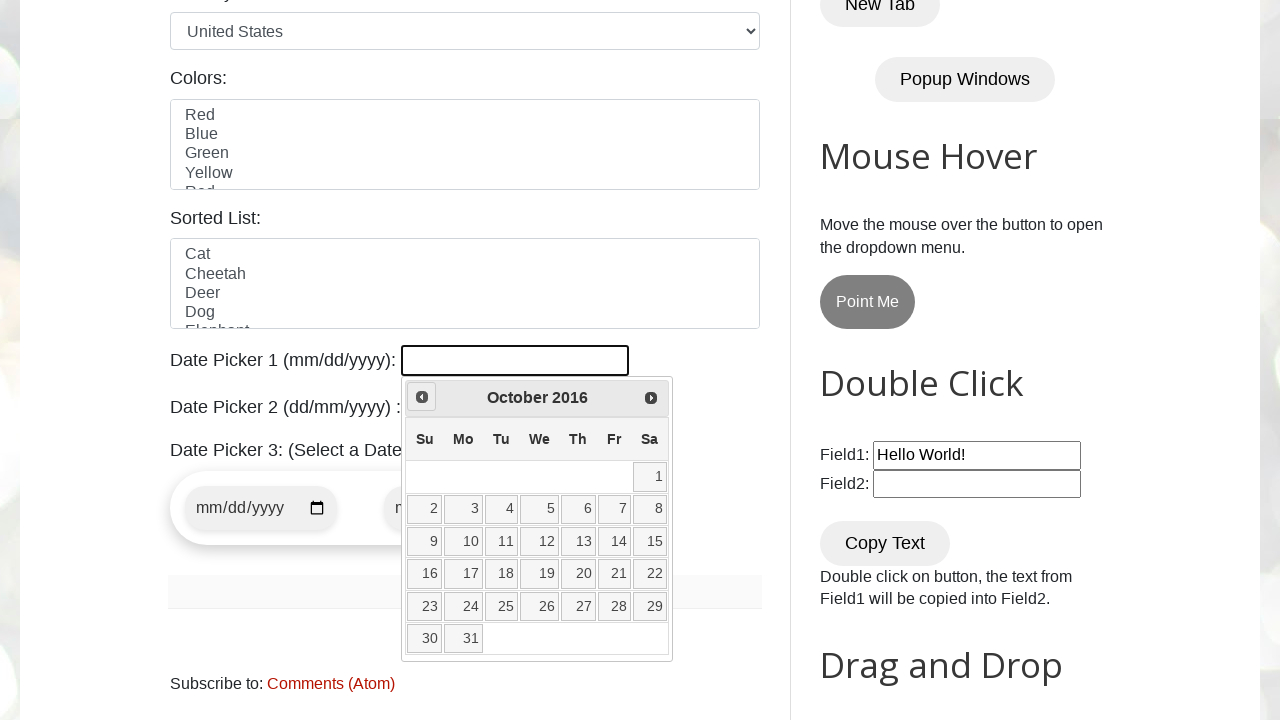

Clicked Previous button - currently at October 2016 at (422, 397) on xpath=//a[@title='Prev']
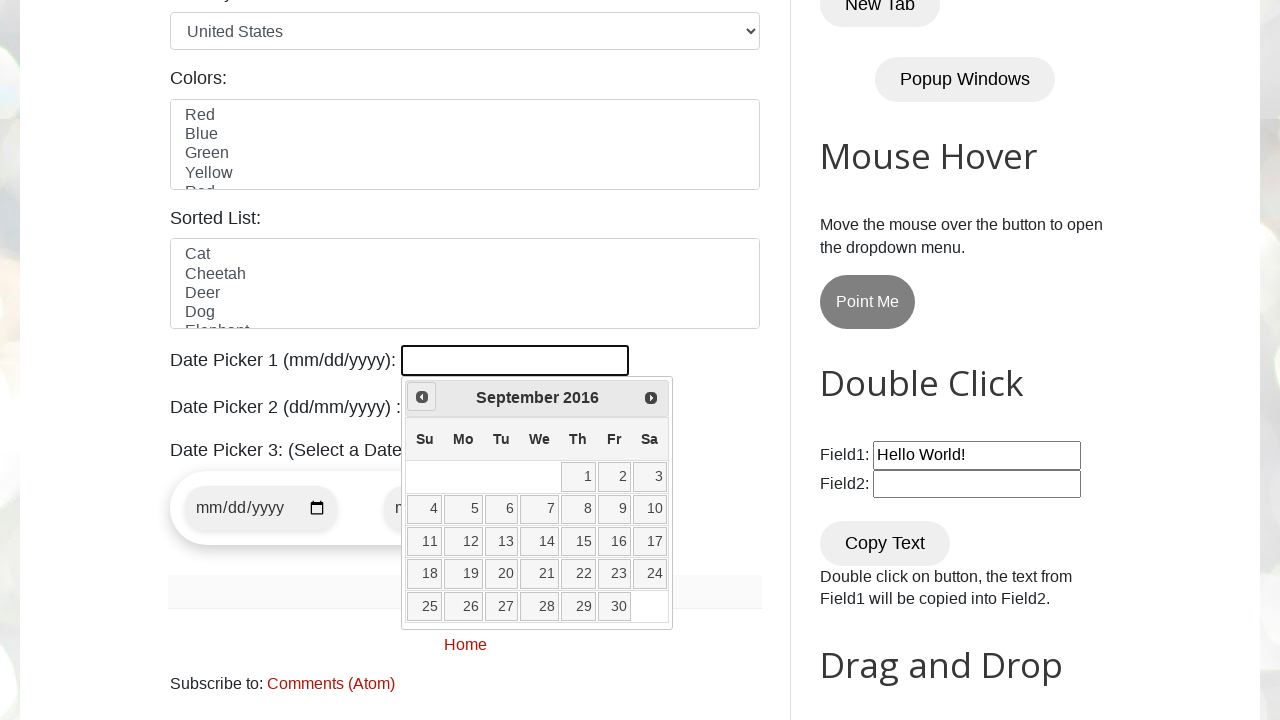

Clicked Previous button - currently at September 2016 at (422, 397) on xpath=//a[@title='Prev']
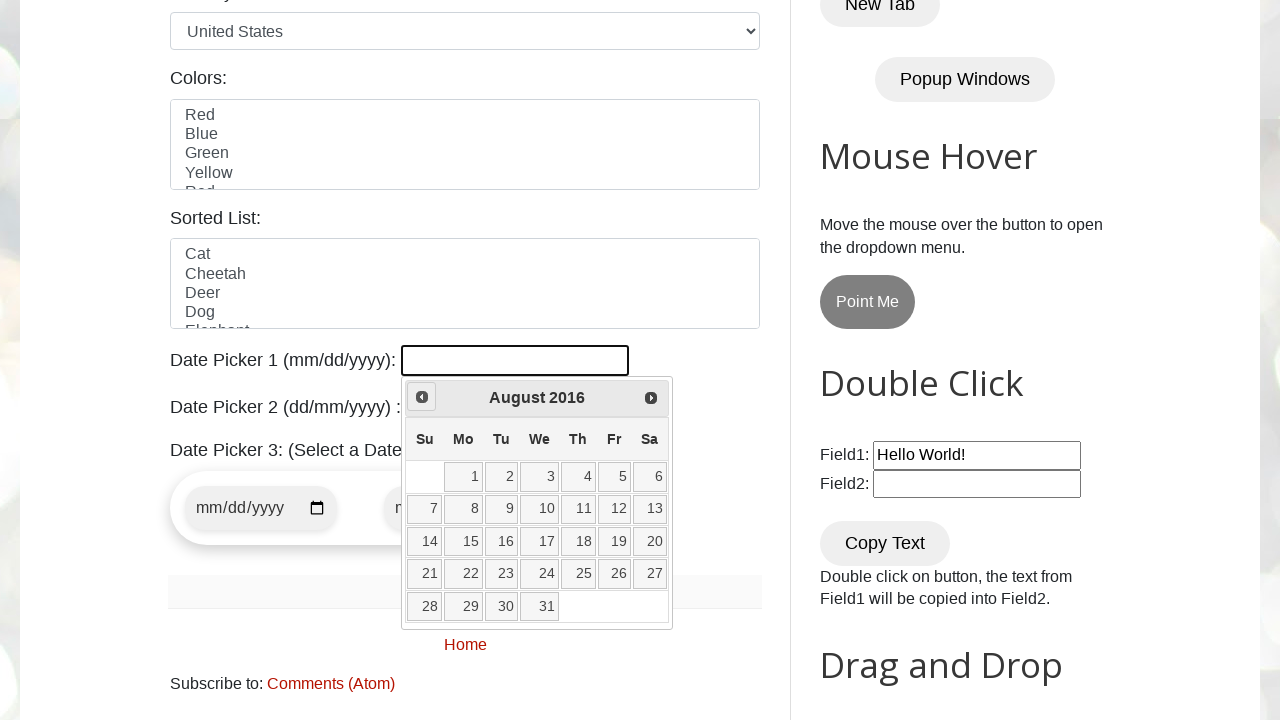

Clicked Previous button - currently at August 2016 at (422, 397) on xpath=//a[@title='Prev']
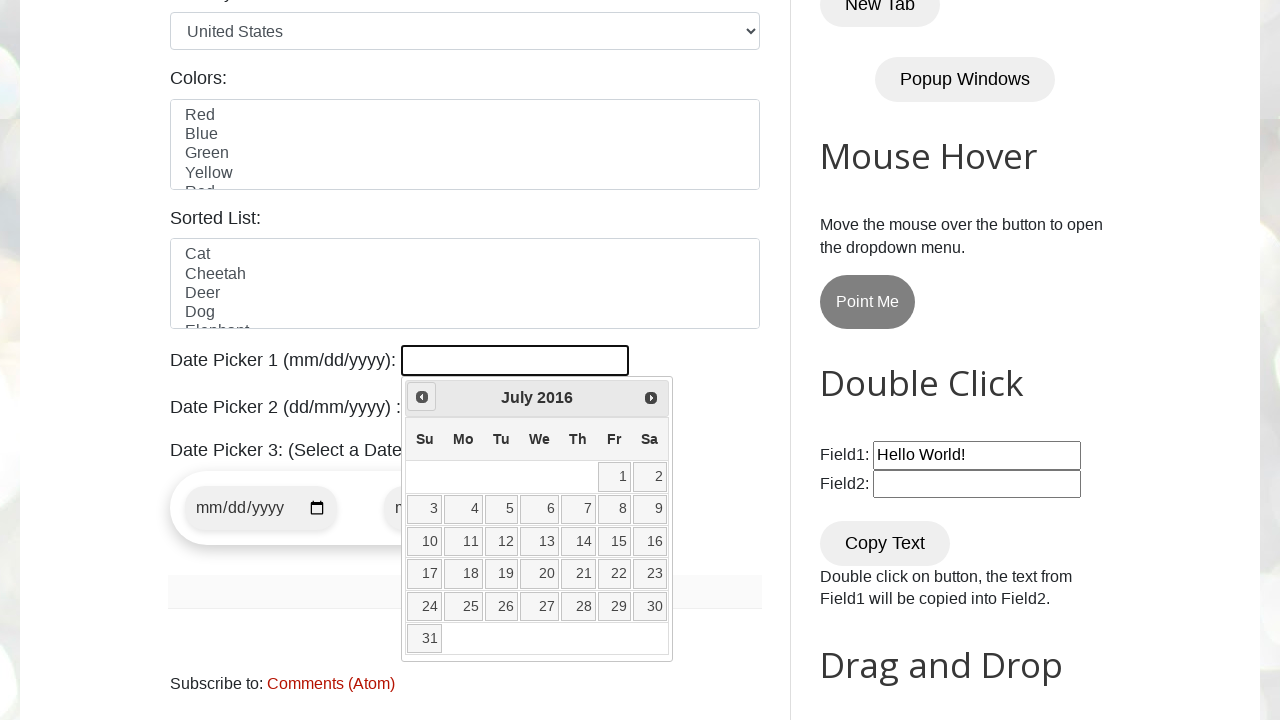

Clicked Previous button - currently at July 2016 at (422, 397) on xpath=//a[@title='Prev']
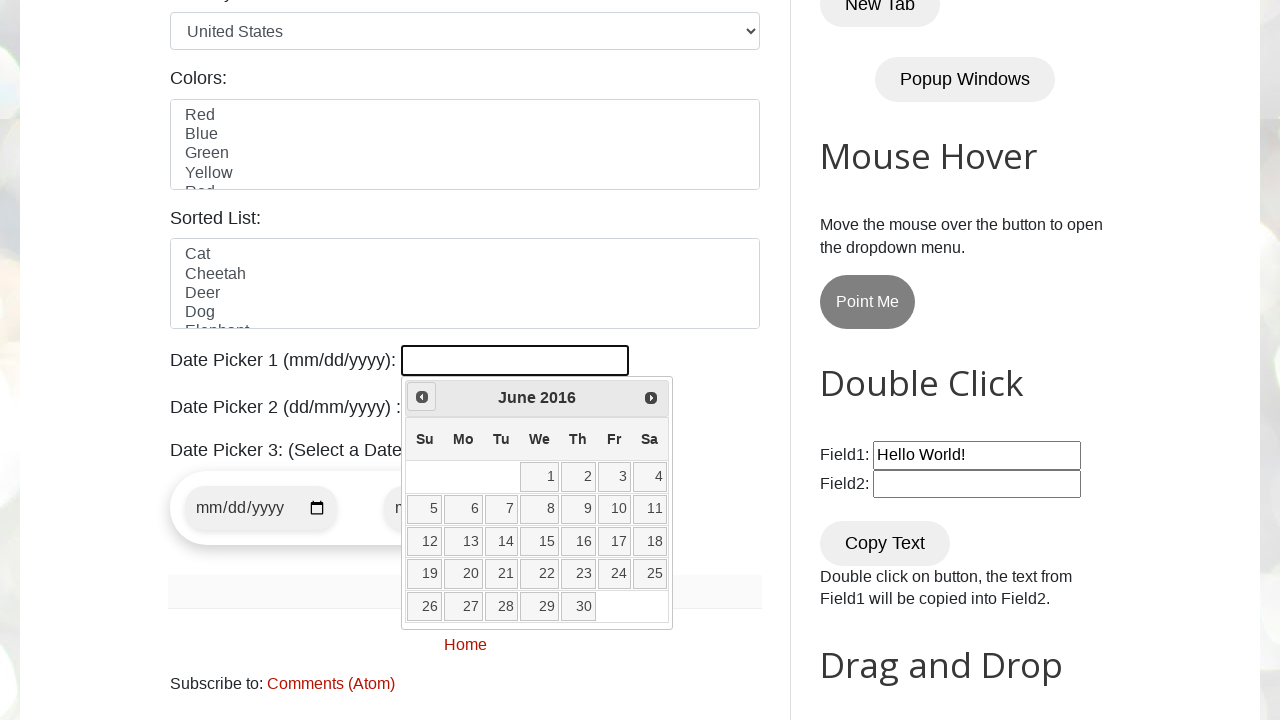

Clicked Previous button - currently at June 2016 at (422, 397) on xpath=//a[@title='Prev']
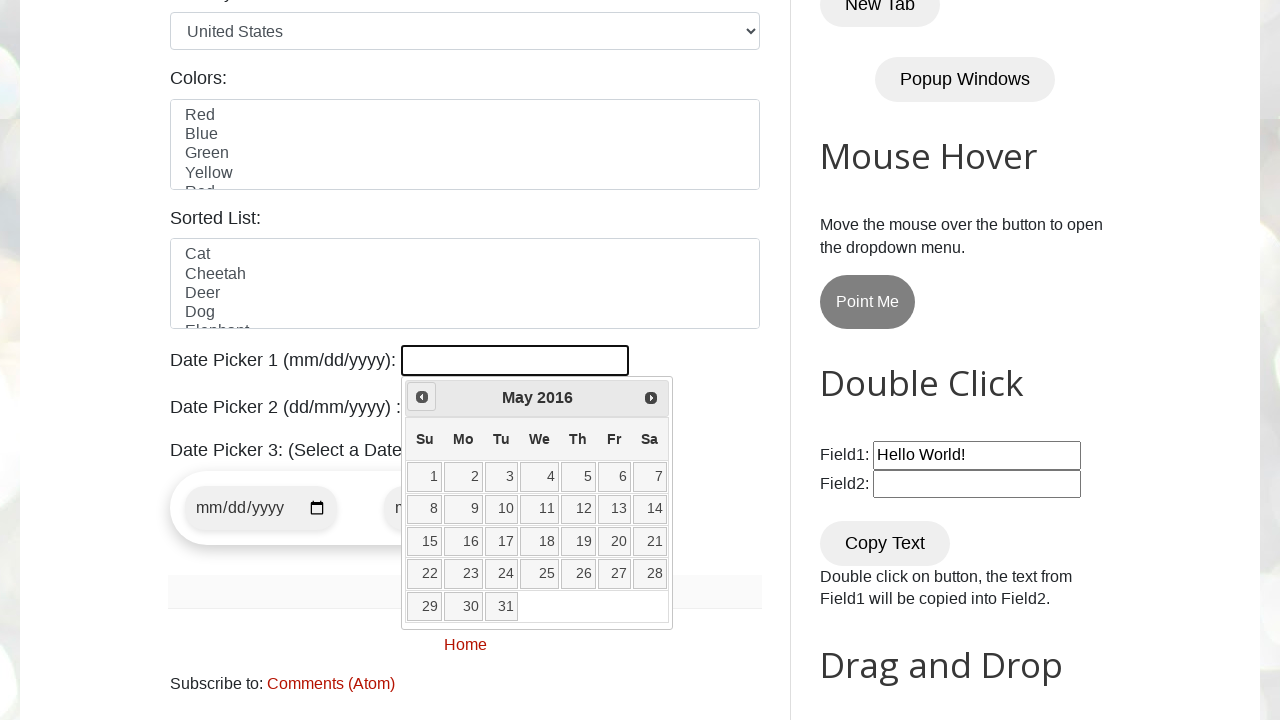

Clicked Previous button - currently at May 2016 at (422, 397) on xpath=//a[@title='Prev']
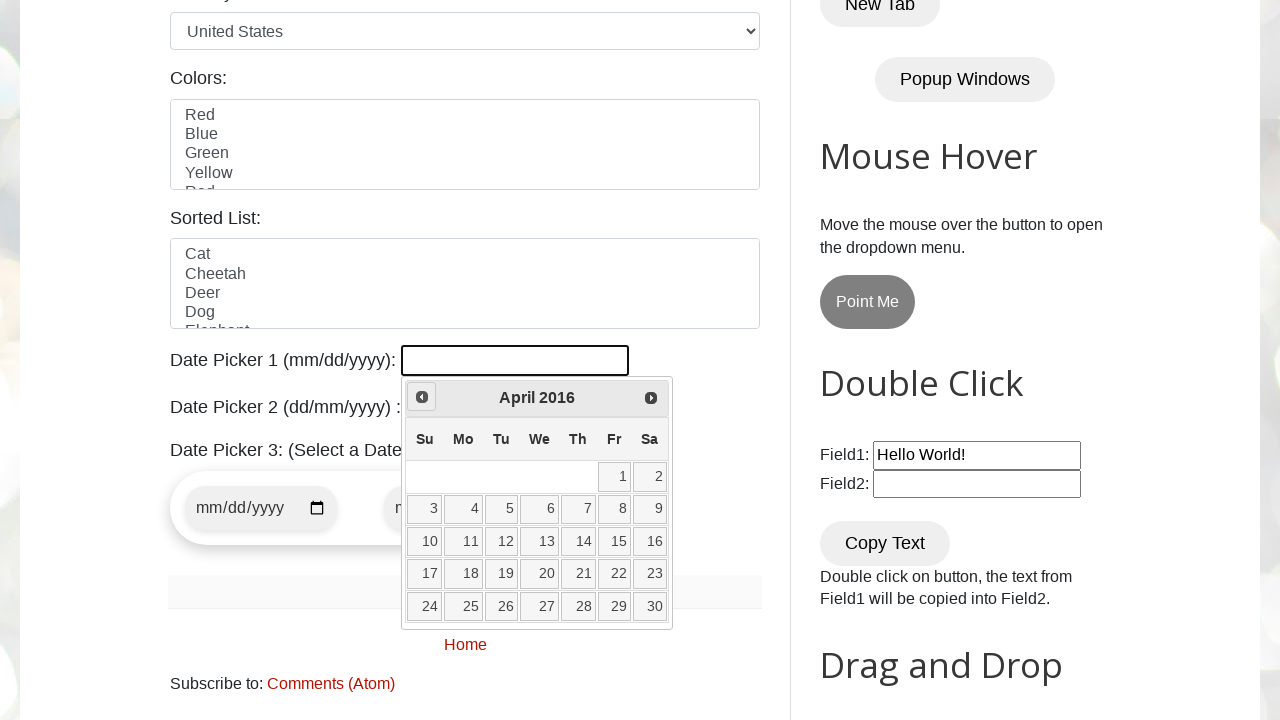

Clicked Previous button - currently at April 2016 at (422, 397) on xpath=//a[@title='Prev']
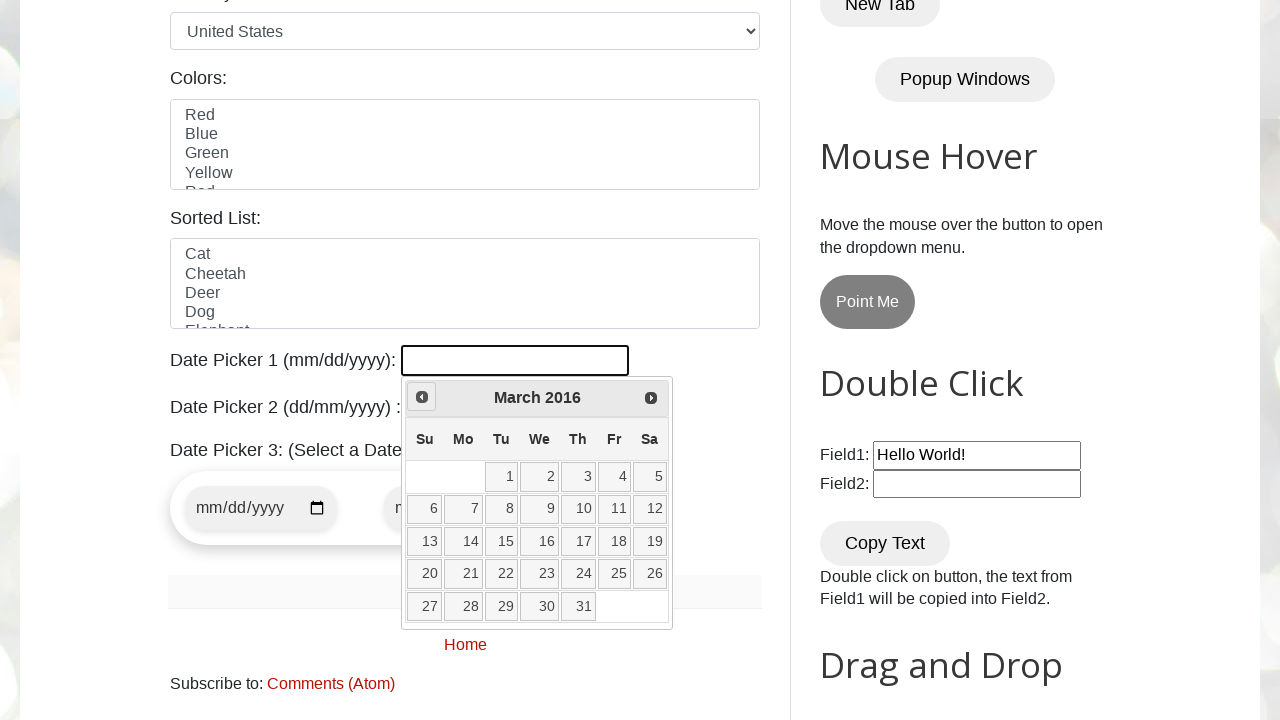

Clicked Previous button - currently at March 2016 at (422, 397) on xpath=//a[@title='Prev']
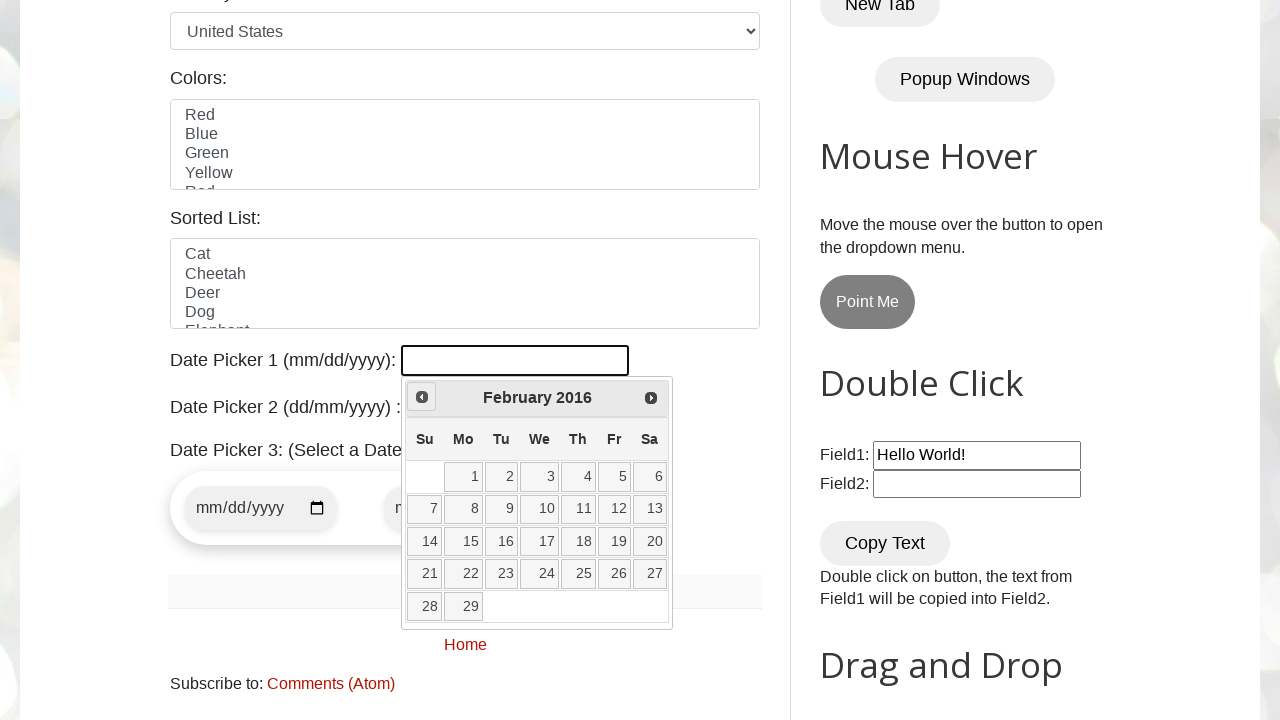

Clicked Previous button - currently at February 2016 at (422, 397) on xpath=//a[@title='Prev']
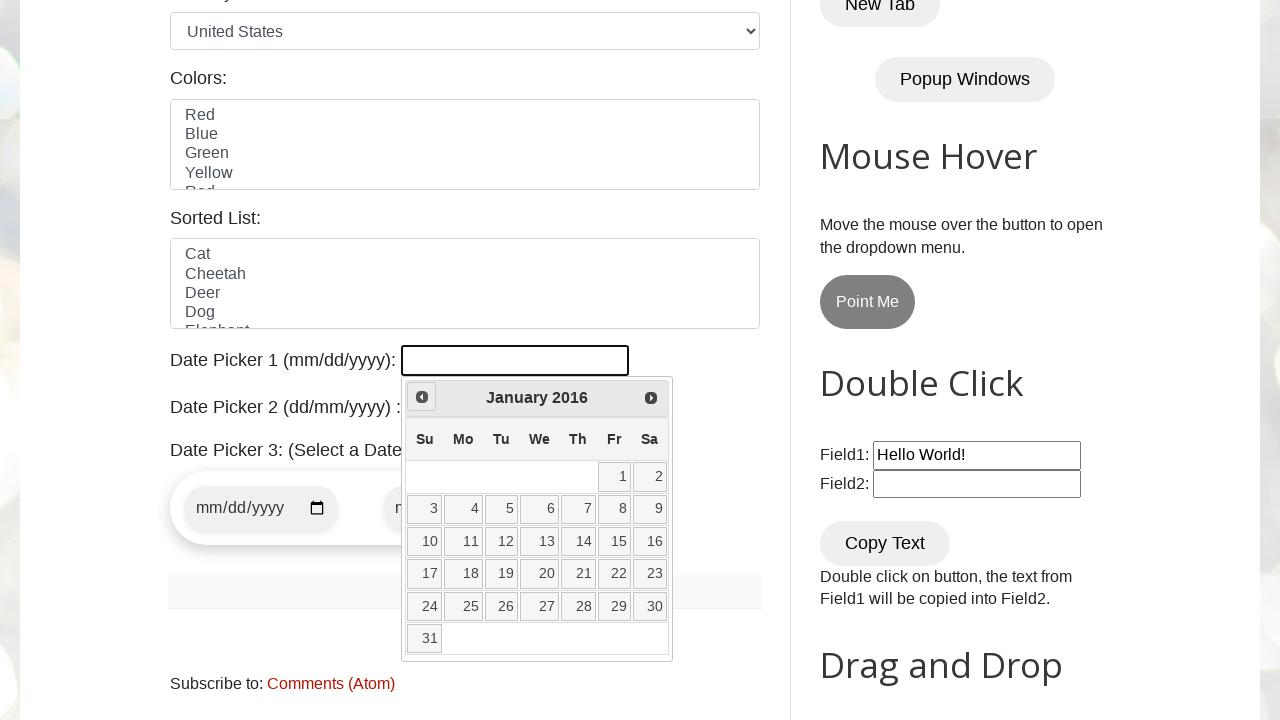

Clicked Previous button - currently at January 2016 at (422, 397) on xpath=//a[@title='Prev']
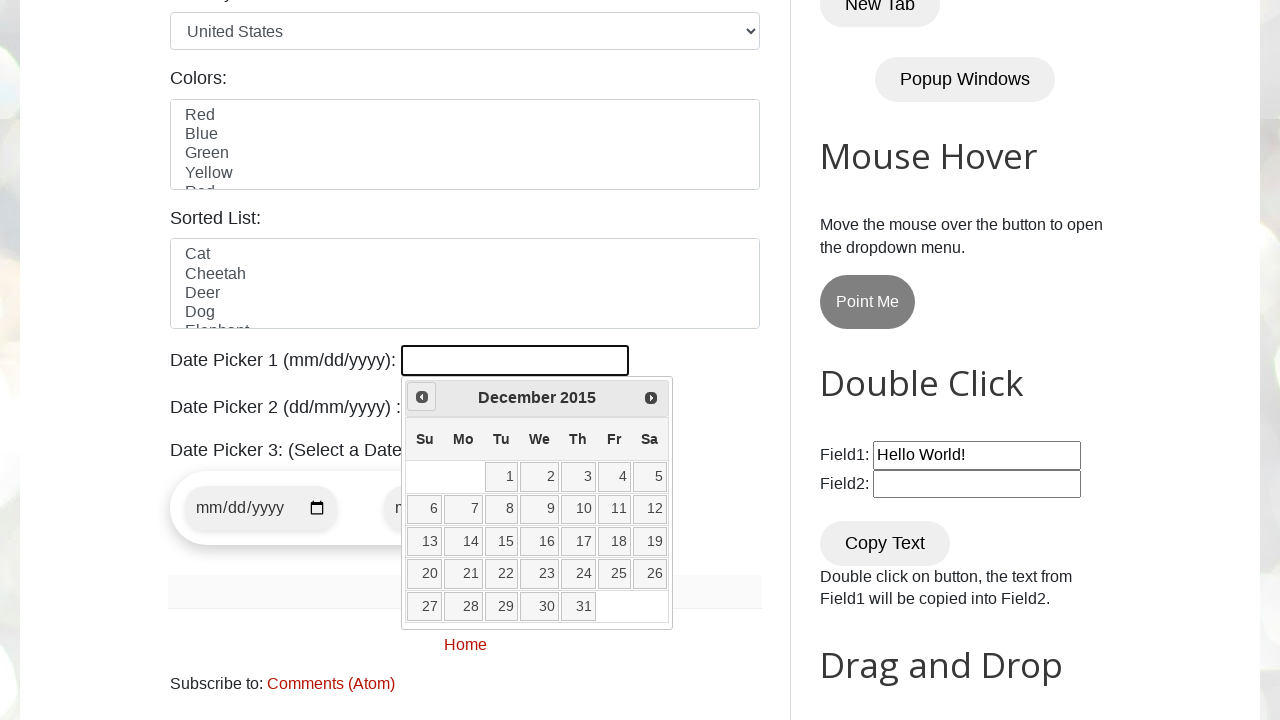

Clicked Previous button - currently at December 2015 at (422, 397) on xpath=//a[@title='Prev']
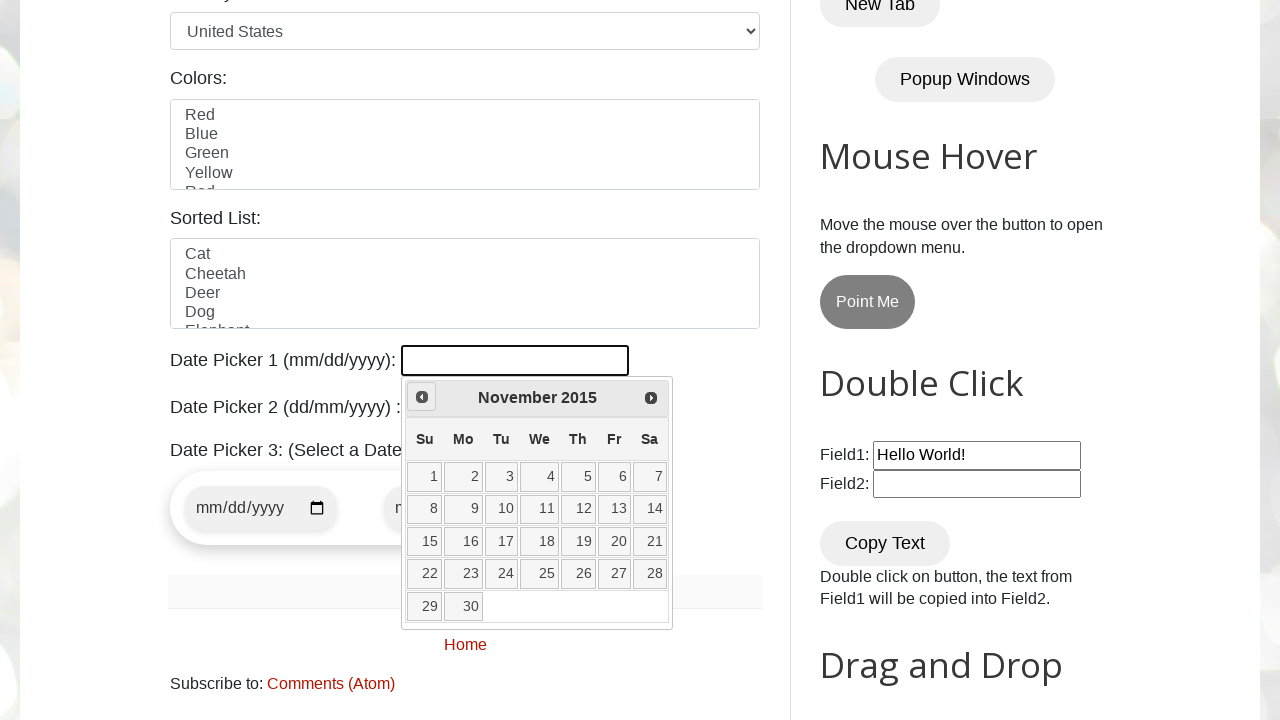

Clicked Previous button - currently at November 2015 at (422, 397) on xpath=//a[@title='Prev']
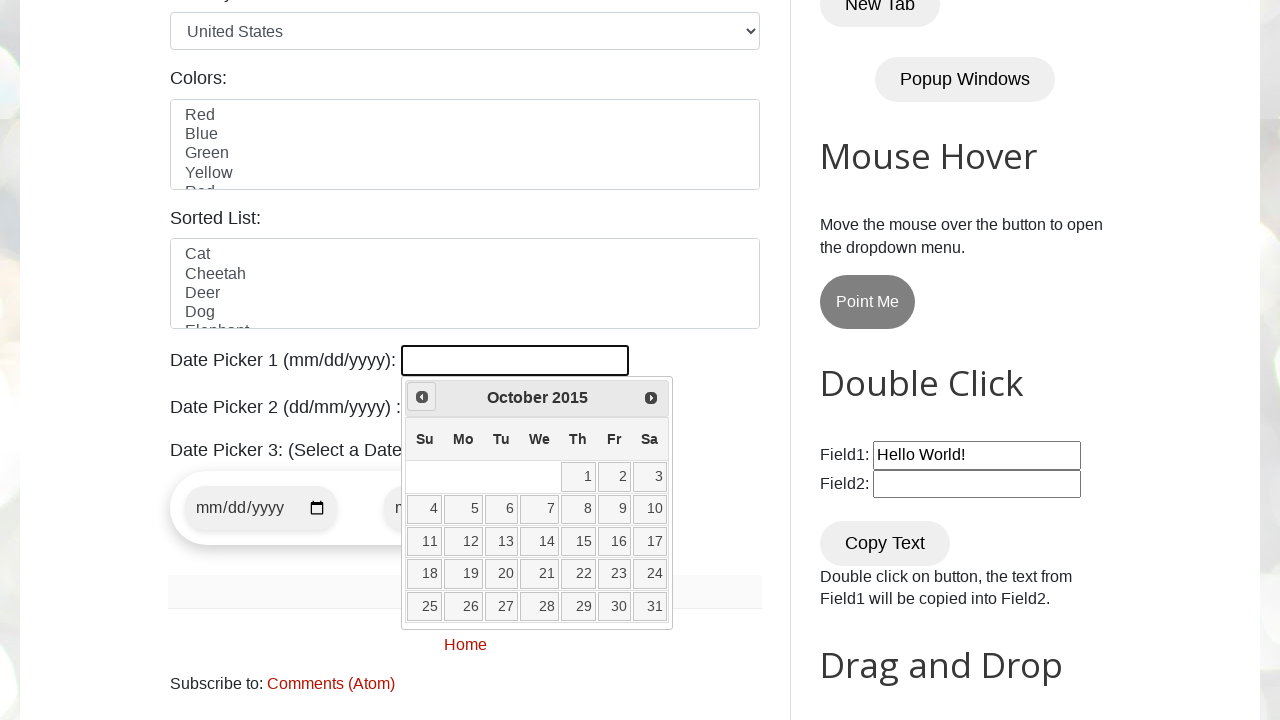

Clicked Previous button - currently at October 2015 at (422, 397) on xpath=//a[@title='Prev']
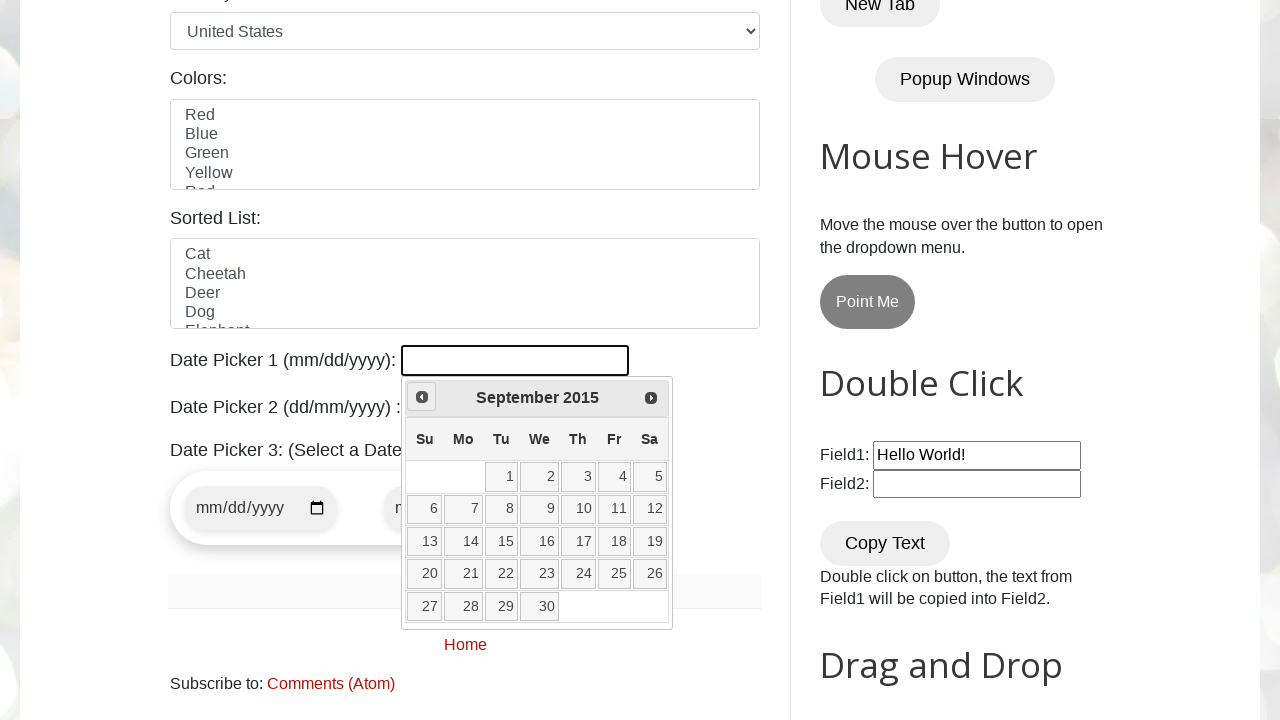

Clicked Previous button - currently at September 2015 at (422, 397) on xpath=//a[@title='Prev']
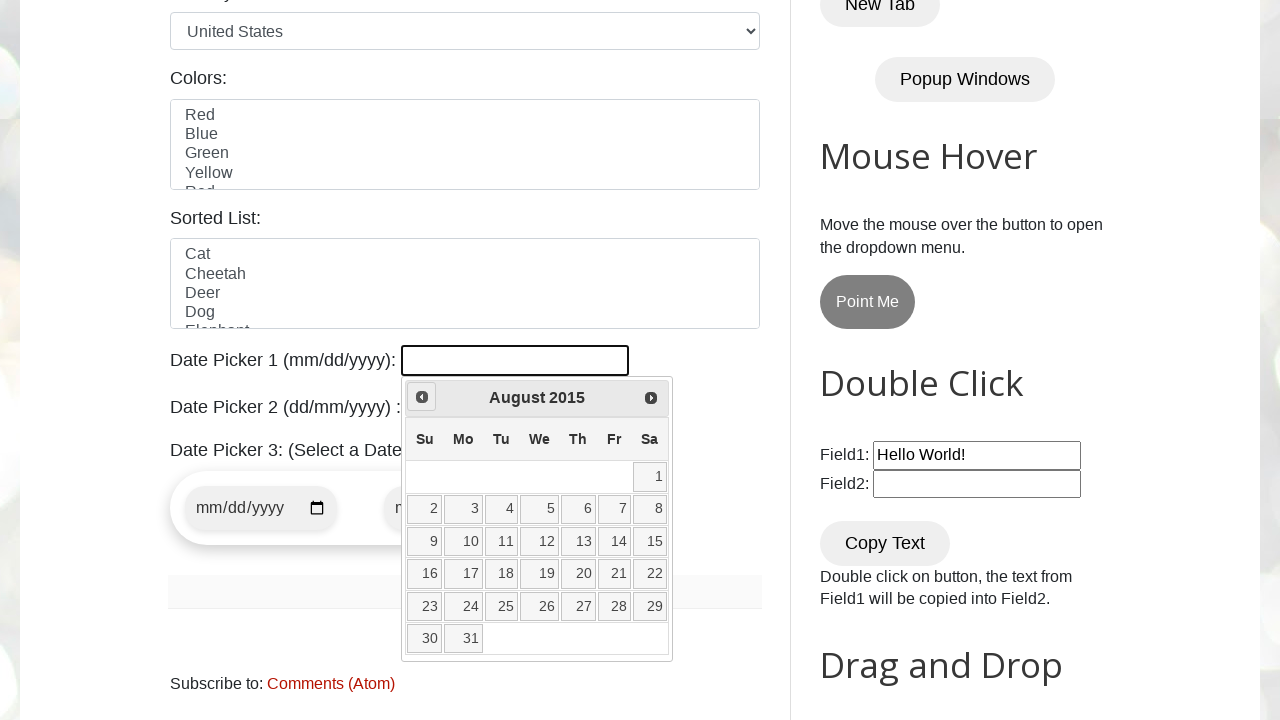

Clicked Previous button - currently at August 2015 at (422, 397) on xpath=//a[@title='Prev']
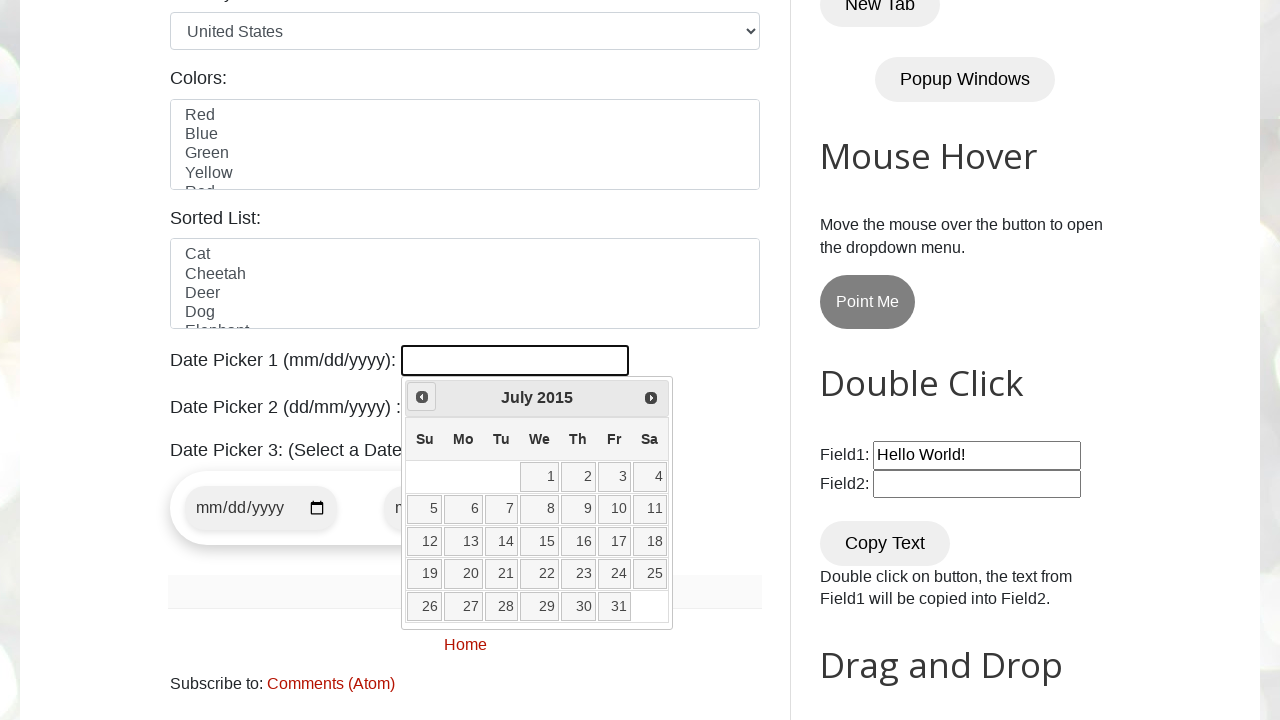

Clicked Previous button - currently at July 2015 at (422, 397) on xpath=//a[@title='Prev']
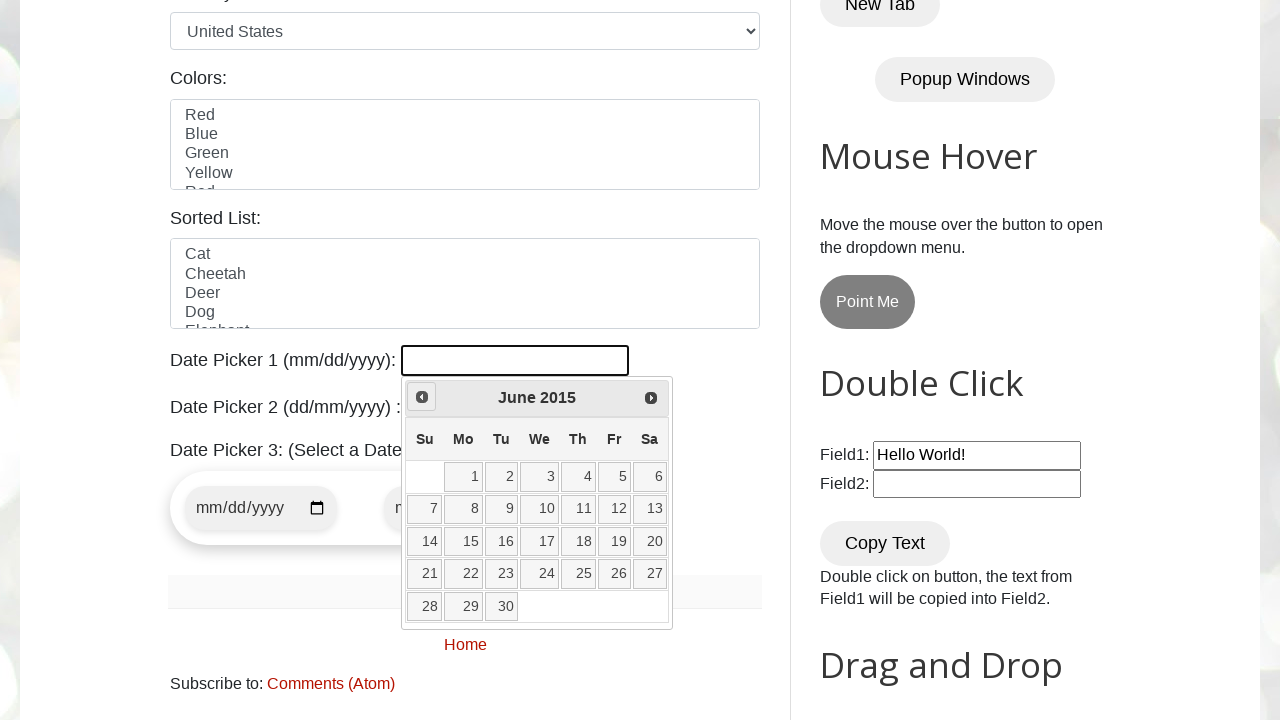

Clicked Previous button - currently at June 2015 at (422, 397) on xpath=//a[@title='Prev']
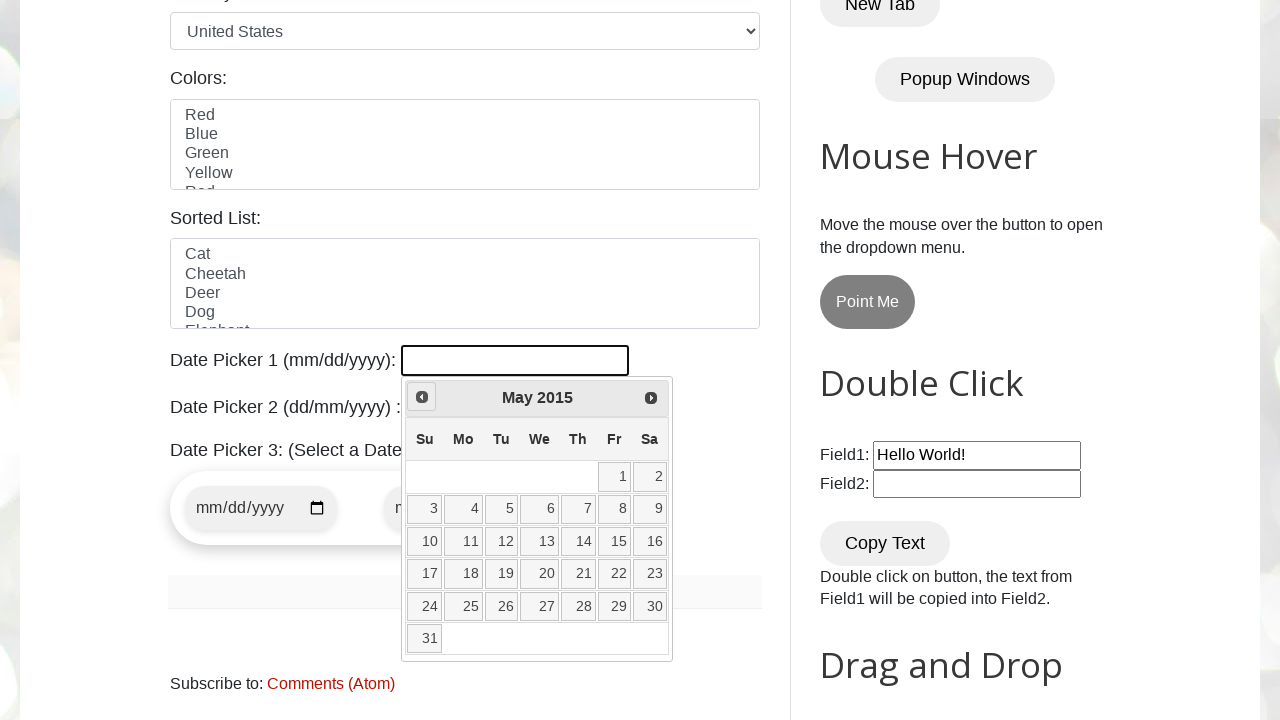

Clicked Previous button - currently at May 2015 at (422, 397) on xpath=//a[@title='Prev']
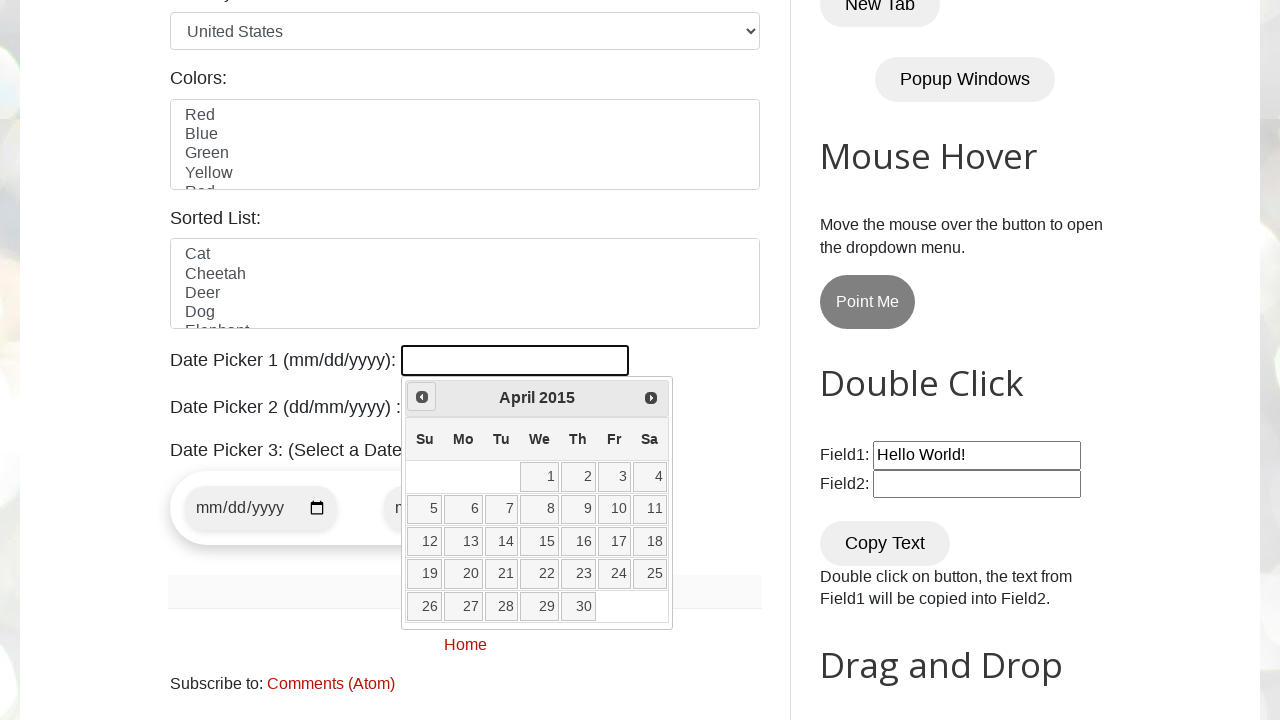

Clicked Previous button - currently at April 2015 at (422, 397) on xpath=//a[@title='Prev']
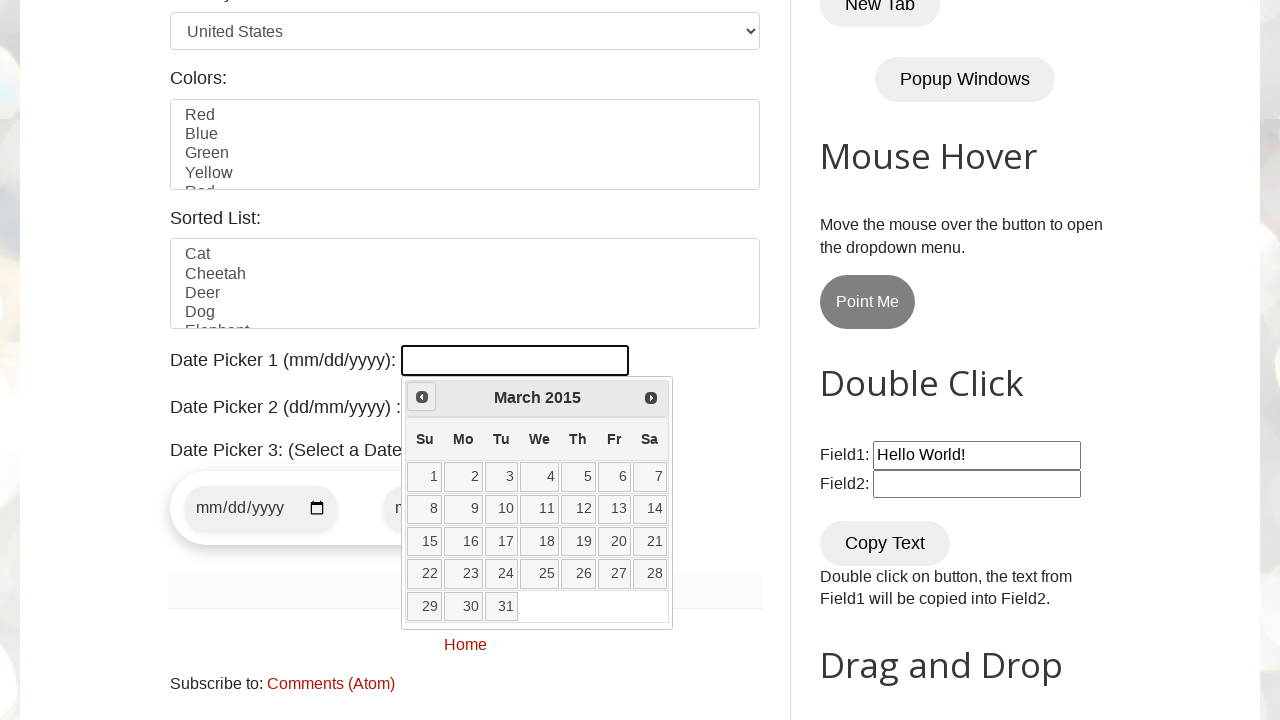

Clicked Previous button - currently at March 2015 at (422, 397) on xpath=//a[@title='Prev']
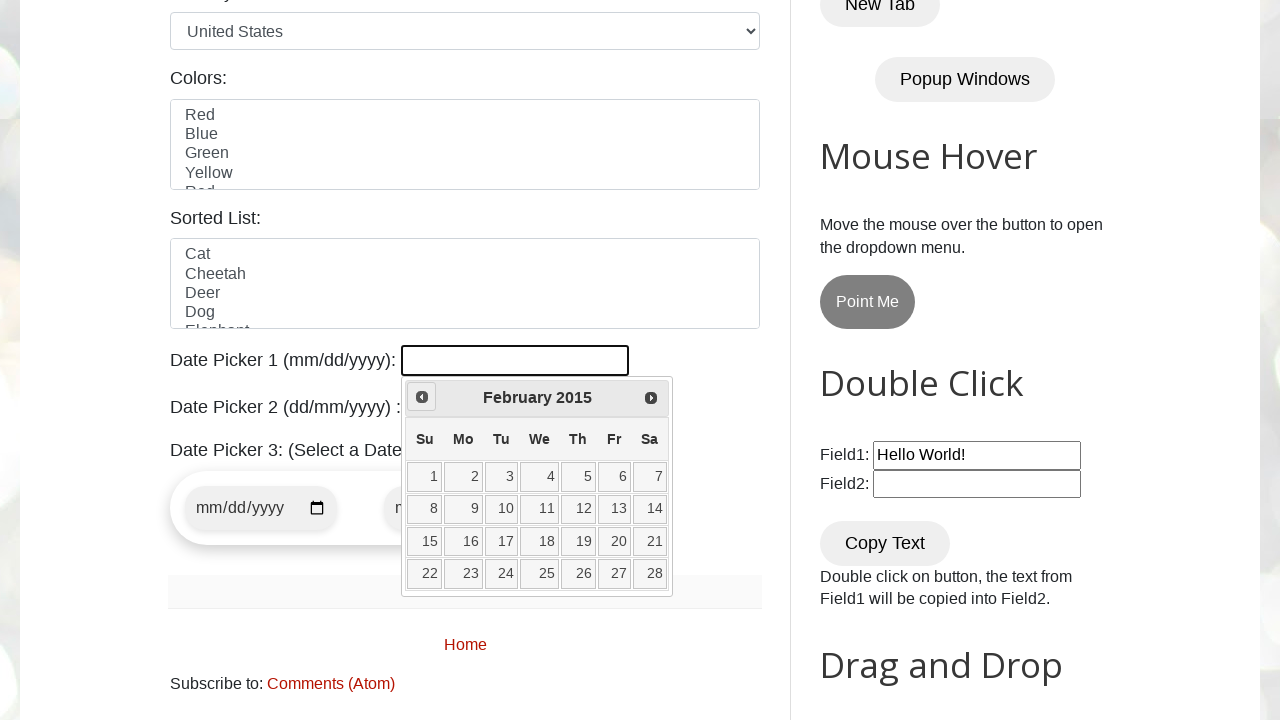

Clicked Previous button - currently at February 2015 at (422, 397) on xpath=//a[@title='Prev']
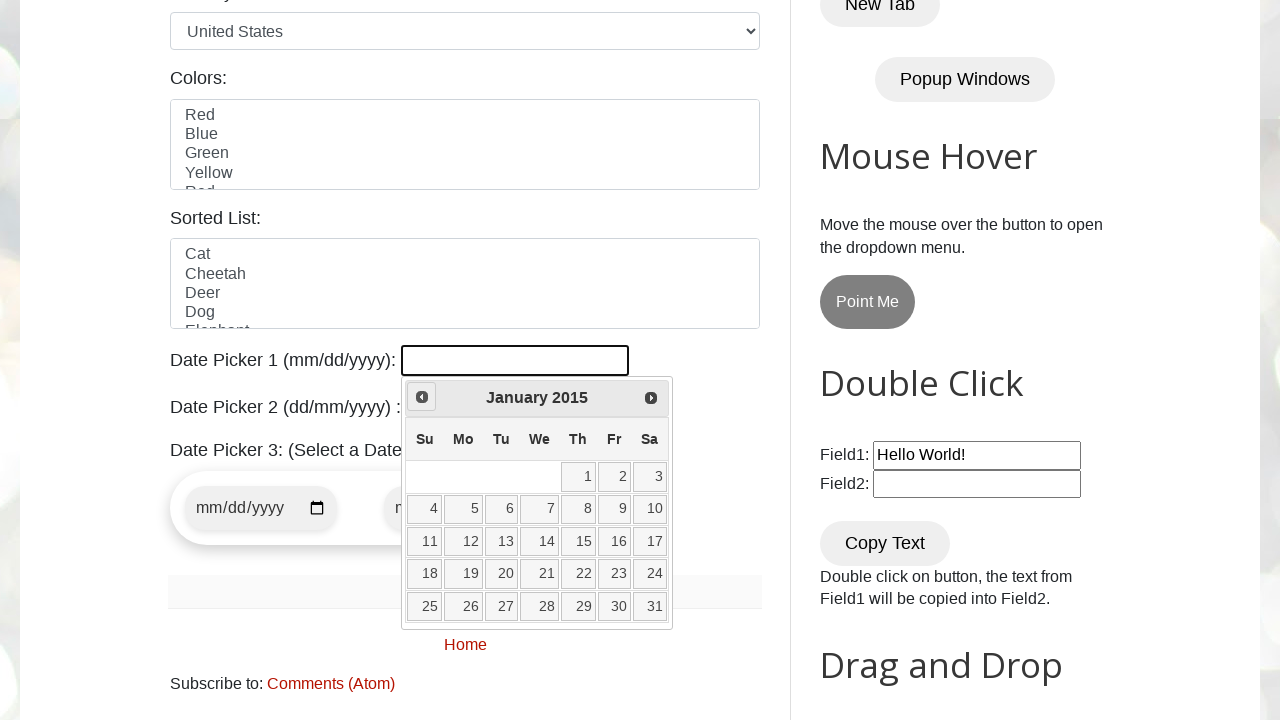

Clicked Previous button - currently at January 2015 at (422, 397) on xpath=//a[@title='Prev']
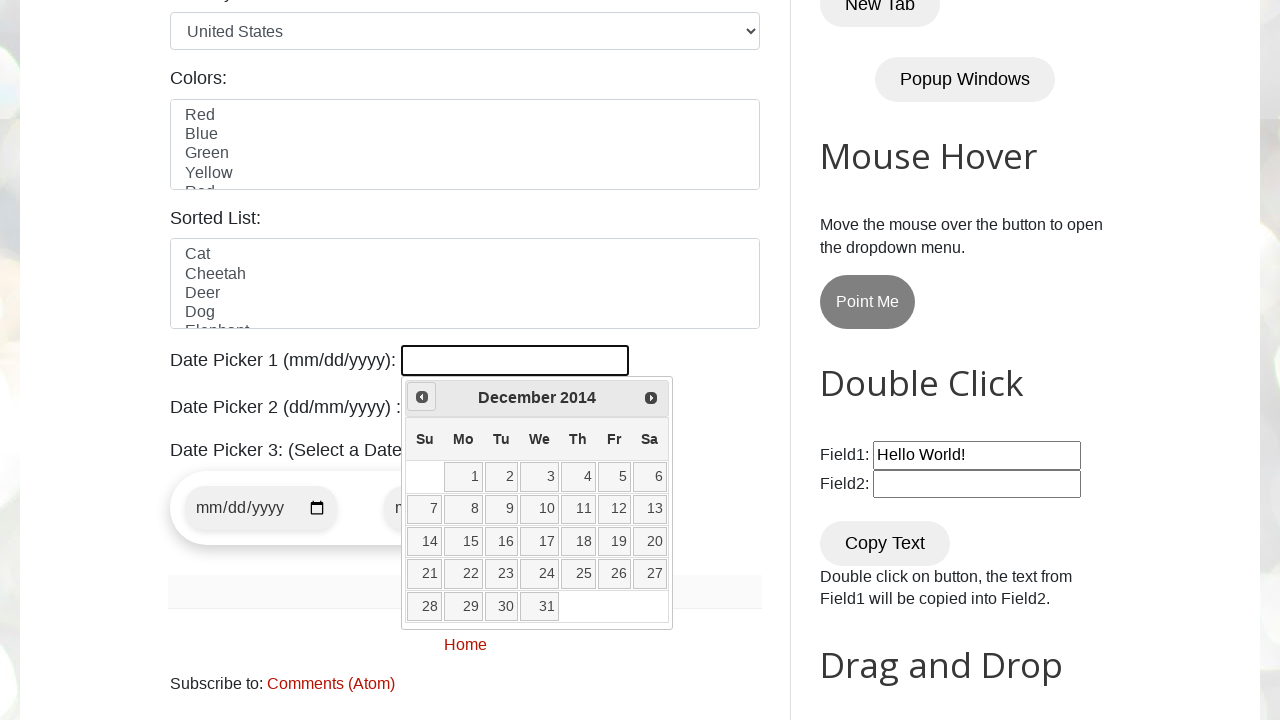

Clicked Previous button - currently at December 2014 at (422, 397) on xpath=//a[@title='Prev']
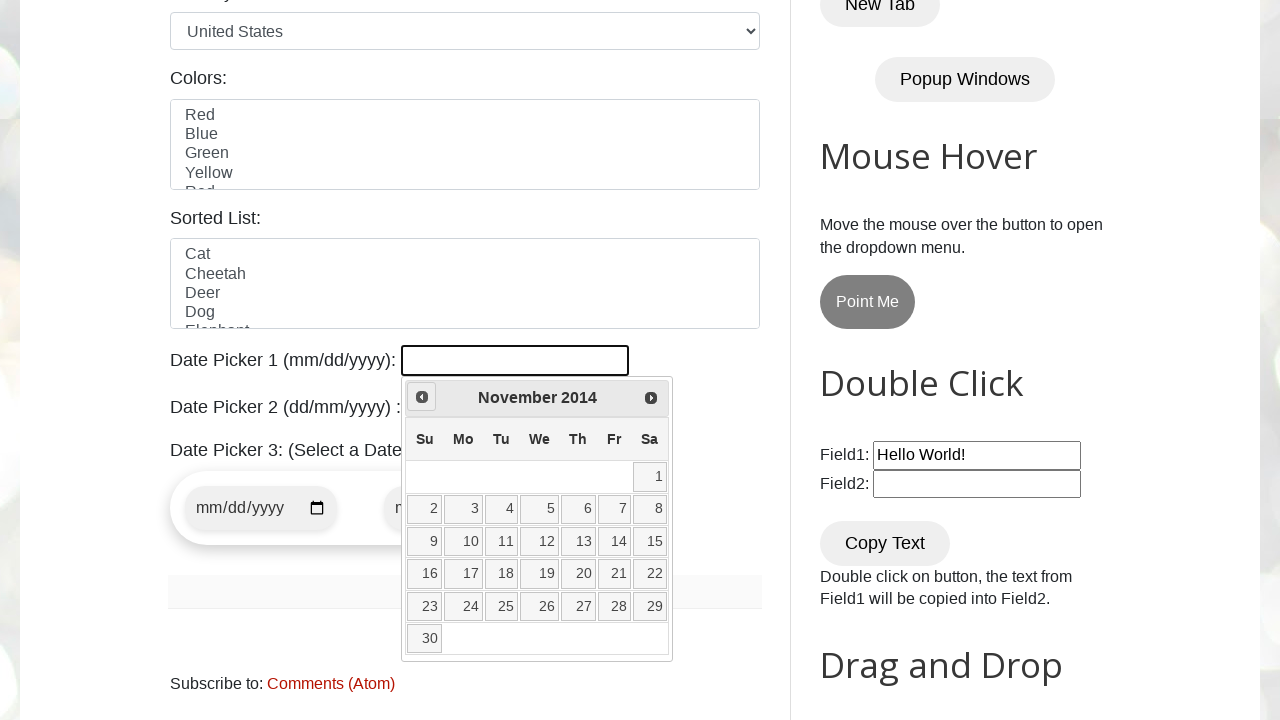

Clicked Previous button - currently at November 2014 at (422, 397) on xpath=//a[@title='Prev']
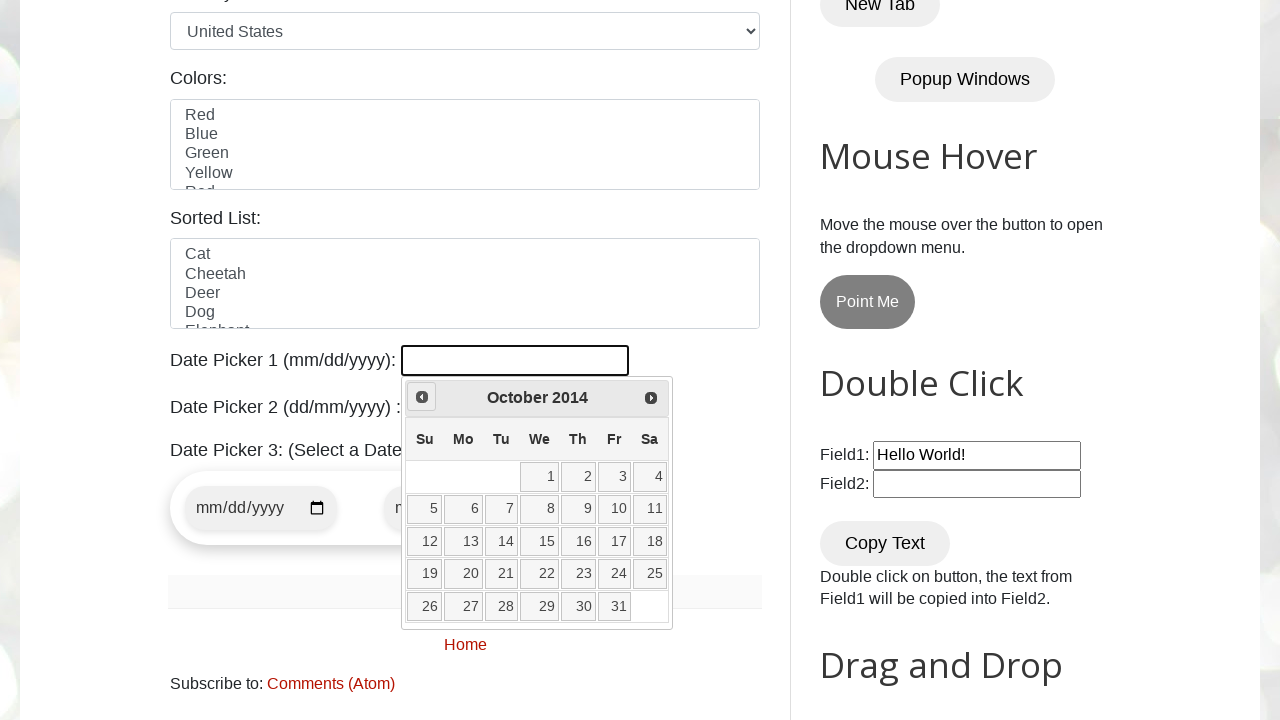

Clicked Previous button - currently at October 2014 at (422, 397) on xpath=//a[@title='Prev']
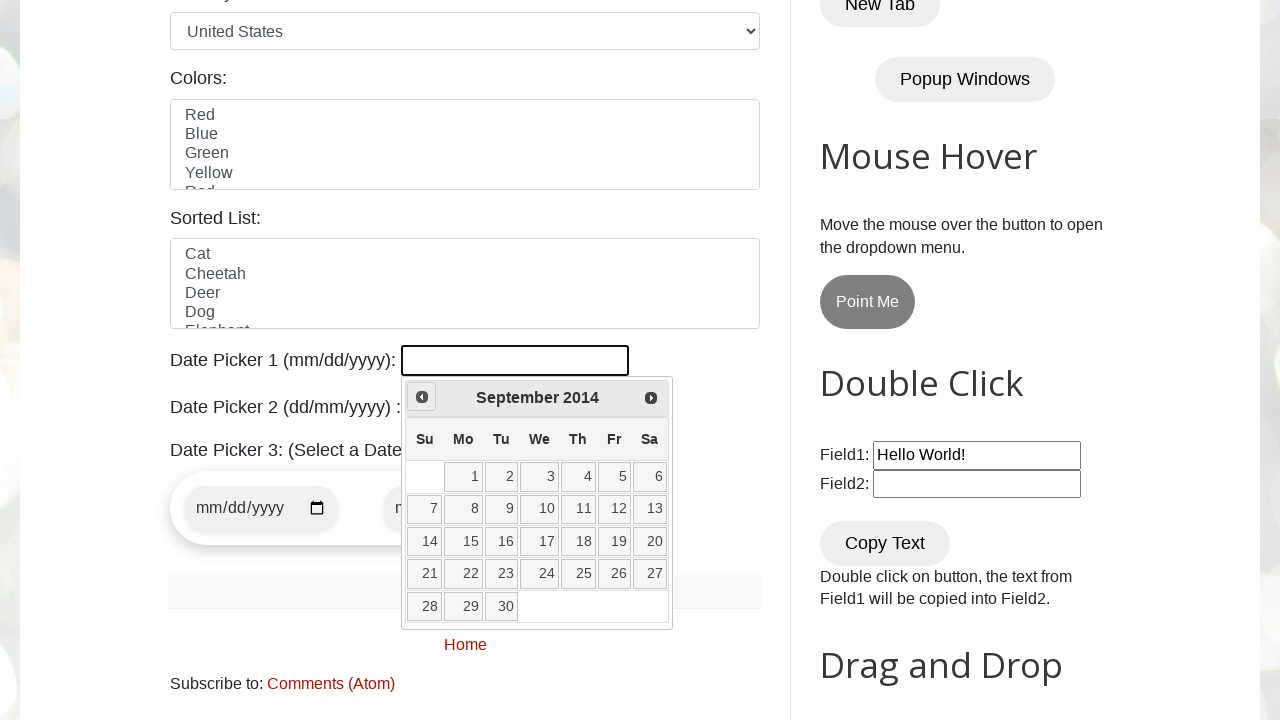

Clicked Previous button - currently at September 2014 at (422, 397) on xpath=//a[@title='Prev']
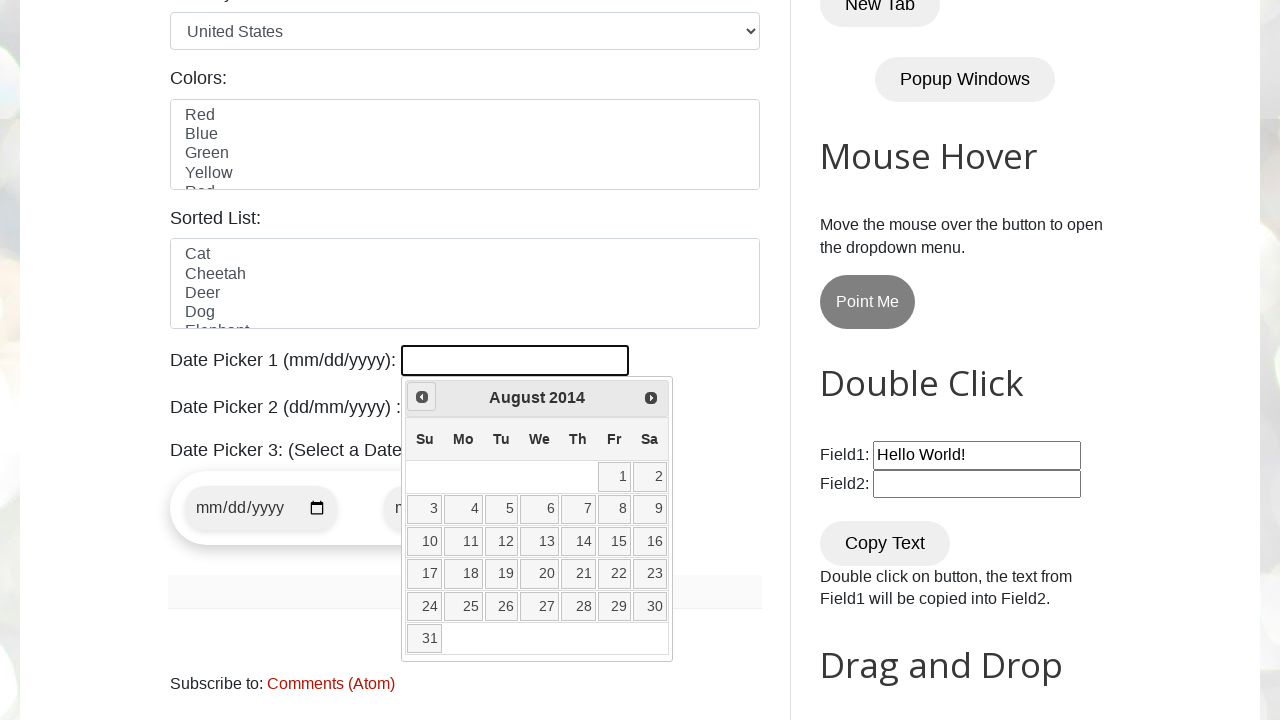

Clicked Previous button - currently at August 2014 at (422, 397) on xpath=//a[@title='Prev']
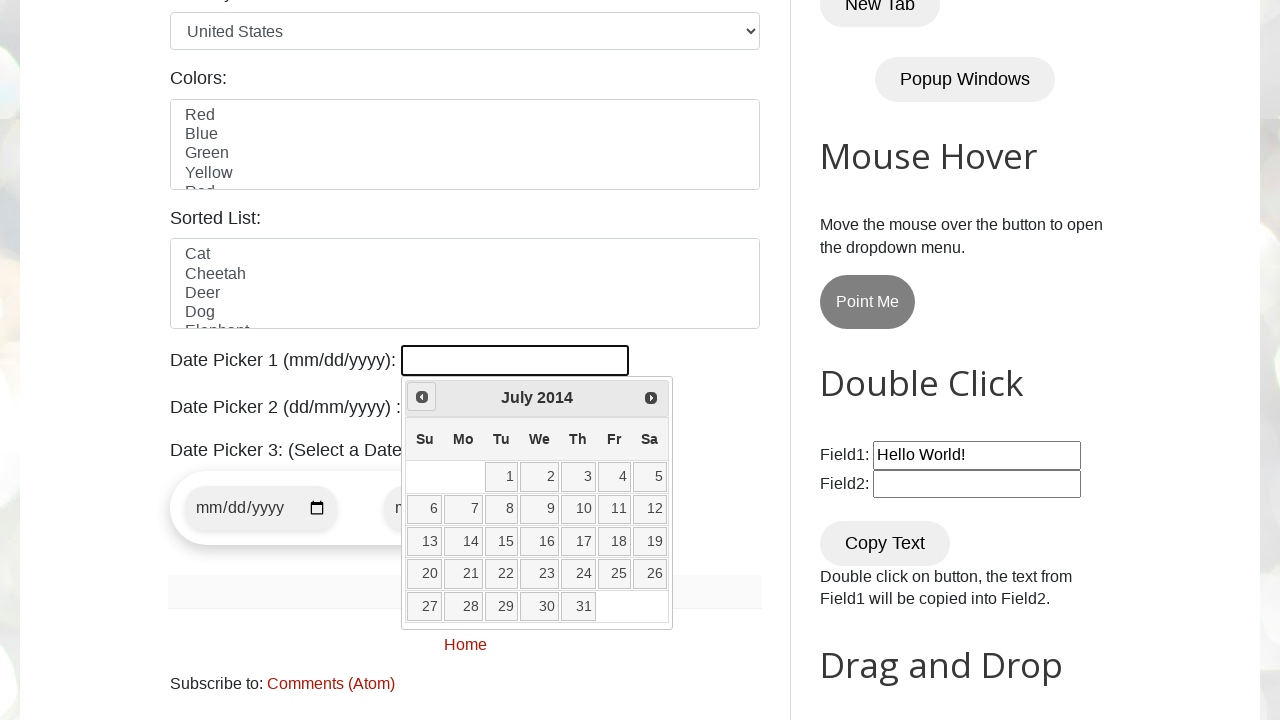

Clicked Previous button - currently at July 2014 at (422, 397) on xpath=//a[@title='Prev']
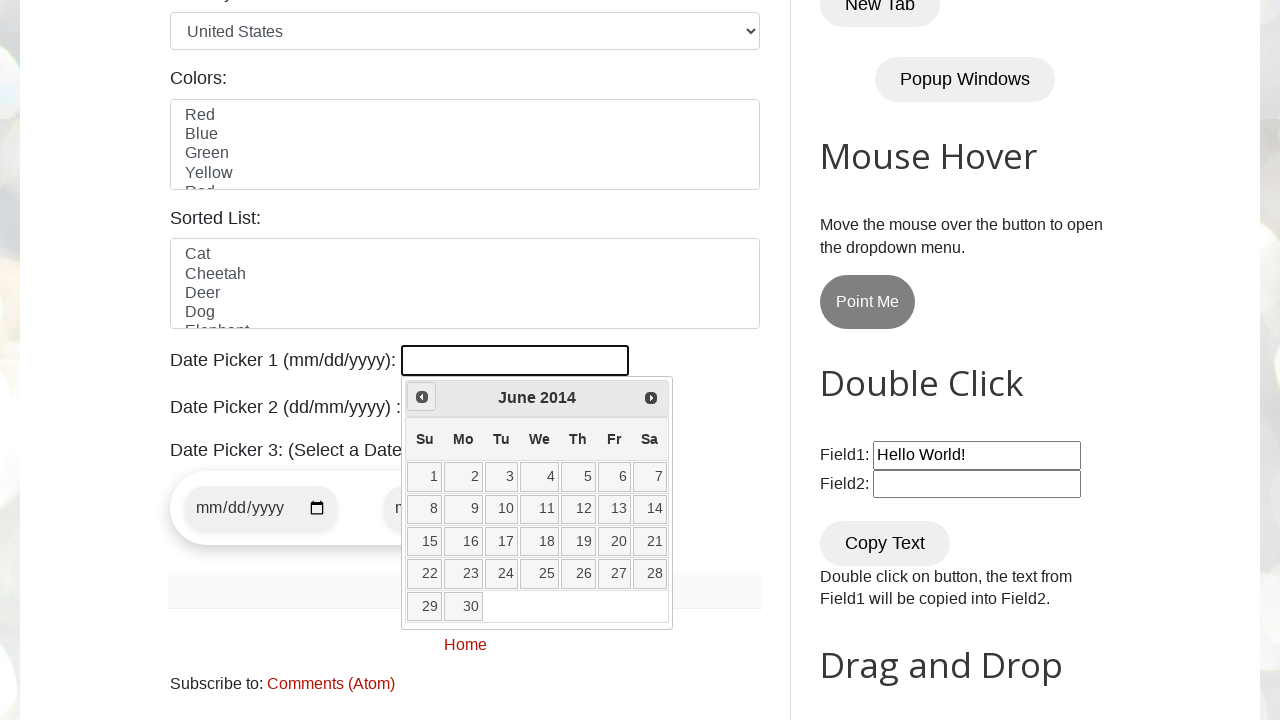

Clicked Previous button - currently at June 2014 at (422, 397) on xpath=//a[@title='Prev']
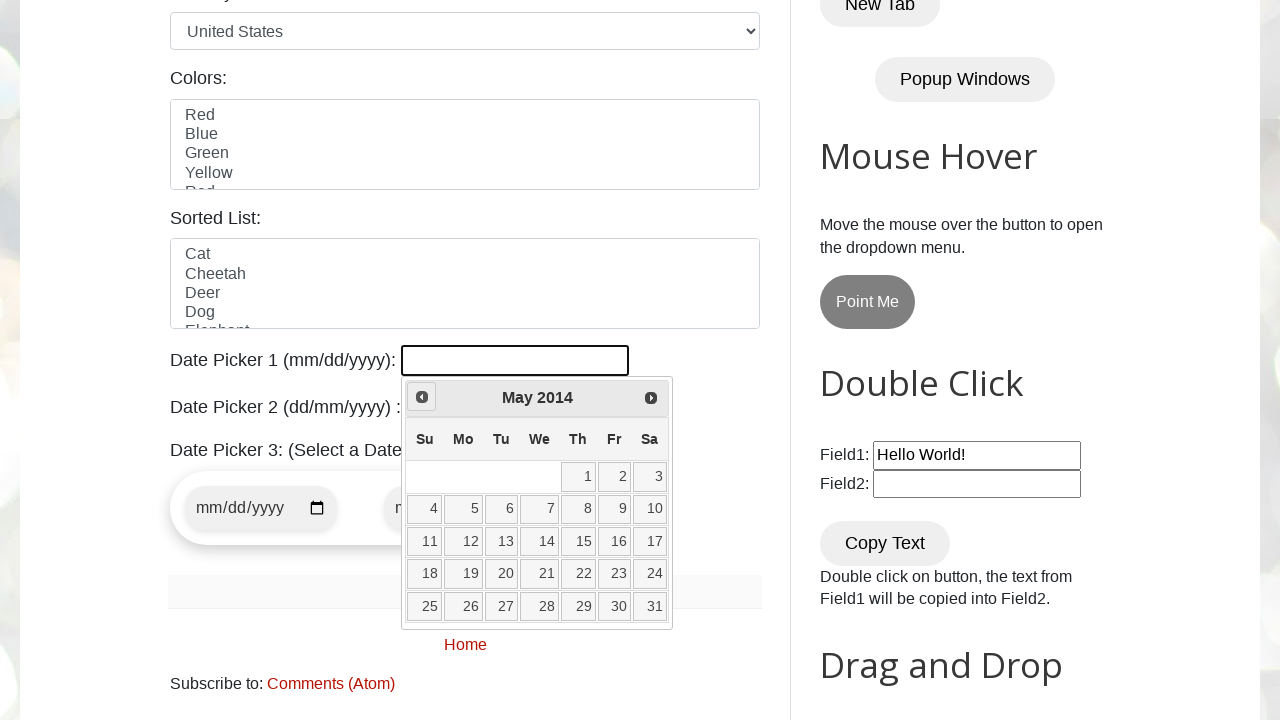

Clicked Previous button - currently at May 2014 at (422, 397) on xpath=//a[@title='Prev']
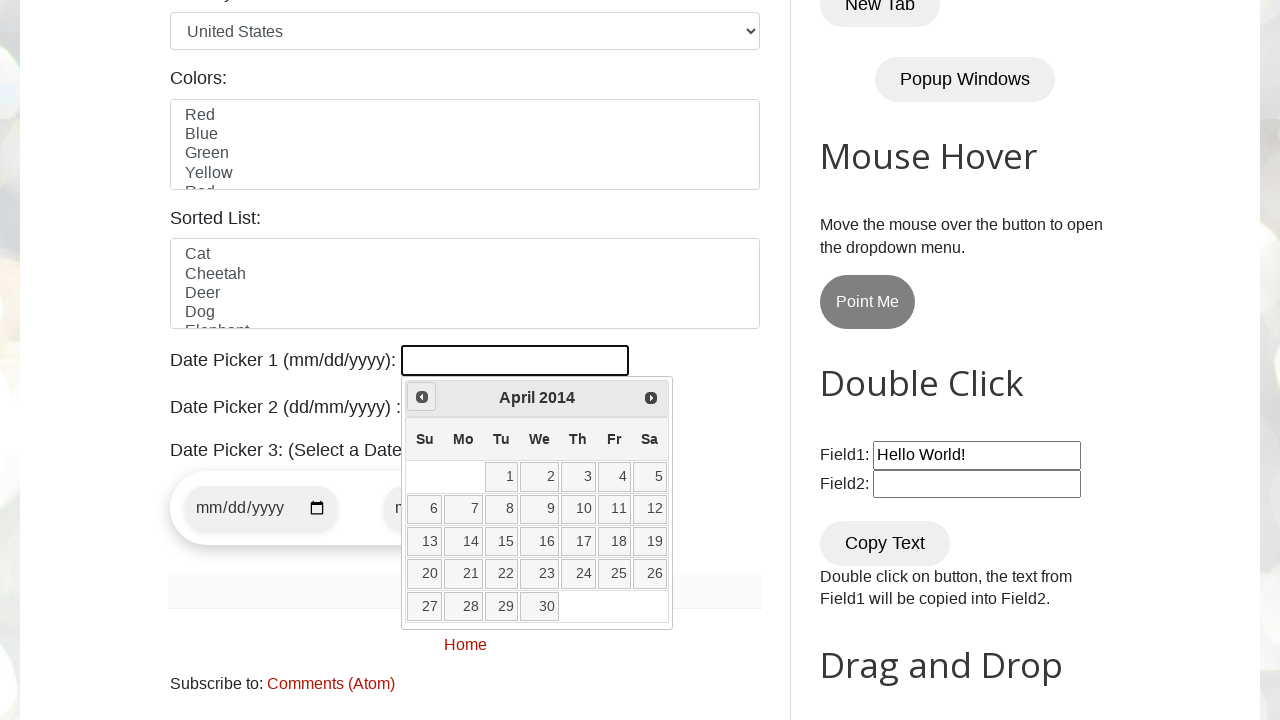

Clicked Previous button - currently at April 2014 at (422, 397) on xpath=//a[@title='Prev']
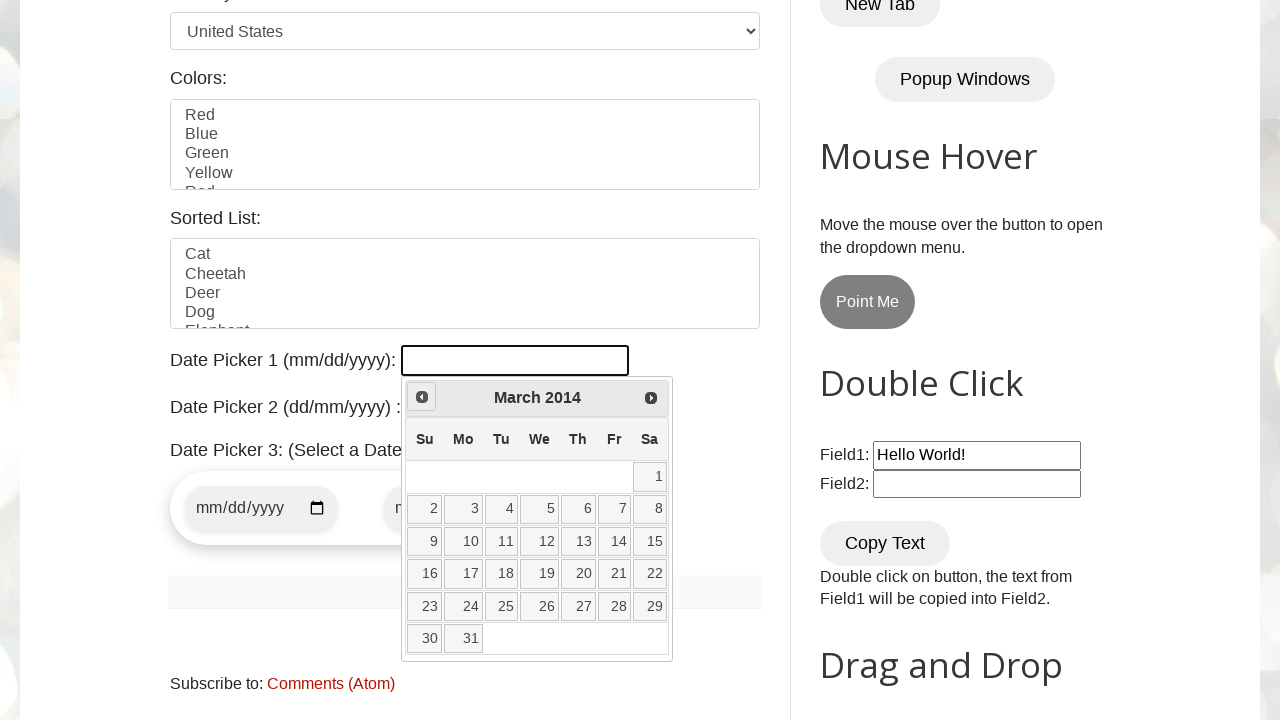

Clicked Previous button - currently at March 2014 at (422, 397) on xpath=//a[@title='Prev']
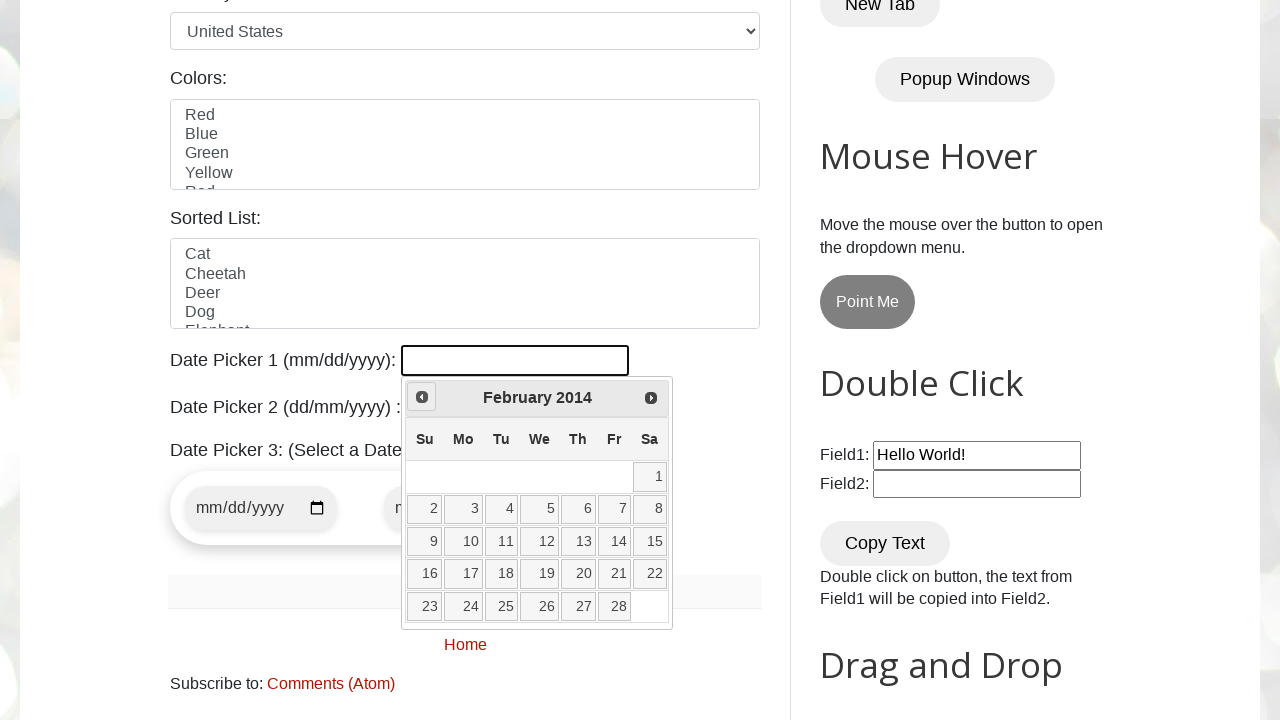

Clicked Previous button - currently at February 2014 at (422, 397) on xpath=//a[@title='Prev']
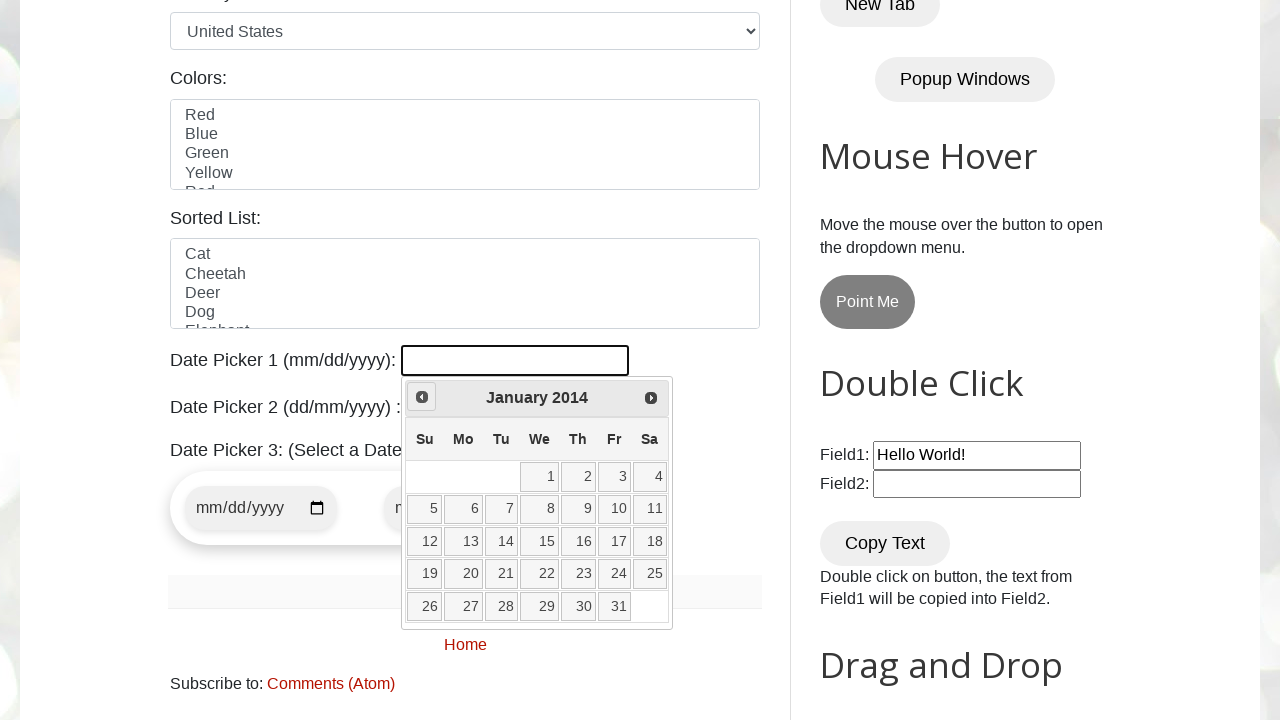

Clicked Previous button - currently at January 2014 at (422, 397) on xpath=//a[@title='Prev']
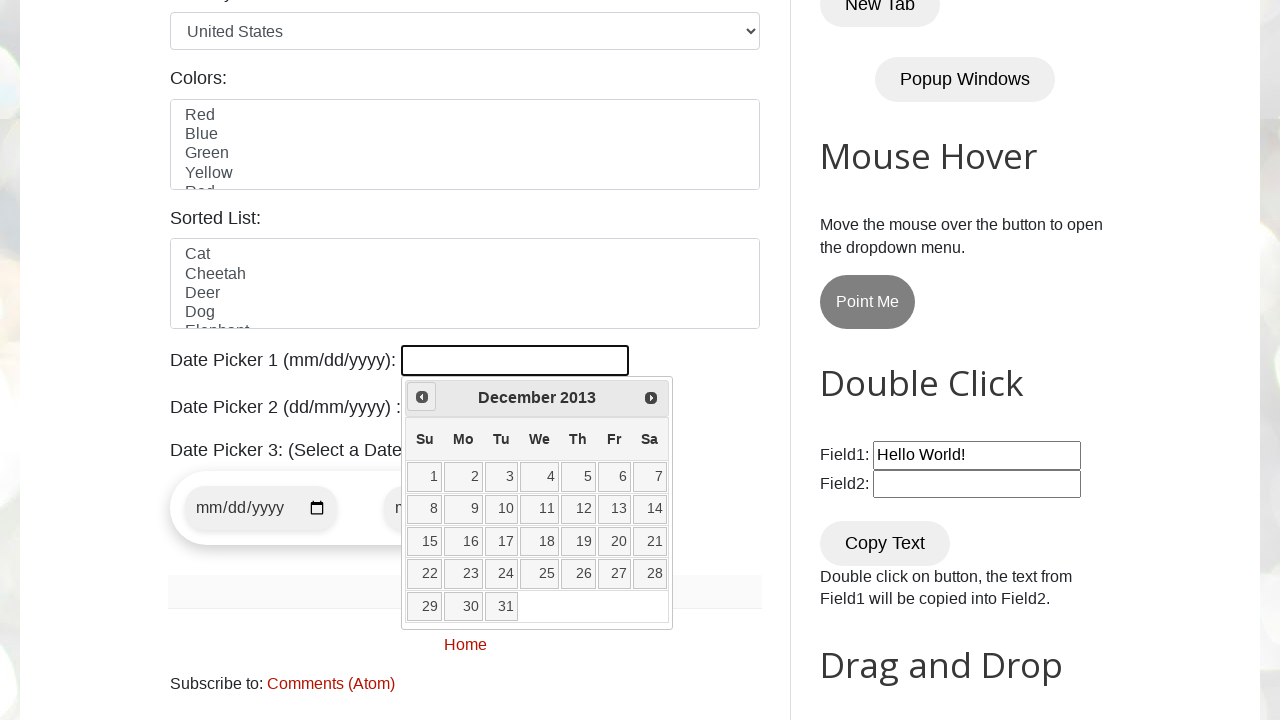

Clicked Previous button - currently at December 2013 at (422, 397) on xpath=//a[@title='Prev']
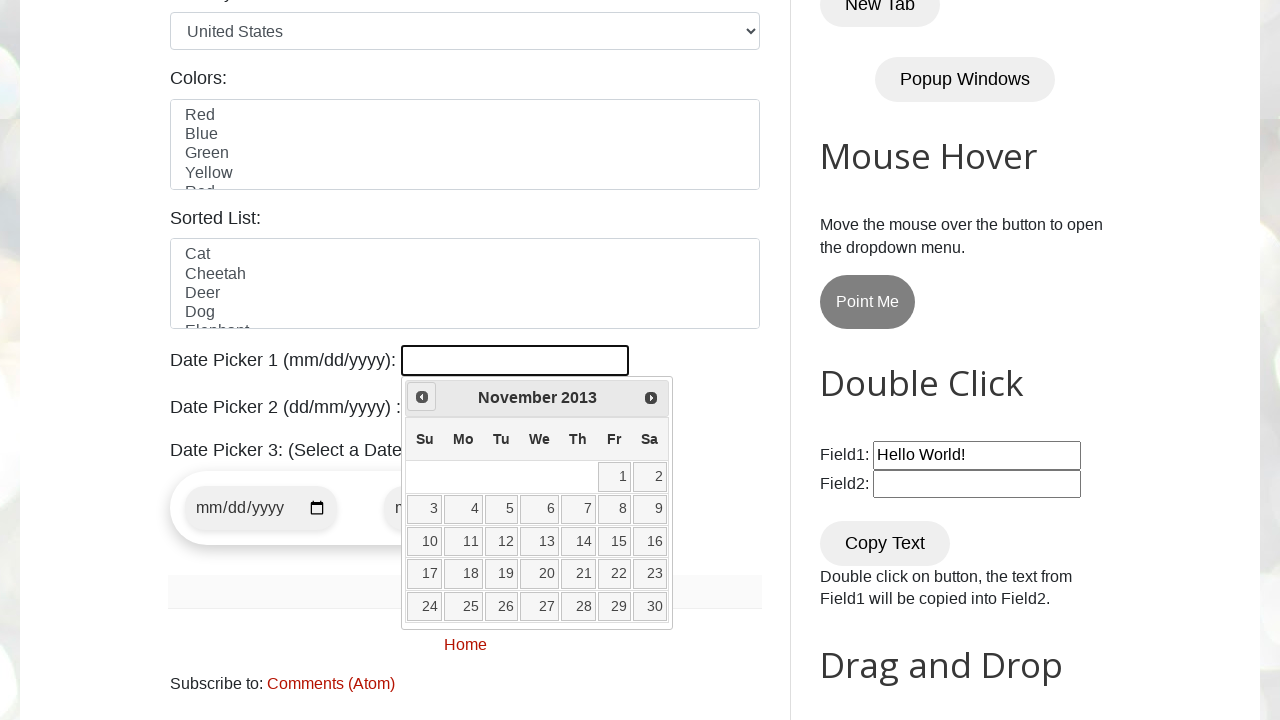

Clicked Previous button - currently at November 2013 at (422, 397) on xpath=//a[@title='Prev']
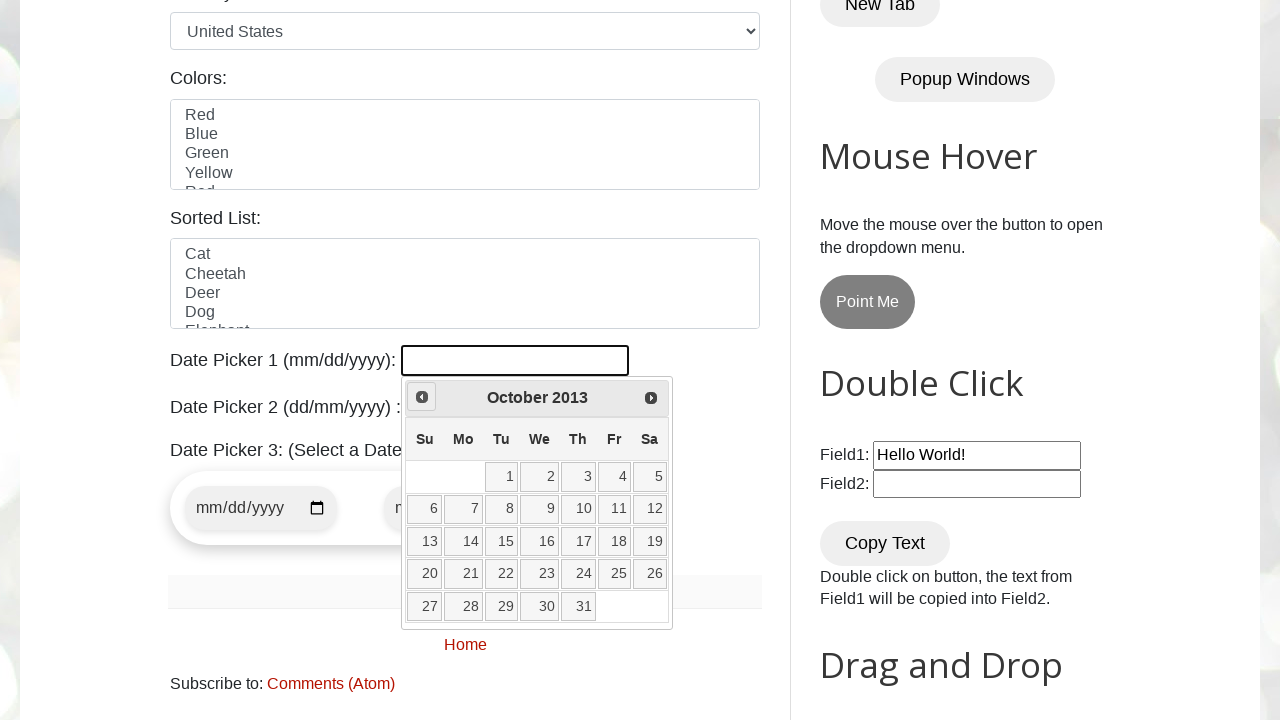

Clicked Previous button - currently at October 2013 at (422, 397) on xpath=//a[@title='Prev']
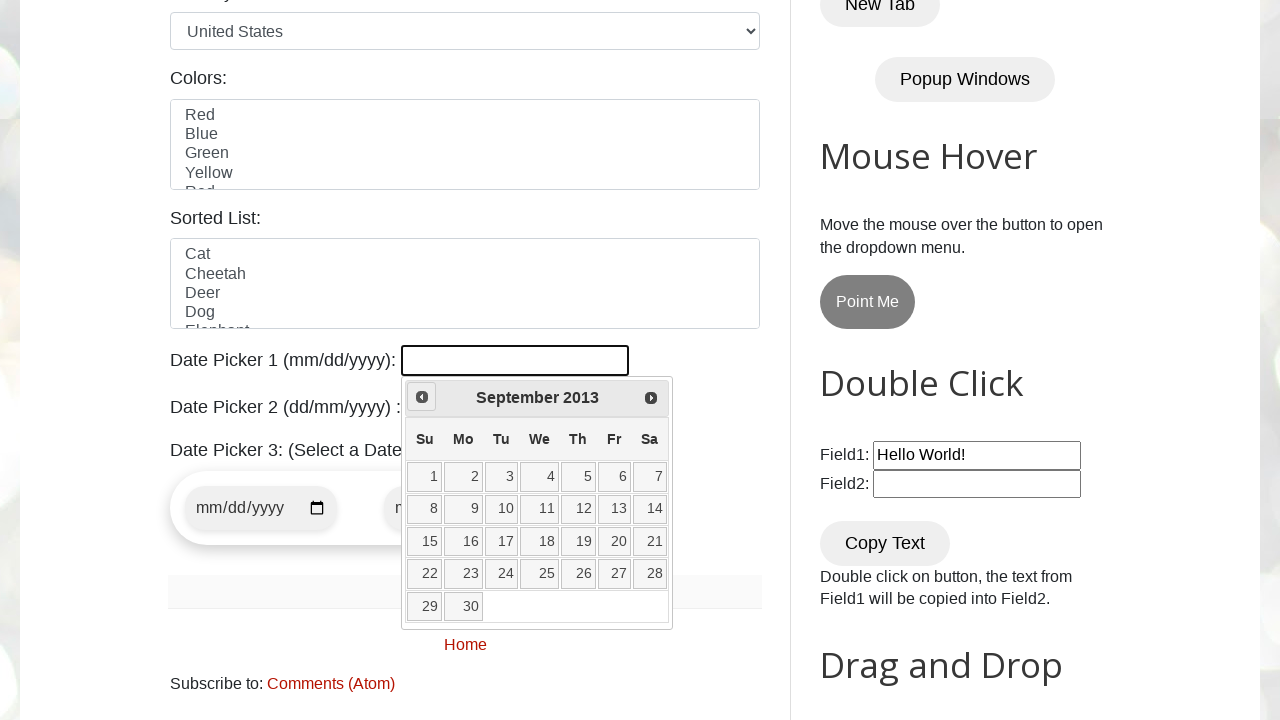

Clicked Previous button - currently at September 2013 at (422, 397) on xpath=//a[@title='Prev']
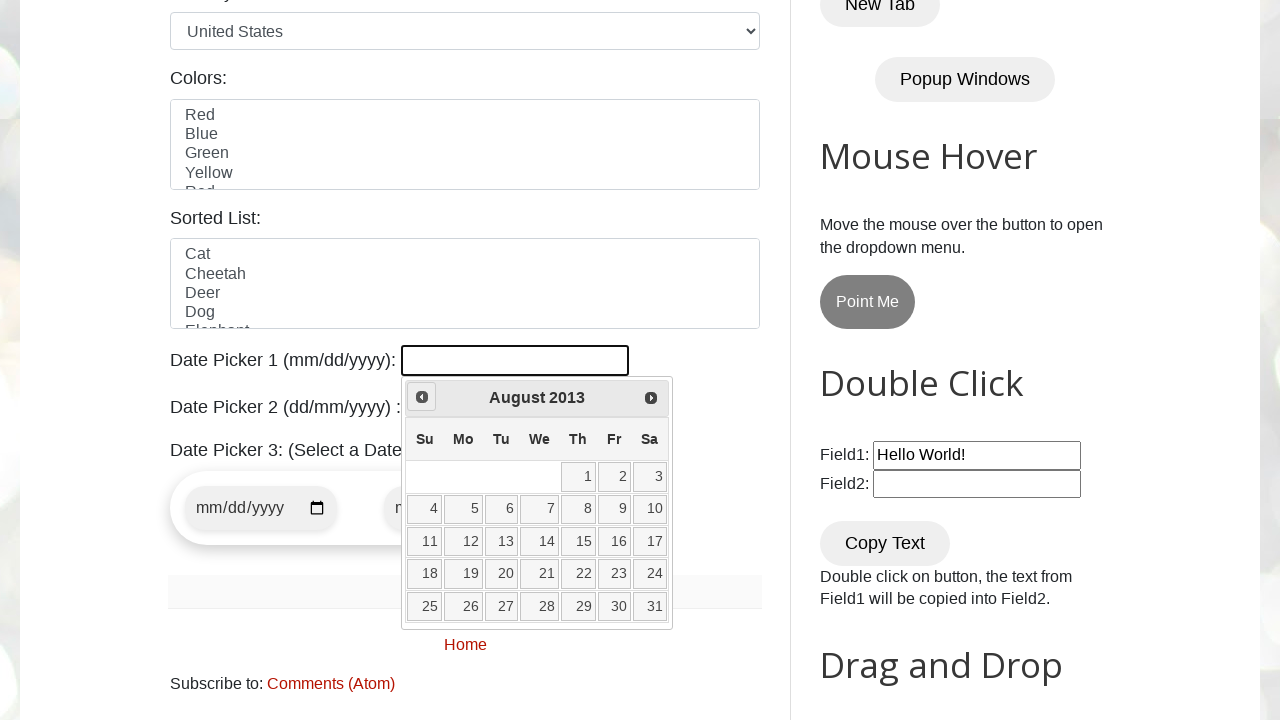

Clicked Previous button - currently at August 2013 at (422, 397) on xpath=//a[@title='Prev']
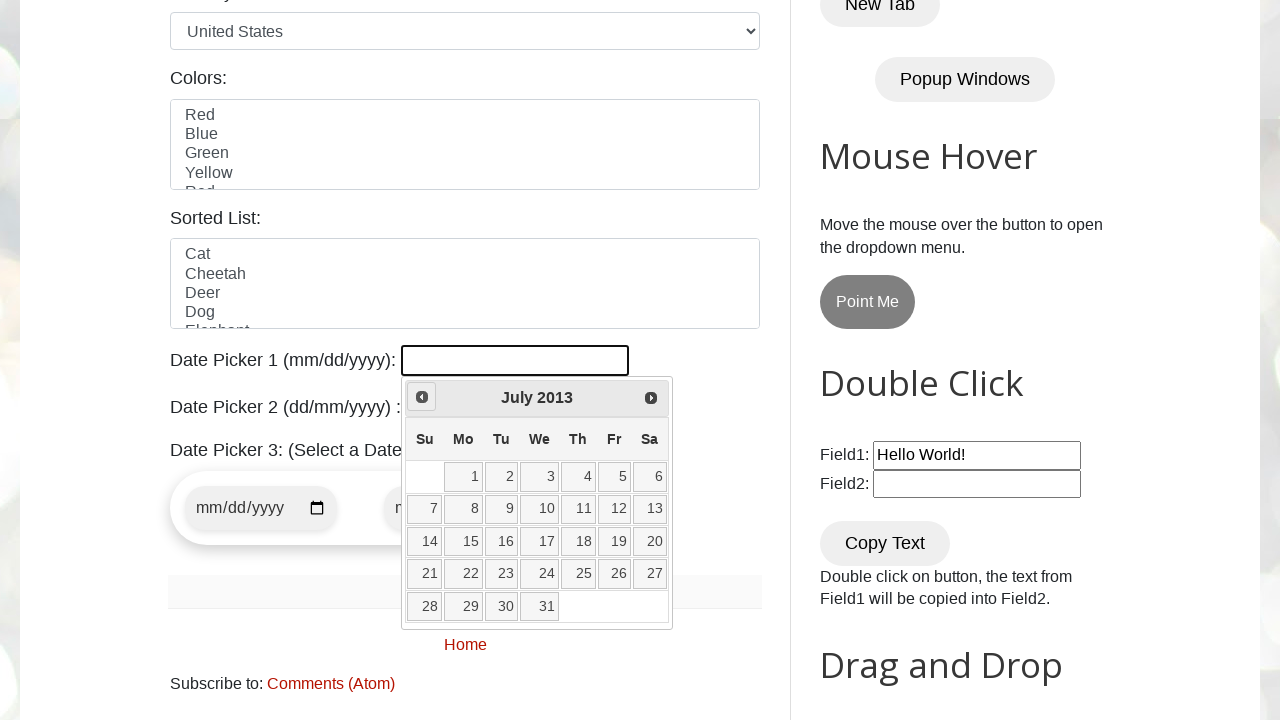

Clicked Previous button - currently at July 2013 at (422, 397) on xpath=//a[@title='Prev']
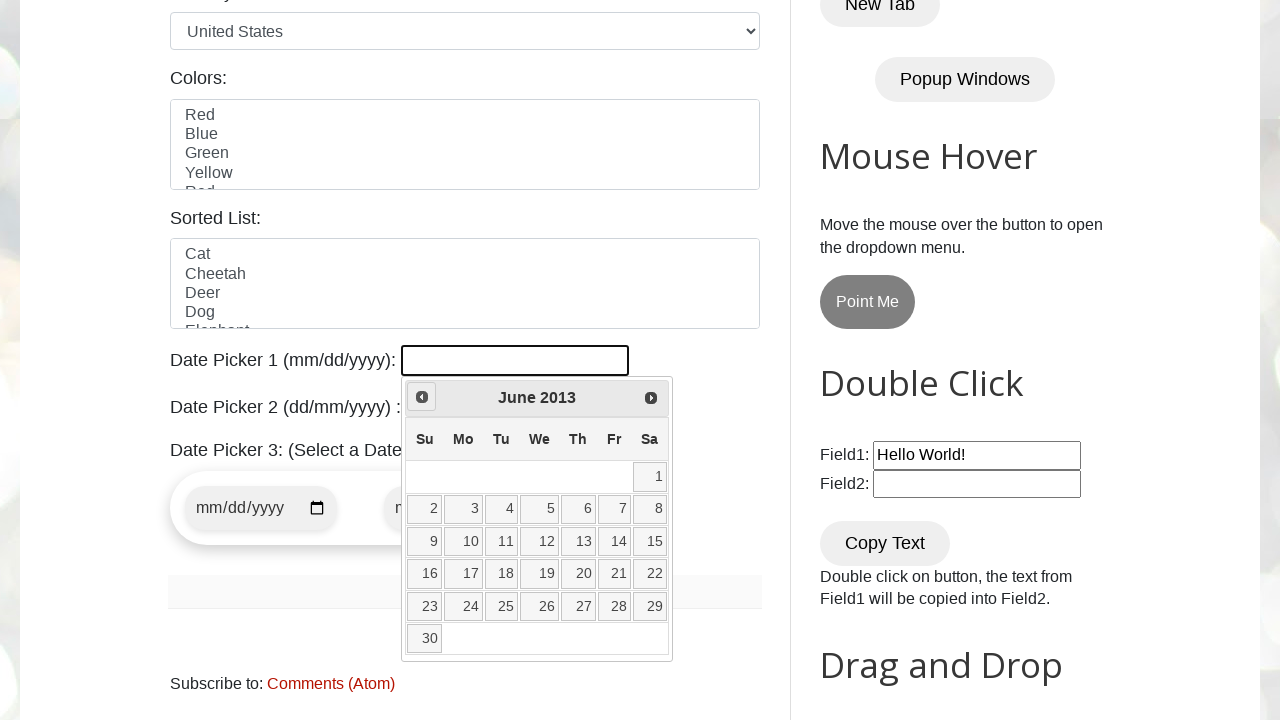

Clicked Previous button - currently at June 2013 at (422, 397) on xpath=//a[@title='Prev']
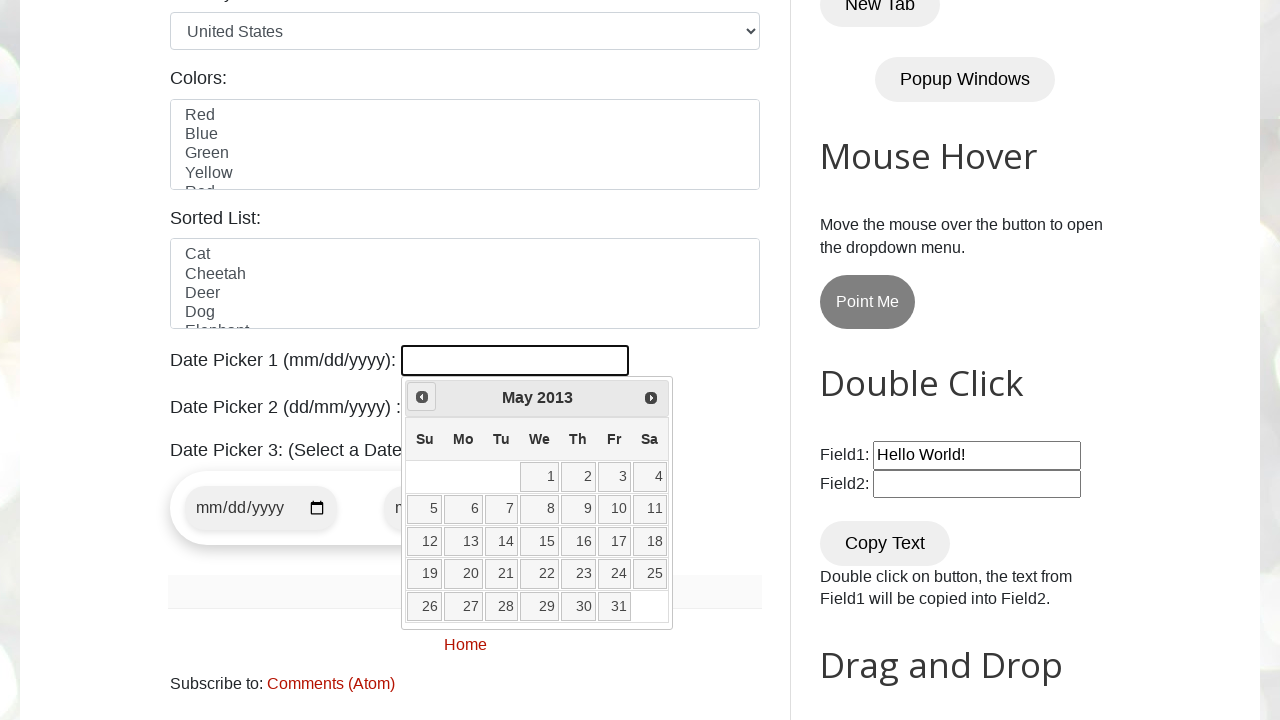

Clicked Previous button - currently at May 2013 at (422, 397) on xpath=//a[@title='Prev']
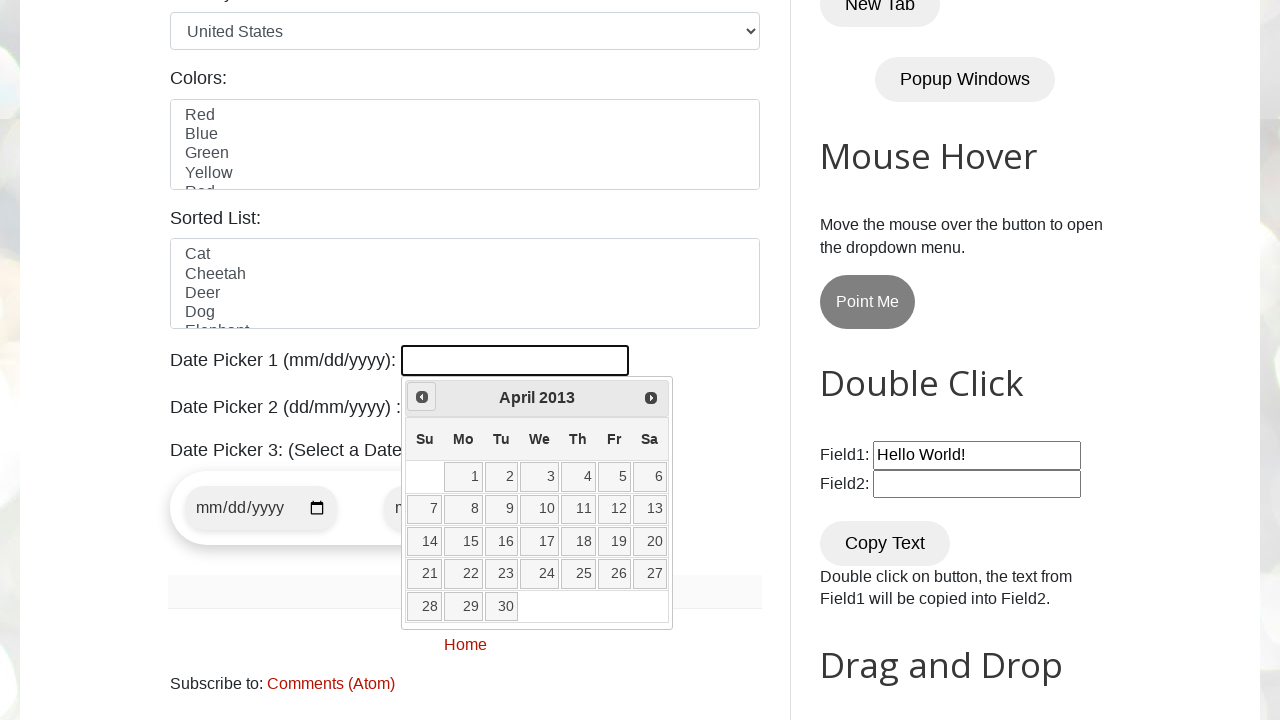

Clicked Previous button - currently at April 2013 at (422, 397) on xpath=//a[@title='Prev']
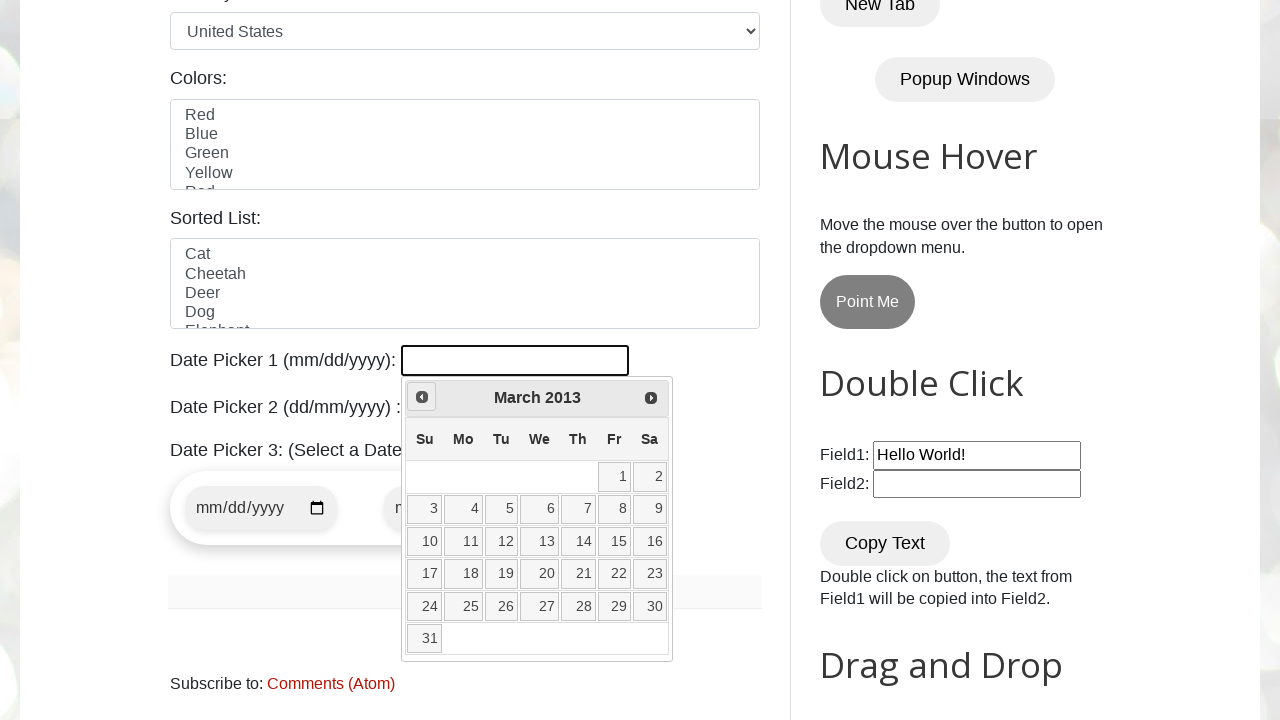

Clicked Previous button - currently at March 2013 at (422, 397) on xpath=//a[@title='Prev']
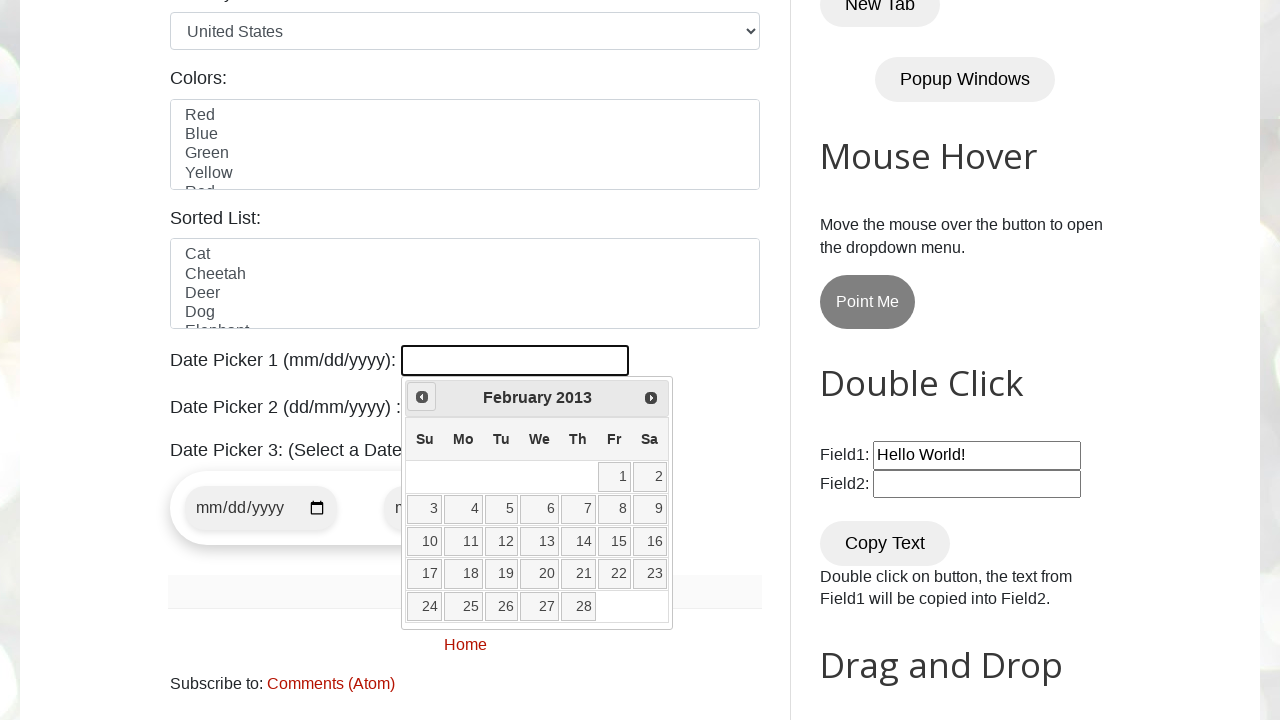

Clicked Previous button - currently at February 2013 at (422, 397) on xpath=//a[@title='Prev']
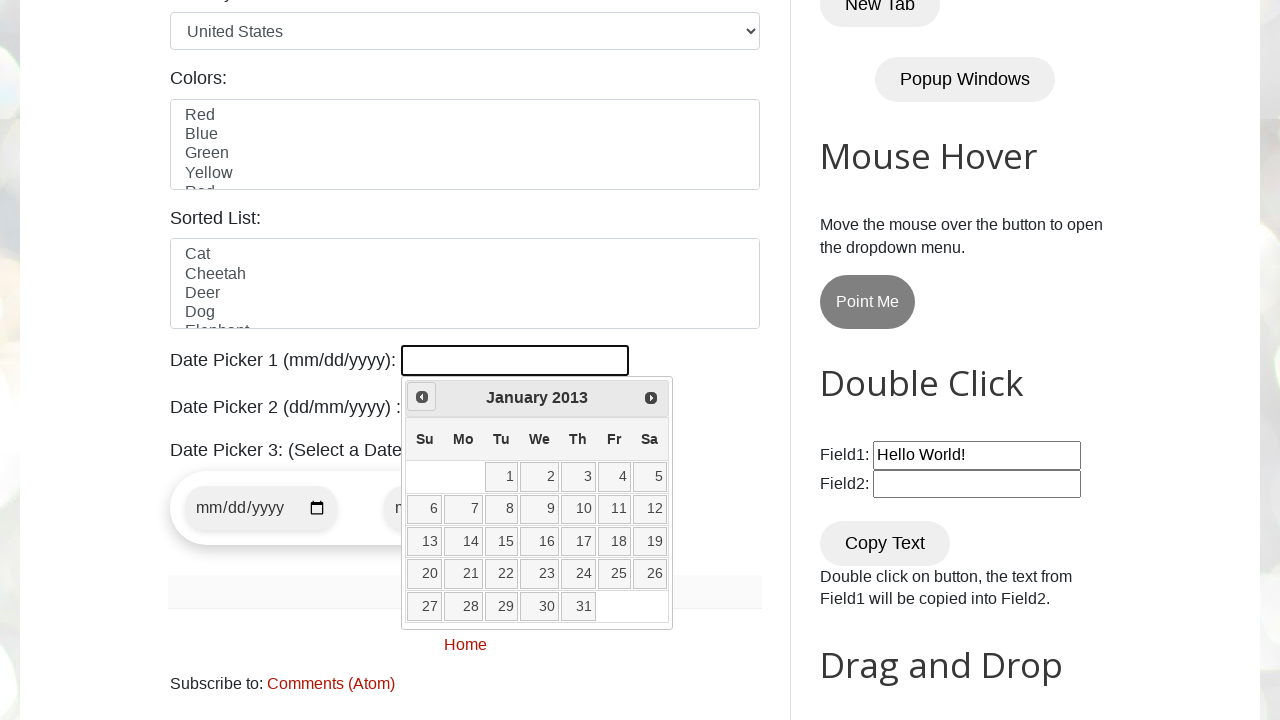

Clicked Previous button - currently at January 2013 at (422, 397) on xpath=//a[@title='Prev']
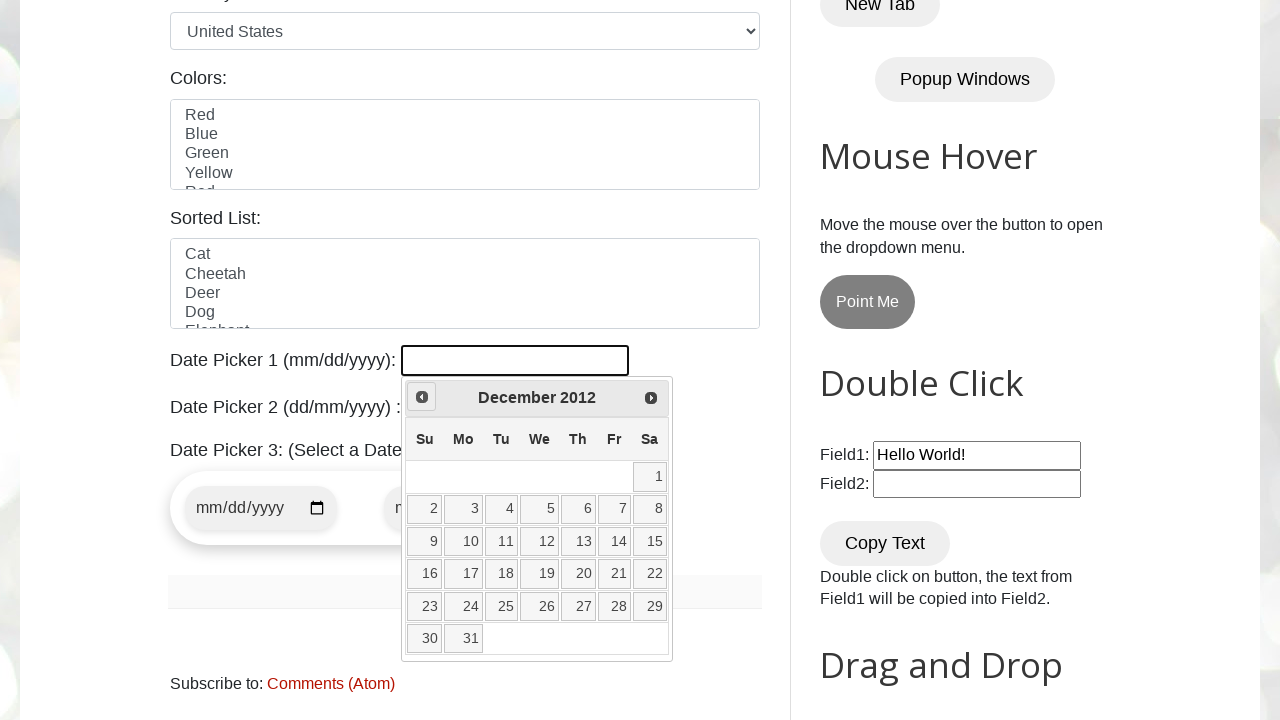

Clicked Previous button - currently at December 2012 at (422, 397) on xpath=//a[@title='Prev']
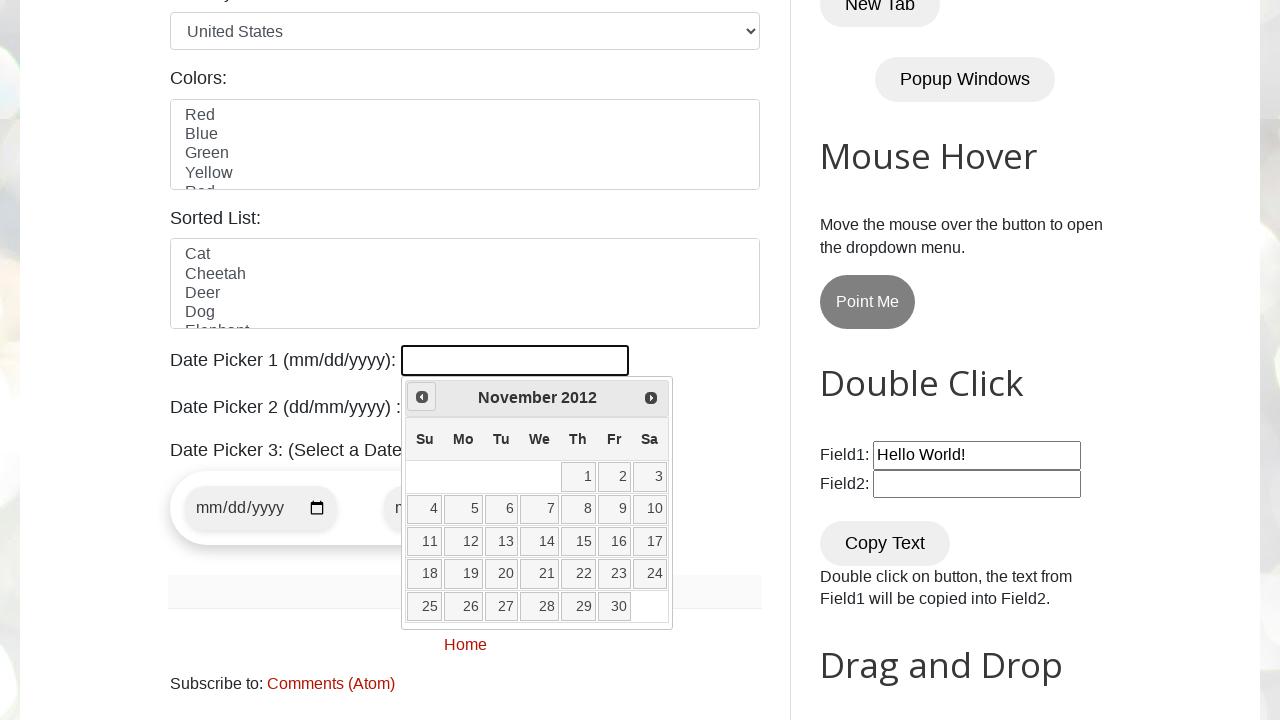

Clicked Previous button - currently at November 2012 at (422, 397) on xpath=//a[@title='Prev']
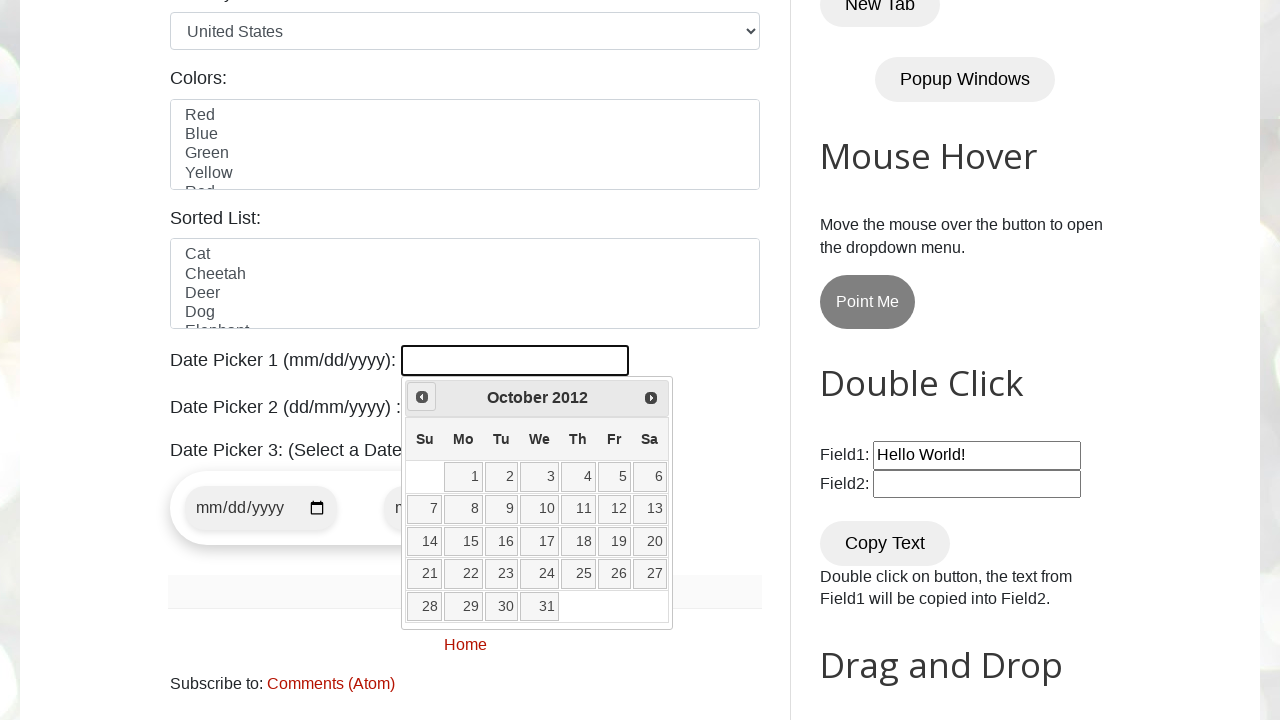

Clicked Previous button - currently at October 2012 at (422, 397) on xpath=//a[@title='Prev']
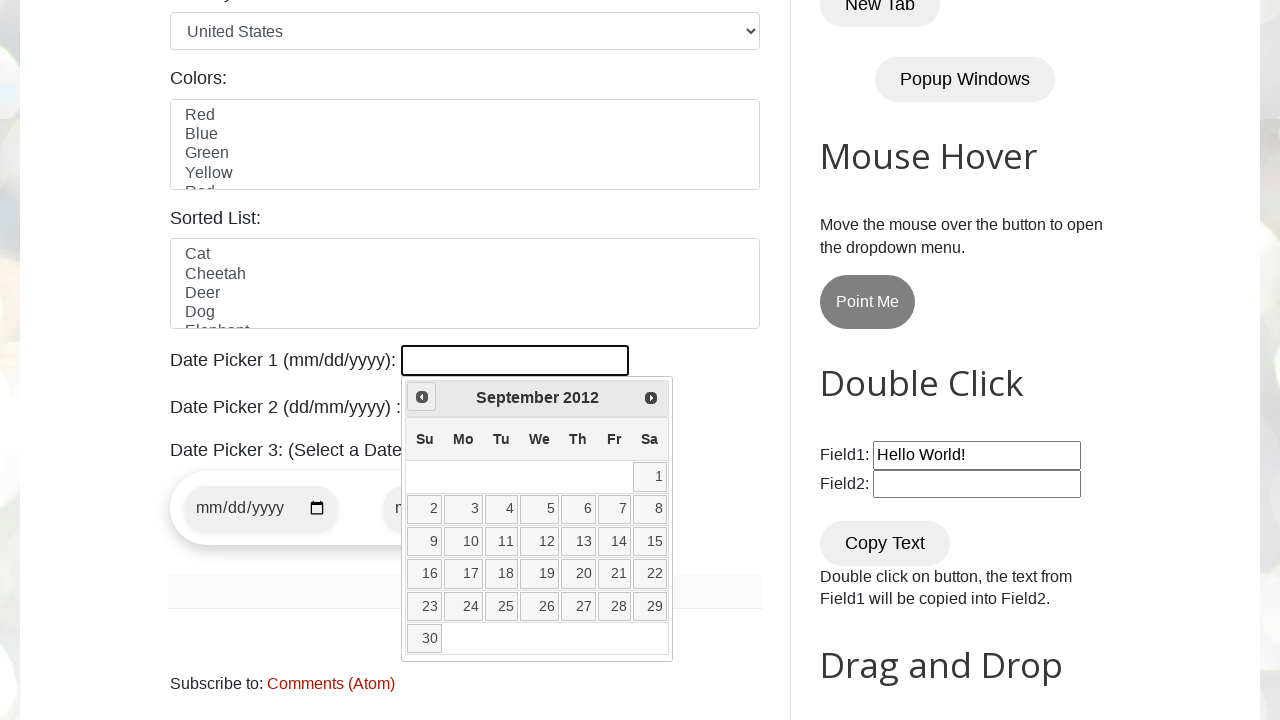

Clicked Previous button - currently at September 2012 at (422, 397) on xpath=//a[@title='Prev']
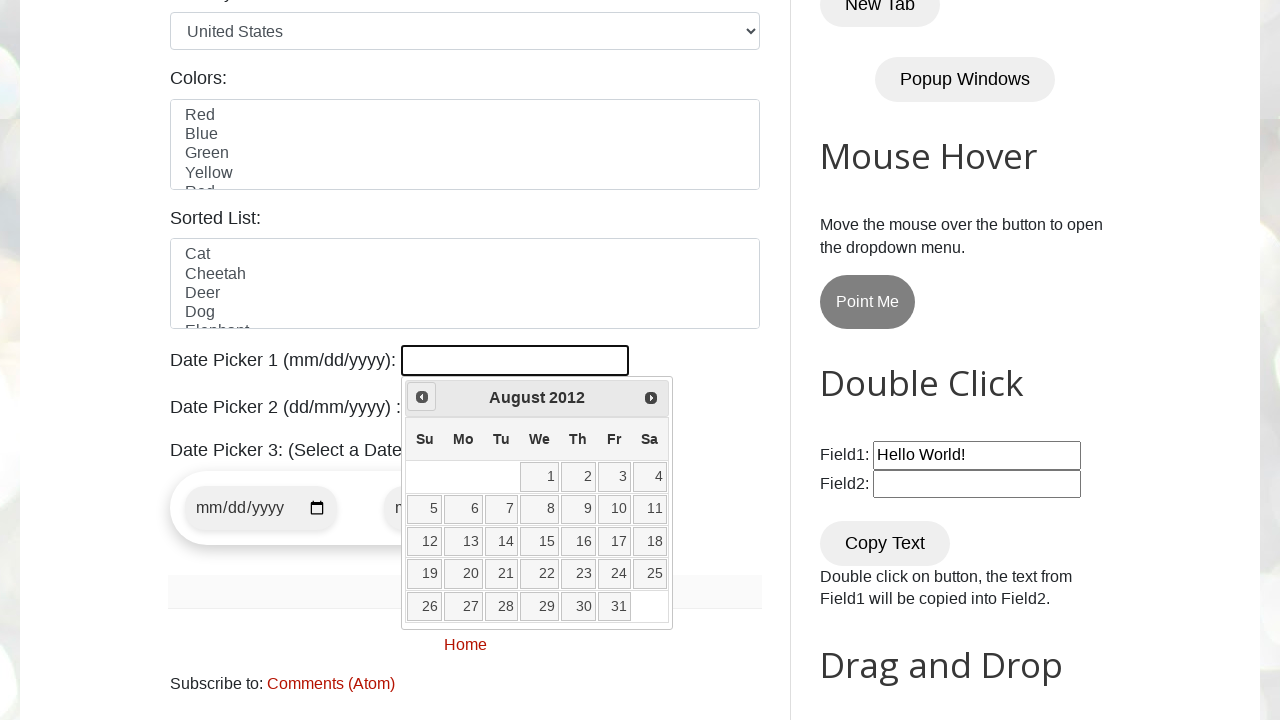

Clicked Previous button - currently at August 2012 at (422, 397) on xpath=//a[@title='Prev']
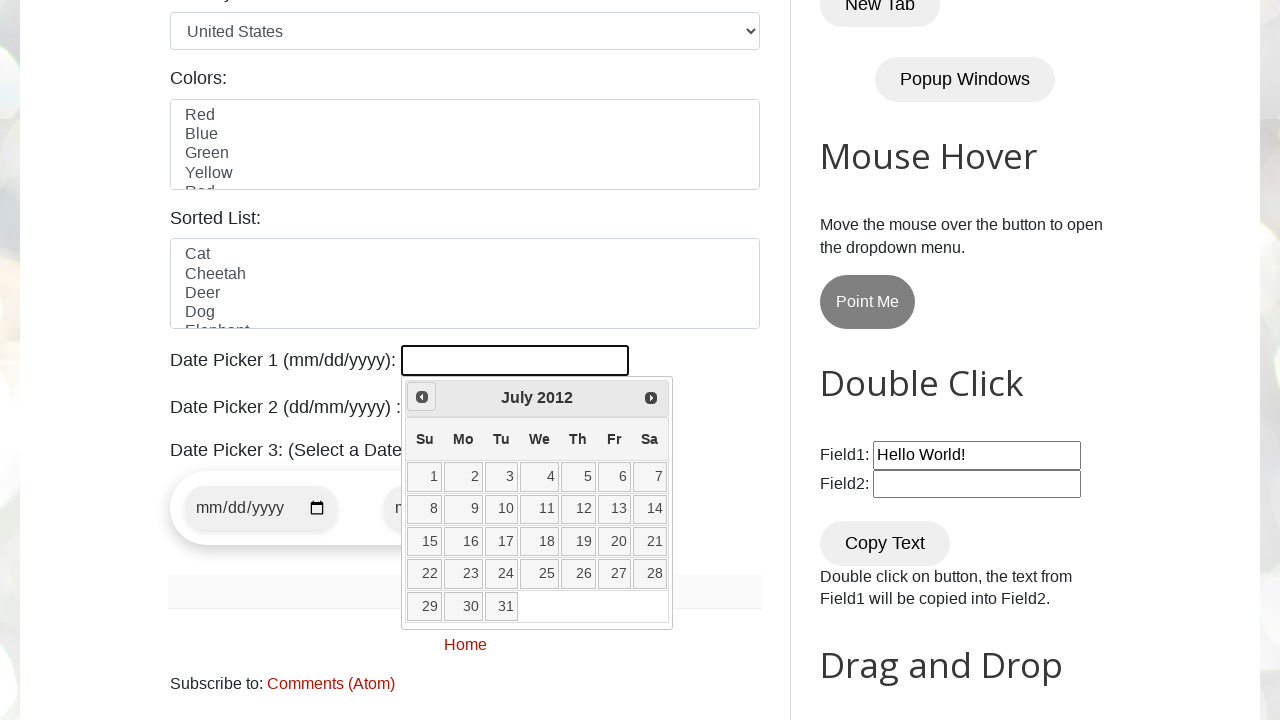

Clicked Previous button - currently at July 2012 at (422, 397) on xpath=//a[@title='Prev']
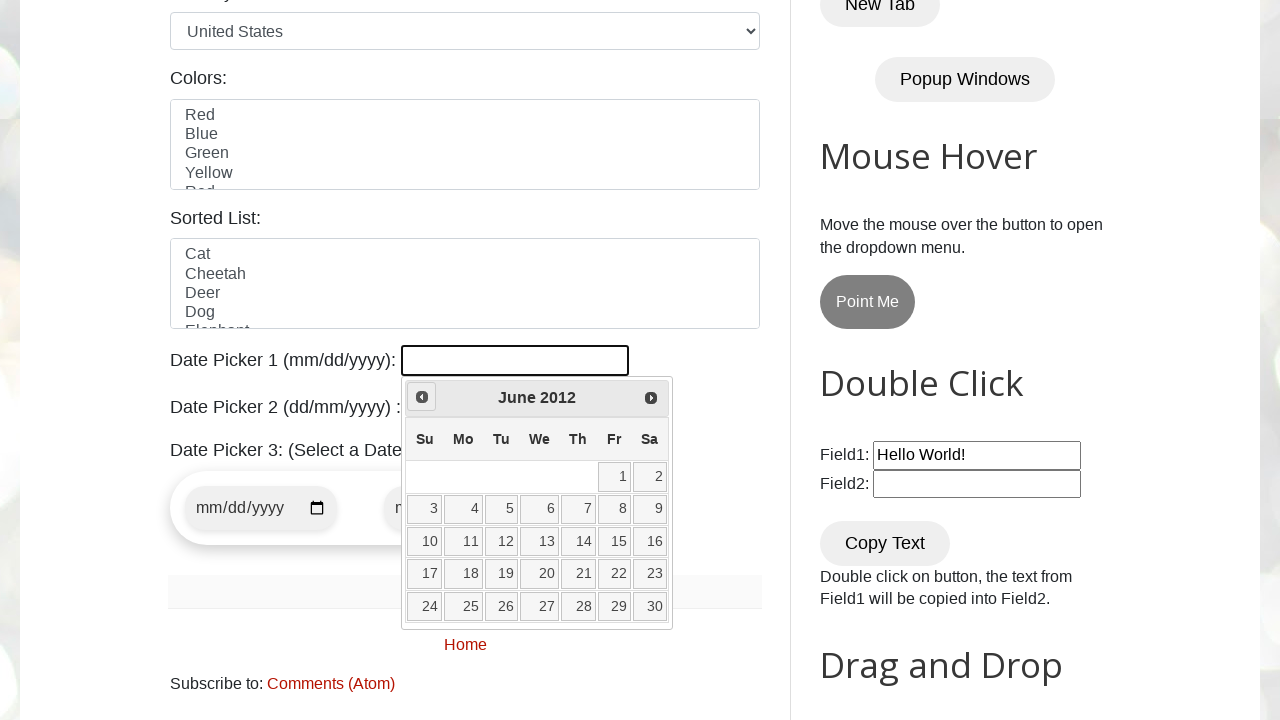

Clicked Previous button - currently at June 2012 at (422, 397) on xpath=//a[@title='Prev']
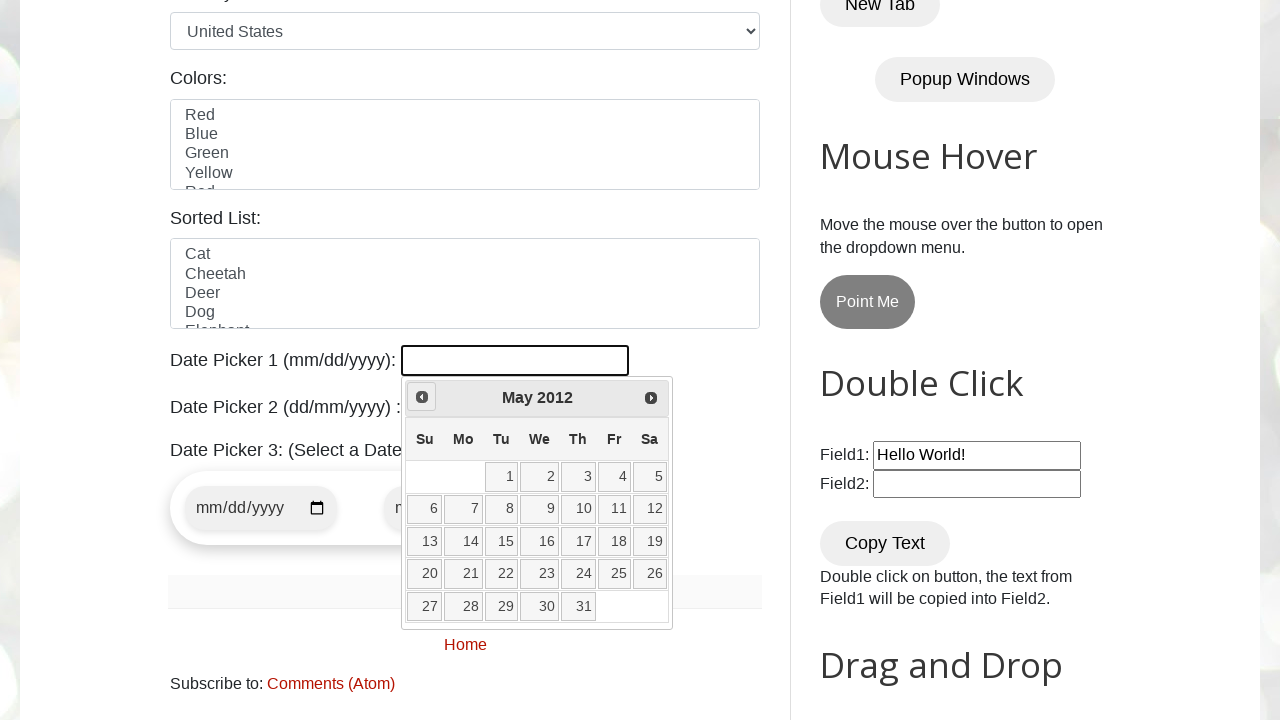

Clicked Previous button - currently at May 2012 at (422, 397) on xpath=//a[@title='Prev']
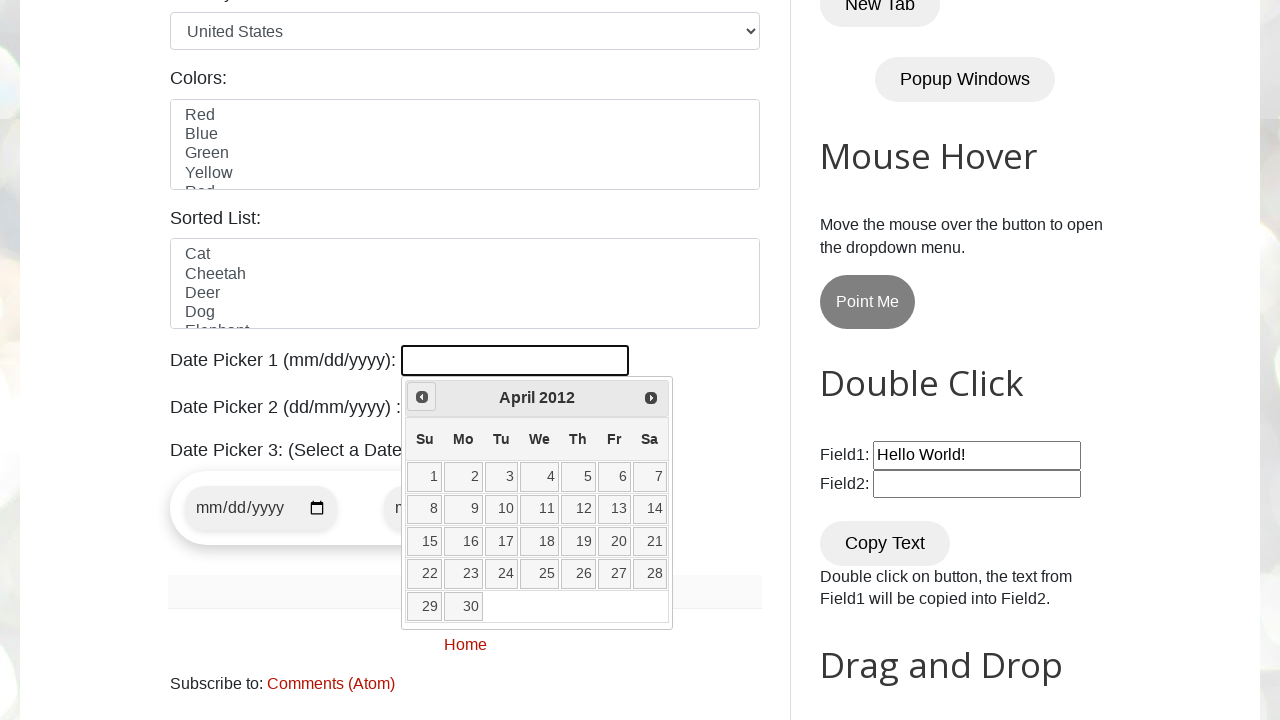

Clicked Previous button - currently at April 2012 at (422, 397) on xpath=//a[@title='Prev']
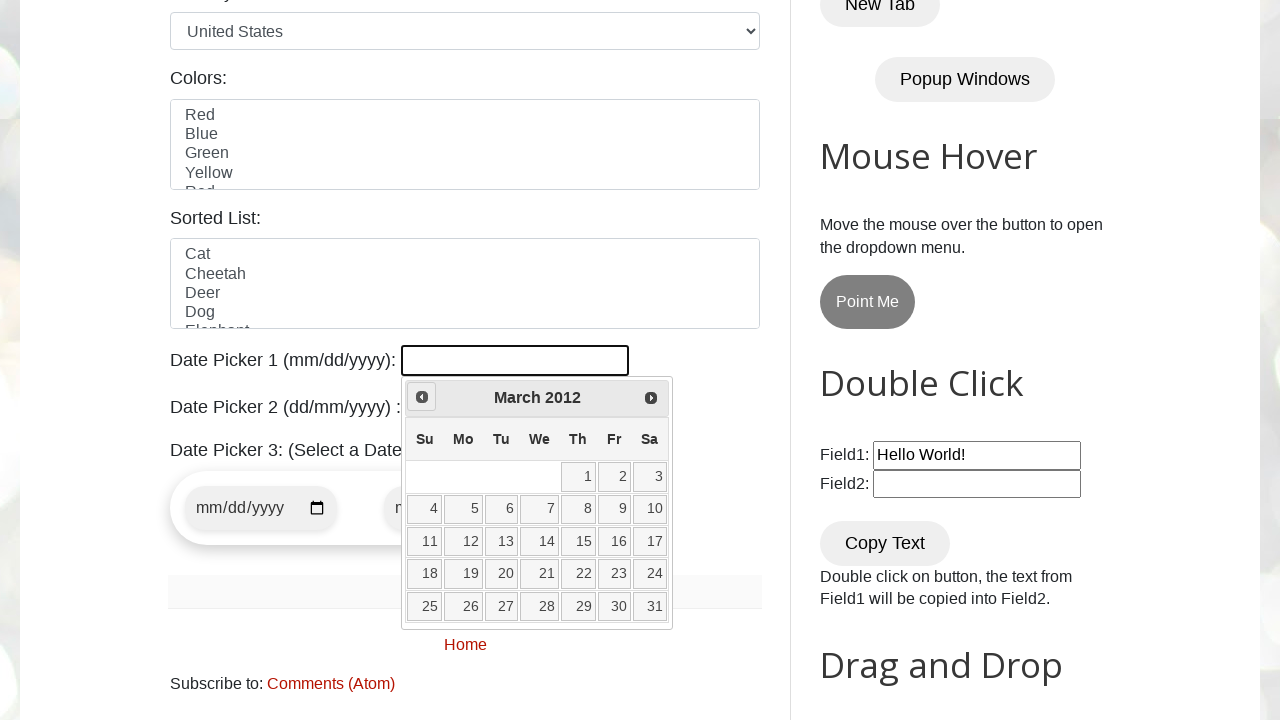

Clicked Previous button - currently at March 2012 at (422, 397) on xpath=//a[@title='Prev']
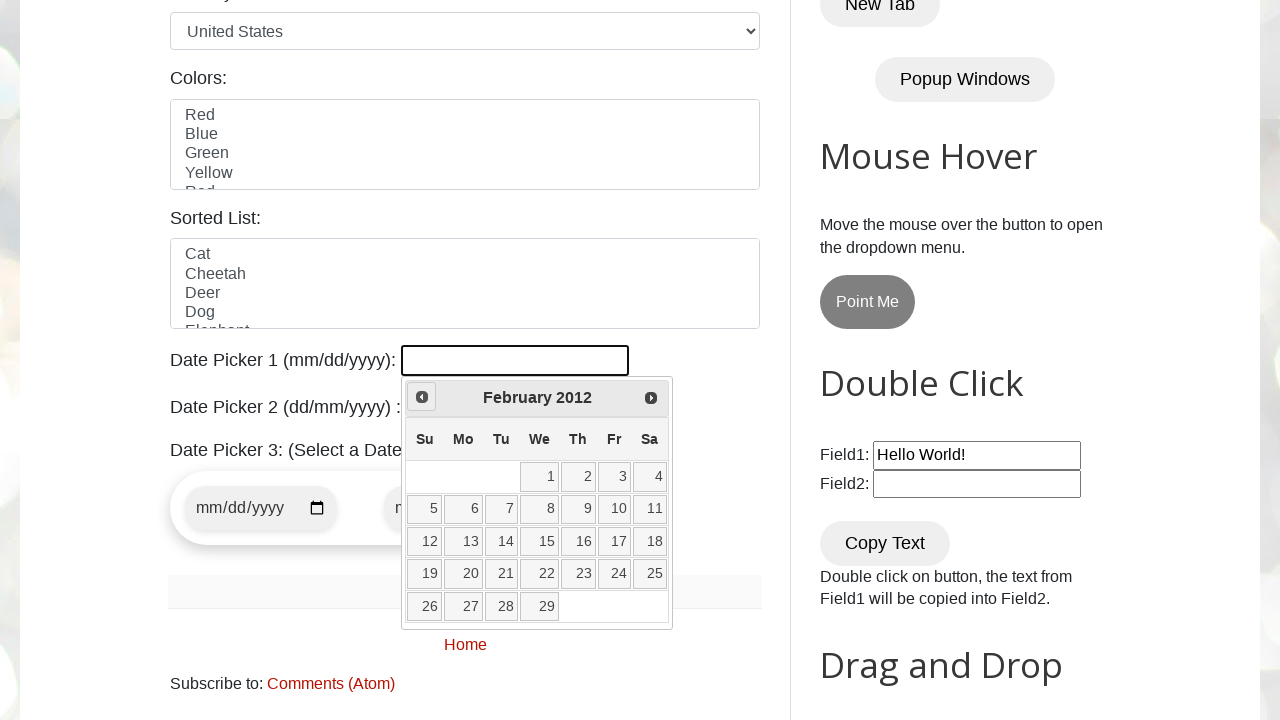

Clicked Previous button - currently at February 2012 at (422, 397) on xpath=//a[@title='Prev']
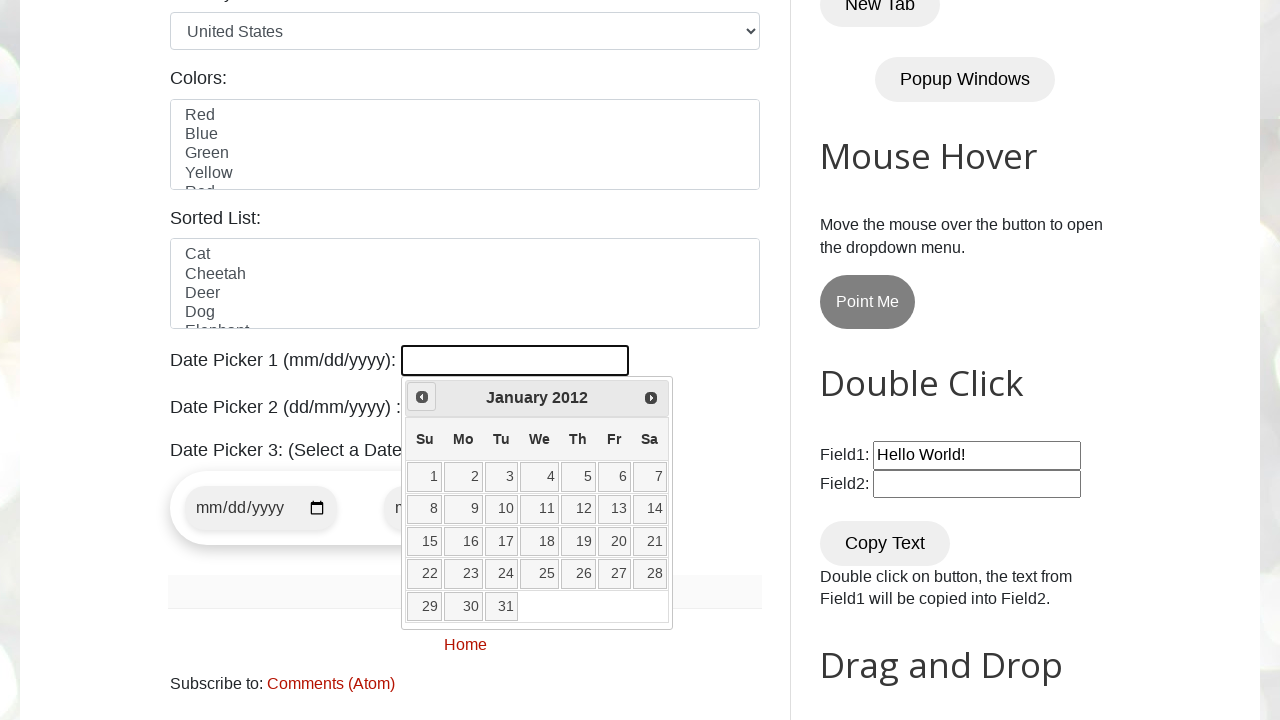

Clicked Previous button - currently at January 2012 at (422, 397) on xpath=//a[@title='Prev']
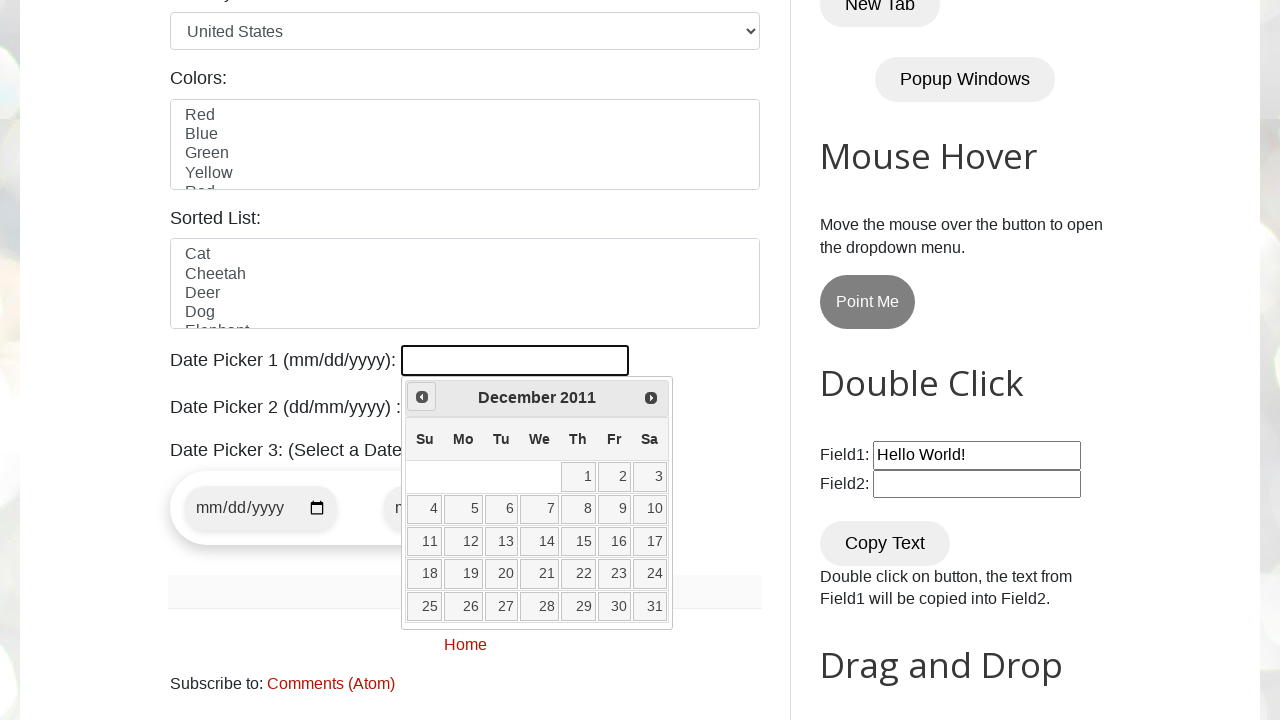

Clicked Previous button - currently at December 2011 at (422, 397) on xpath=//a[@title='Prev']
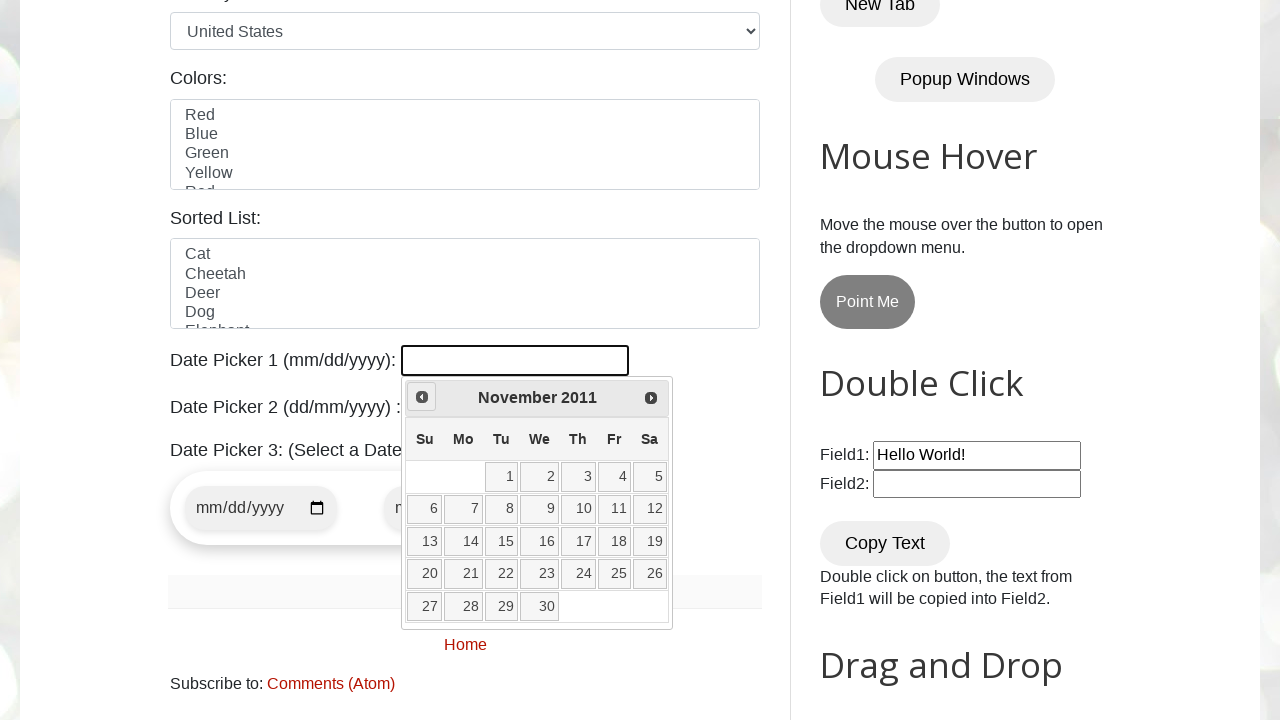

Clicked Previous button - currently at November 2011 at (422, 397) on xpath=//a[@title='Prev']
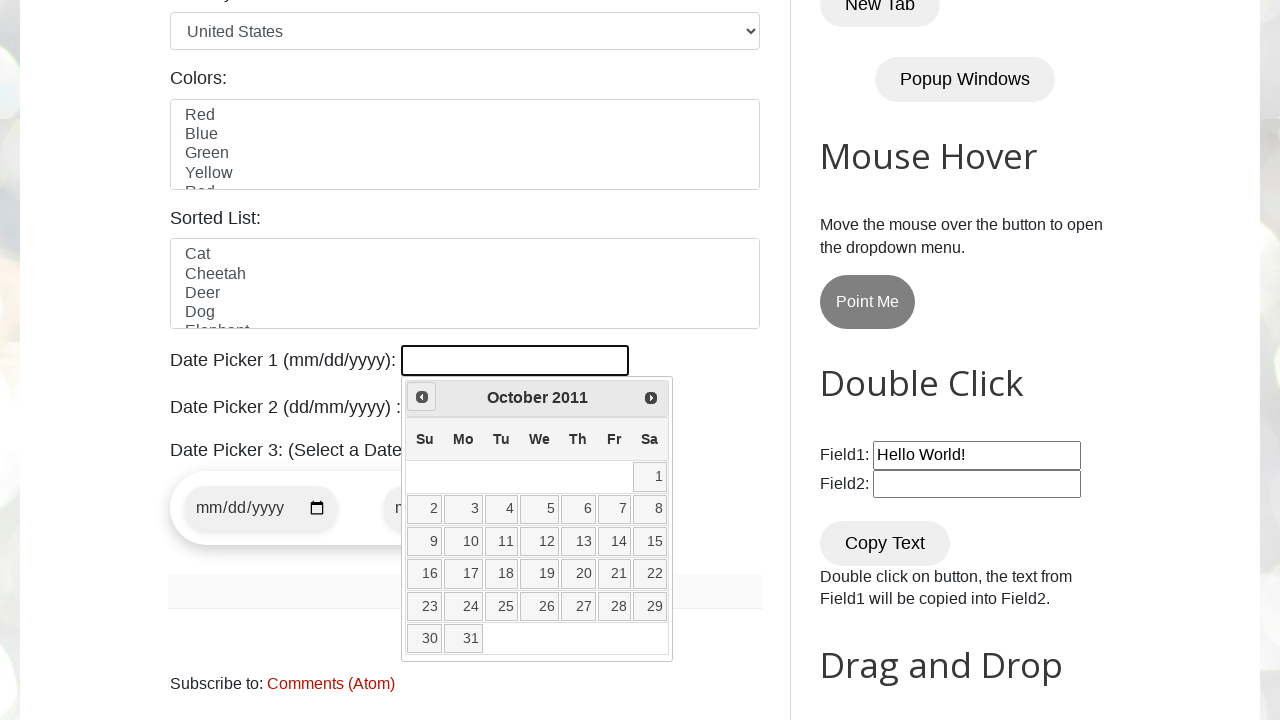

Clicked Previous button - currently at October 2011 at (422, 397) on xpath=//a[@title='Prev']
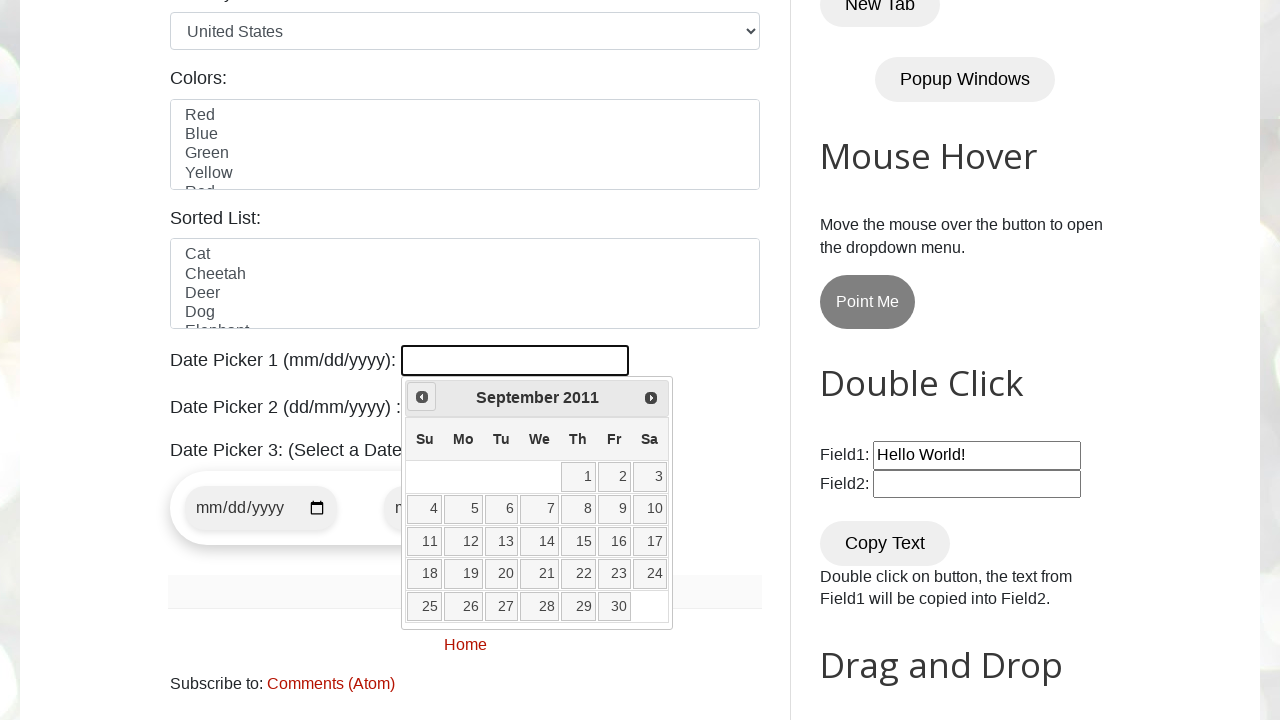

Clicked Previous button - currently at September 2011 at (422, 397) on xpath=//a[@title='Prev']
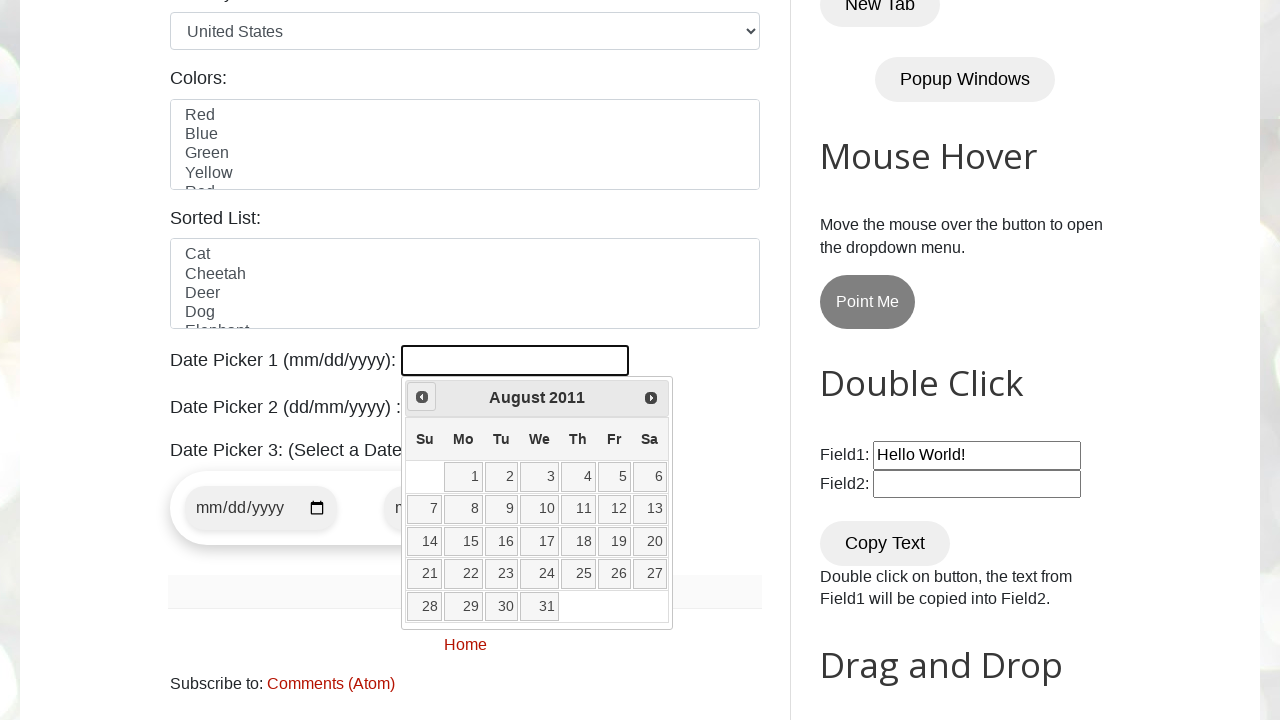

Clicked Previous button - currently at August 2011 at (422, 397) on xpath=//a[@title='Prev']
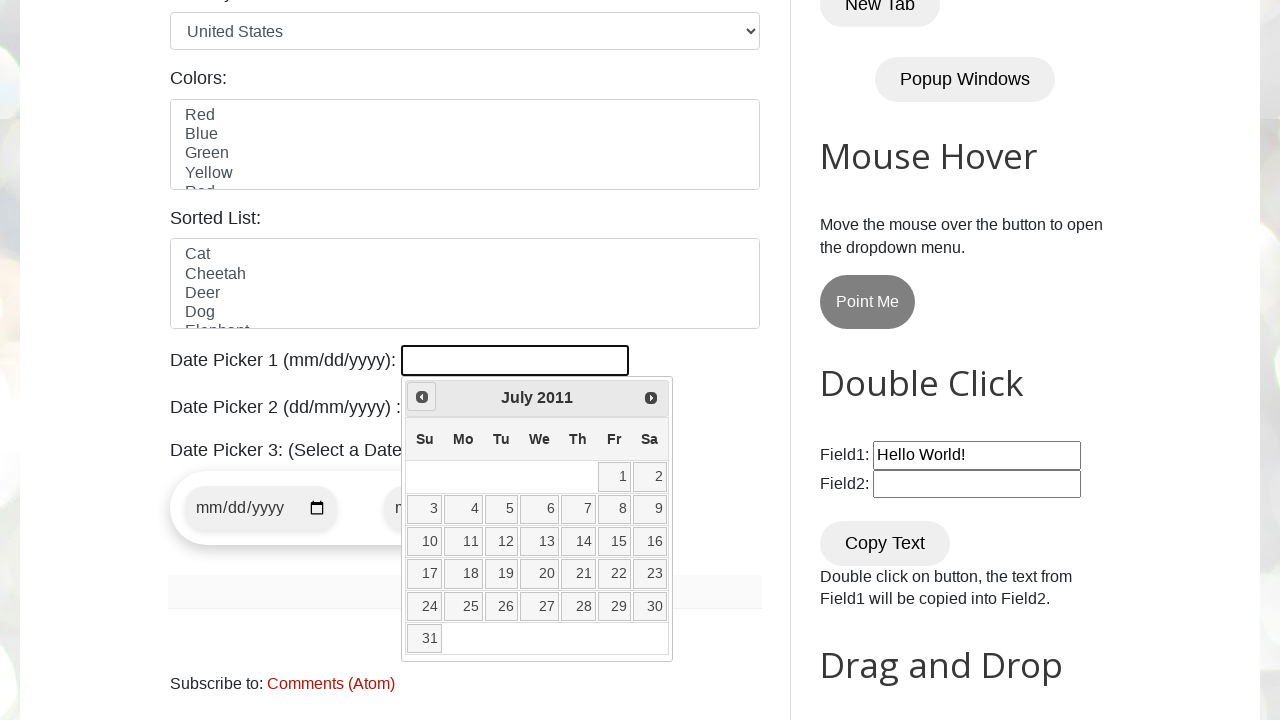

Clicked Previous button - currently at July 2011 at (422, 397) on xpath=//a[@title='Prev']
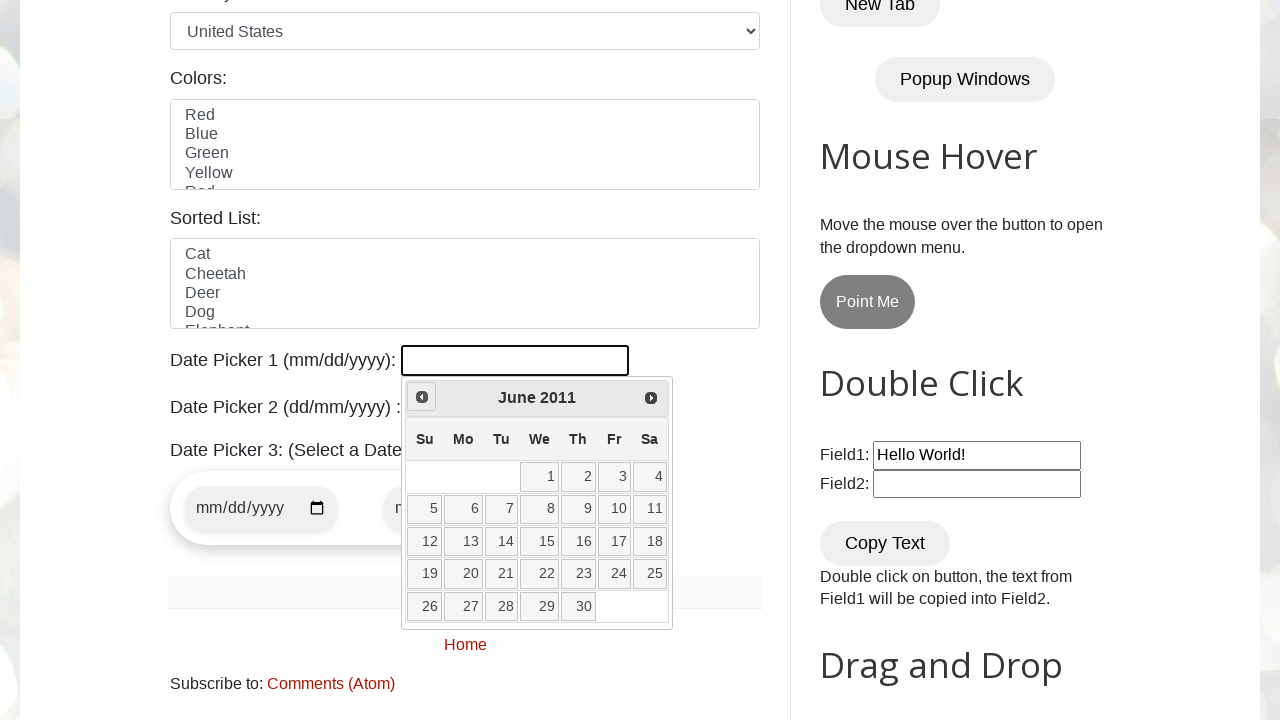

Clicked Previous button - currently at June 2011 at (422, 397) on xpath=//a[@title='Prev']
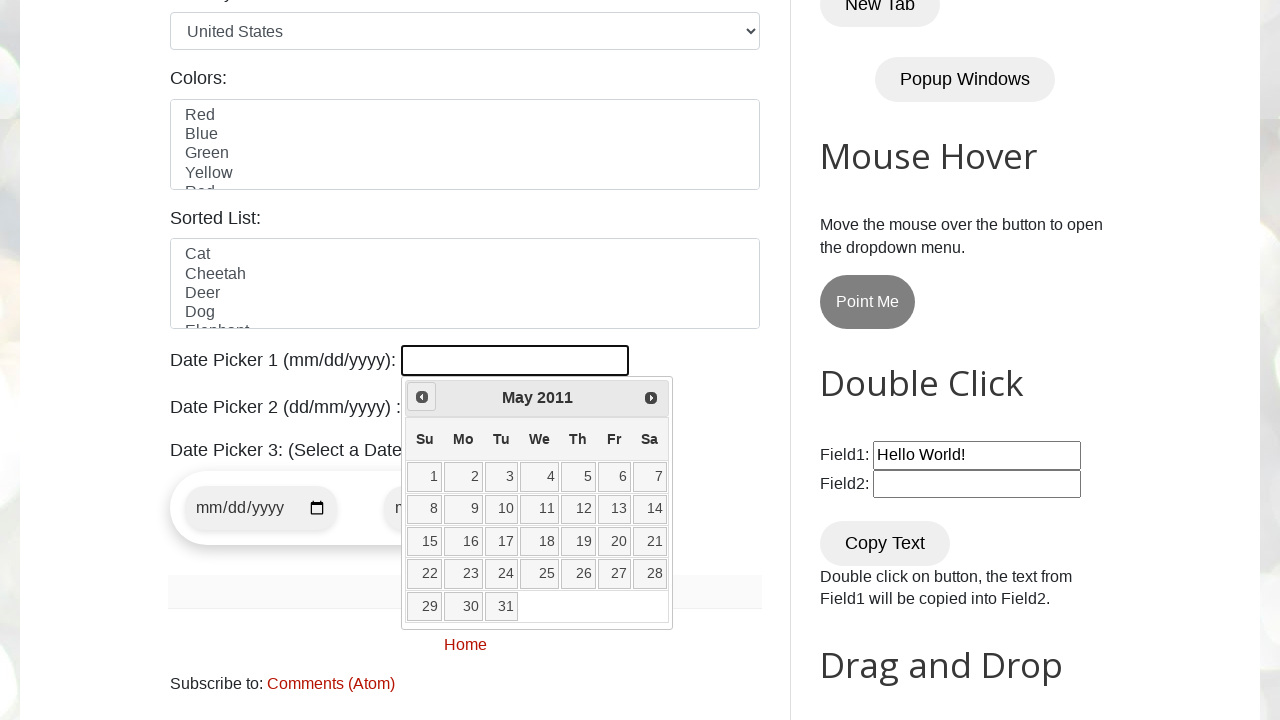

Clicked Previous button - currently at May 2011 at (422, 397) on xpath=//a[@title='Prev']
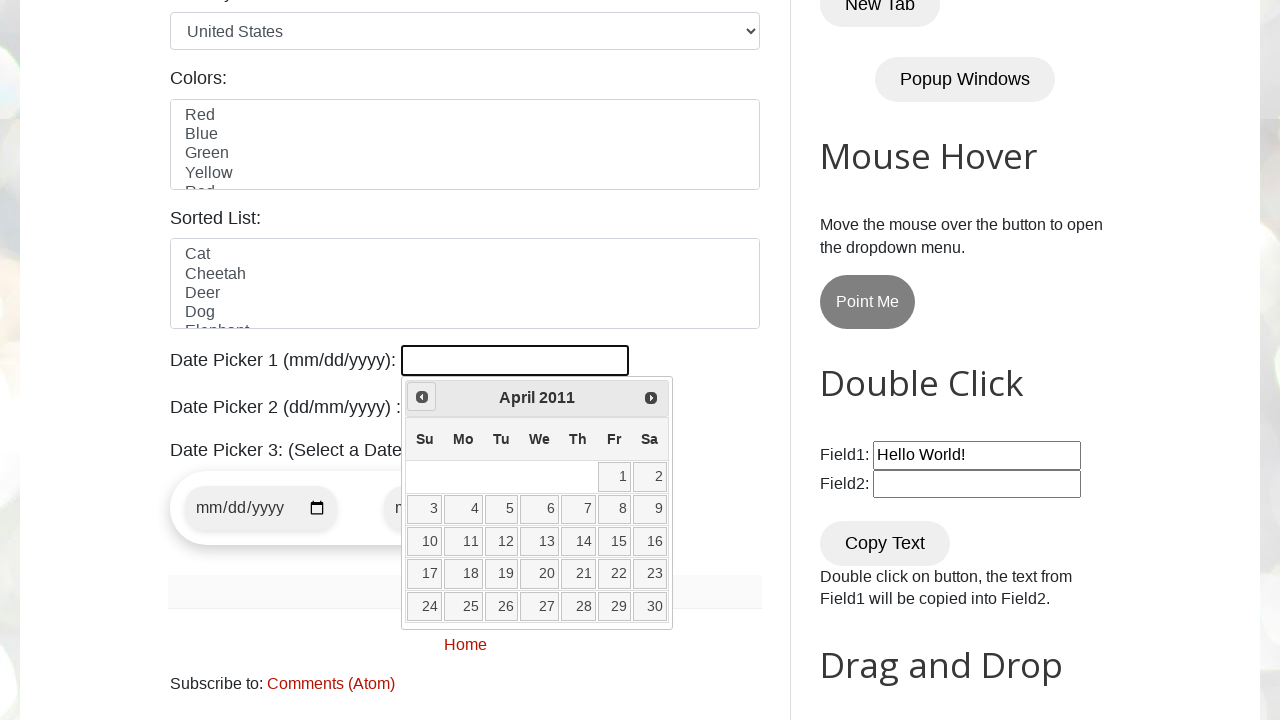

Clicked Previous button - currently at April 2011 at (422, 397) on xpath=//a[@title='Prev']
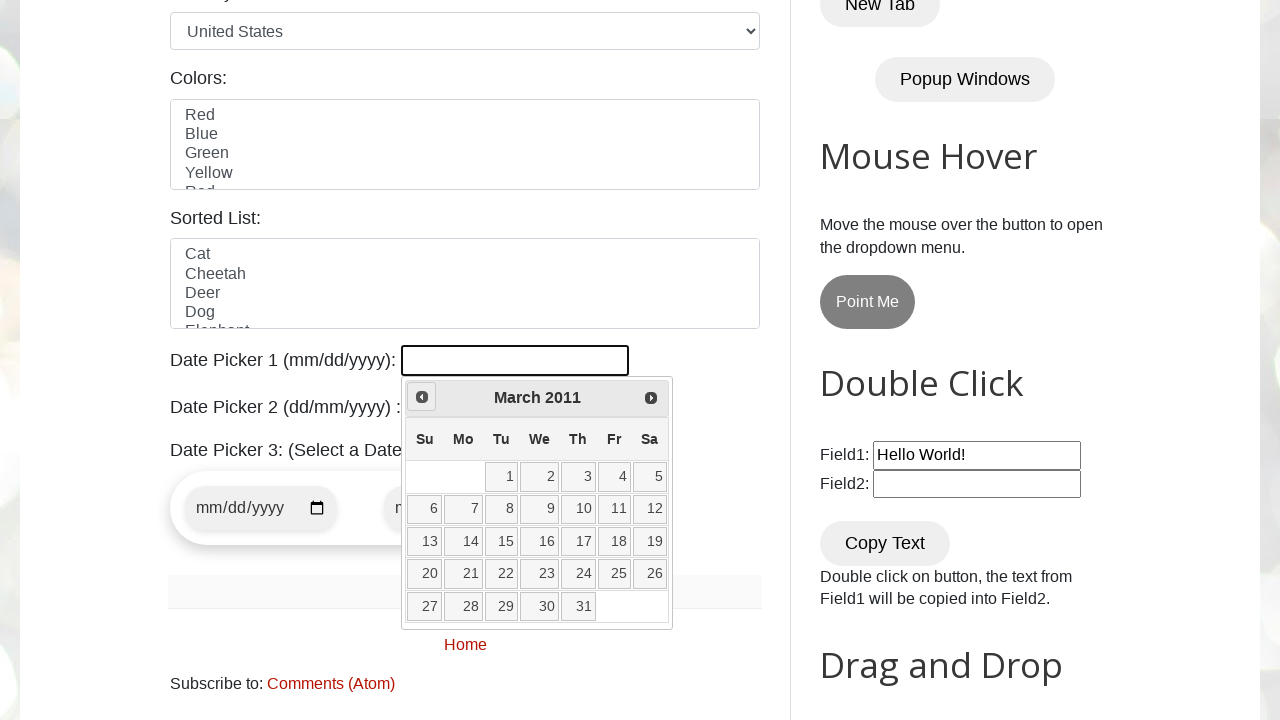

Clicked Previous button - currently at March 2011 at (422, 397) on xpath=//a[@title='Prev']
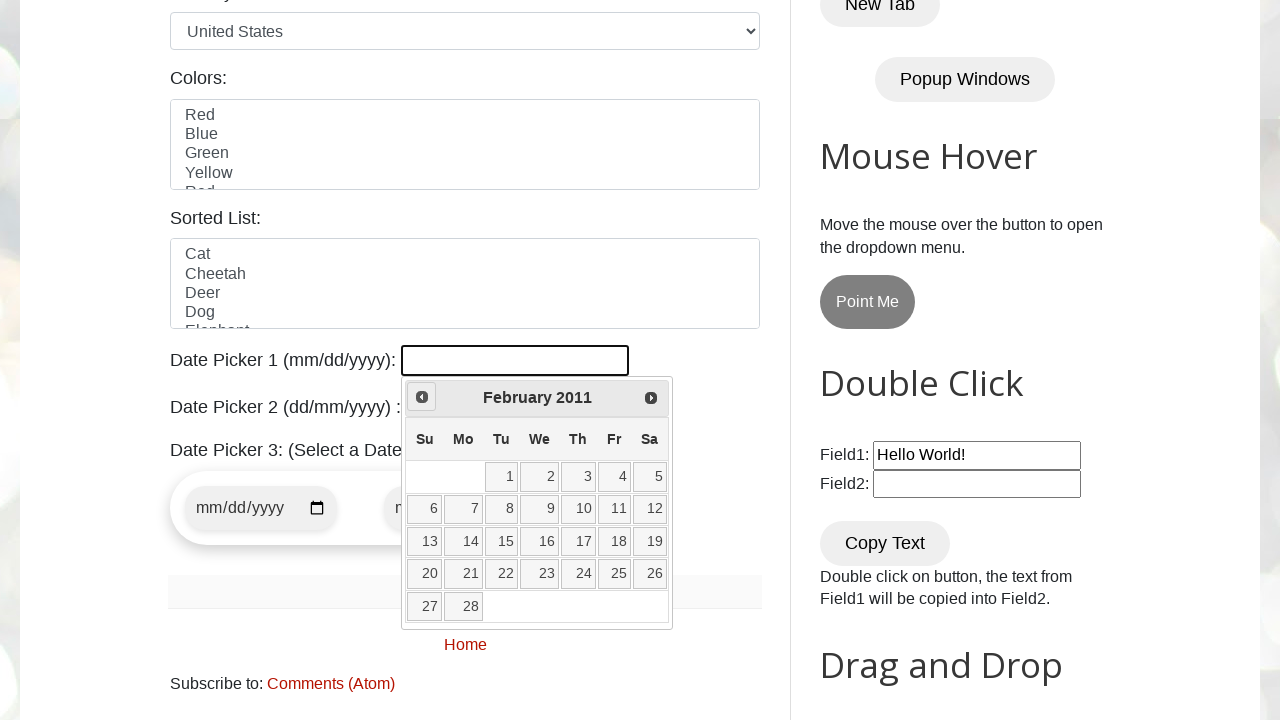

Clicked Previous button - currently at February 2011 at (422, 397) on xpath=//a[@title='Prev']
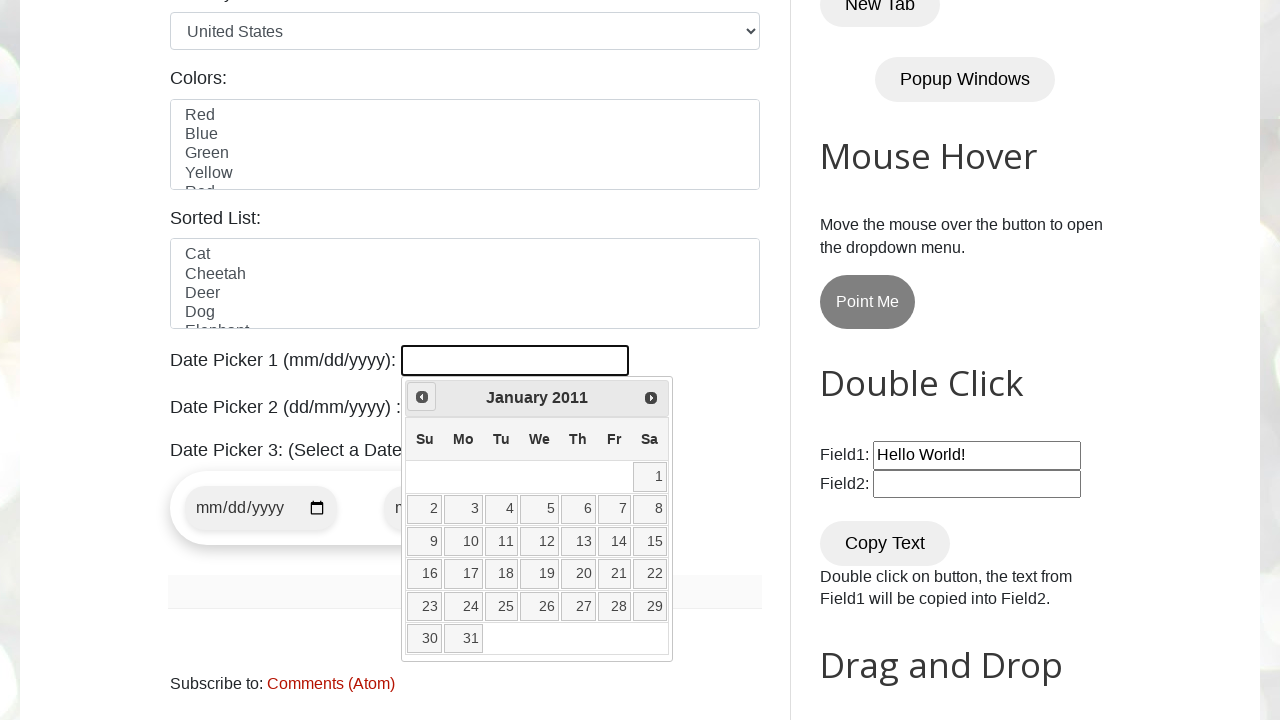

Clicked Previous button - currently at January 2011 at (422, 397) on xpath=//a[@title='Prev']
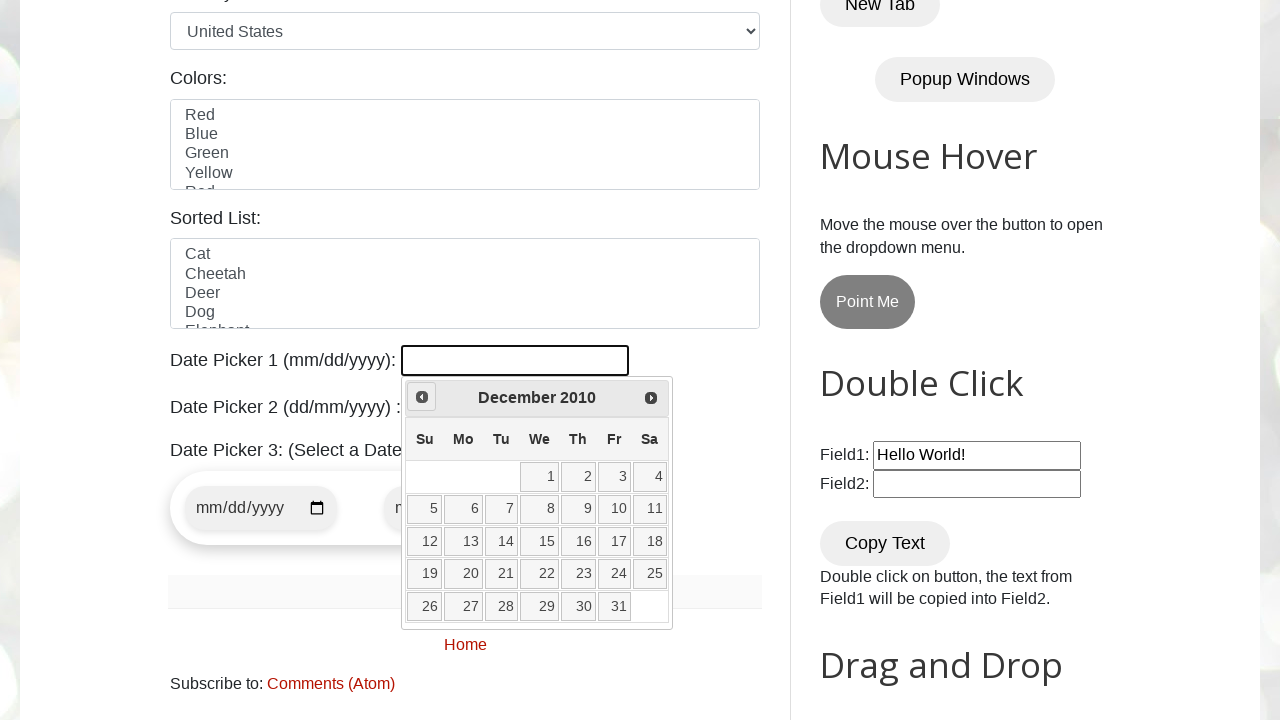

Clicked Previous button - currently at December 2010 at (422, 397) on xpath=//a[@title='Prev']
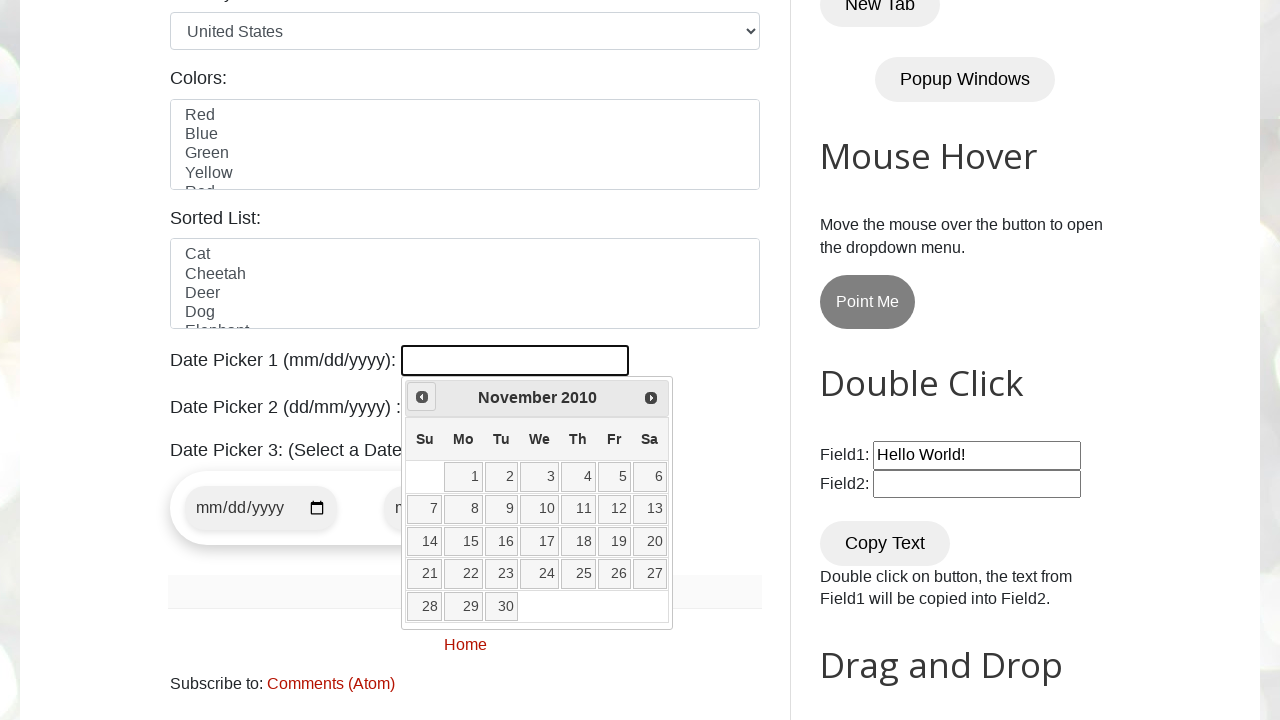

Clicked Previous button - currently at November 2010 at (422, 397) on xpath=//a[@title='Prev']
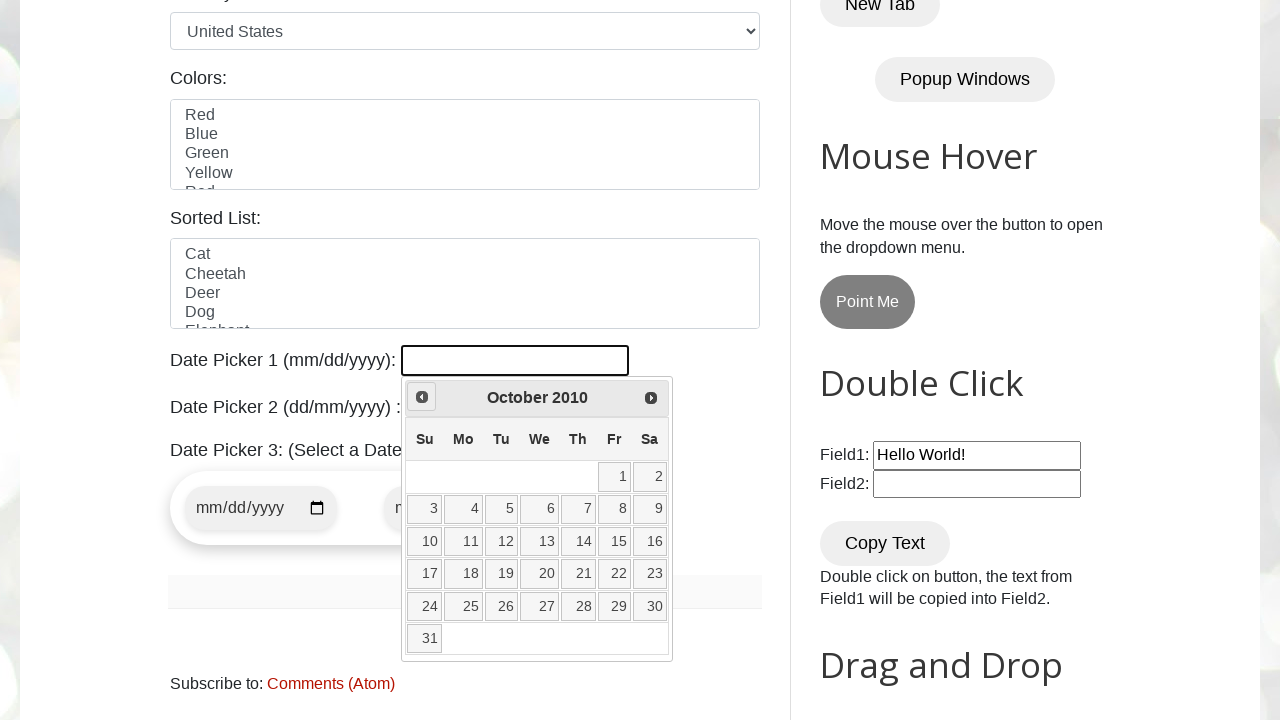

Clicked Previous button - currently at October 2010 at (422, 397) on xpath=//a[@title='Prev']
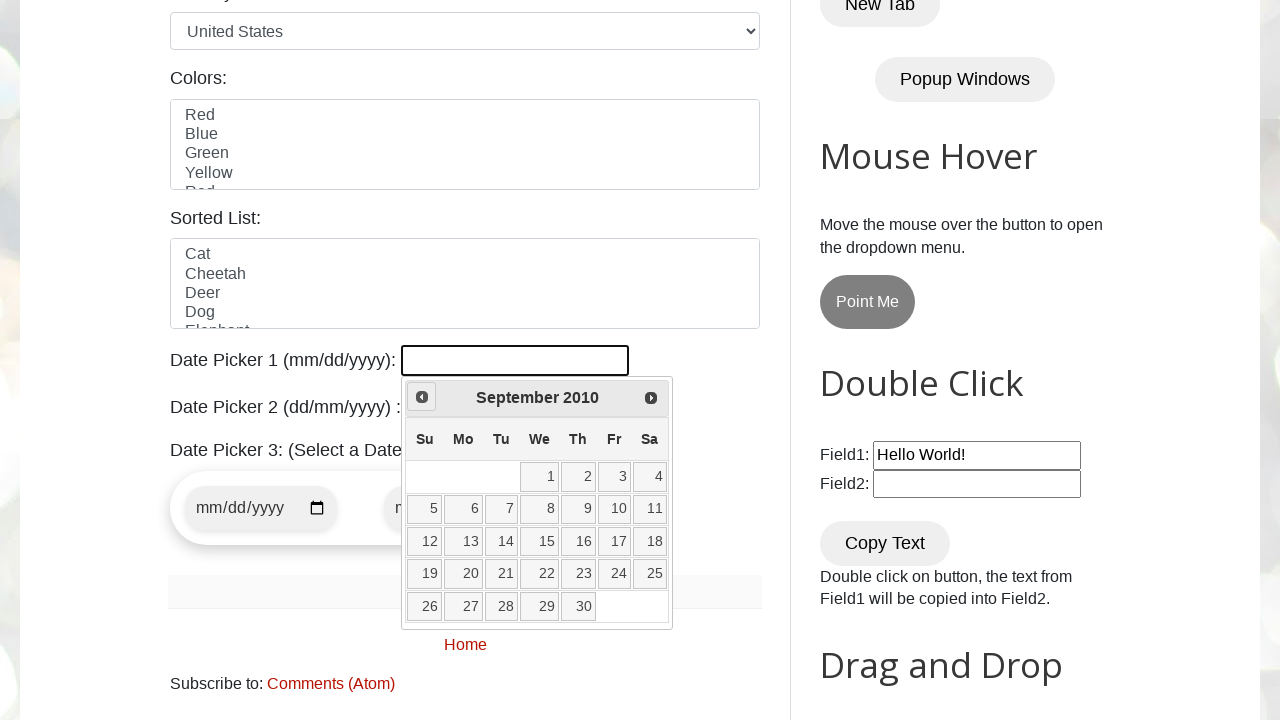

Clicked Previous button - currently at September 2010 at (422, 397) on xpath=//a[@title='Prev']
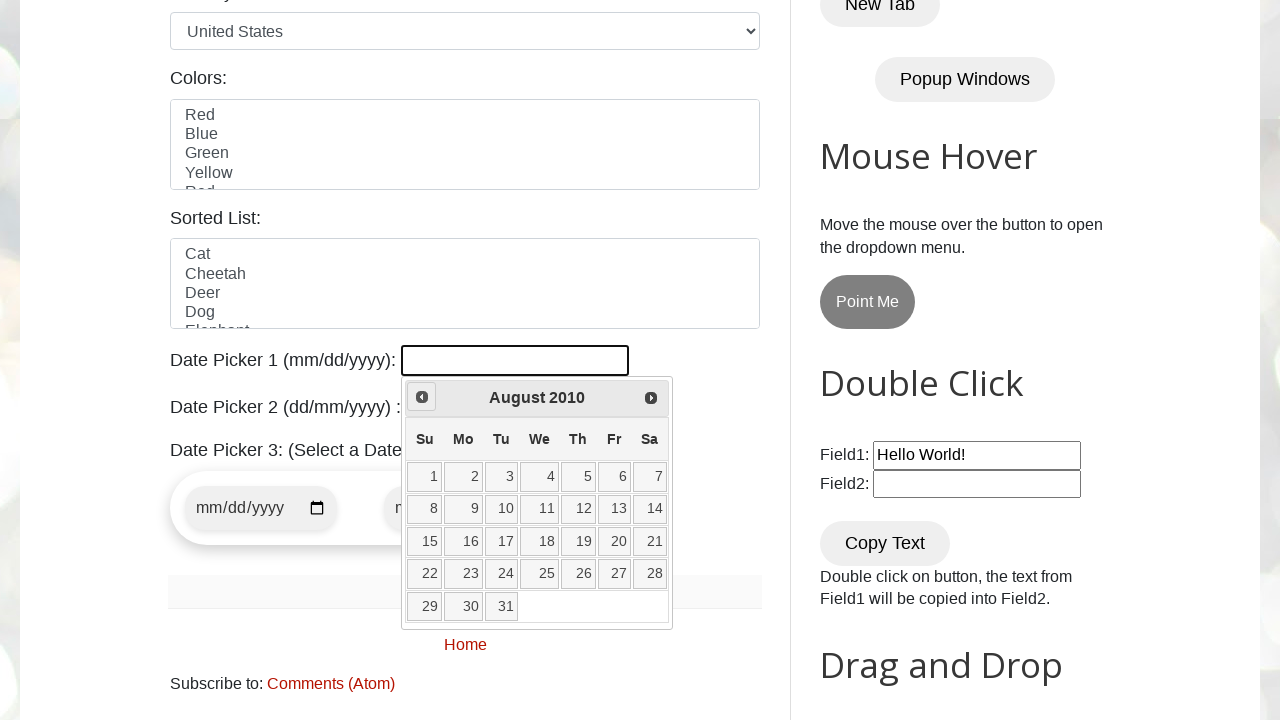

Clicked Previous button - currently at August 2010 at (422, 397) on xpath=//a[@title='Prev']
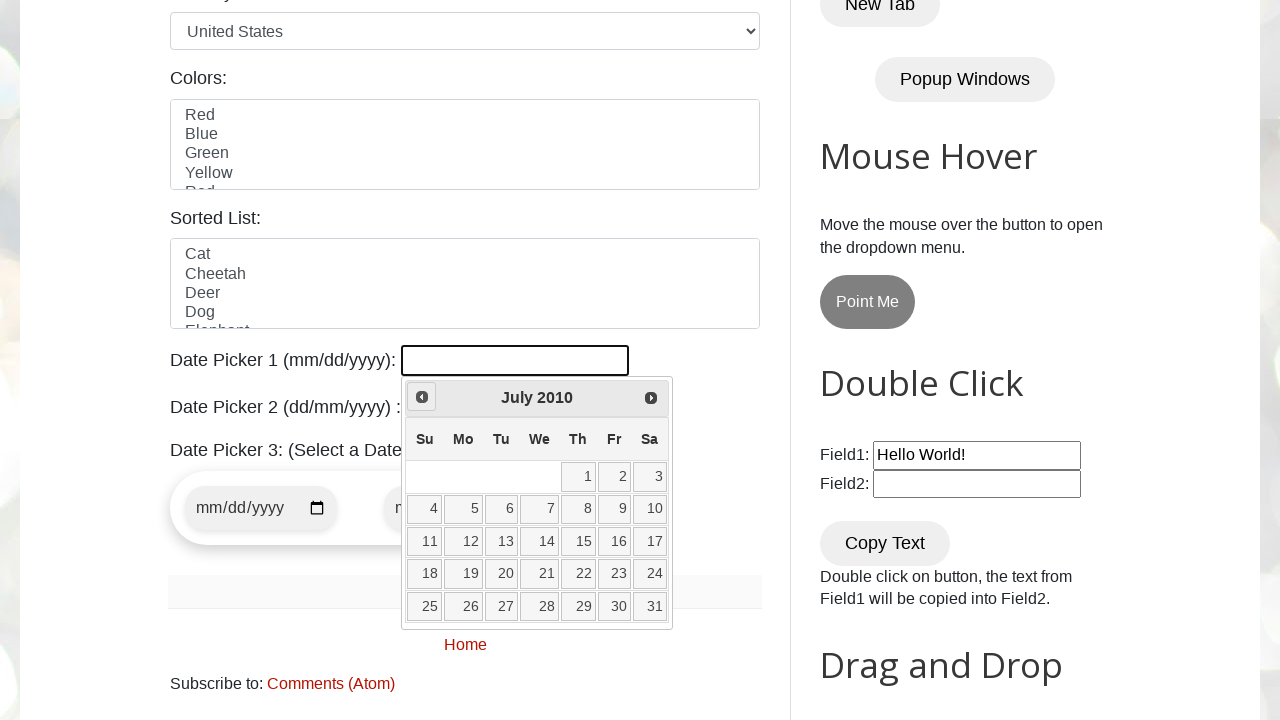

Clicked Previous button - currently at July 2010 at (422, 397) on xpath=//a[@title='Prev']
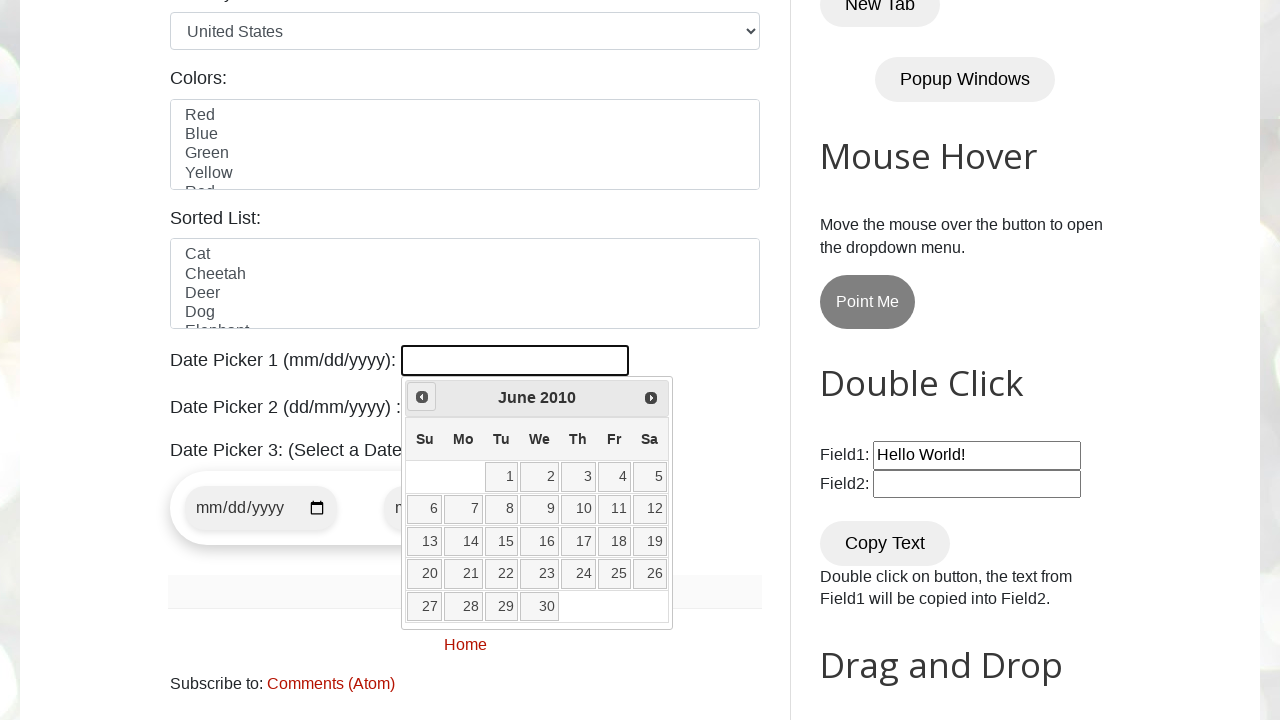

Clicked Previous button - currently at June 2010 at (422, 397) on xpath=//a[@title='Prev']
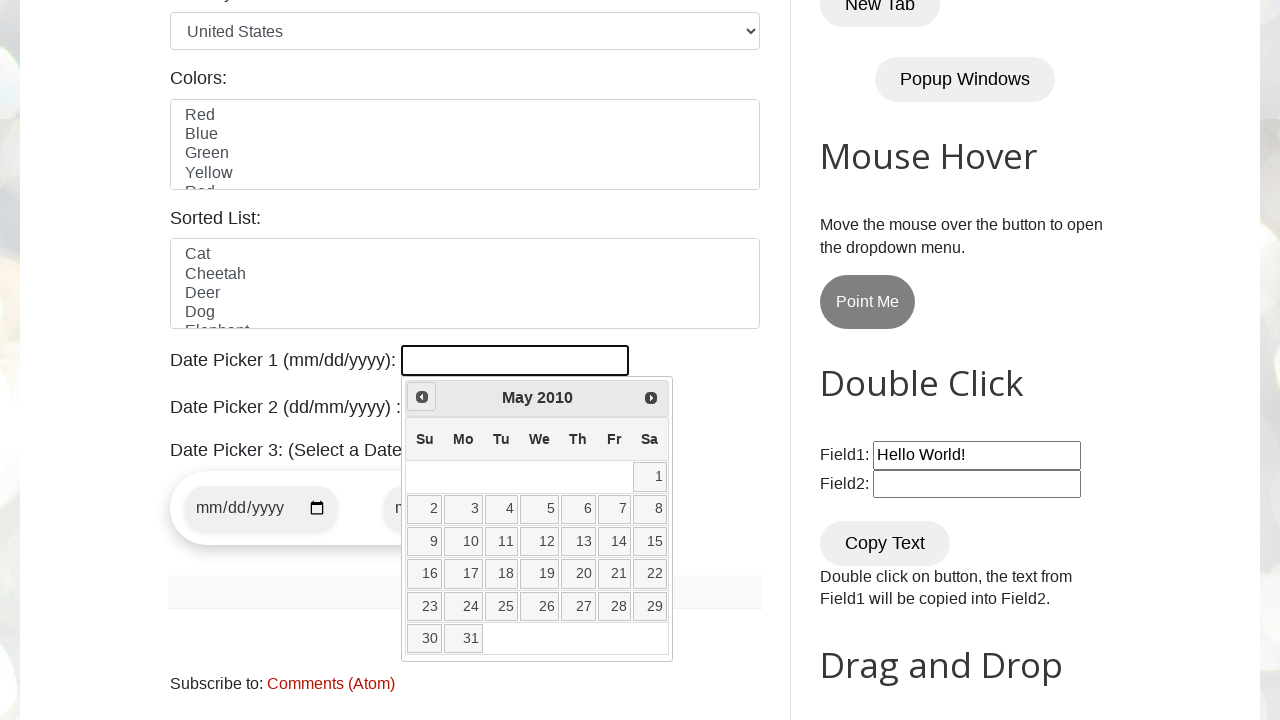

Clicked Previous button - currently at May 2010 at (422, 397) on xpath=//a[@title='Prev']
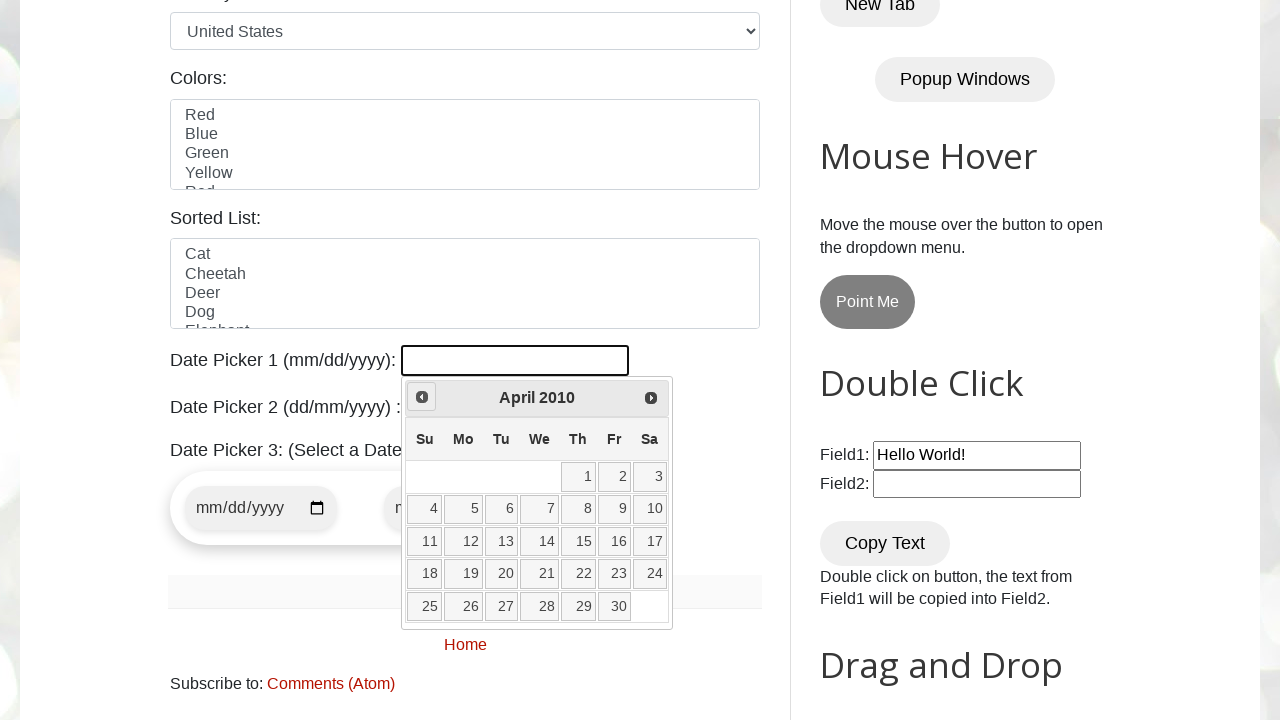

Clicked Previous button - currently at April 2010 at (422, 397) on xpath=//a[@title='Prev']
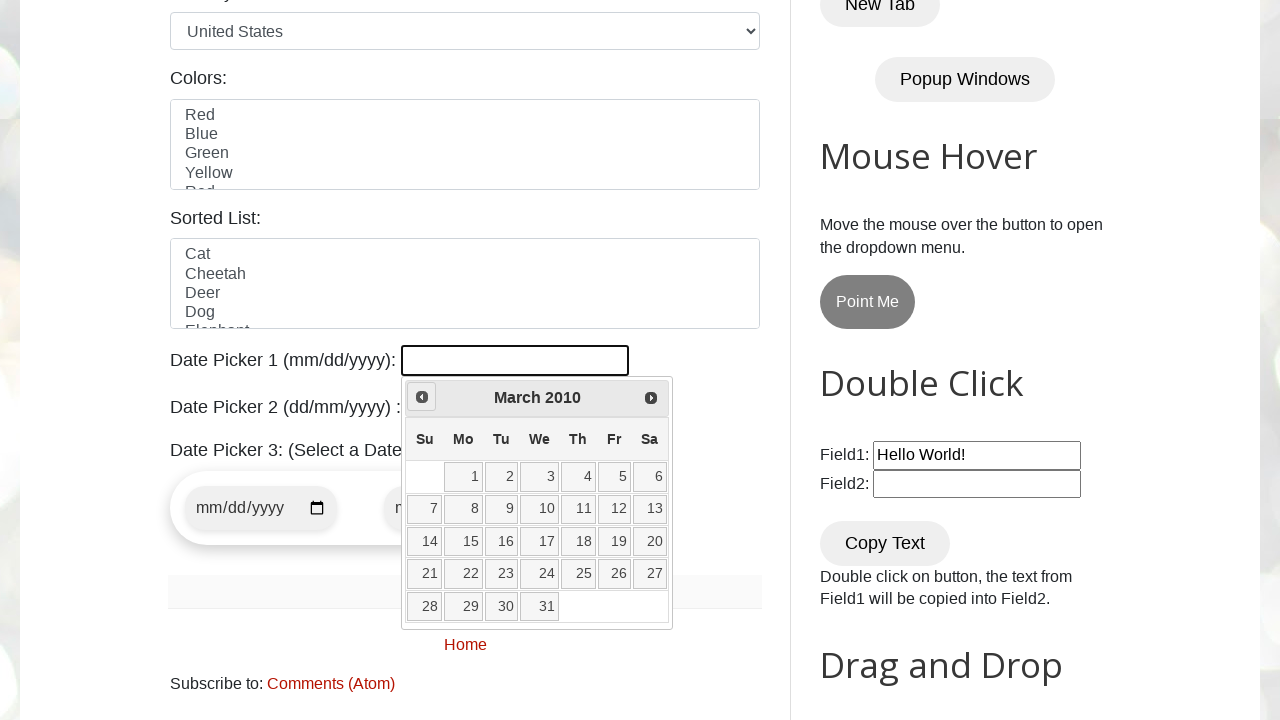

Clicked Previous button - currently at March 2010 at (422, 397) on xpath=//a[@title='Prev']
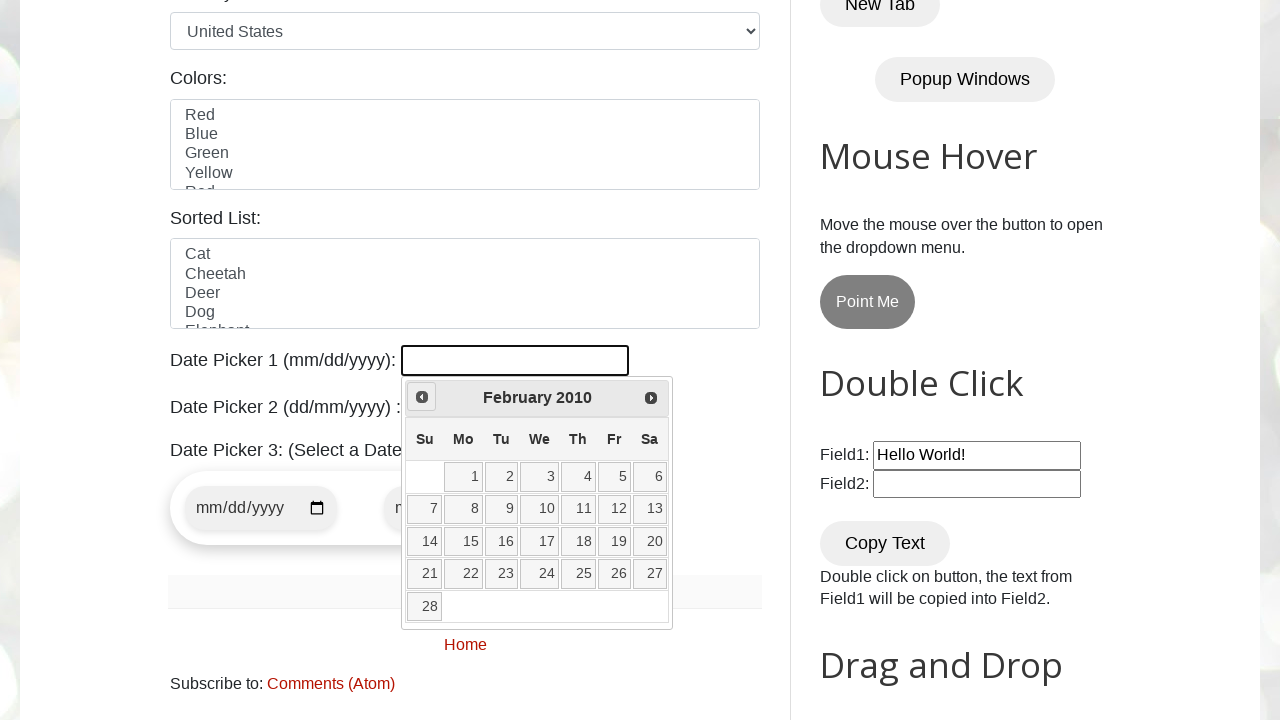

Clicked Previous button - currently at February 2010 at (422, 397) on xpath=//a[@title='Prev']
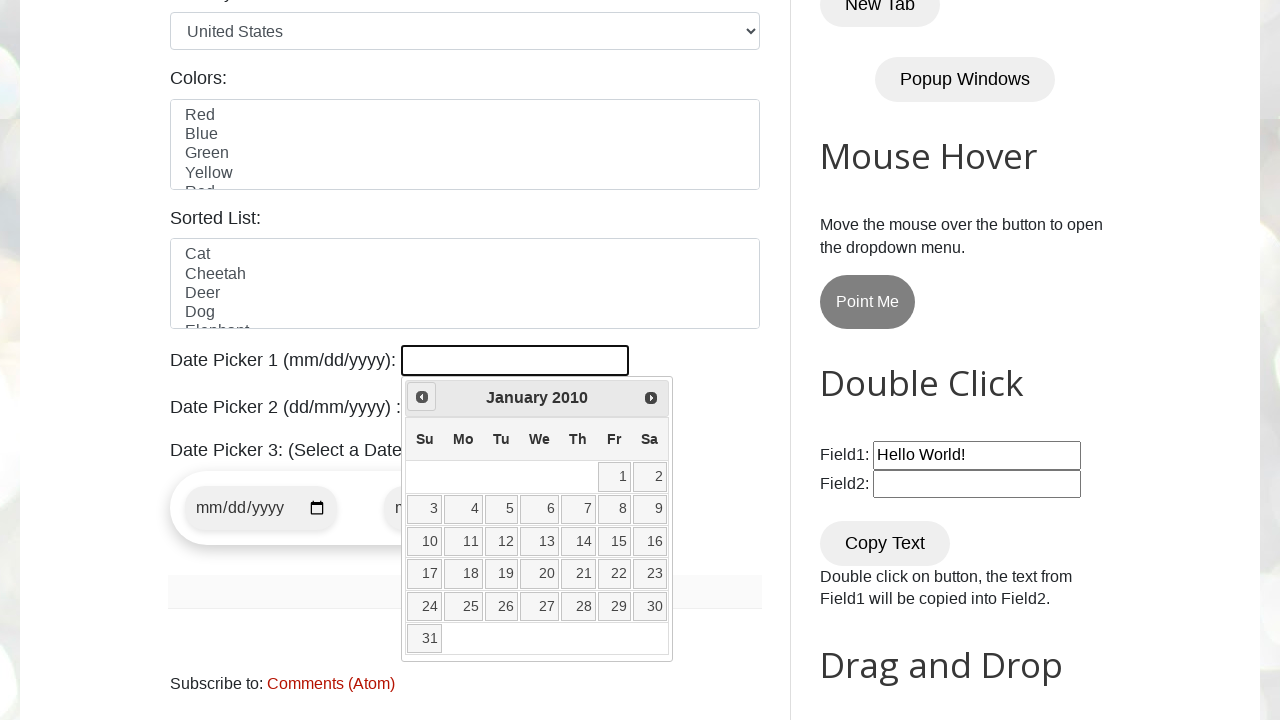

Clicked Previous button - currently at January 2010 at (422, 397) on xpath=//a[@title='Prev']
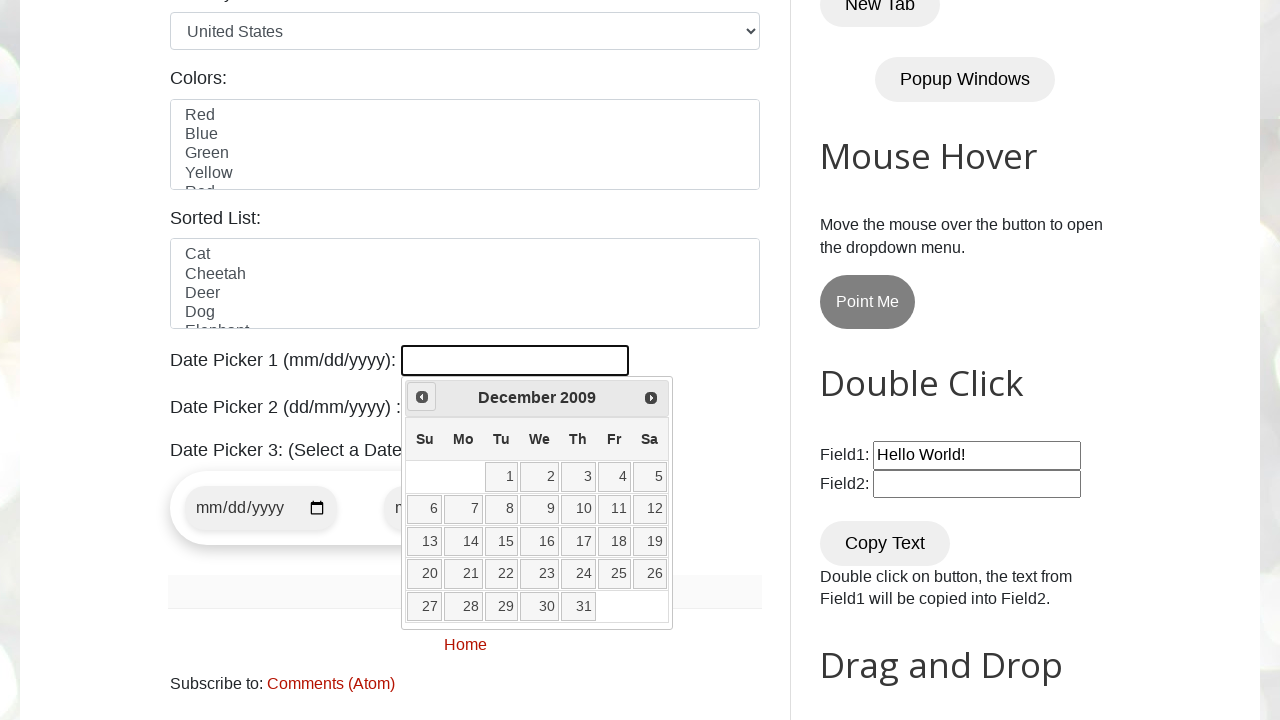

Clicked Previous button - currently at December 2009 at (422, 397) on xpath=//a[@title='Prev']
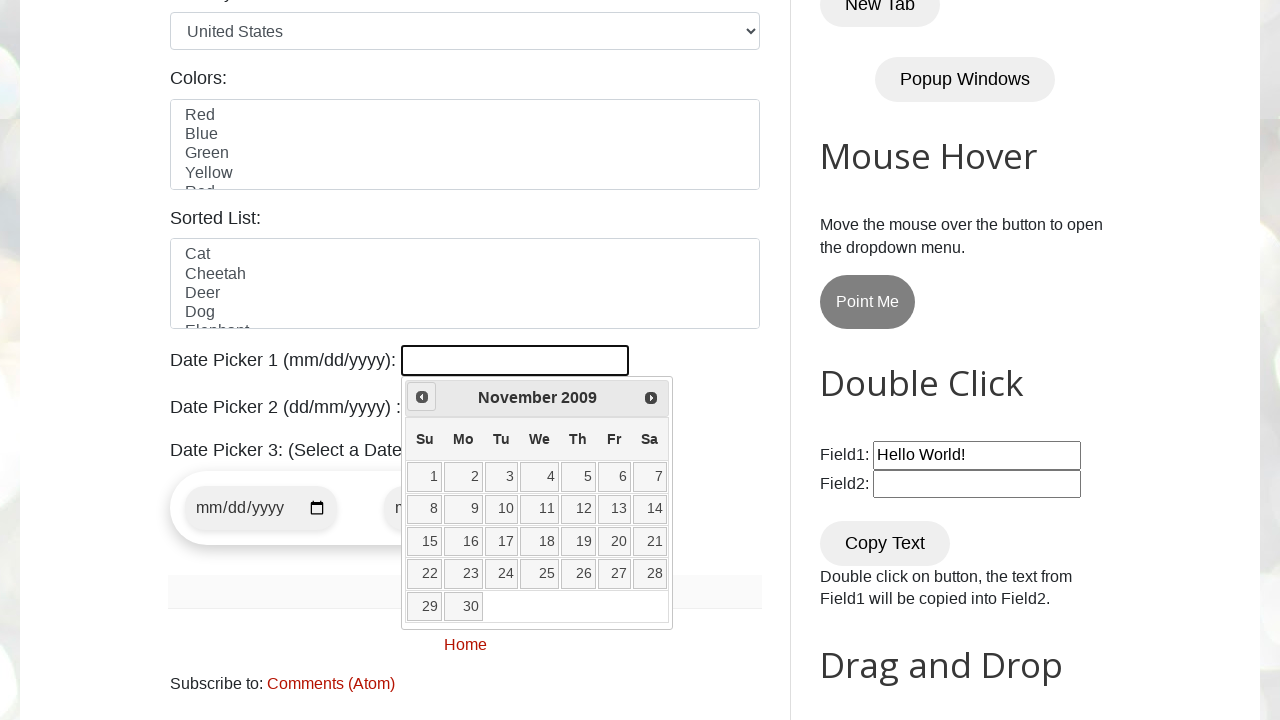

Clicked Previous button - currently at November 2009 at (422, 397) on xpath=//a[@title='Prev']
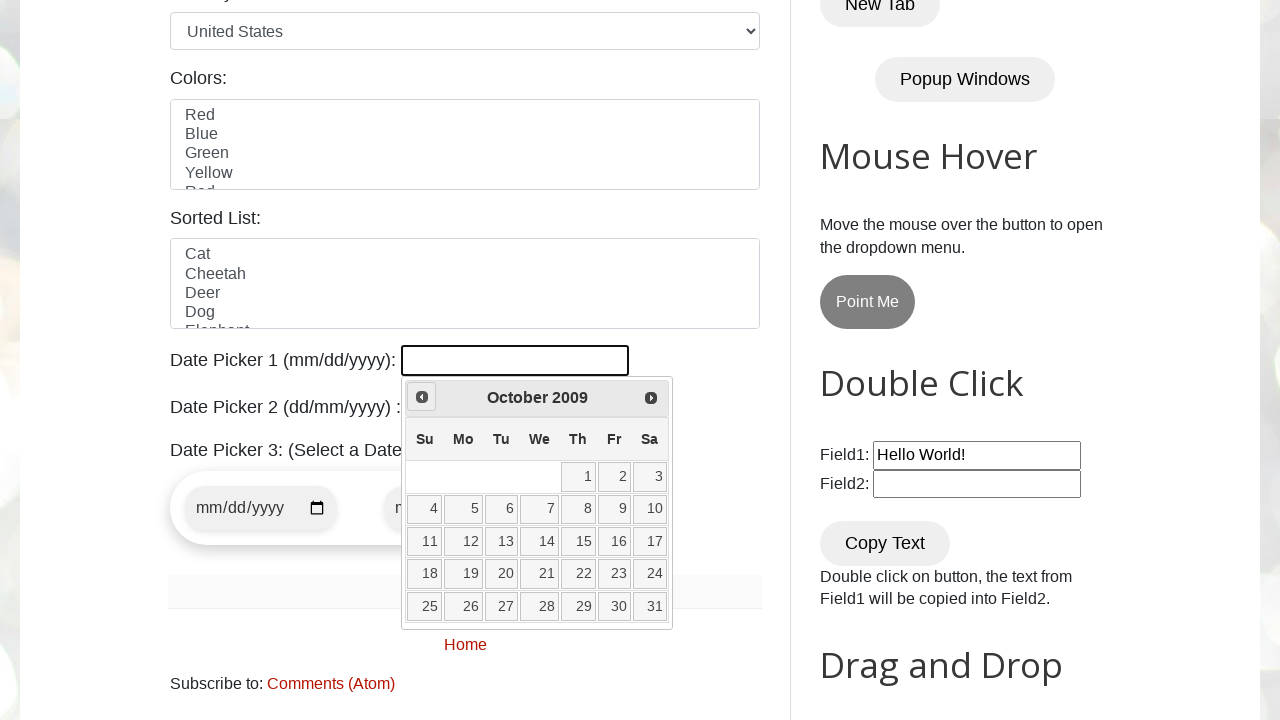

Clicked Previous button - currently at October 2009 at (422, 397) on xpath=//a[@title='Prev']
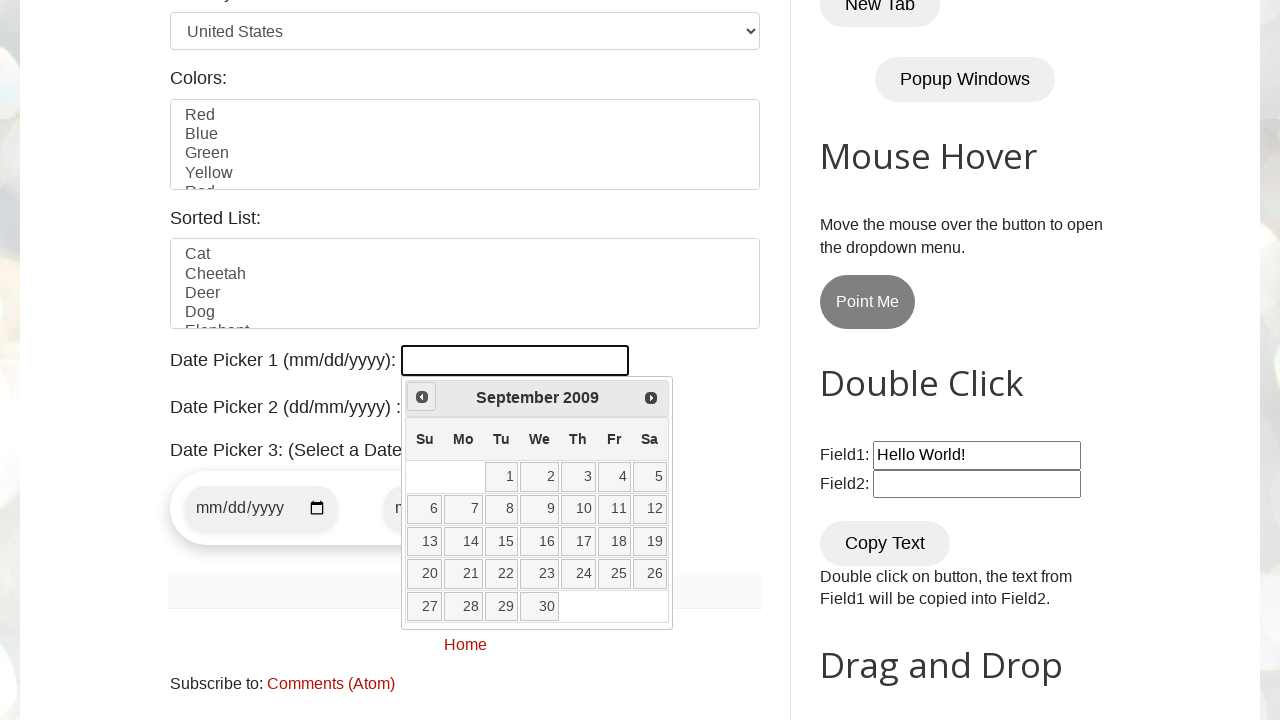

Clicked Previous button - currently at September 2009 at (422, 397) on xpath=//a[@title='Prev']
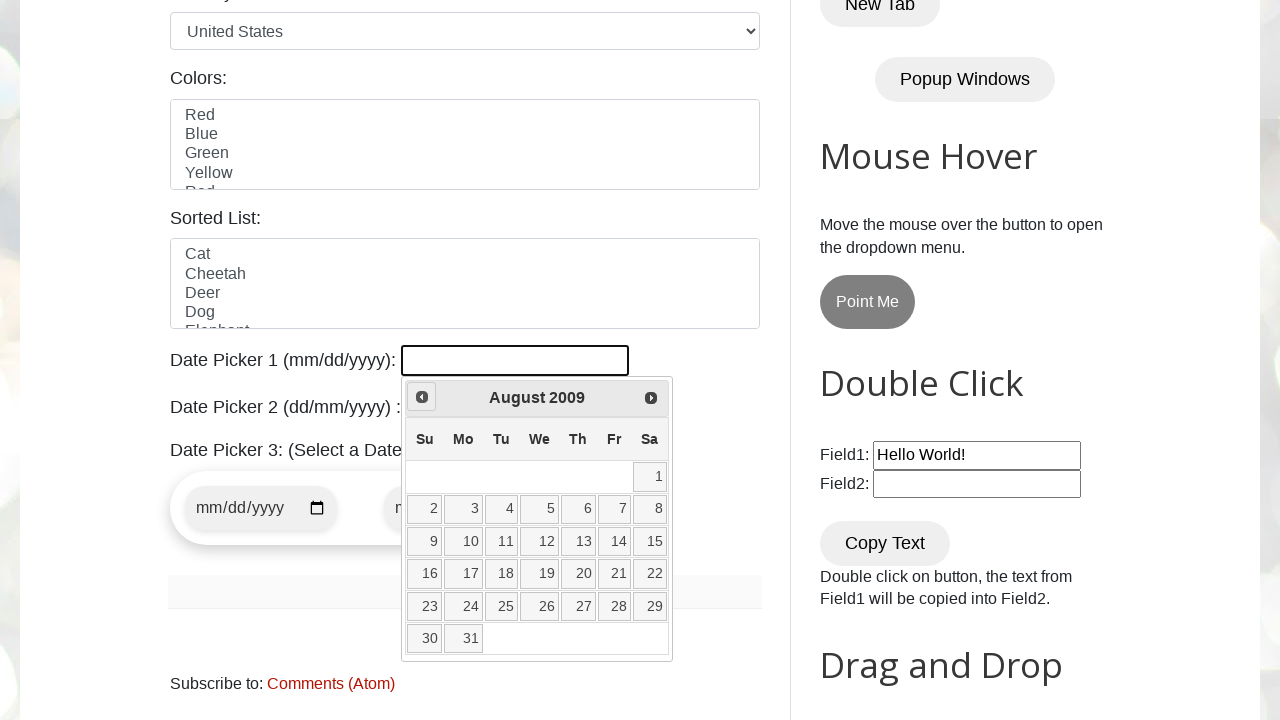

Clicked Previous button - currently at August 2009 at (422, 397) on xpath=//a[@title='Prev']
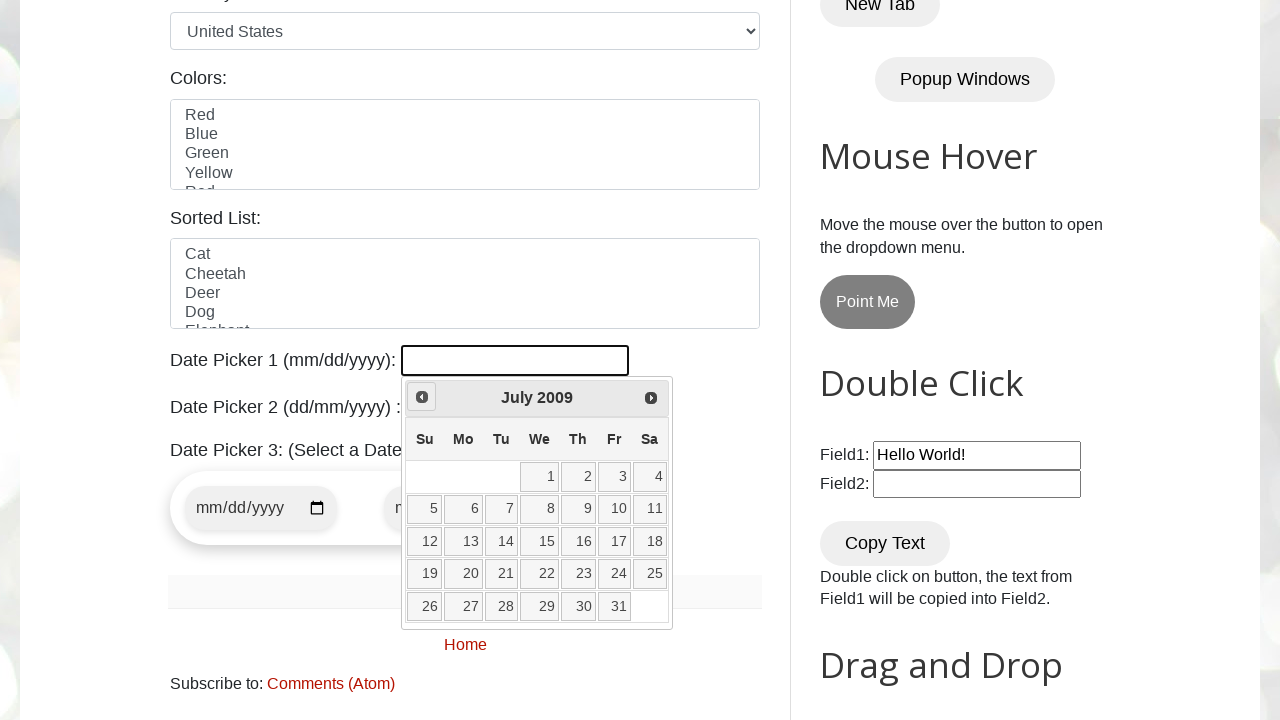

Clicked Previous button - currently at July 2009 at (422, 397) on xpath=//a[@title='Prev']
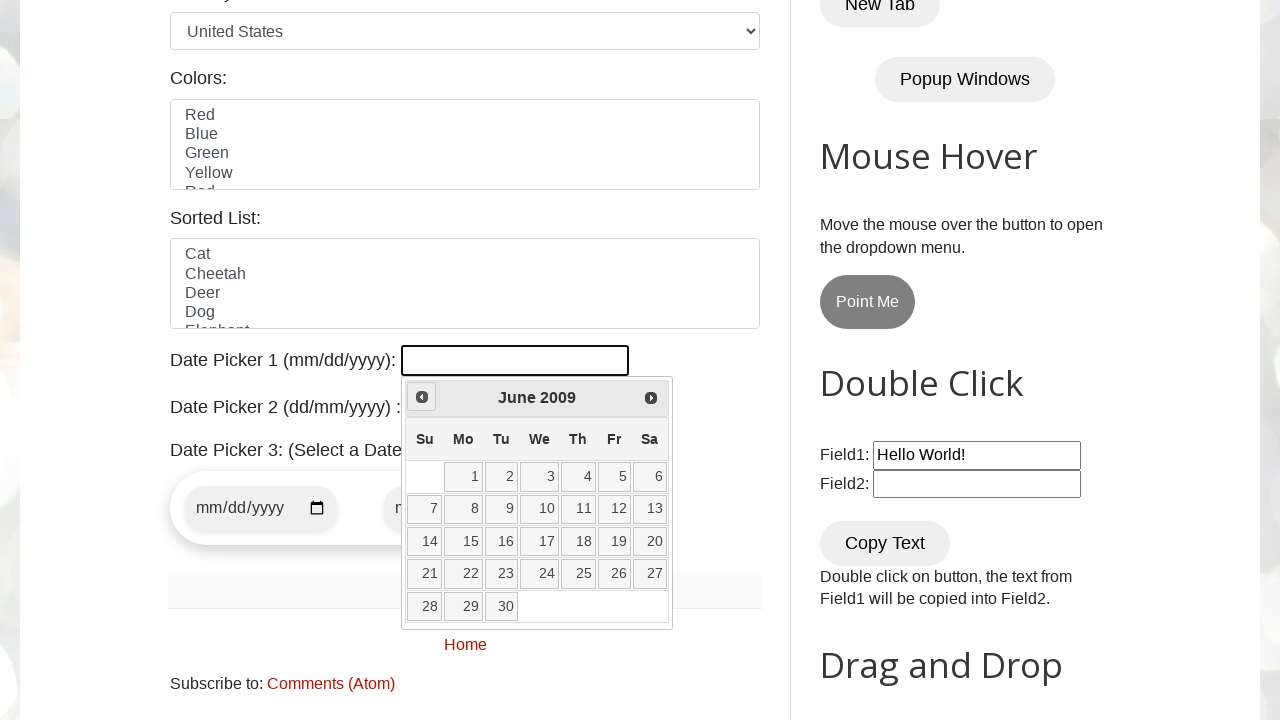

Clicked Previous button - currently at June 2009 at (422, 397) on xpath=//a[@title='Prev']
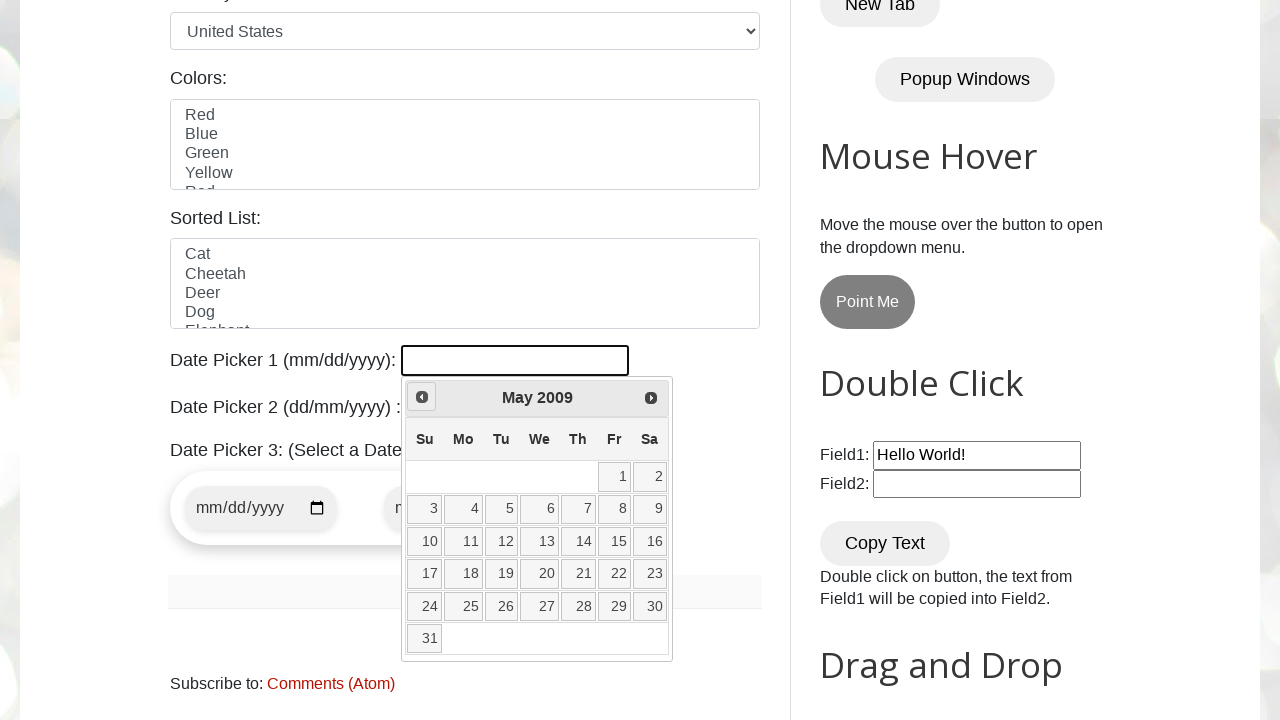

Clicked Previous button - currently at May 2009 at (422, 397) on xpath=//a[@title='Prev']
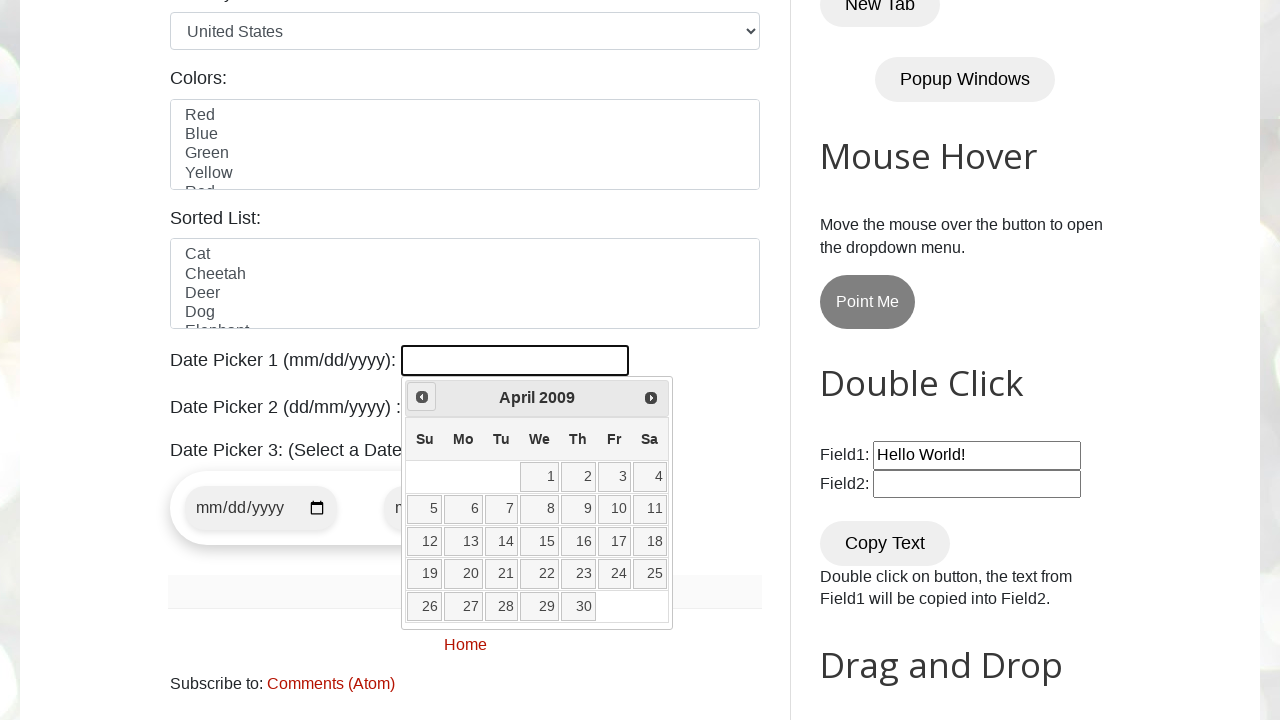

Clicked Previous button - currently at April 2009 at (422, 397) on xpath=//a[@title='Prev']
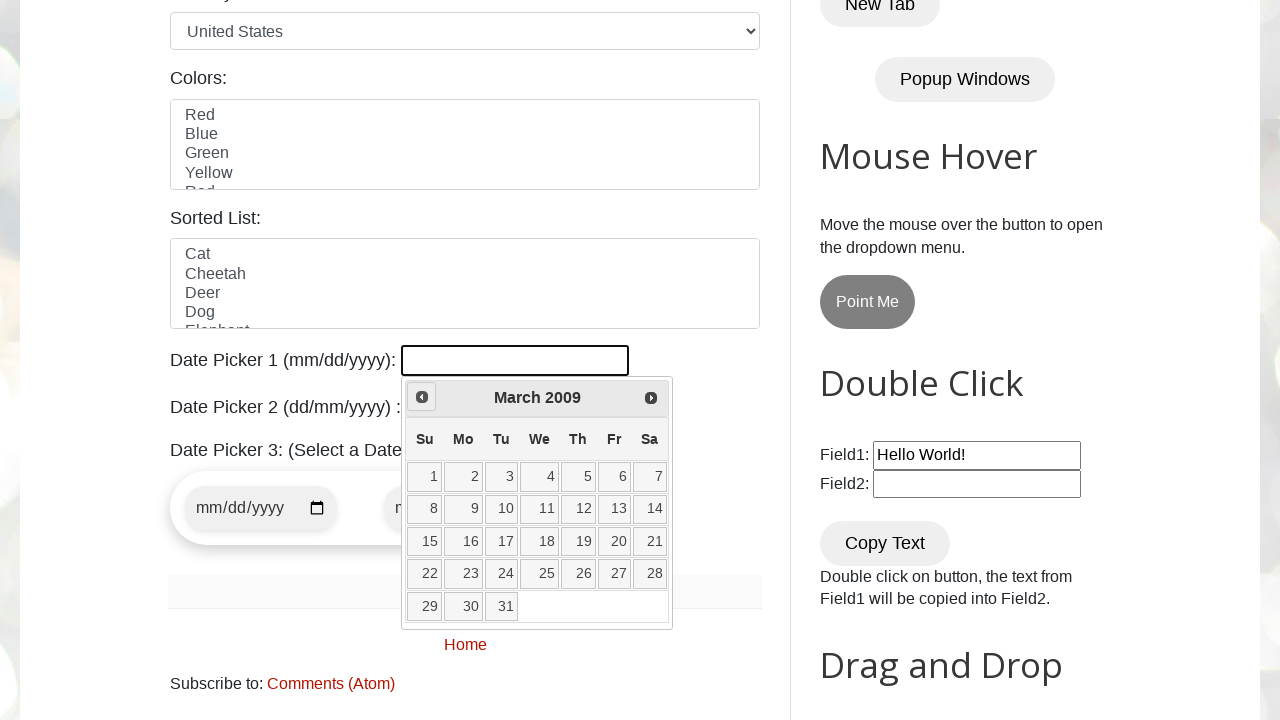

Clicked Previous button - currently at March 2009 at (422, 397) on xpath=//a[@title='Prev']
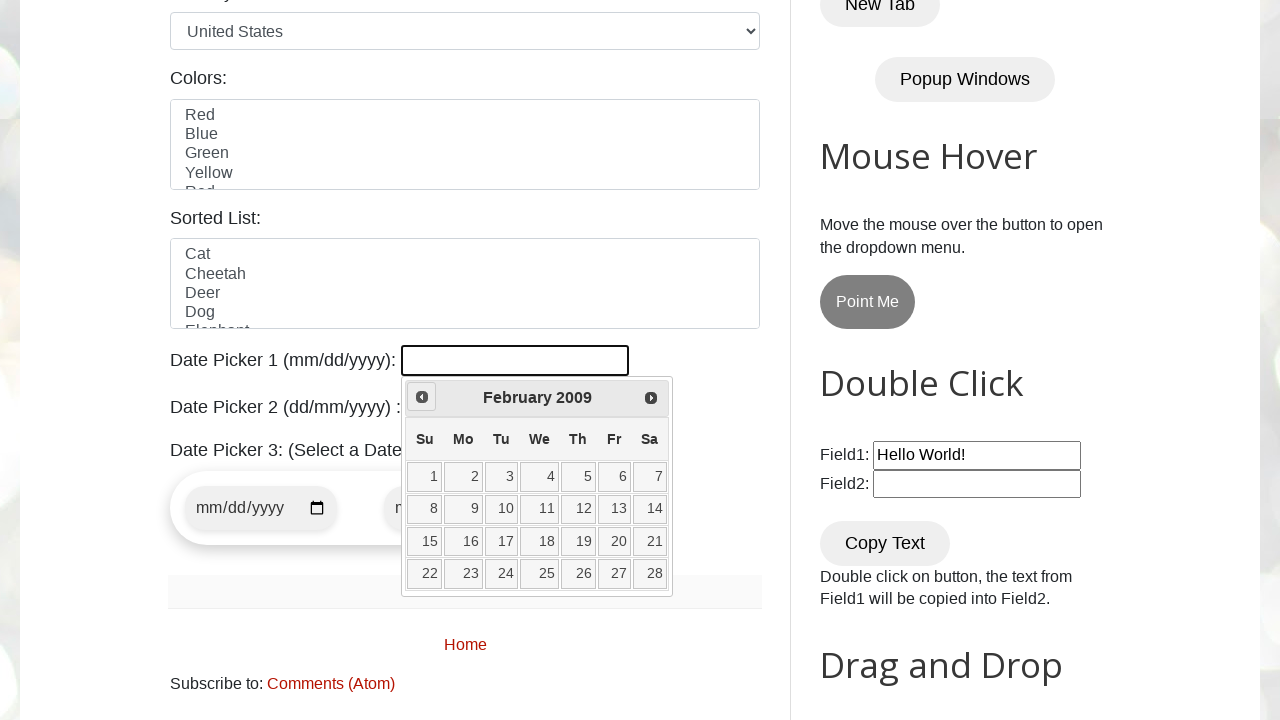

Clicked Previous button - currently at February 2009 at (422, 397) on xpath=//a[@title='Prev']
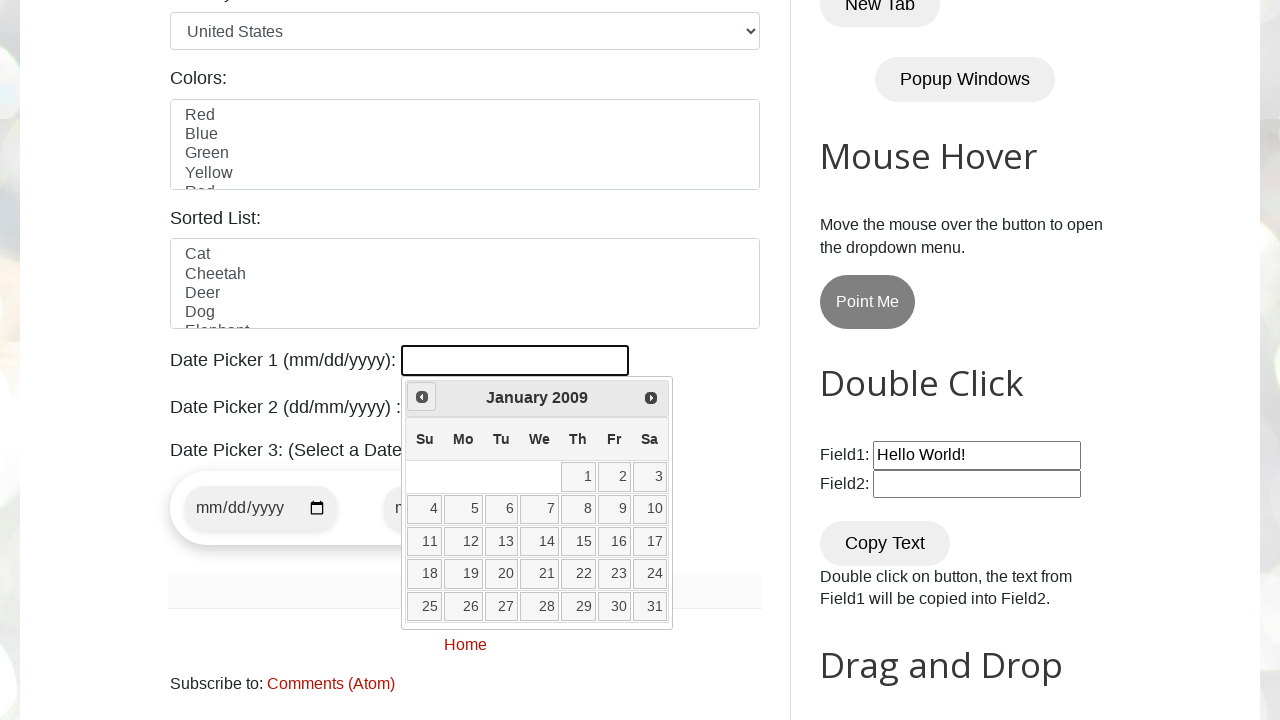

Clicked Previous button - currently at January 2009 at (422, 397) on xpath=//a[@title='Prev']
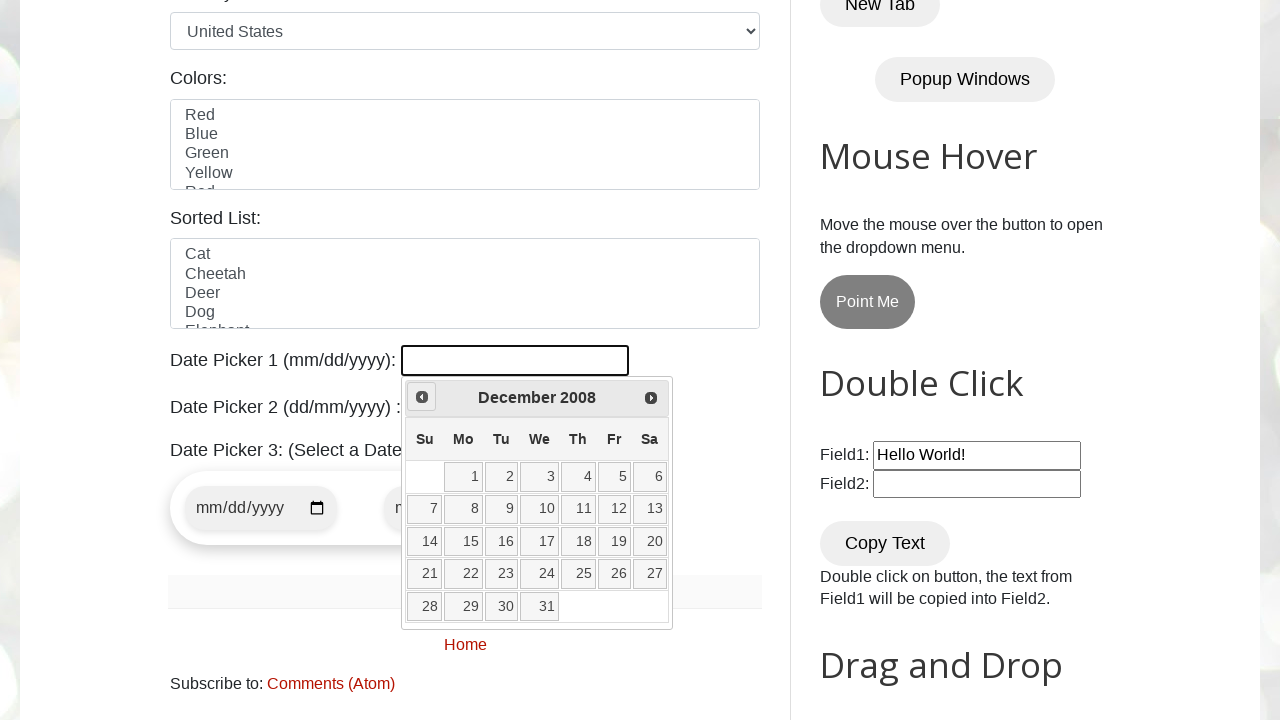

Clicked Previous button - currently at December 2008 at (422, 397) on xpath=//a[@title='Prev']
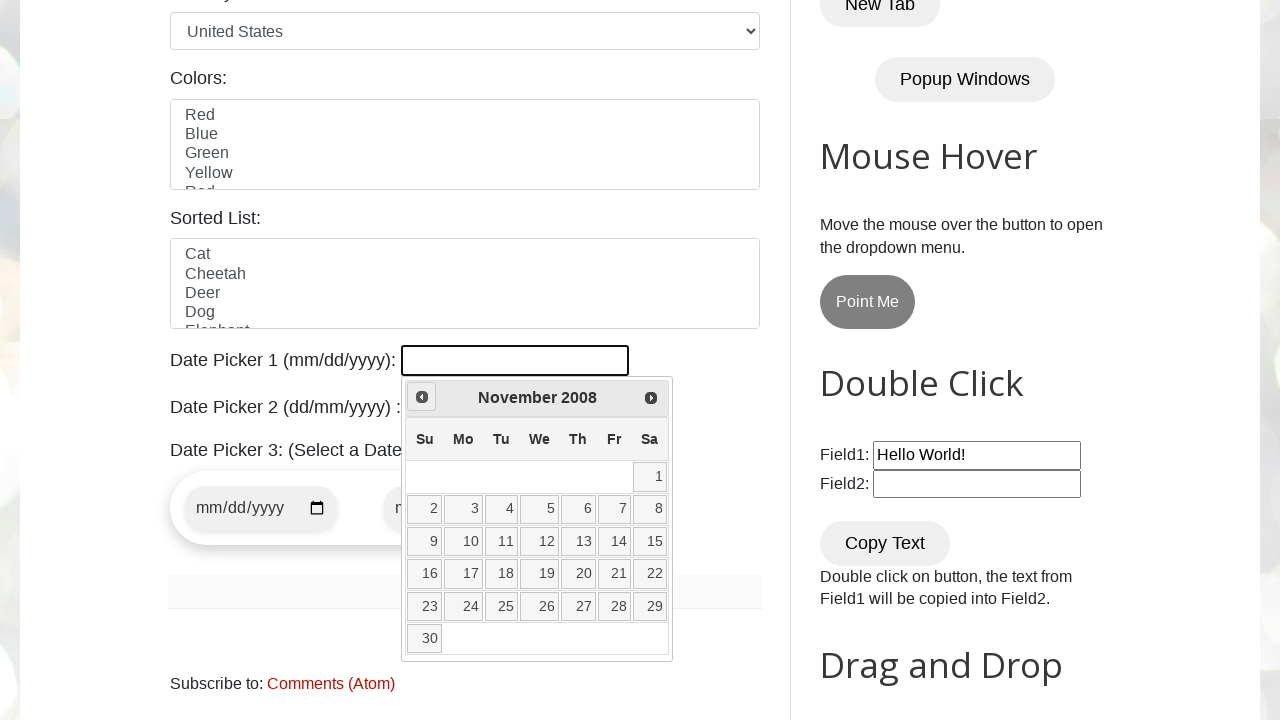

Clicked Previous button - currently at November 2008 at (422, 397) on xpath=//a[@title='Prev']
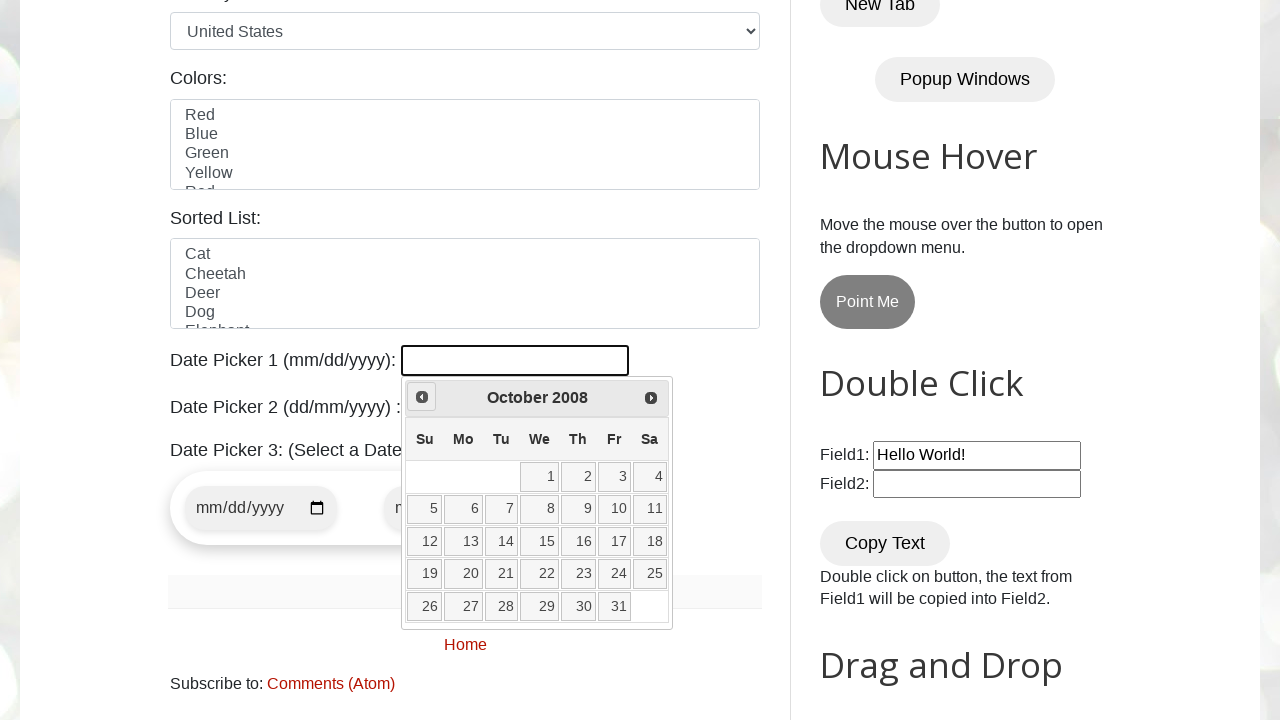

Clicked Previous button - currently at October 2008 at (422, 397) on xpath=//a[@title='Prev']
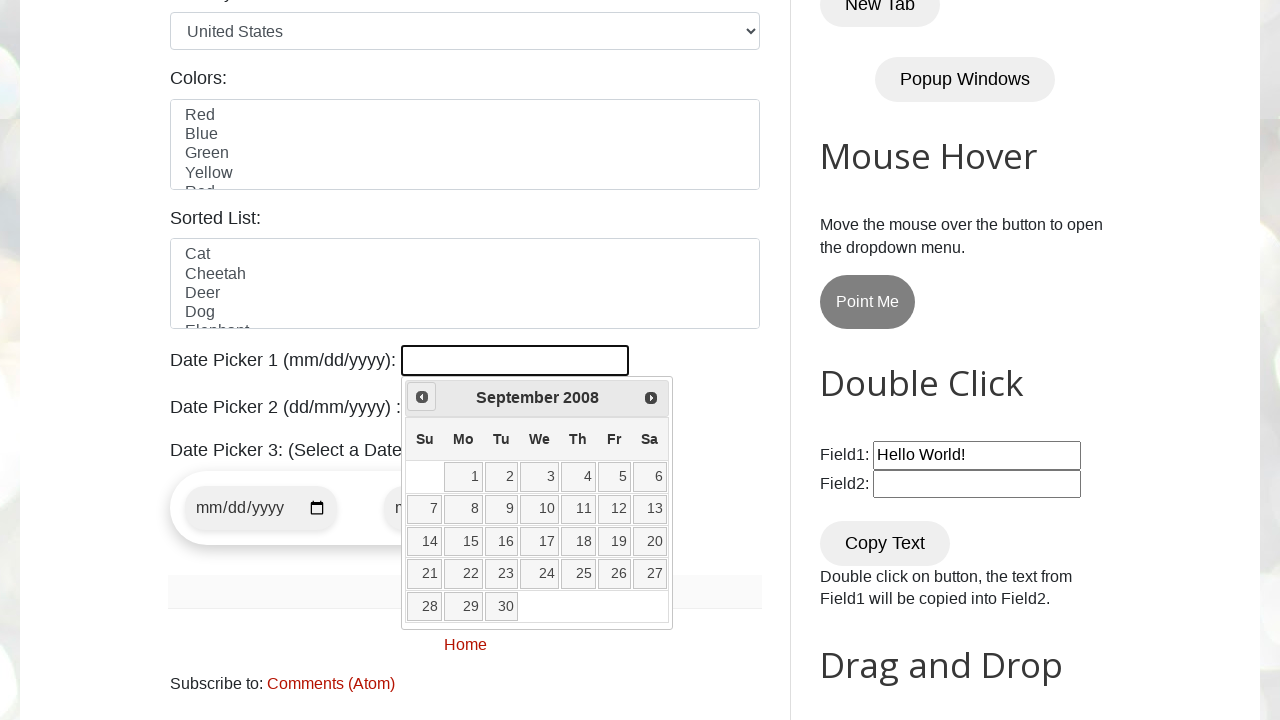

Clicked Previous button - currently at September 2008 at (422, 397) on xpath=//a[@title='Prev']
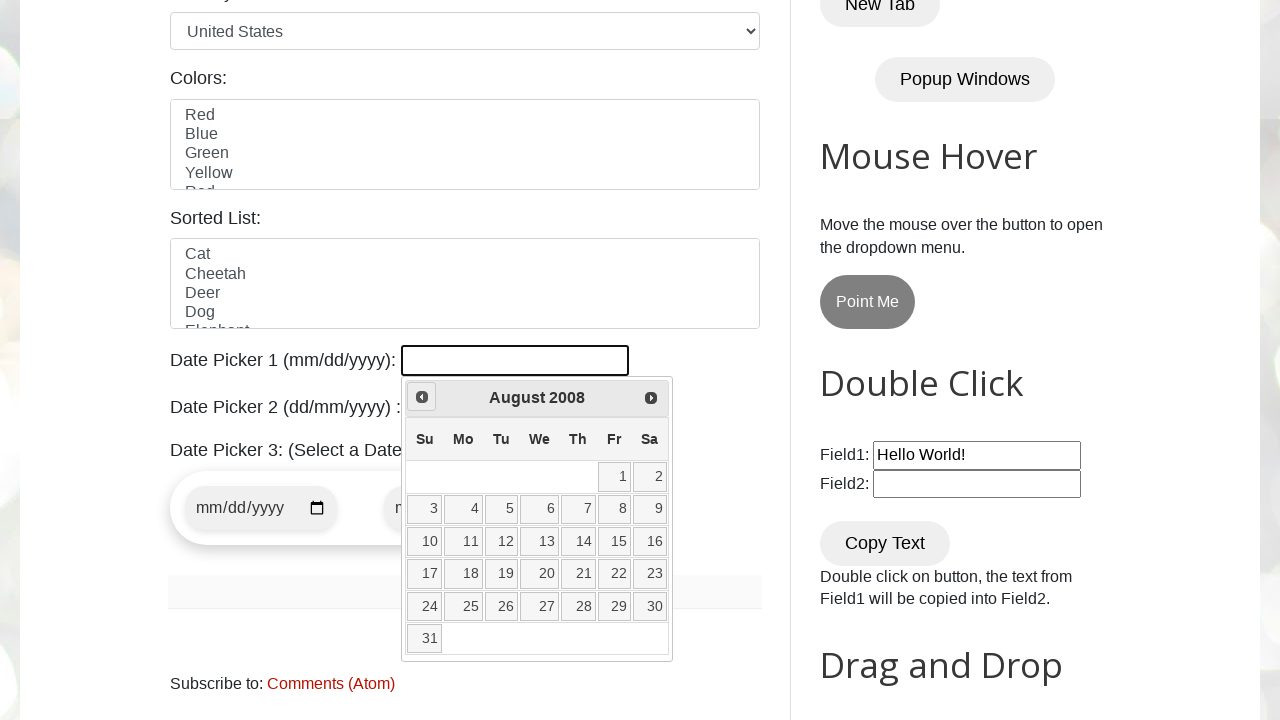

Clicked Previous button - currently at August 2008 at (422, 397) on xpath=//a[@title='Prev']
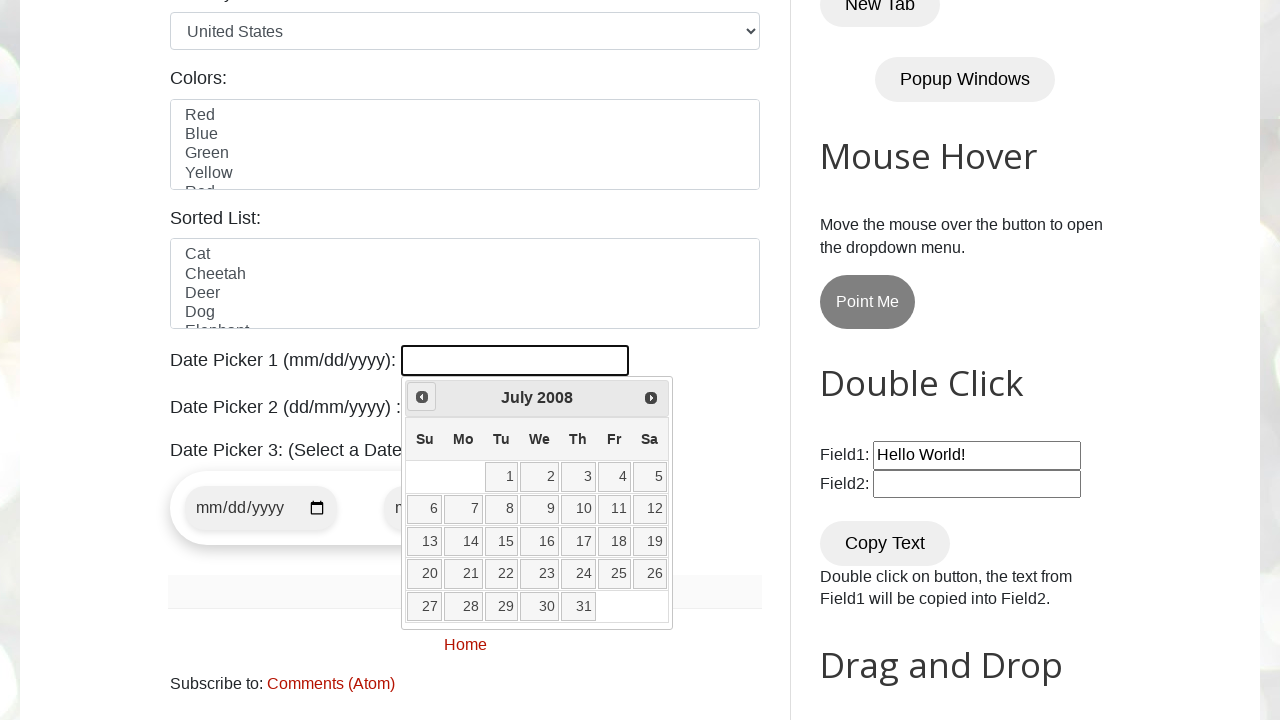

Clicked Previous button - currently at July 2008 at (422, 397) on xpath=//a[@title='Prev']
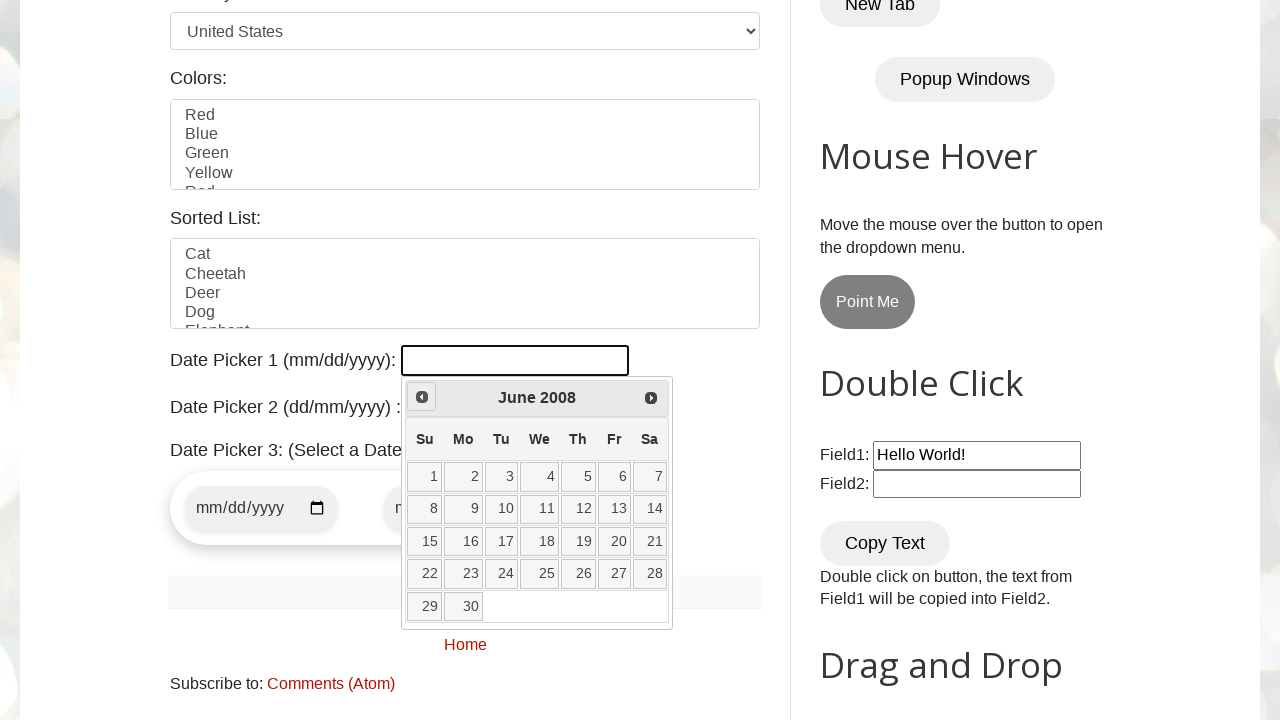

Clicked Previous button - currently at June 2008 at (422, 397) on xpath=//a[@title='Prev']
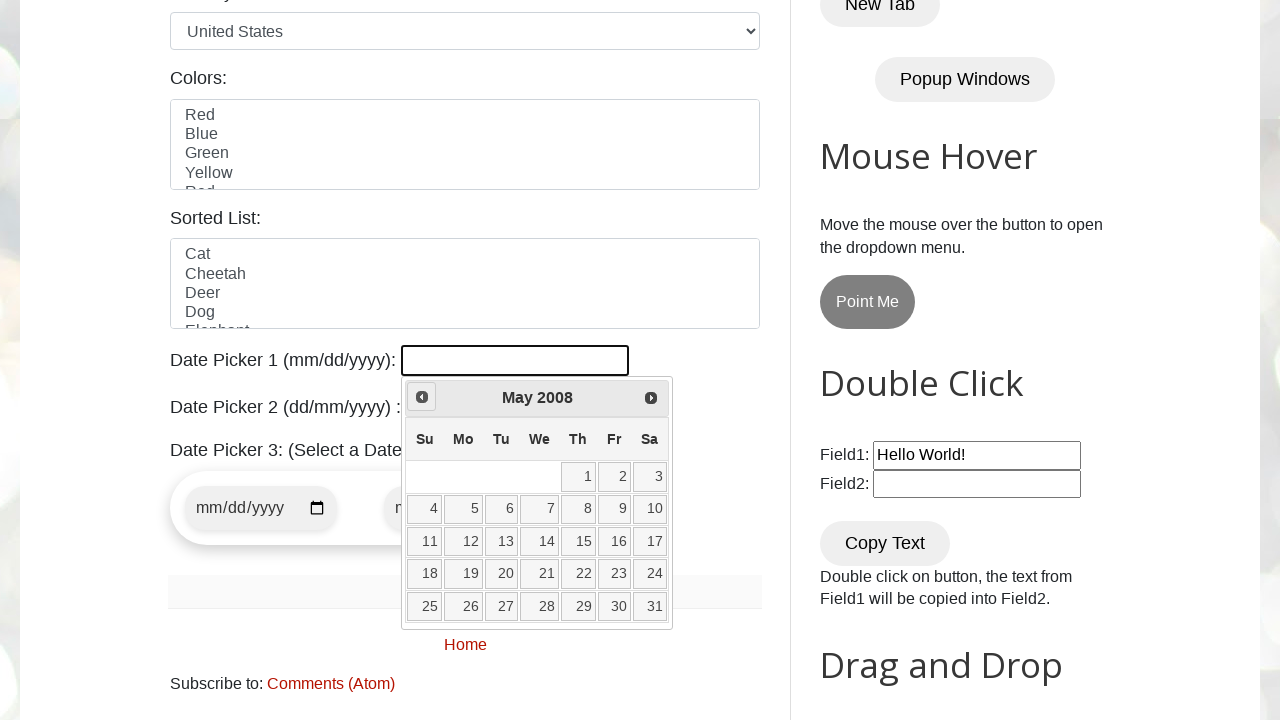

Clicked Previous button - currently at May 2008 at (422, 397) on xpath=//a[@title='Prev']
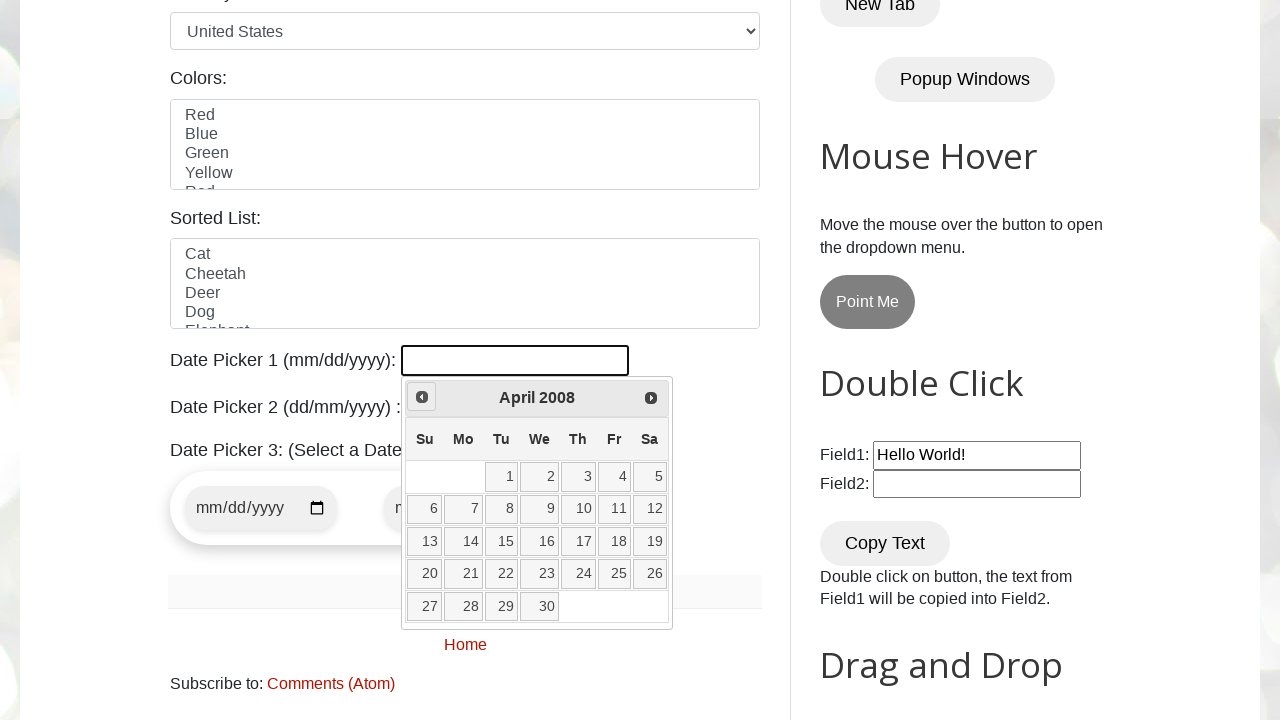

Clicked Previous button - currently at April 2008 at (422, 397) on xpath=//a[@title='Prev']
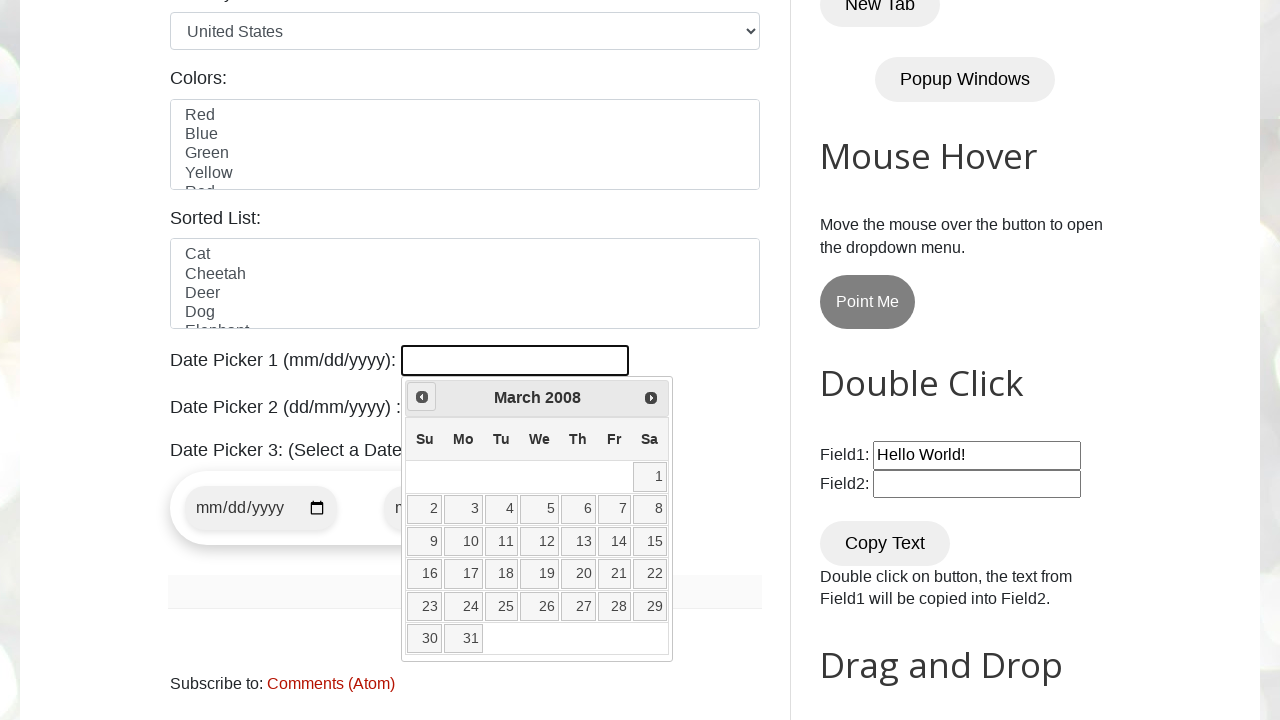

Clicked Previous button - currently at March 2008 at (422, 397) on xpath=//a[@title='Prev']
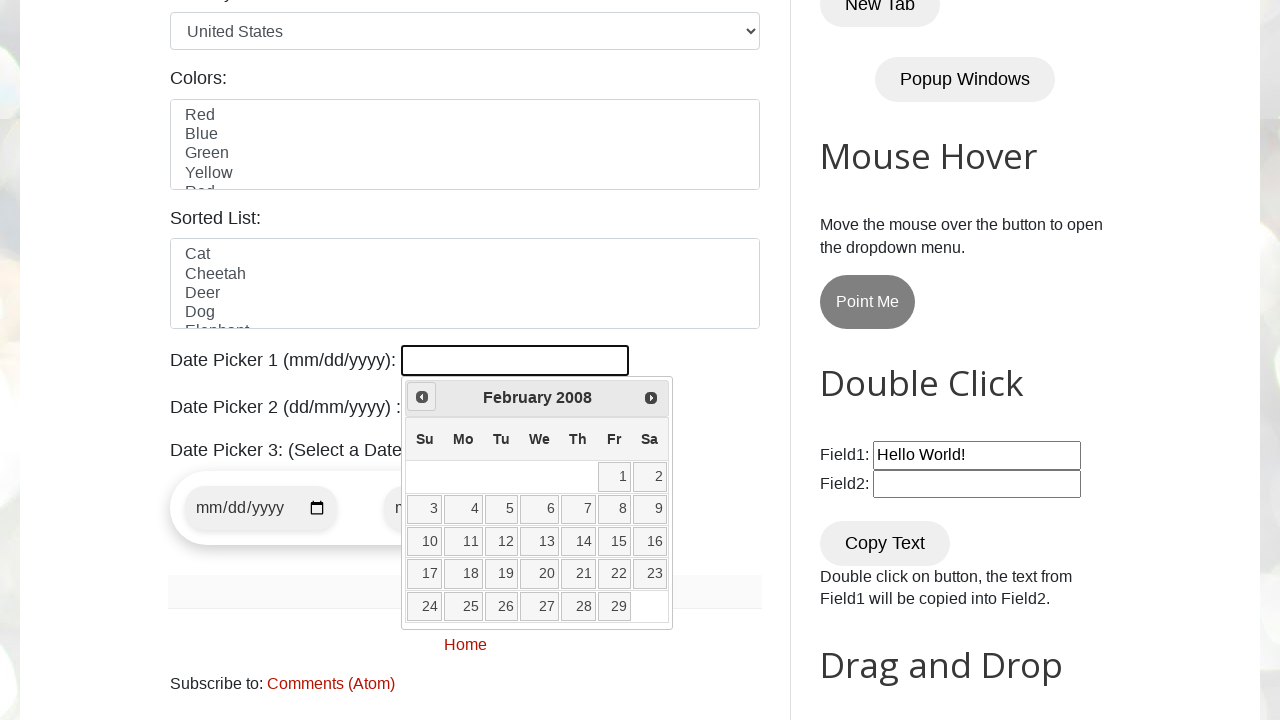

Clicked Previous button - currently at February 2008 at (422, 397) on xpath=//a[@title='Prev']
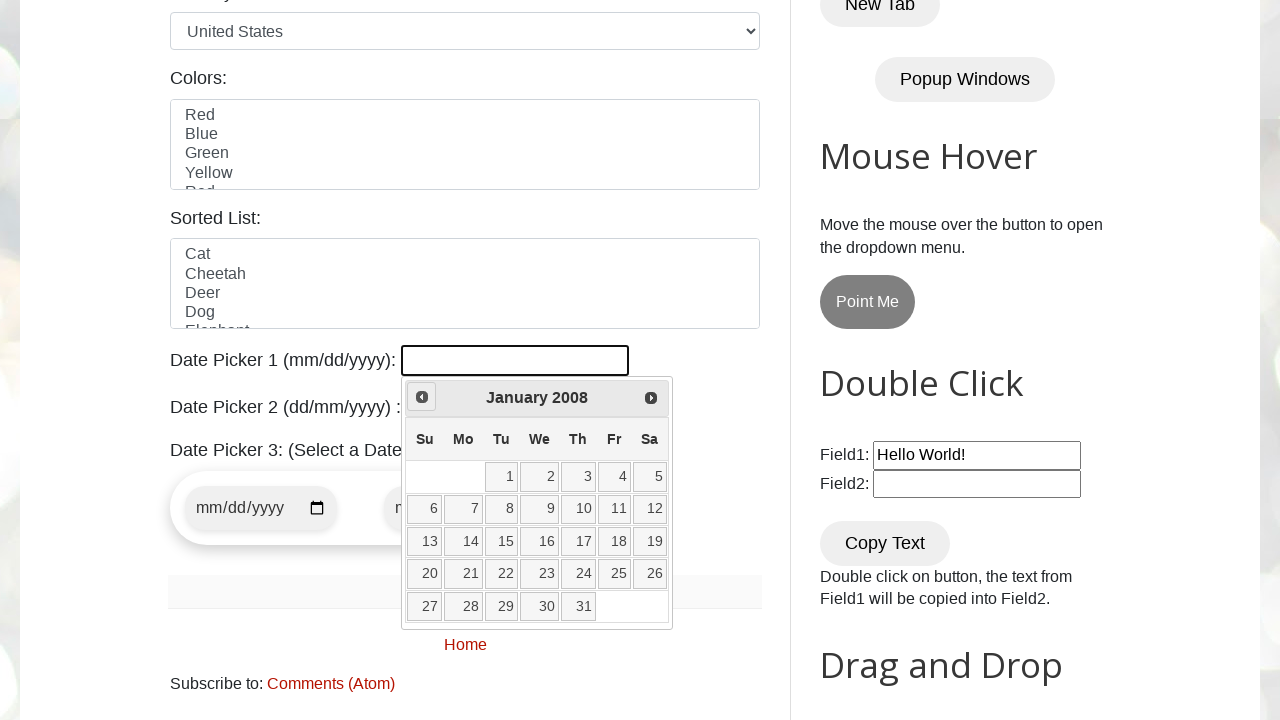

Clicked Previous button - currently at January 2008 at (422, 397) on xpath=//a[@title='Prev']
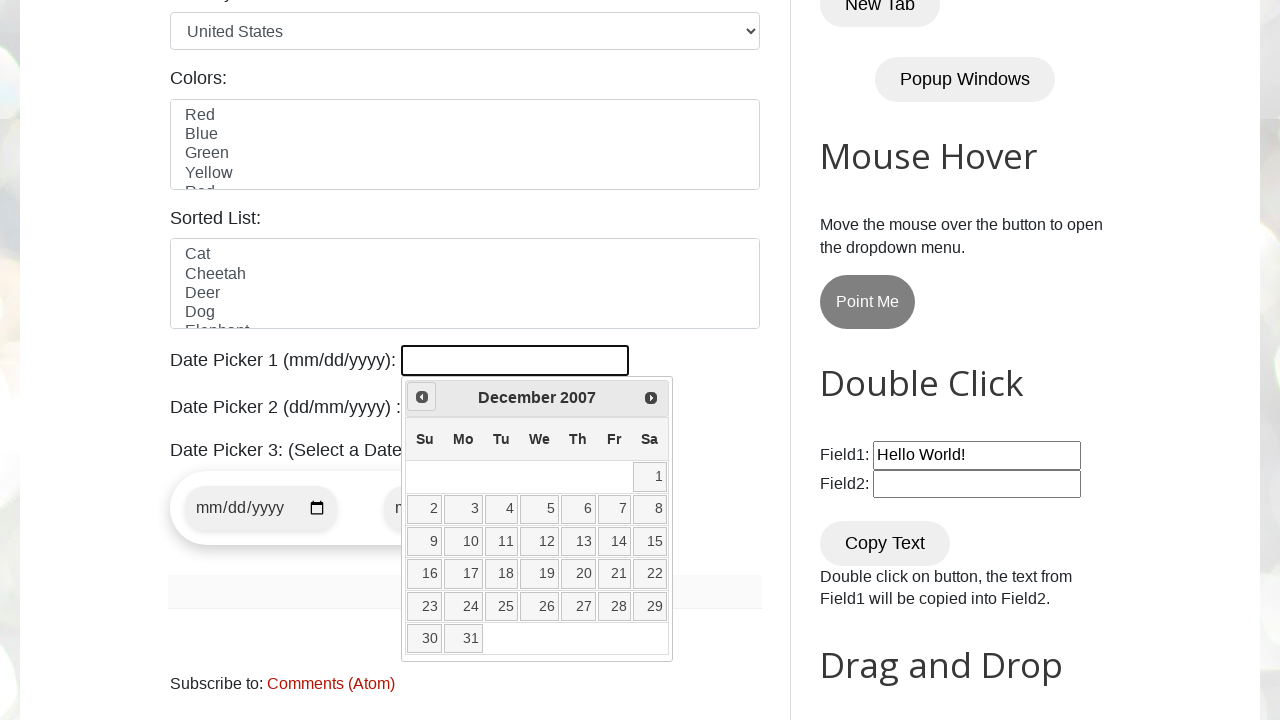

Clicked Previous button - currently at December 2007 at (422, 397) on xpath=//a[@title='Prev']
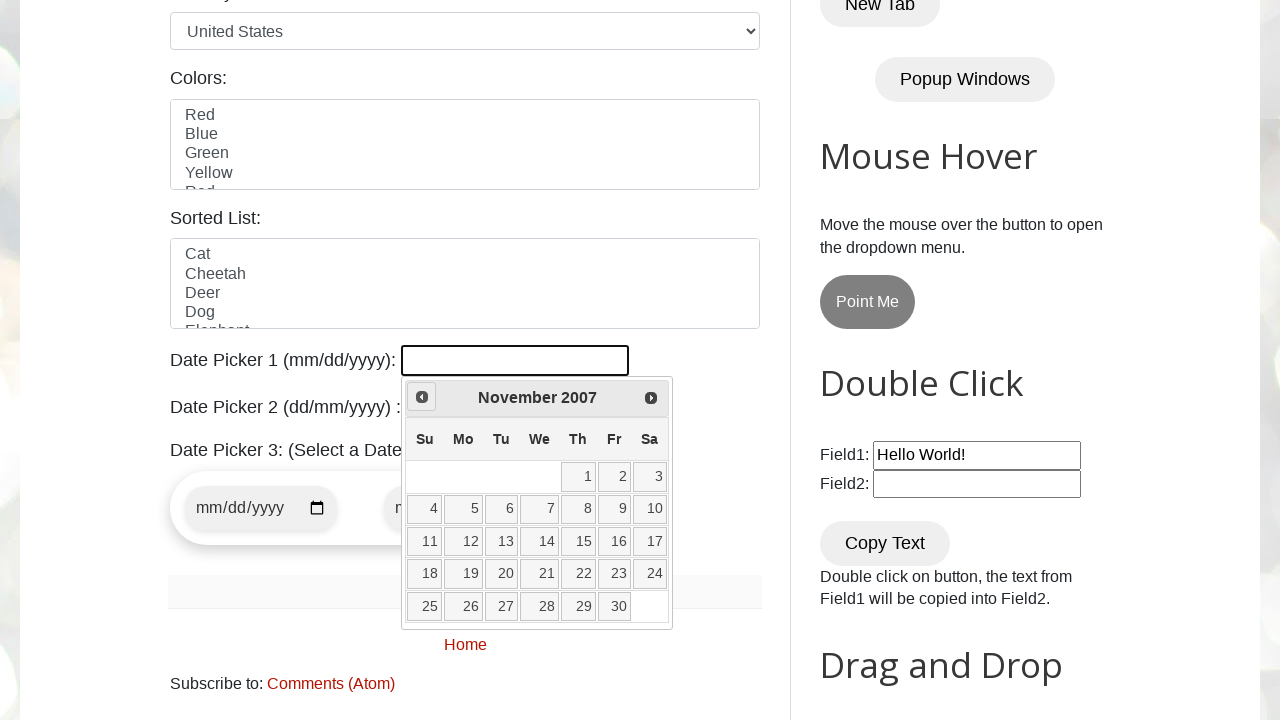

Clicked Previous button - currently at November 2007 at (422, 397) on xpath=//a[@title='Prev']
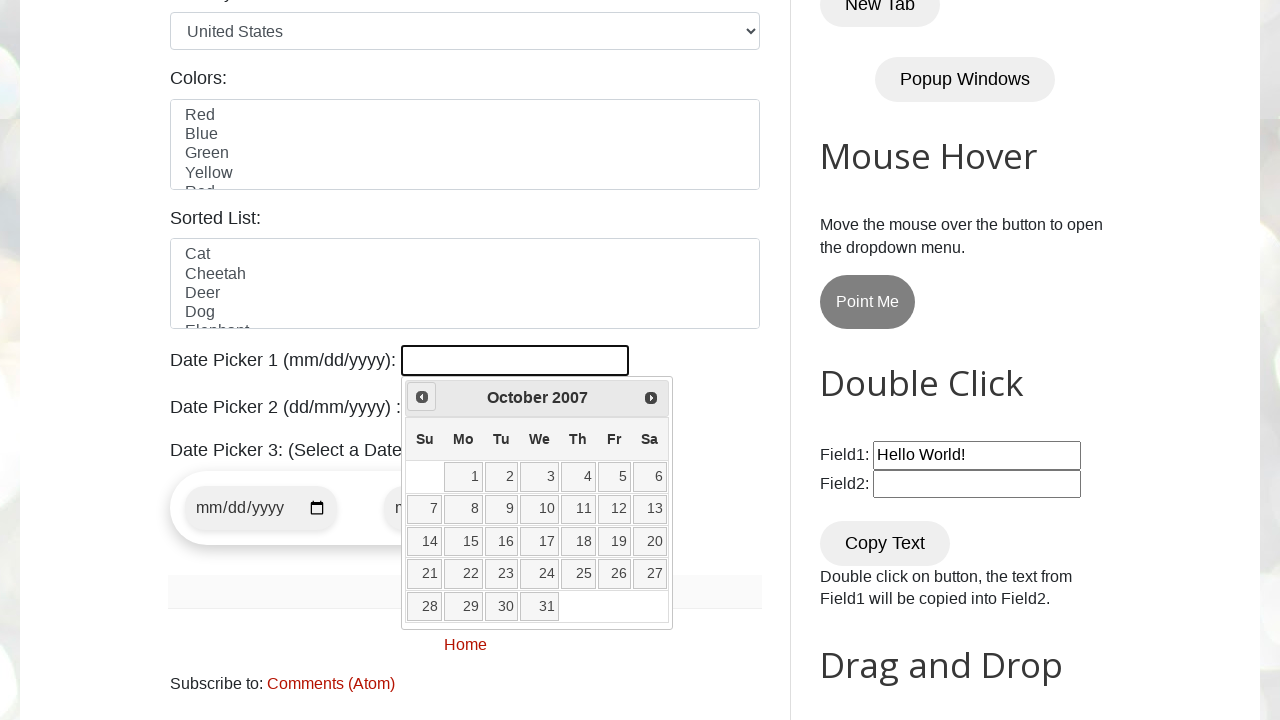

Clicked Previous button - currently at October 2007 at (422, 397) on xpath=//a[@title='Prev']
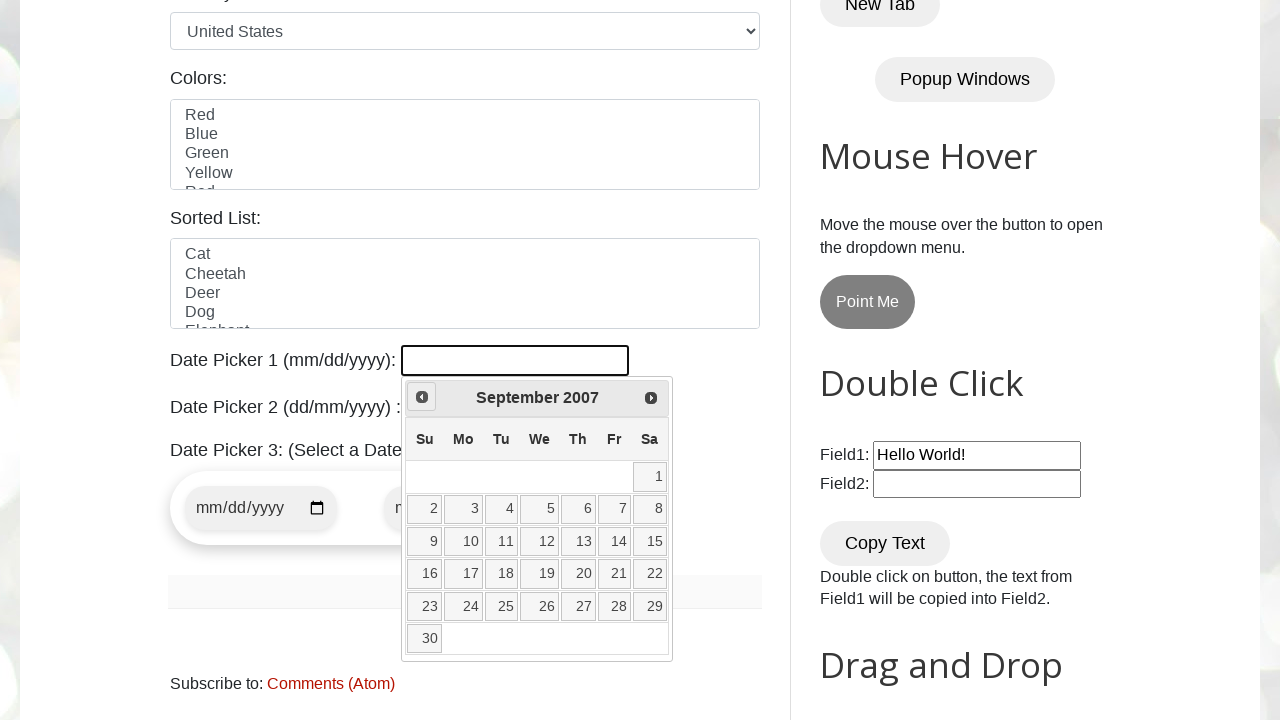

Clicked Previous button - currently at September 2007 at (422, 397) on xpath=//a[@title='Prev']
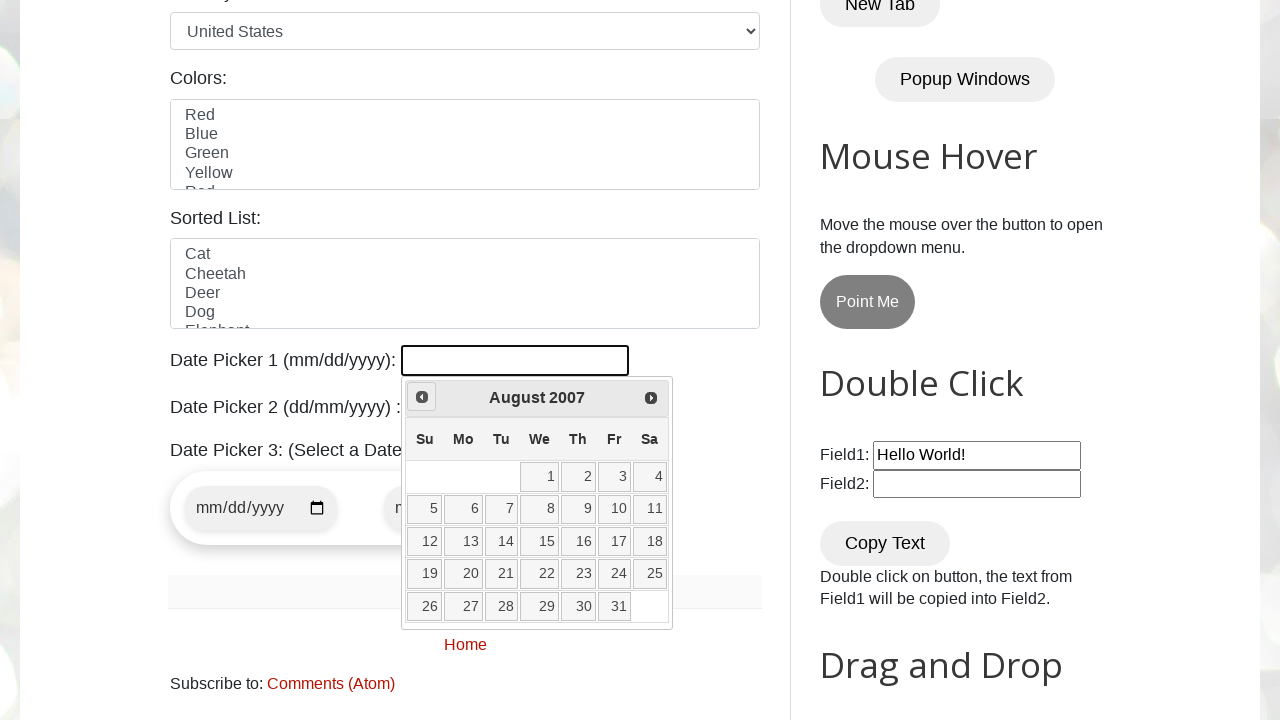

Clicked Previous button - currently at August 2007 at (422, 397) on xpath=//a[@title='Prev']
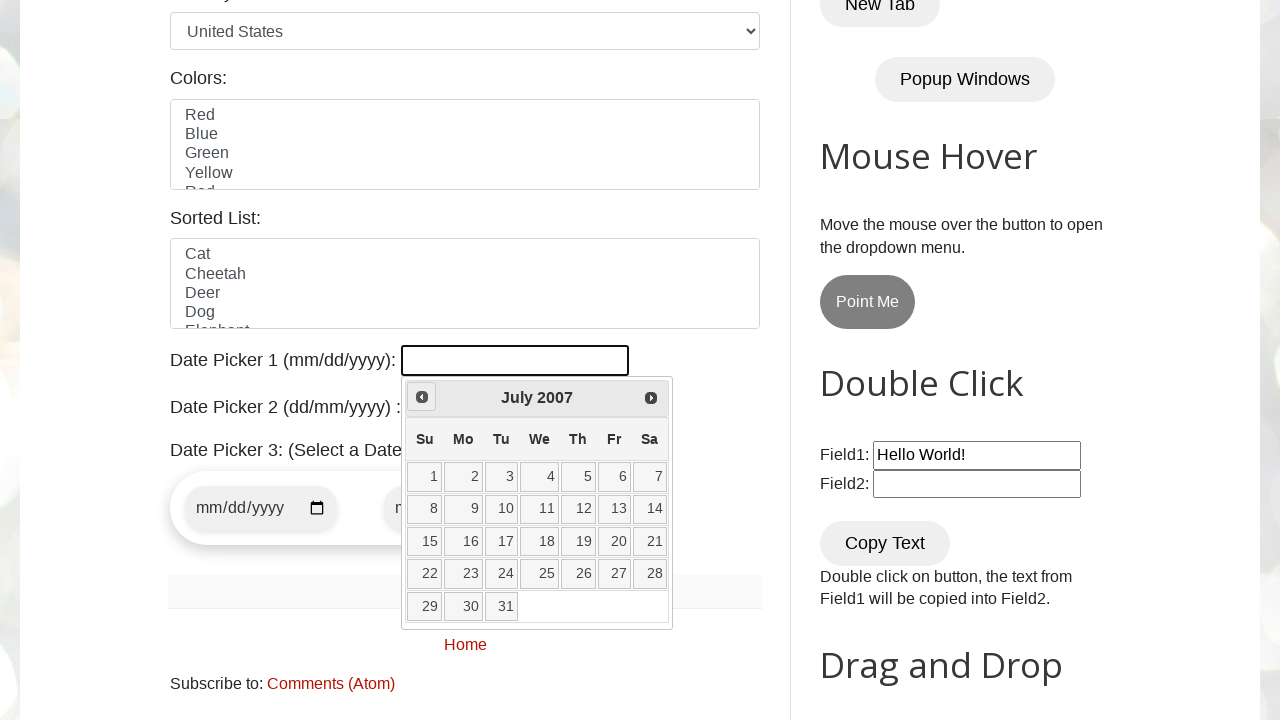

Clicked Previous button - currently at July 2007 at (422, 397) on xpath=//a[@title='Prev']
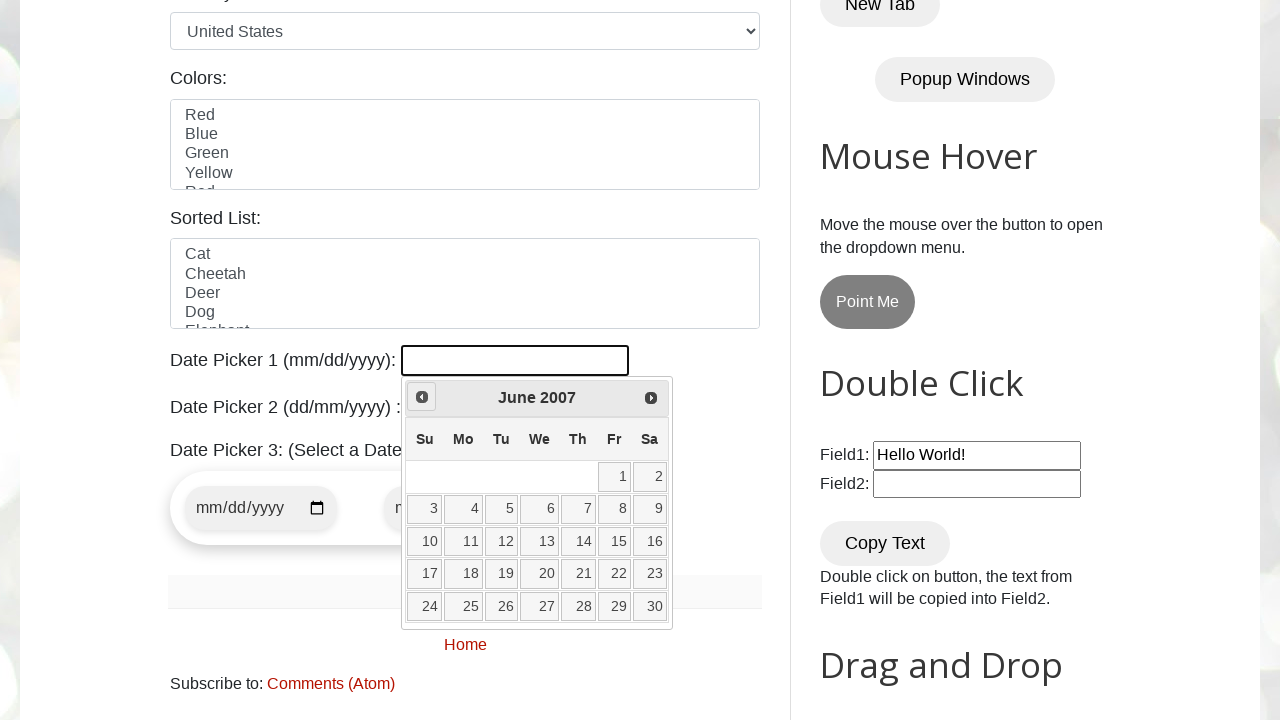

Clicked Previous button - currently at June 2007 at (422, 397) on xpath=//a[@title='Prev']
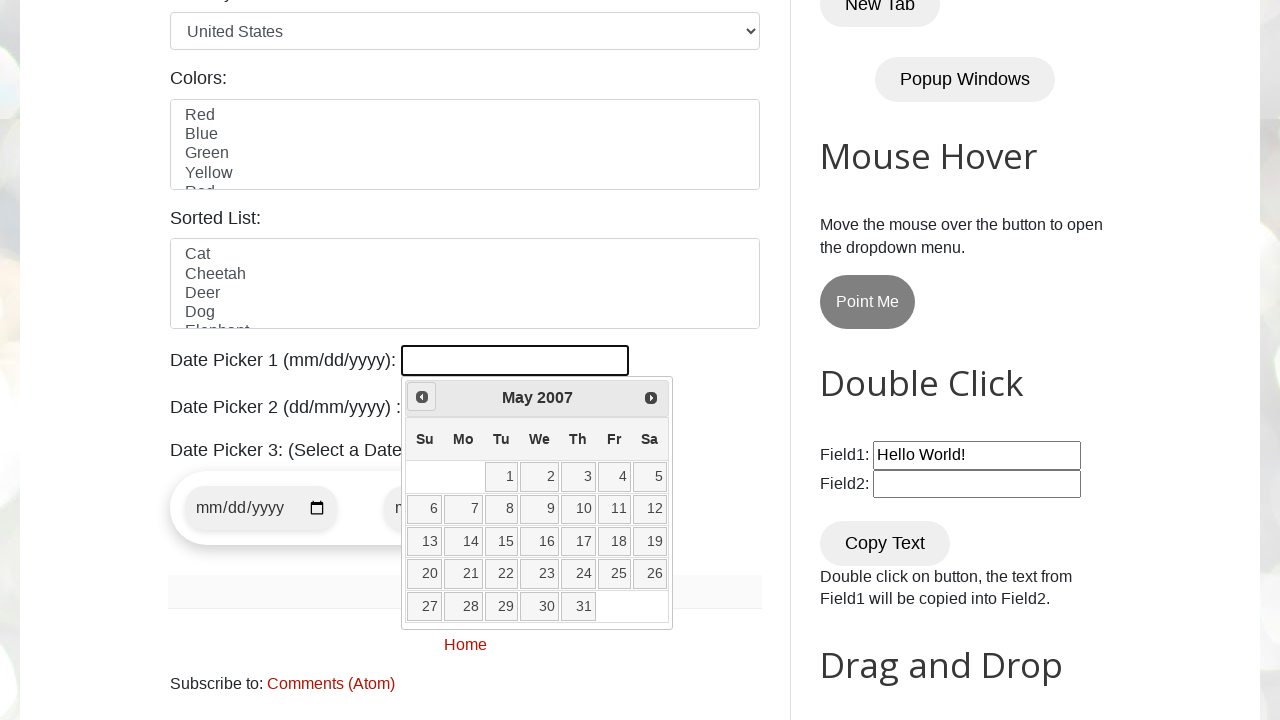

Clicked Previous button - currently at May 2007 at (422, 397) on xpath=//a[@title='Prev']
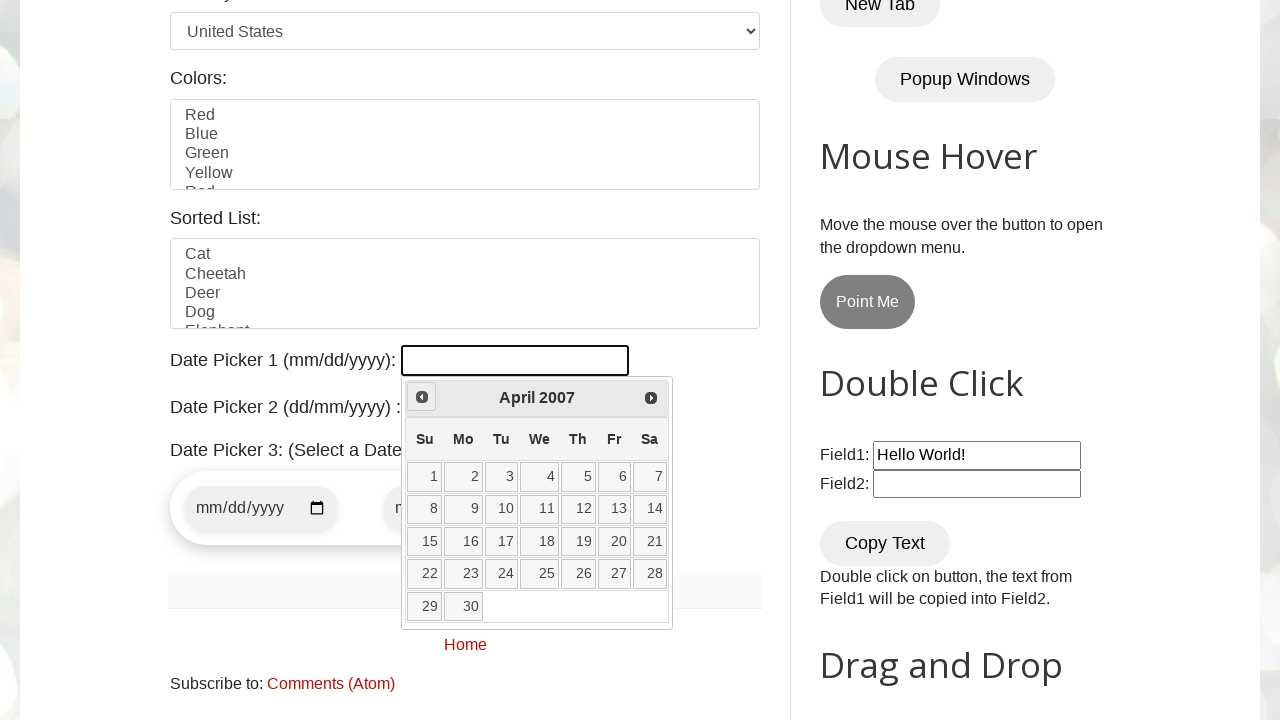

Clicked Previous button - currently at April 2007 at (422, 397) on xpath=//a[@title='Prev']
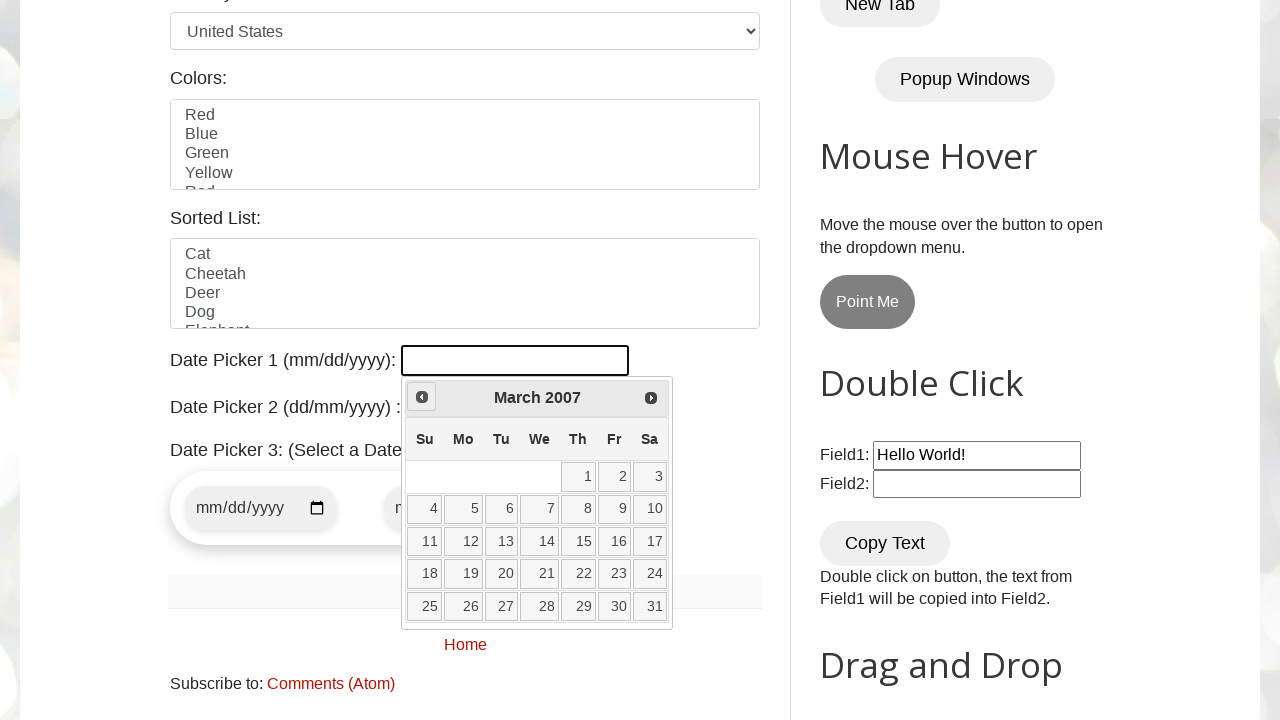

Clicked Previous button - currently at March 2007 at (422, 397) on xpath=//a[@title='Prev']
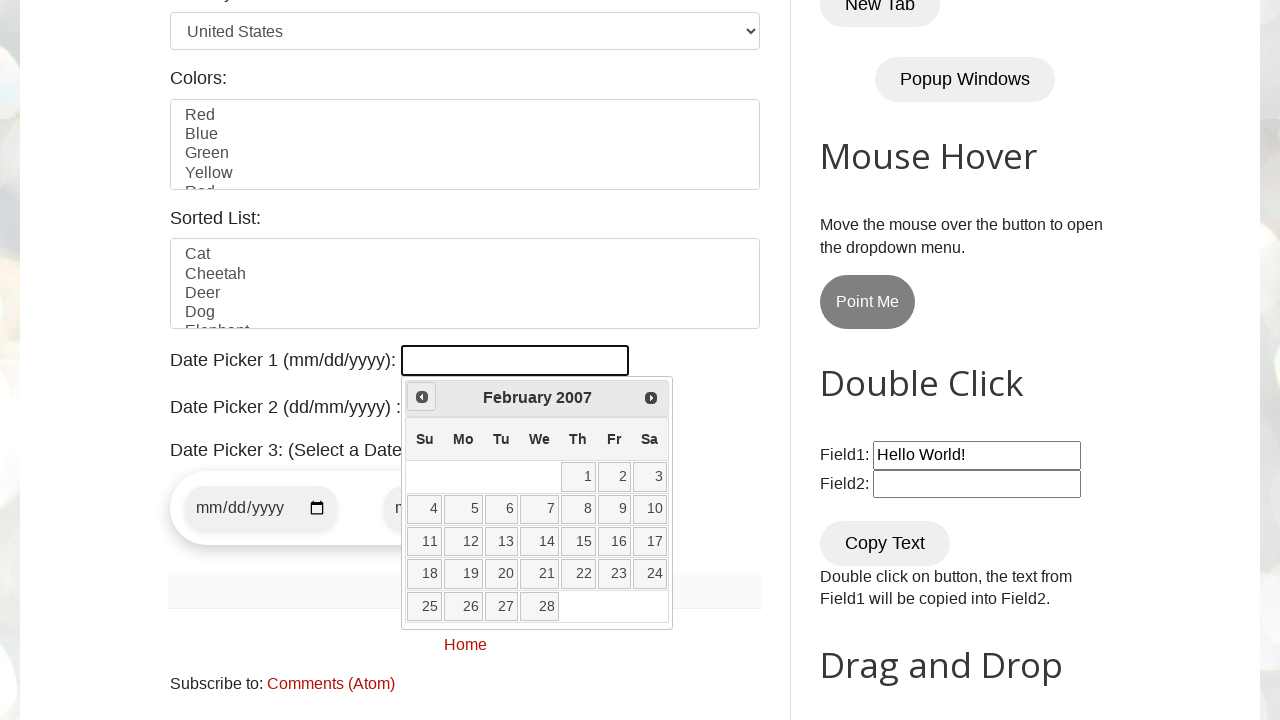

Clicked Previous button - currently at February 2007 at (422, 397) on xpath=//a[@title='Prev']
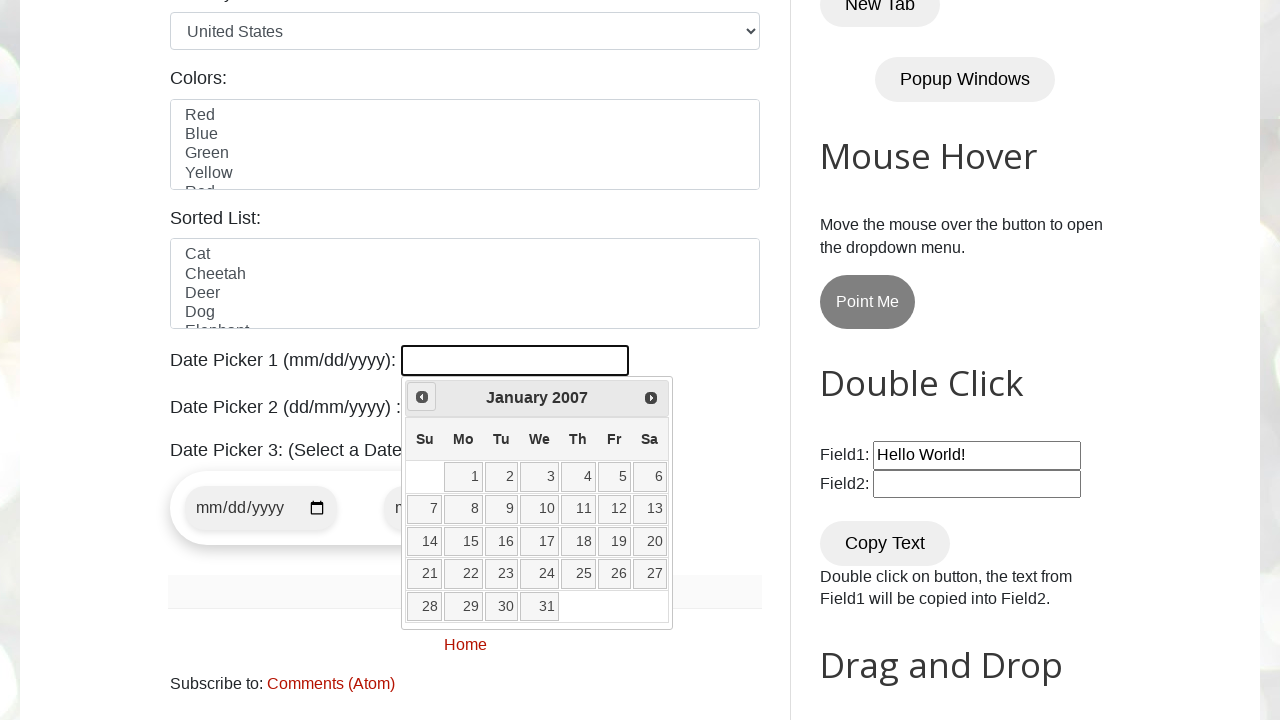

Clicked Previous button - currently at January 2007 at (422, 397) on xpath=//a[@title='Prev']
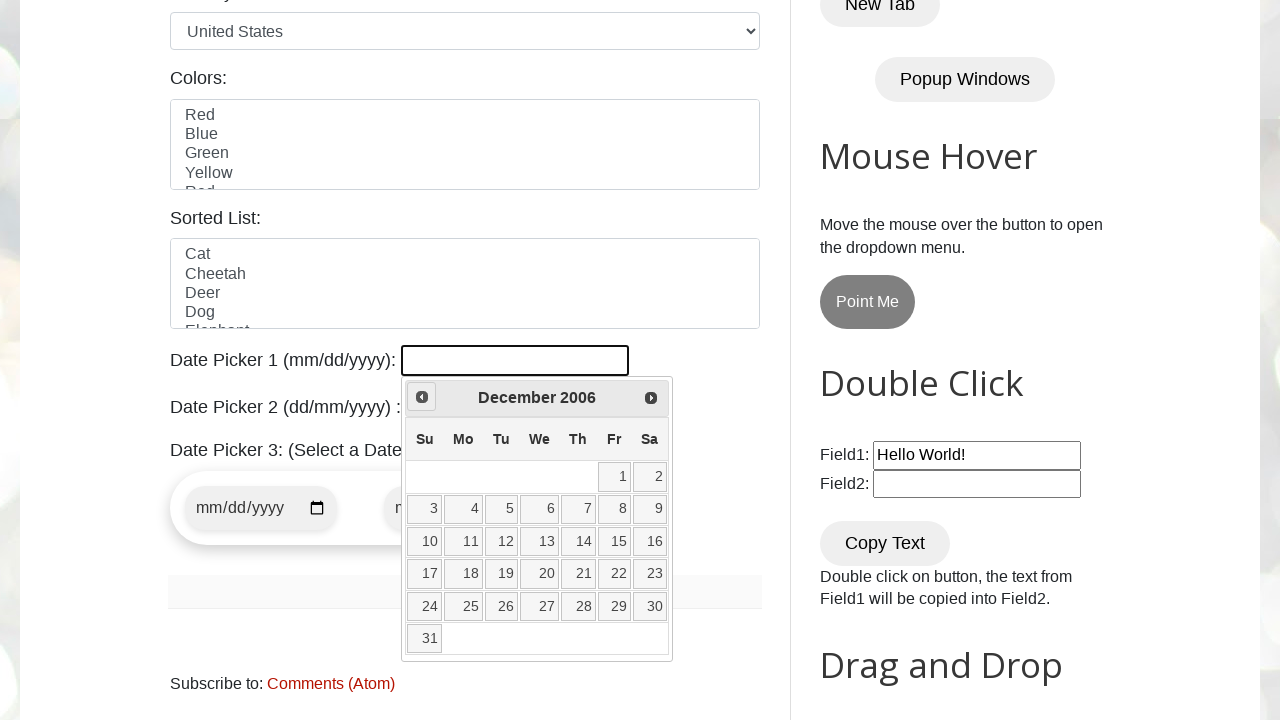

Clicked Previous button - currently at December 2006 at (422, 397) on xpath=//a[@title='Prev']
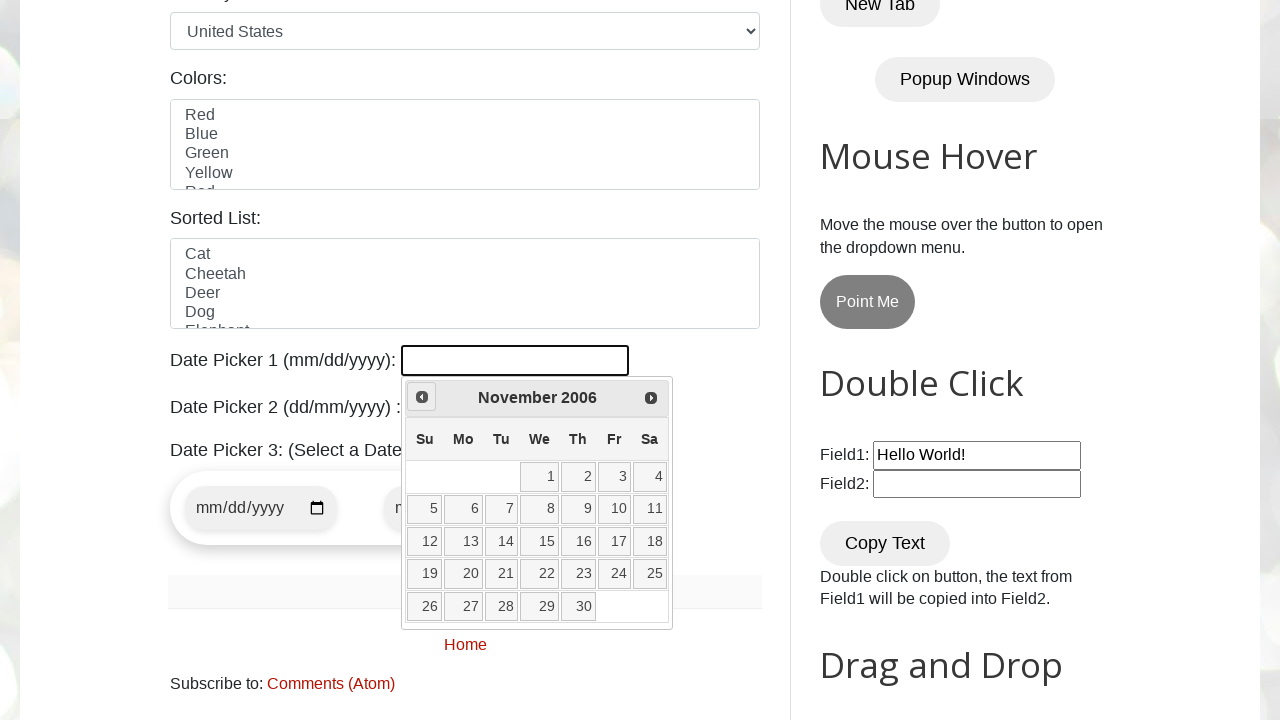

Clicked Previous button - currently at November 2006 at (422, 397) on xpath=//a[@title='Prev']
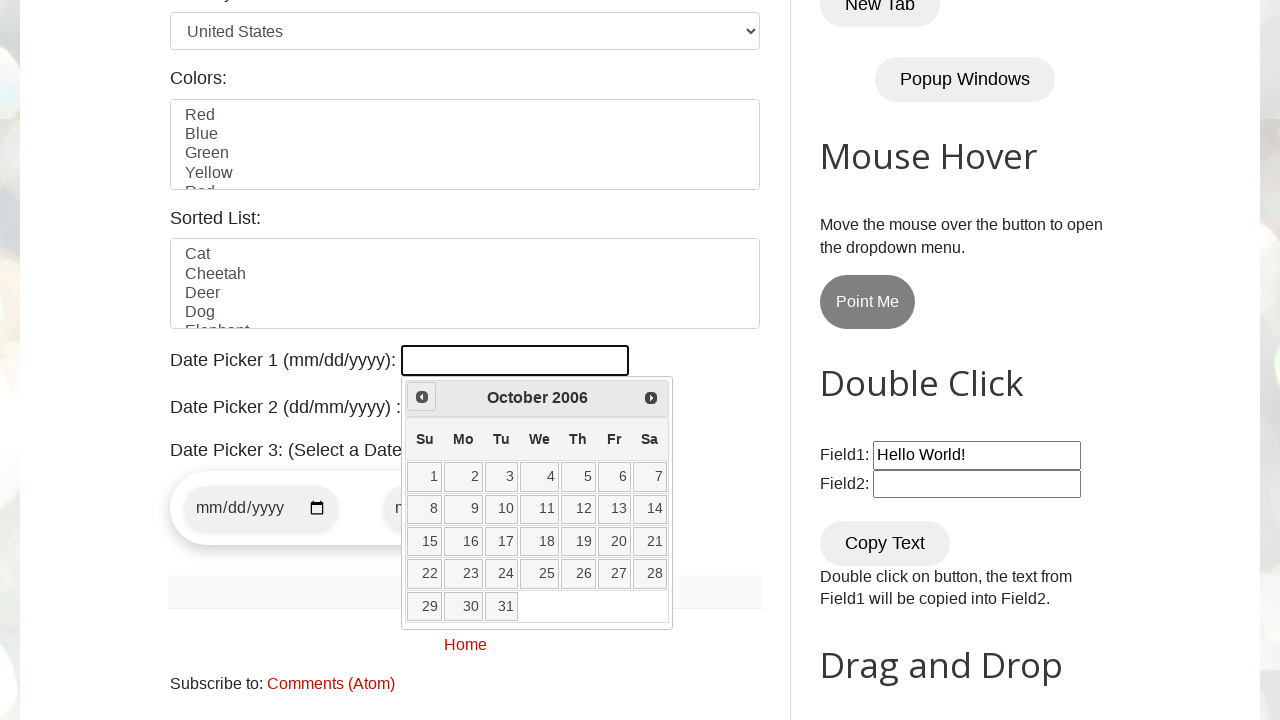

Clicked Previous button - currently at October 2006 at (422, 397) on xpath=//a[@title='Prev']
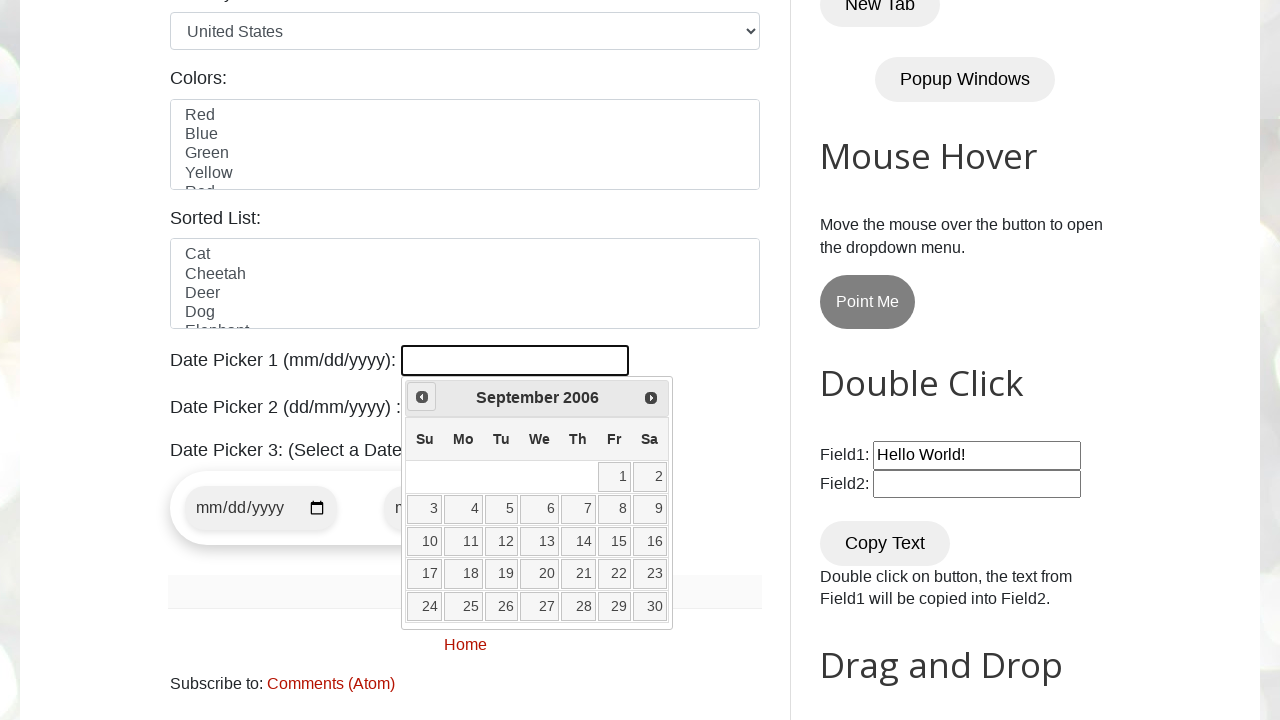

Clicked Previous button - currently at September 2006 at (422, 397) on xpath=//a[@title='Prev']
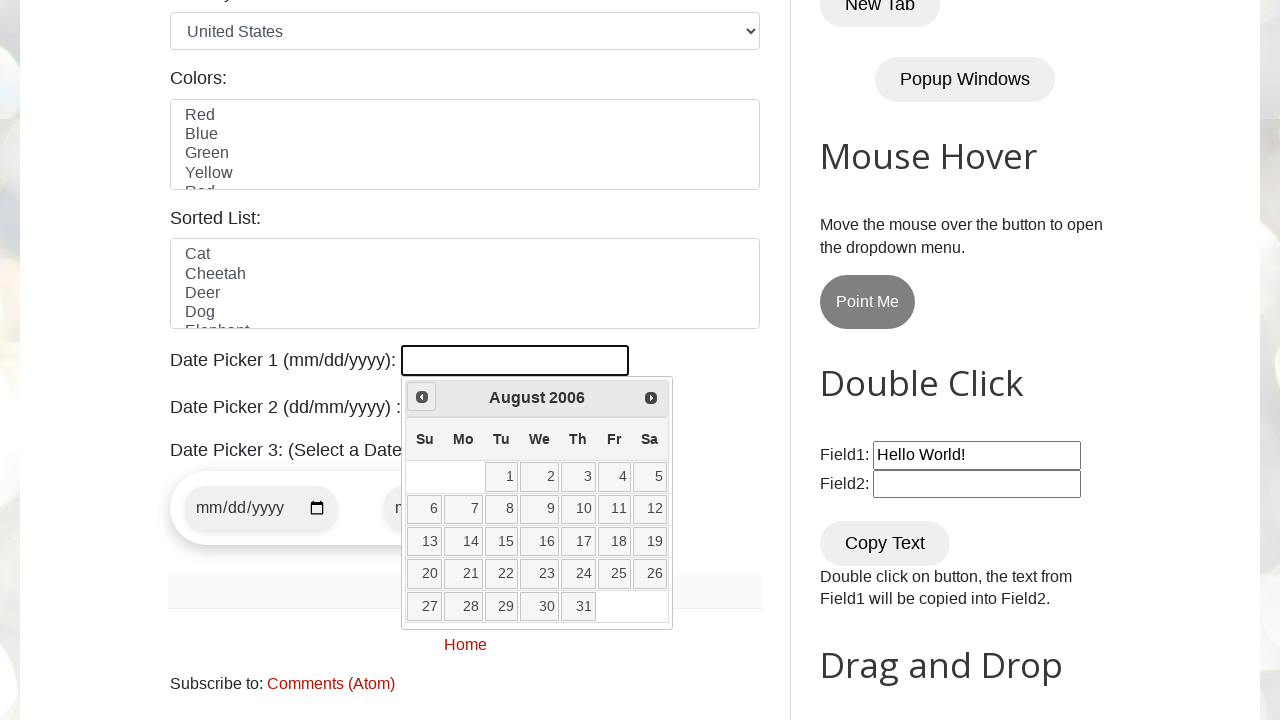

Clicked Previous button - currently at August 2006 at (422, 397) on xpath=//a[@title='Prev']
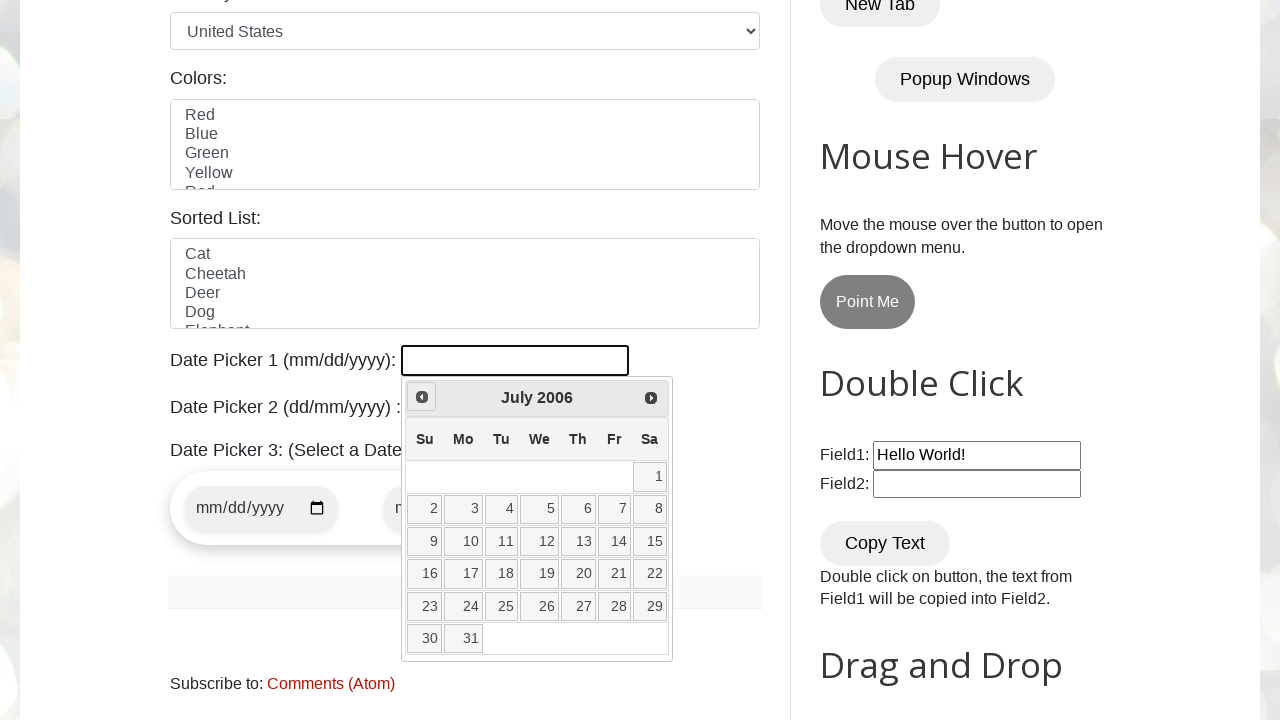

Clicked Previous button - currently at July 2006 at (422, 397) on xpath=//a[@title='Prev']
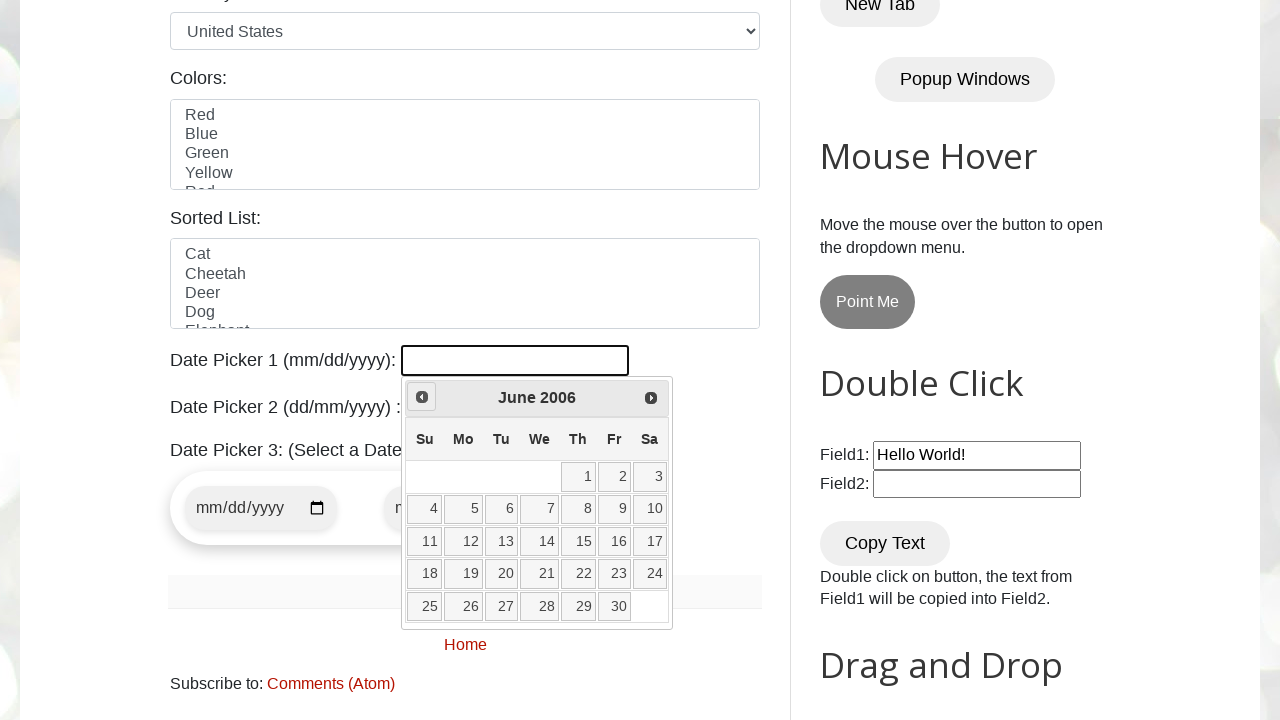

Clicked Previous button - currently at June 2006 at (422, 397) on xpath=//a[@title='Prev']
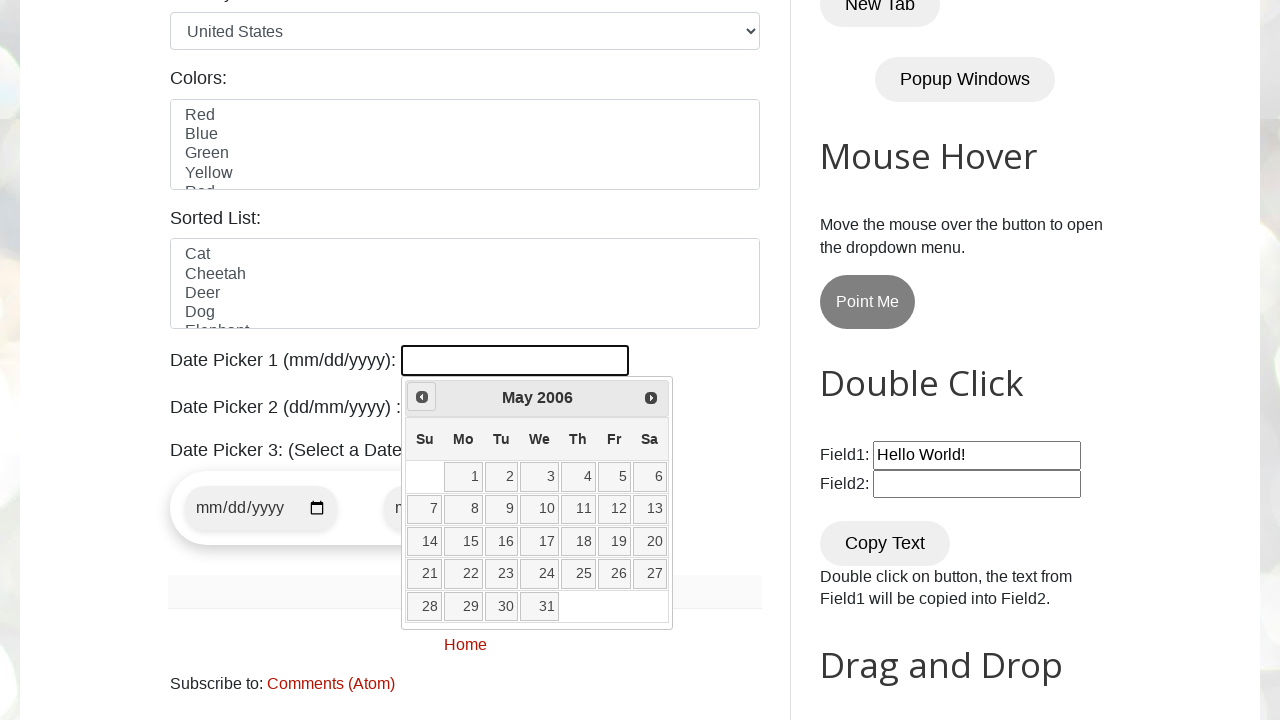

Clicked Previous button - currently at May 2006 at (422, 397) on xpath=//a[@title='Prev']
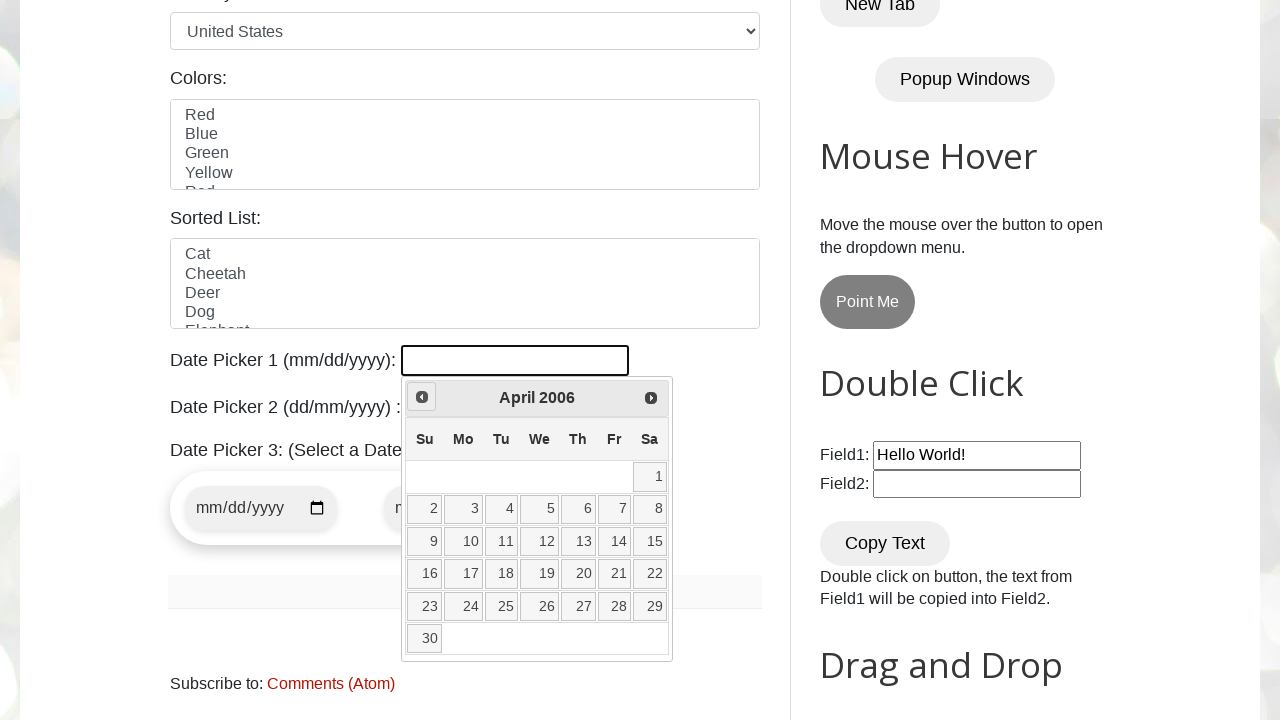

Clicked Previous button - currently at April 2006 at (422, 397) on xpath=//a[@title='Prev']
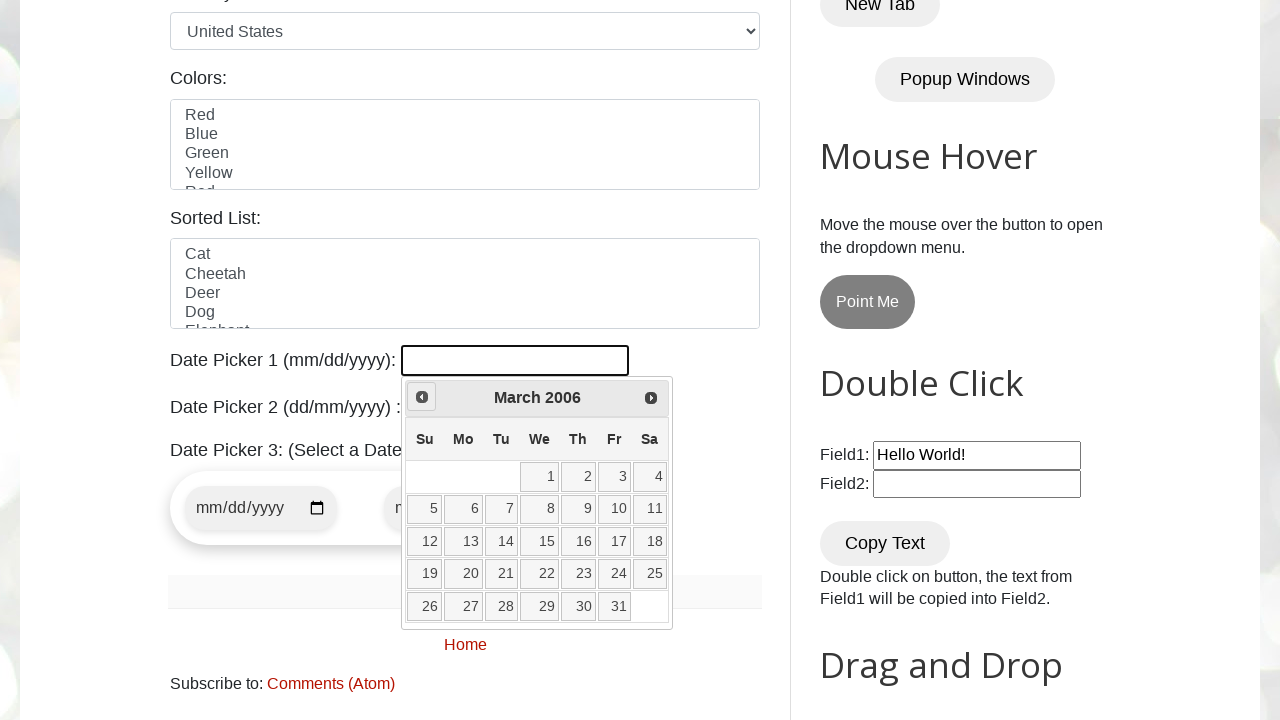

Clicked Previous button - currently at March 2006 at (422, 397) on xpath=//a[@title='Prev']
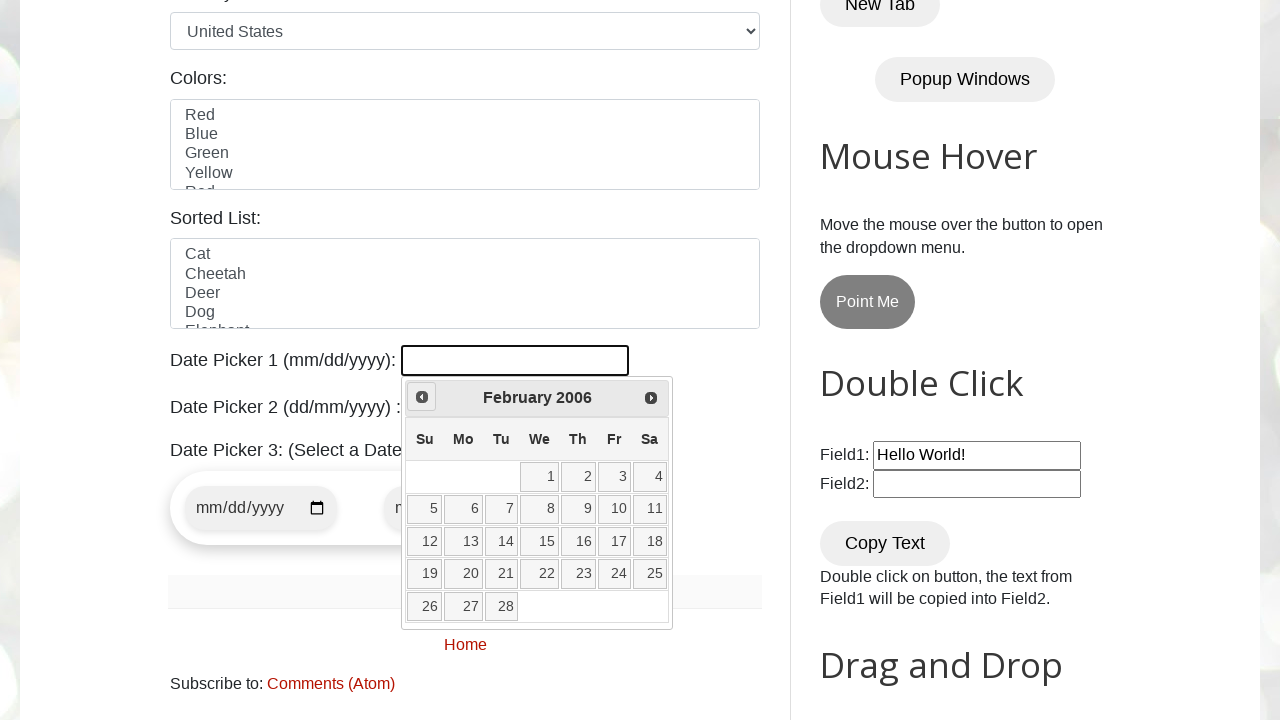

Clicked Previous button - currently at February 2006 at (422, 397) on xpath=//a[@title='Prev']
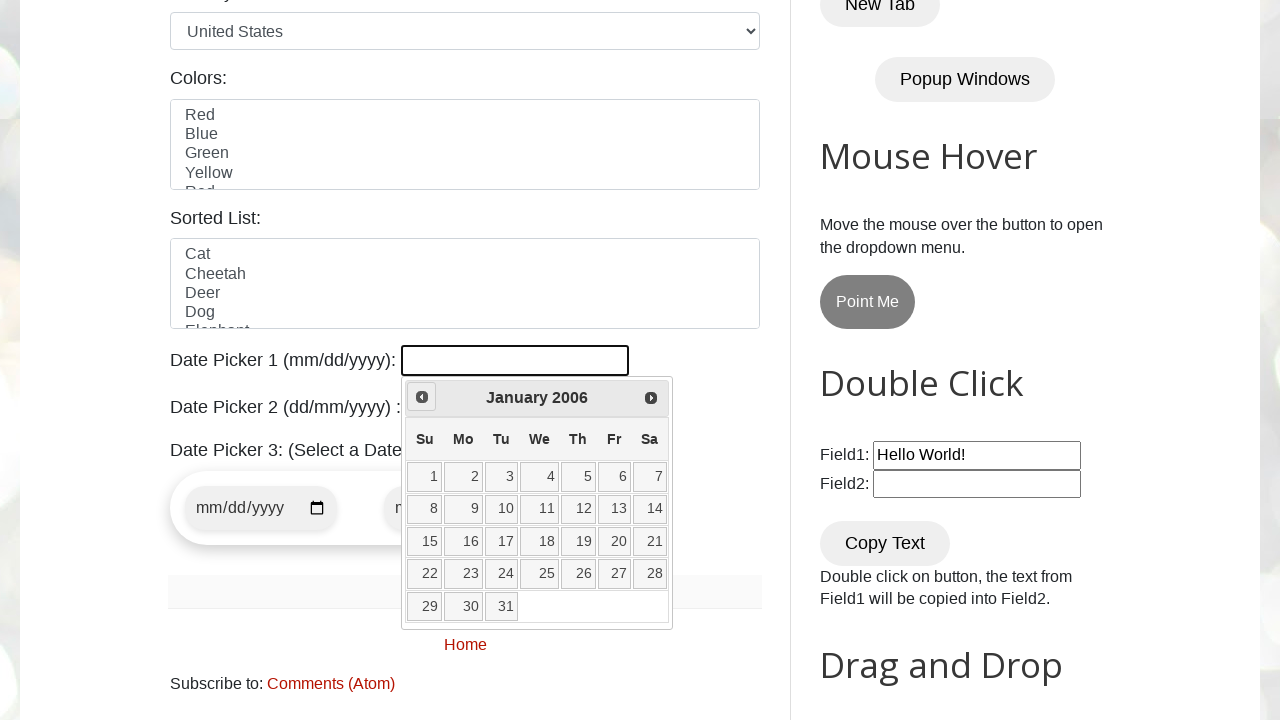

Clicked Previous button - currently at January 2006 at (422, 397) on xpath=//a[@title='Prev']
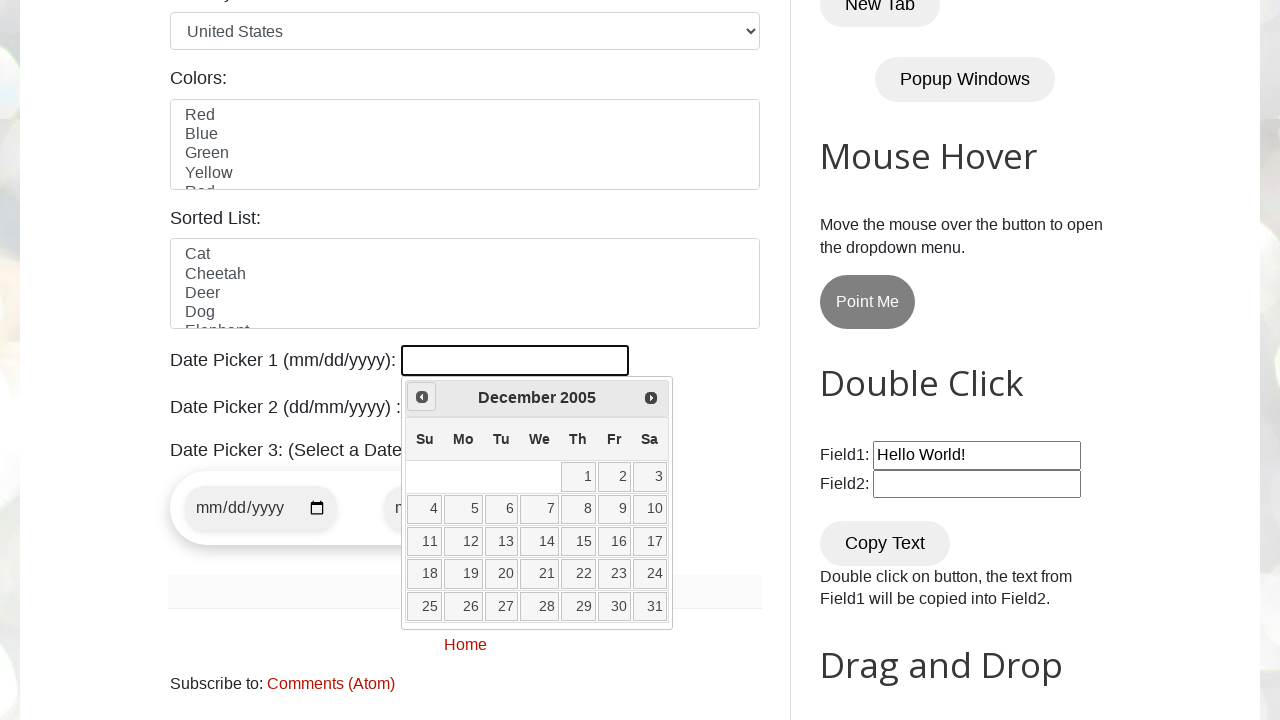

Clicked Previous button - currently at December 2005 at (422, 397) on xpath=//a[@title='Prev']
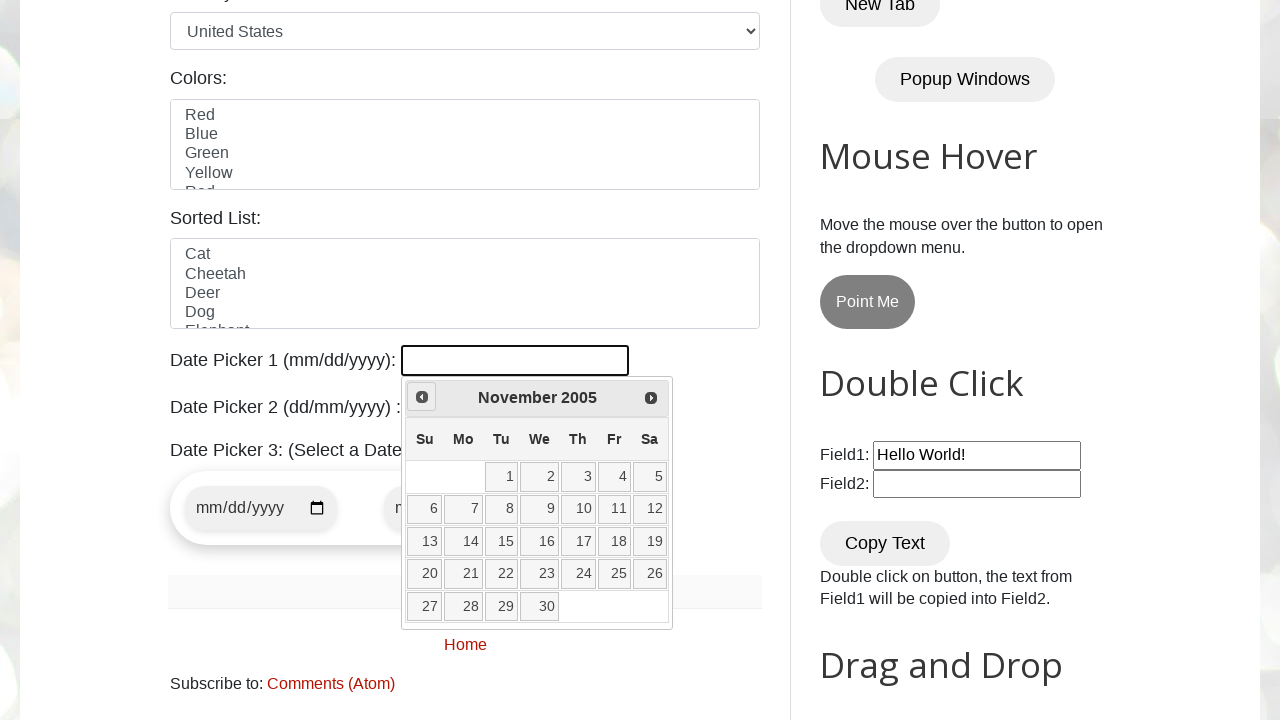

Clicked Previous button - currently at November 2005 at (422, 397) on xpath=//a[@title='Prev']
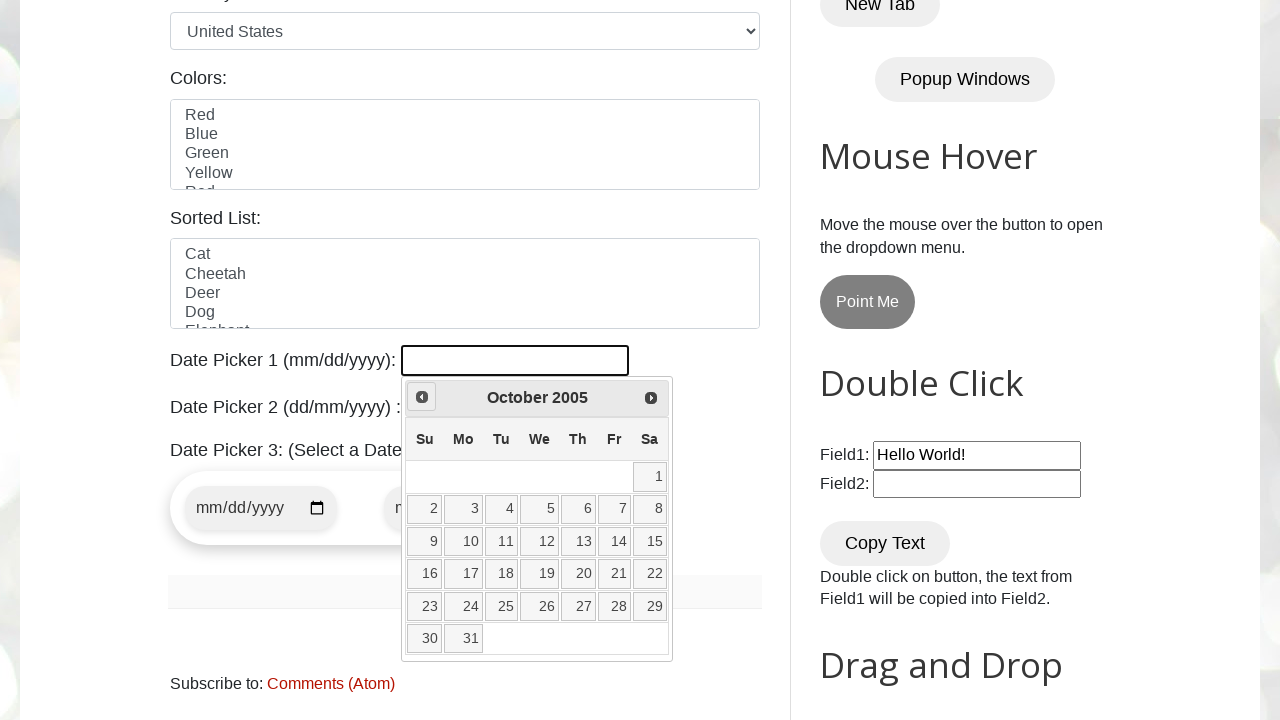

Clicked Previous button - currently at October 2005 at (422, 397) on xpath=//a[@title='Prev']
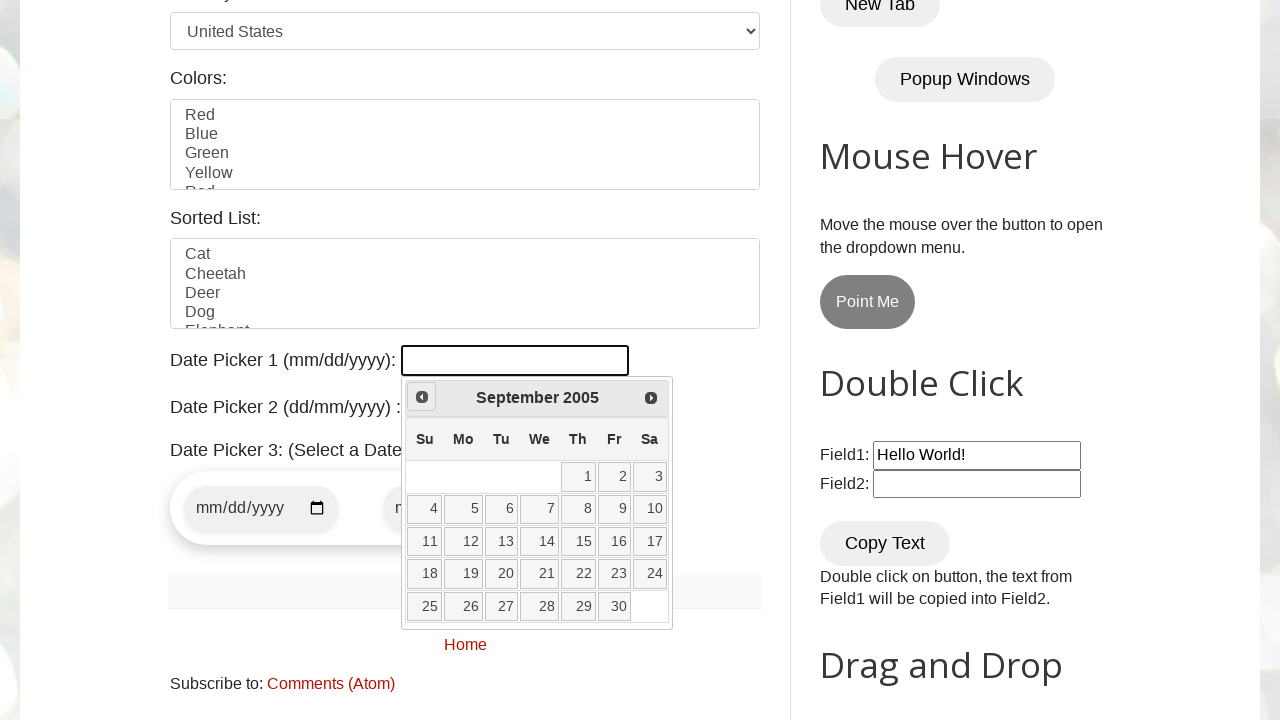

Clicked Previous button - currently at September 2005 at (422, 397) on xpath=//a[@title='Prev']
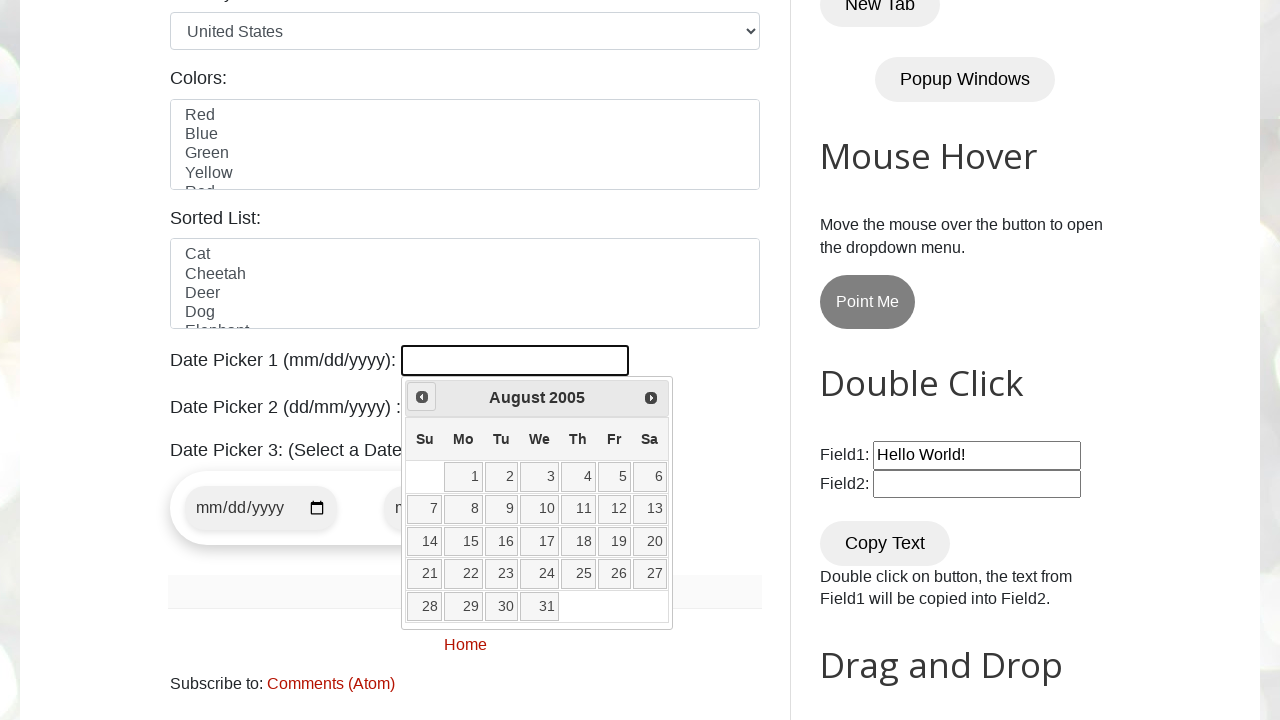

Clicked Previous button - currently at August 2005 at (422, 397) on xpath=//a[@title='Prev']
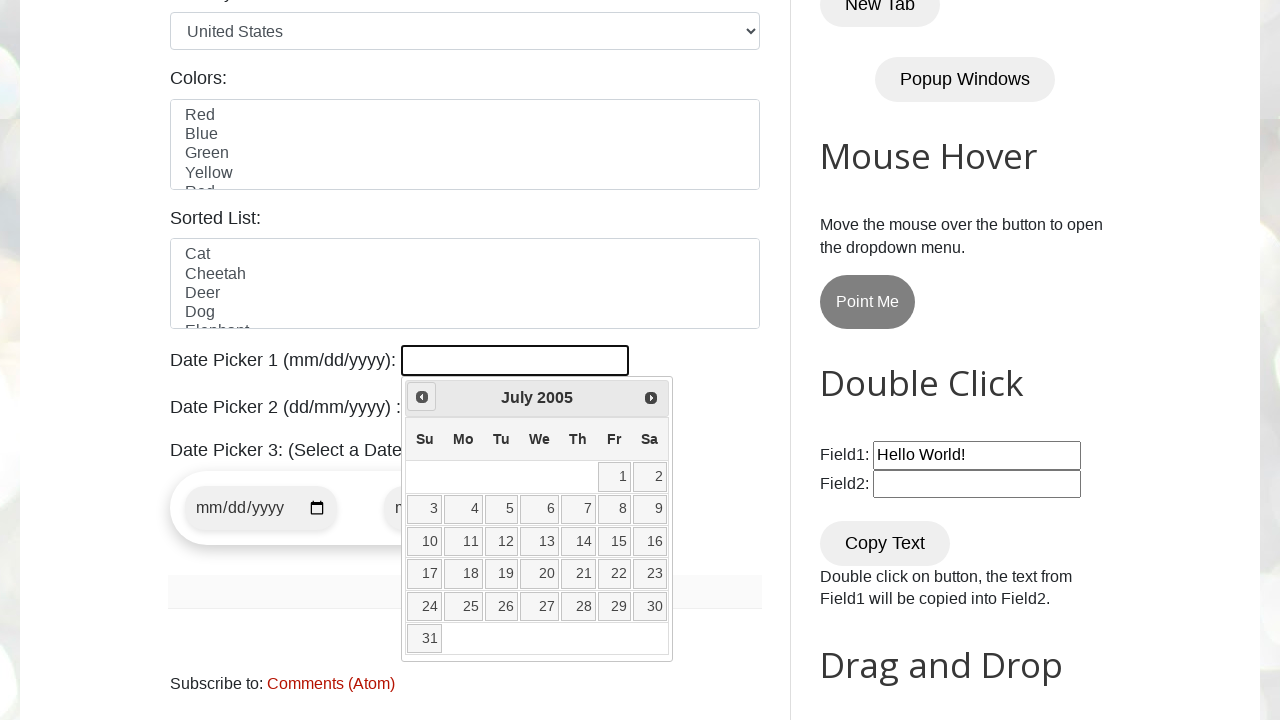

Clicked Previous button - currently at July 2005 at (422, 397) on xpath=//a[@title='Prev']
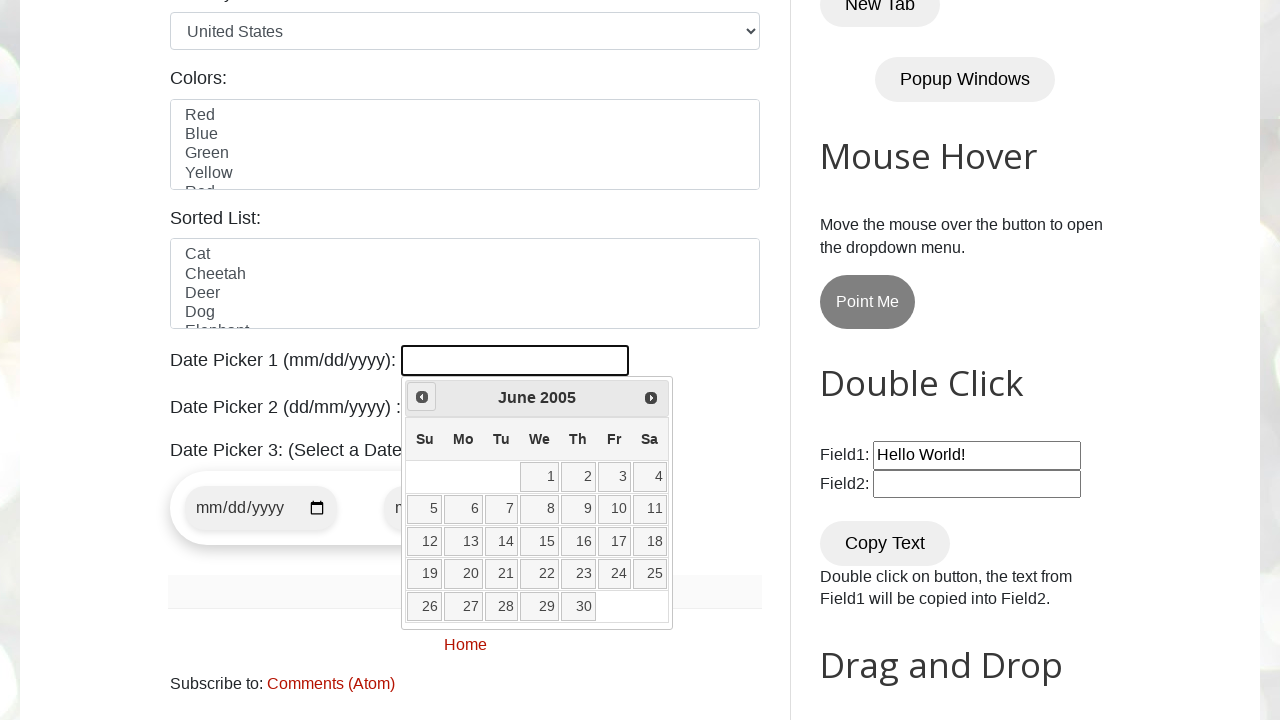

Clicked Previous button - currently at June 2005 at (422, 397) on xpath=//a[@title='Prev']
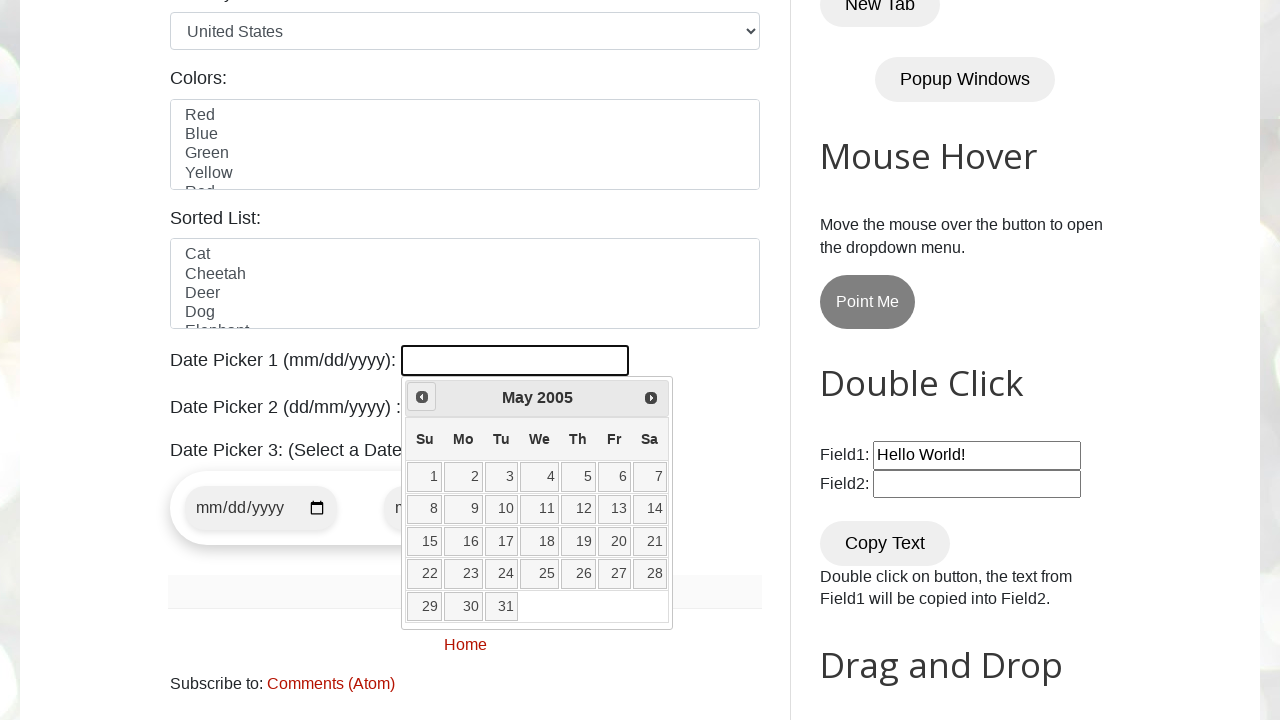

Clicked Previous button - currently at May 2005 at (422, 397) on xpath=//a[@title='Prev']
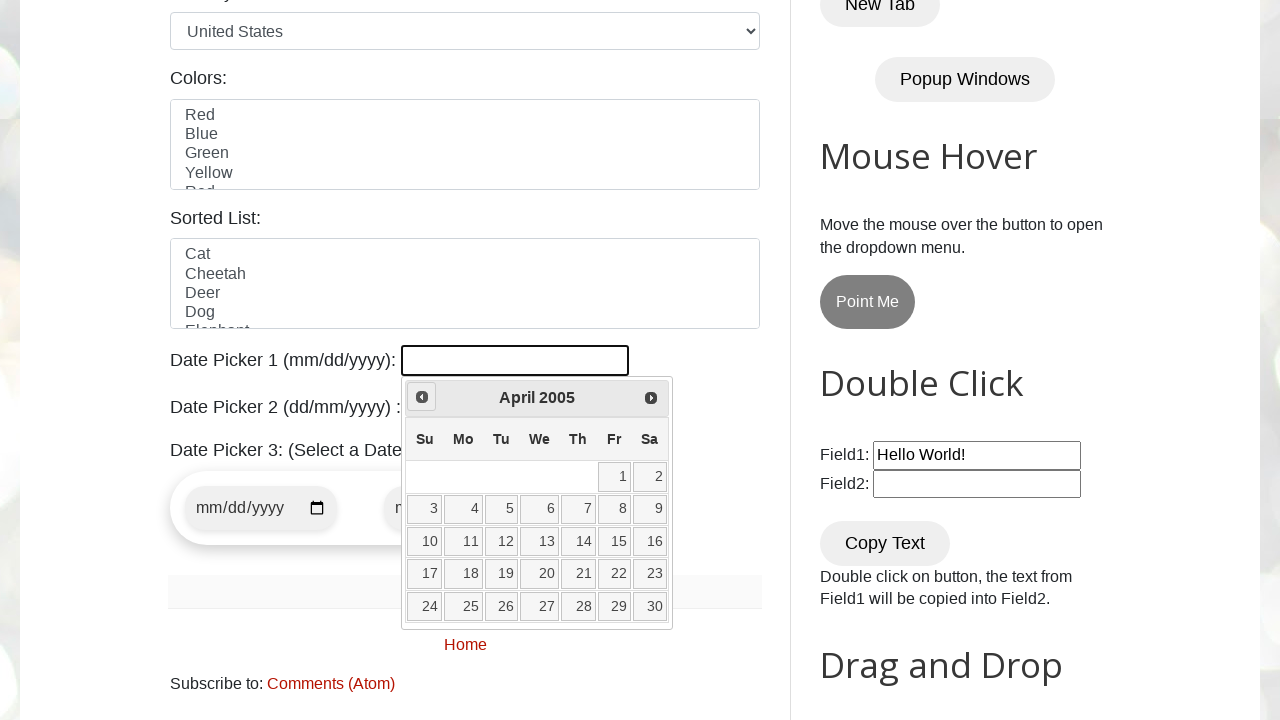

Clicked Previous button - currently at April 2005 at (422, 397) on xpath=//a[@title='Prev']
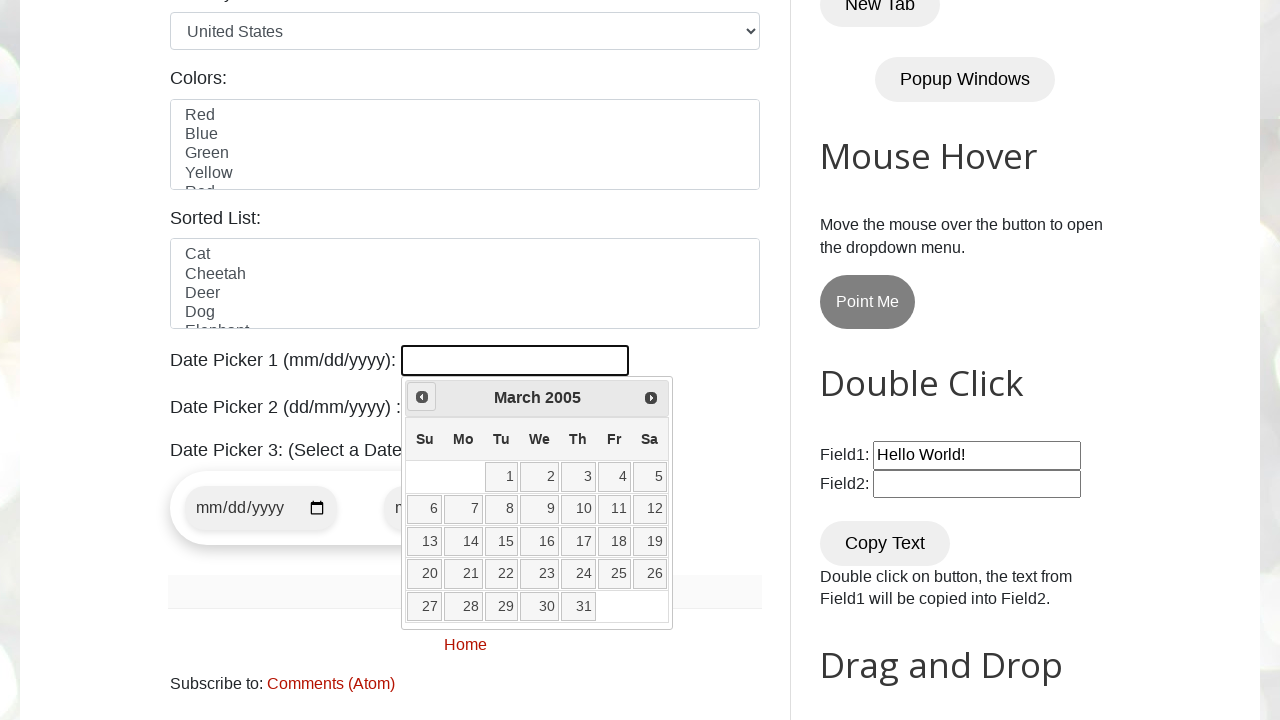

Clicked Previous button - currently at March 2005 at (422, 397) on xpath=//a[@title='Prev']
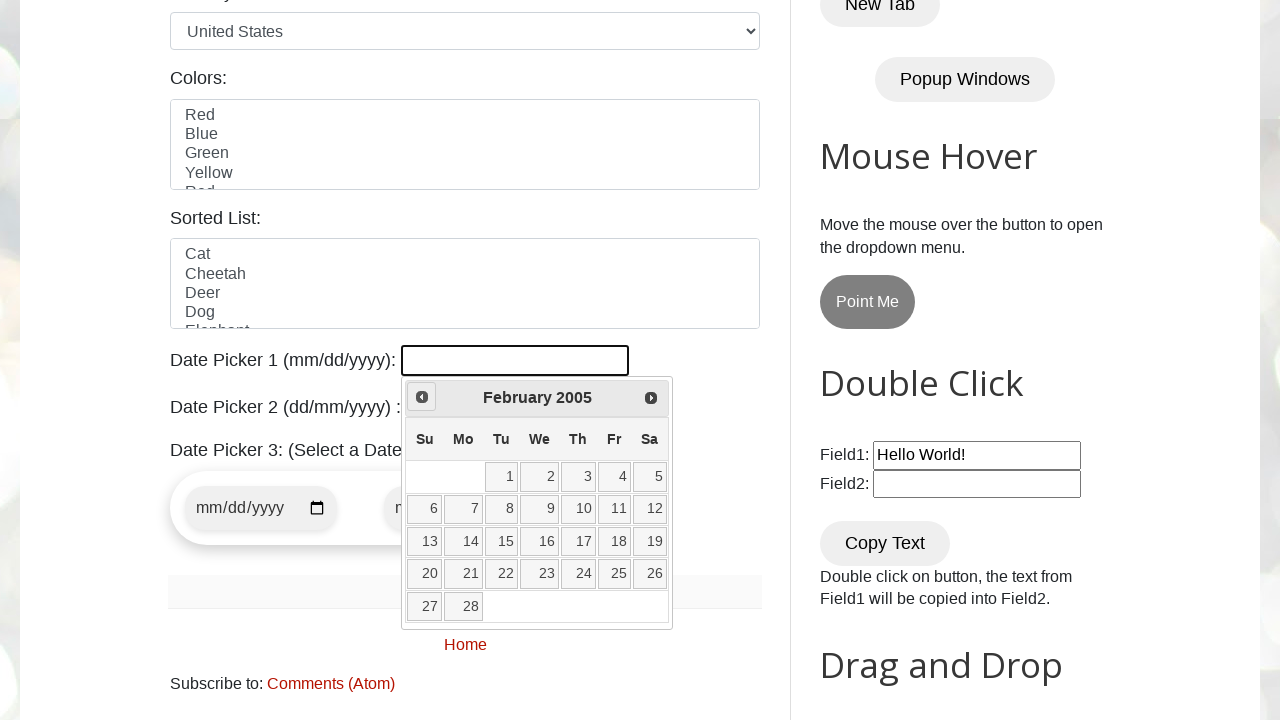

Clicked Previous button - currently at February 2005 at (422, 397) on xpath=//a[@title='Prev']
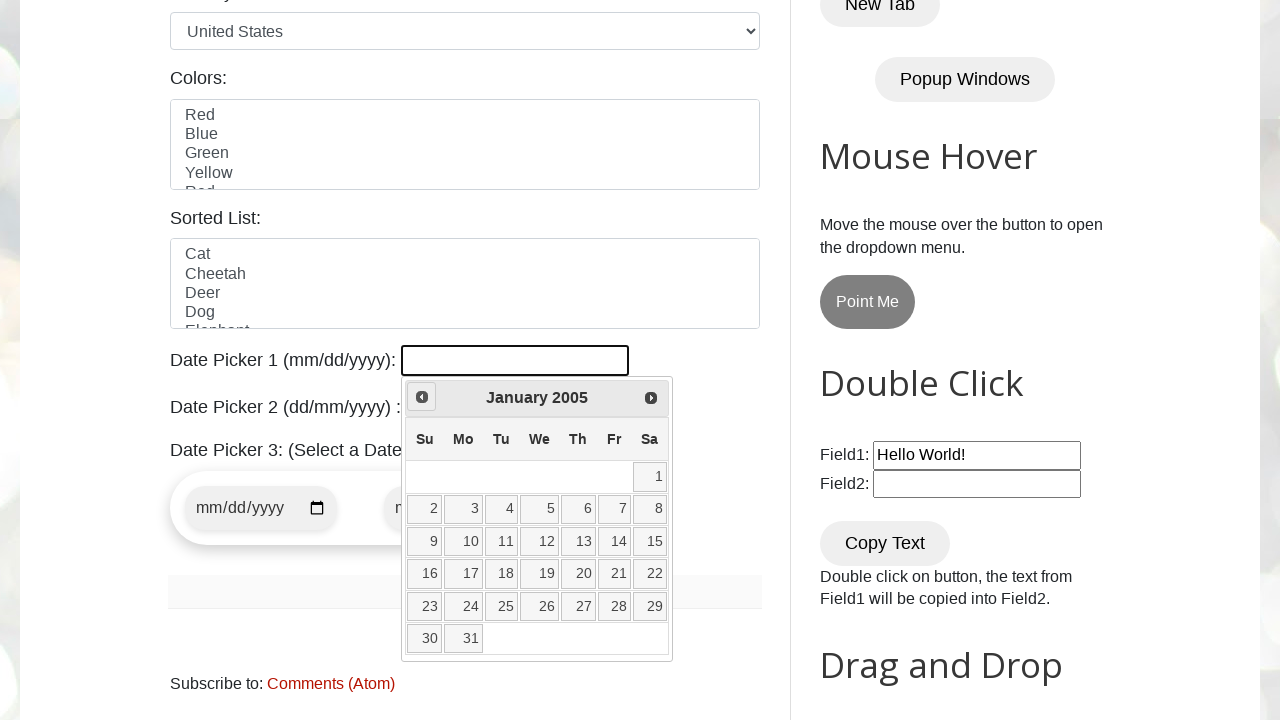

Clicked Previous button - currently at January 2005 at (422, 397) on xpath=//a[@title='Prev']
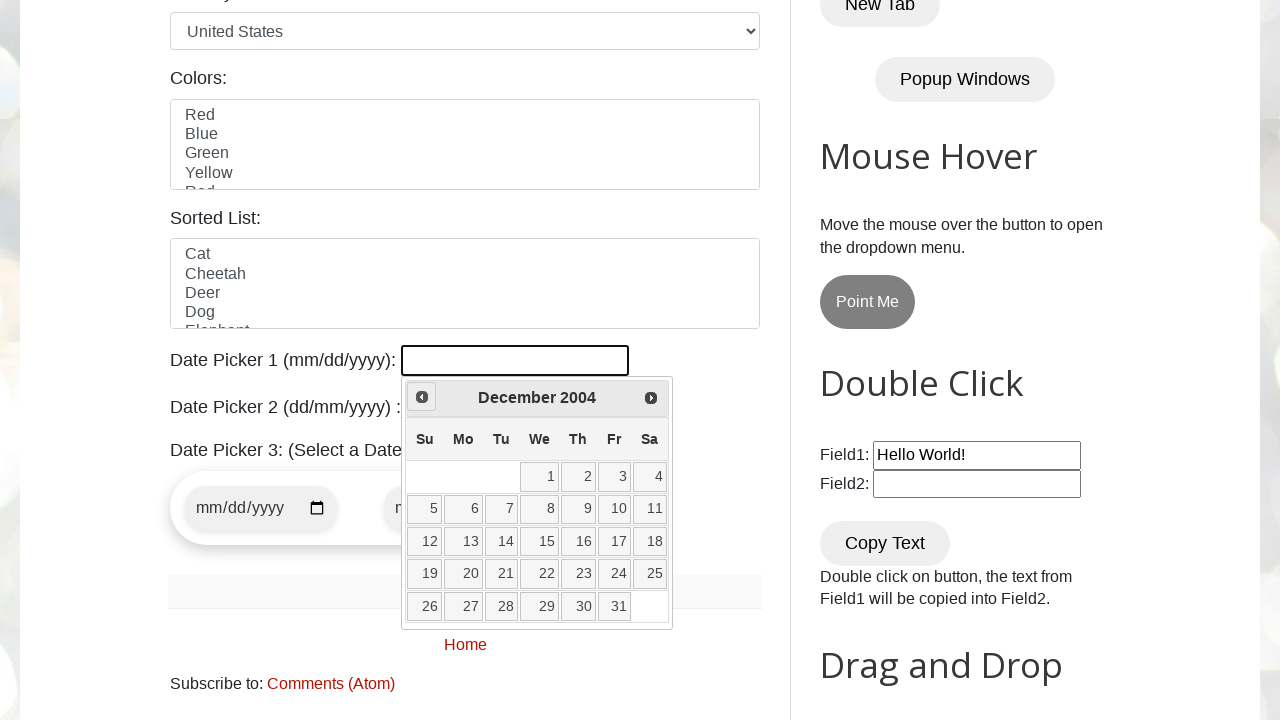

Clicked Previous button - currently at December 2004 at (422, 397) on xpath=//a[@title='Prev']
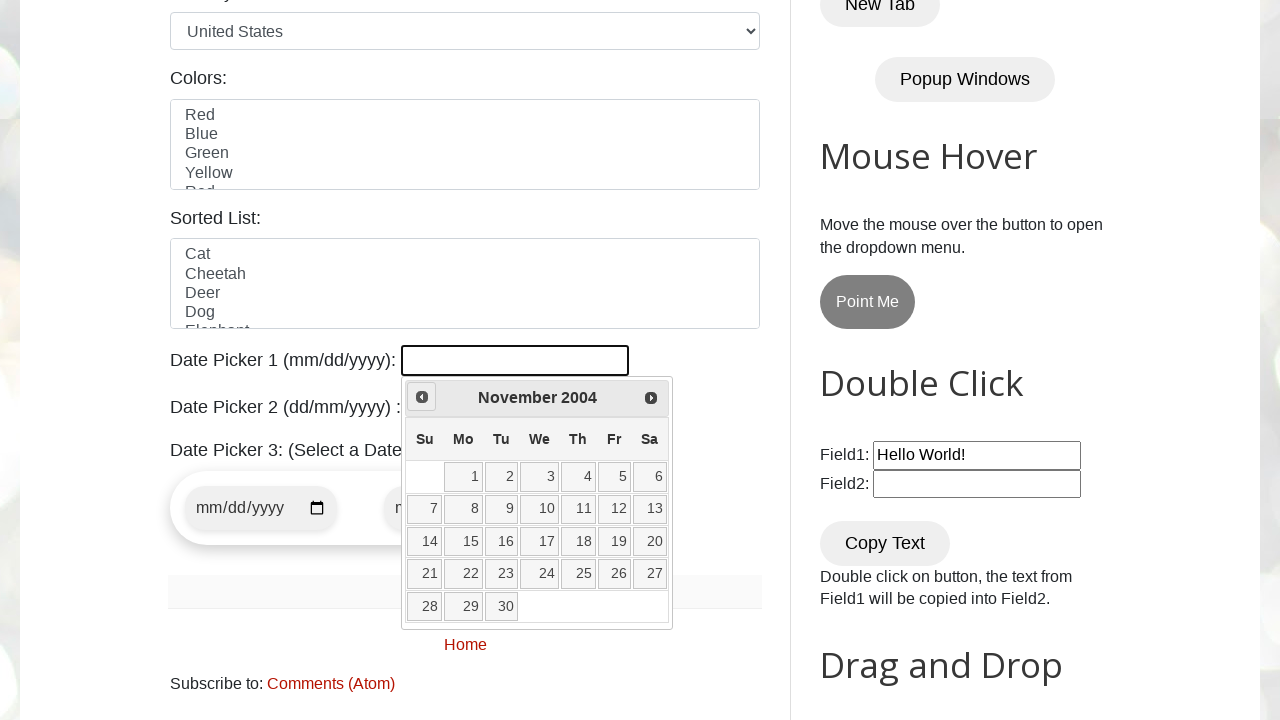

Clicked Previous button - currently at November 2004 at (422, 397) on xpath=//a[@title='Prev']
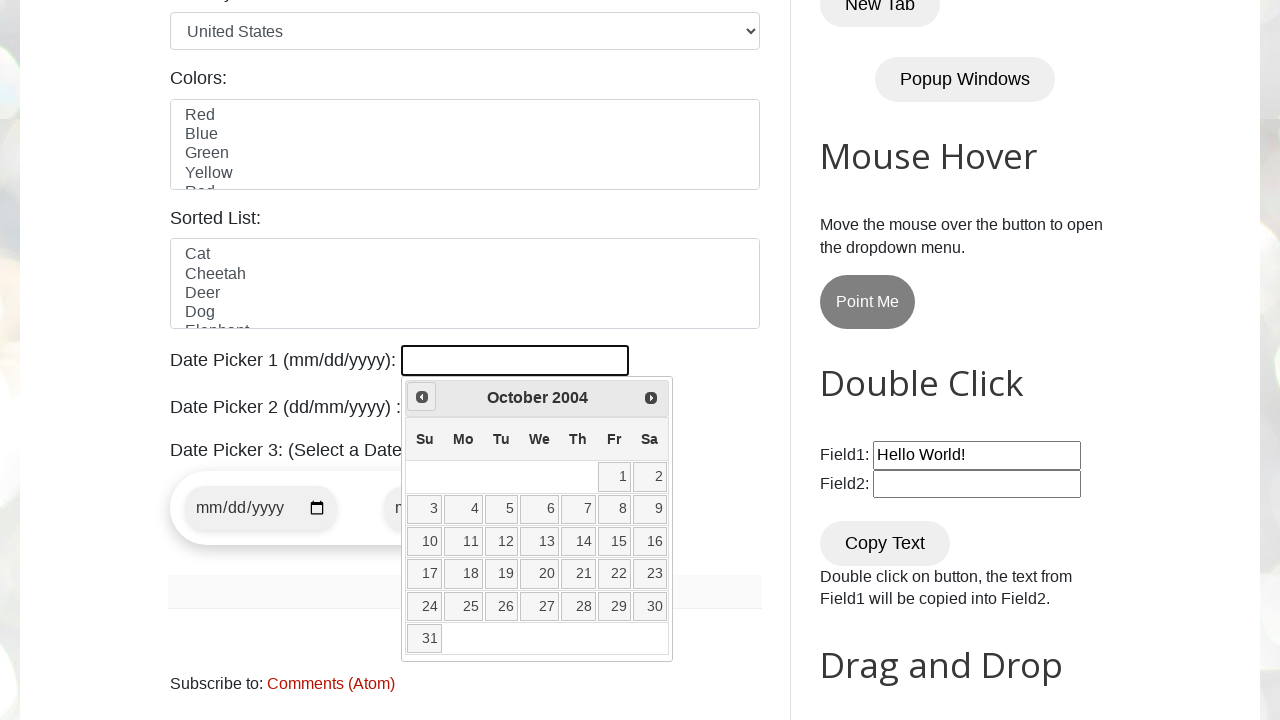

Clicked Previous button - currently at October 2004 at (422, 397) on xpath=//a[@title='Prev']
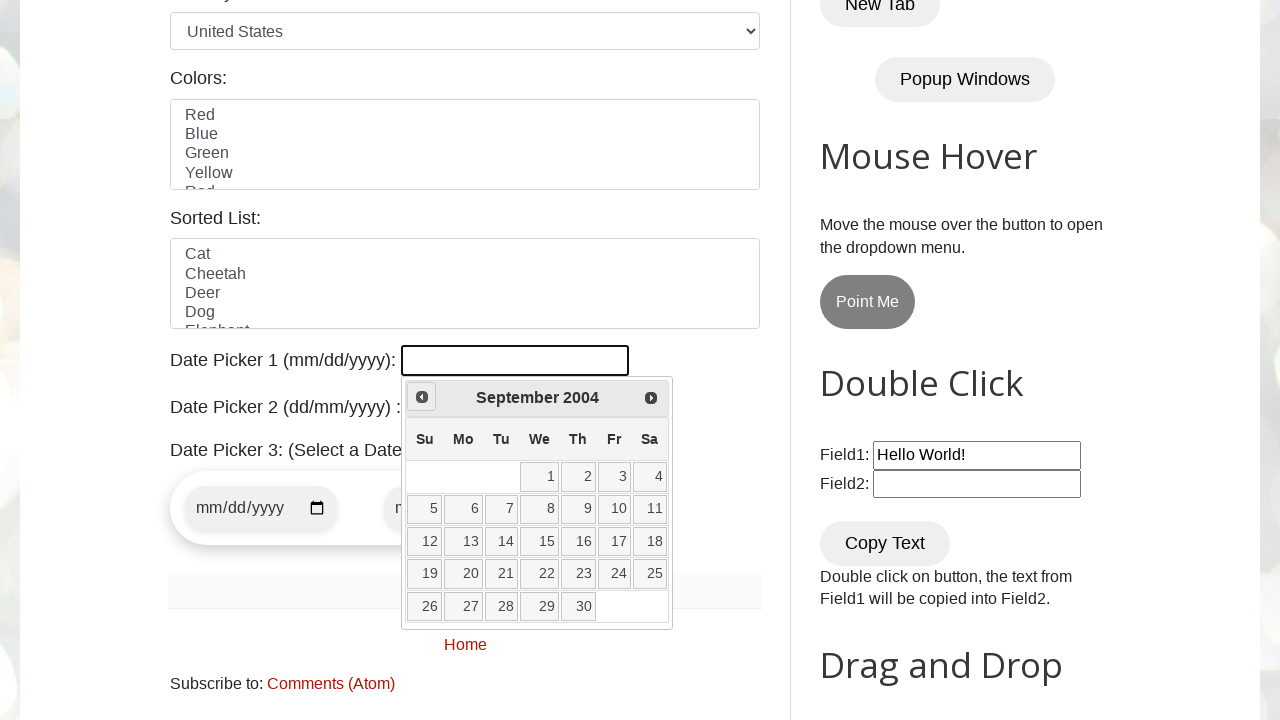

Clicked Previous button - currently at September 2004 at (422, 397) on xpath=//a[@title='Prev']
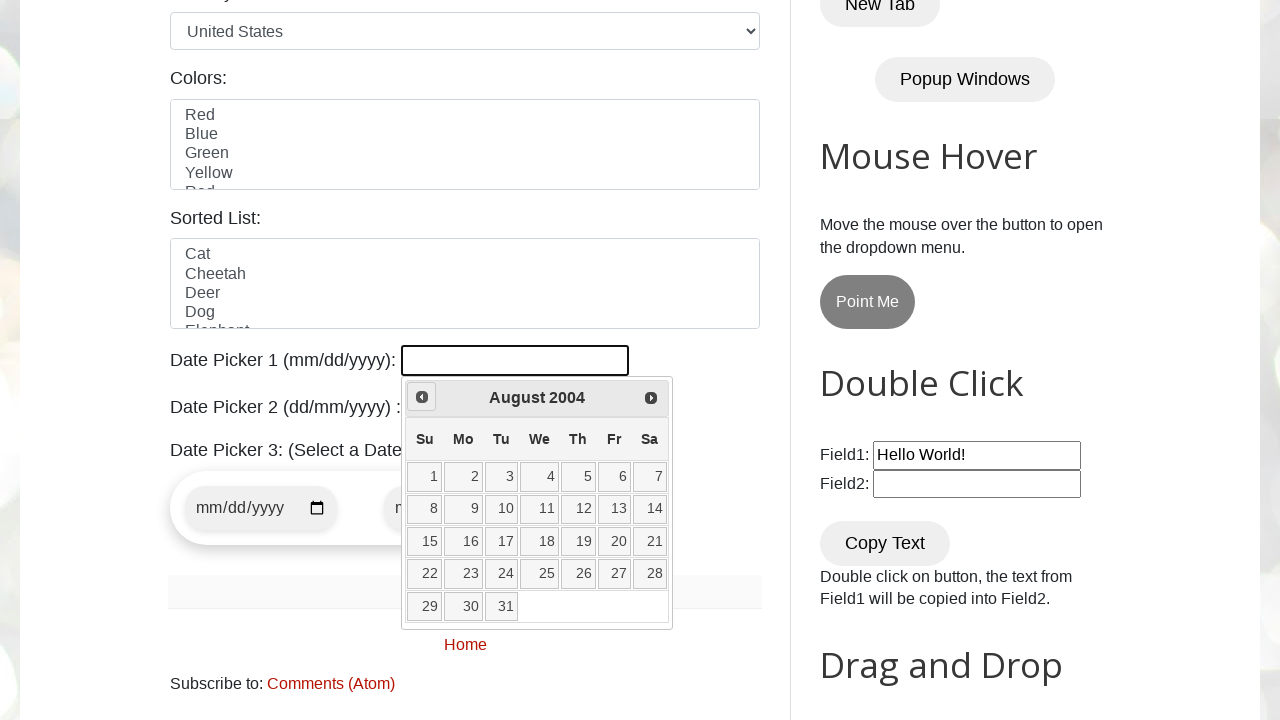

Clicked Previous button - currently at August 2004 at (422, 397) on xpath=//a[@title='Prev']
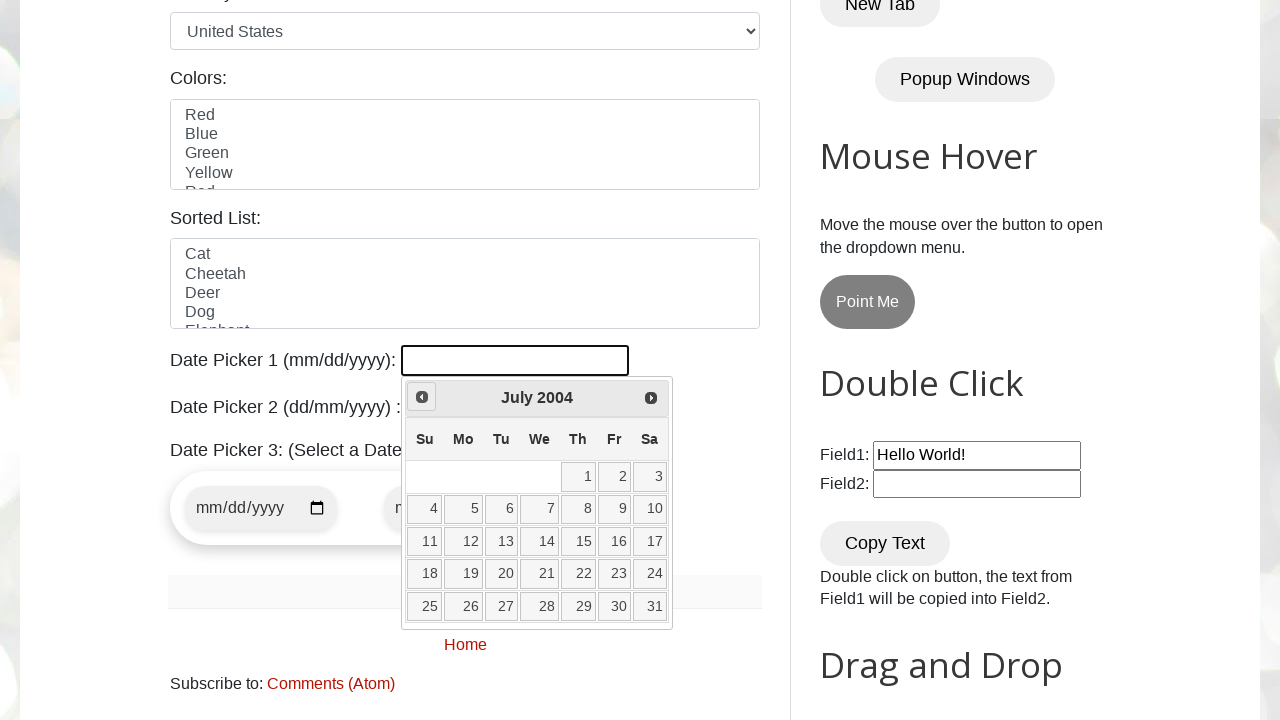

Clicked Previous button - currently at July 2004 at (422, 397) on xpath=//a[@title='Prev']
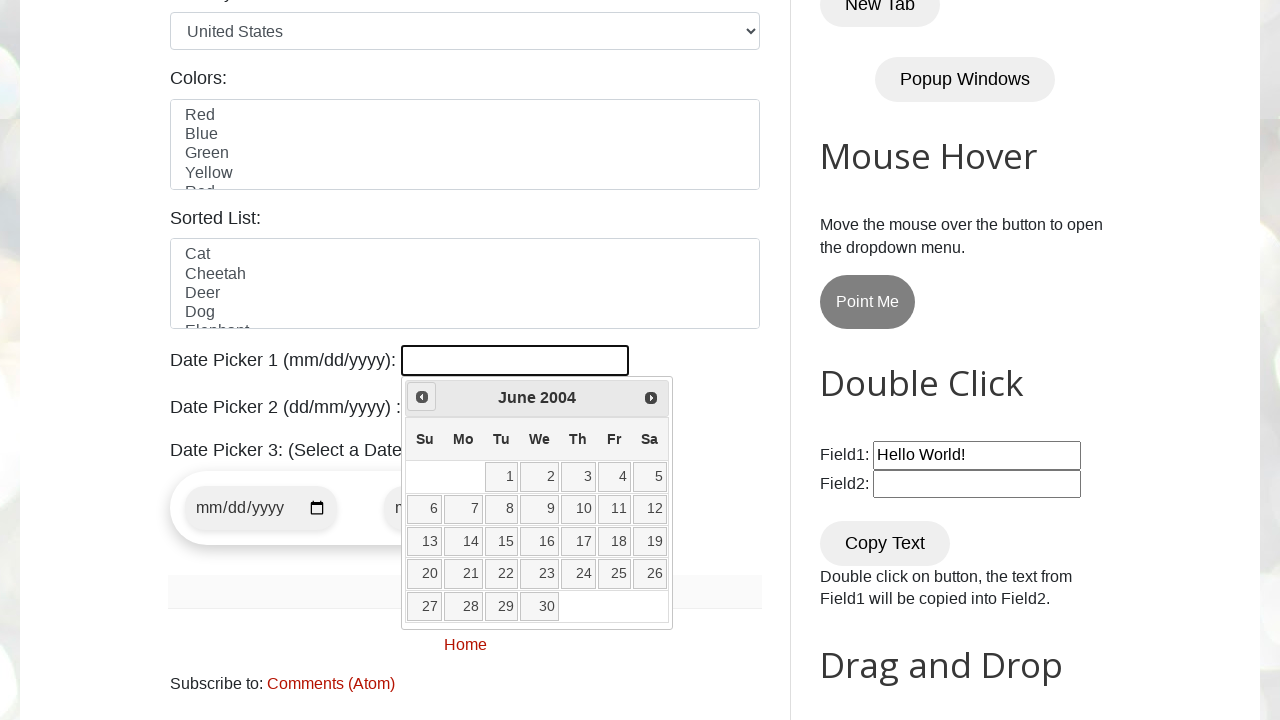

Clicked Previous button - currently at June 2004 at (422, 397) on xpath=//a[@title='Prev']
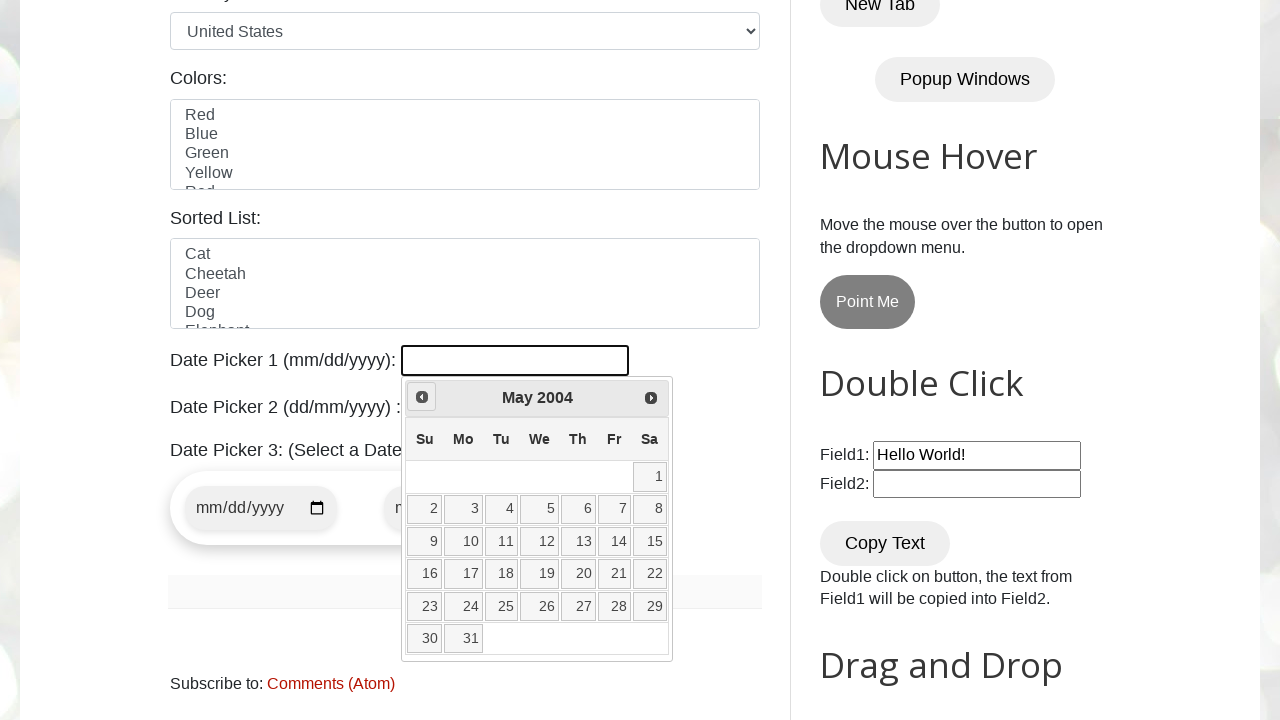

Clicked Previous button - currently at May 2004 at (422, 397) on xpath=//a[@title='Prev']
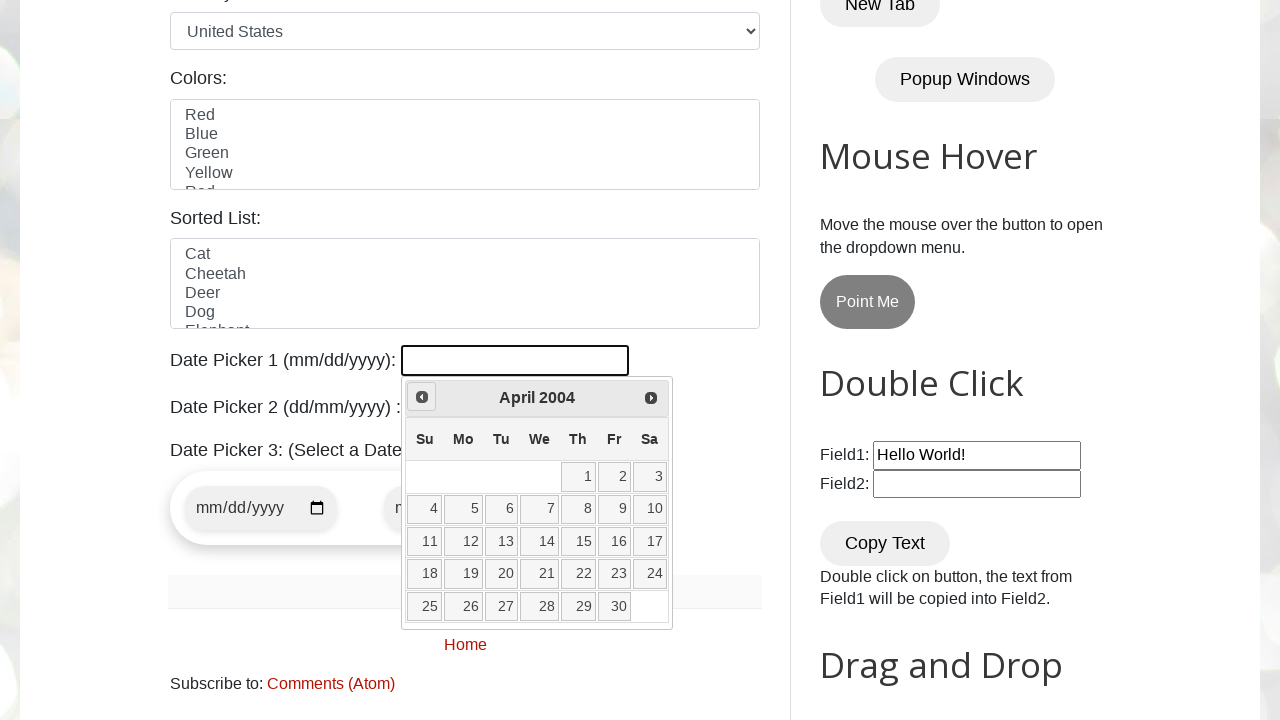

Clicked Previous button - currently at April 2004 at (422, 397) on xpath=//a[@title='Prev']
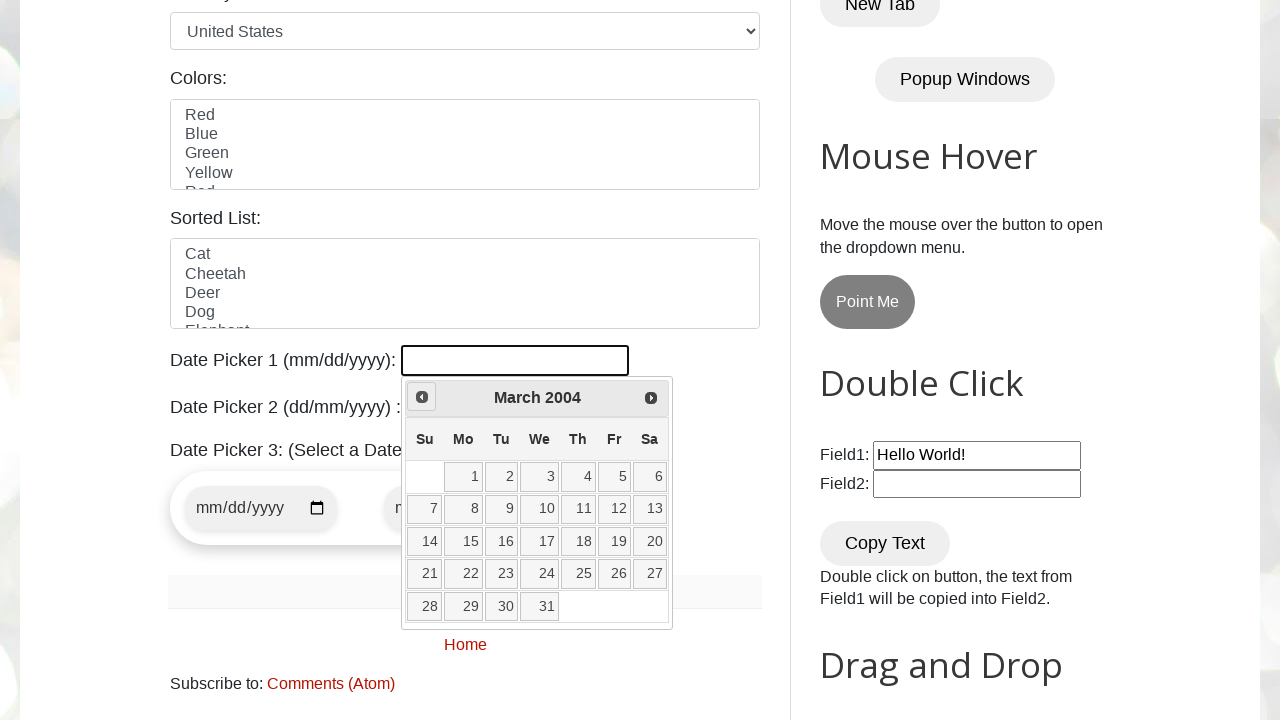

Clicked Previous button - currently at March 2004 at (422, 397) on xpath=//a[@title='Prev']
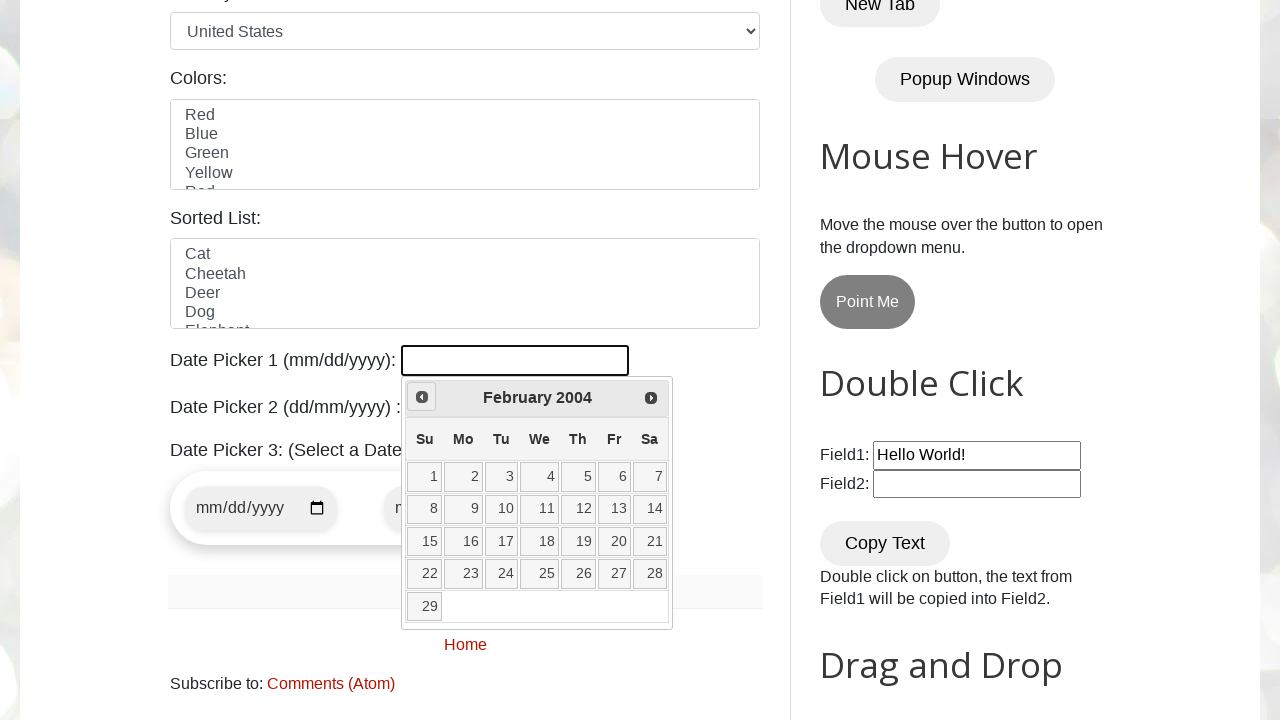

Clicked Previous button - currently at February 2004 at (422, 397) on xpath=//a[@title='Prev']
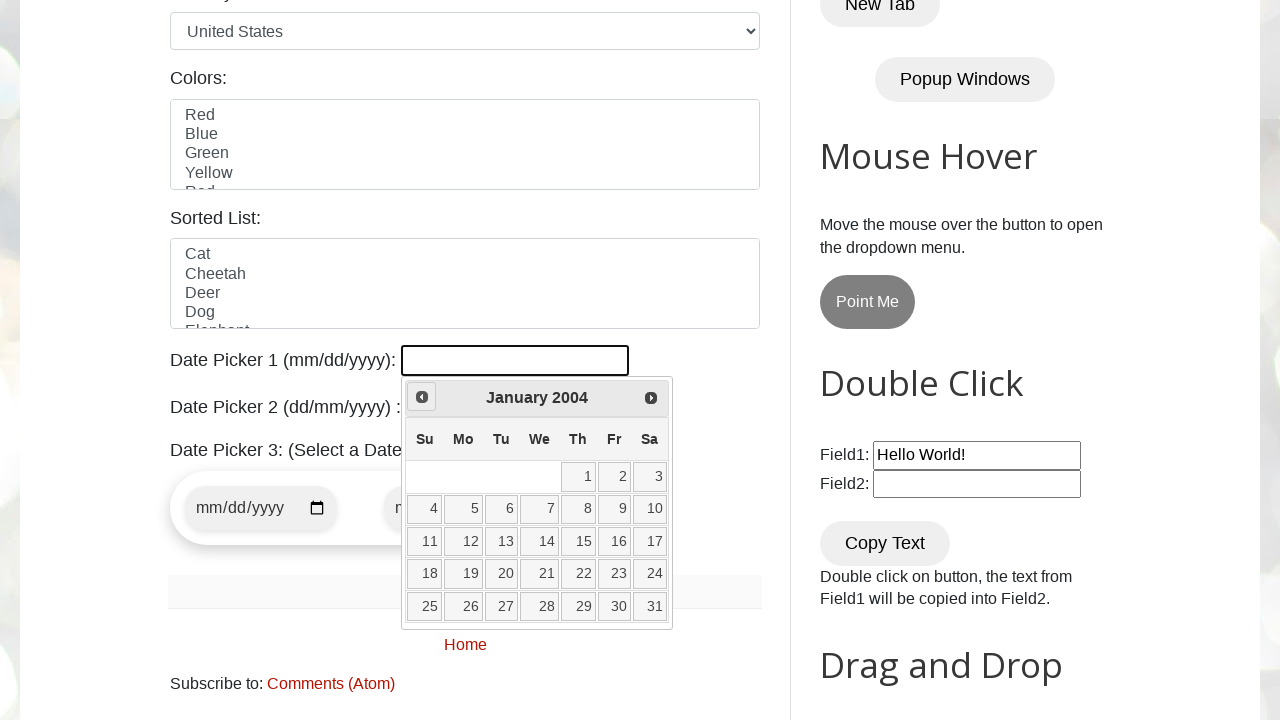

Clicked Previous button - currently at January 2004 at (422, 397) on xpath=//a[@title='Prev']
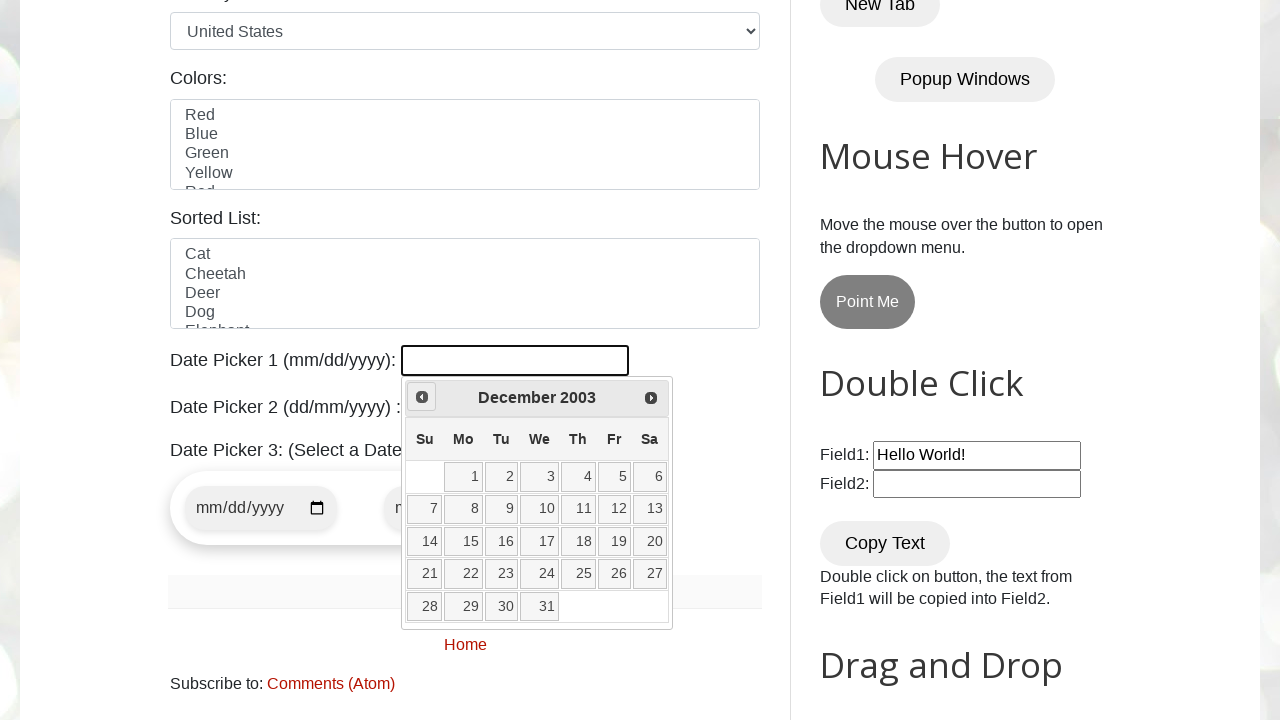

Clicked Previous button - currently at December 2003 at (422, 397) on xpath=//a[@title='Prev']
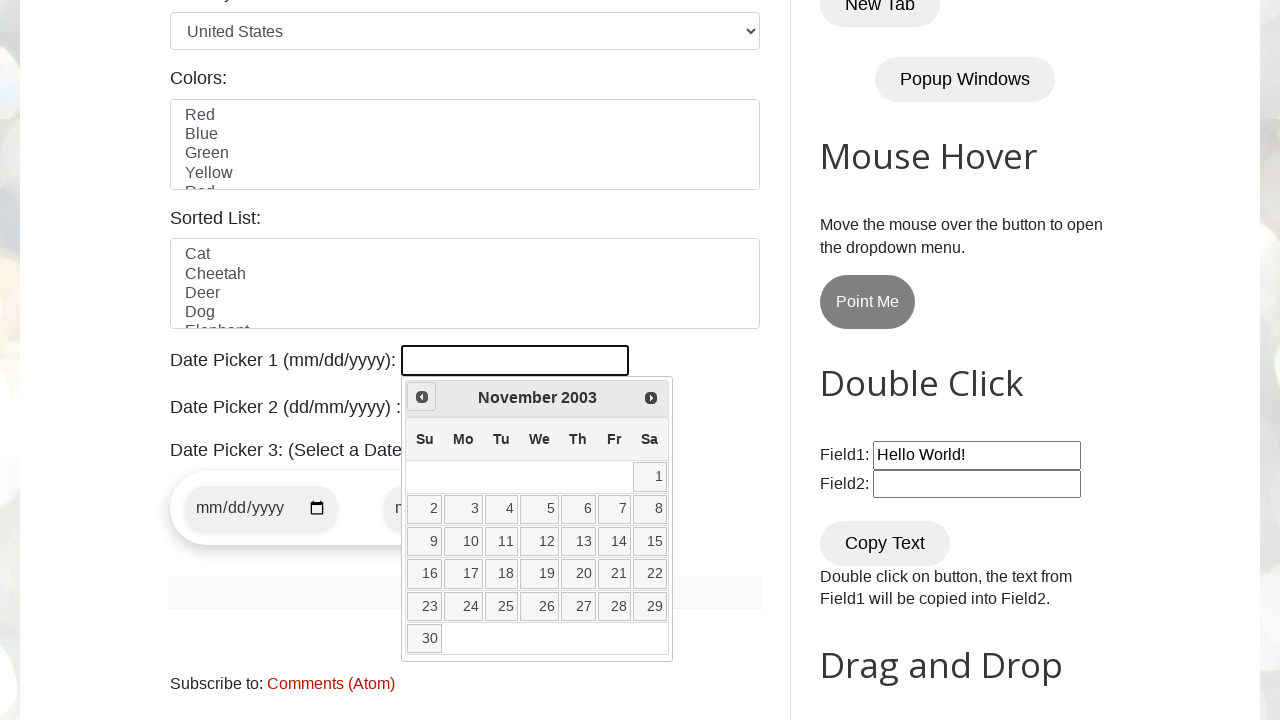

Clicked Previous button - currently at November 2003 at (422, 397) on xpath=//a[@title='Prev']
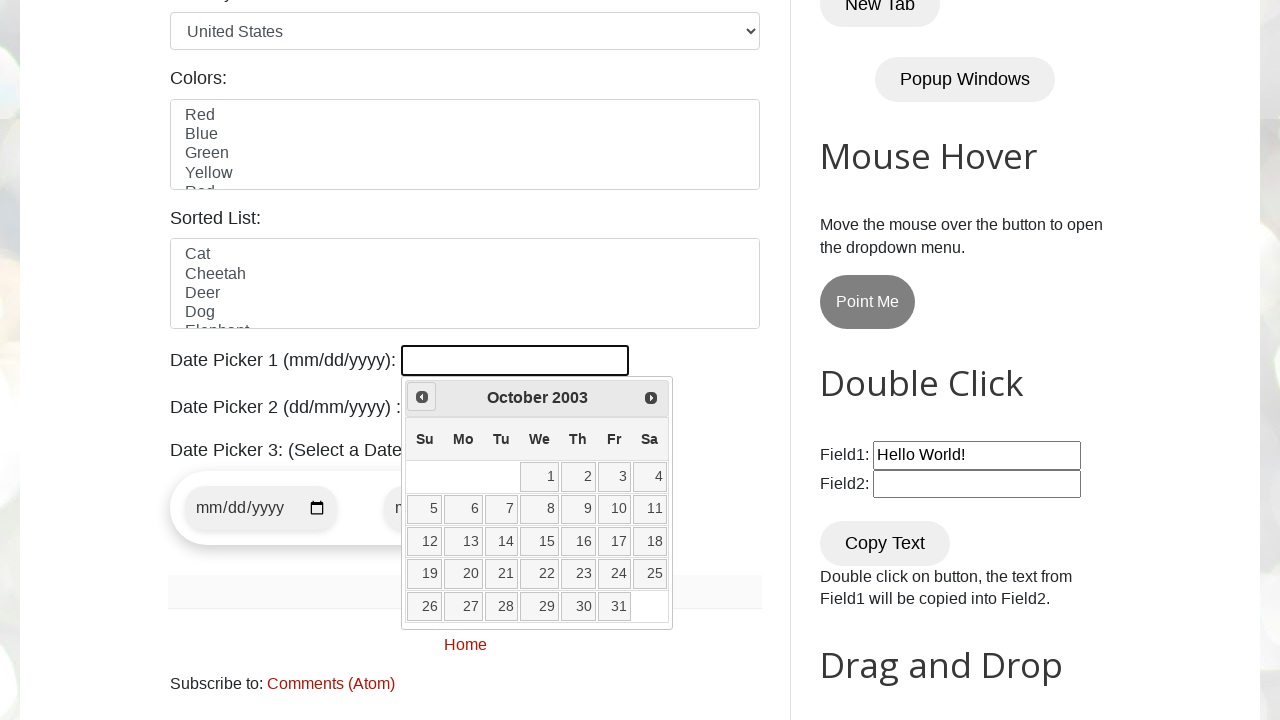

Clicked Previous button - currently at October 2003 at (422, 397) on xpath=//a[@title='Prev']
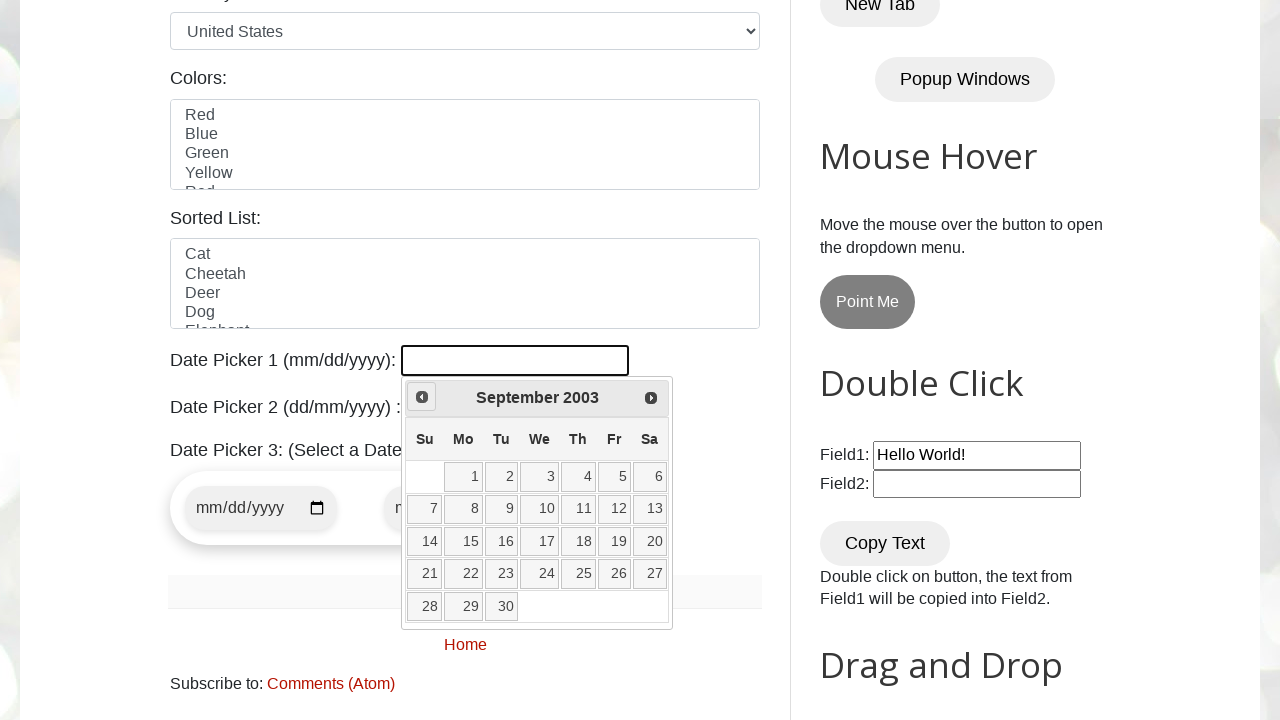

Clicked Previous button - currently at September 2003 at (422, 397) on xpath=//a[@title='Prev']
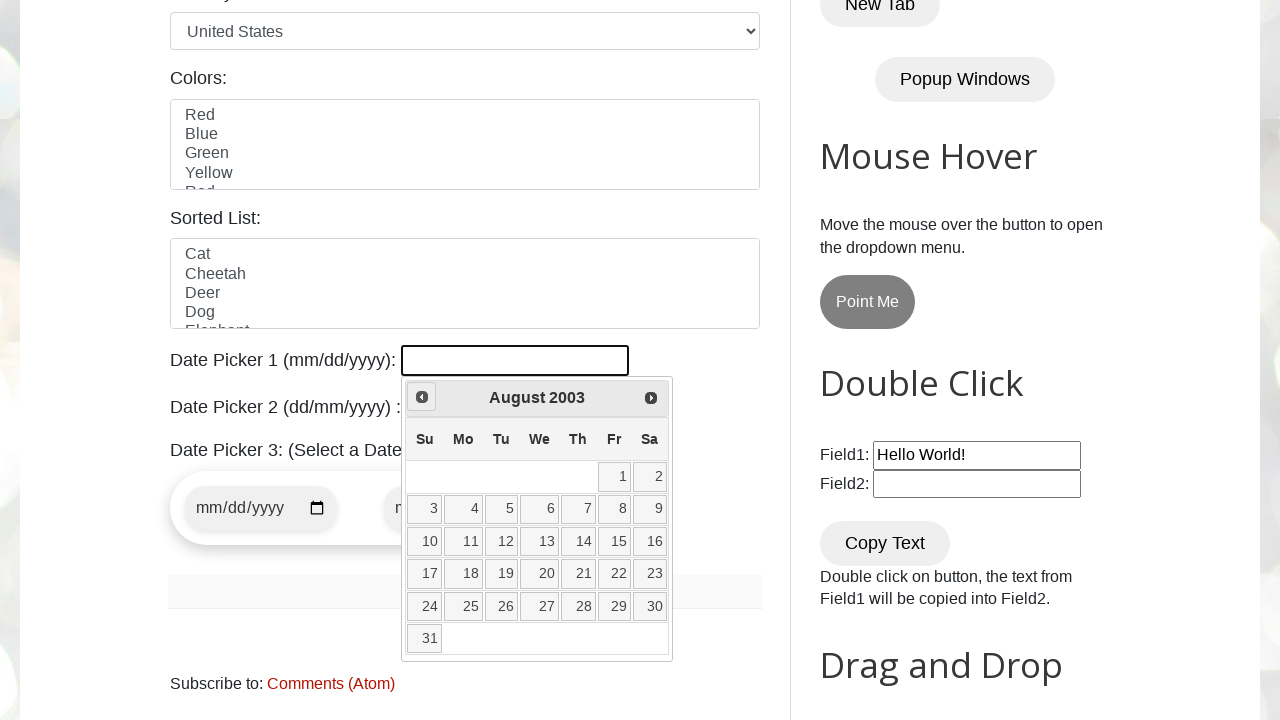

Clicked Previous button - currently at August 2003 at (422, 397) on xpath=//a[@title='Prev']
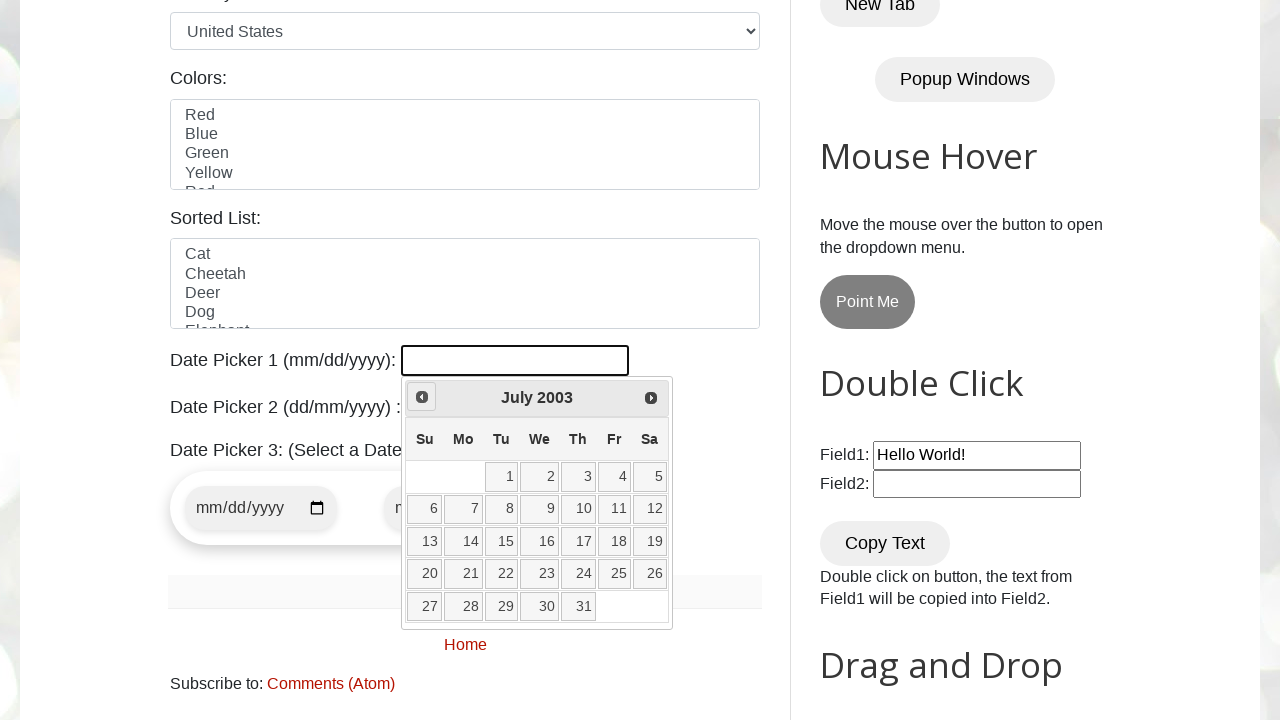

Clicked Previous button - currently at July 2003 at (422, 397) on xpath=//a[@title='Prev']
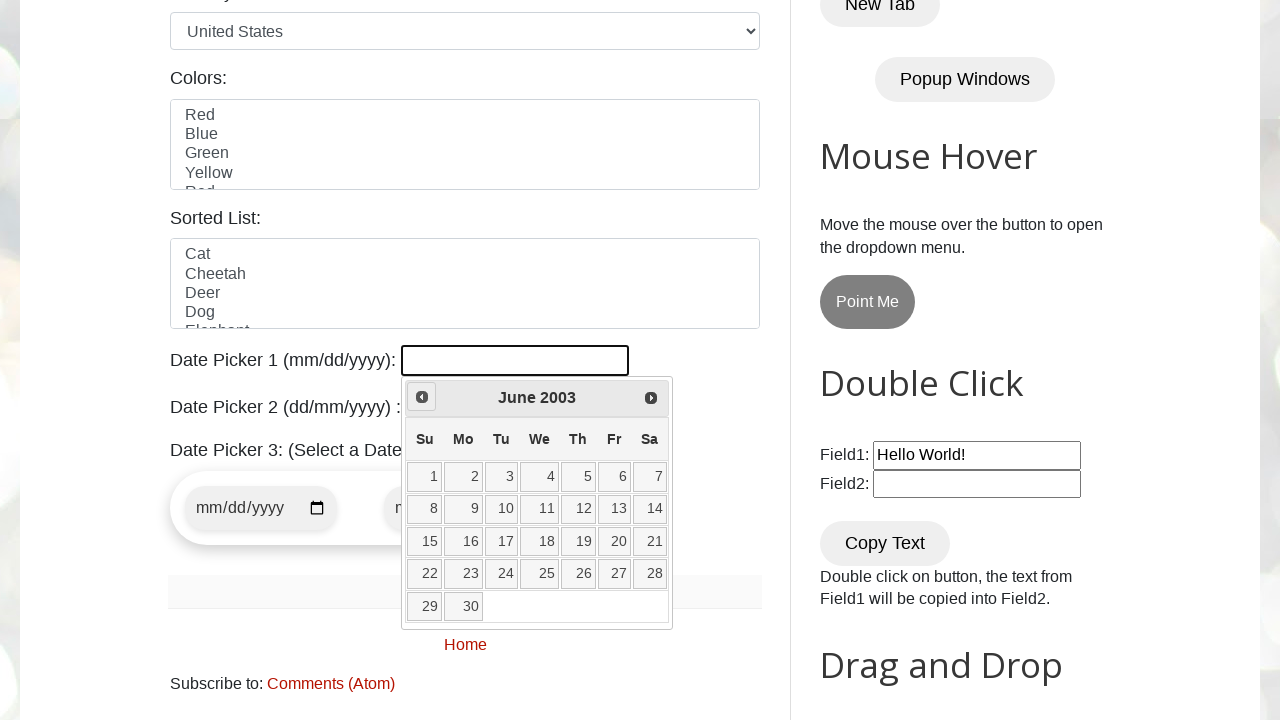

Clicked Previous button - currently at June 2003 at (422, 397) on xpath=//a[@title='Prev']
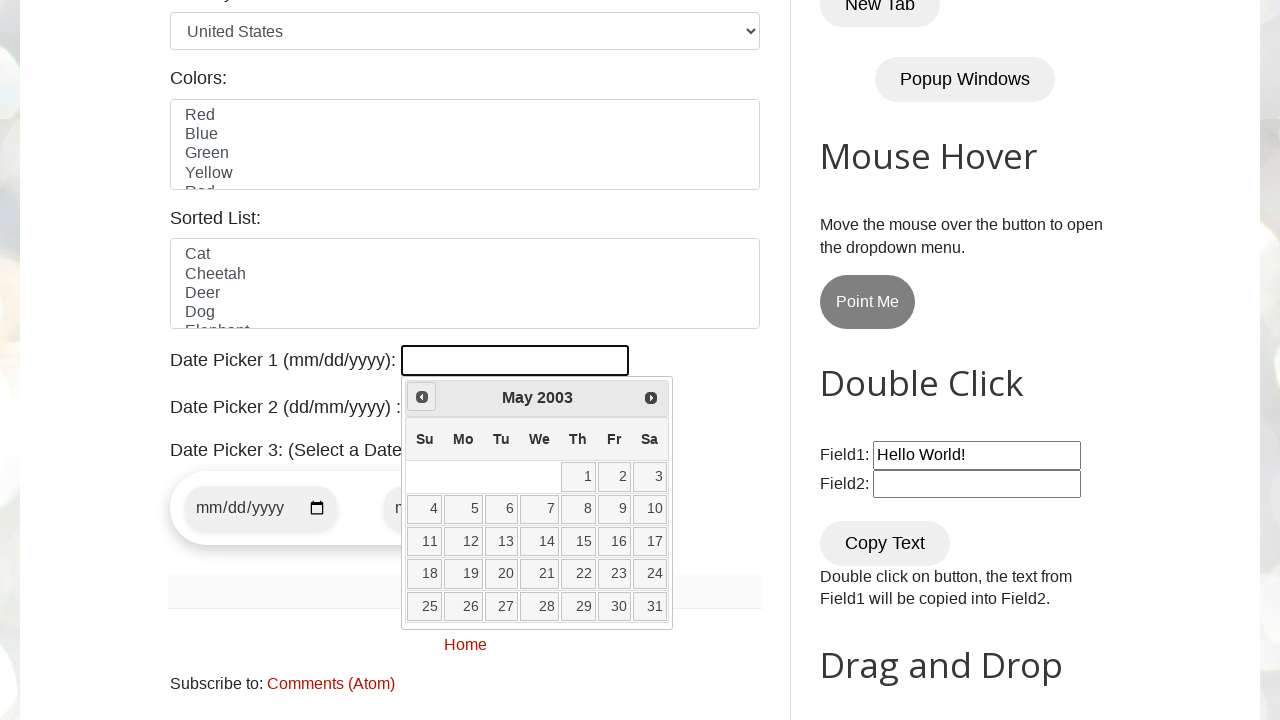

Clicked Previous button - currently at May 2003 at (422, 397) on xpath=//a[@title='Prev']
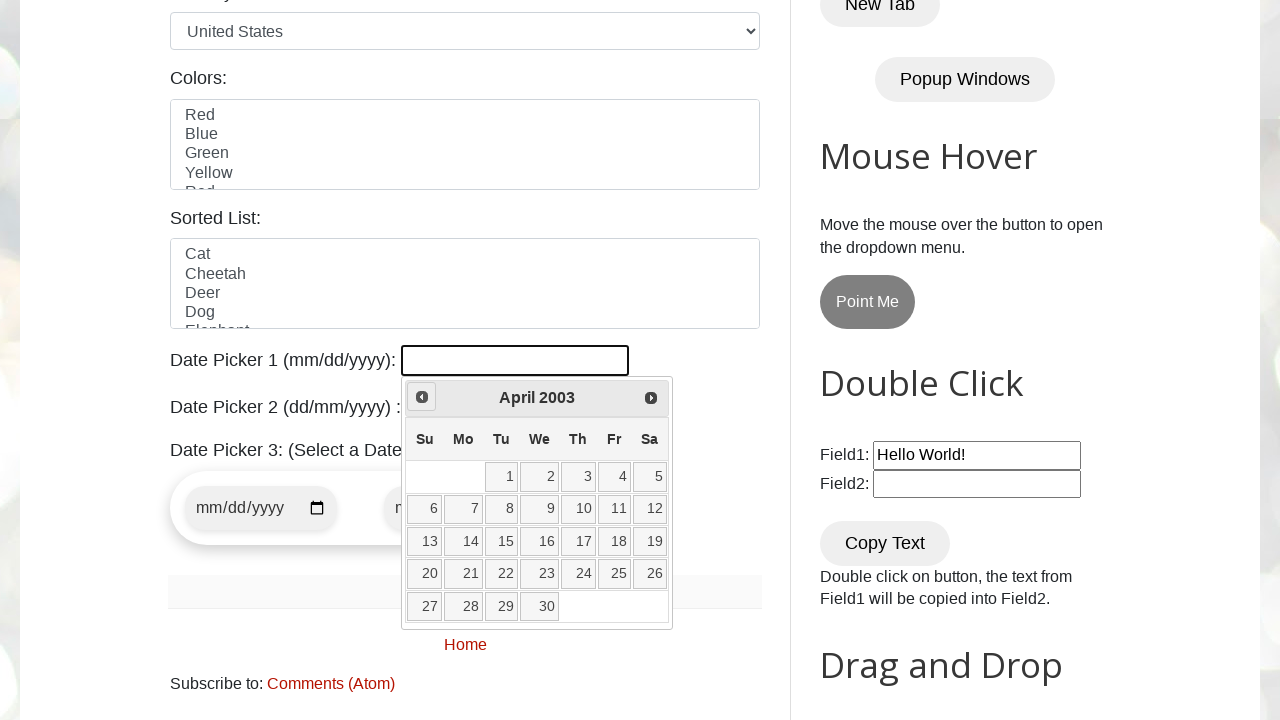

Clicked Previous button - currently at April 2003 at (422, 397) on xpath=//a[@title='Prev']
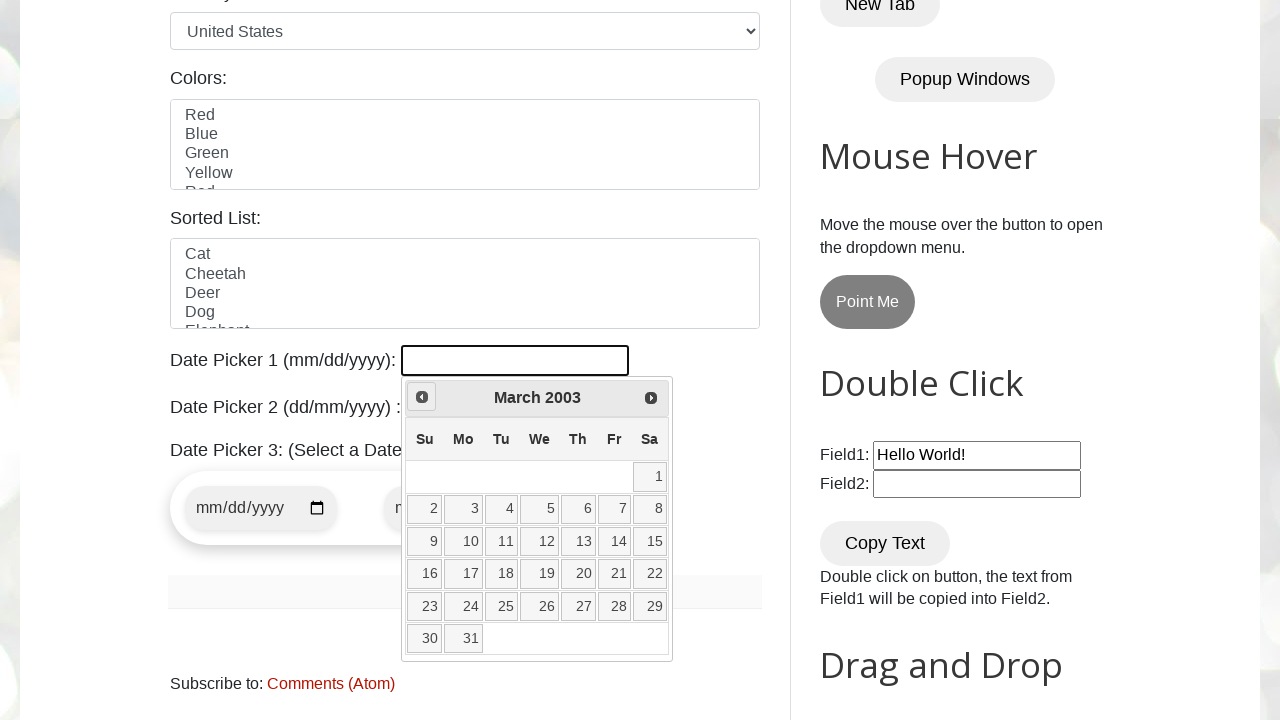

Clicked Previous button - currently at March 2003 at (422, 397) on xpath=//a[@title='Prev']
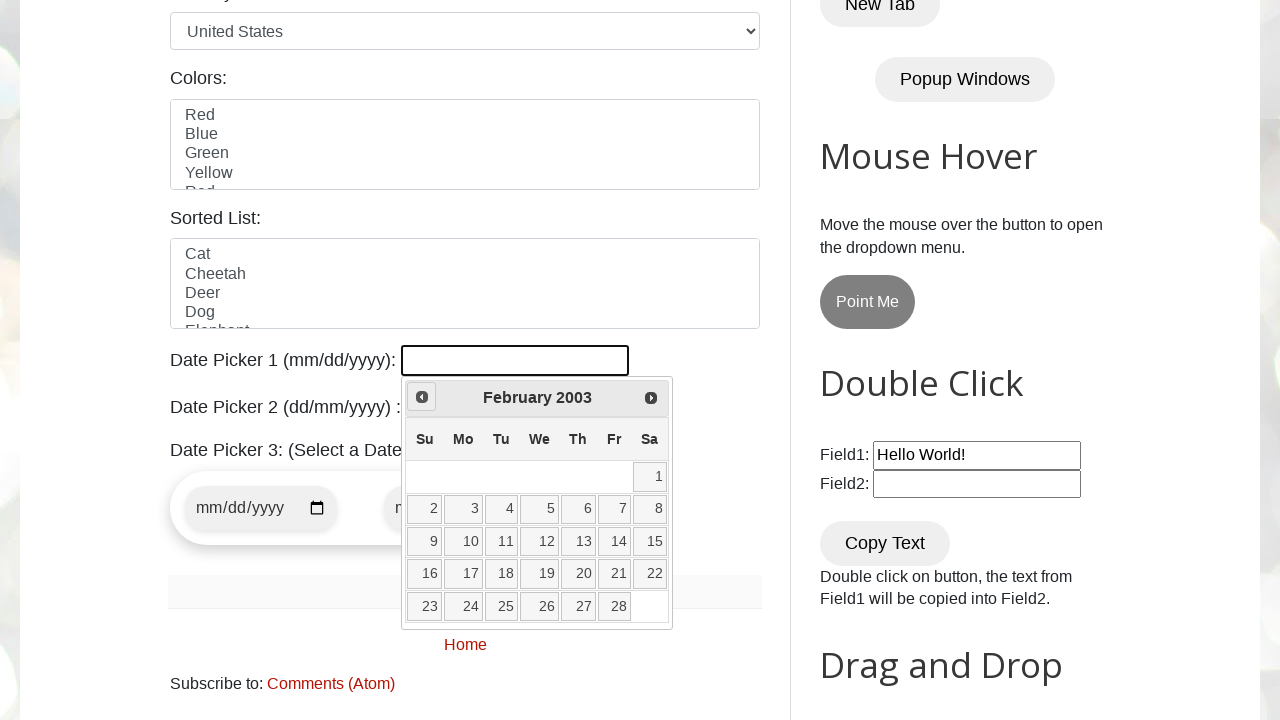

Clicked Previous button - currently at February 2003 at (422, 397) on xpath=//a[@title='Prev']
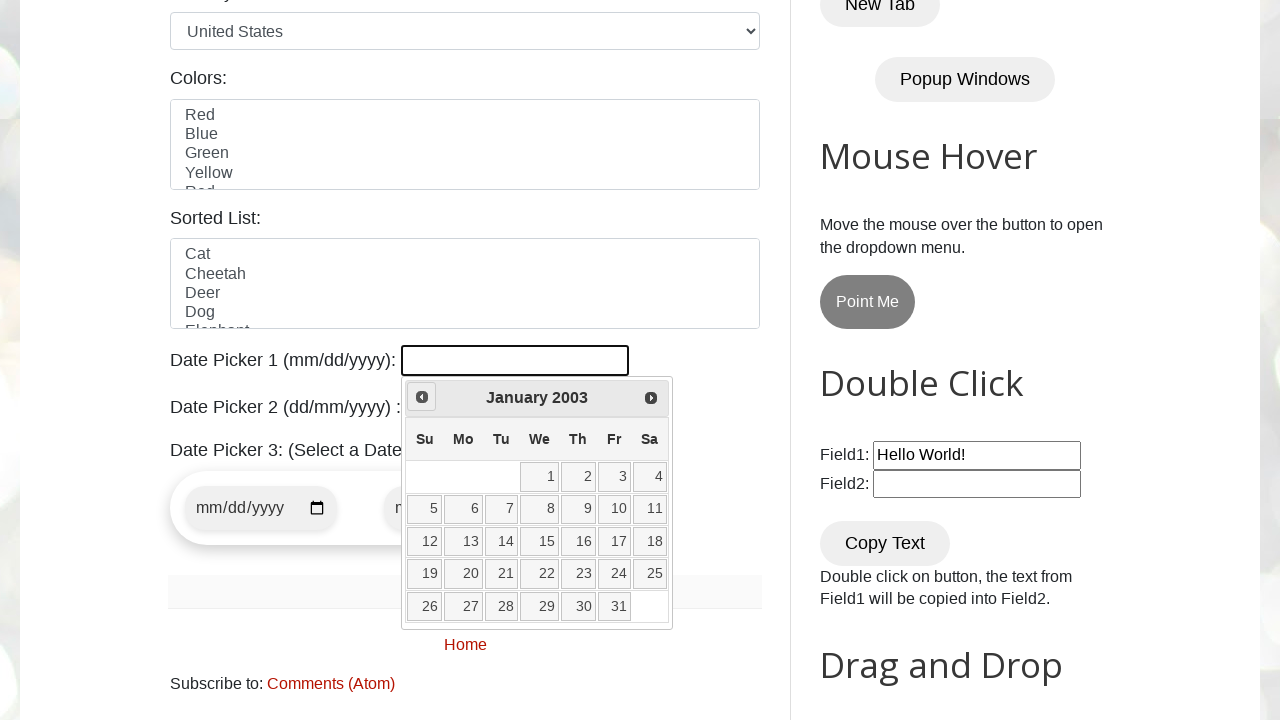

Clicked Previous button - currently at January 2003 at (422, 397) on xpath=//a[@title='Prev']
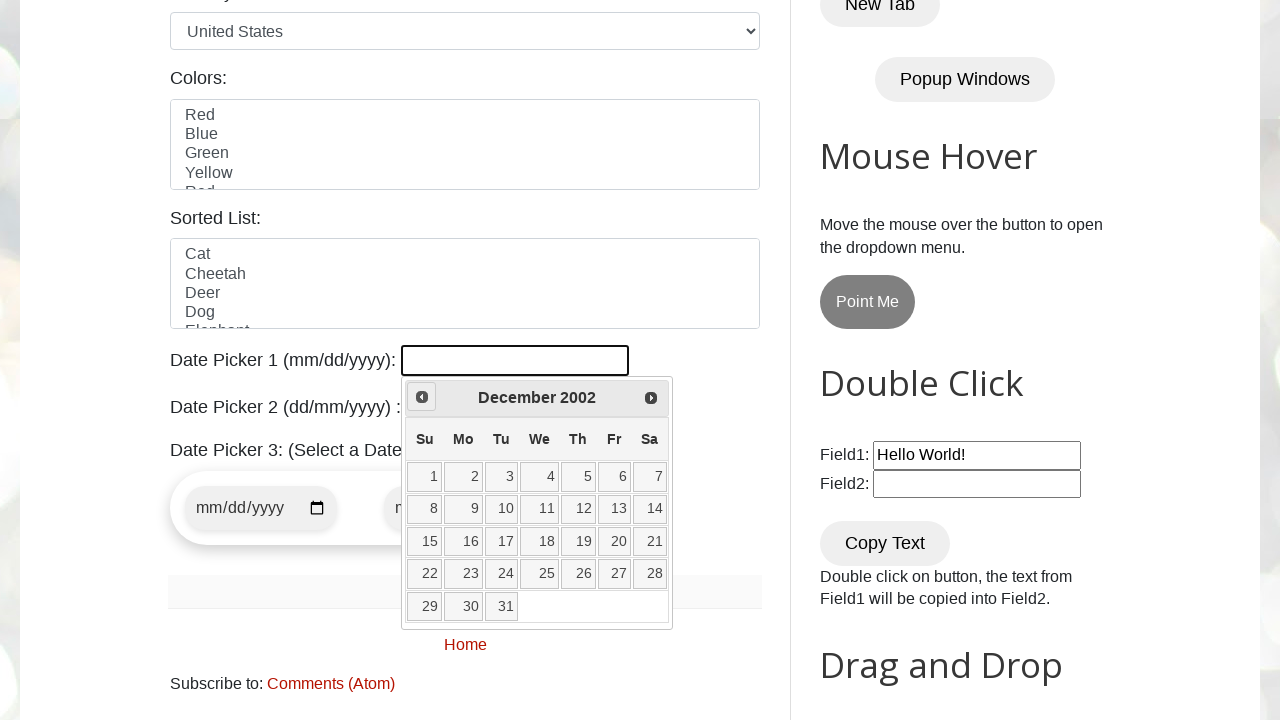

Clicked Previous button - currently at December 2002 at (422, 397) on xpath=//a[@title='Prev']
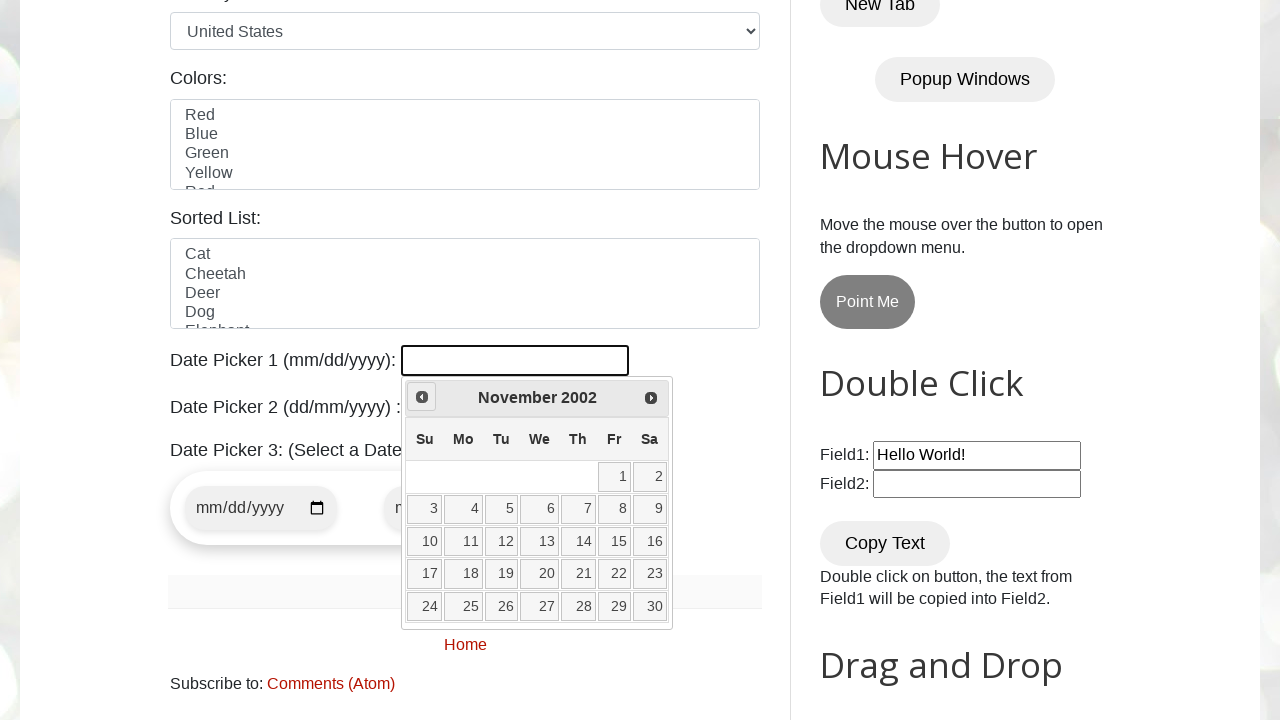

Clicked Previous button - currently at November 2002 at (422, 397) on xpath=//a[@title='Prev']
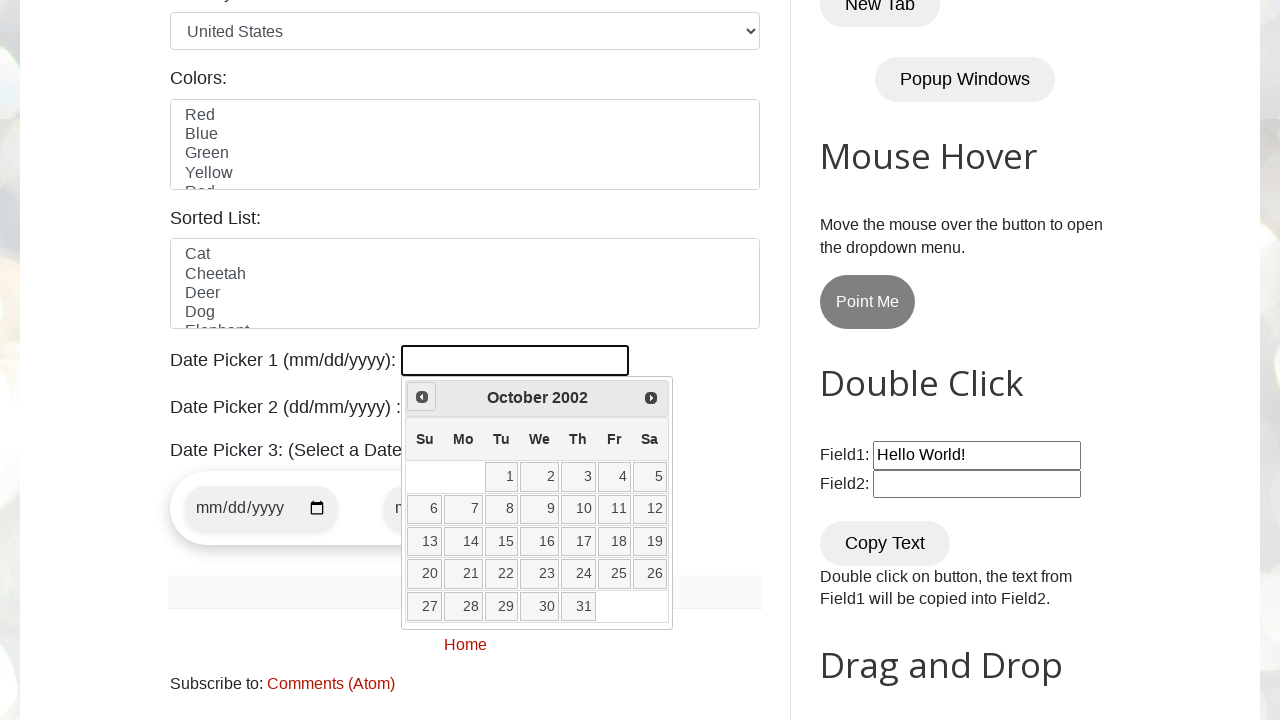

Clicked Previous button - currently at October 2002 at (422, 397) on xpath=//a[@title='Prev']
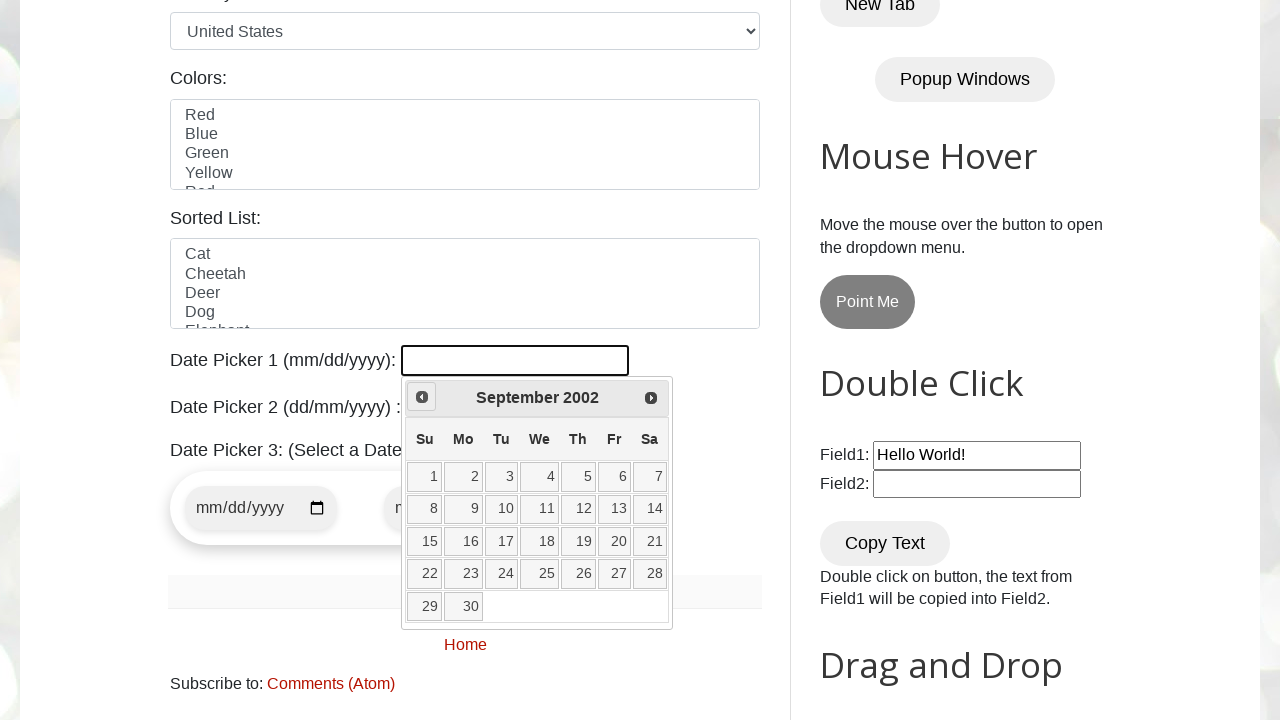

Clicked Previous button - currently at September 2002 at (422, 397) on xpath=//a[@title='Prev']
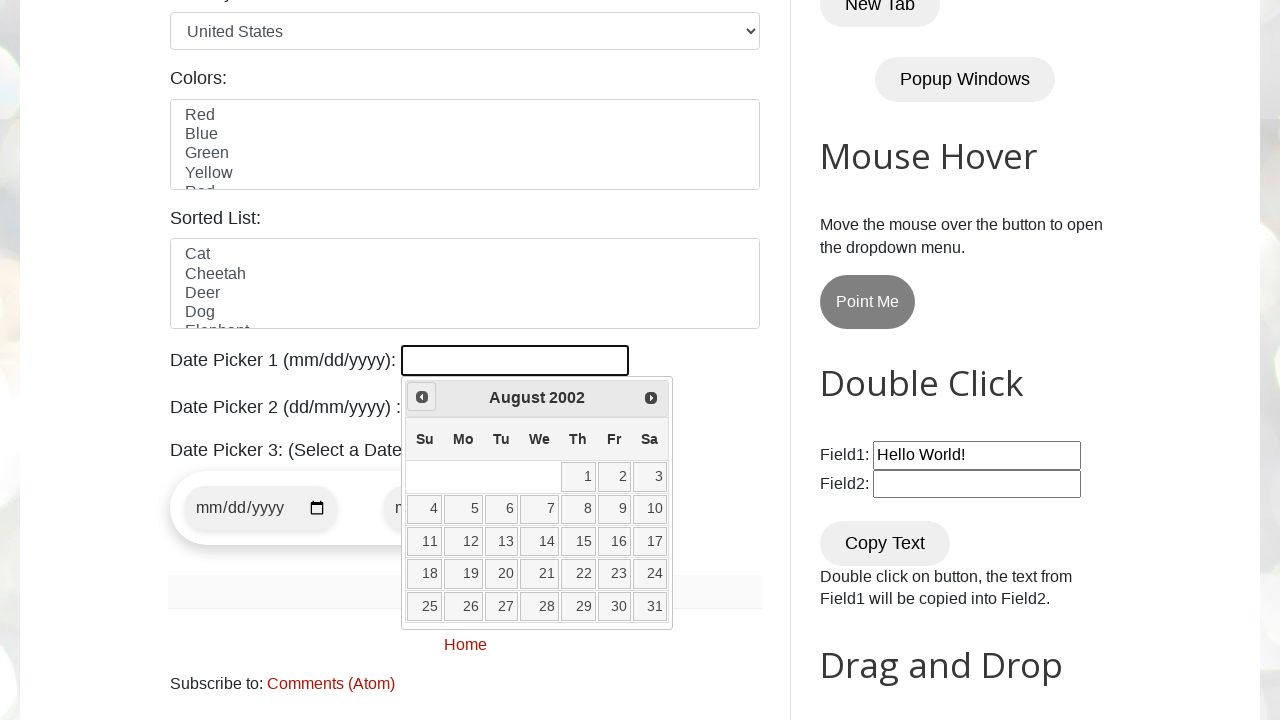

Clicked Previous button - currently at August 2002 at (422, 397) on xpath=//a[@title='Prev']
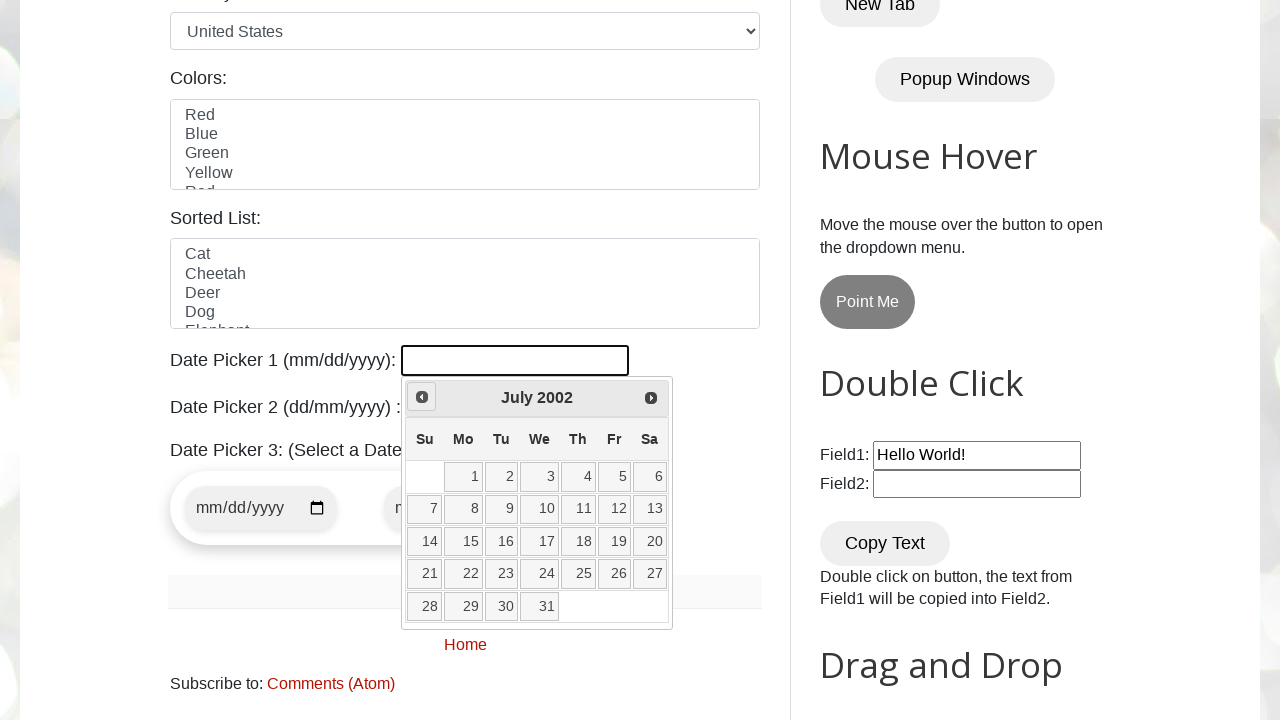

Clicked Previous button - currently at July 2002 at (422, 397) on xpath=//a[@title='Prev']
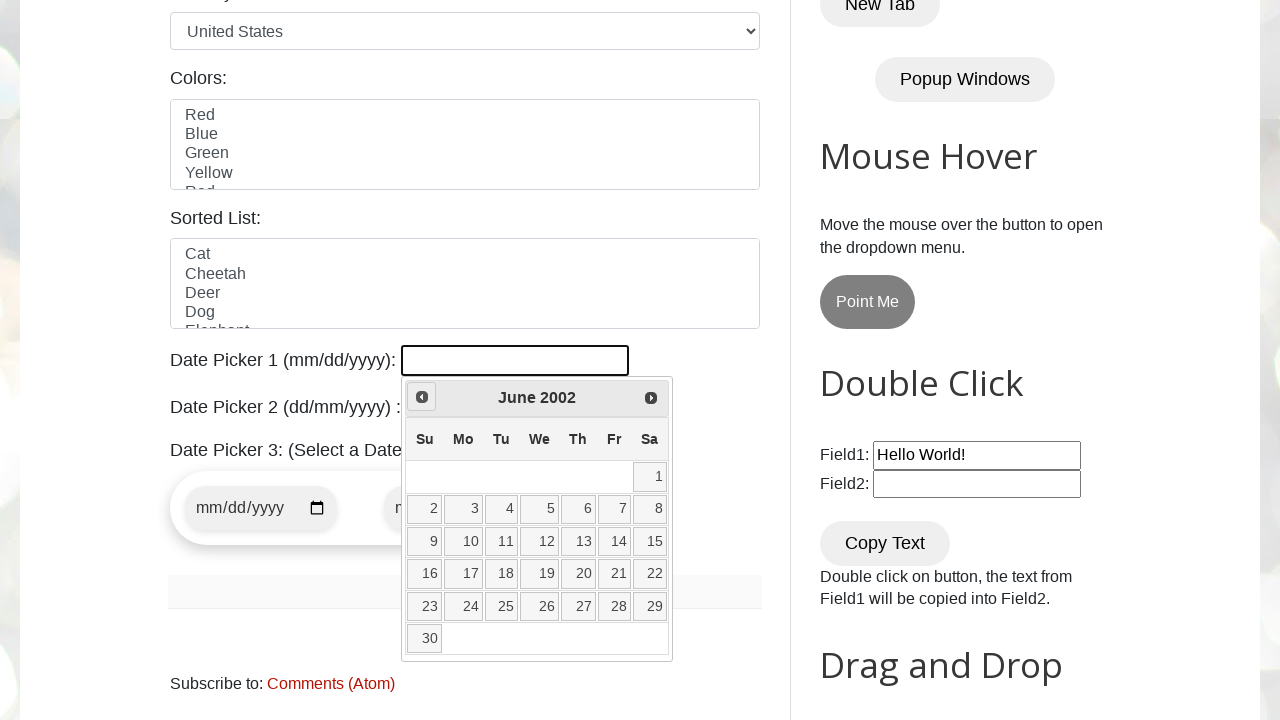

Clicked Previous button - currently at June 2002 at (422, 397) on xpath=//a[@title='Prev']
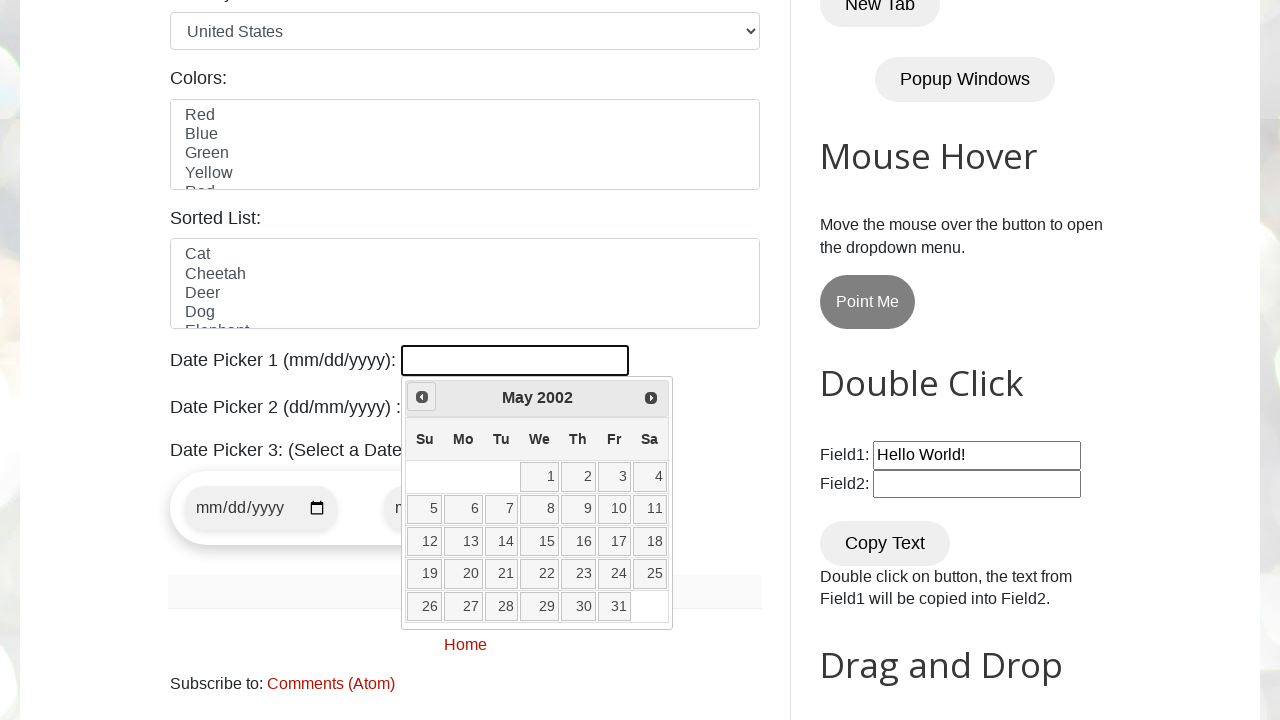

Clicked Previous button - currently at May 2002 at (422, 397) on xpath=//a[@title='Prev']
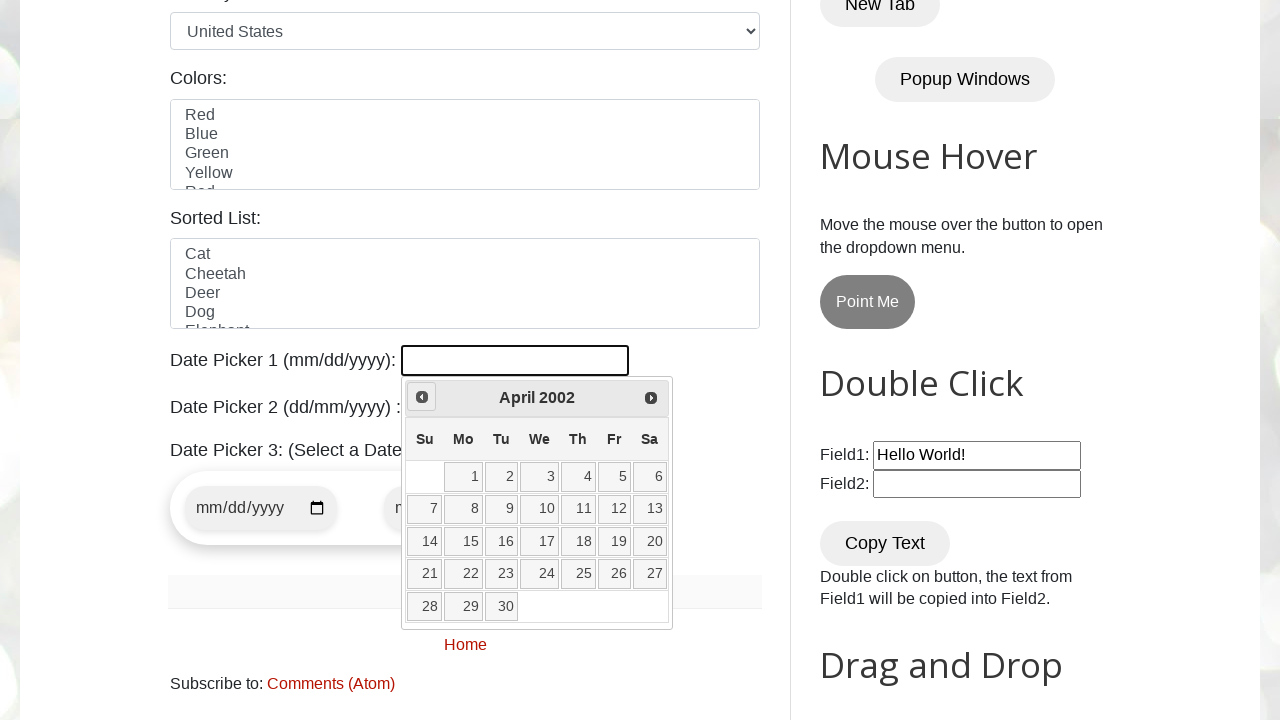

Clicked Previous button - currently at April 2002 at (422, 397) on xpath=//a[@title='Prev']
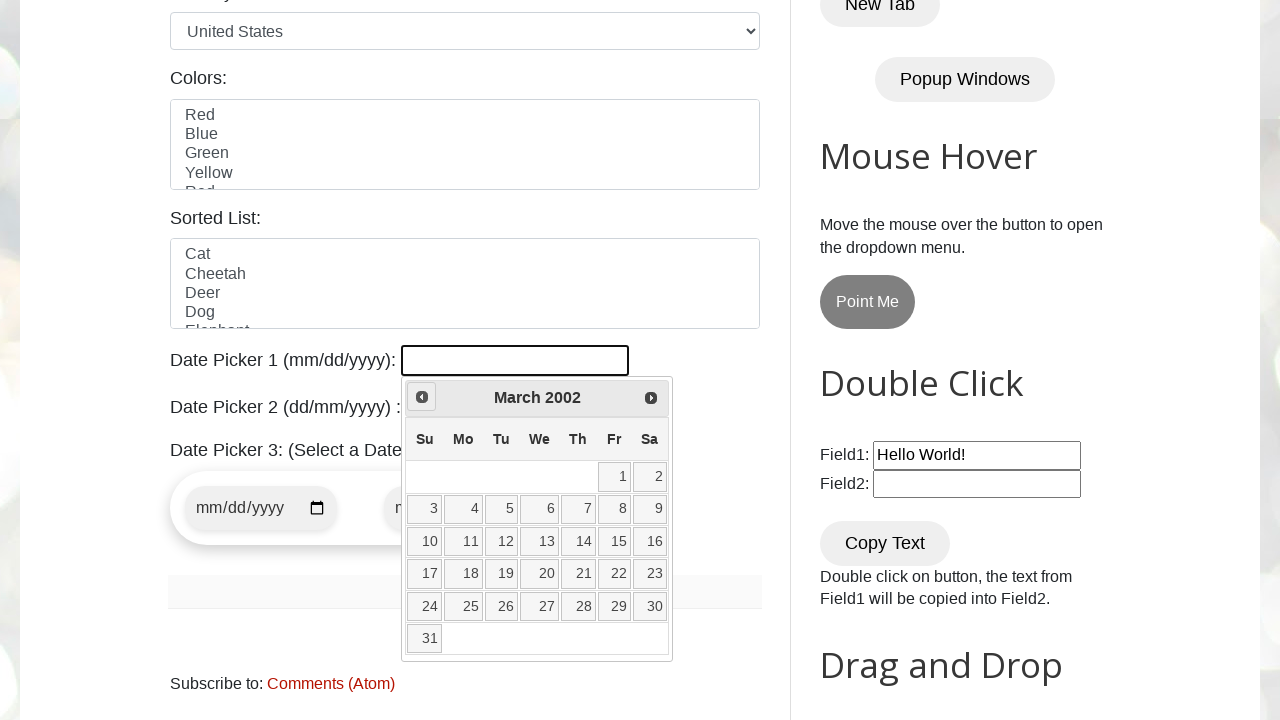

Clicked Previous button - currently at March 2002 at (422, 397) on xpath=//a[@title='Prev']
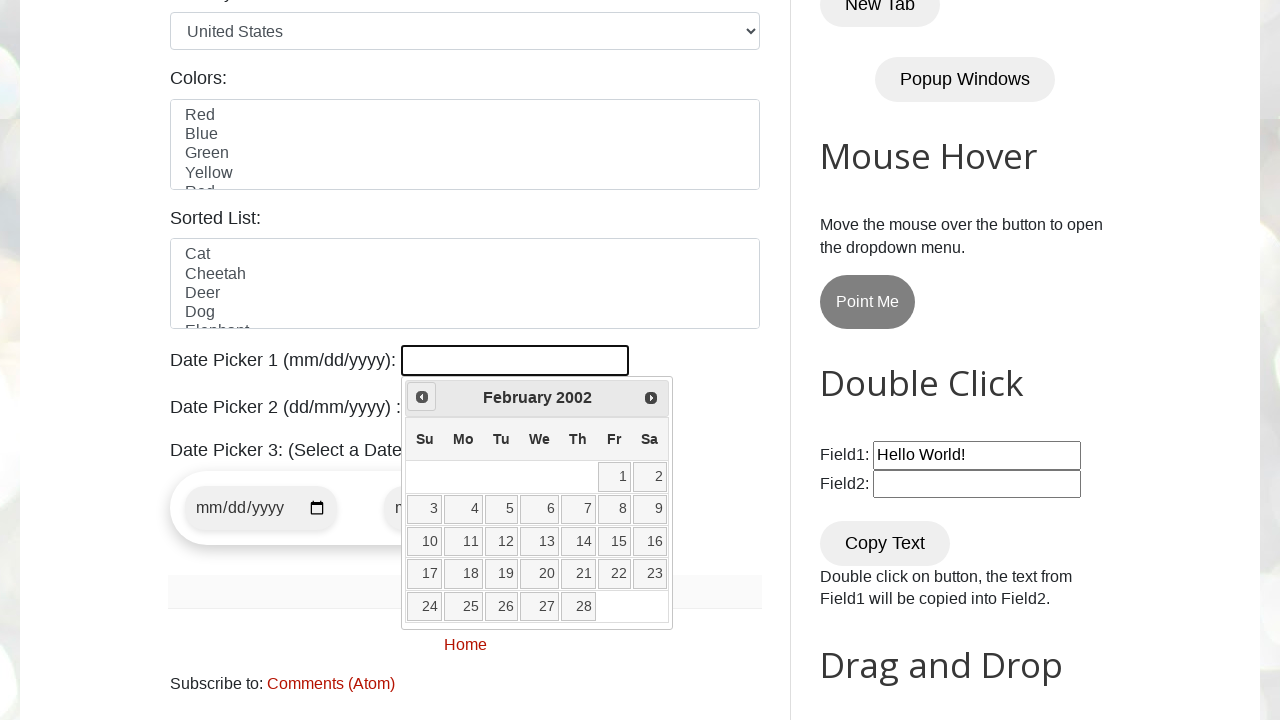

Clicked Previous button - currently at February 2002 at (422, 397) on xpath=//a[@title='Prev']
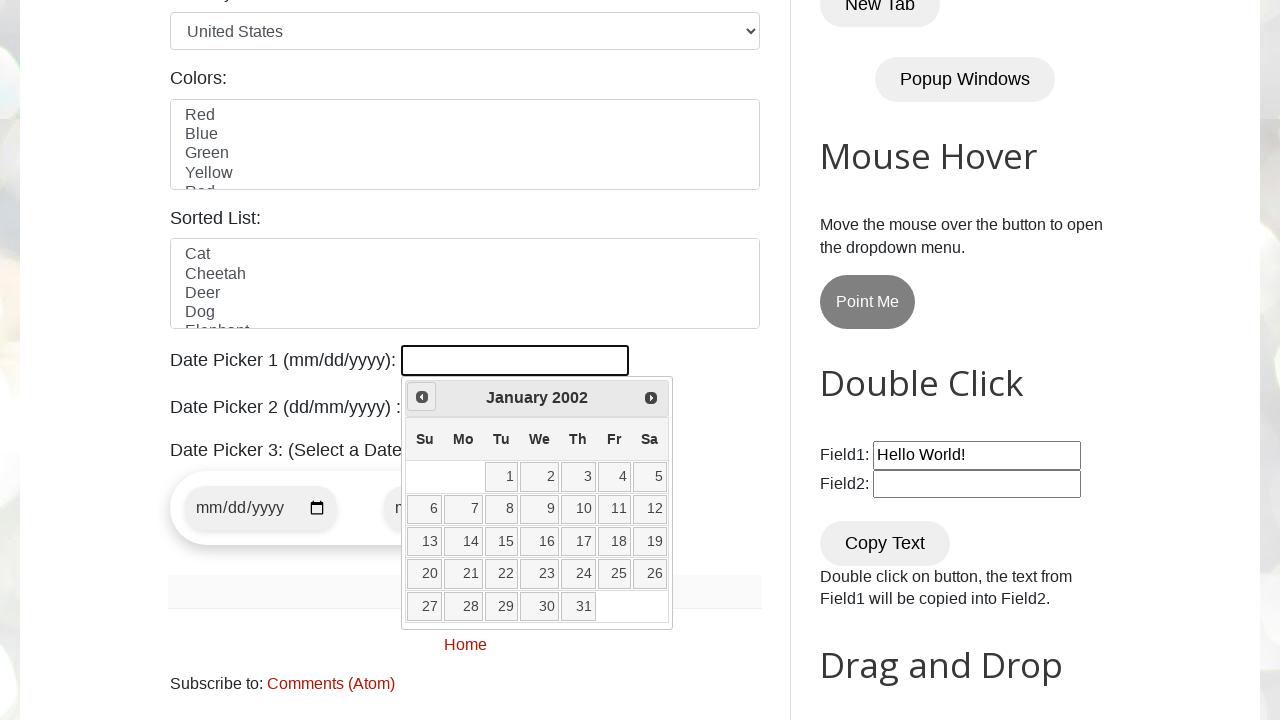

Clicked Previous button - currently at January 2002 at (422, 397) on xpath=//a[@title='Prev']
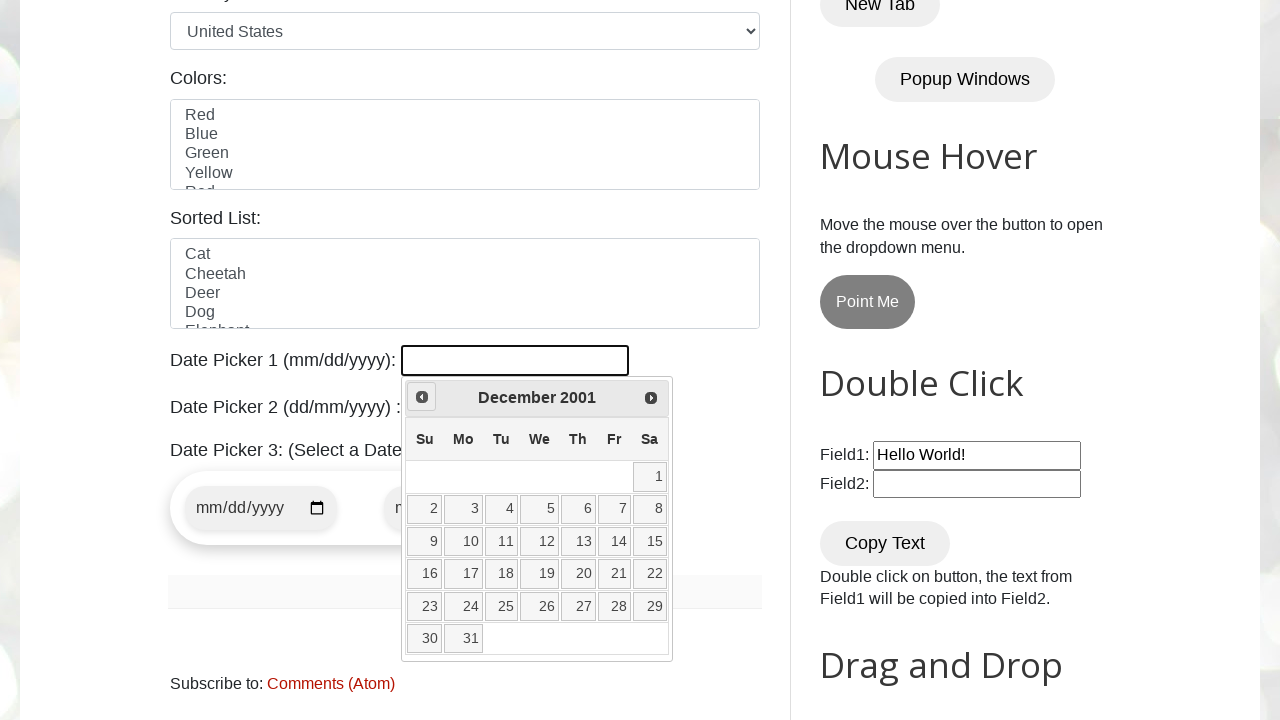

Clicked Previous button - currently at December 2001 at (422, 397) on xpath=//a[@title='Prev']
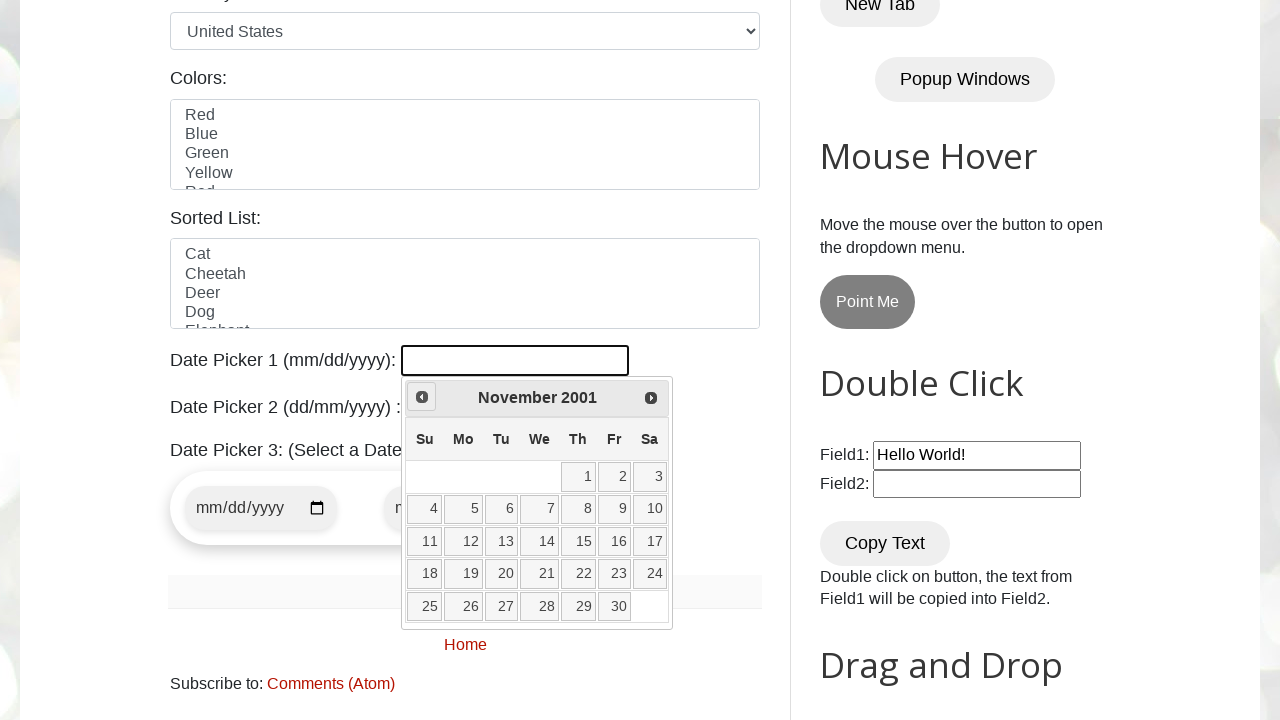

Clicked Previous button - currently at November 2001 at (422, 397) on xpath=//a[@title='Prev']
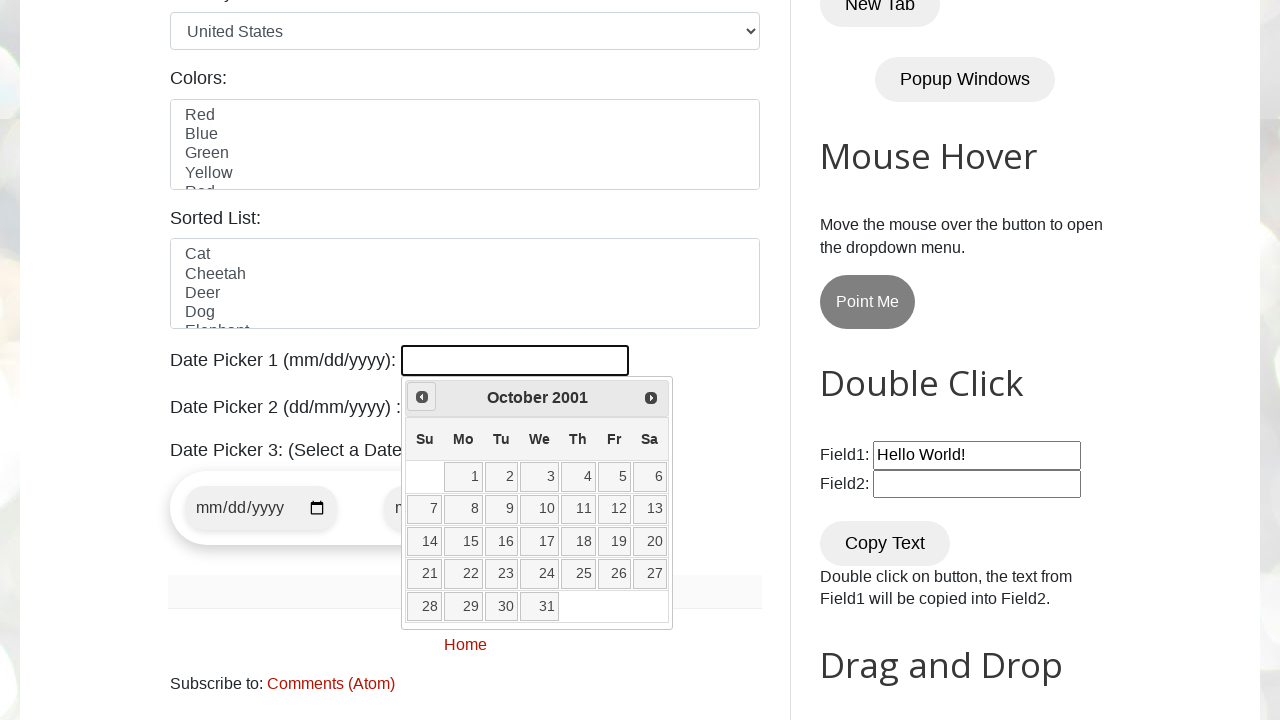

Clicked Previous button - currently at October 2001 at (422, 397) on xpath=//a[@title='Prev']
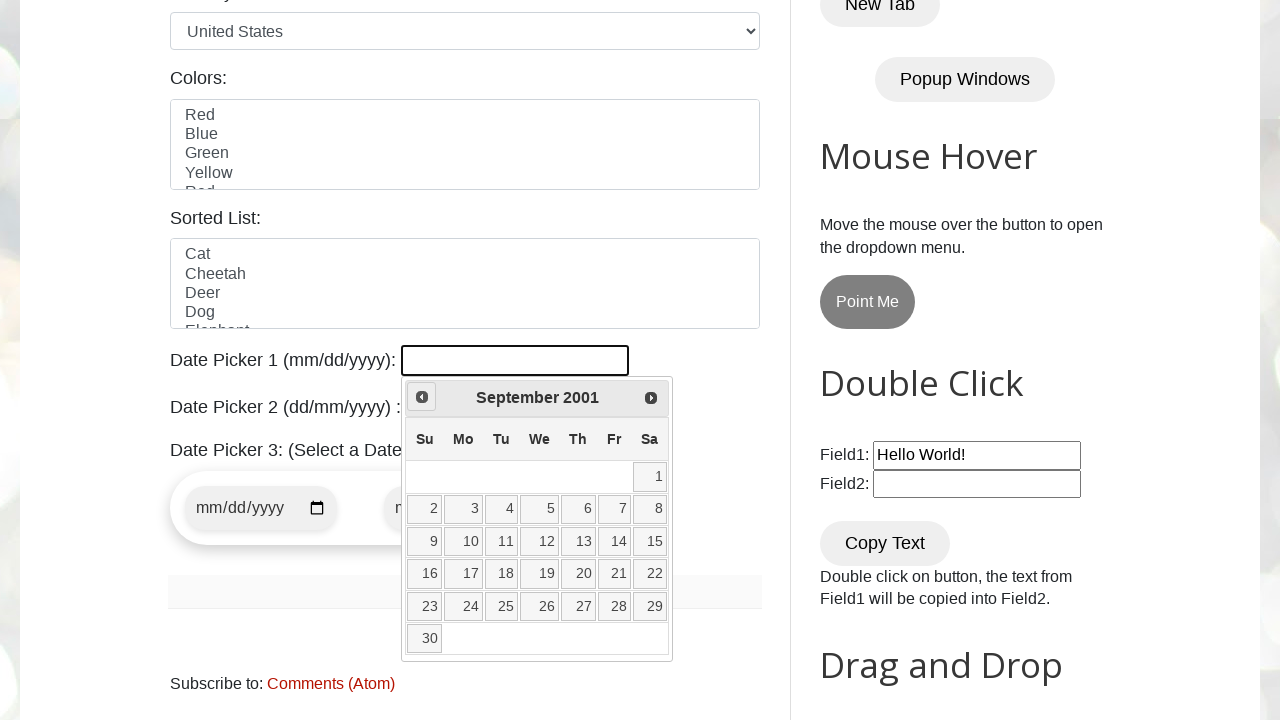

Clicked Previous button - currently at September 2001 at (422, 397) on xpath=//a[@title='Prev']
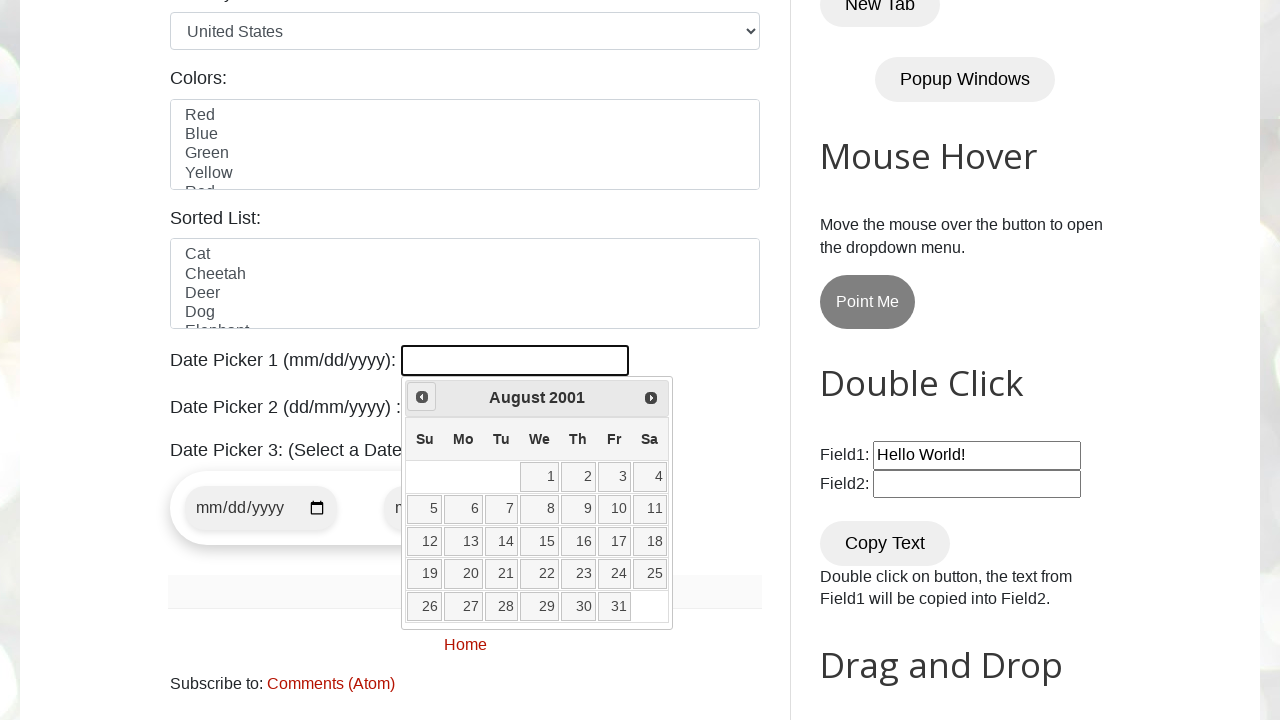

Clicked Previous button - currently at August 2001 at (422, 397) on xpath=//a[@title='Prev']
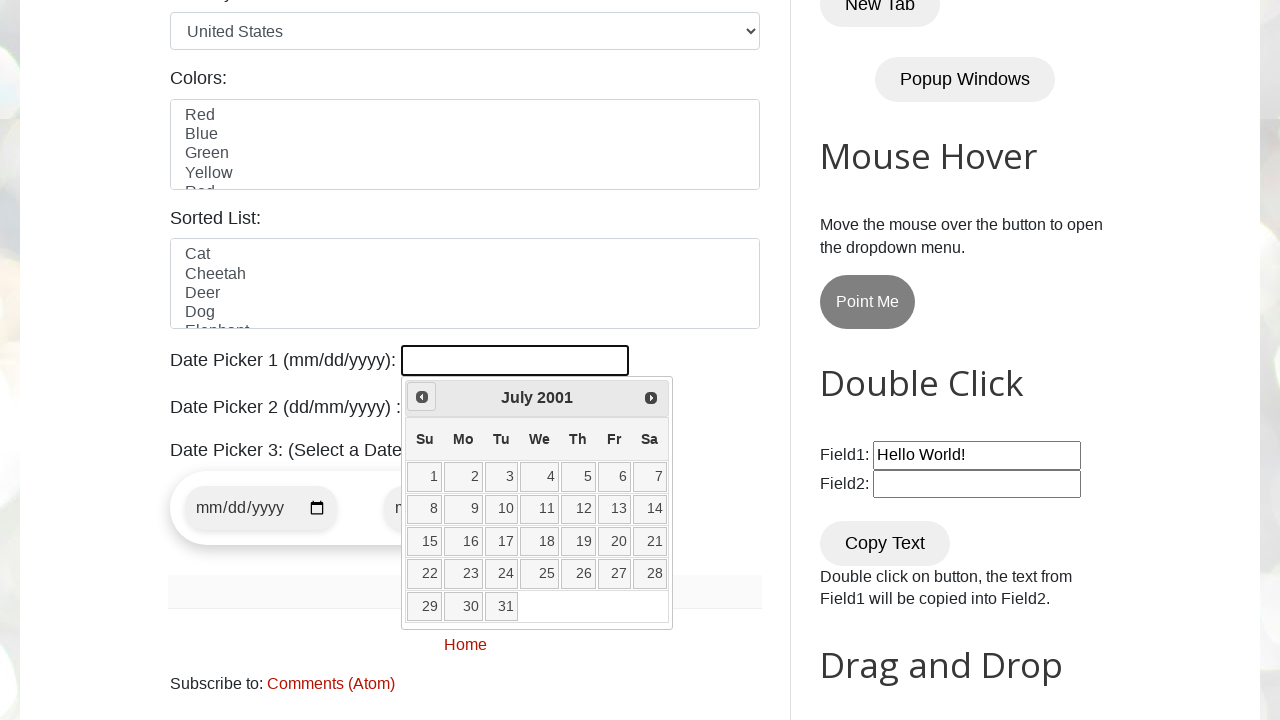

Clicked Previous button - currently at July 2001 at (422, 397) on xpath=//a[@title='Prev']
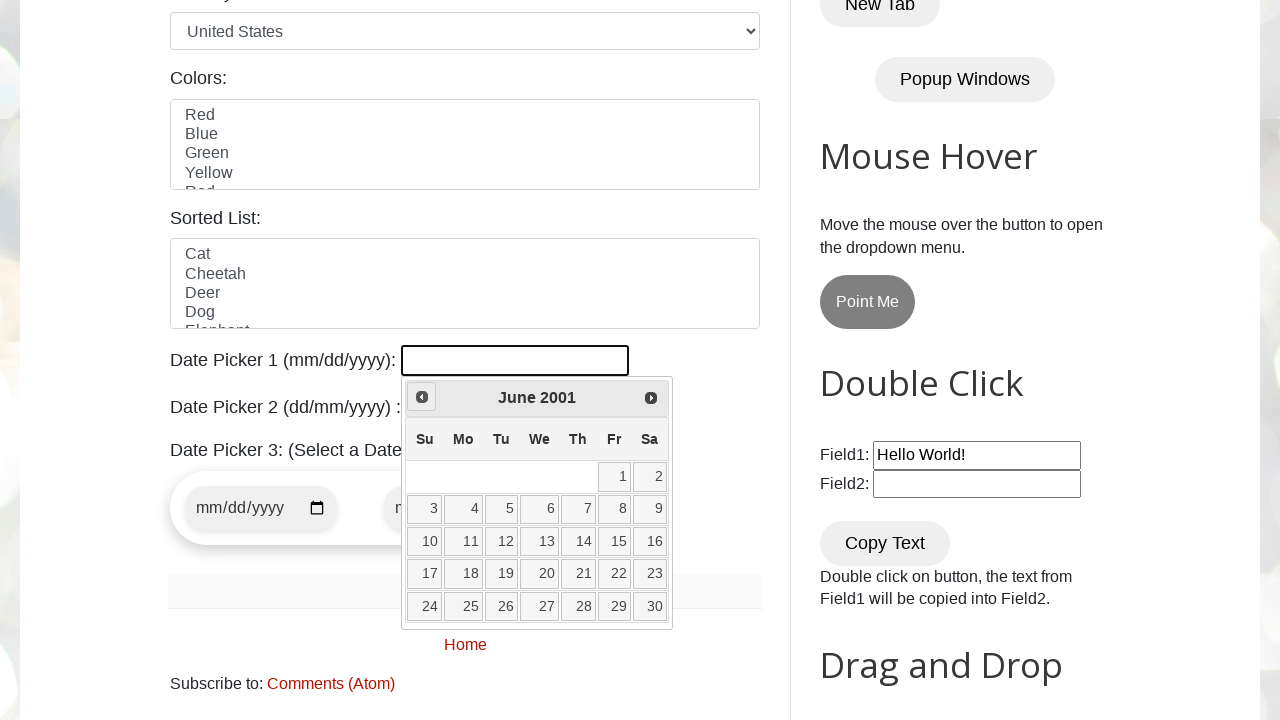

Clicked Previous button - currently at June 2001 at (422, 397) on xpath=//a[@title='Prev']
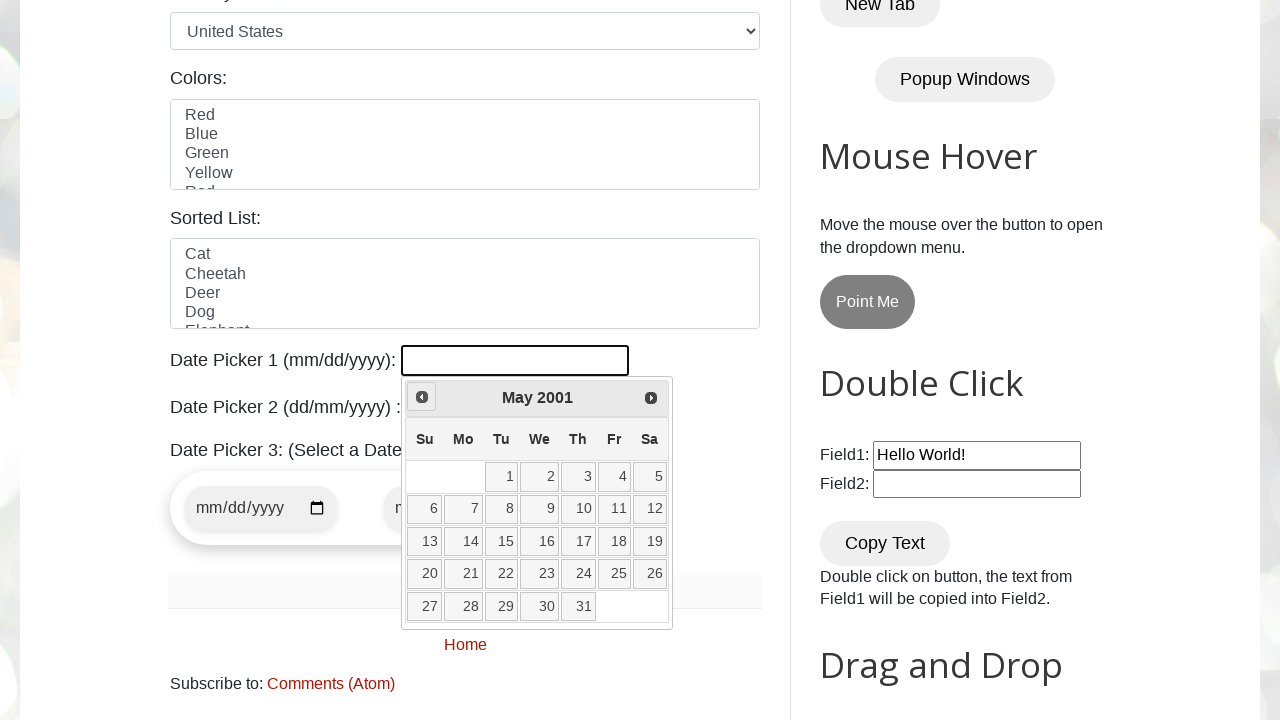

Clicked Previous button - currently at May 2001 at (422, 397) on xpath=//a[@title='Prev']
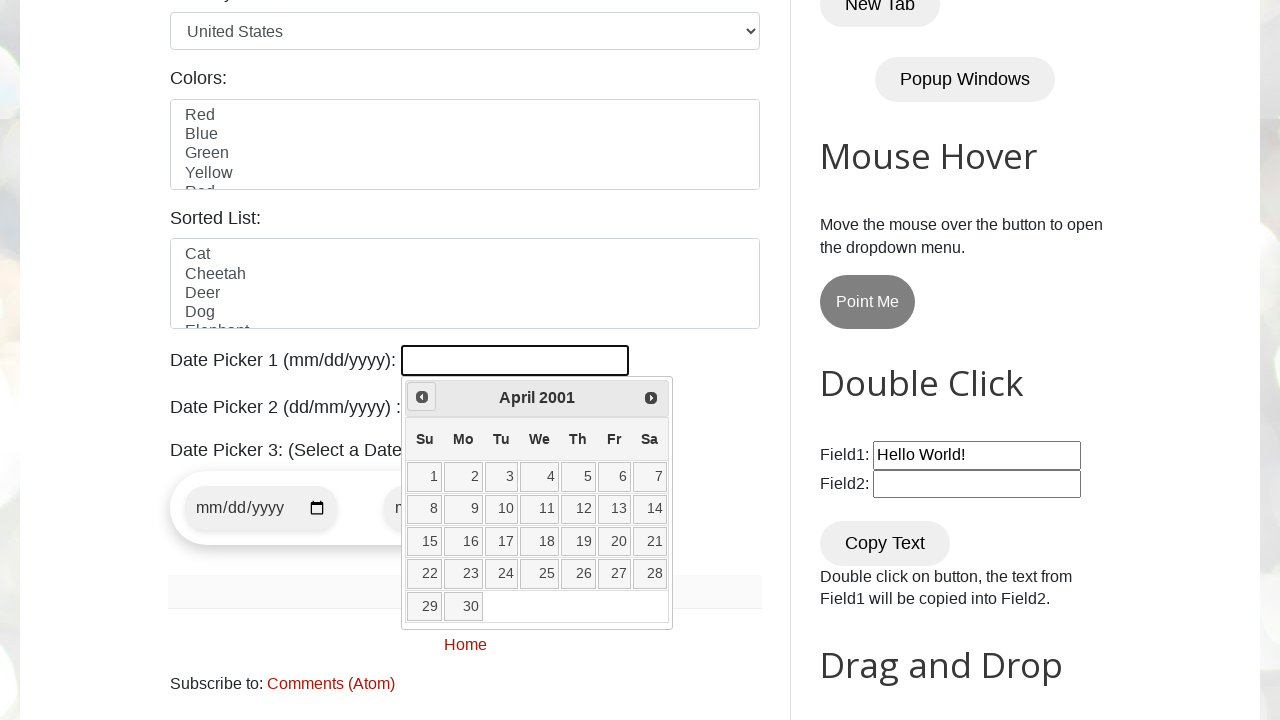

Clicked Previous button - currently at April 2001 at (422, 397) on xpath=//a[@title='Prev']
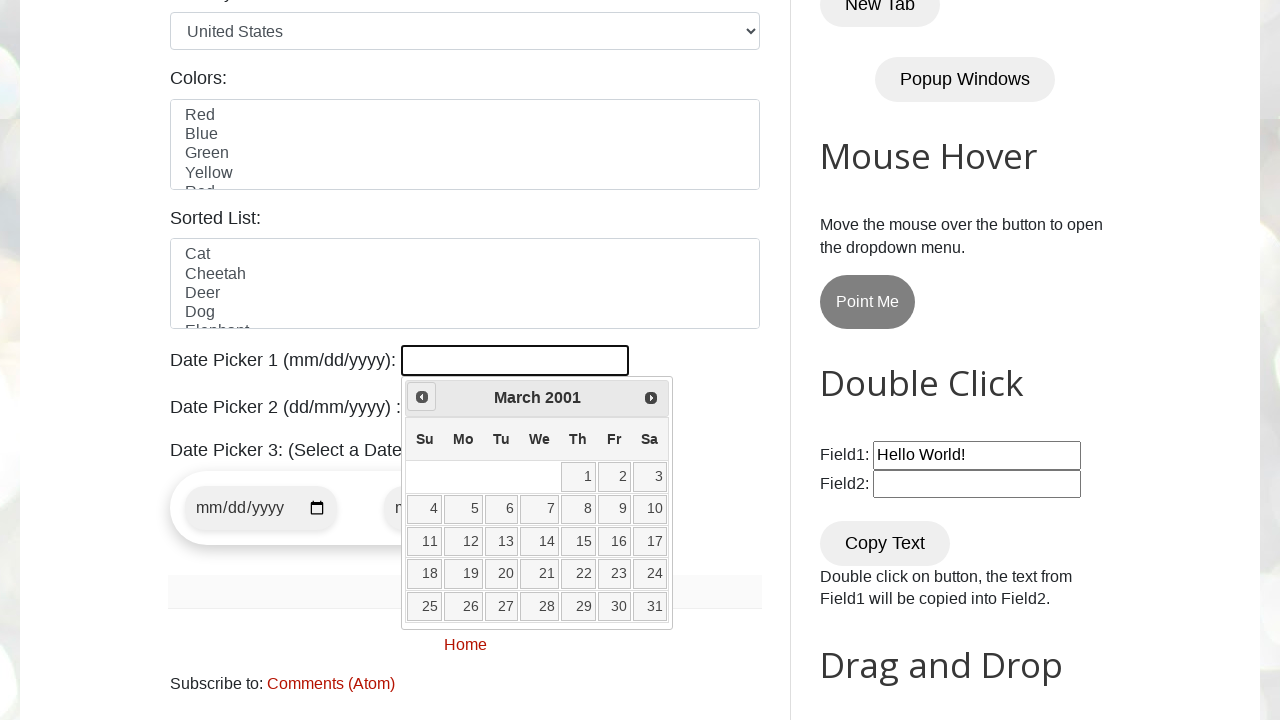

Clicked Previous button - currently at March 2001 at (422, 397) on xpath=//a[@title='Prev']
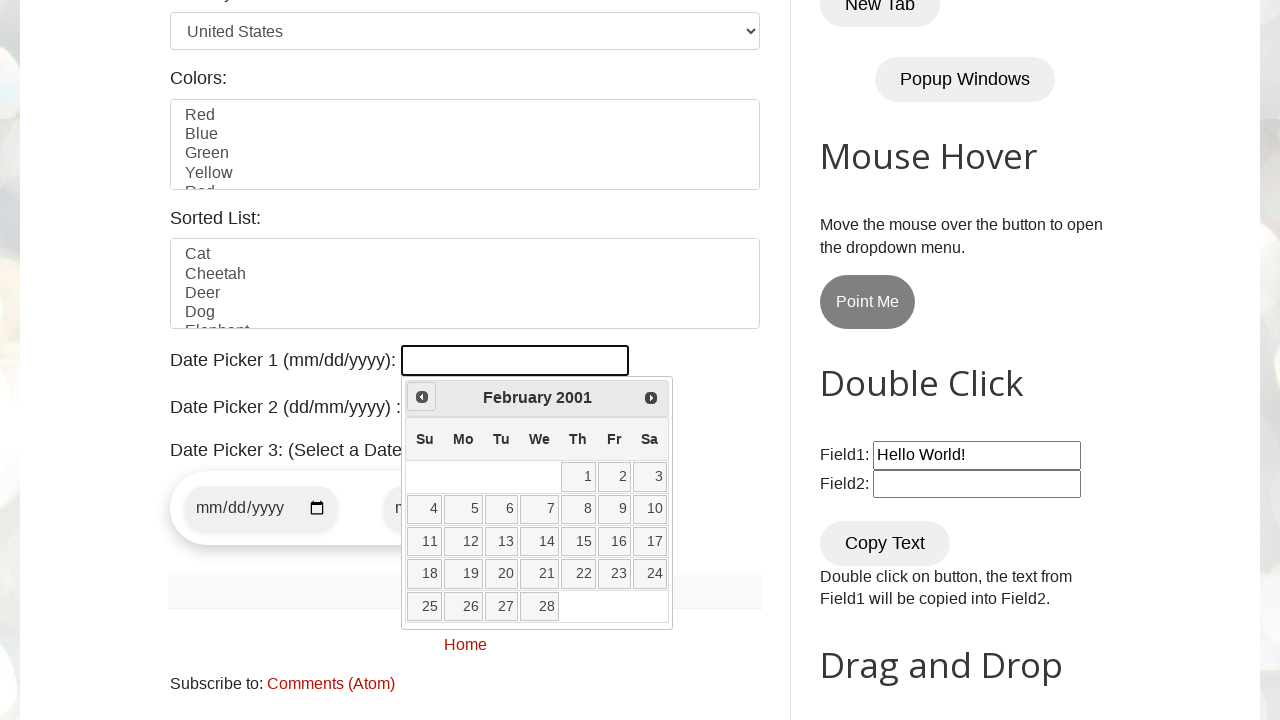

Clicked Previous button - currently at February 2001 at (422, 397) on xpath=//a[@title='Prev']
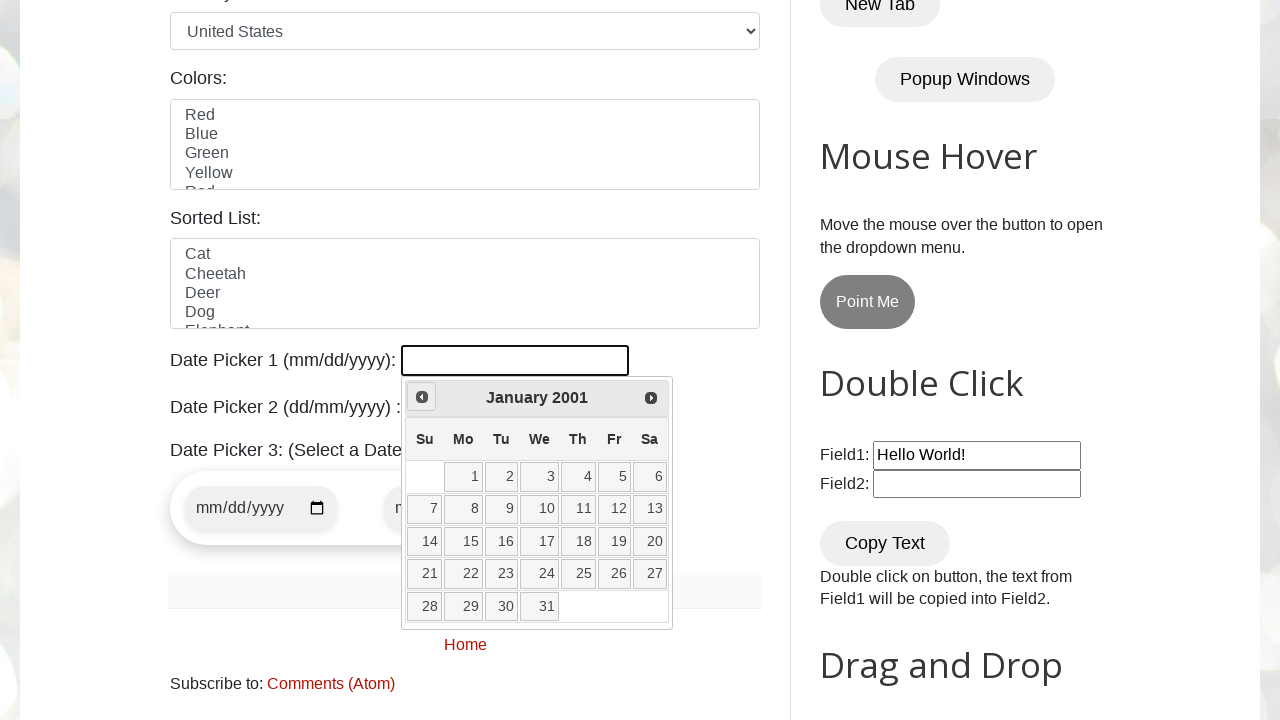

Clicked Previous button - currently at January 2001 at (422, 397) on xpath=//a[@title='Prev']
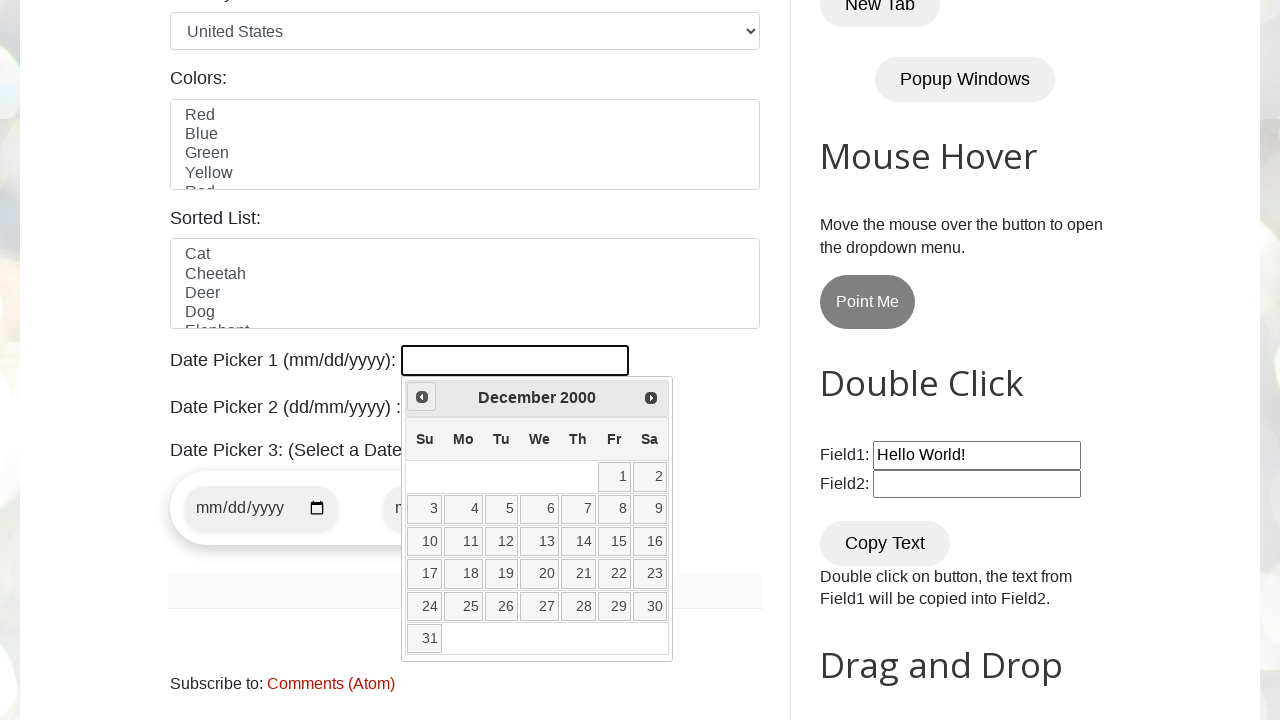

Clicked Previous button - currently at December 2000 at (422, 397) on xpath=//a[@title='Prev']
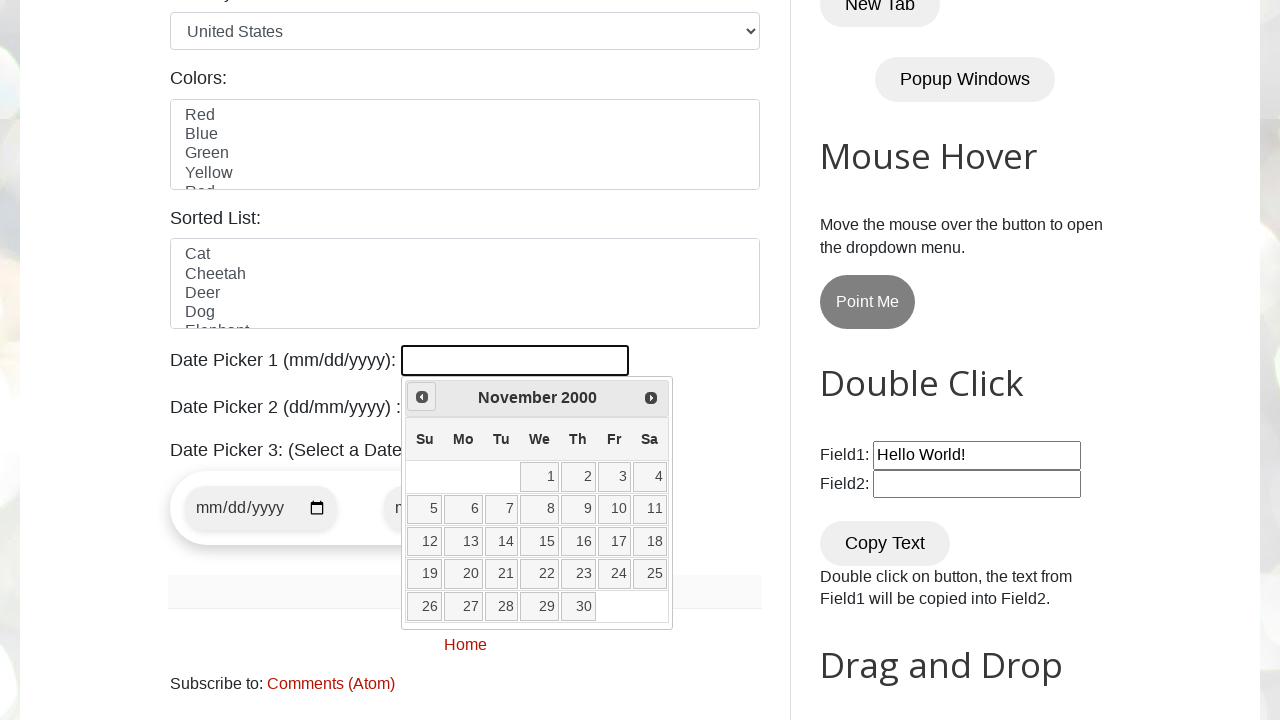

Clicked Previous button - currently at November 2000 at (422, 397) on xpath=//a[@title='Prev']
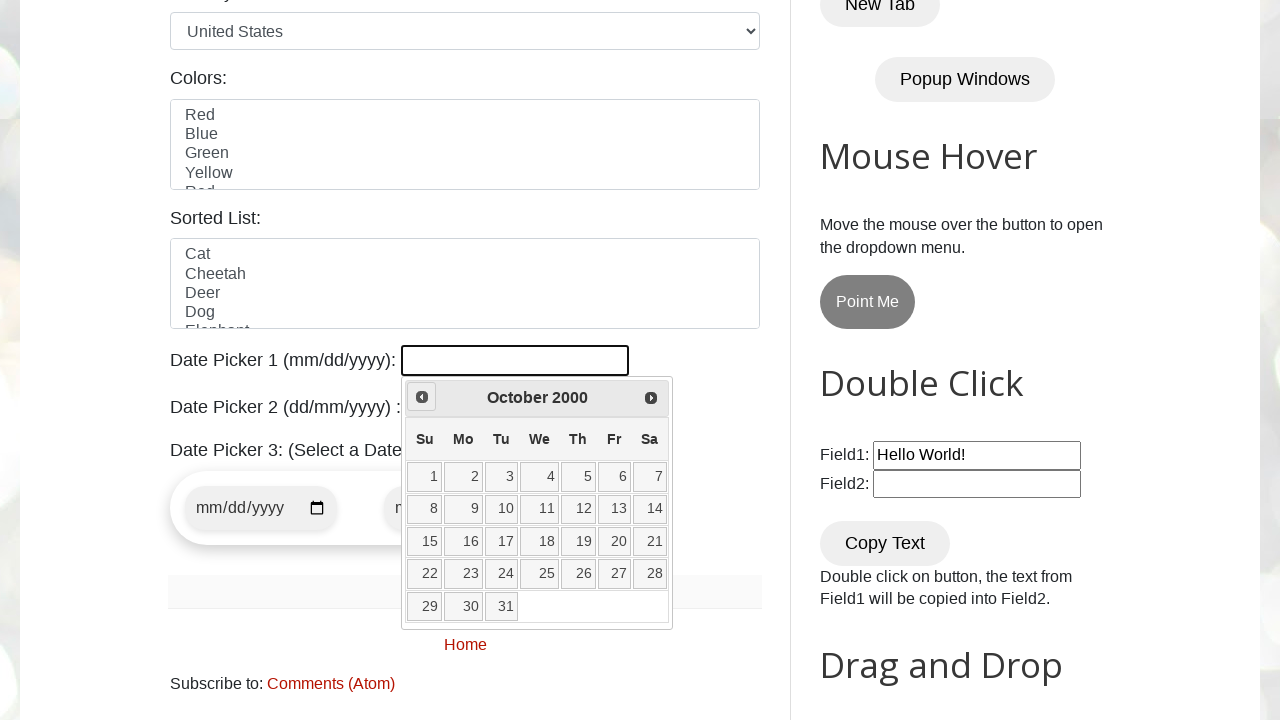

Clicked Previous button - currently at October 2000 at (422, 397) on xpath=//a[@title='Prev']
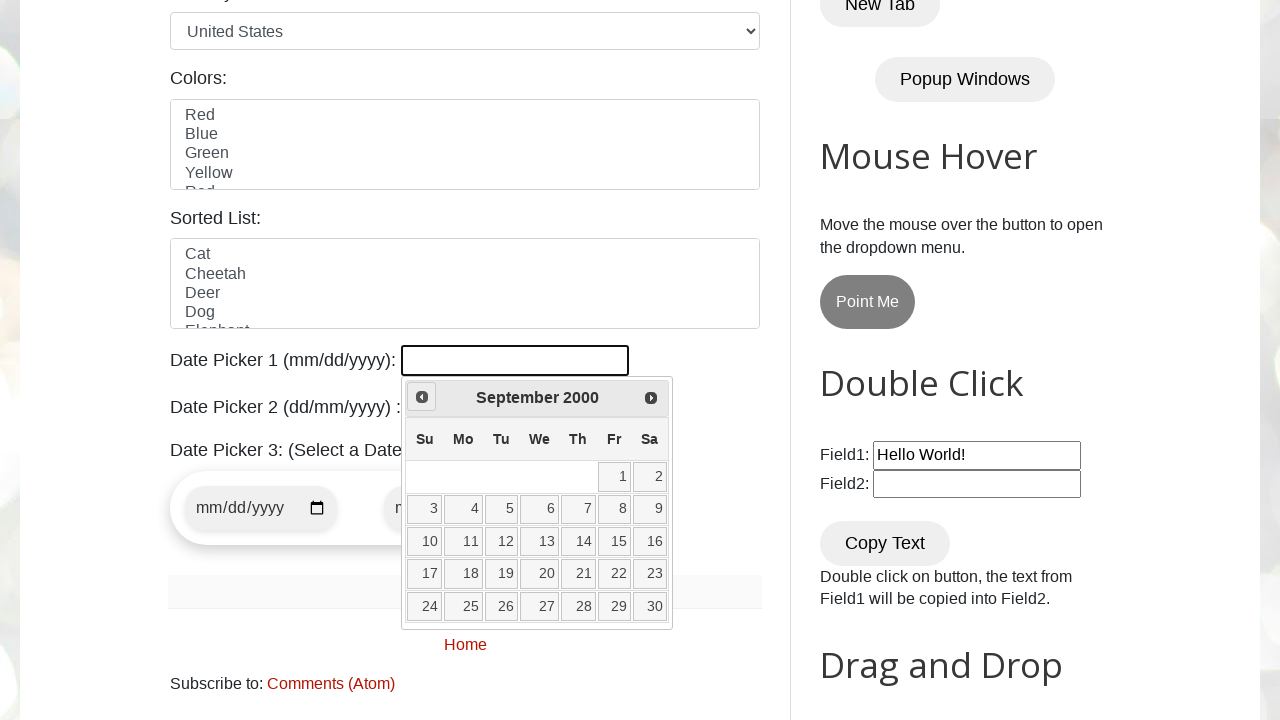

Clicked Previous button - currently at September 2000 at (422, 397) on xpath=//a[@title='Prev']
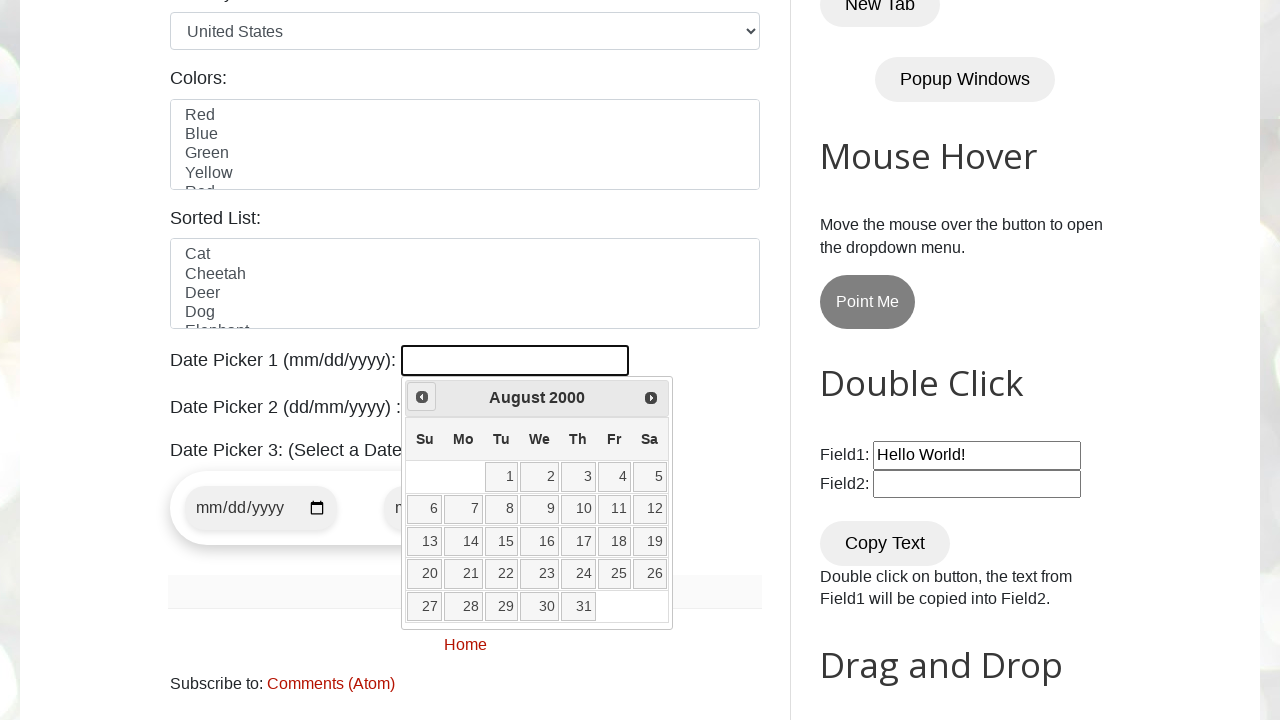

Clicked Previous button - currently at August 2000 at (422, 397) on xpath=//a[@title='Prev']
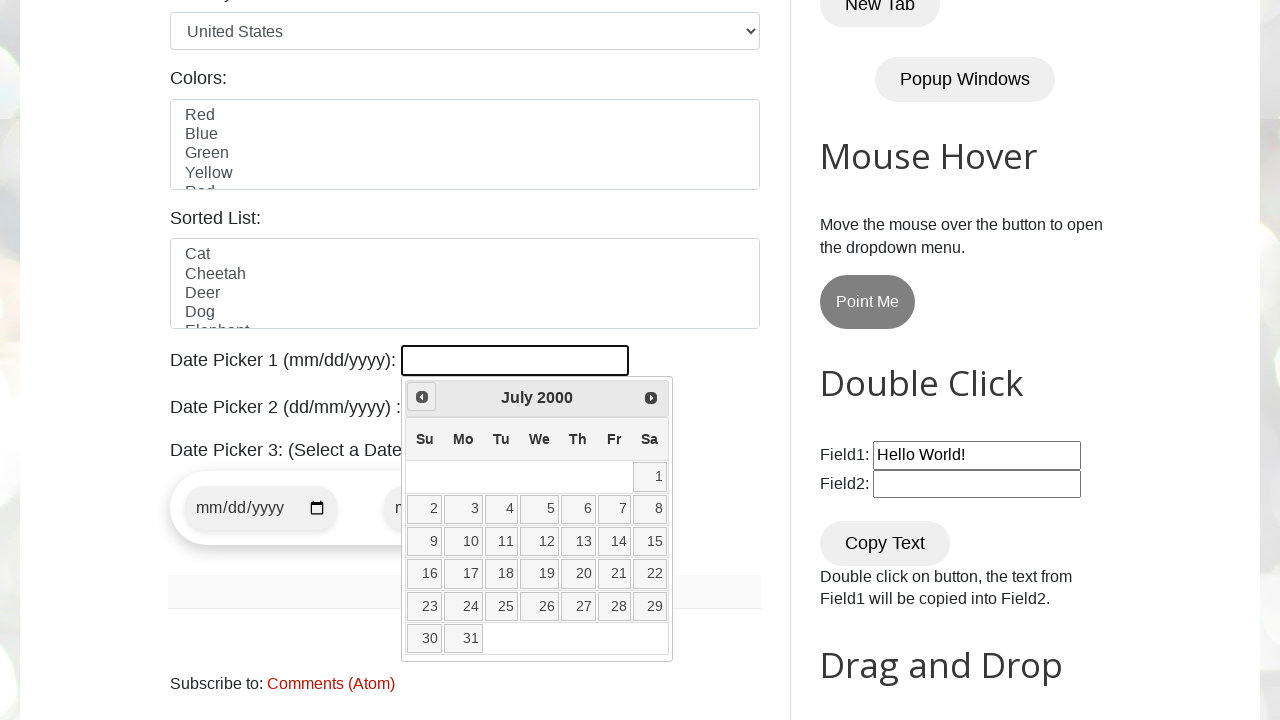

Clicked Previous button - currently at July 2000 at (422, 397) on xpath=//a[@title='Prev']
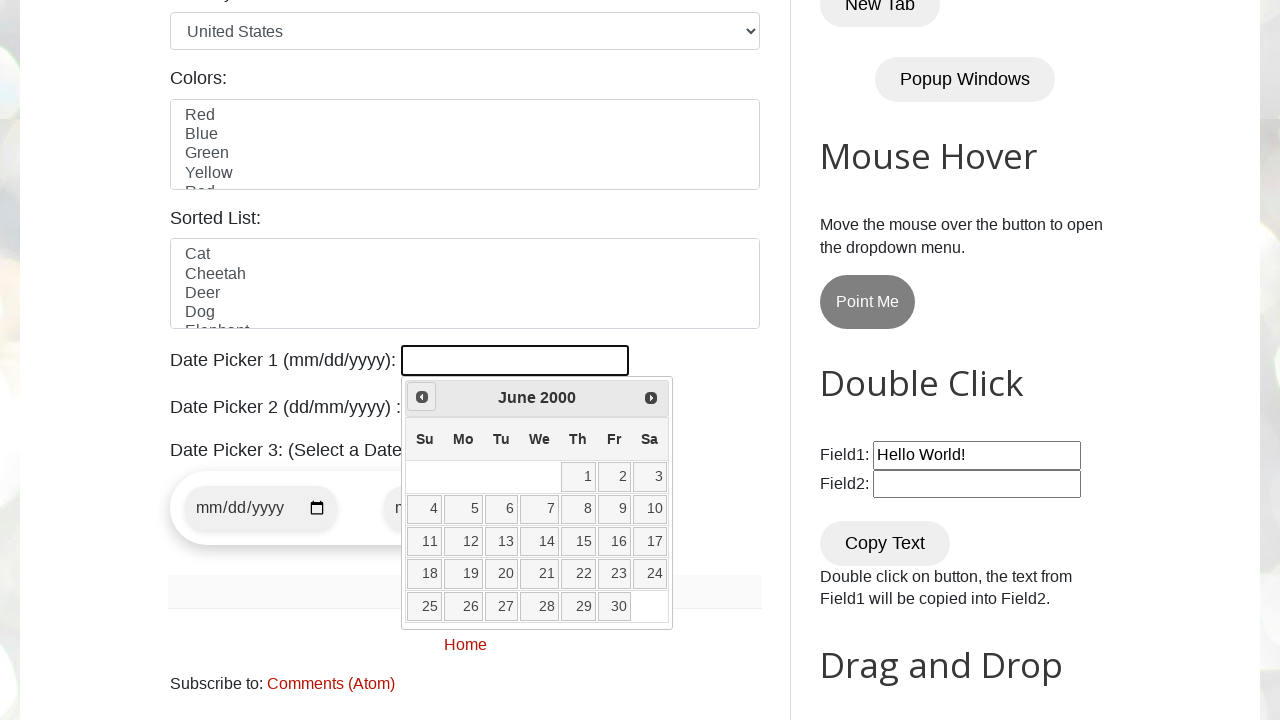

Clicked Previous button - currently at June 2000 at (422, 397) on xpath=//a[@title='Prev']
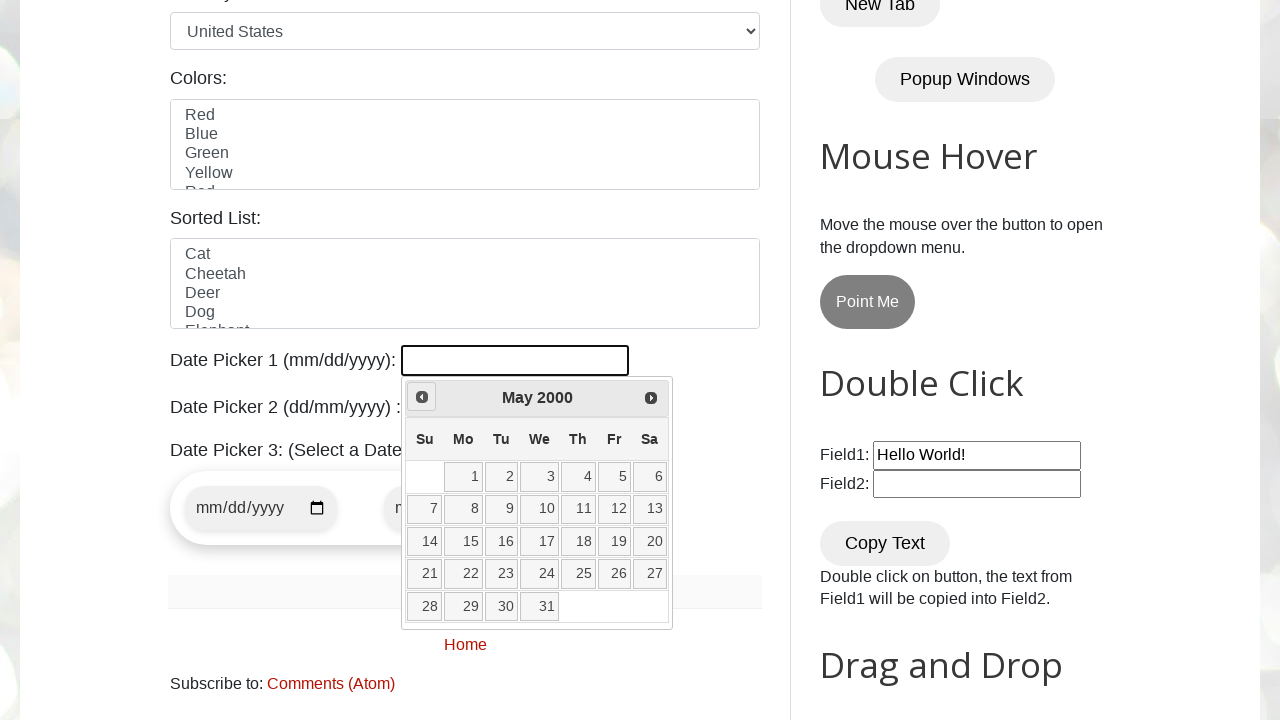

Clicked Previous button - currently at May 2000 at (422, 397) on xpath=//a[@title='Prev']
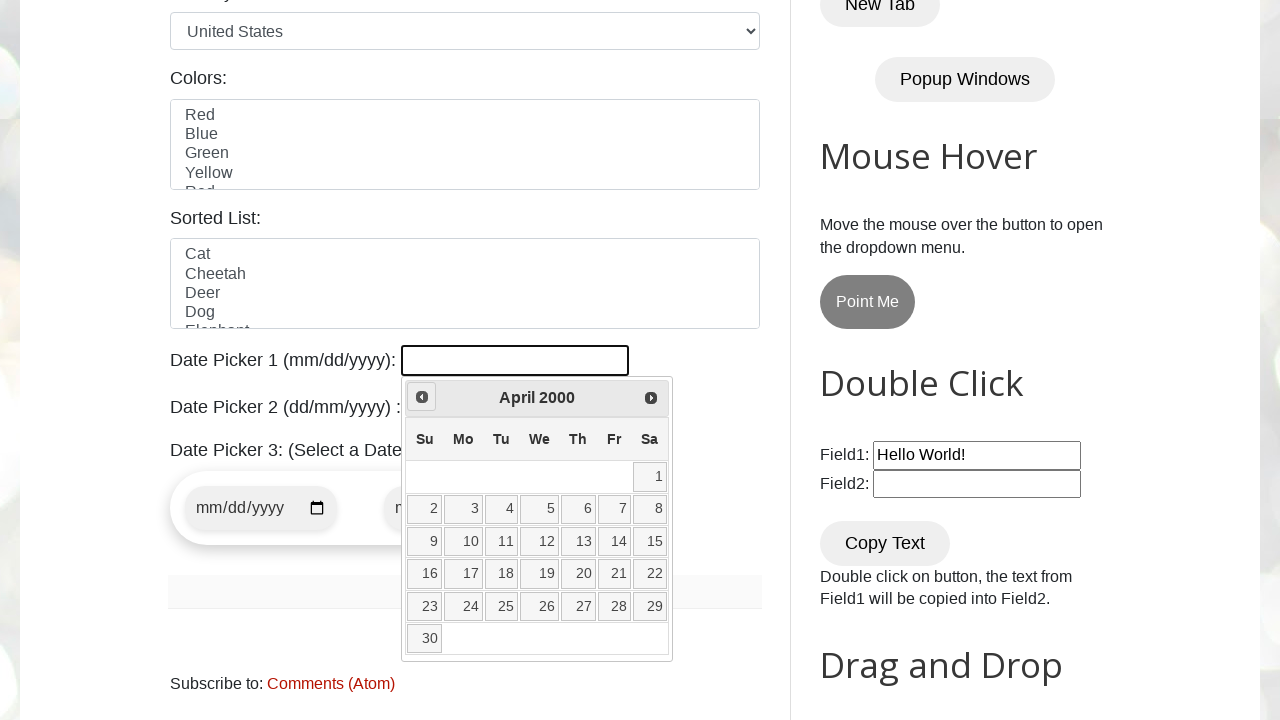

Clicked Previous button - currently at April 2000 at (422, 397) on xpath=//a[@title='Prev']
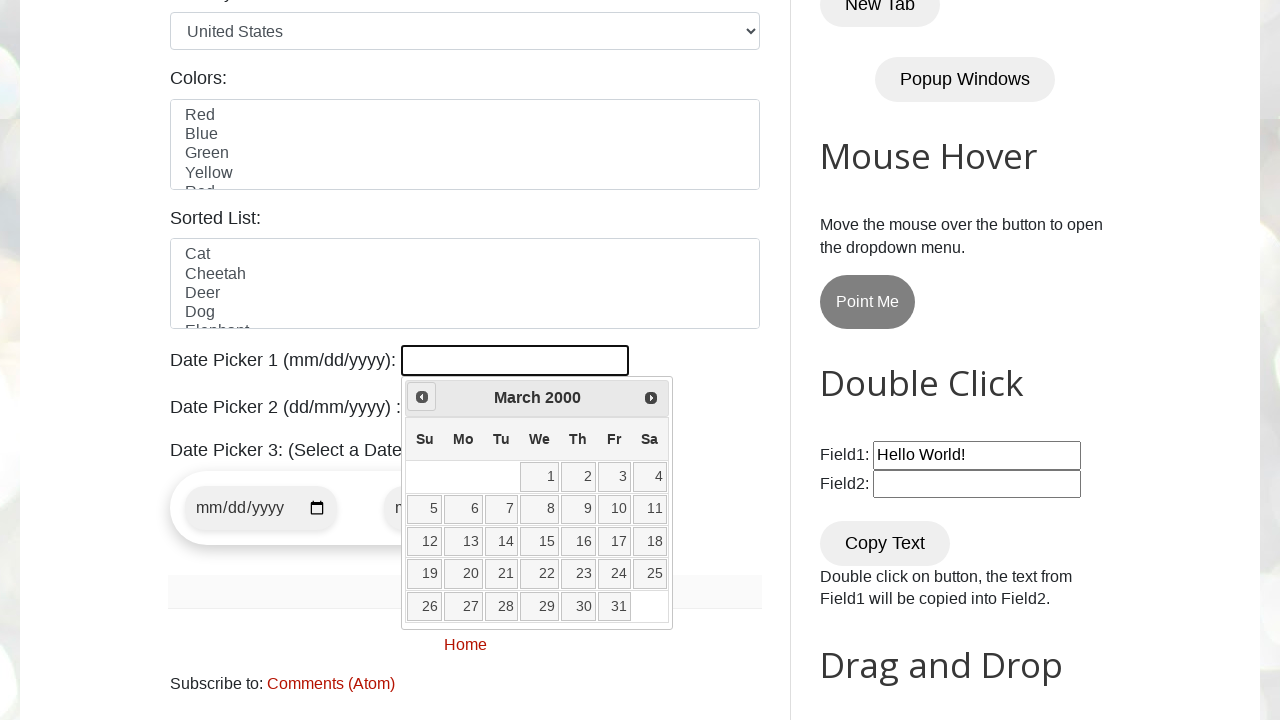

Reached target date: March 2000
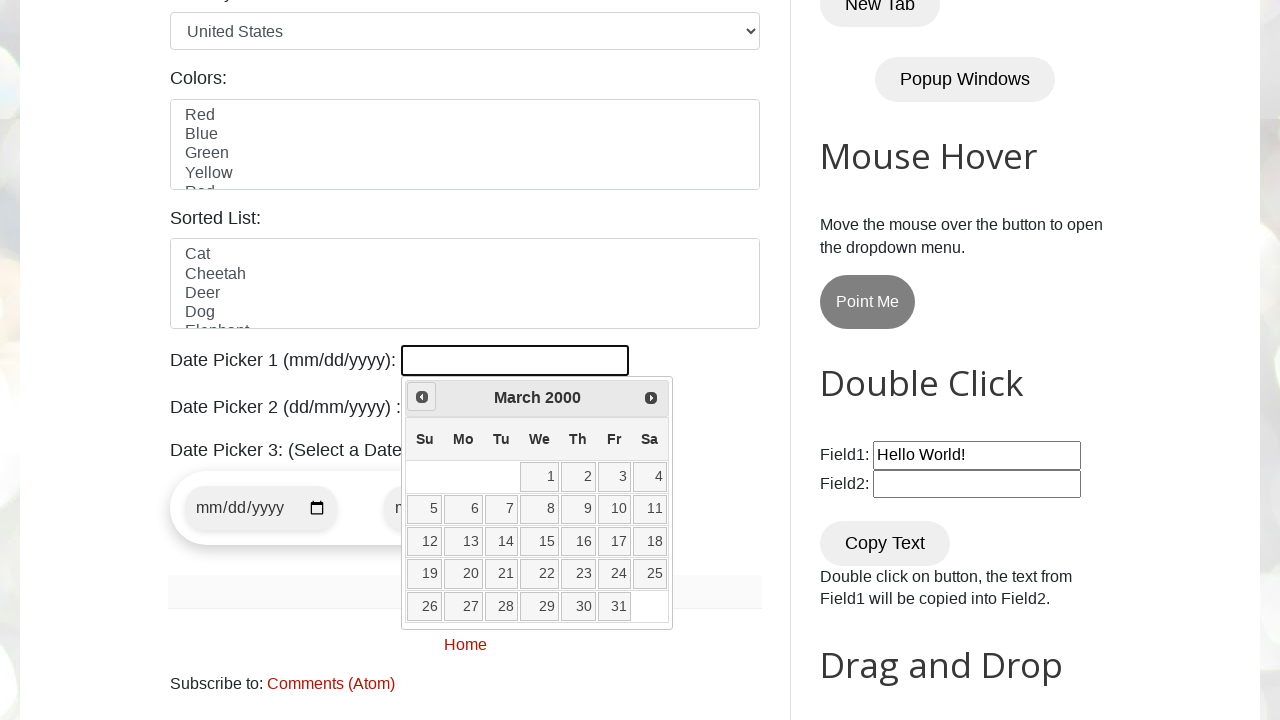

Clicked on day 20 to select the target date at (463, 574) on //a[text()='20']
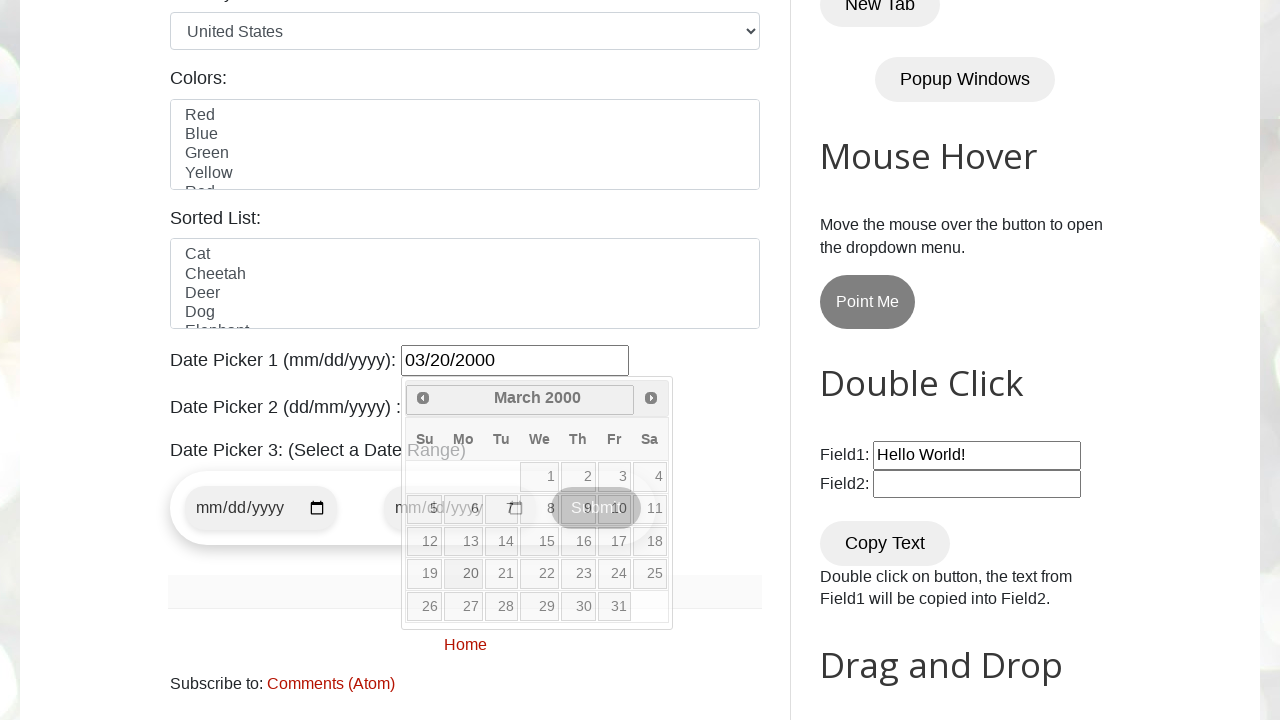

Waited for date selection to complete
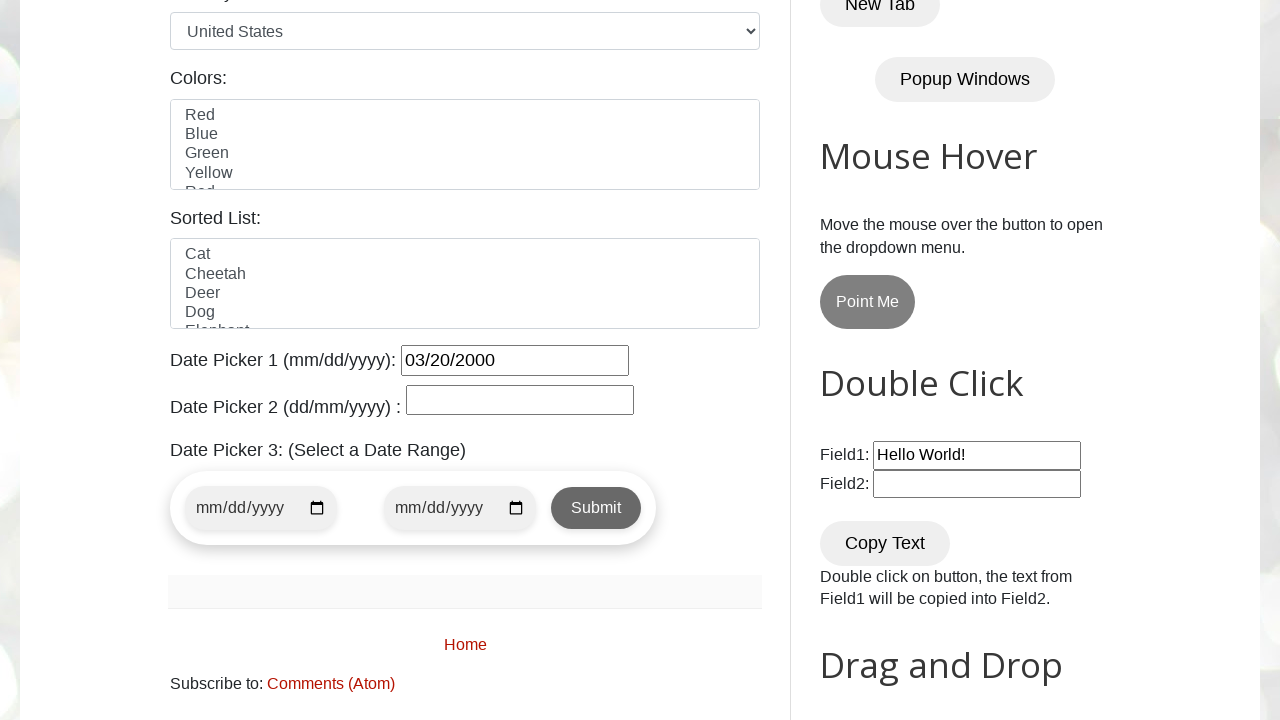

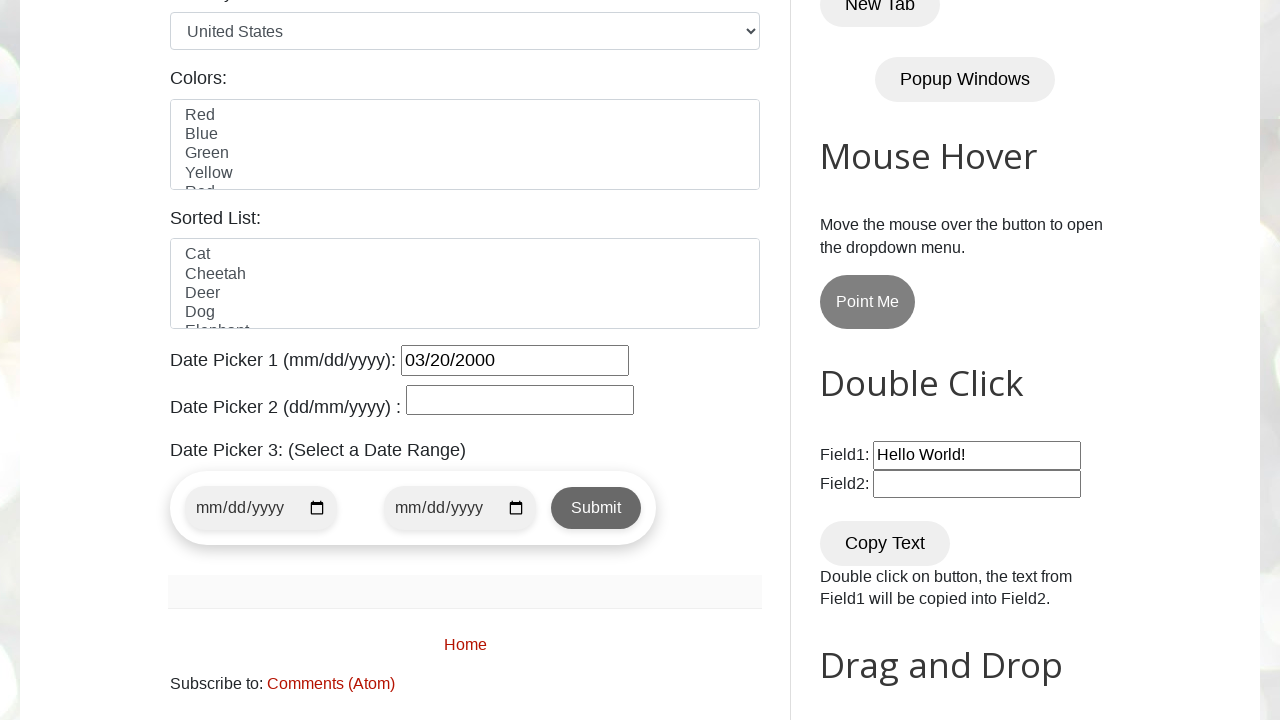